Tests jQuery UI date picker functionality by switching to the iframe containing the widget, opening the calendar, navigating to a past date (May 2022), and selecting a specific date.

Starting URL: https://jqueryui.com/datepicker/

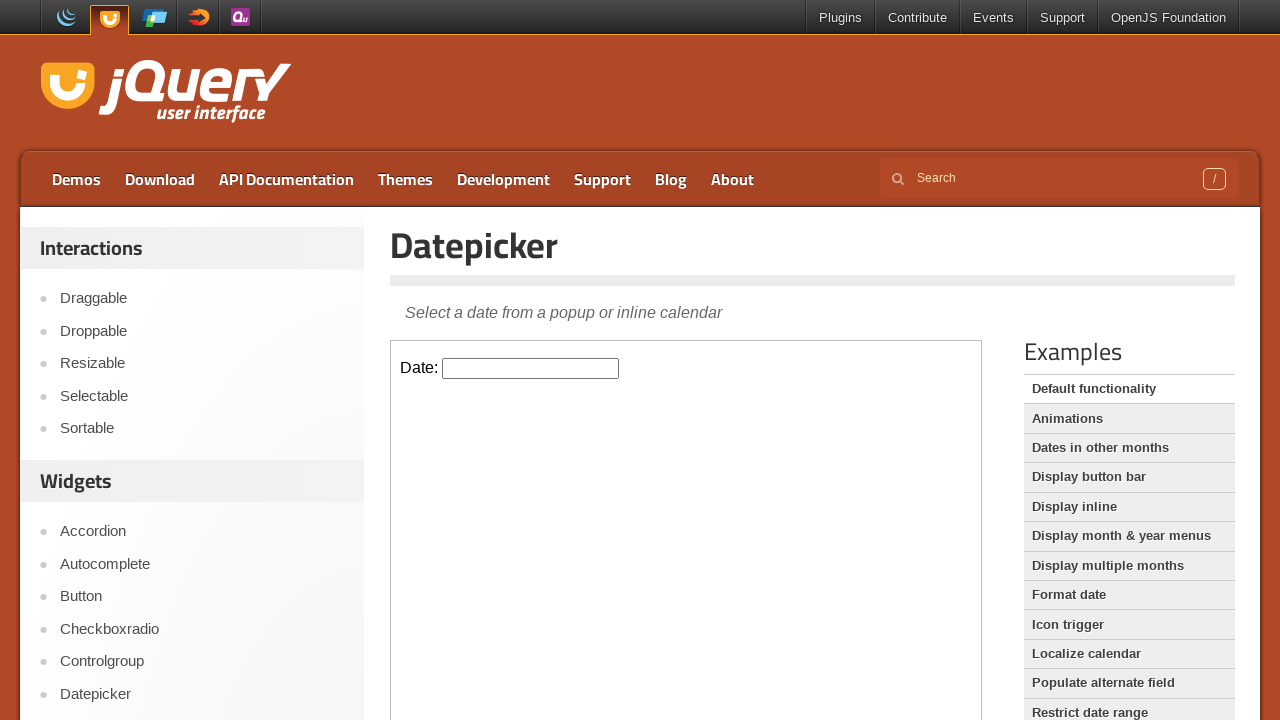

Located iframe containing the date picker widget
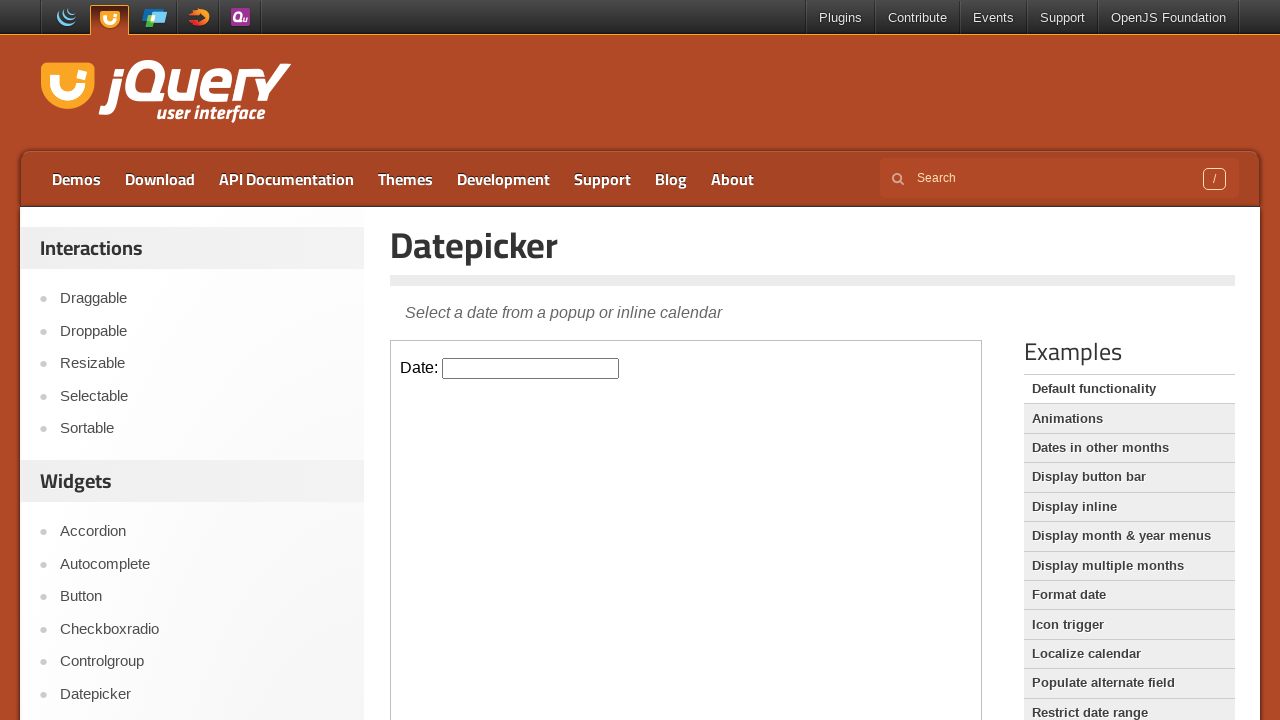

Clicked on the date picker input field to open calendar at (531, 368) on iframe.demo-frame >> internal:control=enter-frame >> #datepicker
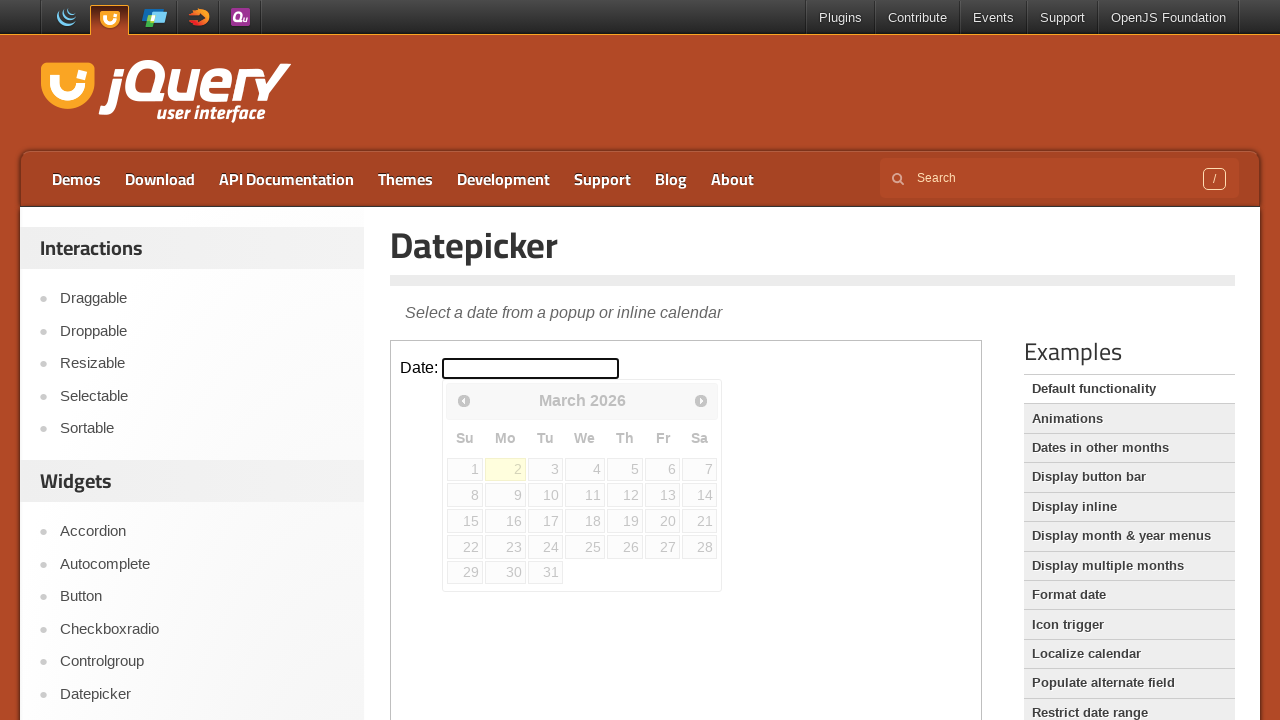

Retrieved calendar header text: March 2026
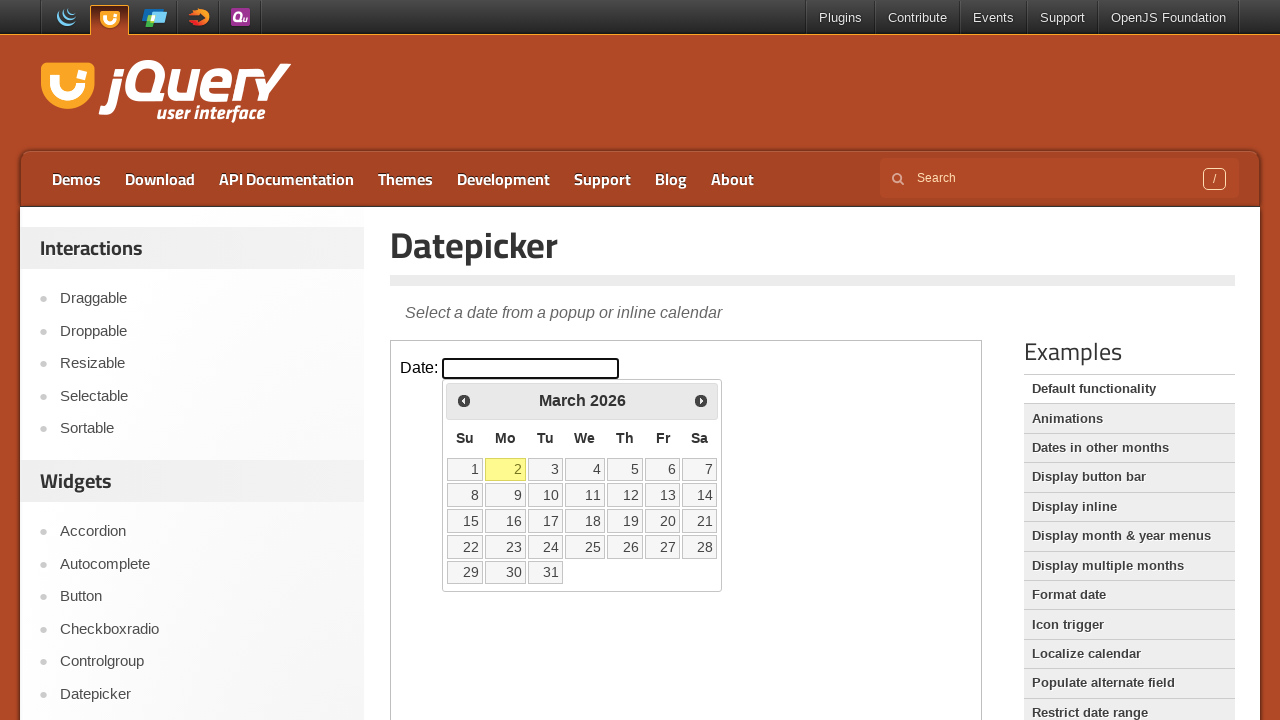

Clicked previous month button to navigate backwards at (464, 400) on iframe.demo-frame >> internal:control=enter-frame >> .ui-datepicker-prev
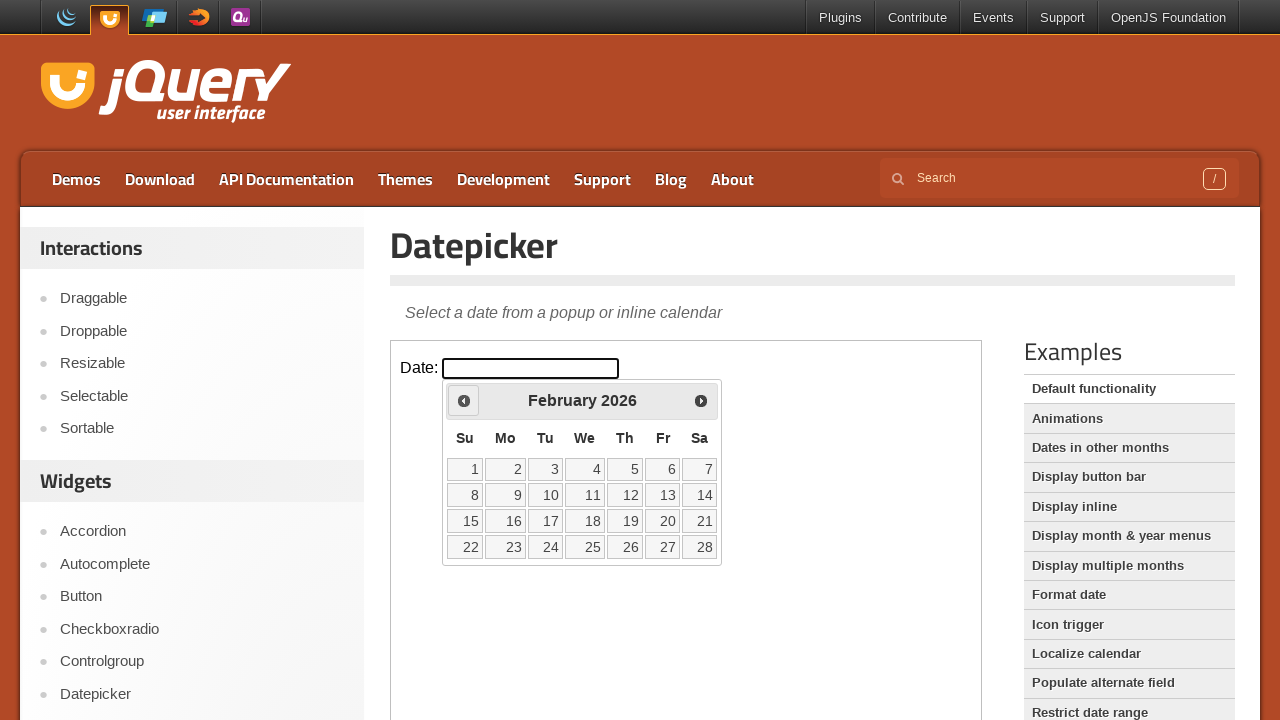

Waited for calendar animation to complete
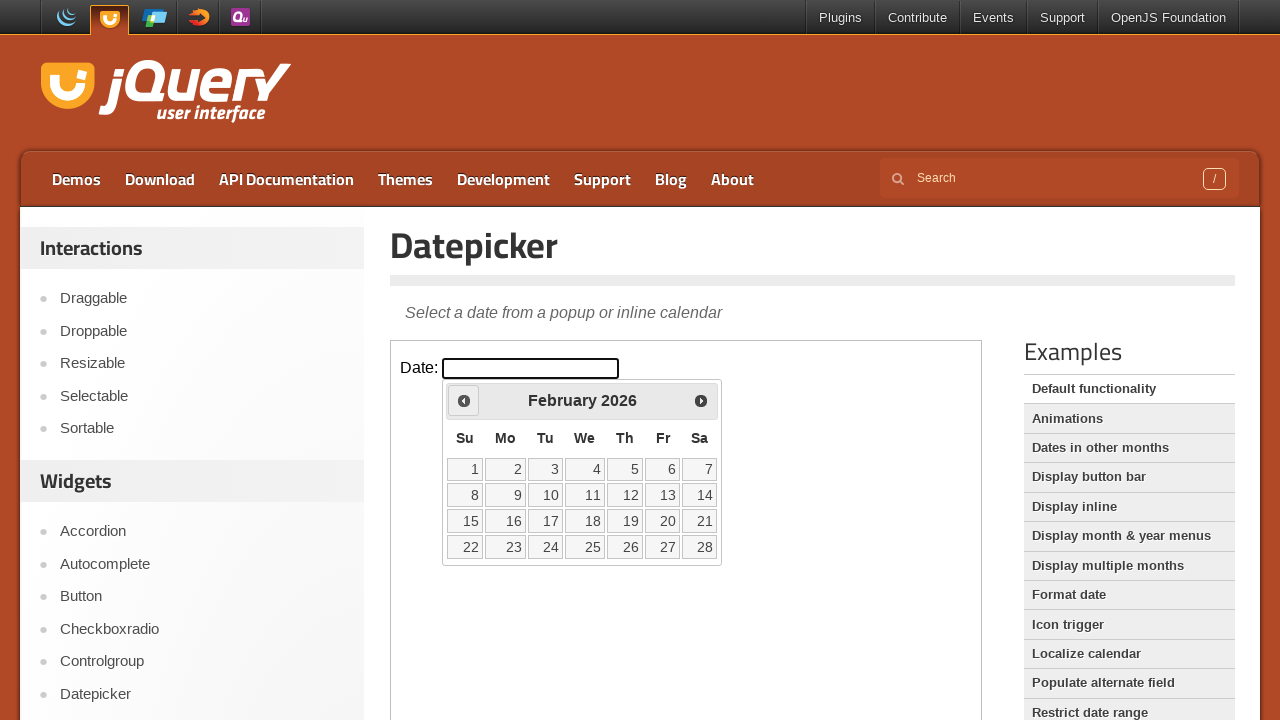

Retrieved calendar header text: February 2026
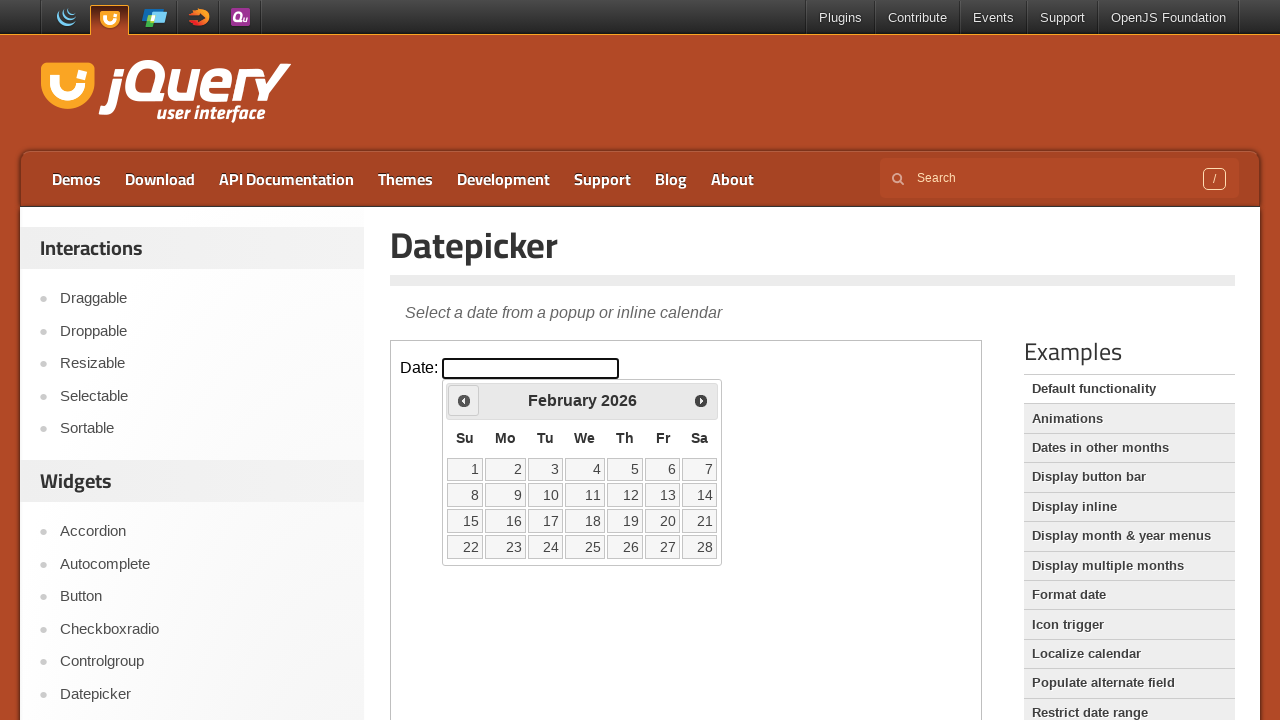

Clicked previous month button to navigate backwards at (464, 400) on iframe.demo-frame >> internal:control=enter-frame >> .ui-datepicker-prev
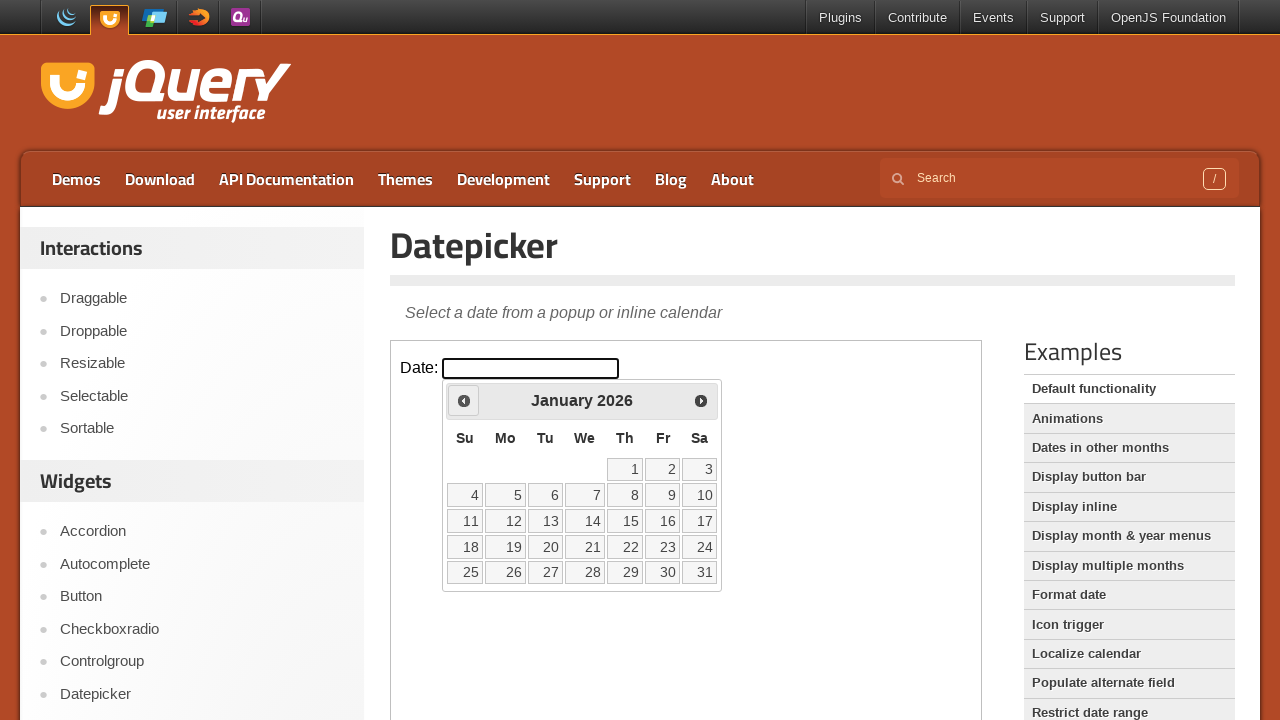

Waited for calendar animation to complete
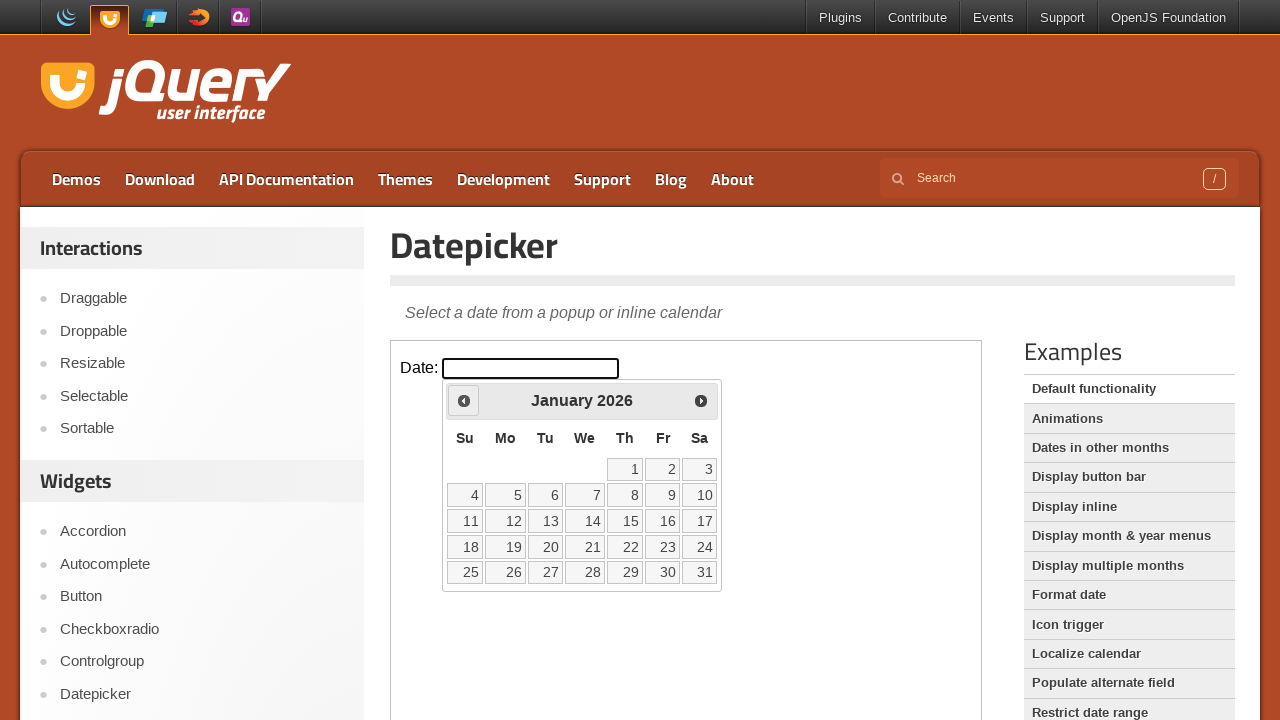

Retrieved calendar header text: January 2026
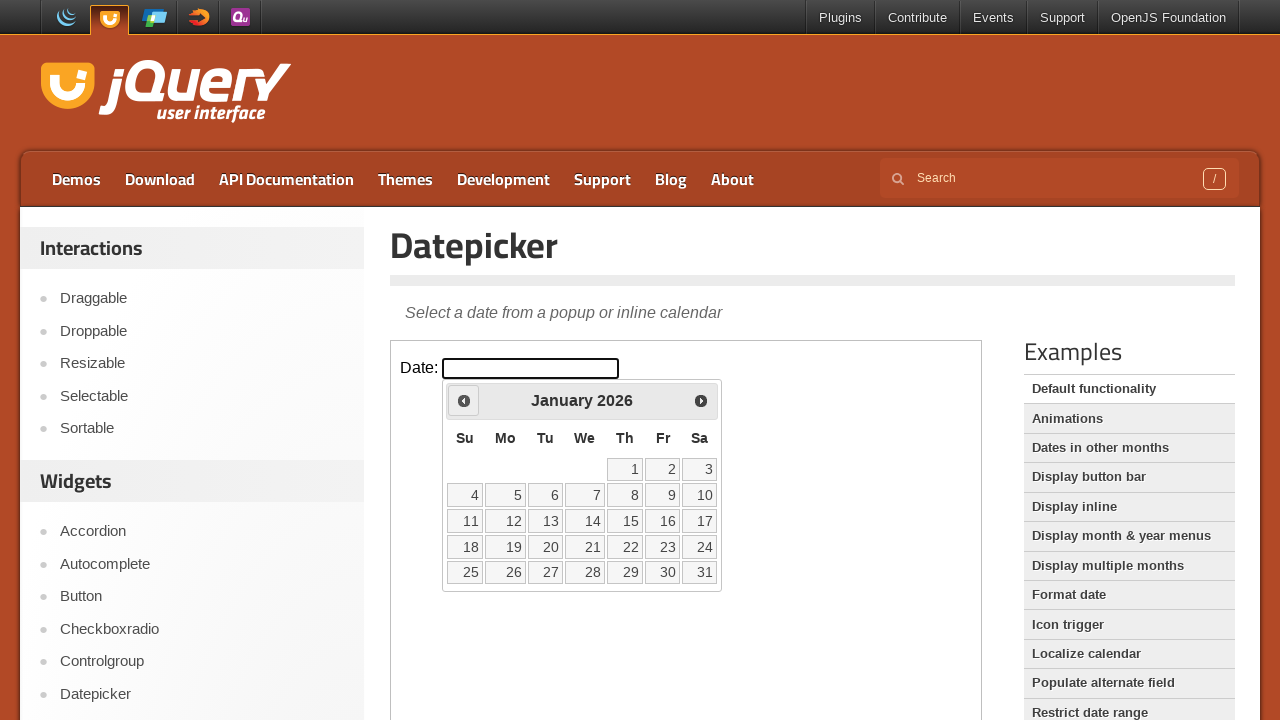

Clicked previous month button to navigate backwards at (464, 400) on iframe.demo-frame >> internal:control=enter-frame >> .ui-datepicker-prev
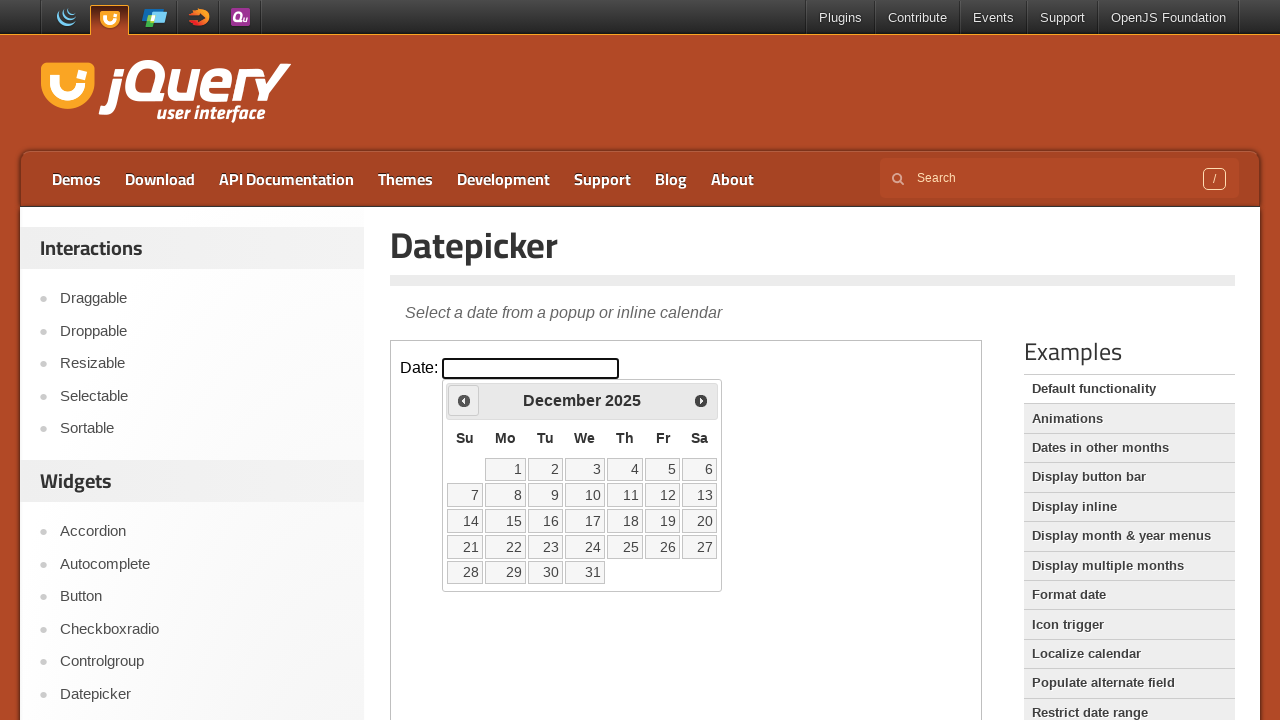

Waited for calendar animation to complete
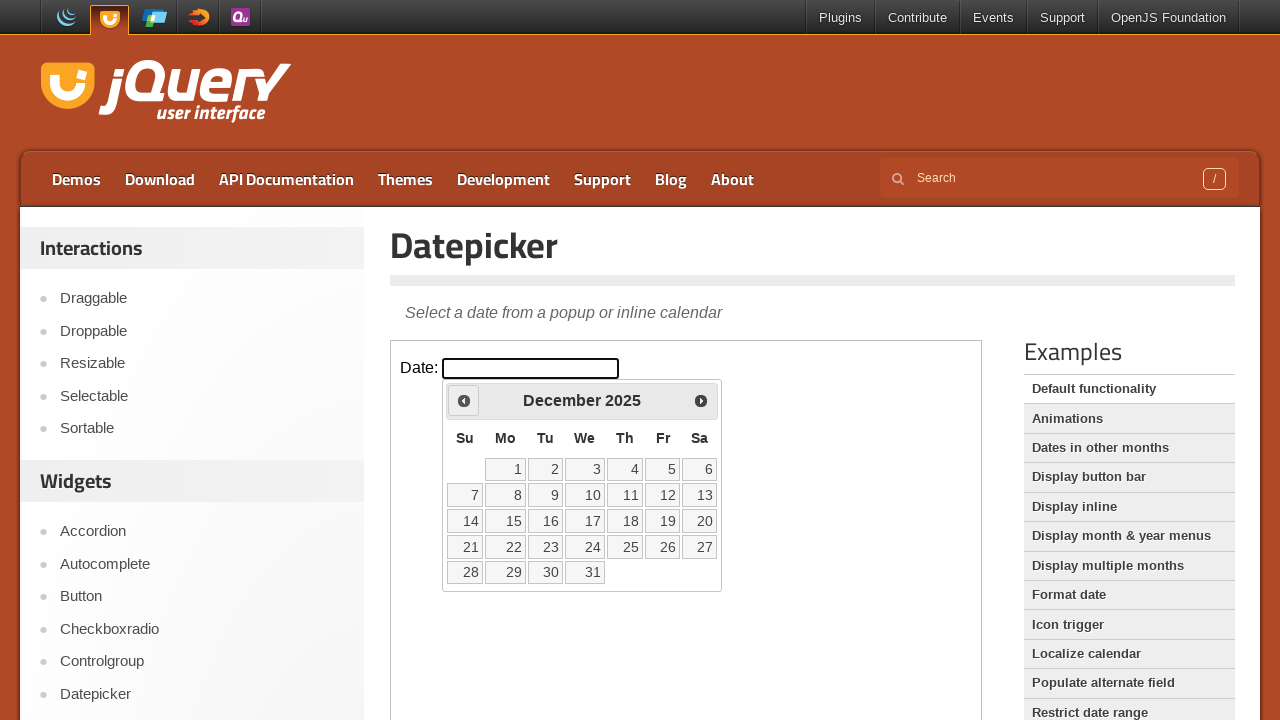

Retrieved calendar header text: December 2025
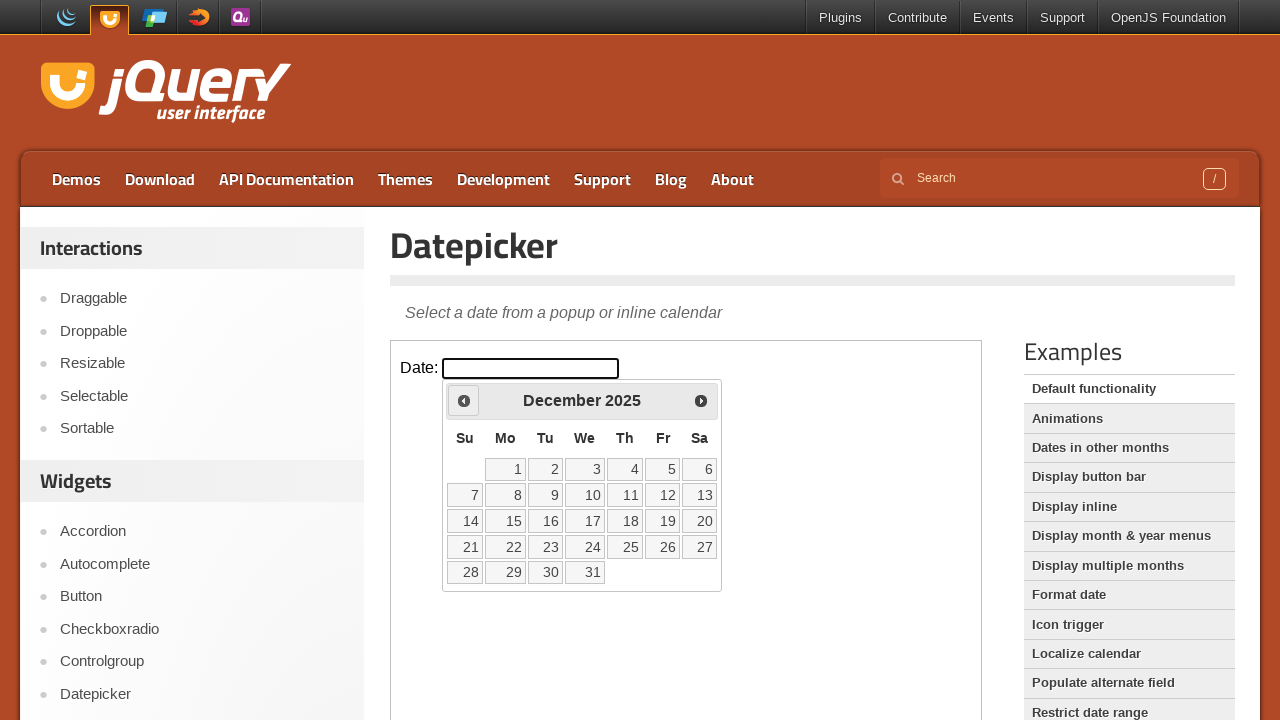

Clicked previous month button to navigate backwards at (464, 400) on iframe.demo-frame >> internal:control=enter-frame >> .ui-datepicker-prev
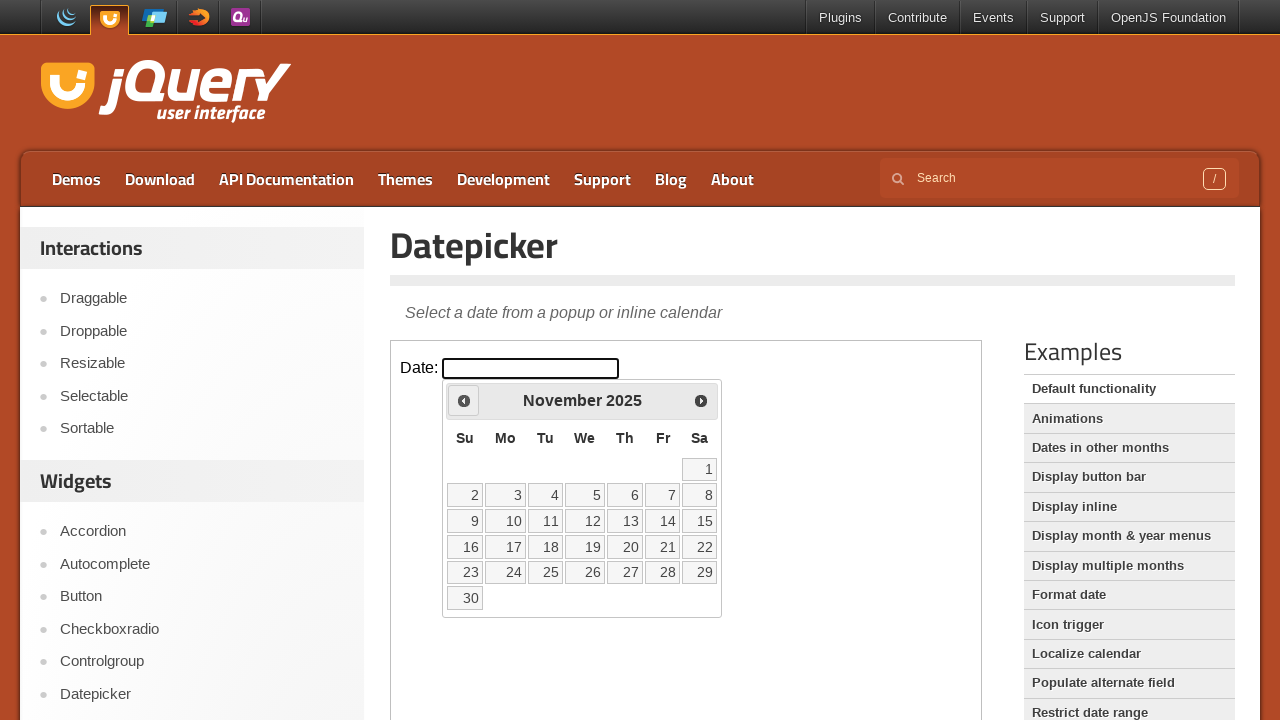

Waited for calendar animation to complete
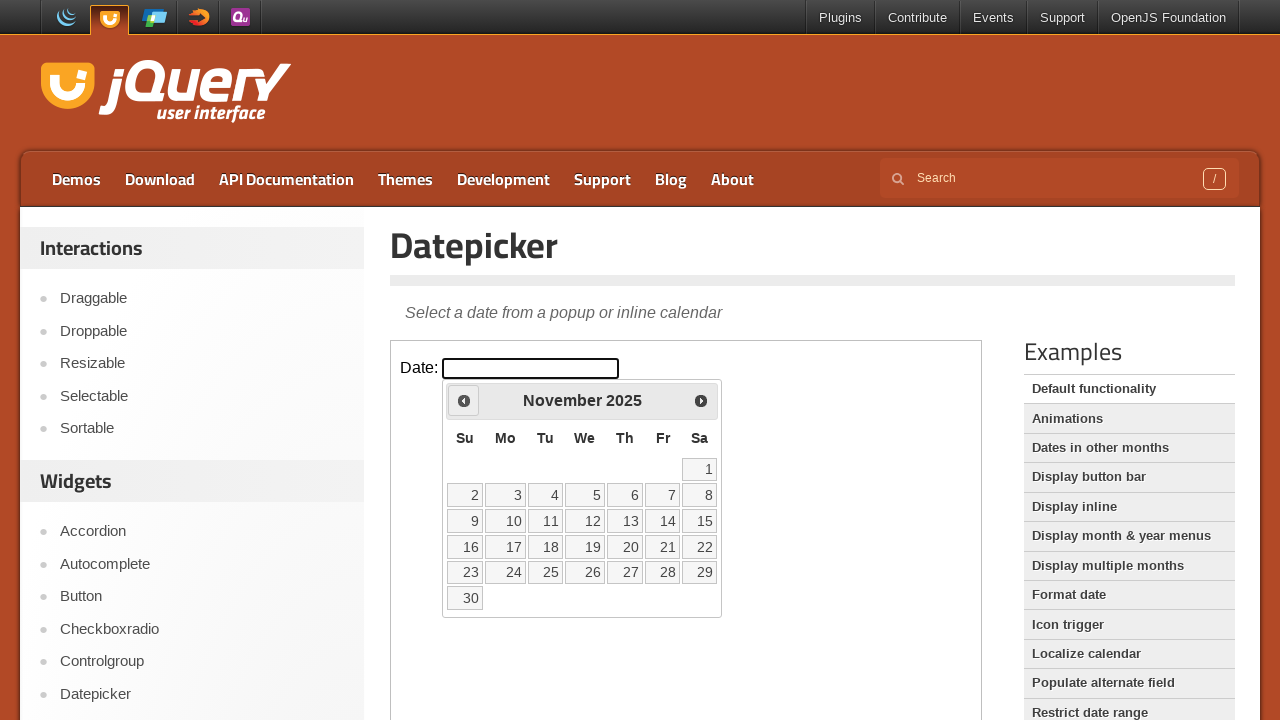

Retrieved calendar header text: November 2025
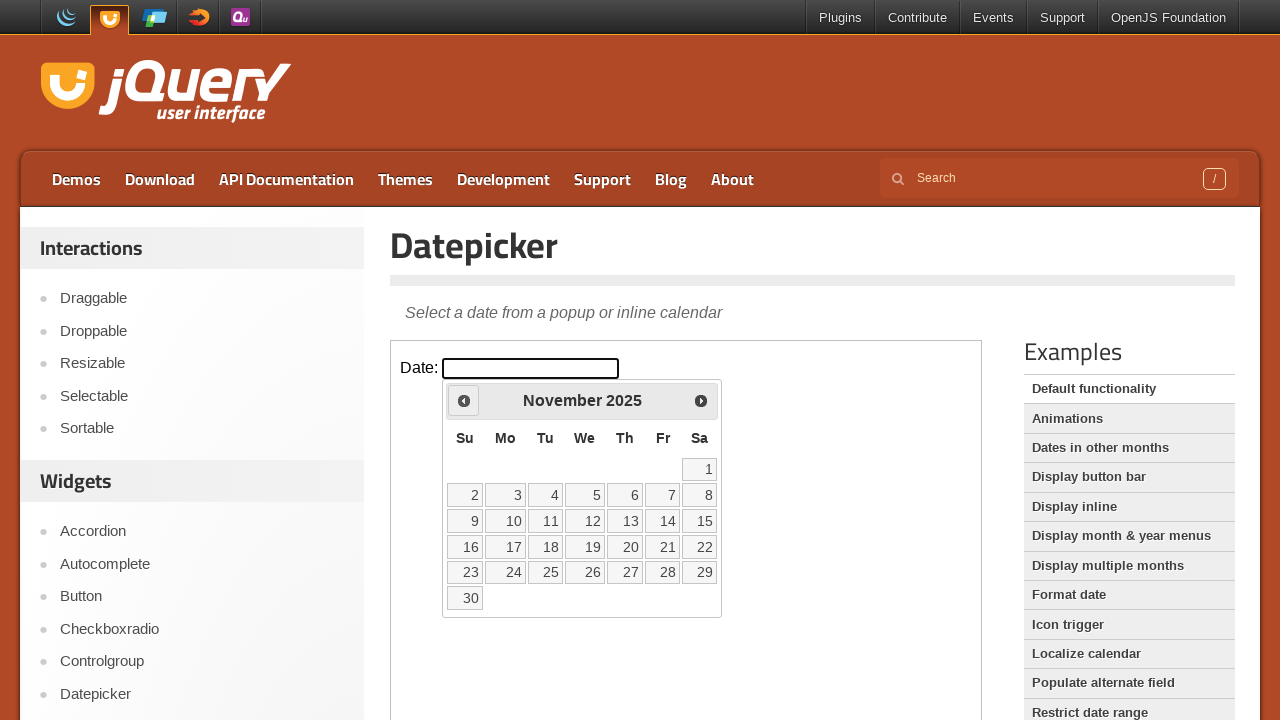

Clicked previous month button to navigate backwards at (464, 400) on iframe.demo-frame >> internal:control=enter-frame >> .ui-datepicker-prev
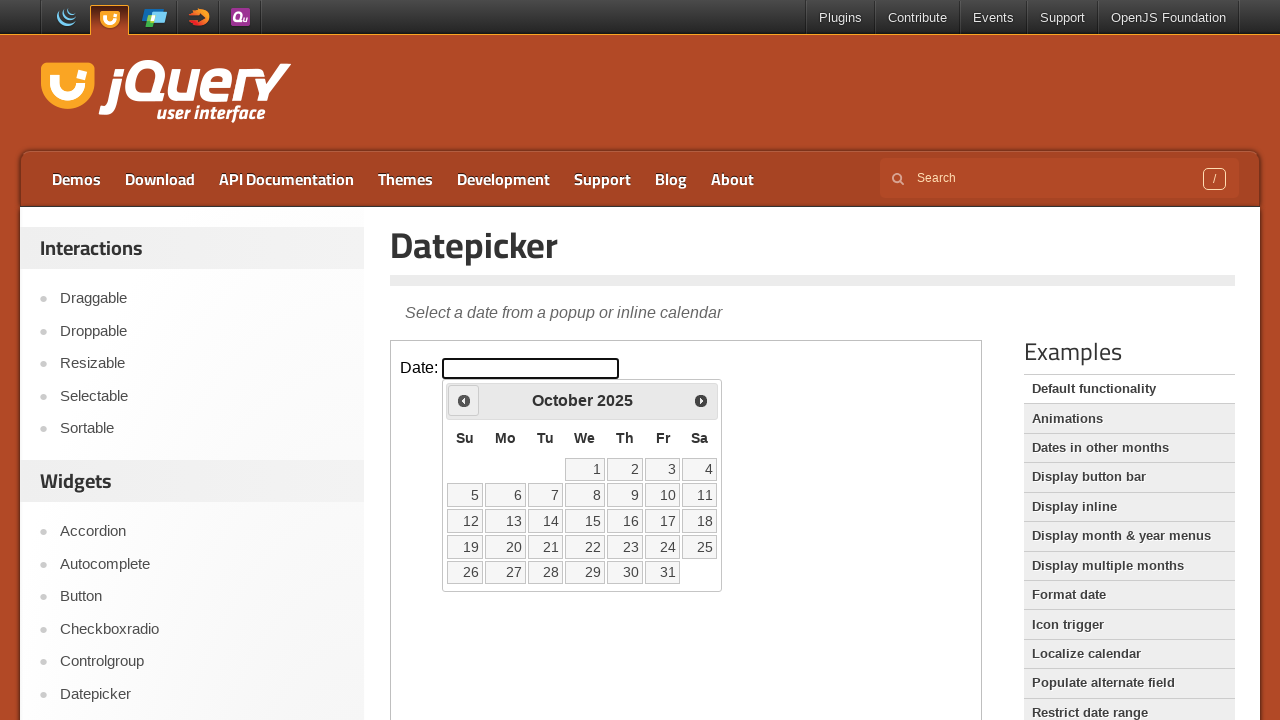

Waited for calendar animation to complete
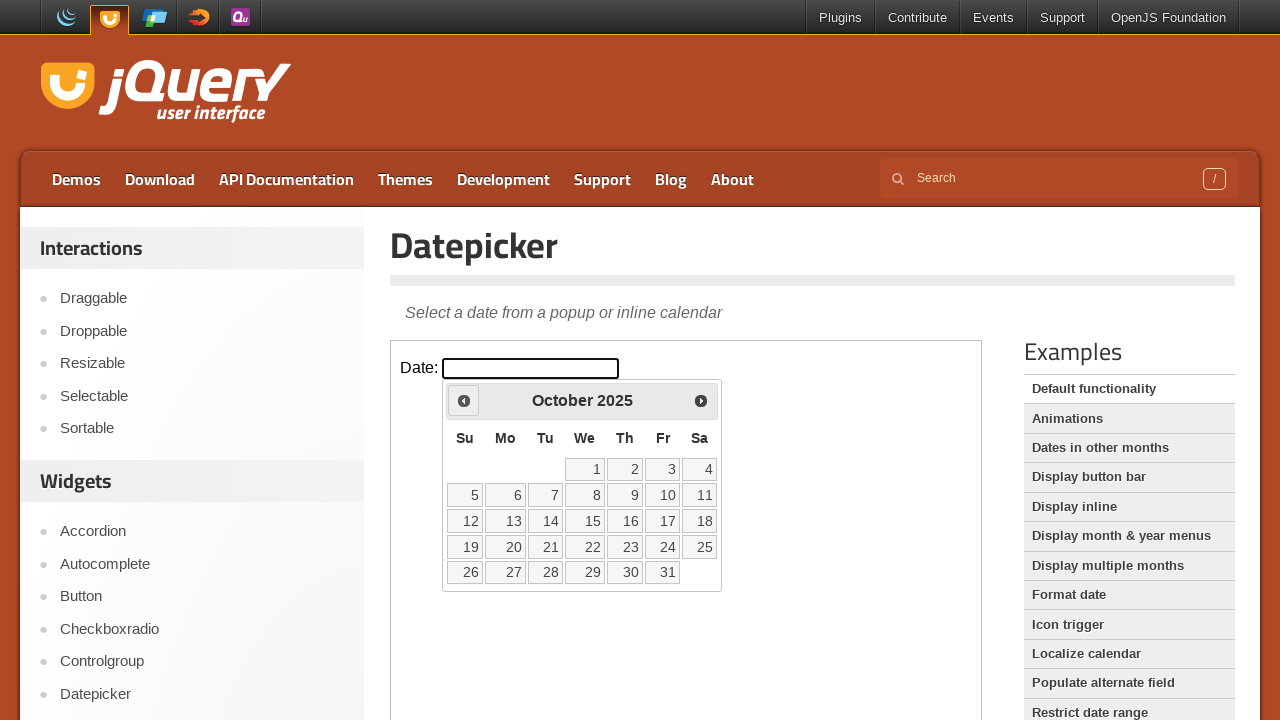

Retrieved calendar header text: October 2025
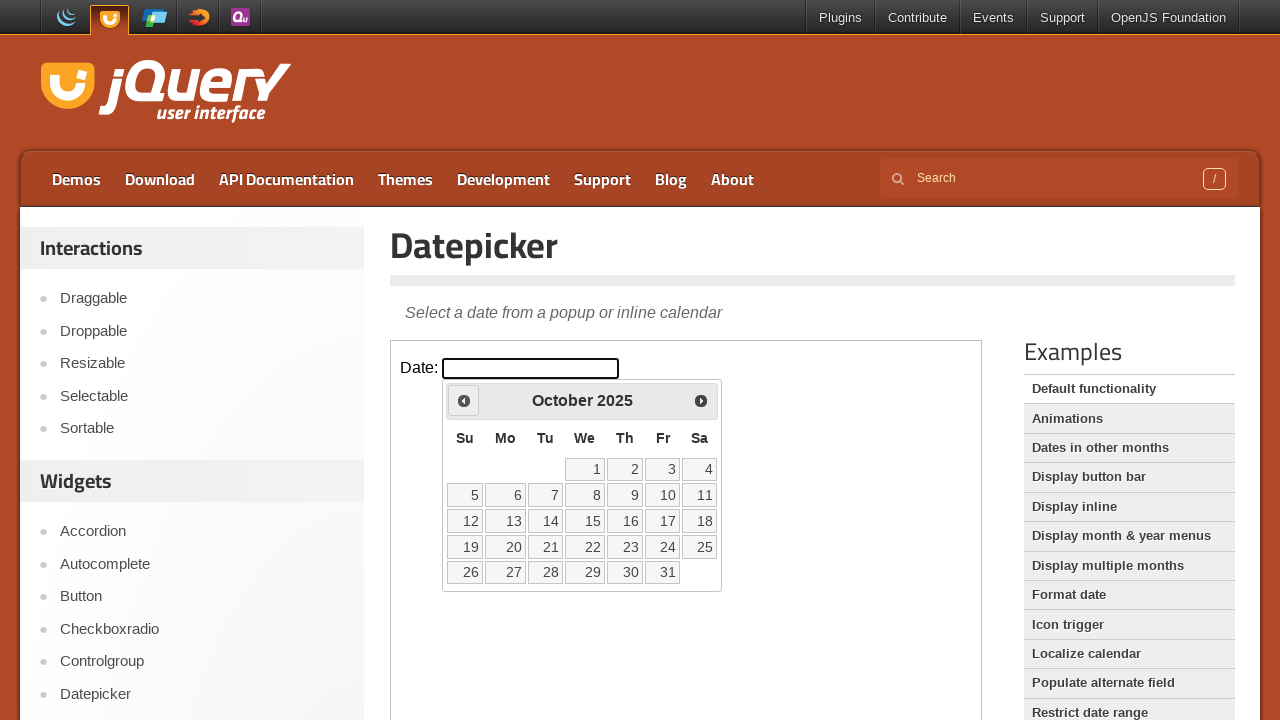

Clicked previous month button to navigate backwards at (464, 400) on iframe.demo-frame >> internal:control=enter-frame >> .ui-datepicker-prev
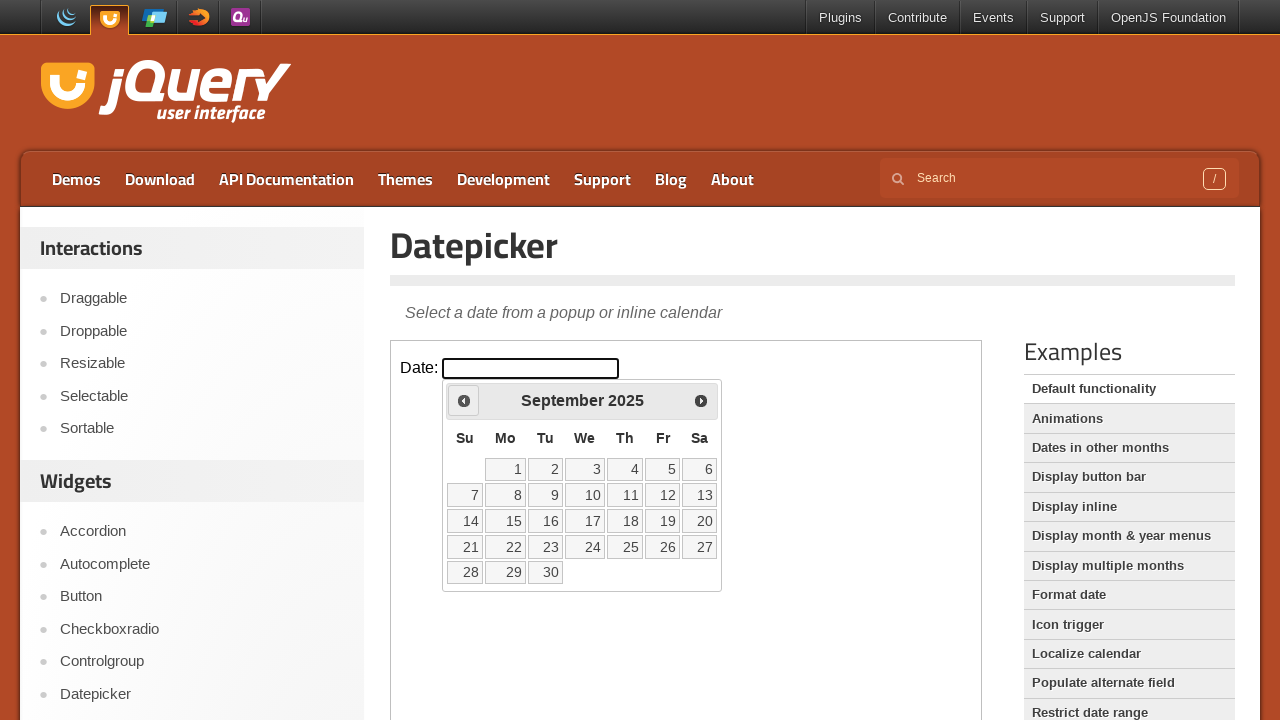

Waited for calendar animation to complete
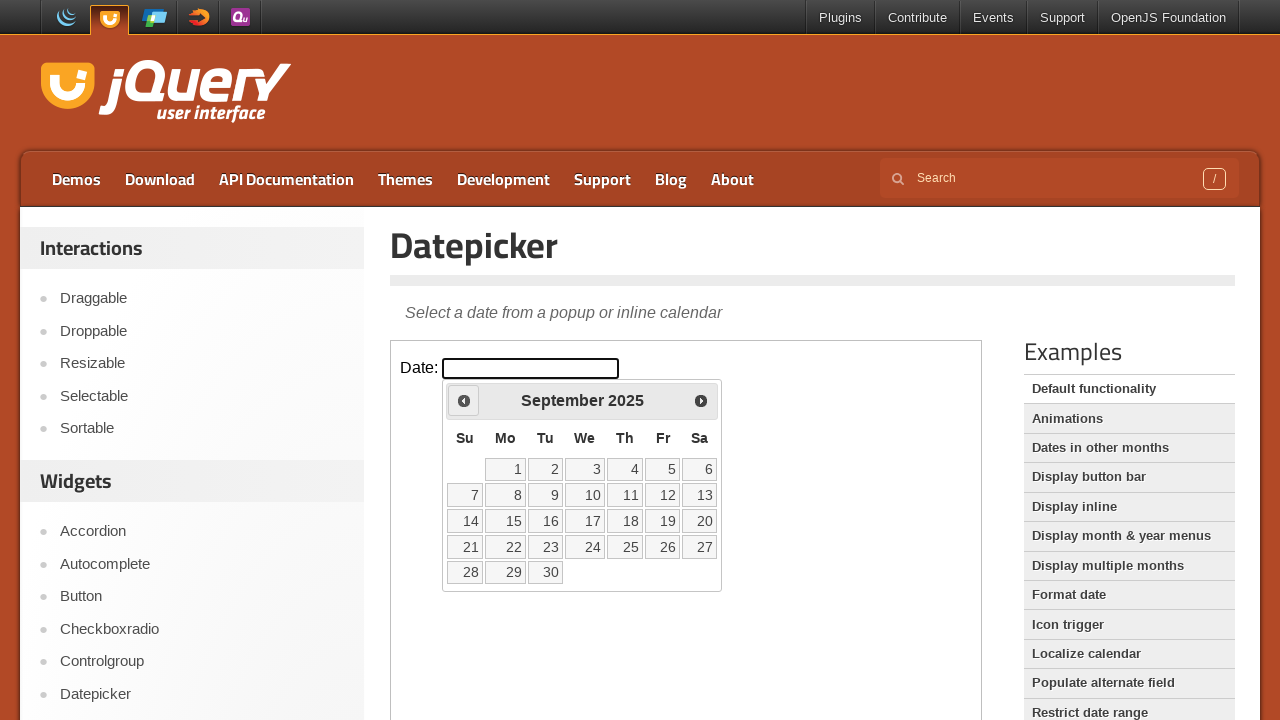

Retrieved calendar header text: September 2025
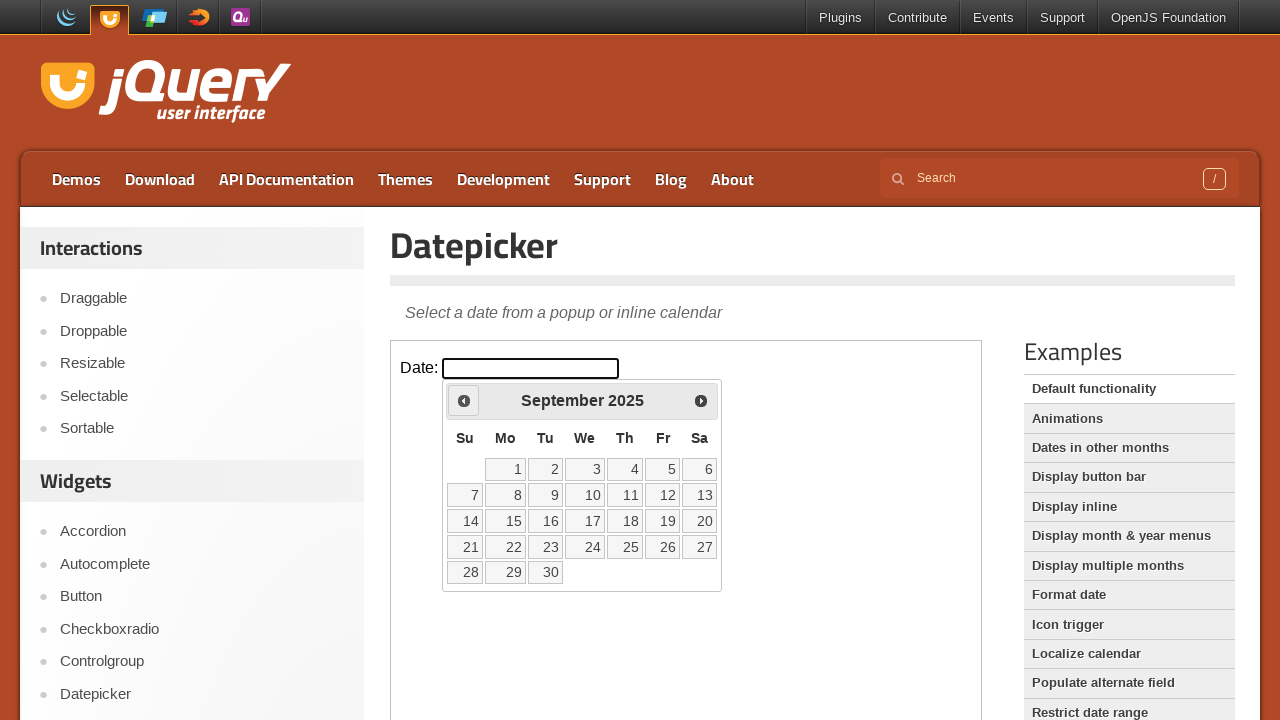

Clicked previous month button to navigate backwards at (464, 400) on iframe.demo-frame >> internal:control=enter-frame >> .ui-datepicker-prev
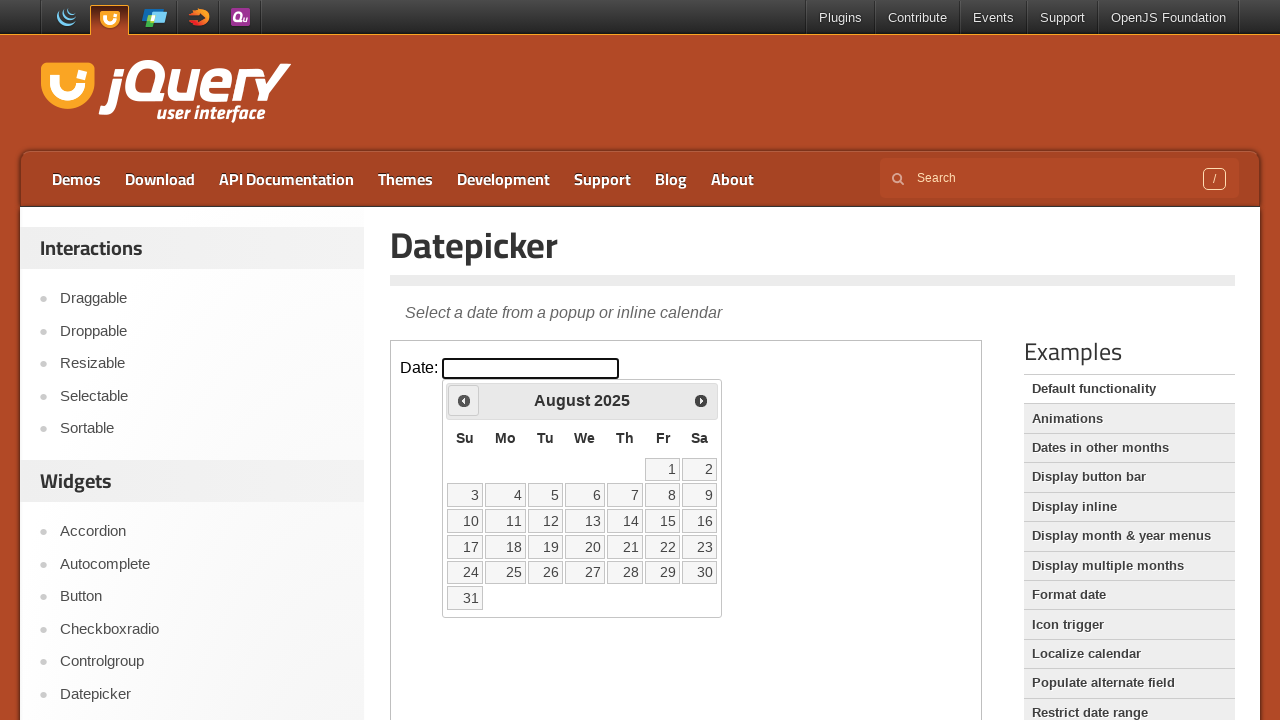

Waited for calendar animation to complete
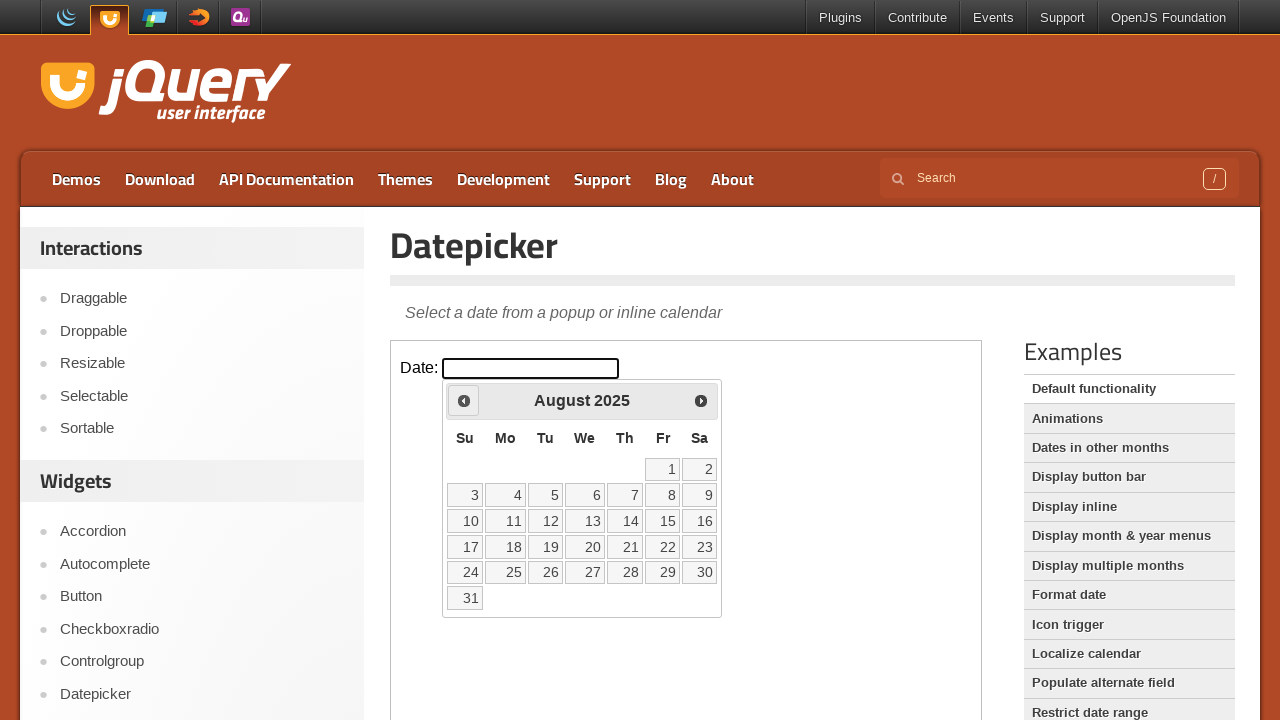

Retrieved calendar header text: August 2025
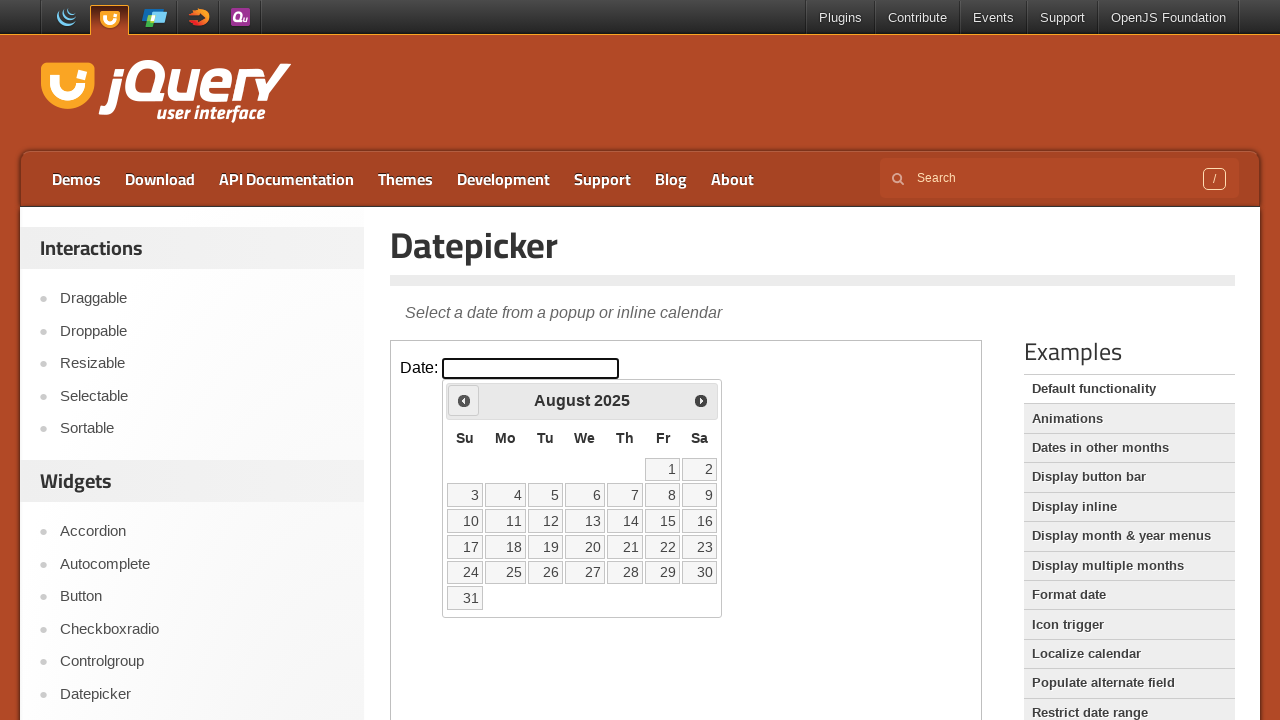

Clicked previous month button to navigate backwards at (464, 400) on iframe.demo-frame >> internal:control=enter-frame >> .ui-datepicker-prev
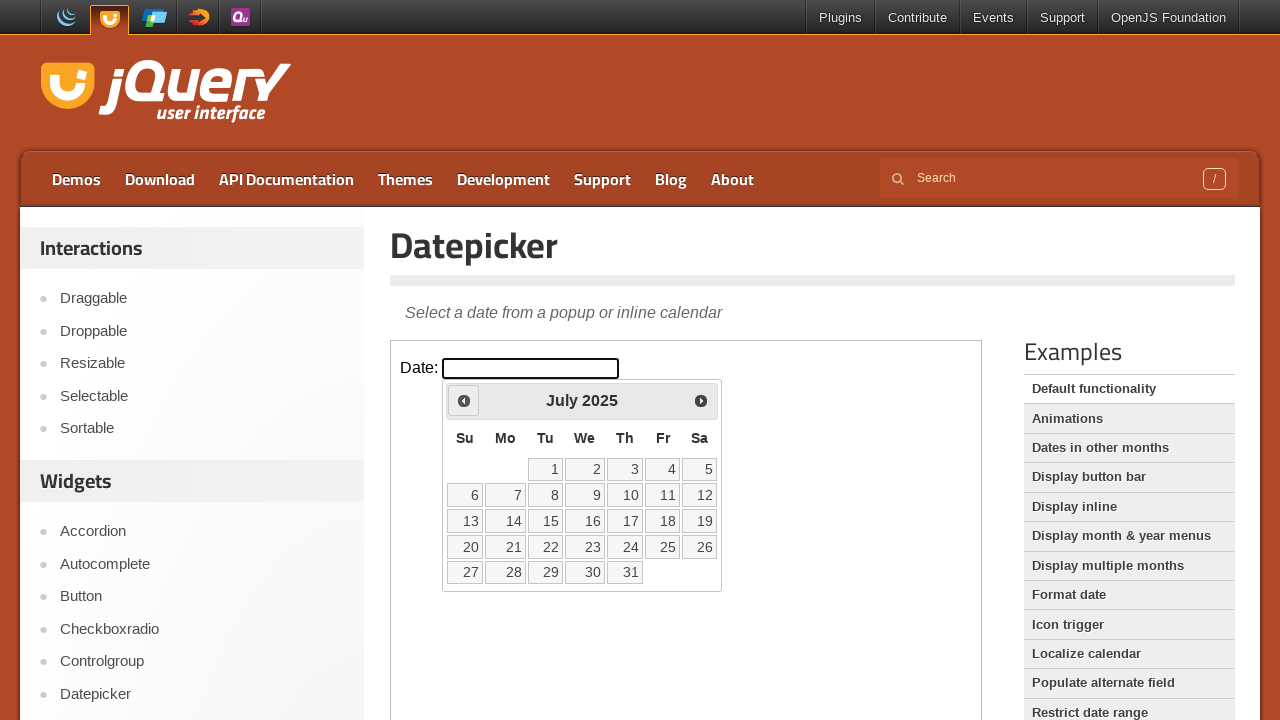

Waited for calendar animation to complete
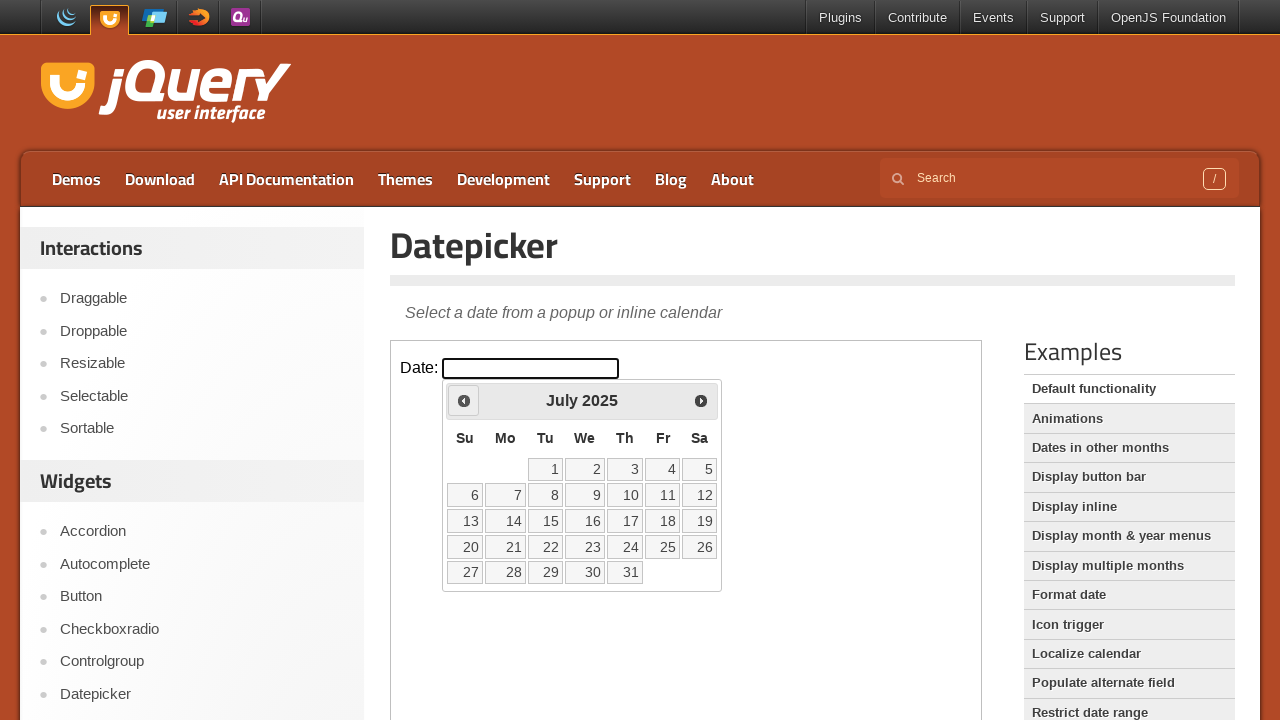

Retrieved calendar header text: July 2025
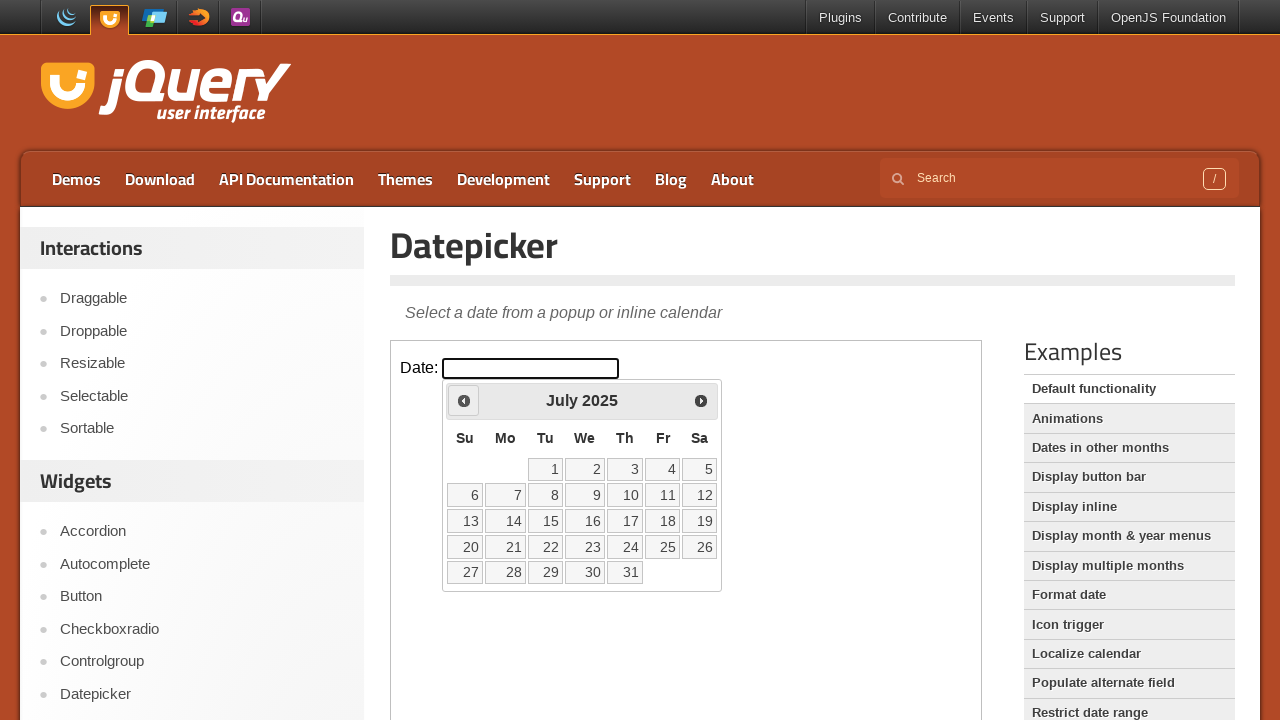

Clicked previous month button to navigate backwards at (464, 400) on iframe.demo-frame >> internal:control=enter-frame >> .ui-datepicker-prev
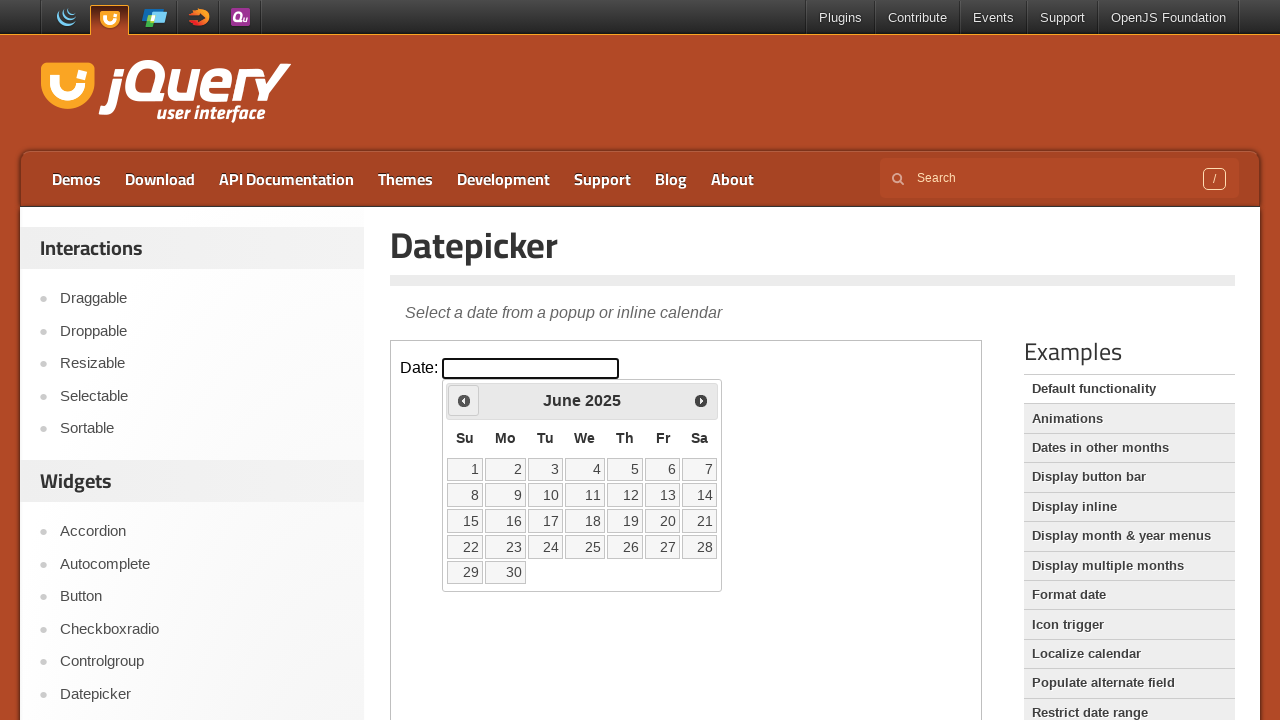

Waited for calendar animation to complete
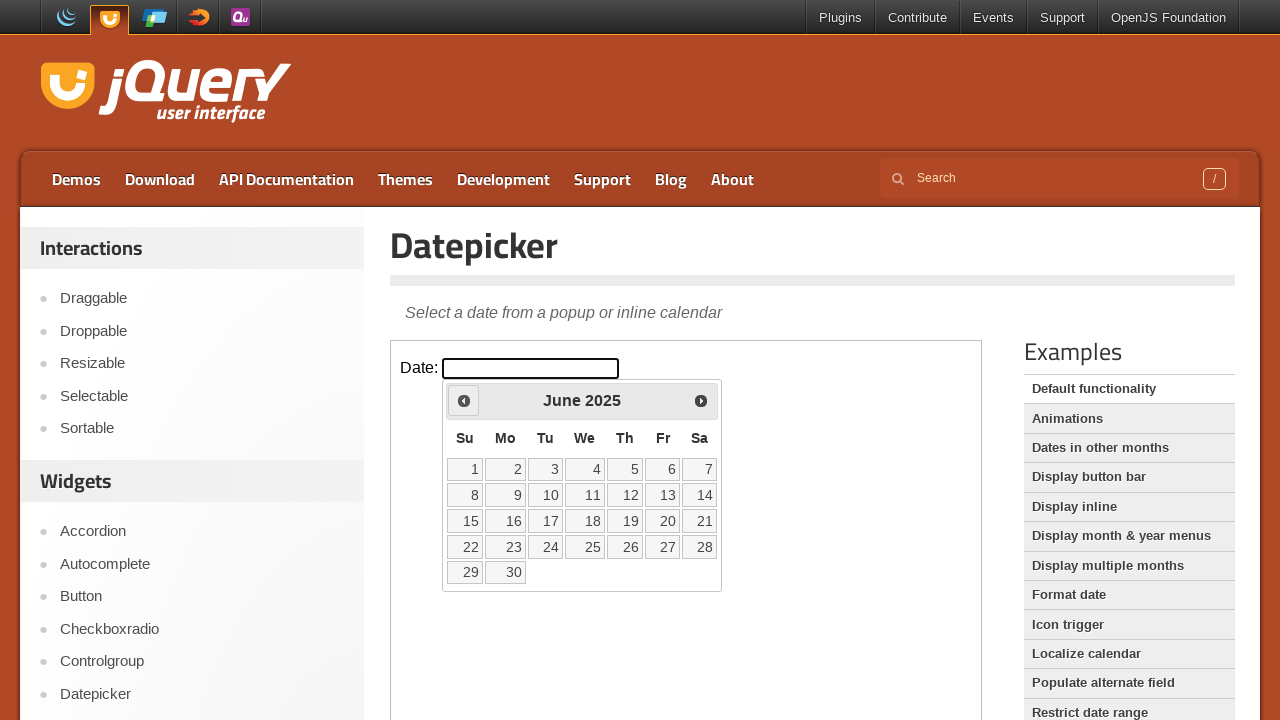

Retrieved calendar header text: June 2025
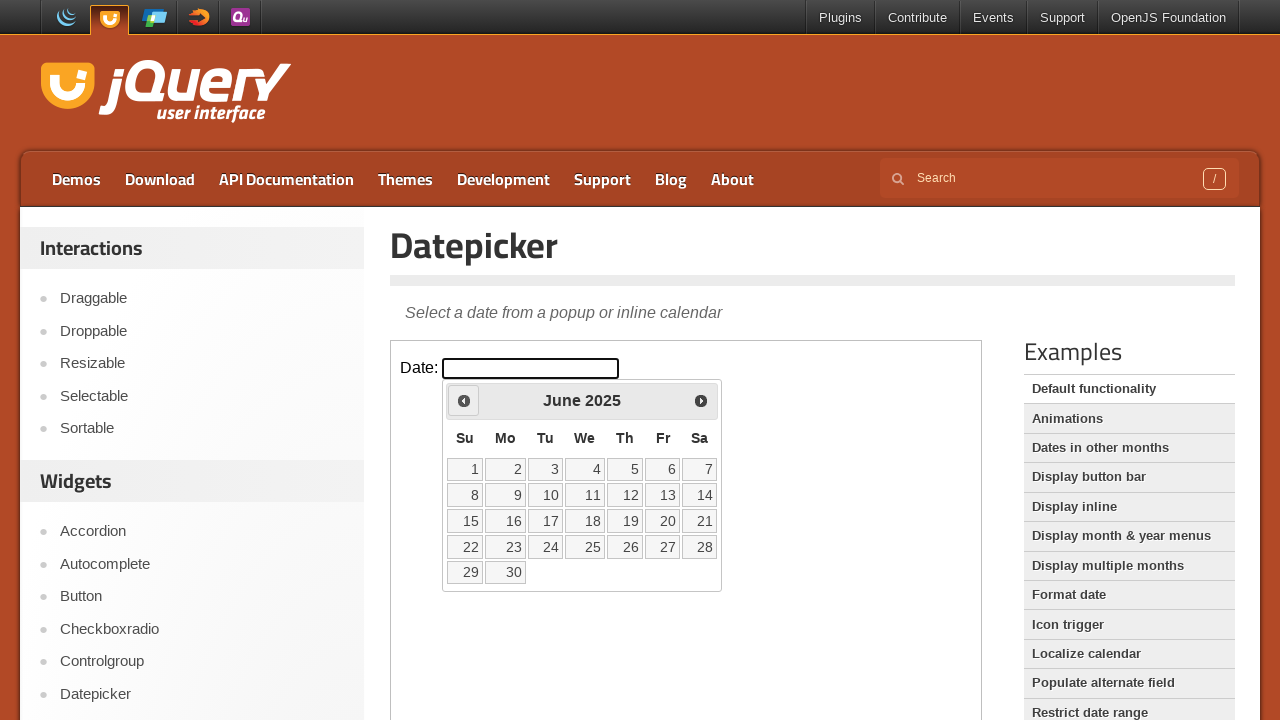

Clicked previous month button to navigate backwards at (464, 400) on iframe.demo-frame >> internal:control=enter-frame >> .ui-datepicker-prev
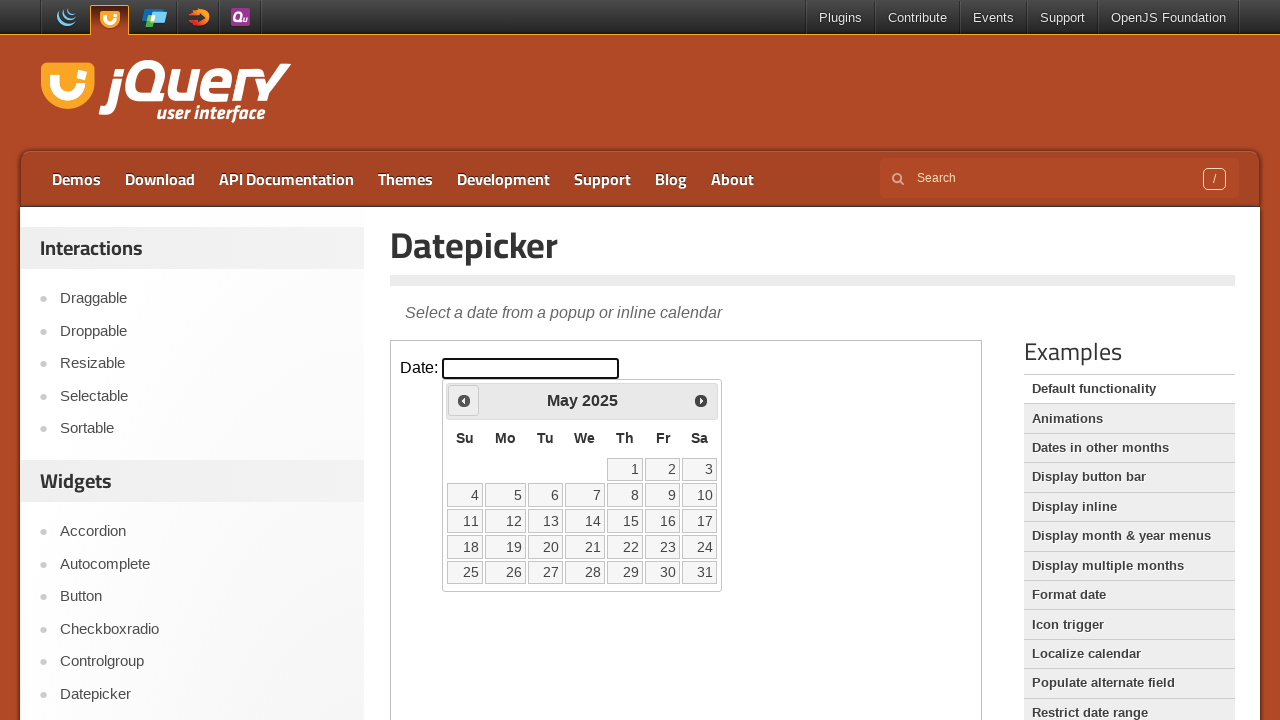

Waited for calendar animation to complete
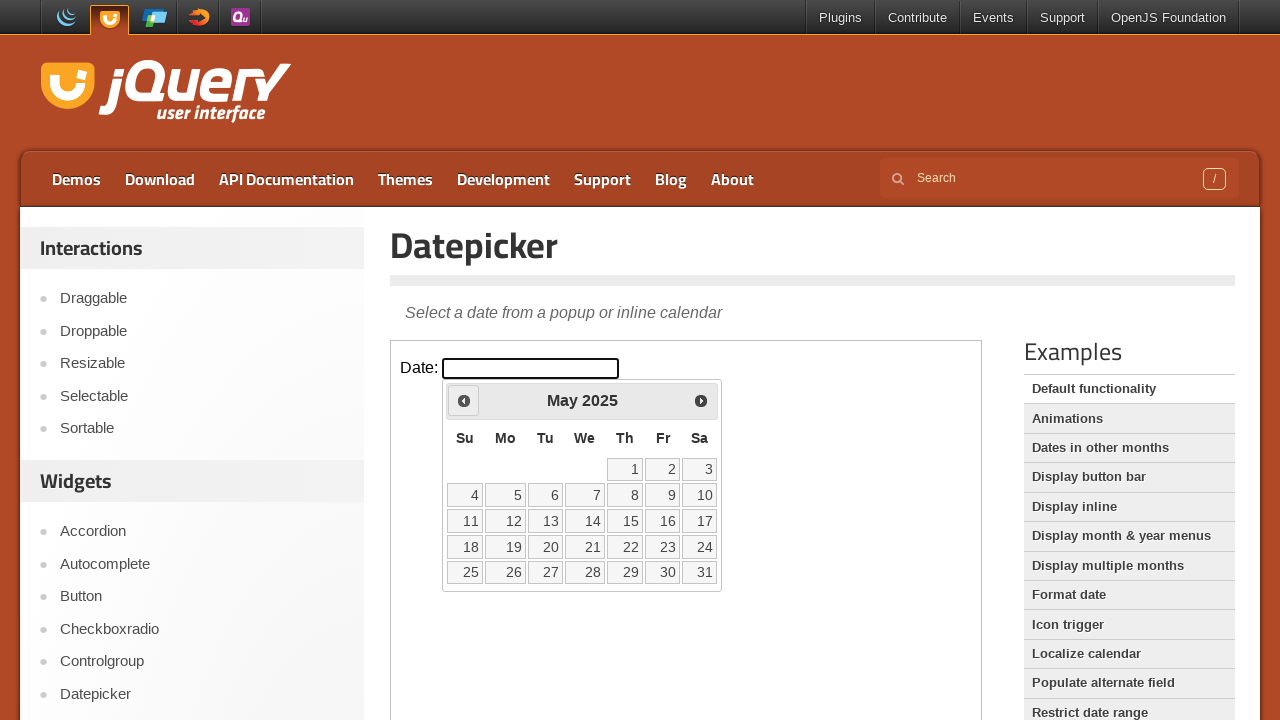

Retrieved calendar header text: May 2025
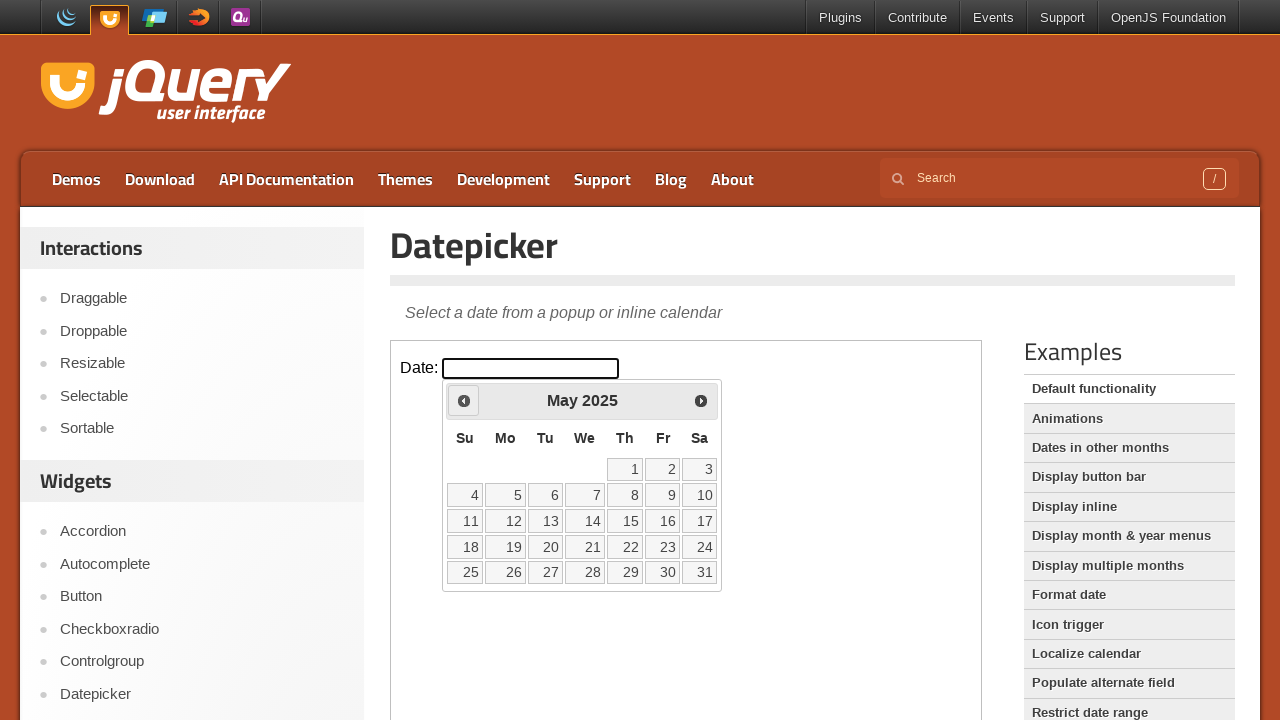

Clicked previous month button to navigate backwards at (464, 400) on iframe.demo-frame >> internal:control=enter-frame >> .ui-datepicker-prev
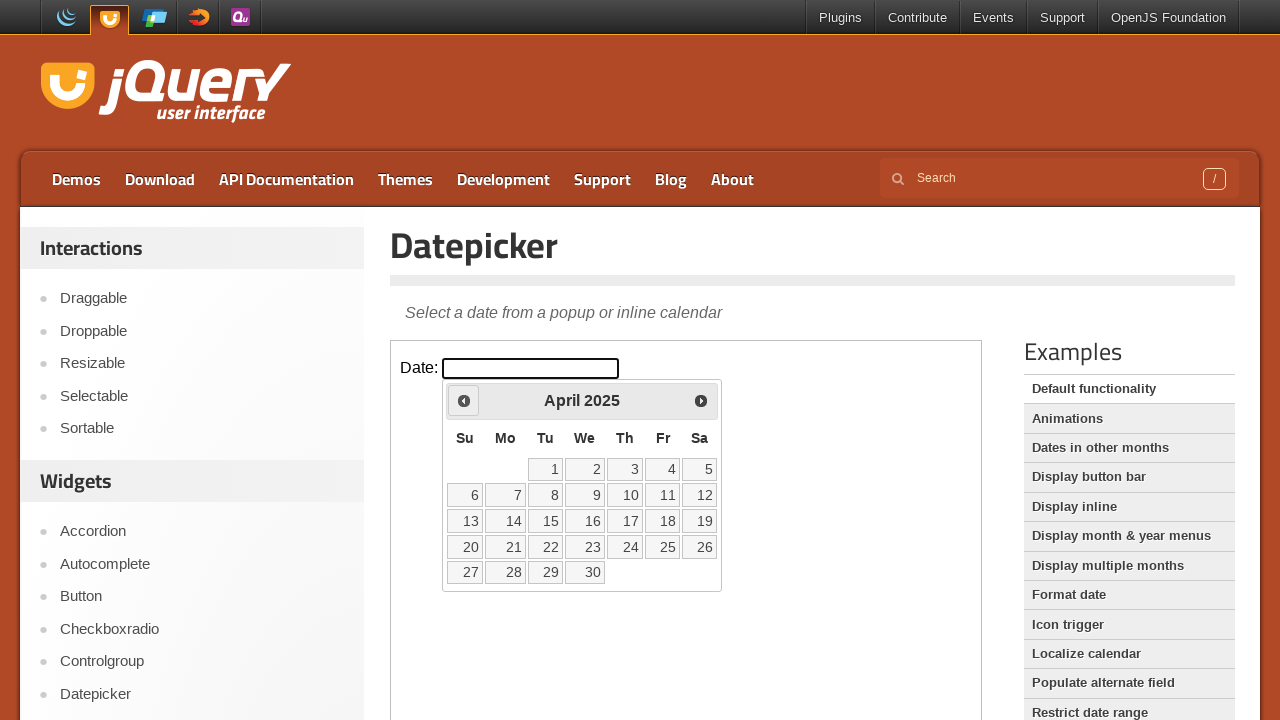

Waited for calendar animation to complete
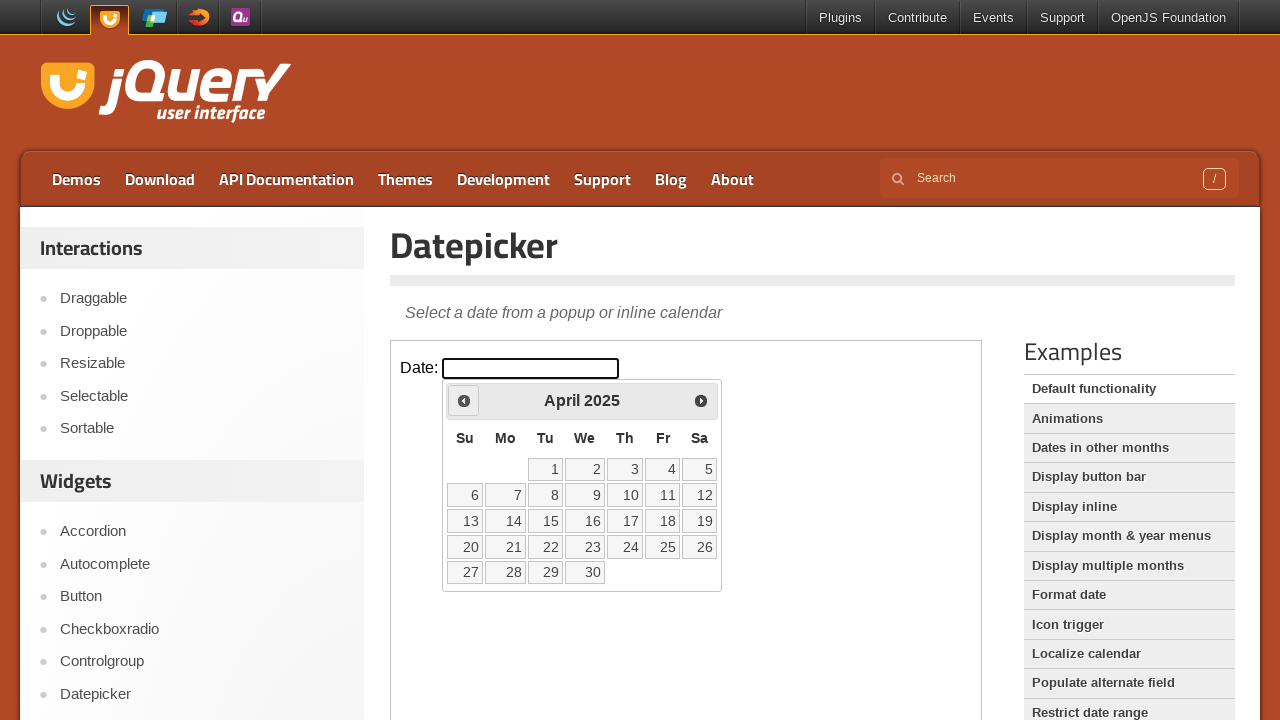

Retrieved calendar header text: April 2025
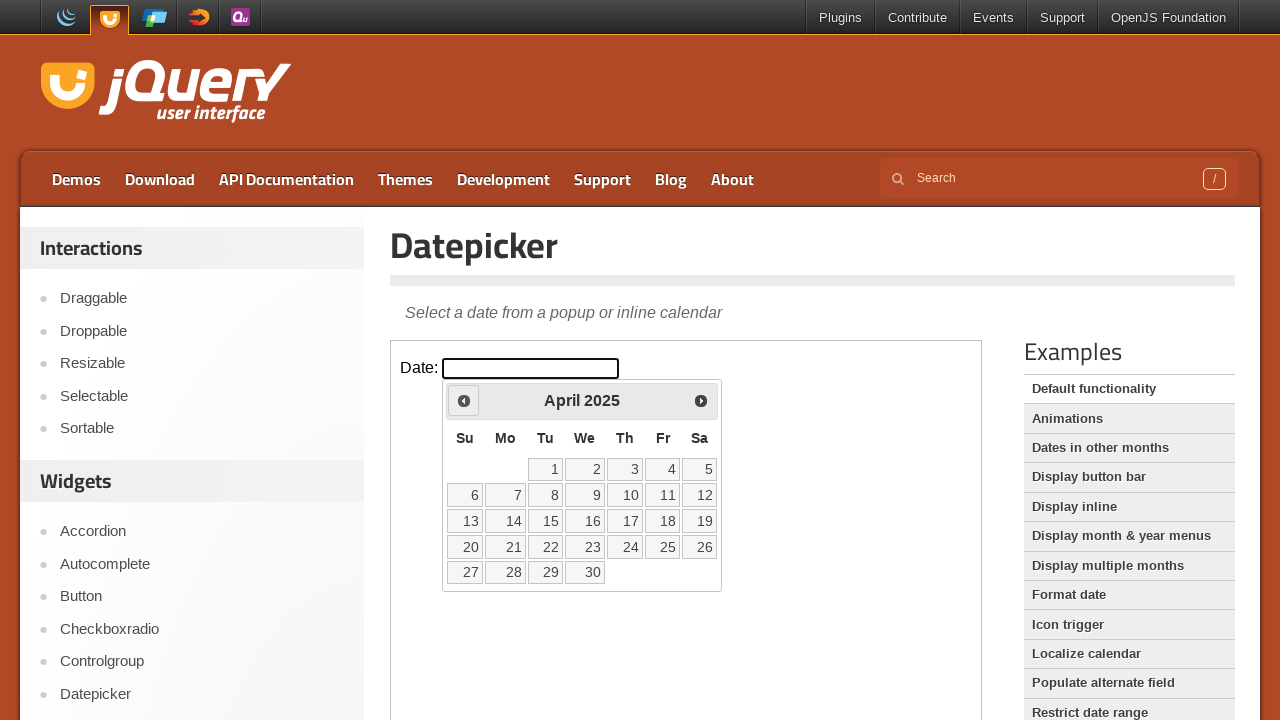

Clicked previous month button to navigate backwards at (464, 400) on iframe.demo-frame >> internal:control=enter-frame >> .ui-datepicker-prev
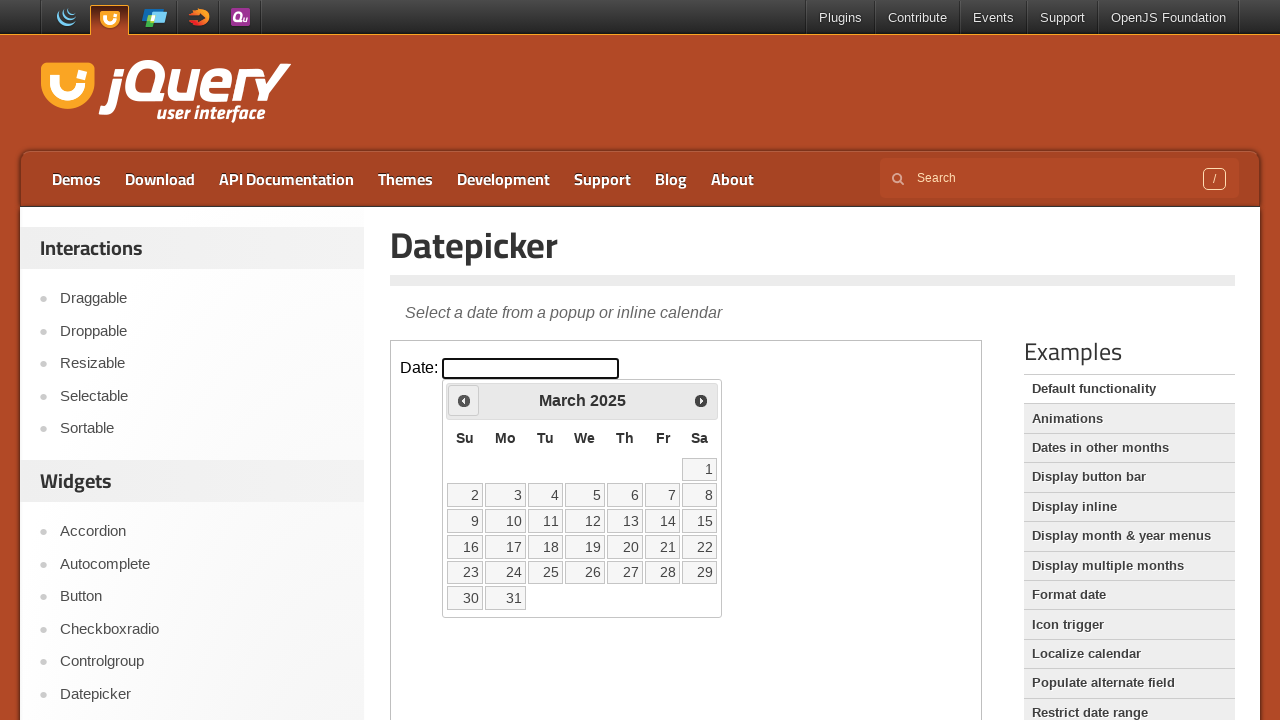

Waited for calendar animation to complete
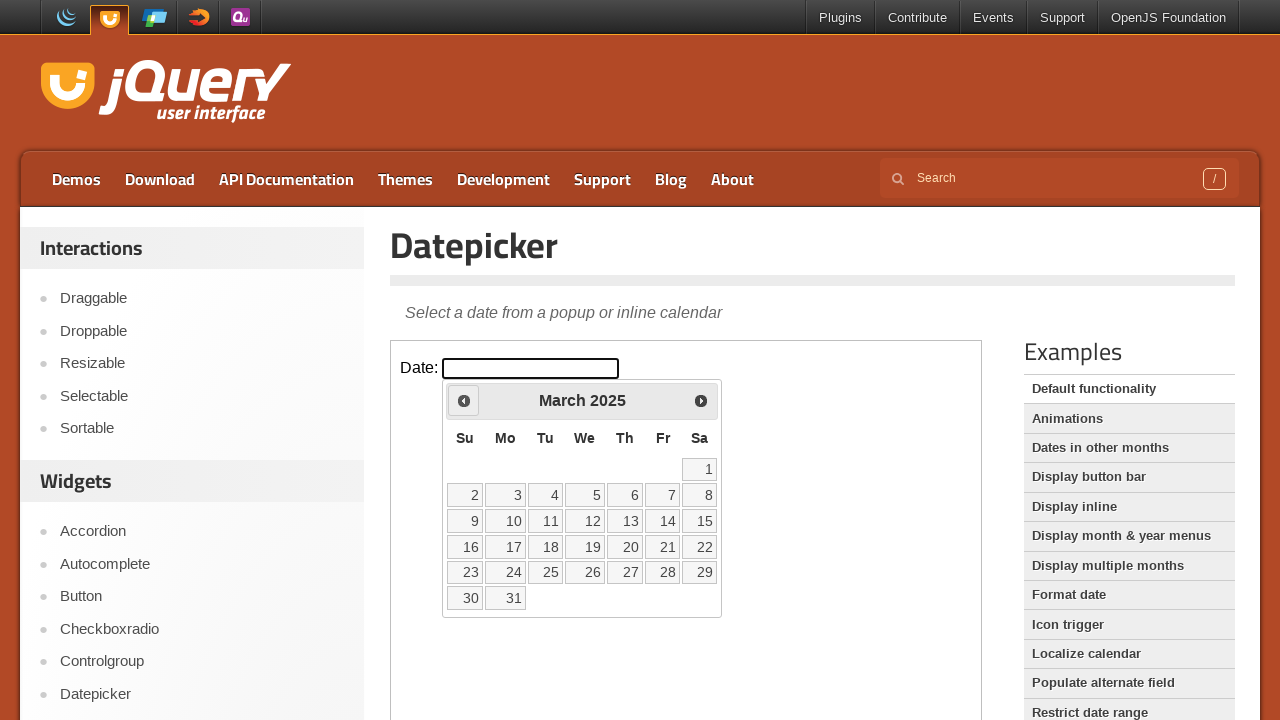

Retrieved calendar header text: March 2025
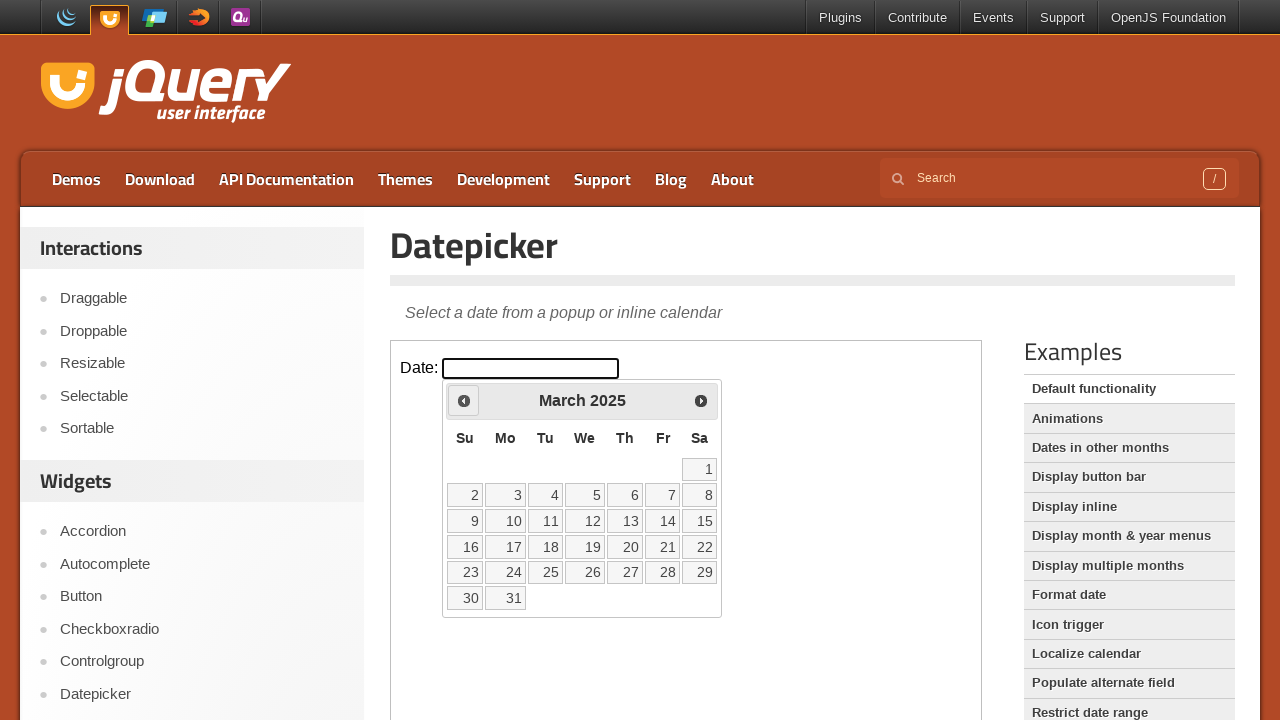

Clicked previous month button to navigate backwards at (464, 400) on iframe.demo-frame >> internal:control=enter-frame >> .ui-datepicker-prev
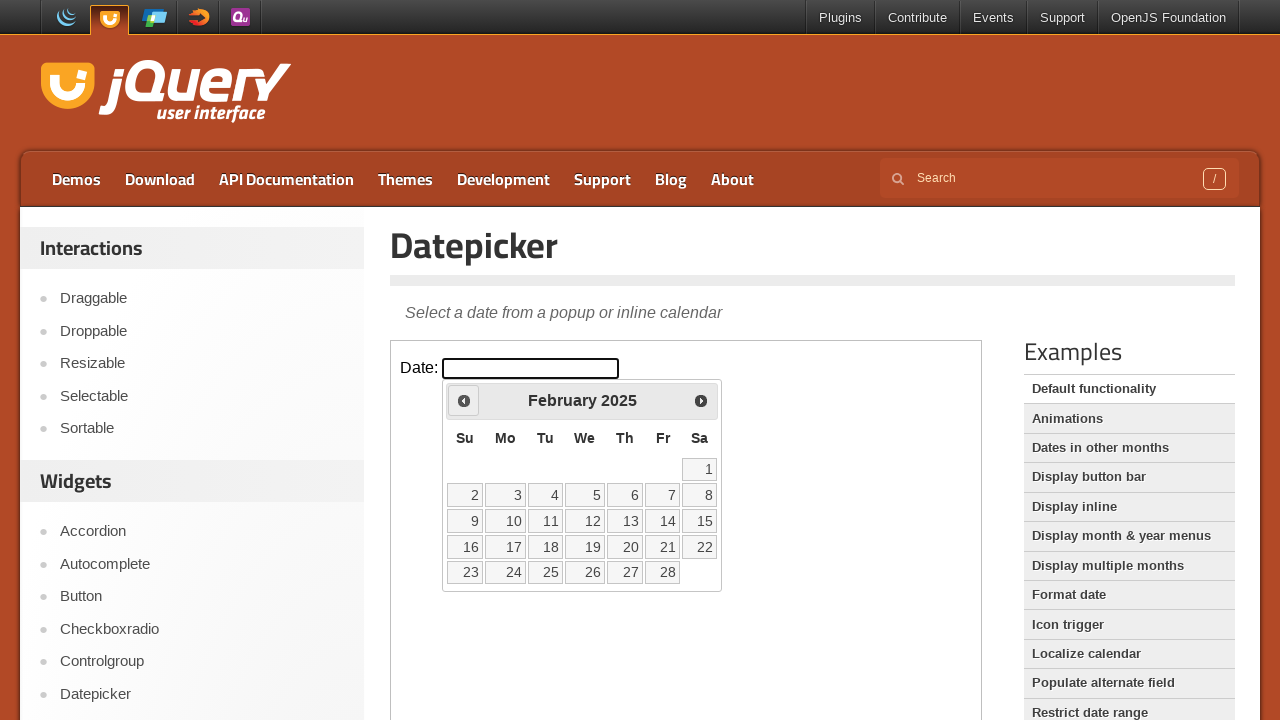

Waited for calendar animation to complete
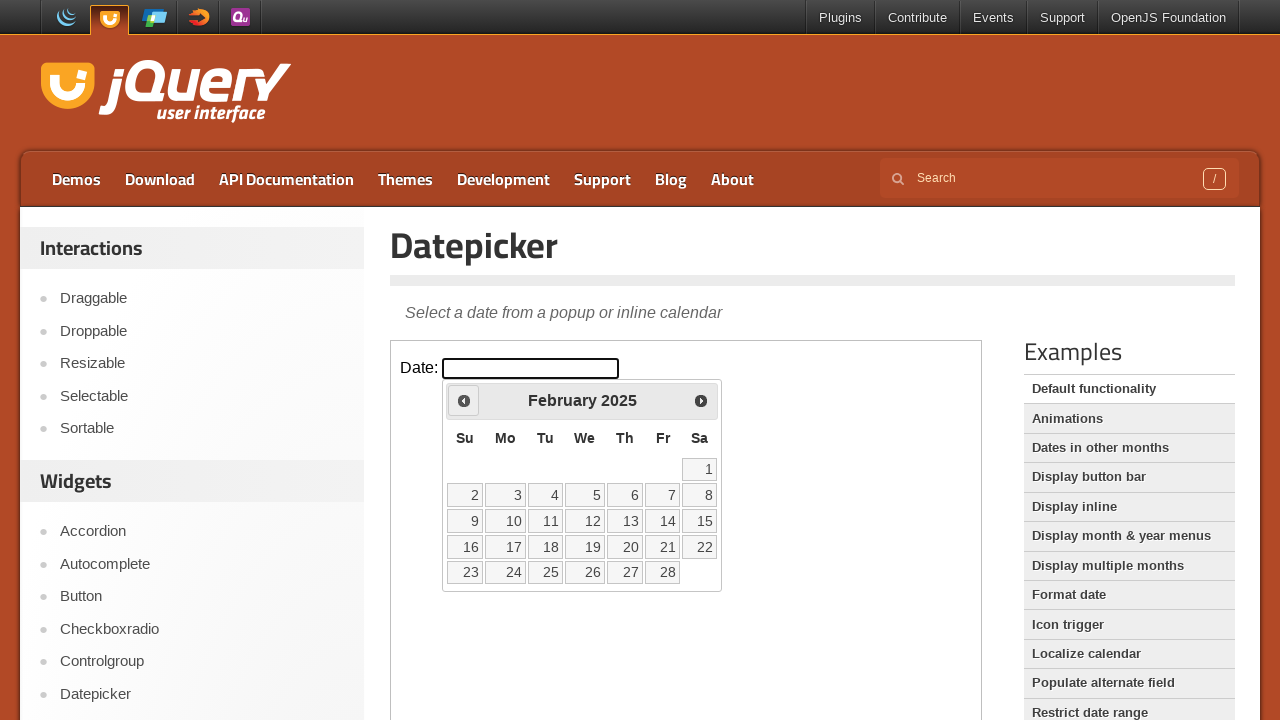

Retrieved calendar header text: February 2025
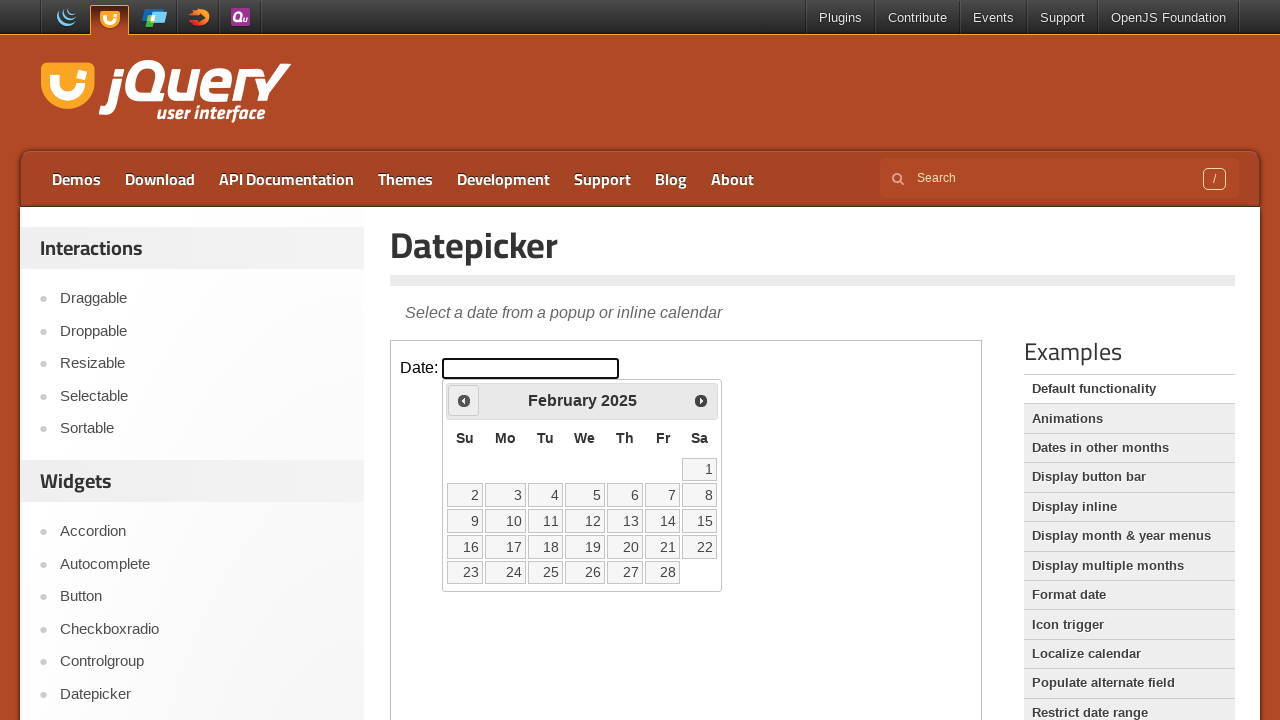

Clicked previous month button to navigate backwards at (464, 400) on iframe.demo-frame >> internal:control=enter-frame >> .ui-datepicker-prev
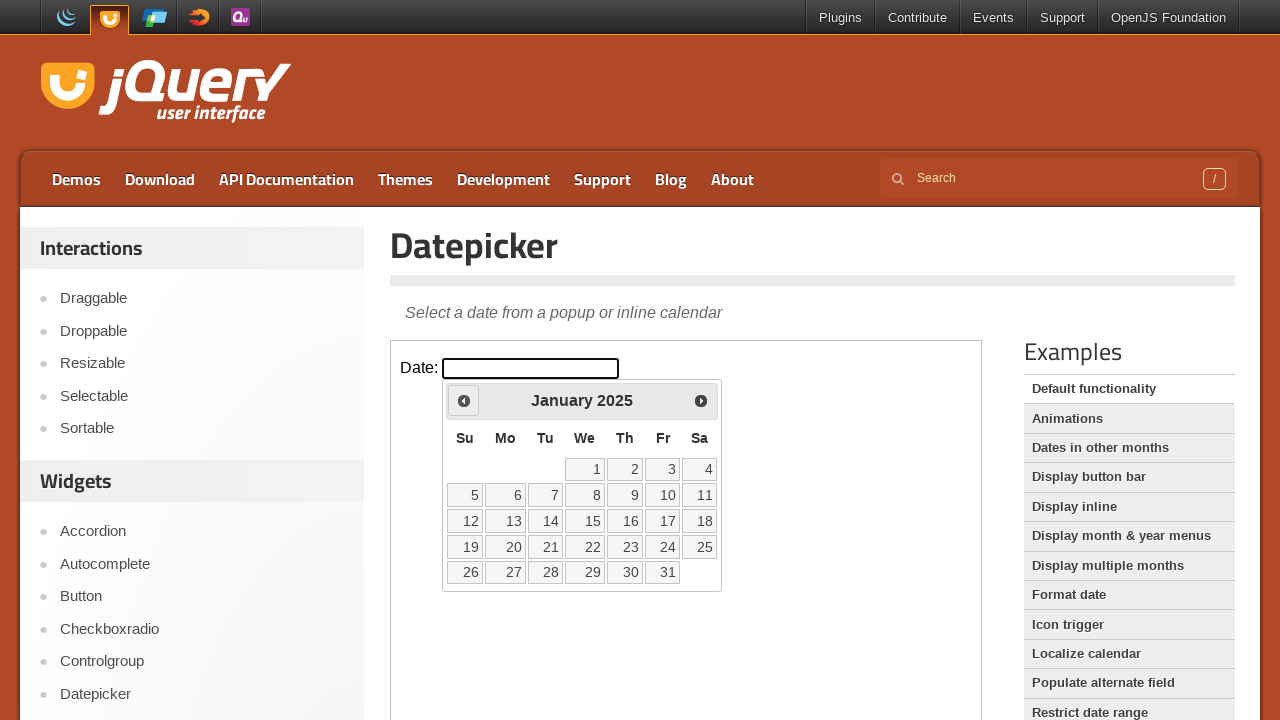

Waited for calendar animation to complete
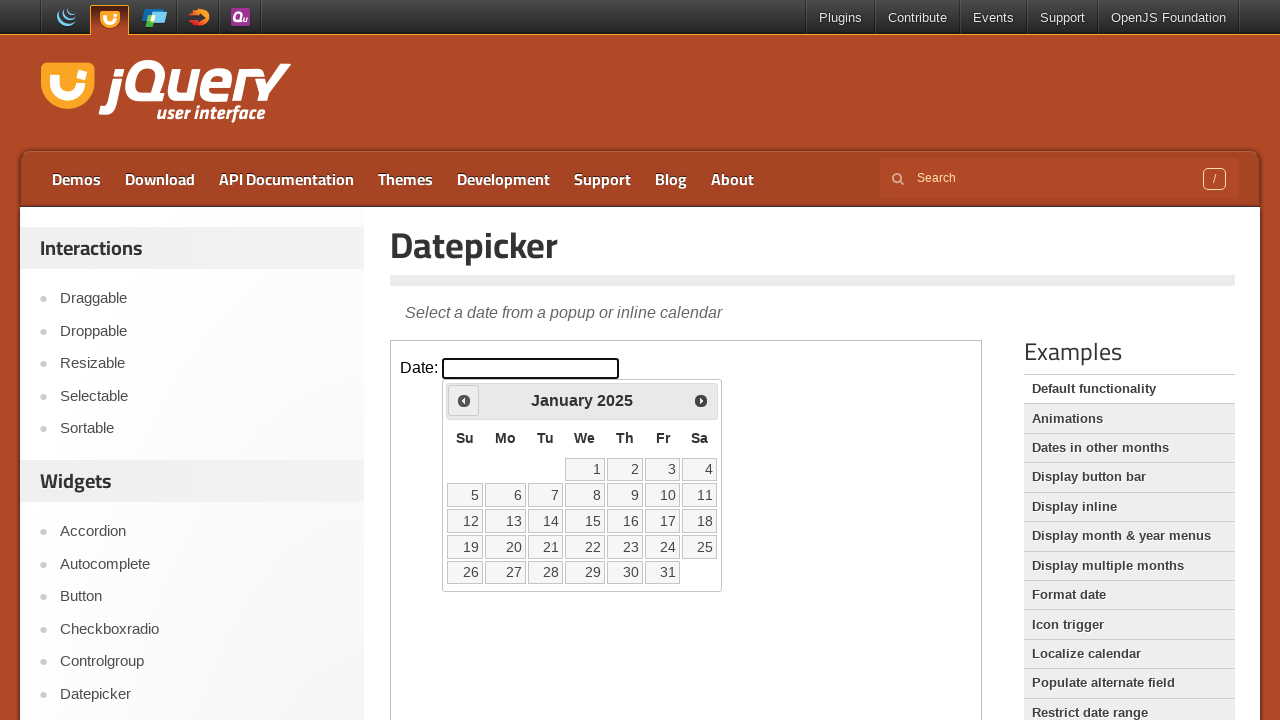

Retrieved calendar header text: January 2025
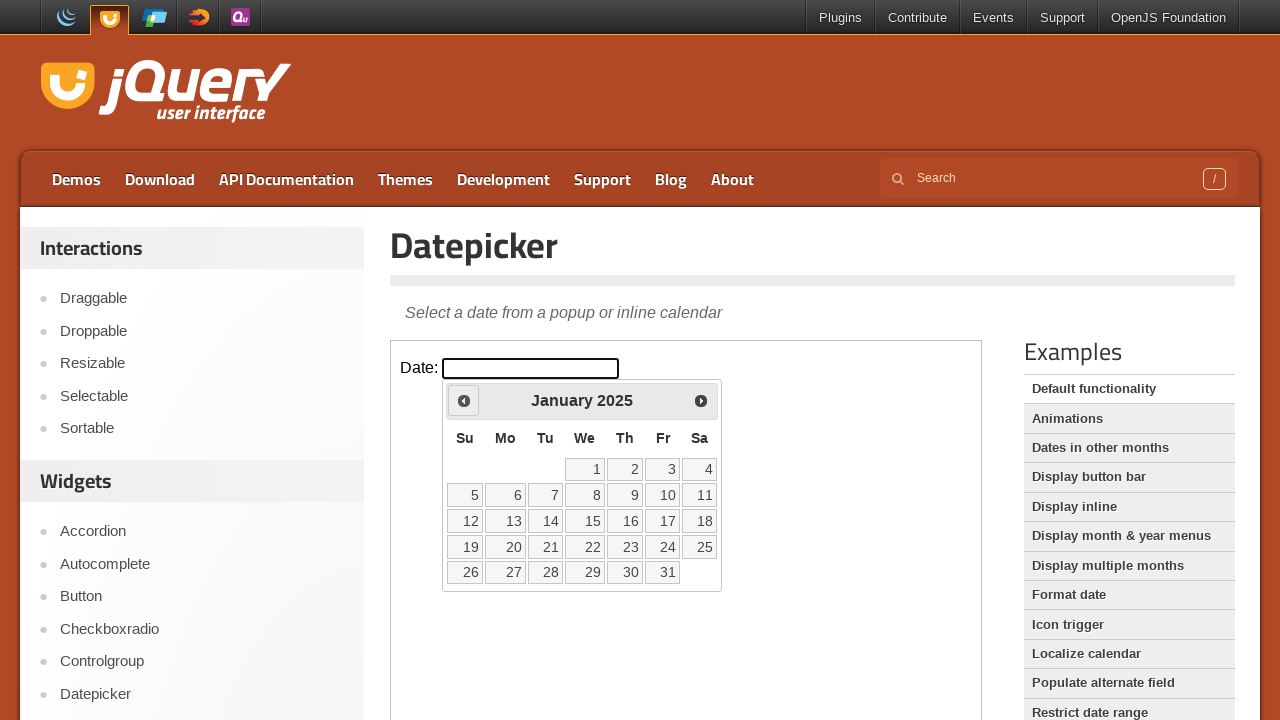

Clicked previous month button to navigate backwards at (464, 400) on iframe.demo-frame >> internal:control=enter-frame >> .ui-datepicker-prev
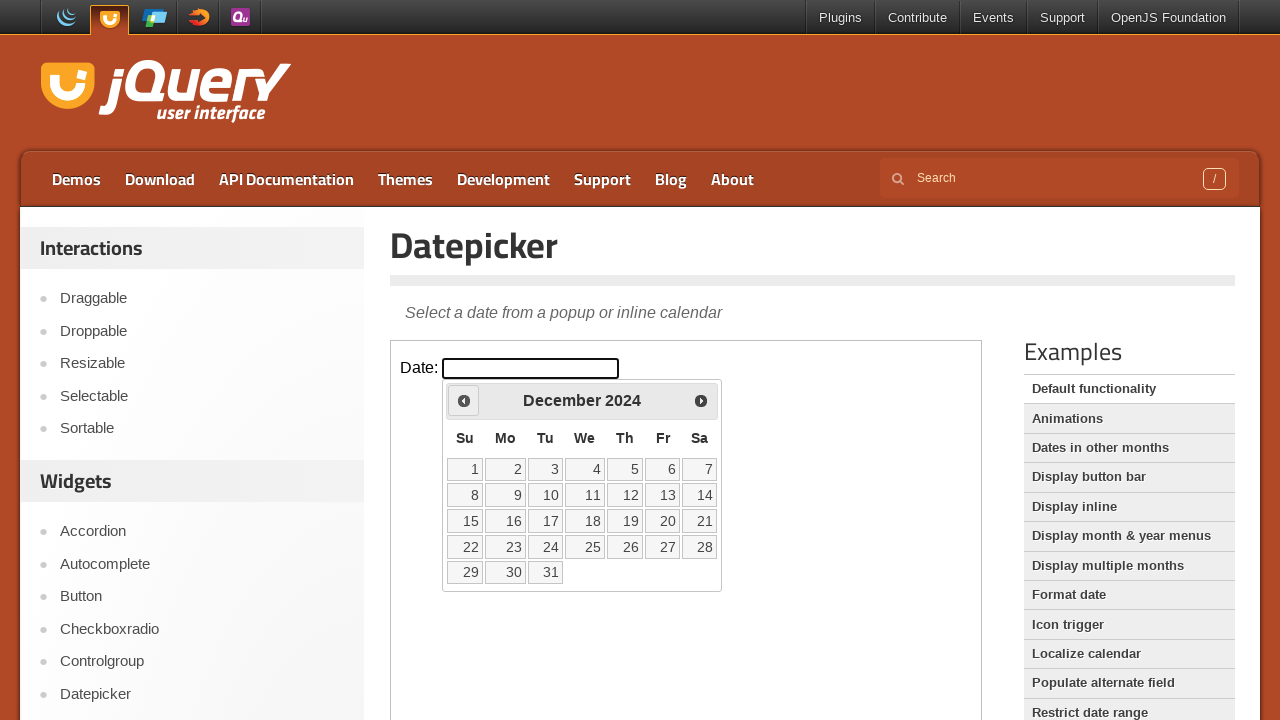

Waited for calendar animation to complete
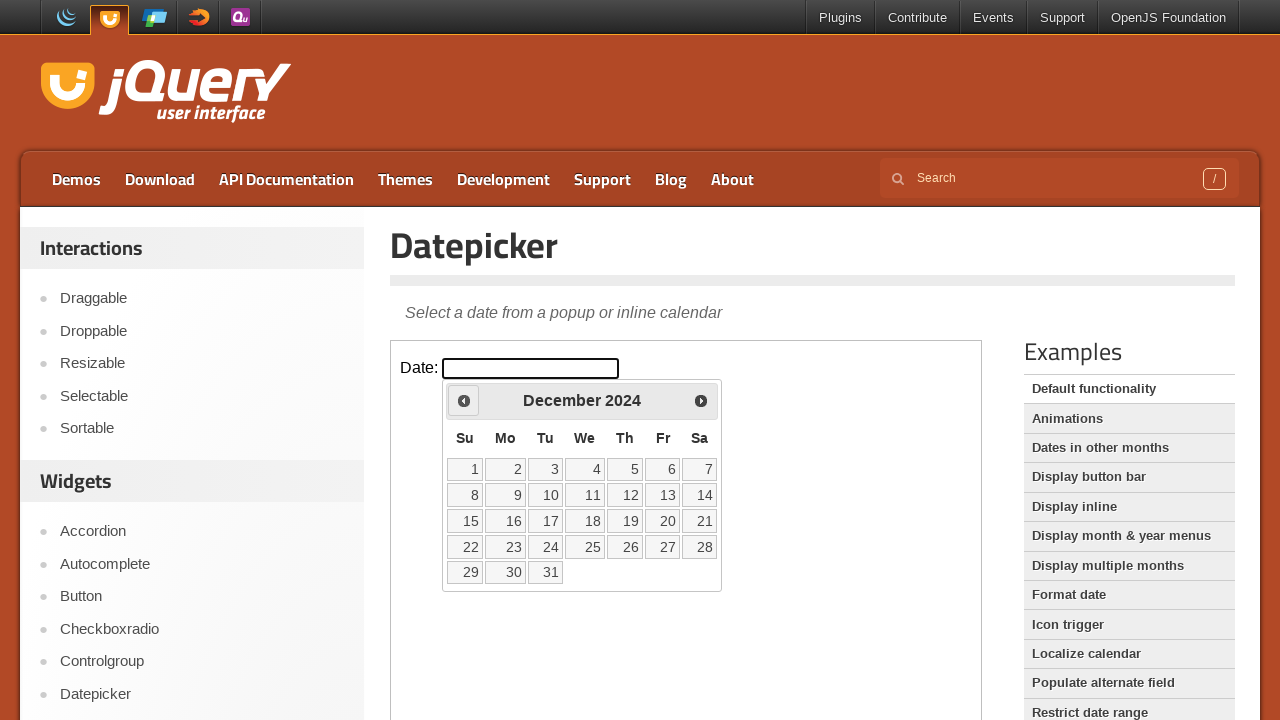

Retrieved calendar header text: December 2024
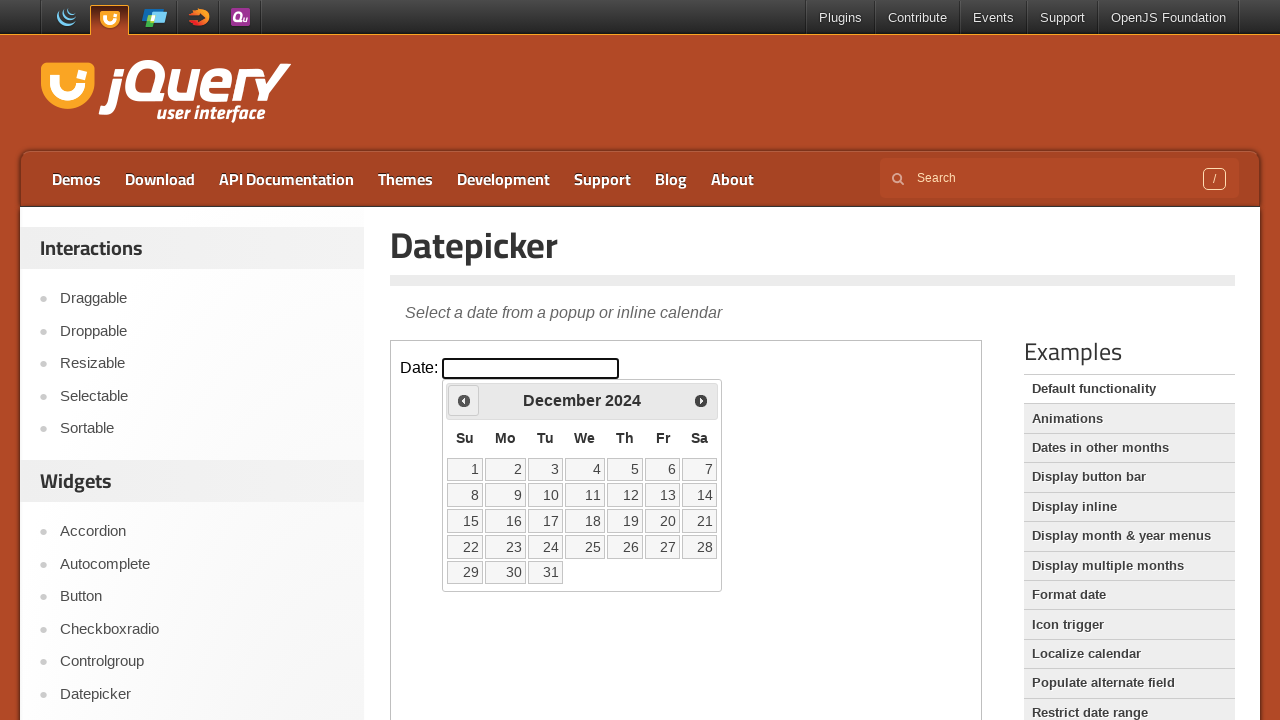

Clicked previous month button to navigate backwards at (464, 400) on iframe.demo-frame >> internal:control=enter-frame >> .ui-datepicker-prev
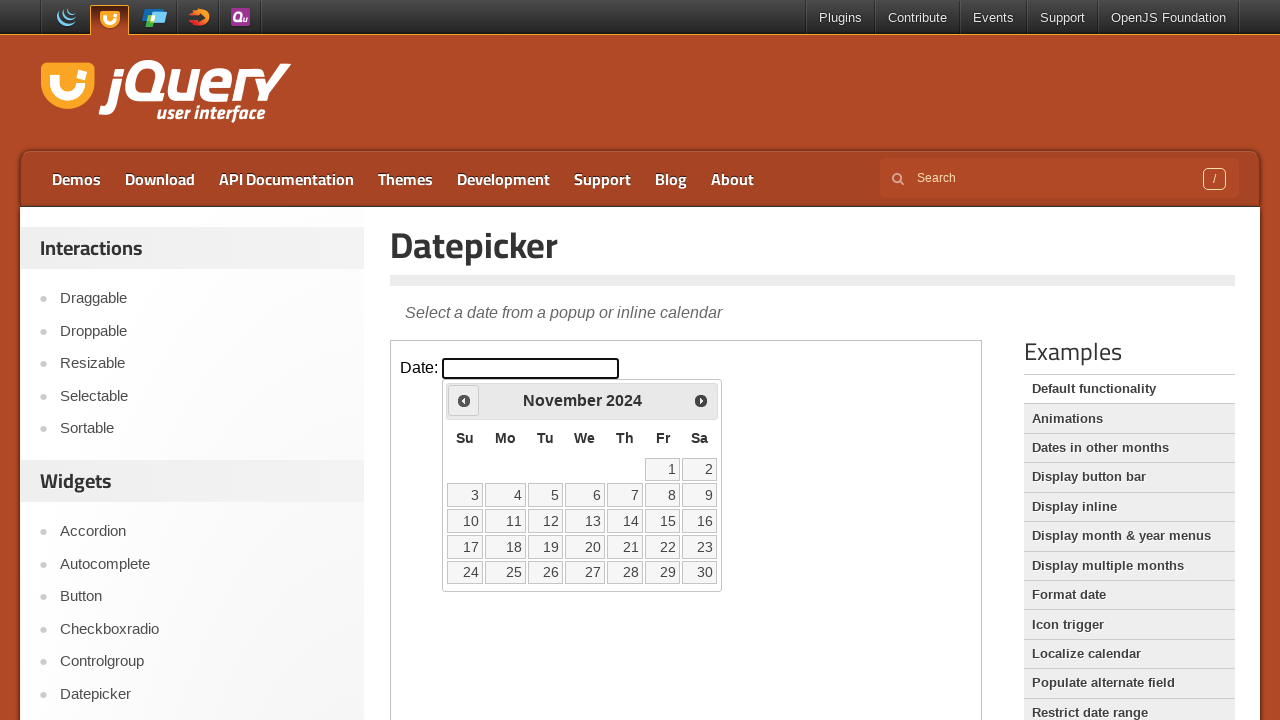

Waited for calendar animation to complete
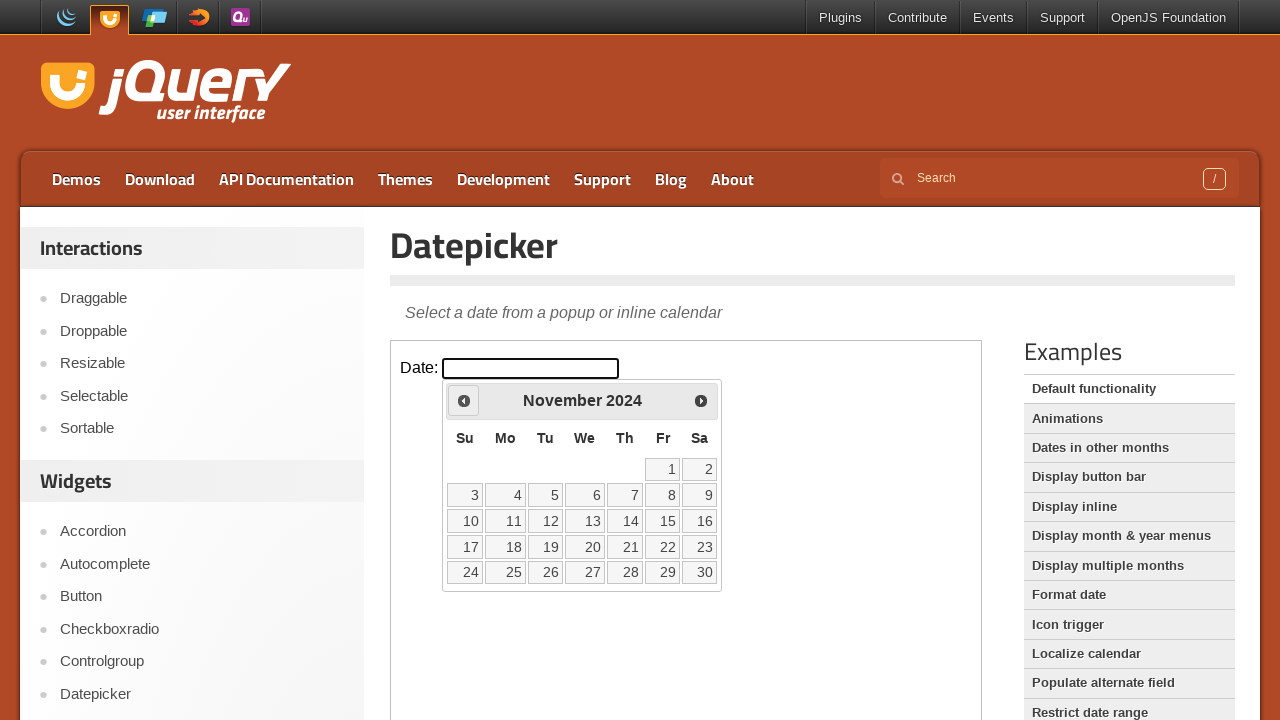

Retrieved calendar header text: November 2024
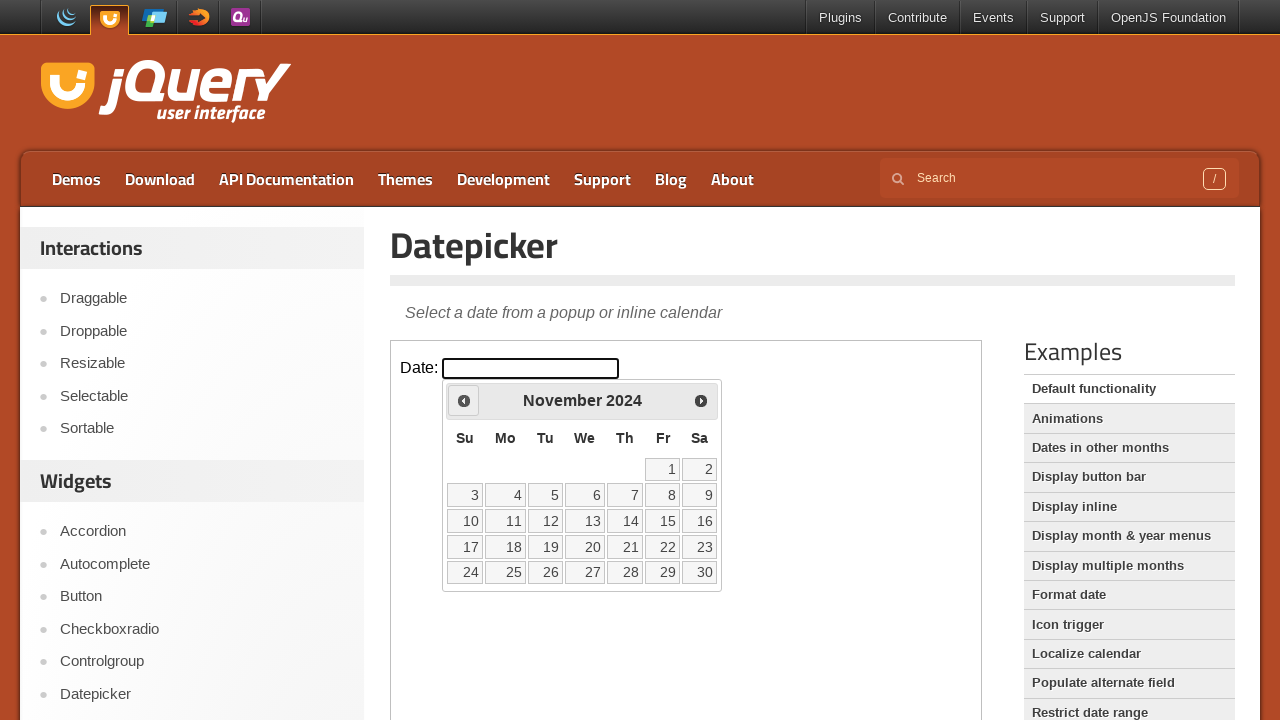

Clicked previous month button to navigate backwards at (464, 400) on iframe.demo-frame >> internal:control=enter-frame >> .ui-datepicker-prev
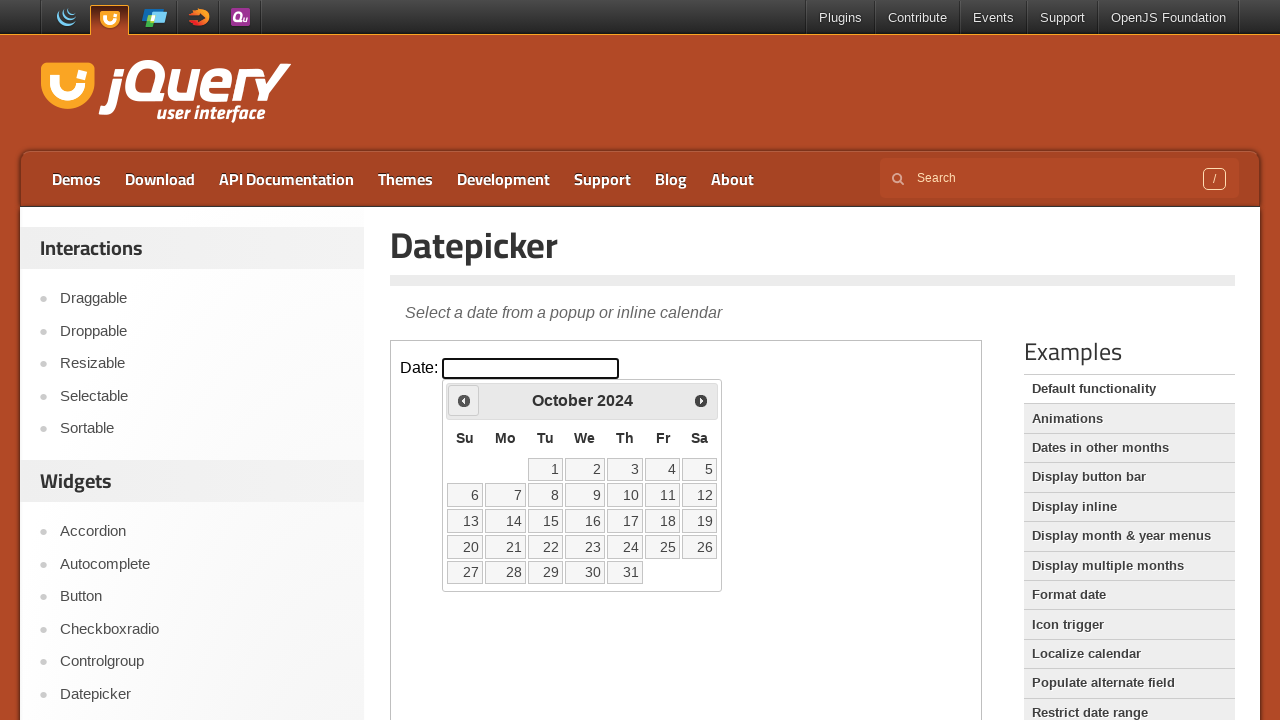

Waited for calendar animation to complete
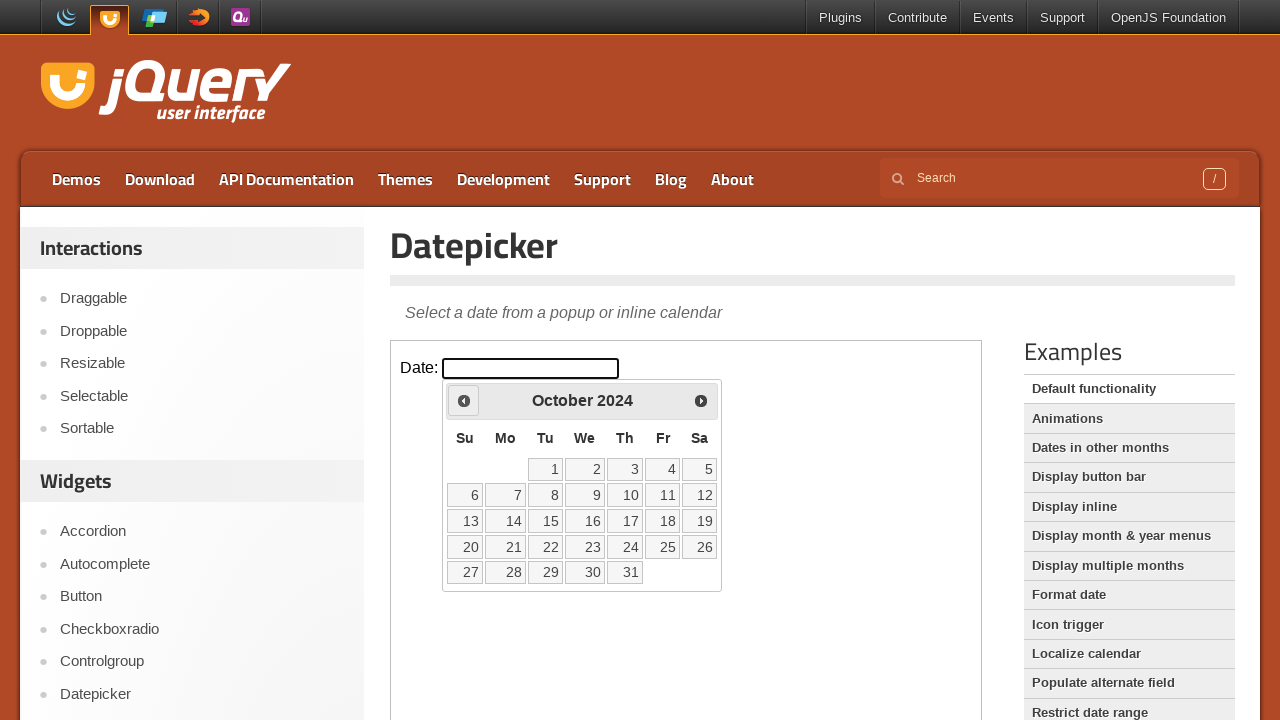

Retrieved calendar header text: October 2024
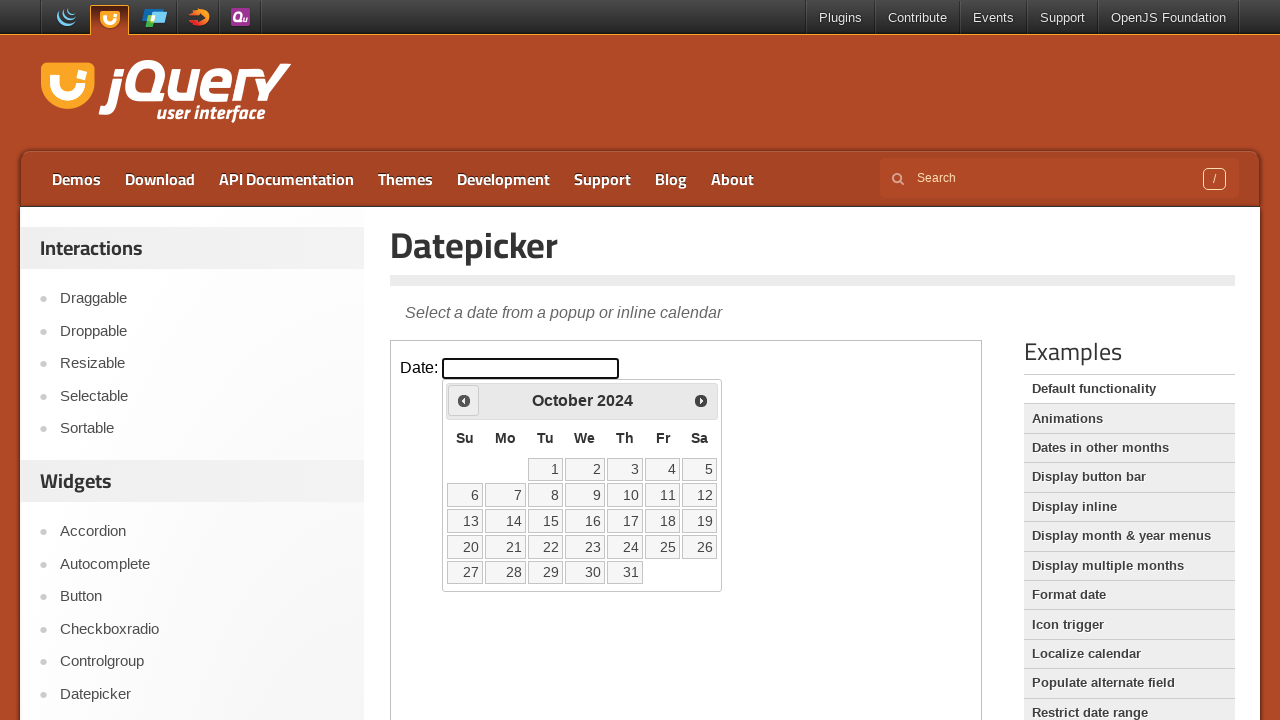

Clicked previous month button to navigate backwards at (464, 400) on iframe.demo-frame >> internal:control=enter-frame >> .ui-datepicker-prev
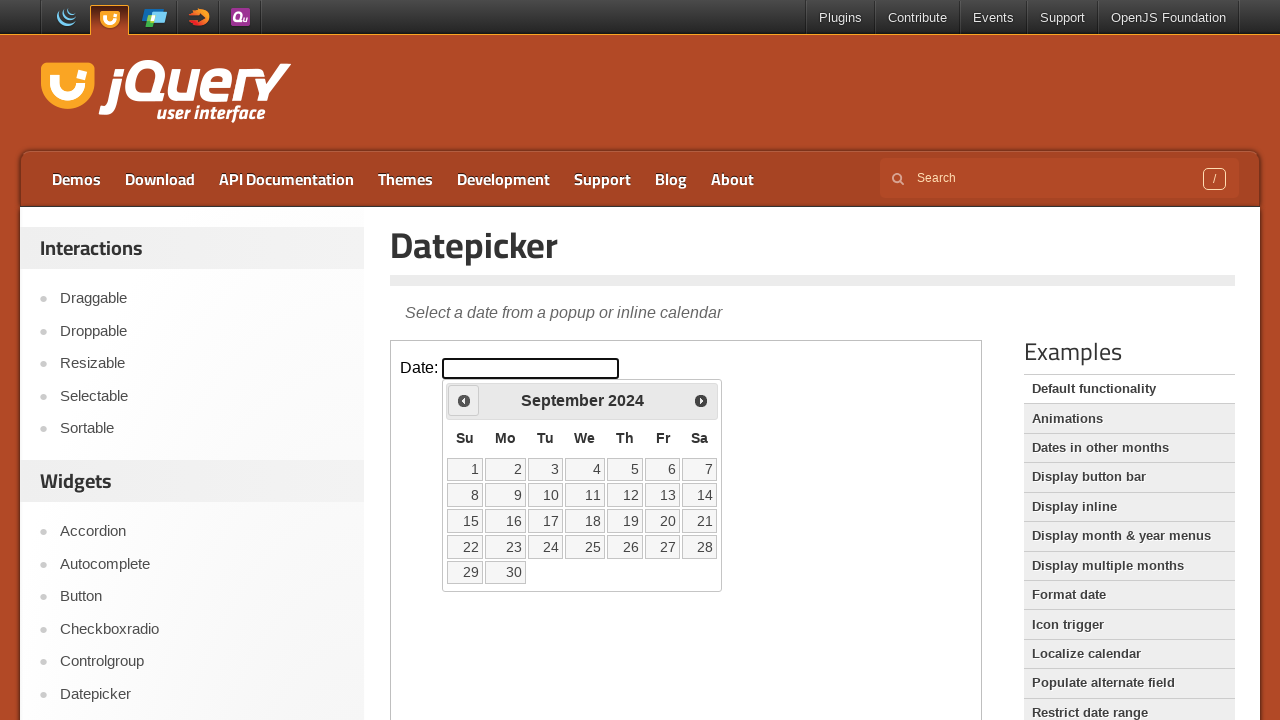

Waited for calendar animation to complete
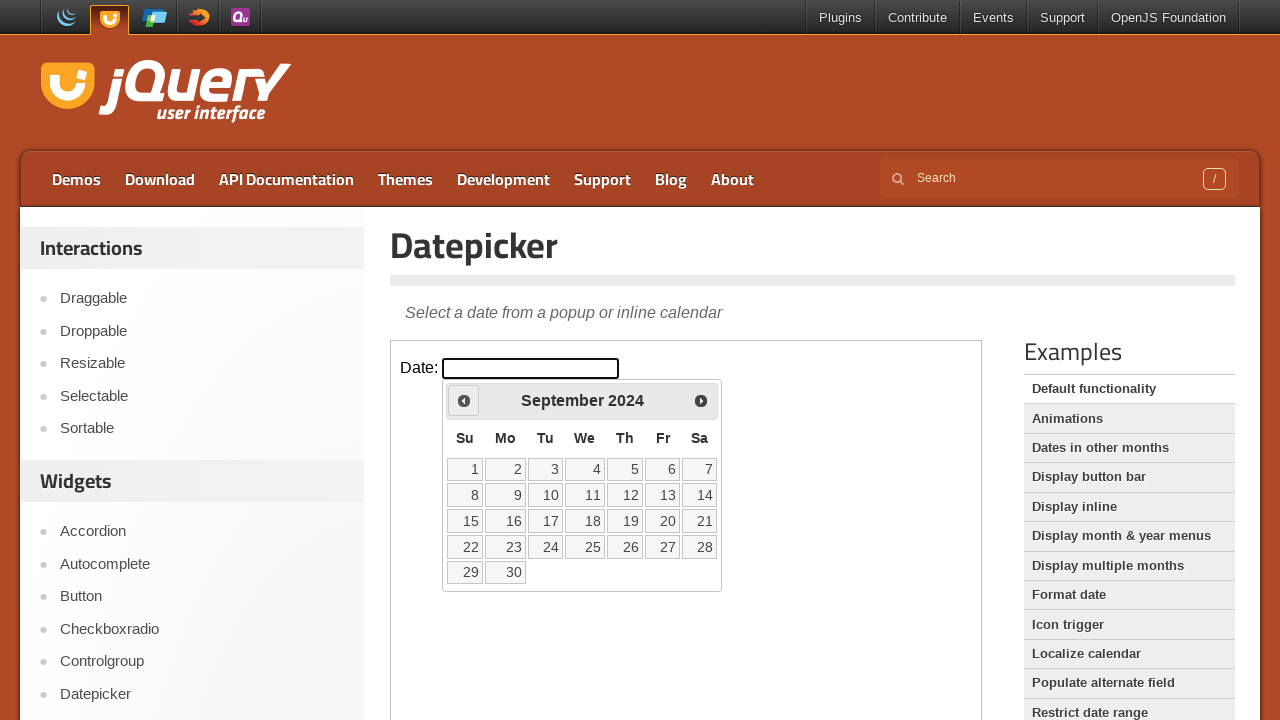

Retrieved calendar header text: September 2024
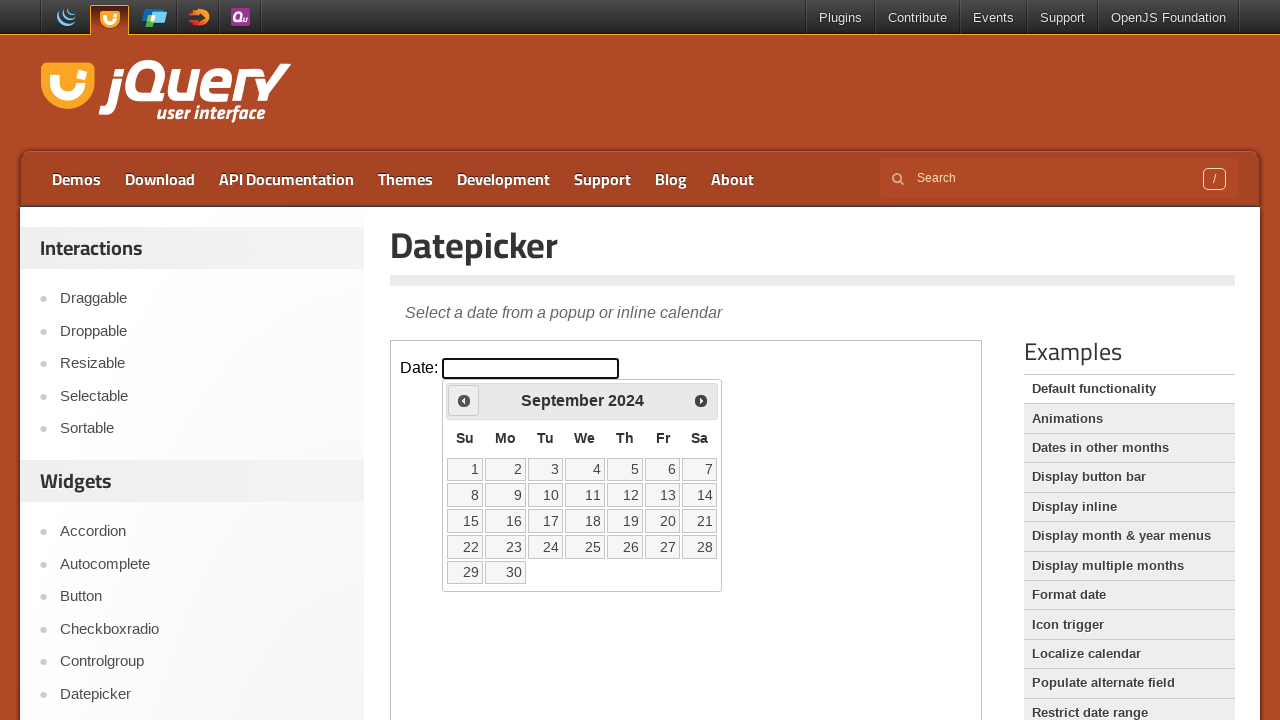

Clicked previous month button to navigate backwards at (464, 400) on iframe.demo-frame >> internal:control=enter-frame >> .ui-datepicker-prev
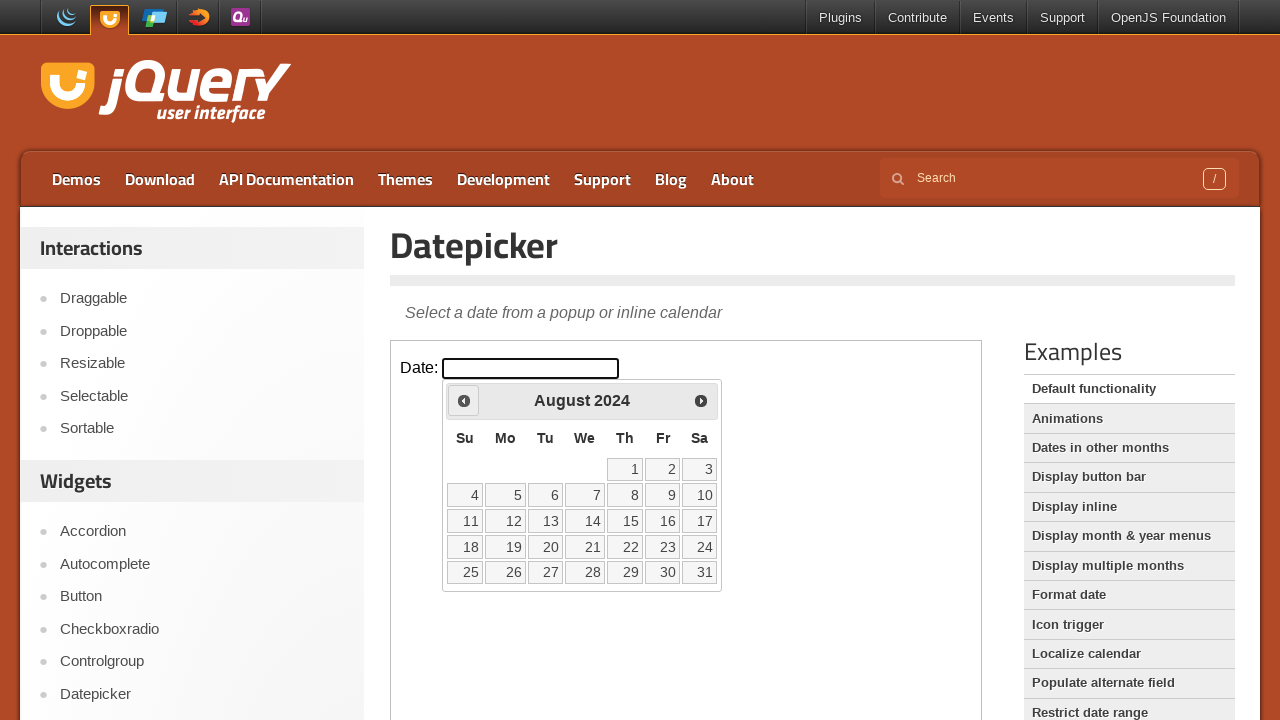

Waited for calendar animation to complete
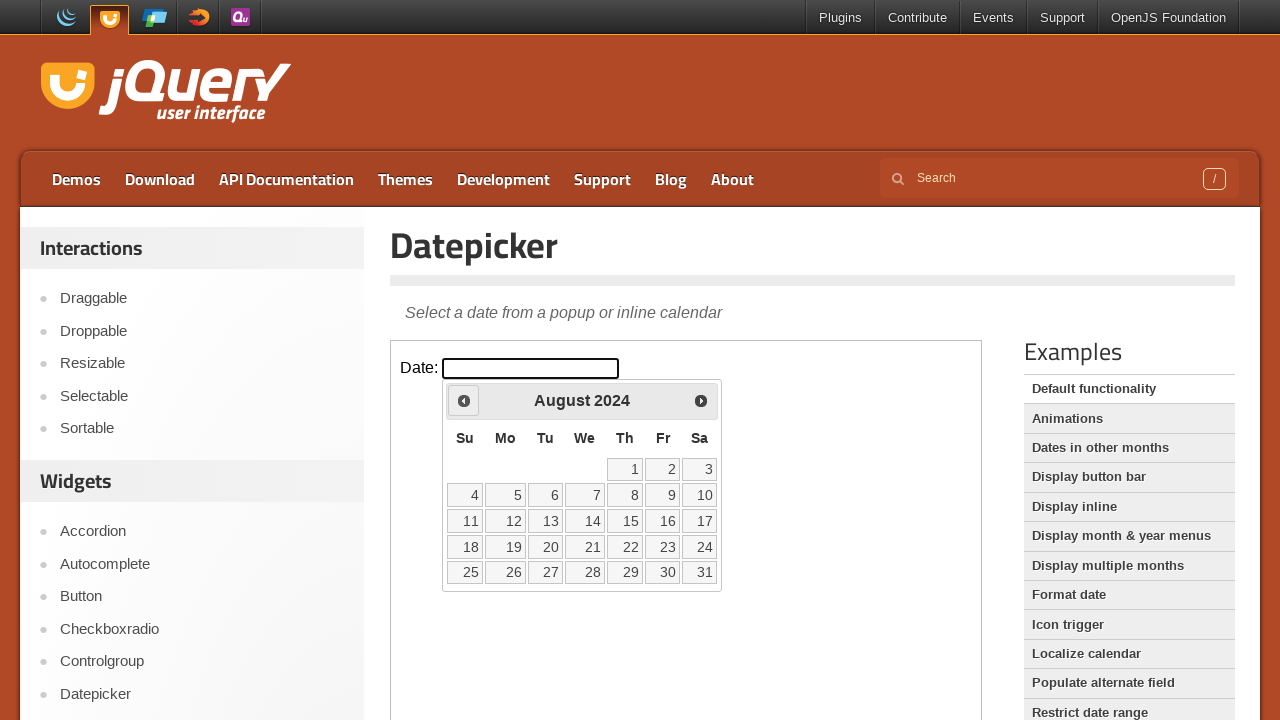

Retrieved calendar header text: August 2024
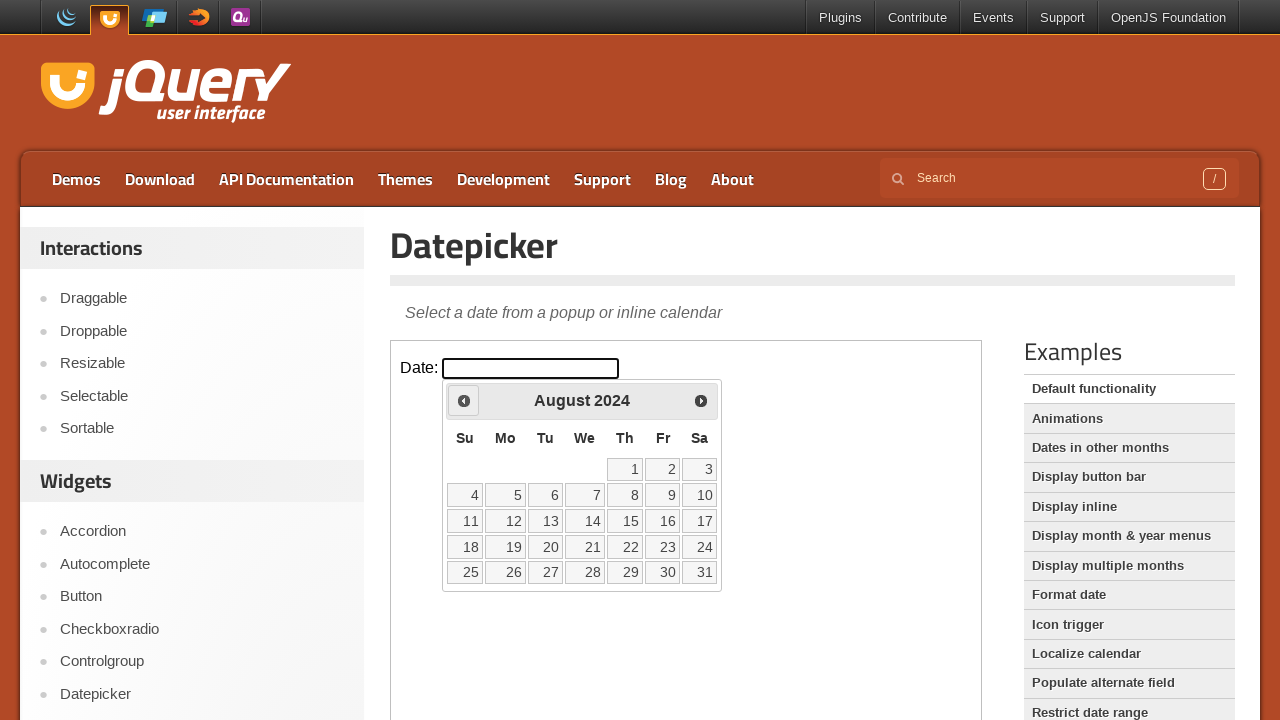

Clicked previous month button to navigate backwards at (464, 400) on iframe.demo-frame >> internal:control=enter-frame >> .ui-datepicker-prev
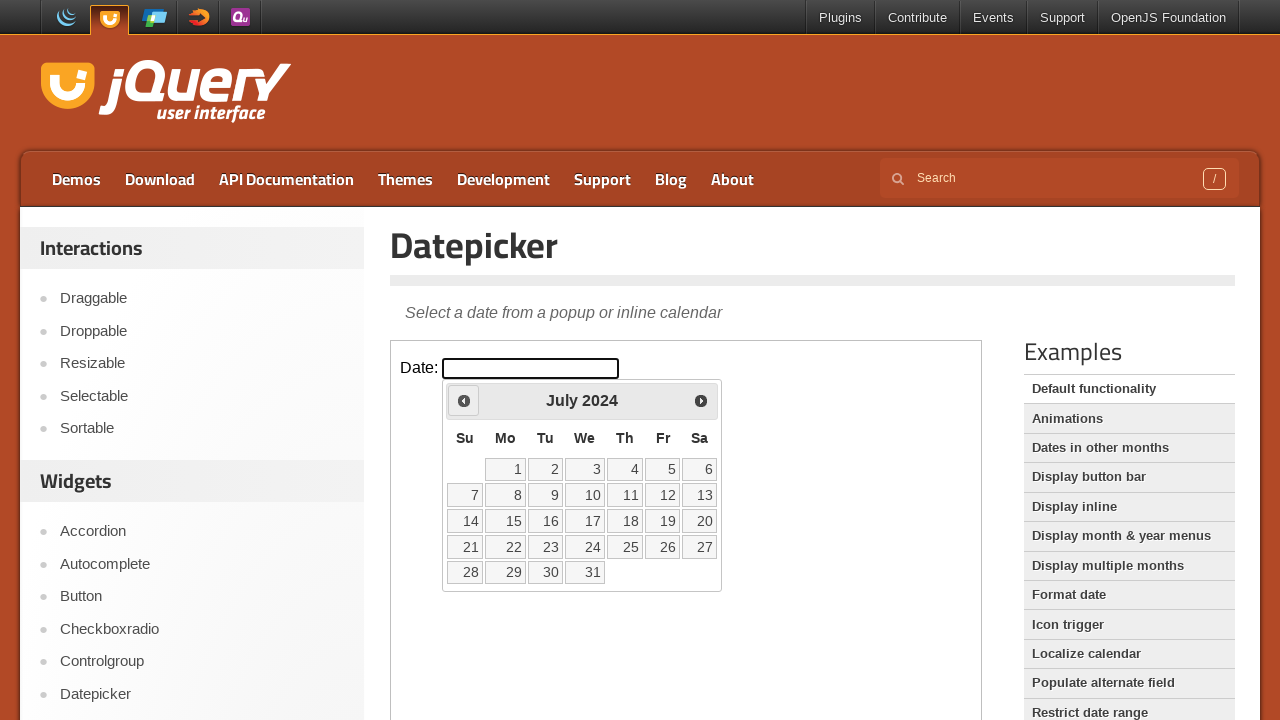

Waited for calendar animation to complete
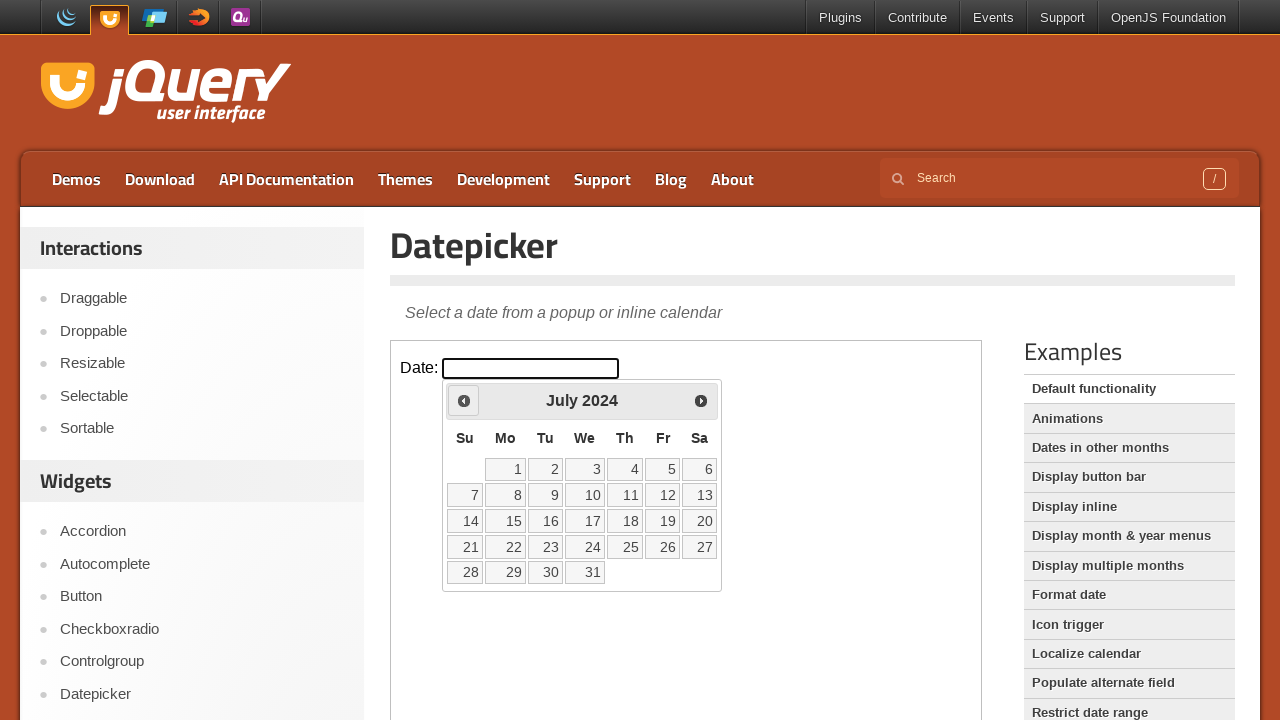

Retrieved calendar header text: July 2024
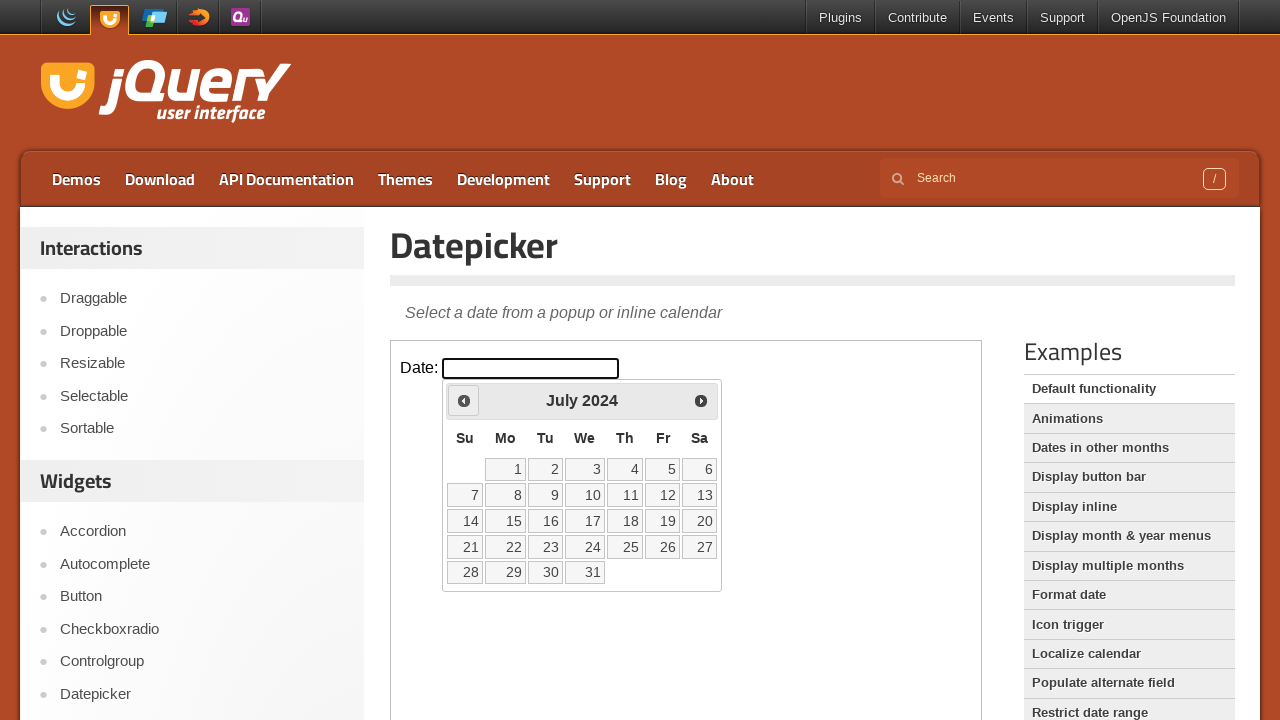

Clicked previous month button to navigate backwards at (464, 400) on iframe.demo-frame >> internal:control=enter-frame >> .ui-datepicker-prev
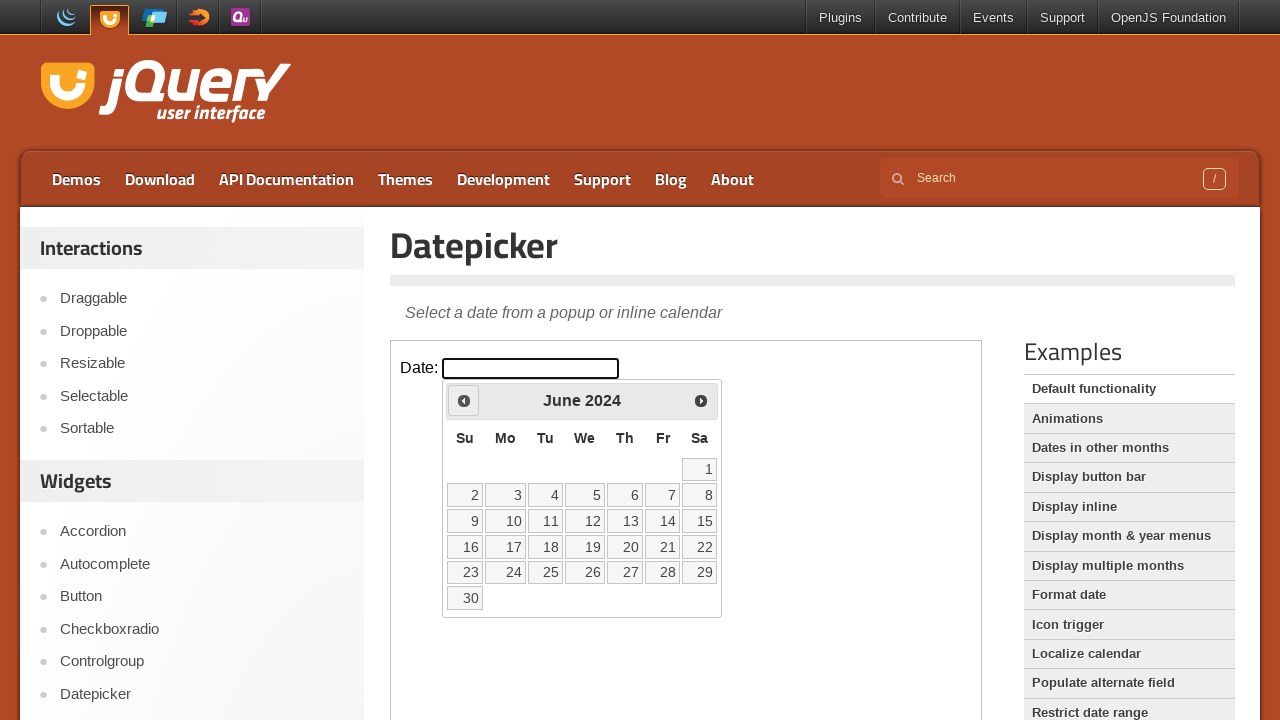

Waited for calendar animation to complete
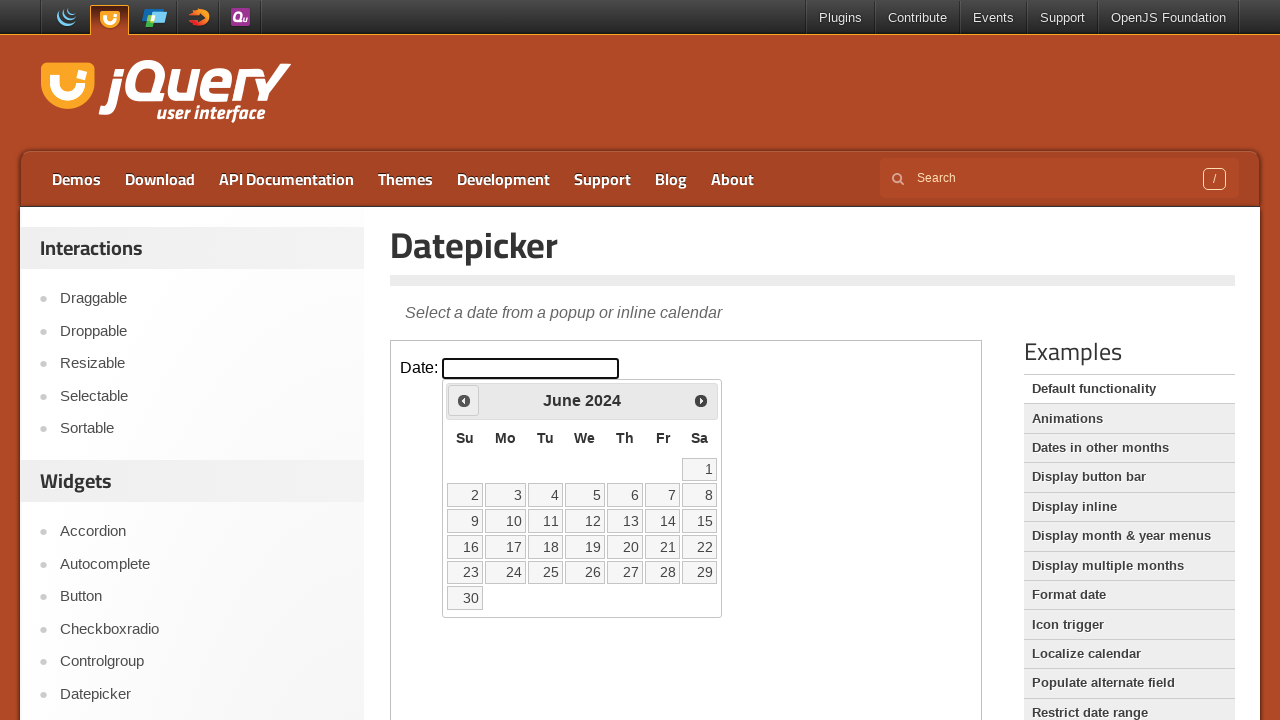

Retrieved calendar header text: June 2024
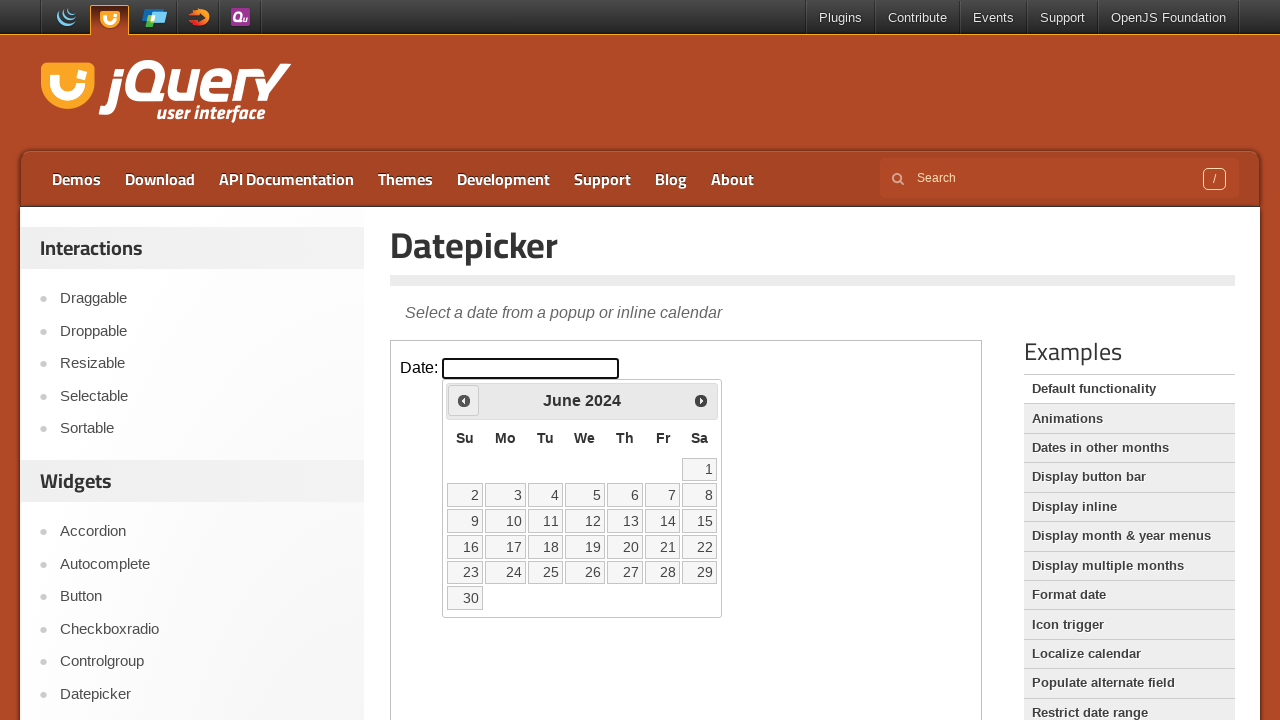

Clicked previous month button to navigate backwards at (464, 400) on iframe.demo-frame >> internal:control=enter-frame >> .ui-datepicker-prev
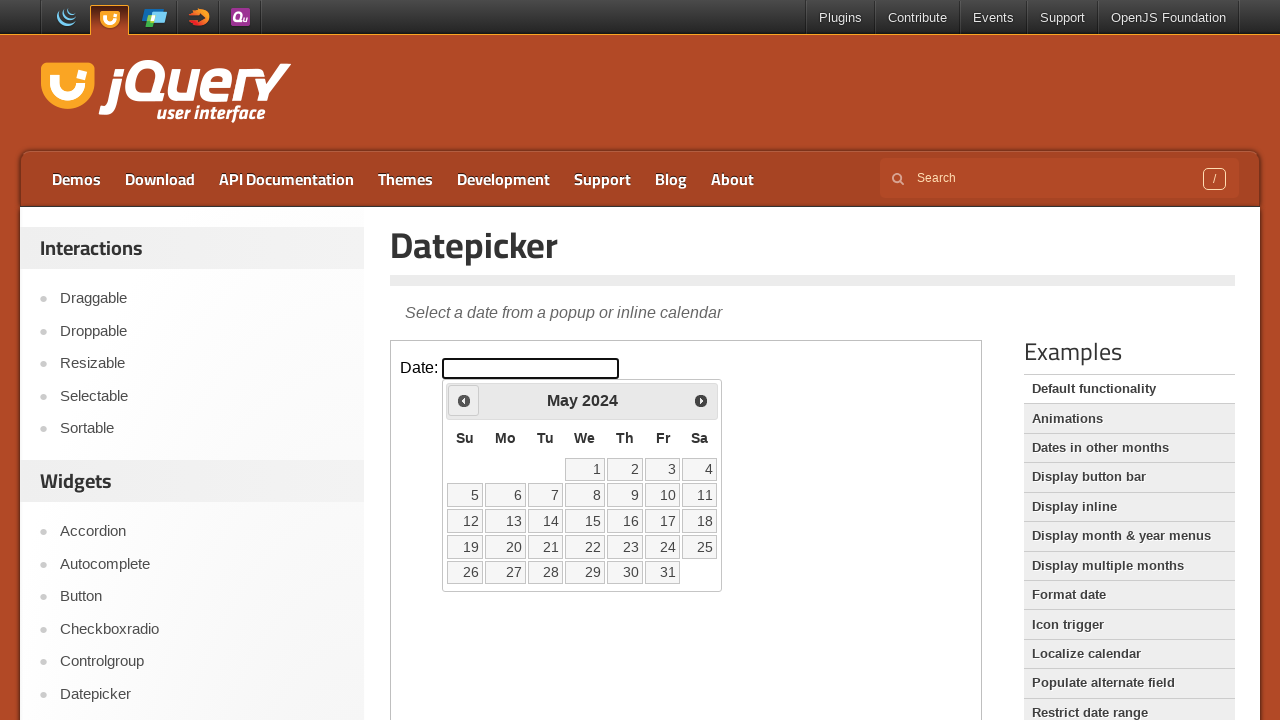

Waited for calendar animation to complete
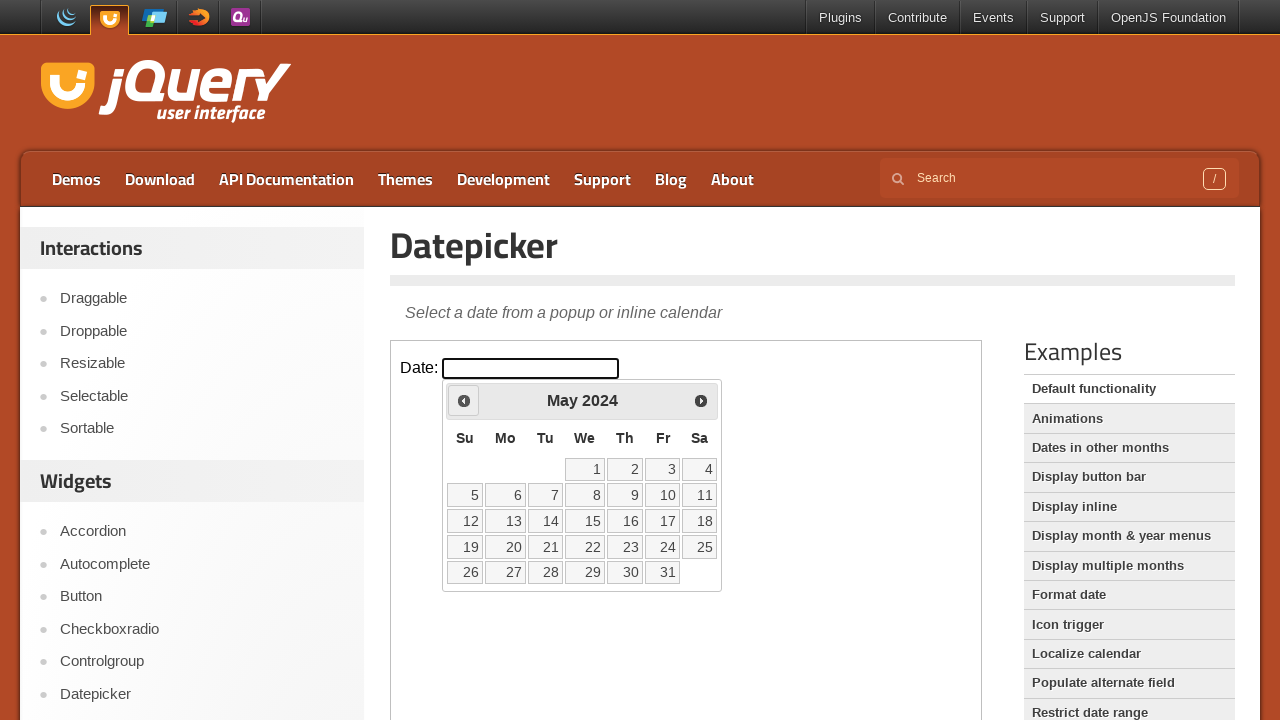

Retrieved calendar header text: May 2024
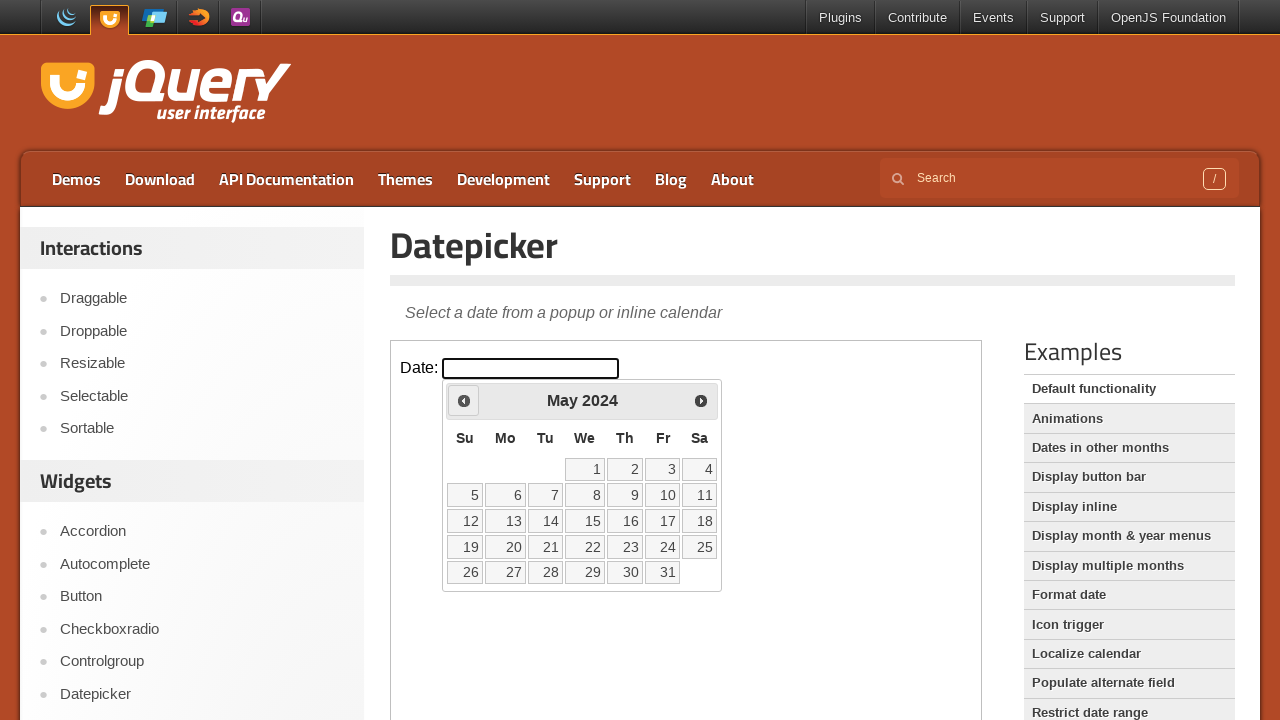

Clicked previous month button to navigate backwards at (464, 400) on iframe.demo-frame >> internal:control=enter-frame >> .ui-datepicker-prev
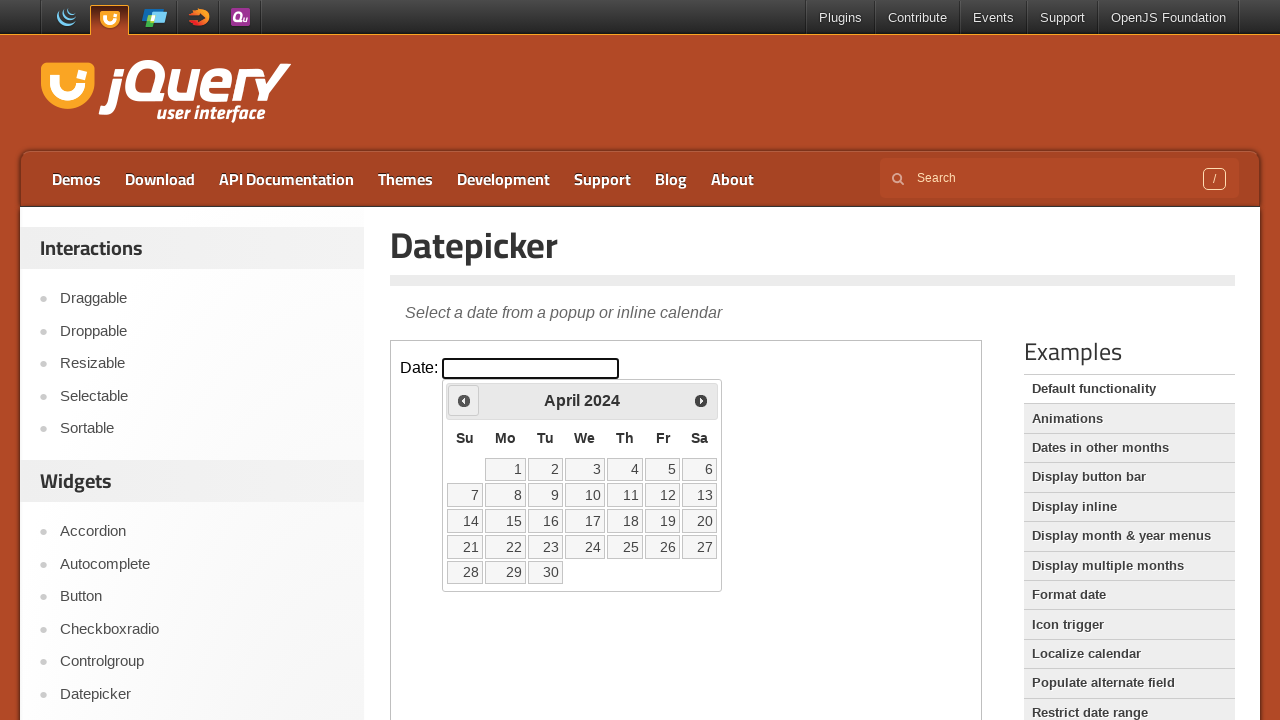

Waited for calendar animation to complete
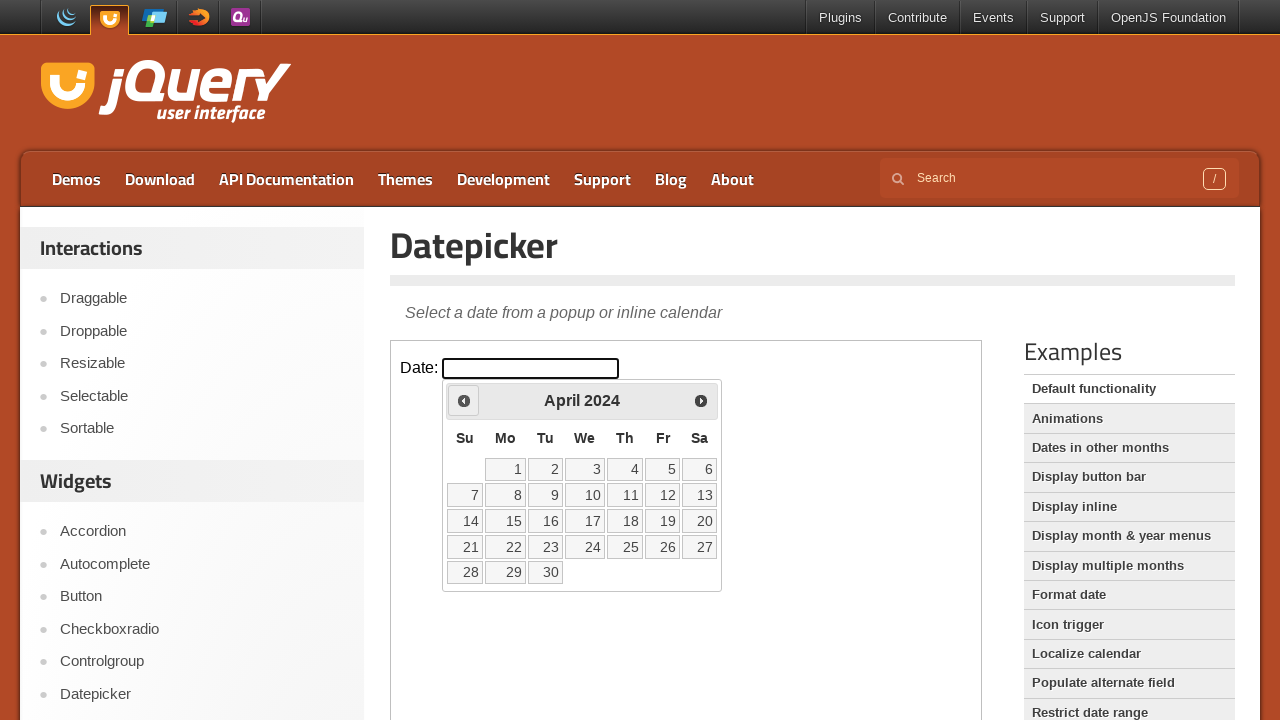

Retrieved calendar header text: April 2024
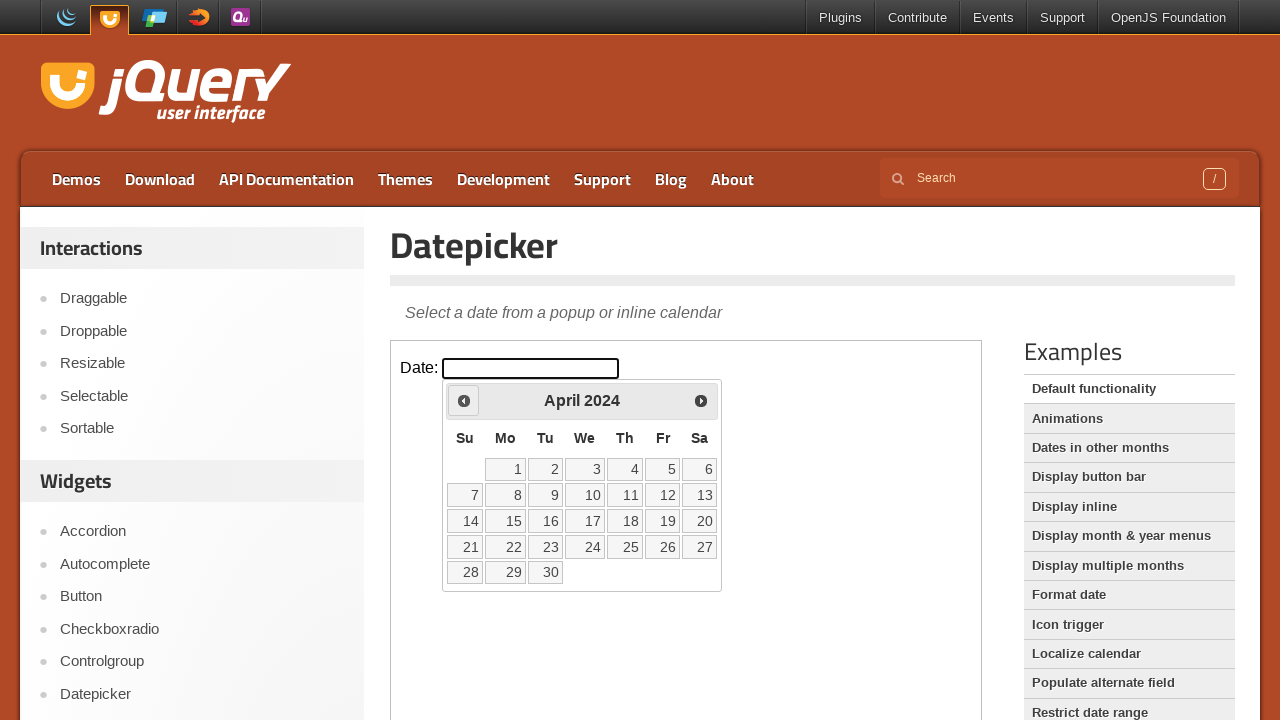

Clicked previous month button to navigate backwards at (464, 400) on iframe.demo-frame >> internal:control=enter-frame >> .ui-datepicker-prev
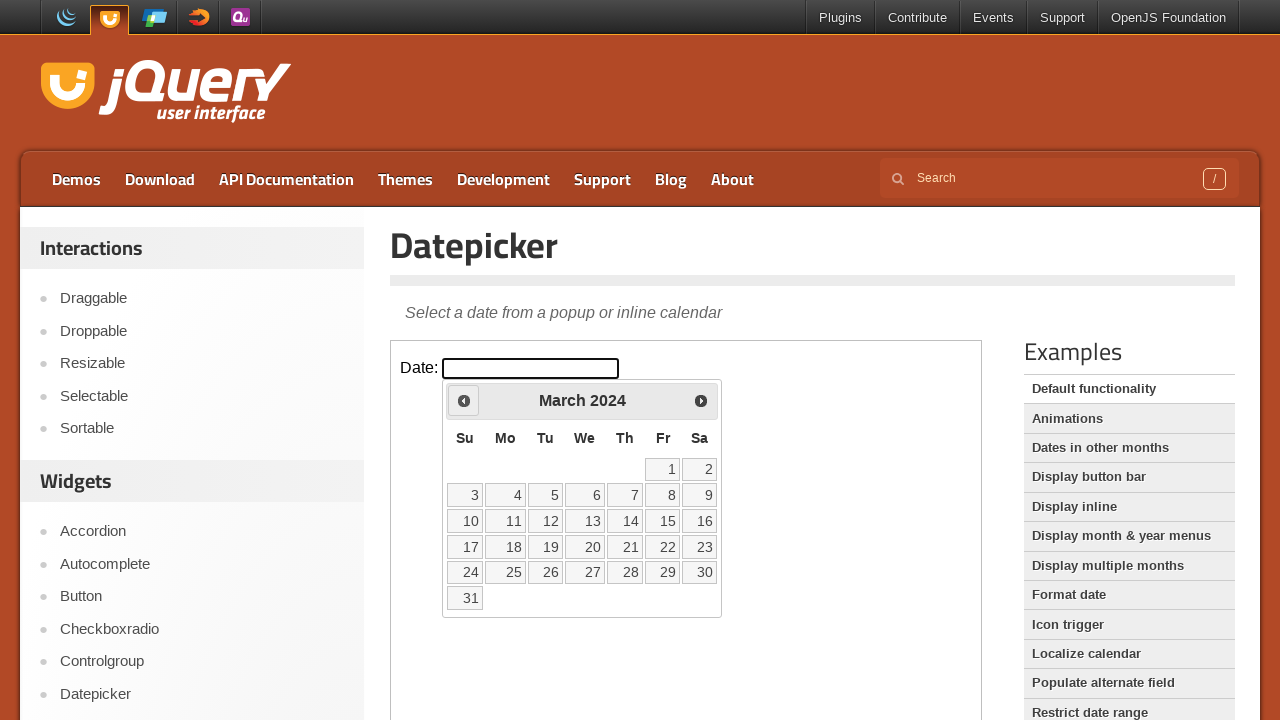

Waited for calendar animation to complete
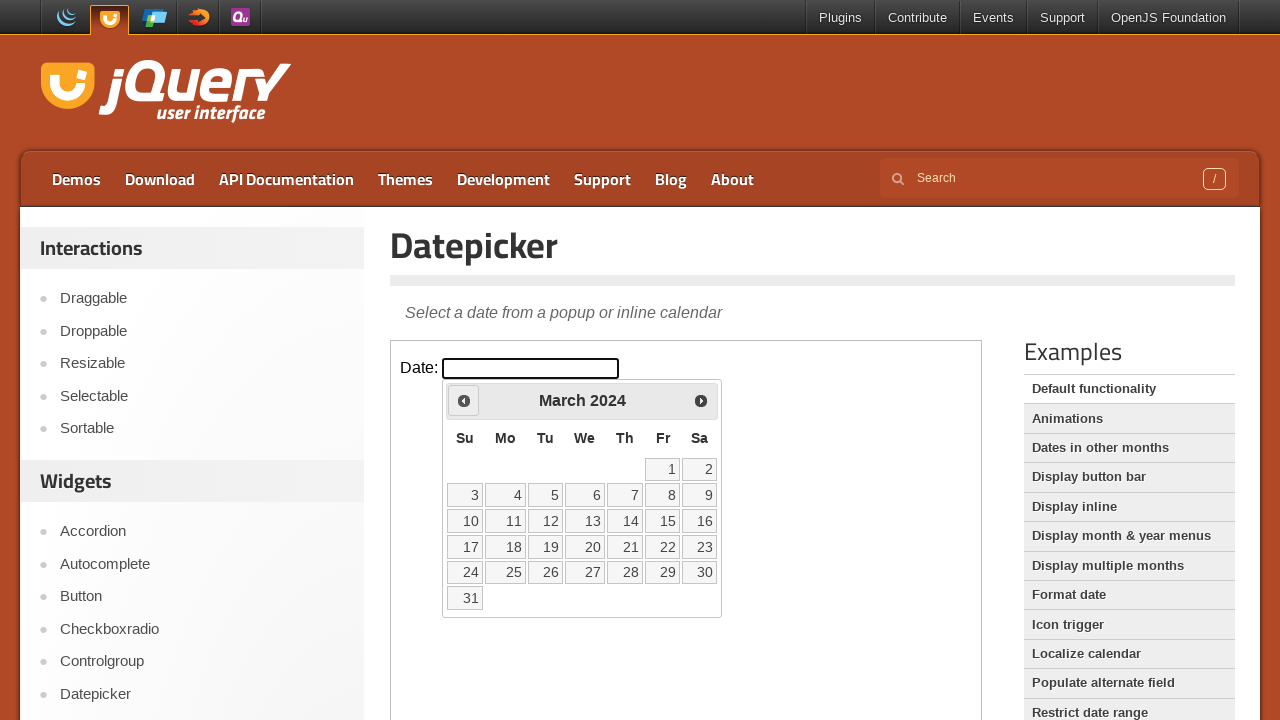

Retrieved calendar header text: March 2024
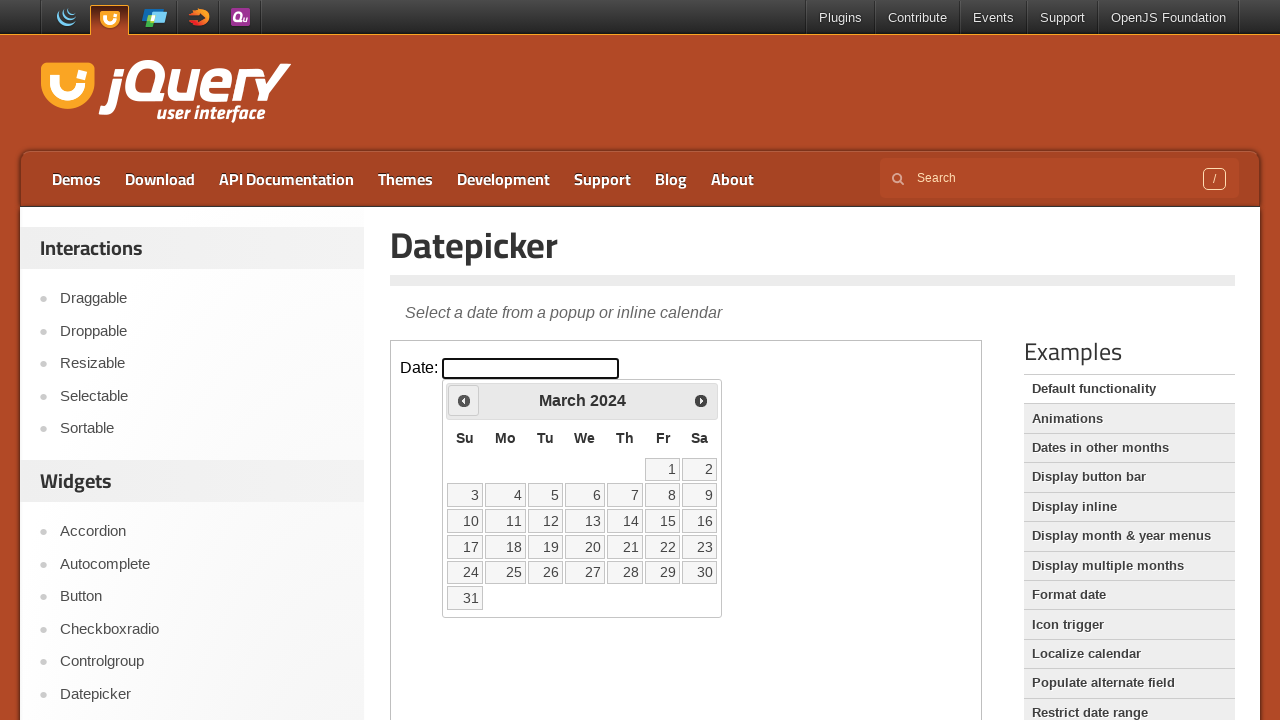

Clicked previous month button to navigate backwards at (464, 400) on iframe.demo-frame >> internal:control=enter-frame >> .ui-datepicker-prev
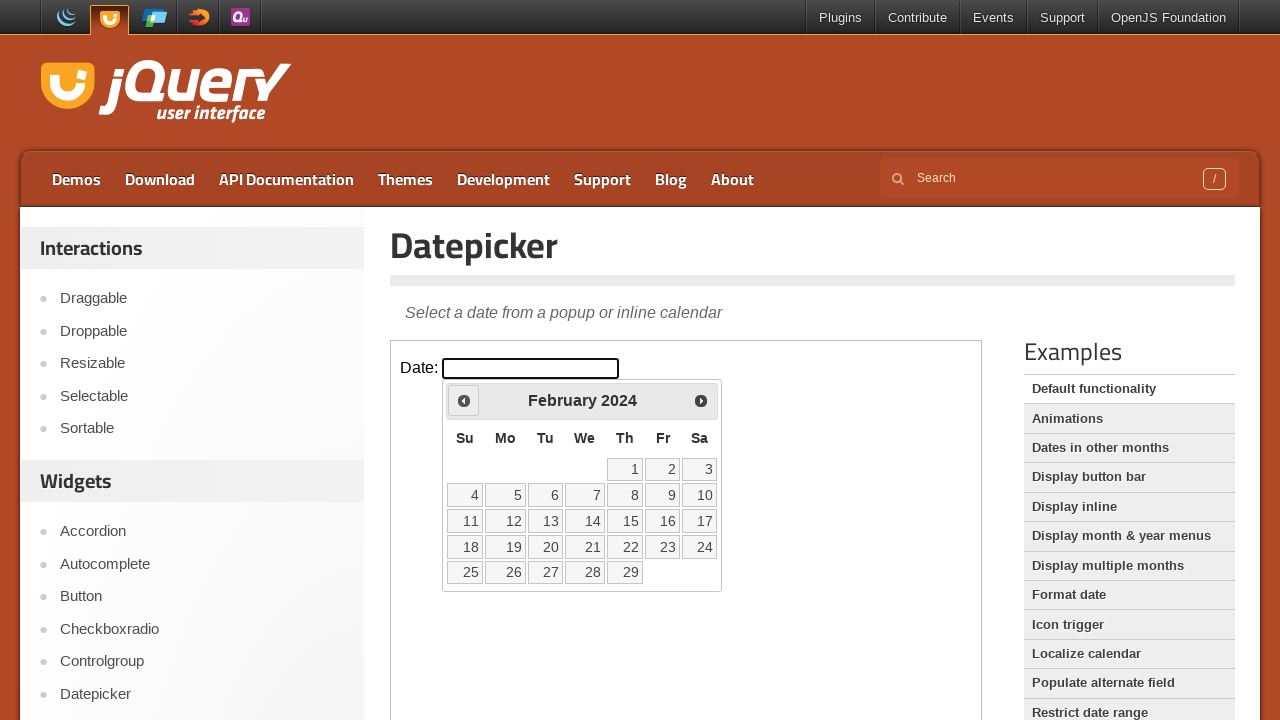

Waited for calendar animation to complete
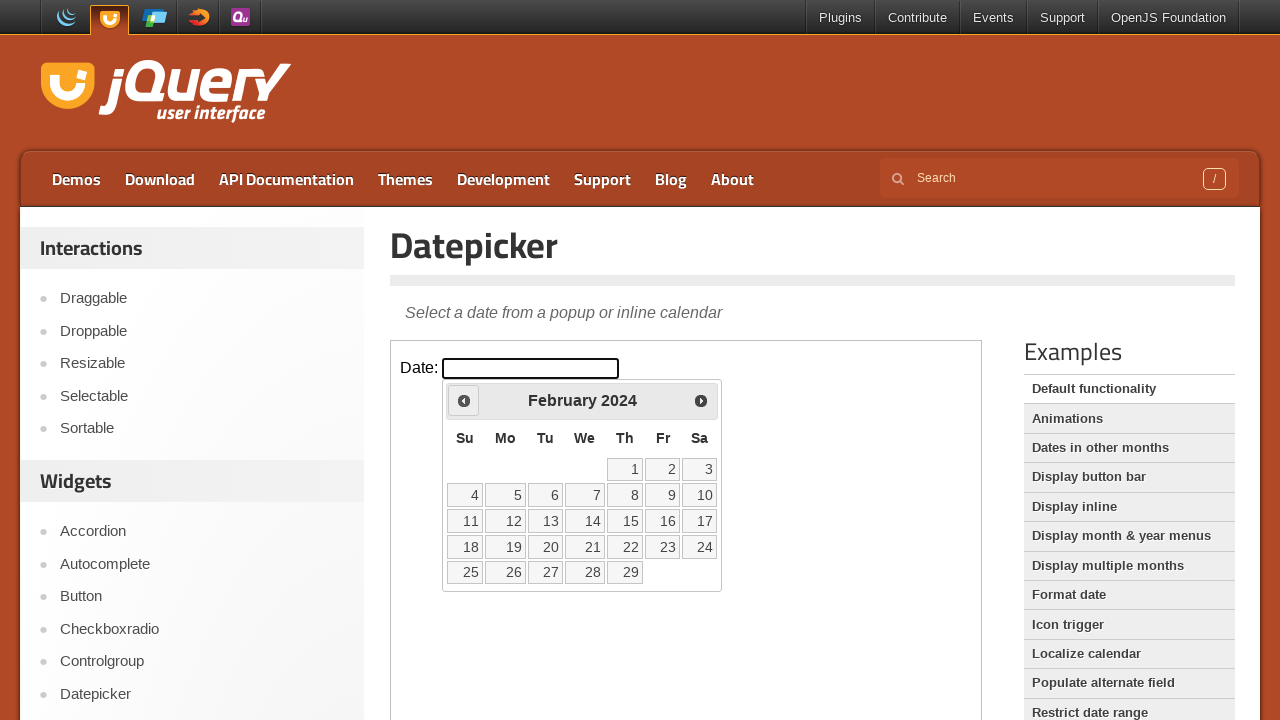

Retrieved calendar header text: February 2024
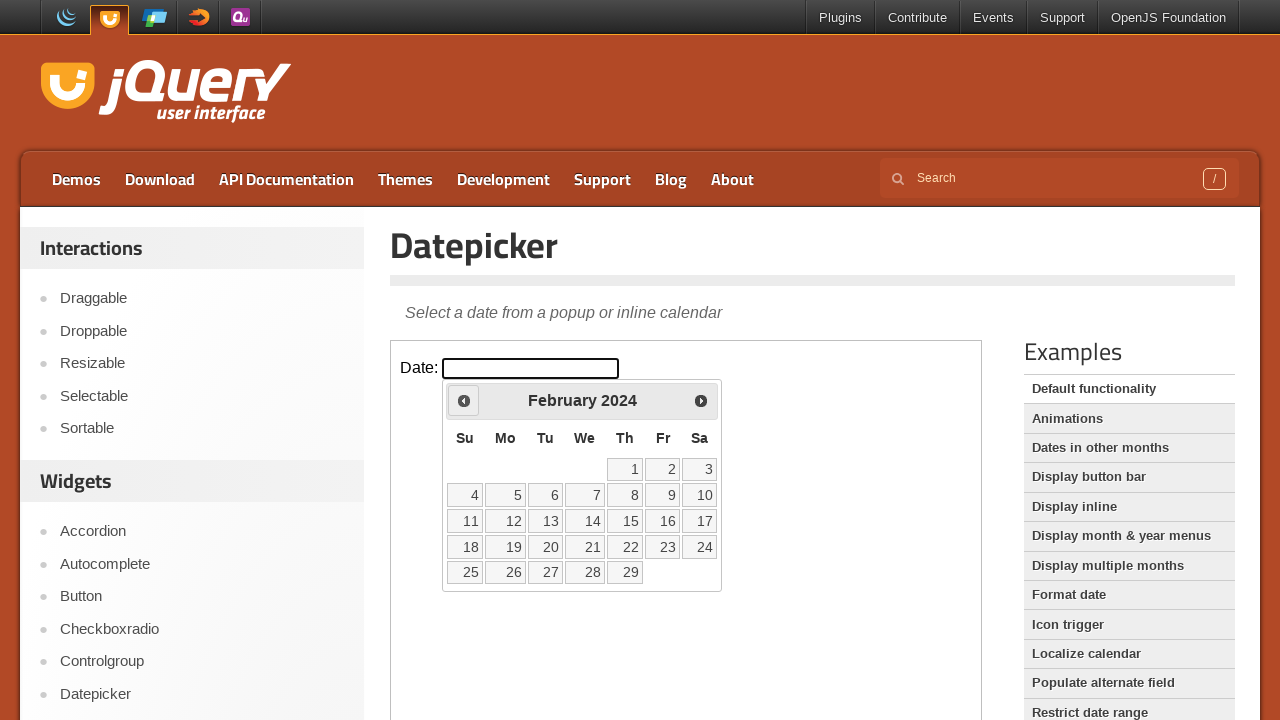

Clicked previous month button to navigate backwards at (464, 400) on iframe.demo-frame >> internal:control=enter-frame >> .ui-datepicker-prev
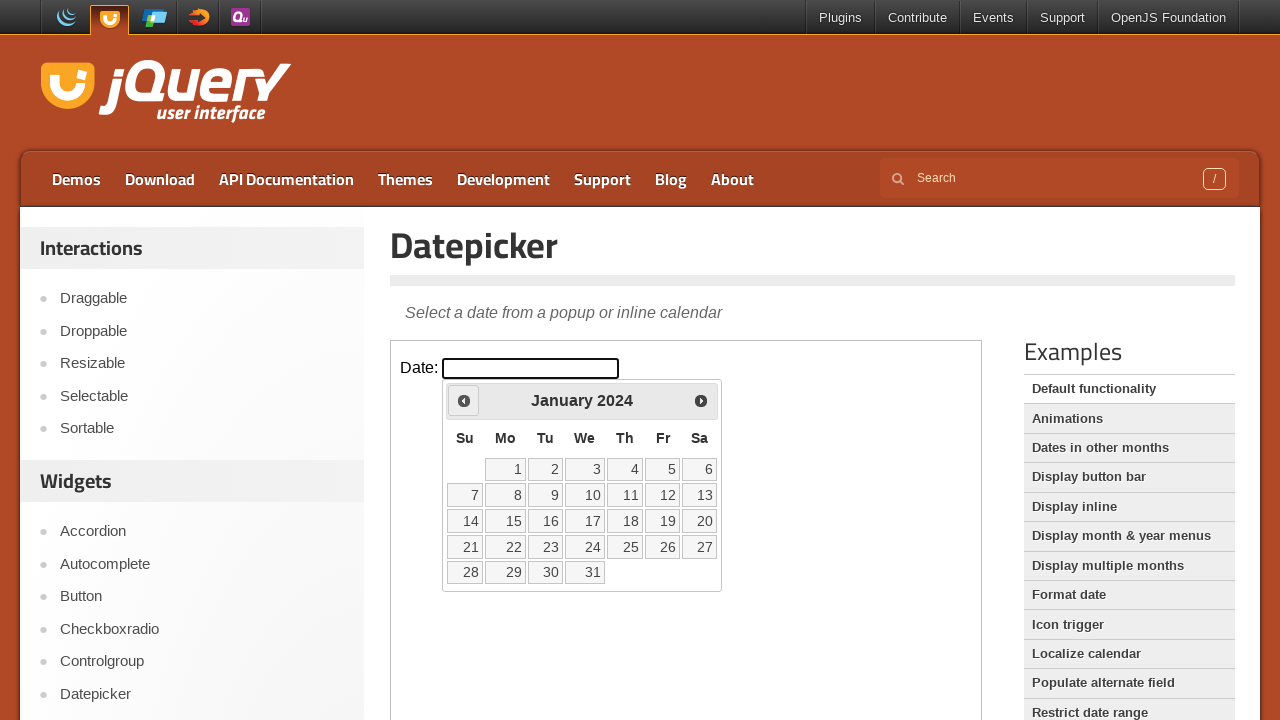

Waited for calendar animation to complete
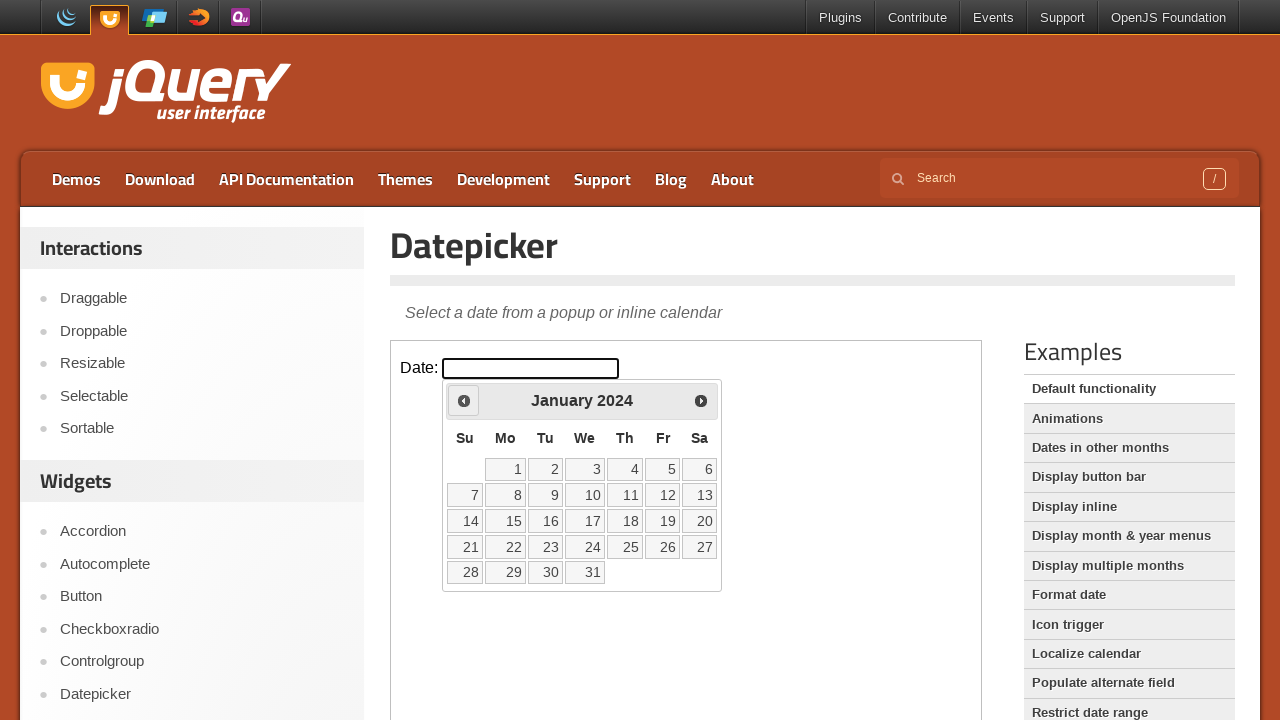

Retrieved calendar header text: January 2024
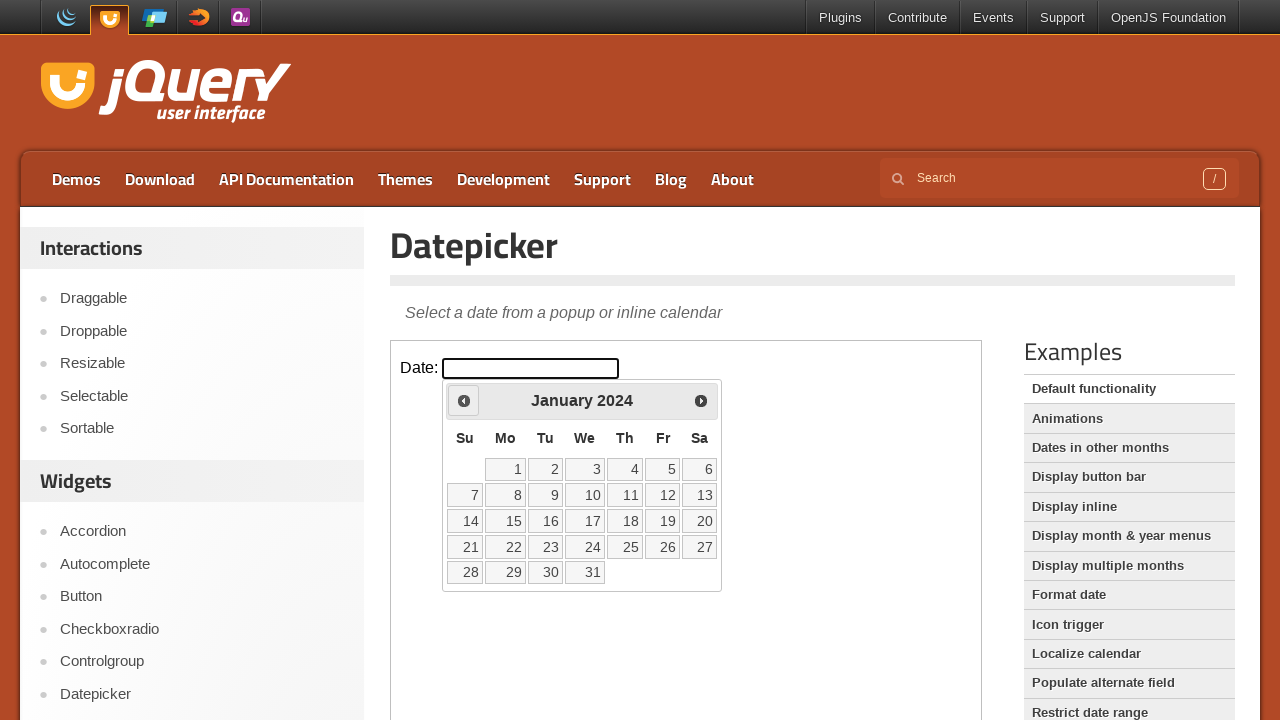

Clicked previous month button to navigate backwards at (464, 400) on iframe.demo-frame >> internal:control=enter-frame >> .ui-datepicker-prev
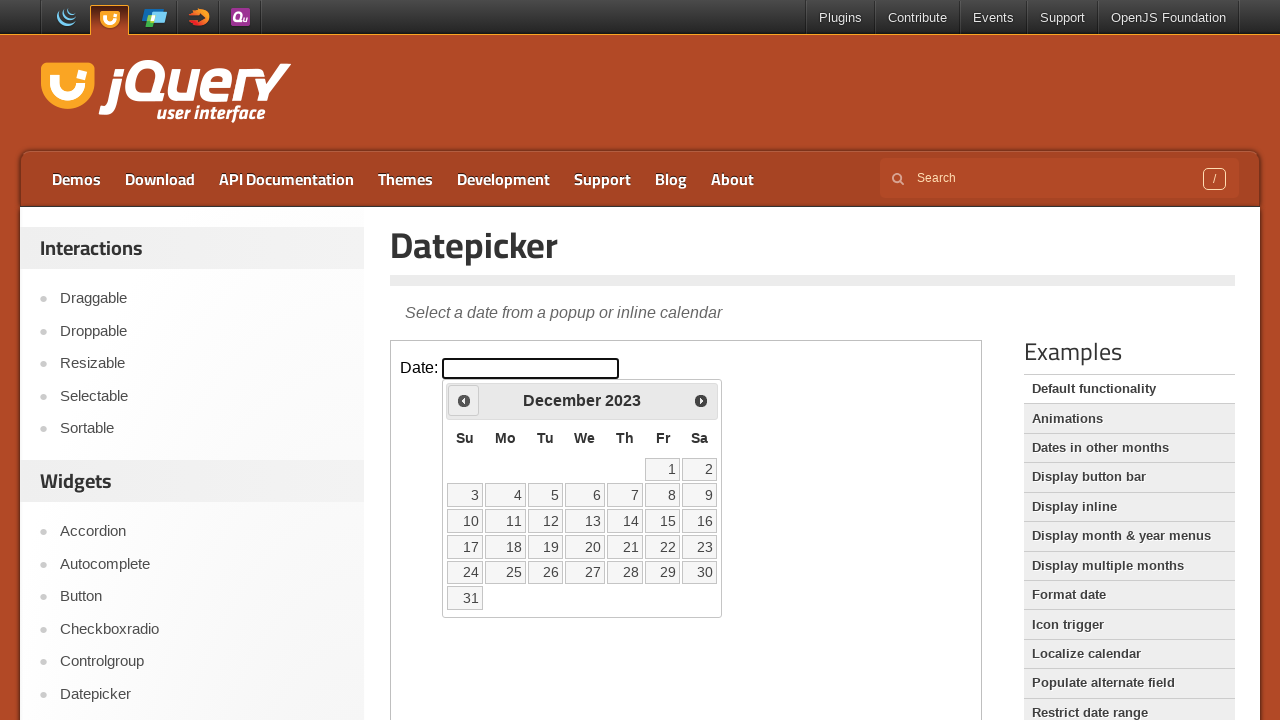

Waited for calendar animation to complete
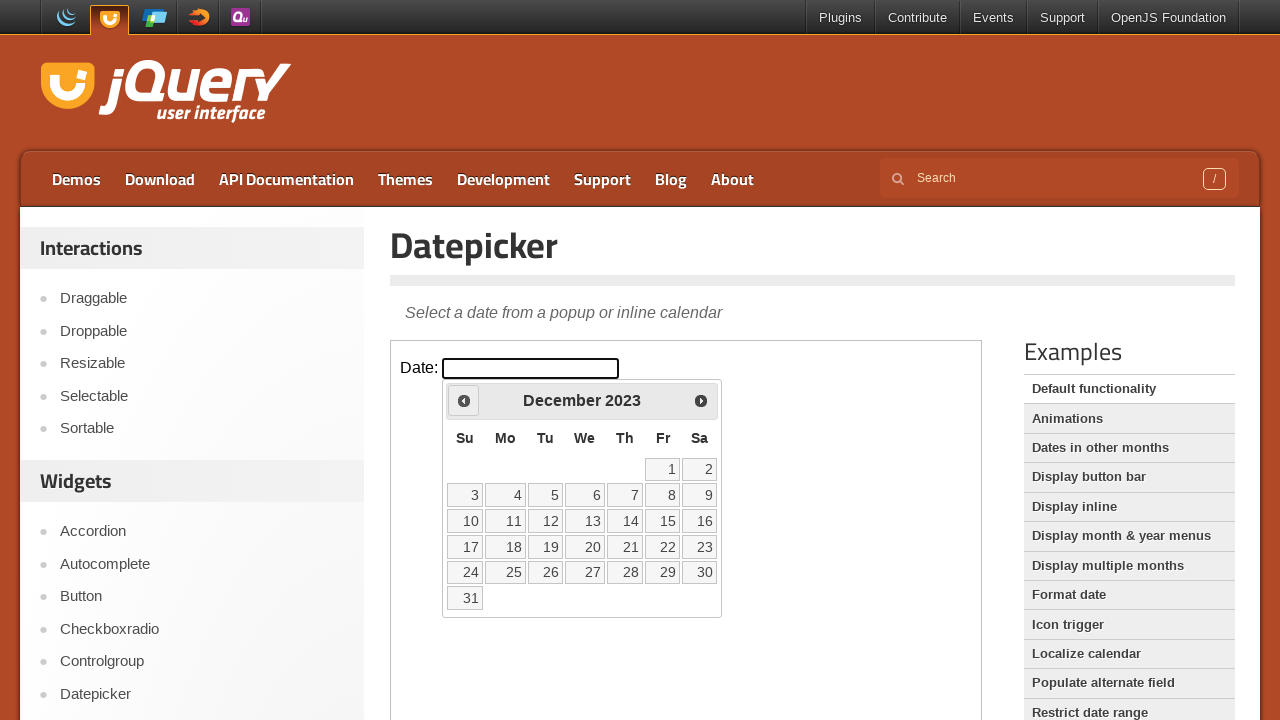

Retrieved calendar header text: December 2023
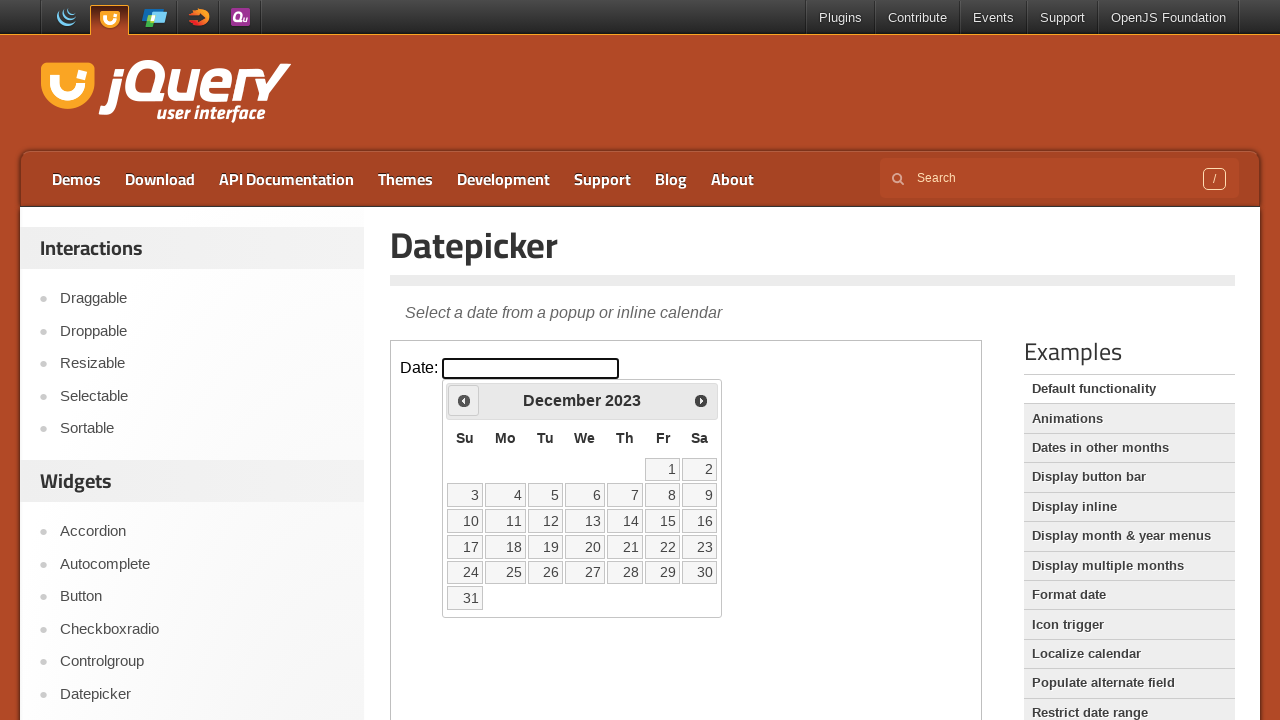

Clicked previous month button to navigate backwards at (464, 400) on iframe.demo-frame >> internal:control=enter-frame >> .ui-datepicker-prev
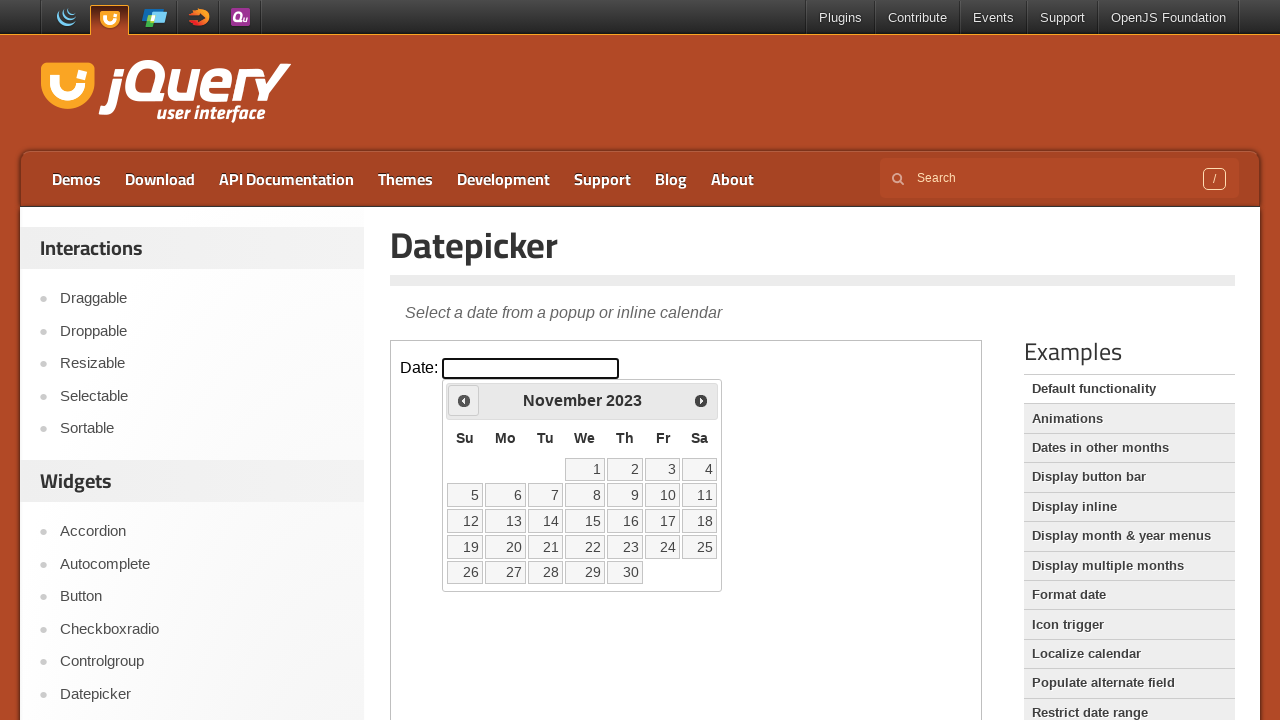

Waited for calendar animation to complete
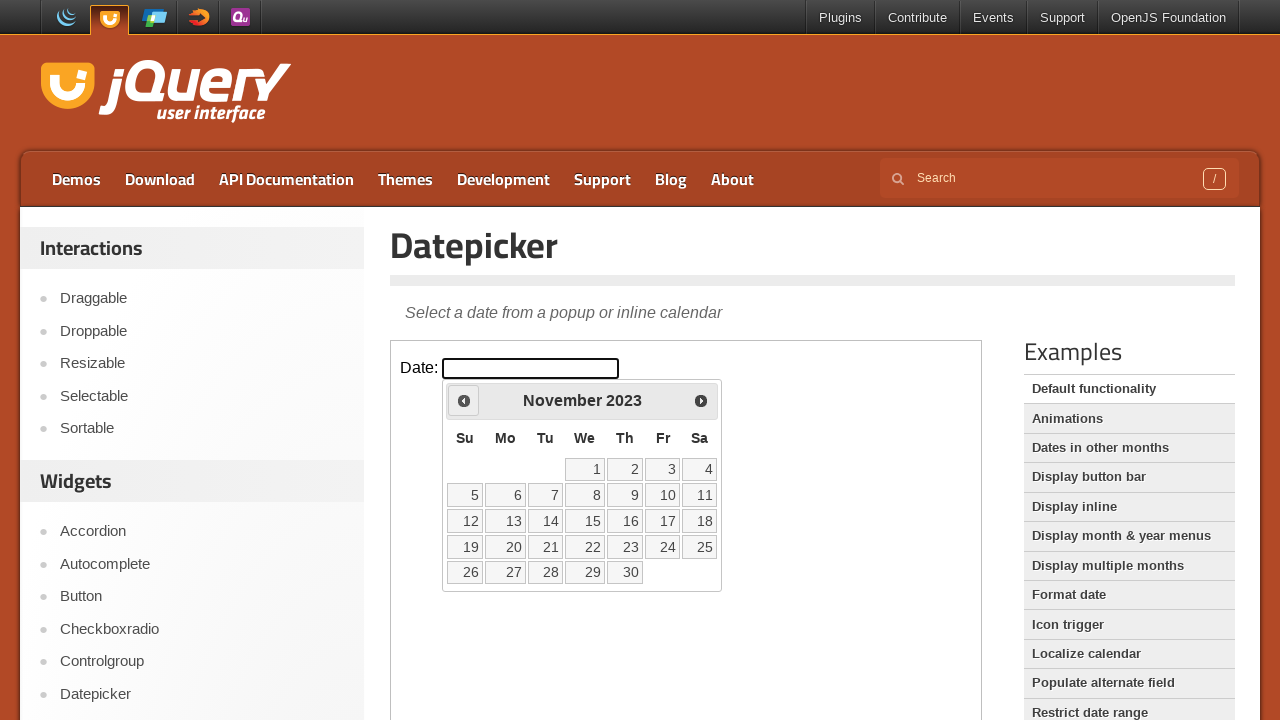

Retrieved calendar header text: November 2023
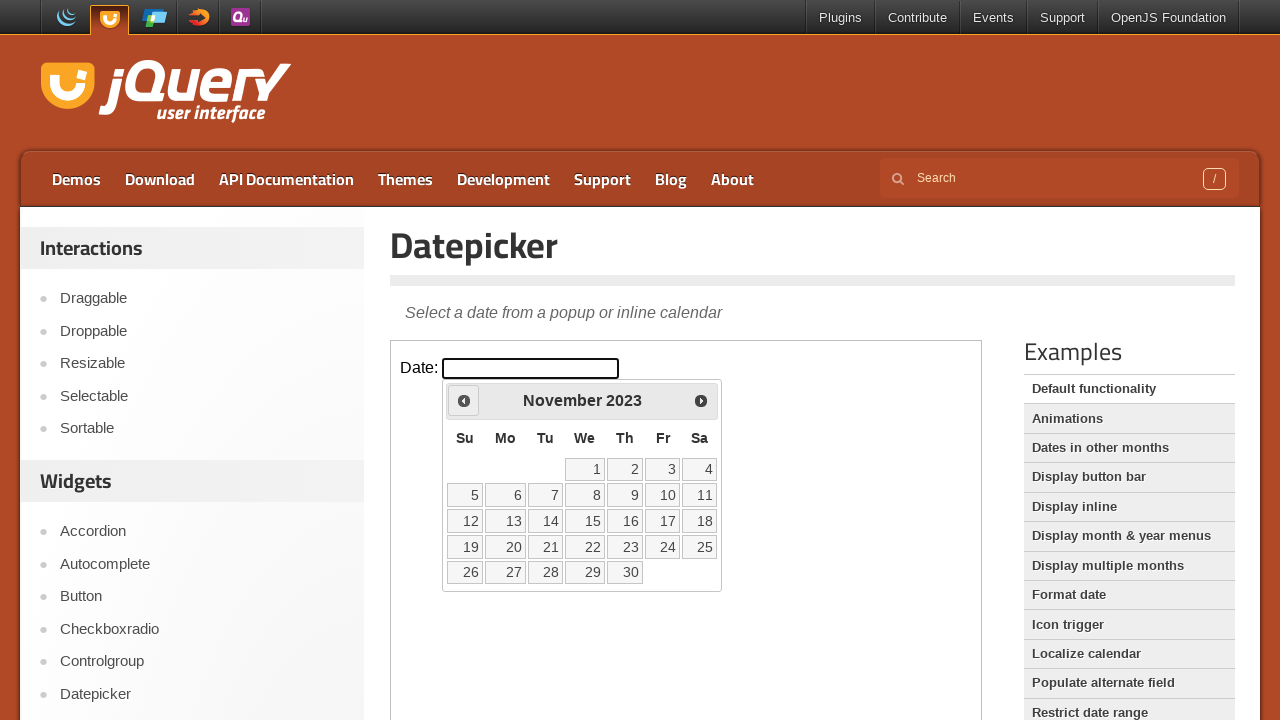

Clicked previous month button to navigate backwards at (464, 400) on iframe.demo-frame >> internal:control=enter-frame >> .ui-datepicker-prev
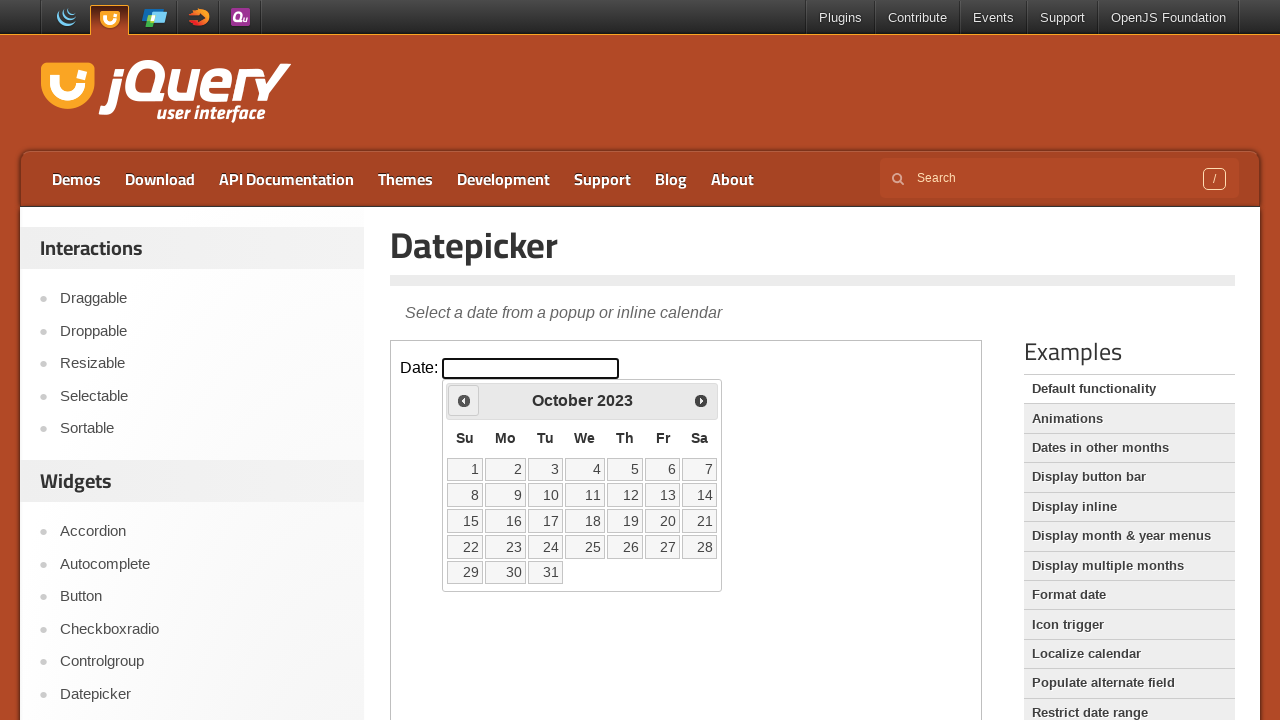

Waited for calendar animation to complete
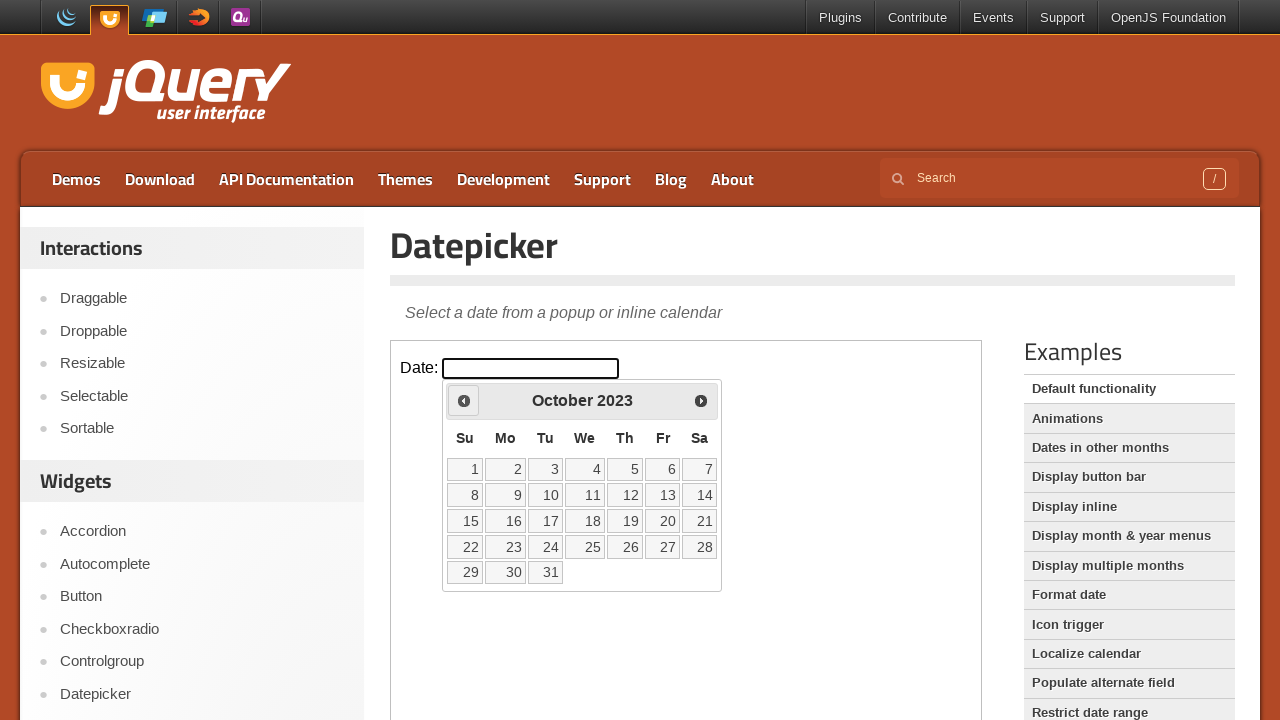

Retrieved calendar header text: October 2023
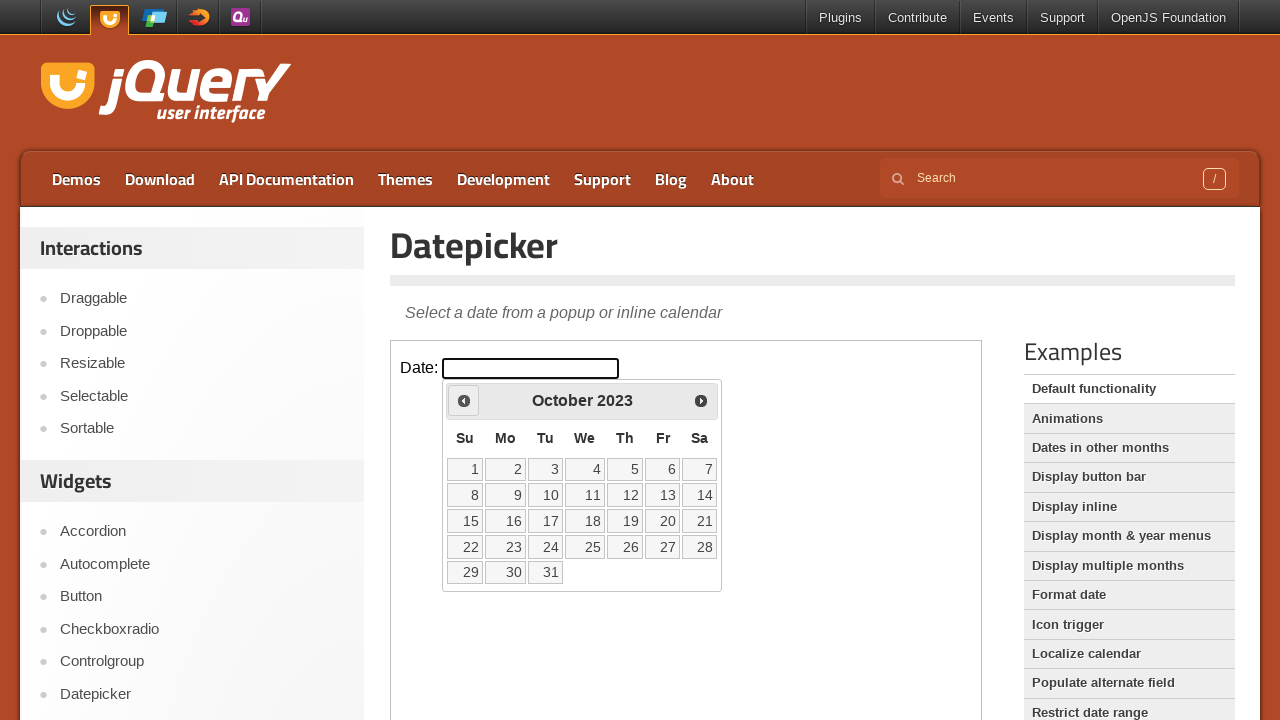

Clicked previous month button to navigate backwards at (464, 400) on iframe.demo-frame >> internal:control=enter-frame >> .ui-datepicker-prev
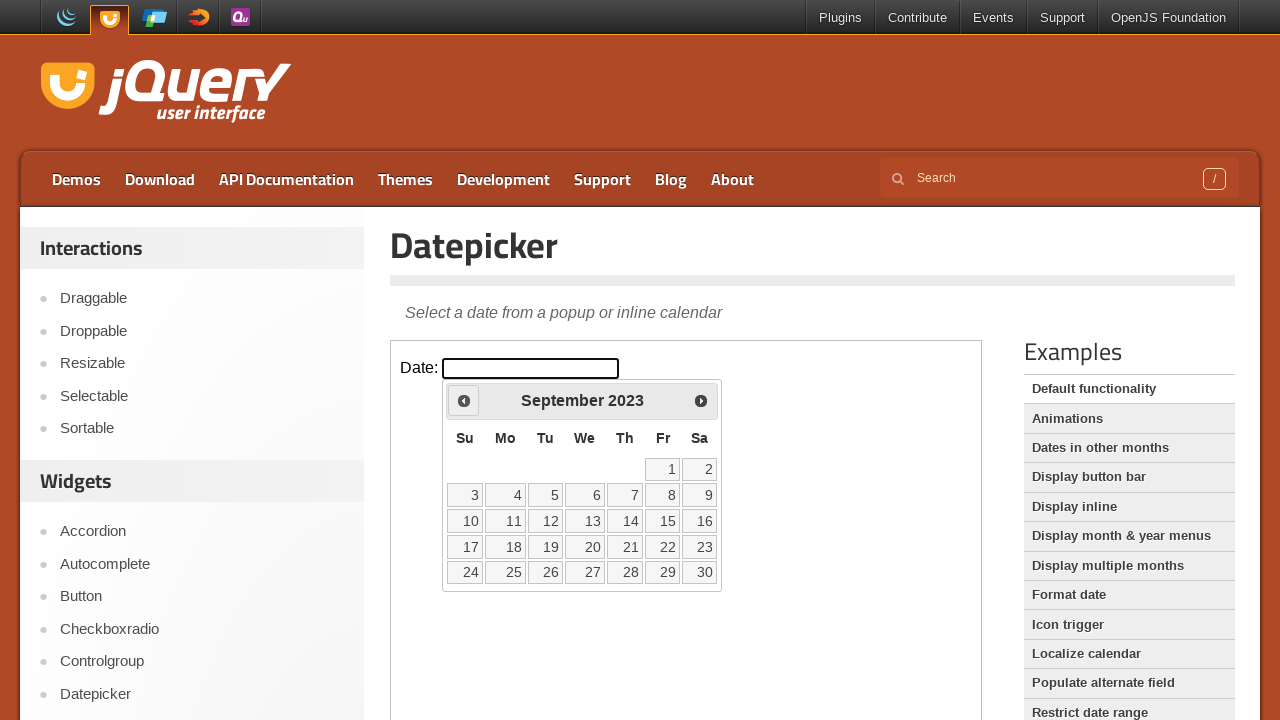

Waited for calendar animation to complete
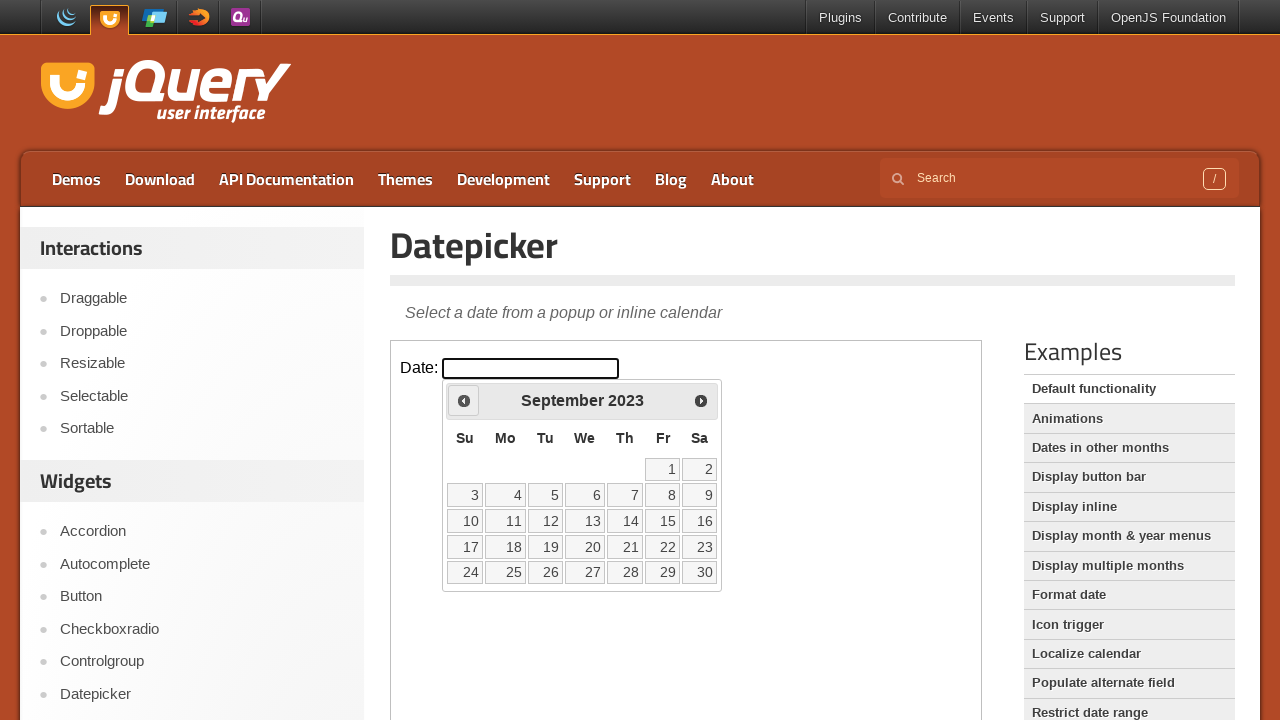

Retrieved calendar header text: September 2023
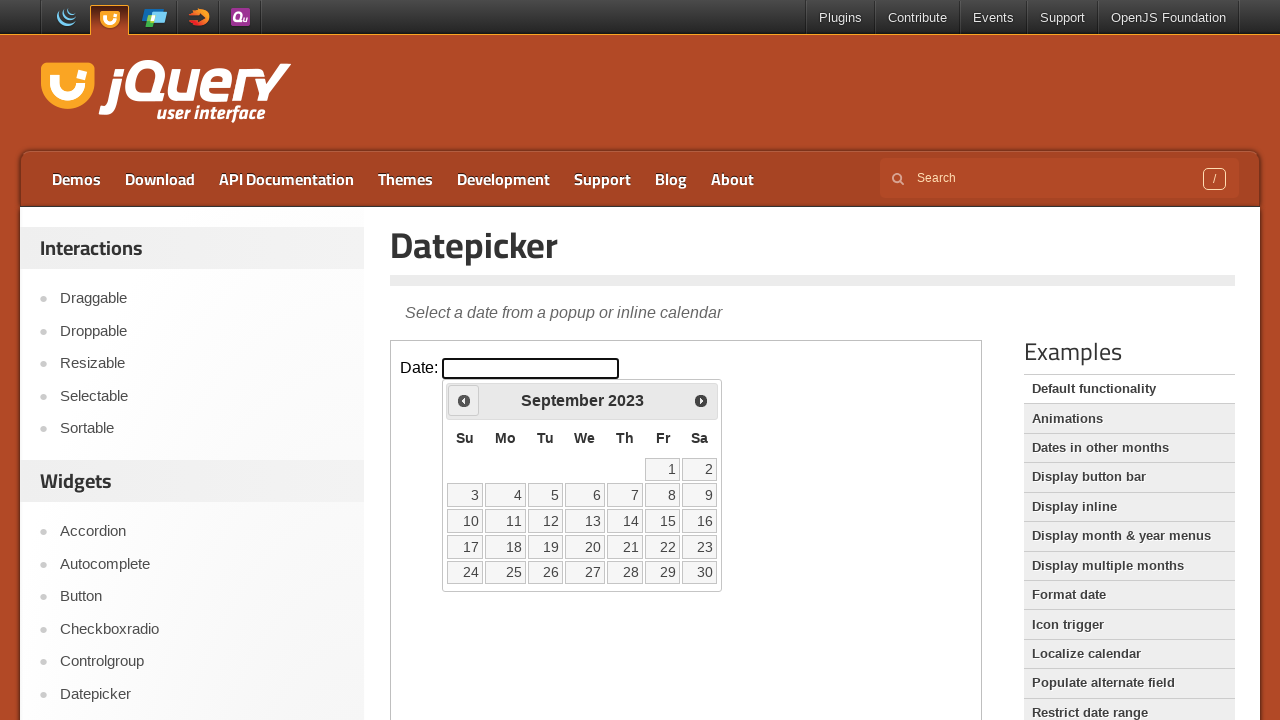

Clicked previous month button to navigate backwards at (464, 400) on iframe.demo-frame >> internal:control=enter-frame >> .ui-datepicker-prev
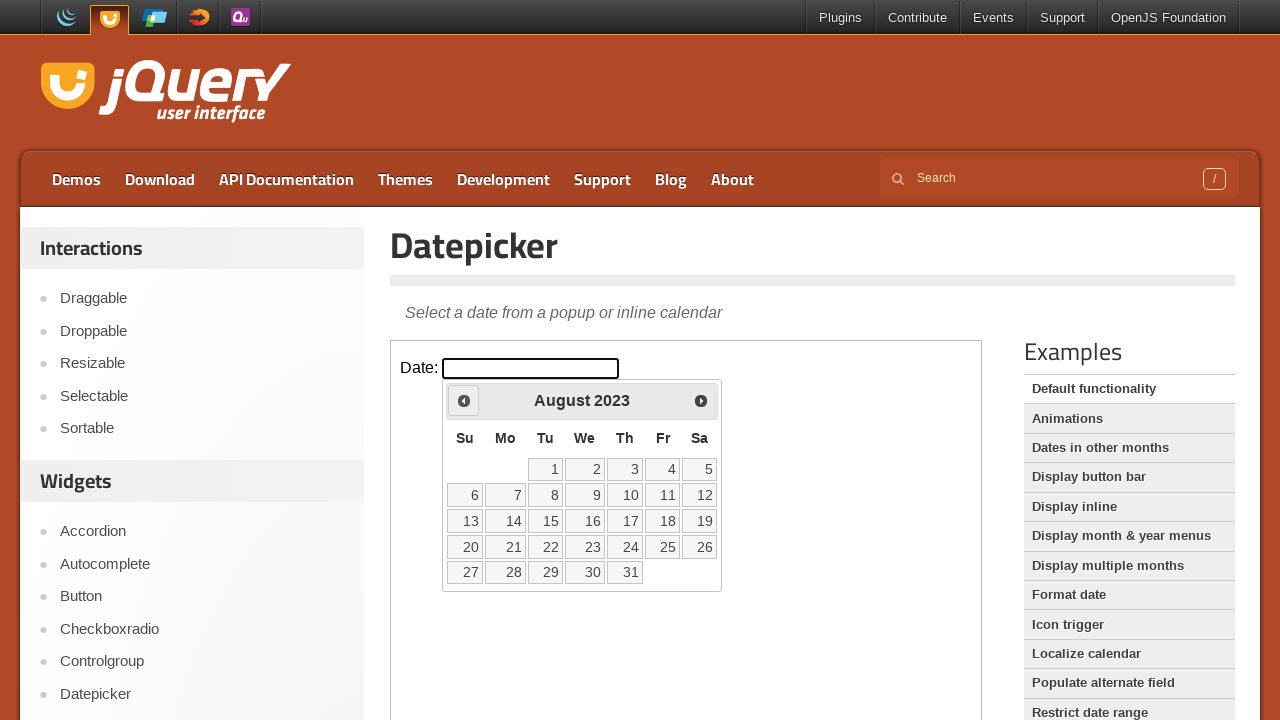

Waited for calendar animation to complete
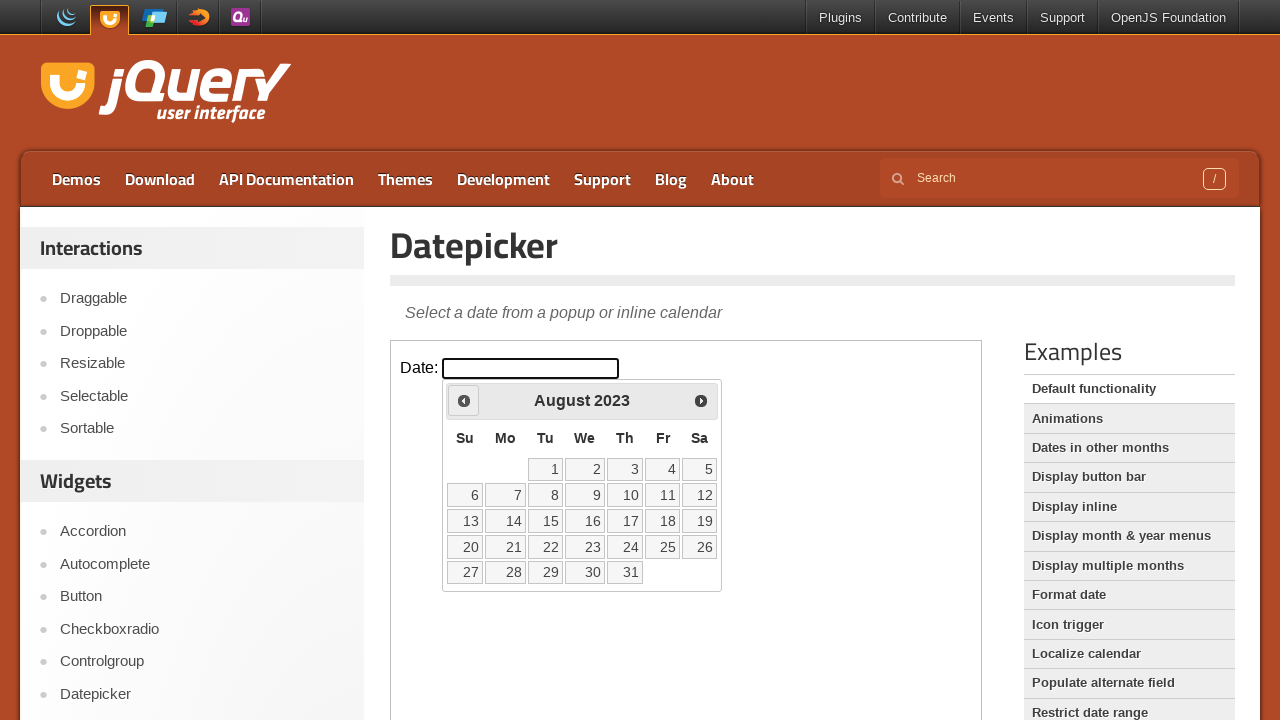

Retrieved calendar header text: August 2023
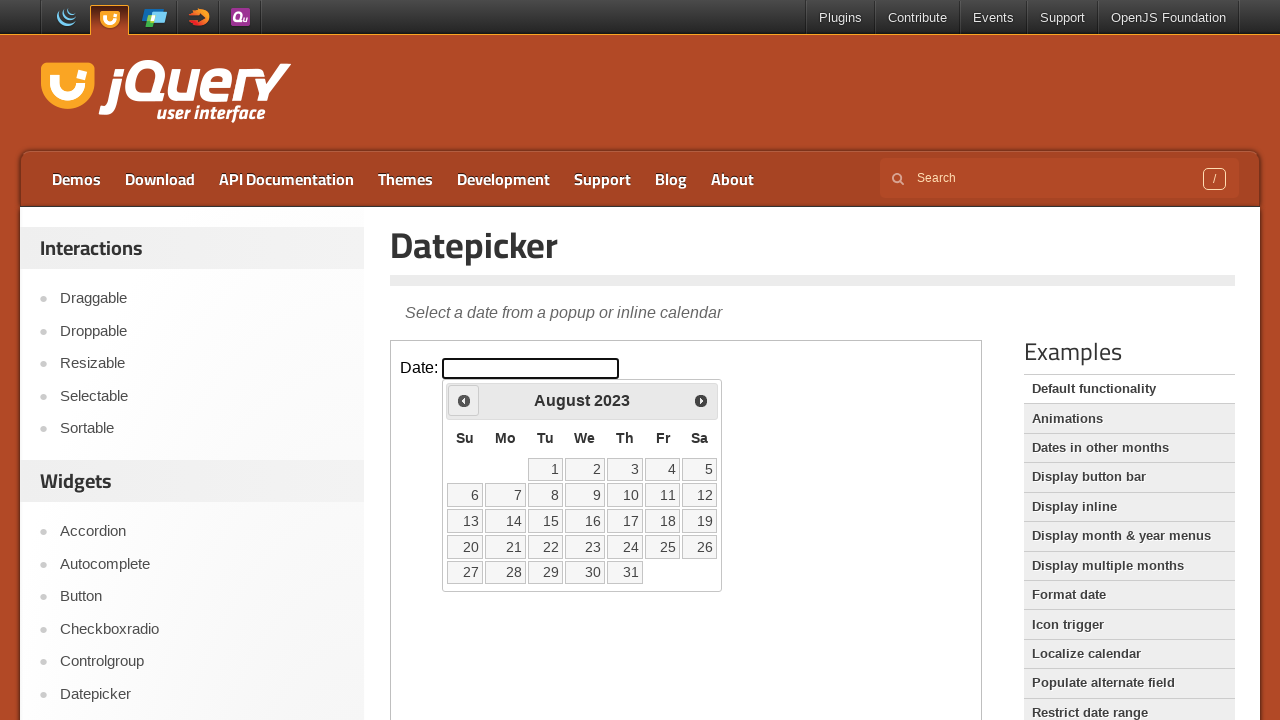

Clicked previous month button to navigate backwards at (464, 400) on iframe.demo-frame >> internal:control=enter-frame >> .ui-datepicker-prev
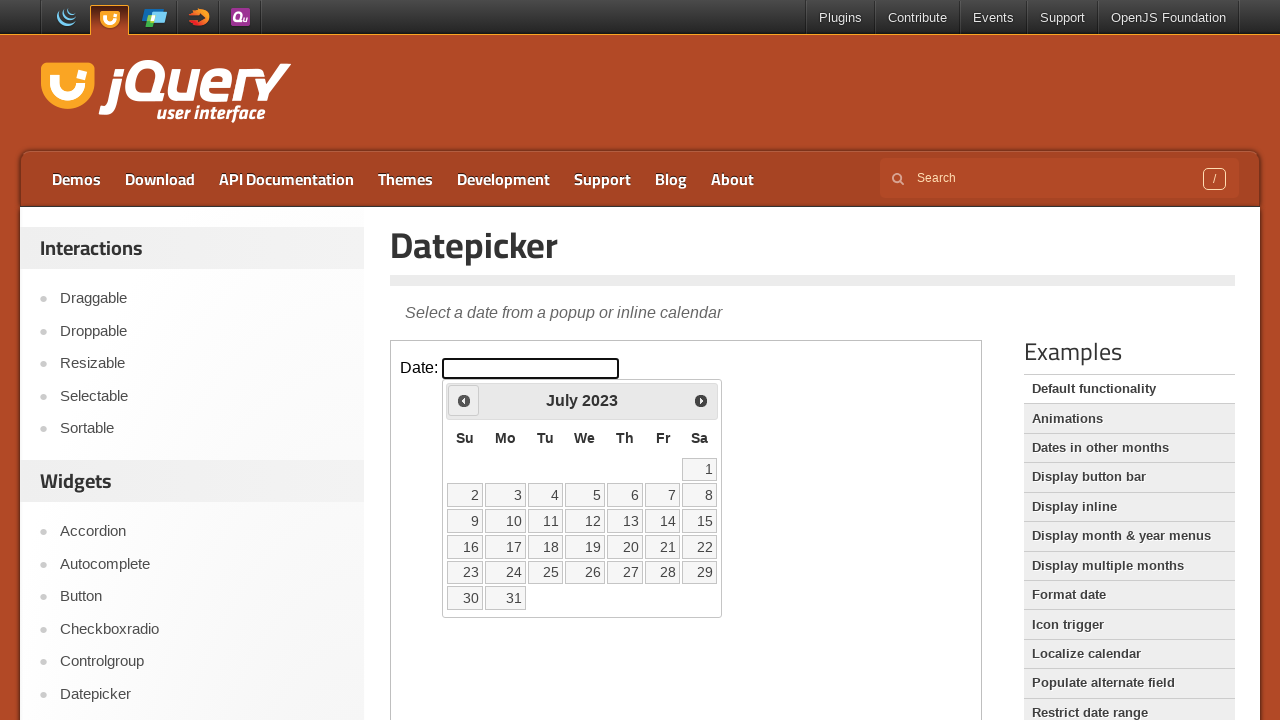

Waited for calendar animation to complete
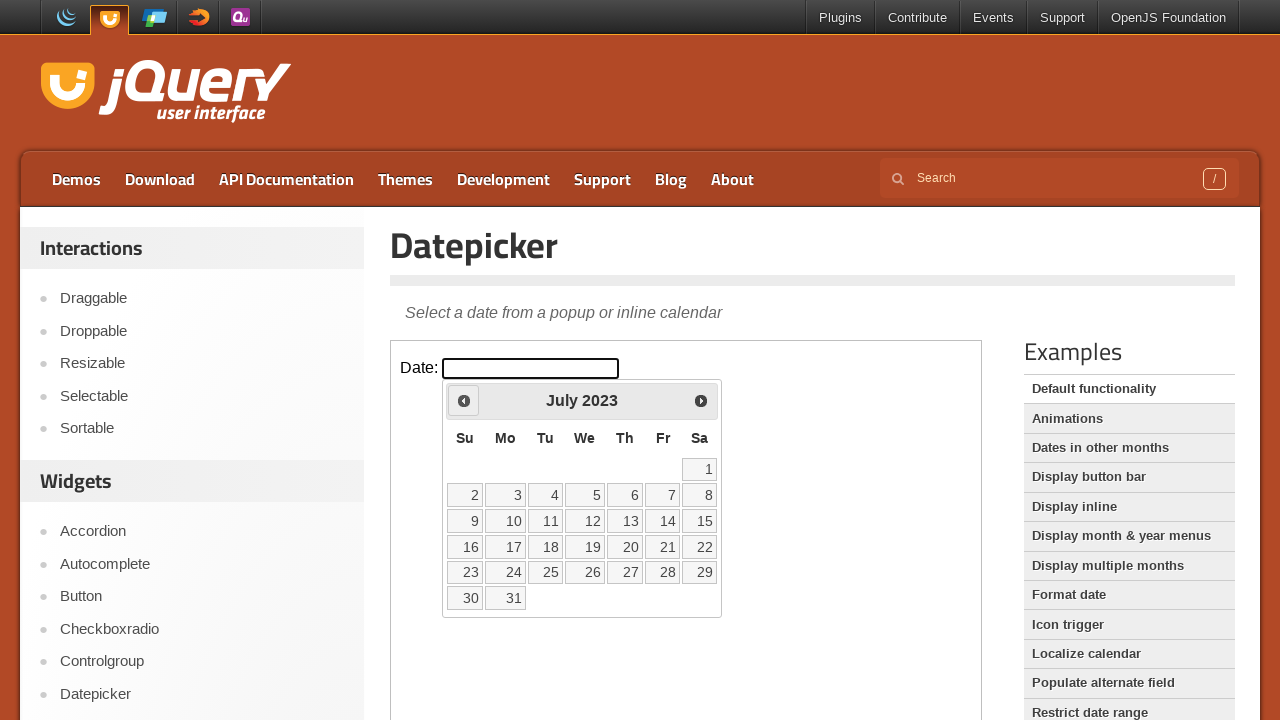

Retrieved calendar header text: July 2023
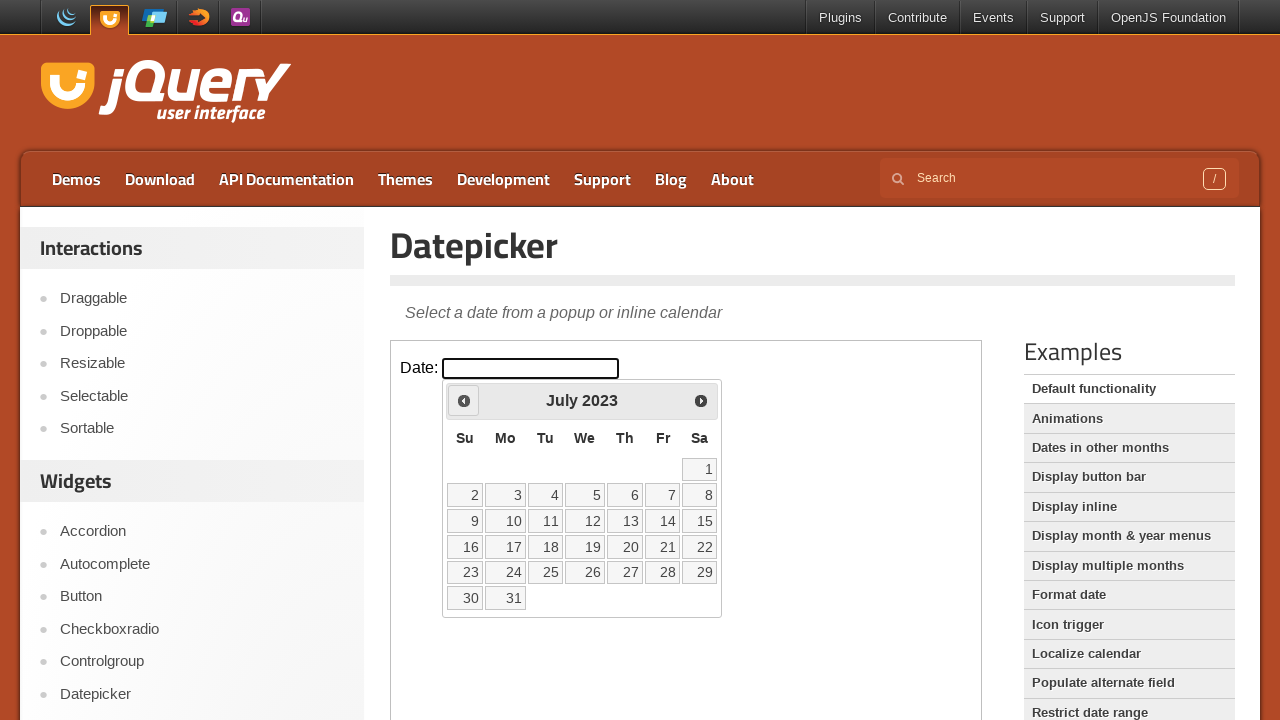

Clicked previous month button to navigate backwards at (464, 400) on iframe.demo-frame >> internal:control=enter-frame >> .ui-datepicker-prev
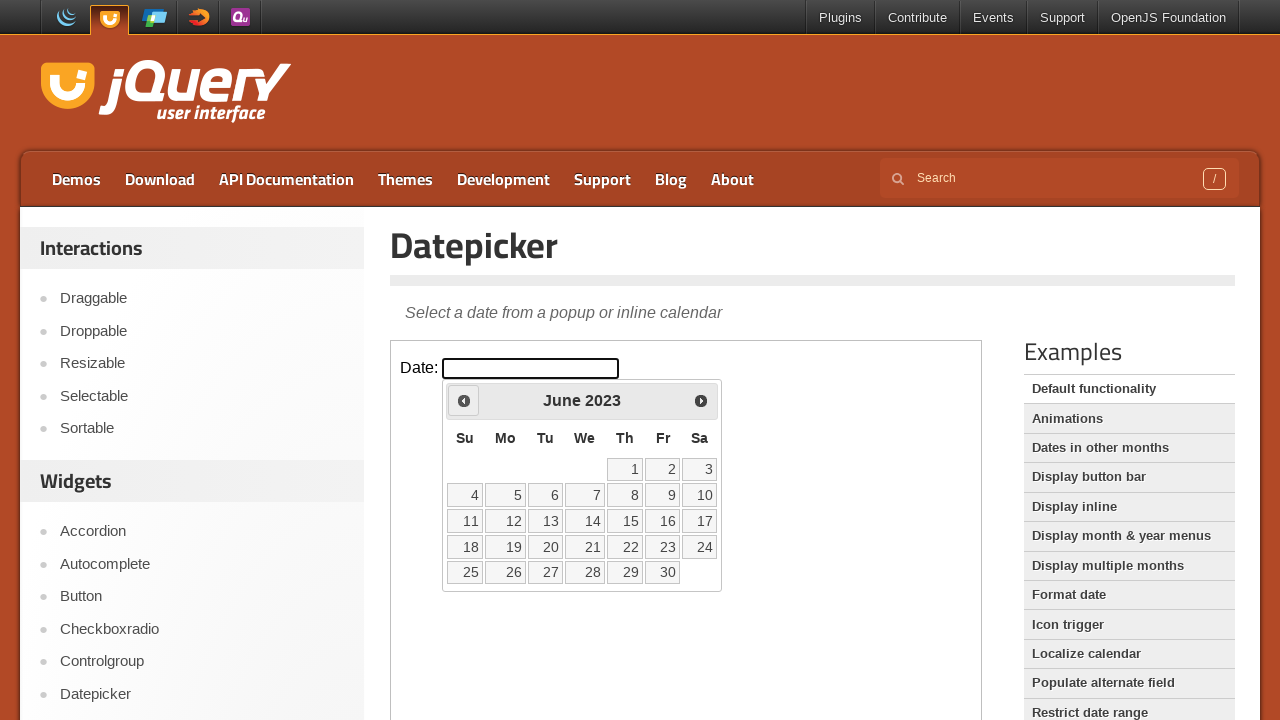

Waited for calendar animation to complete
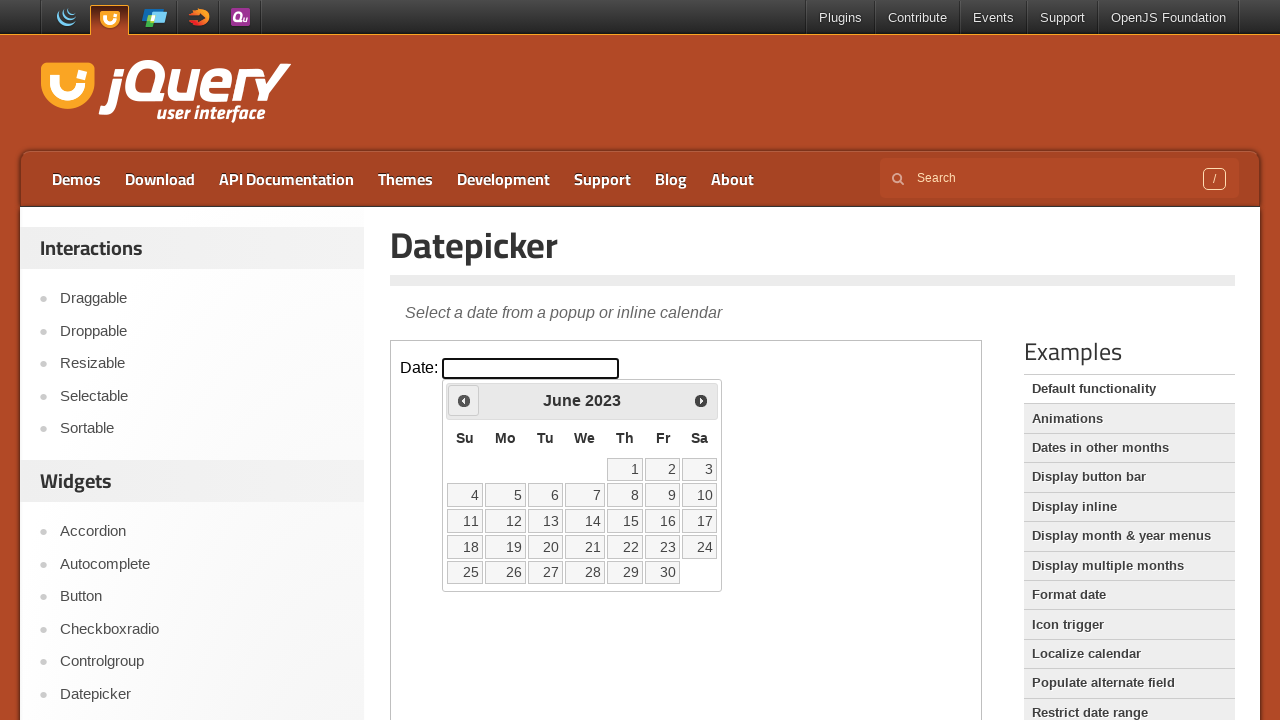

Retrieved calendar header text: June 2023
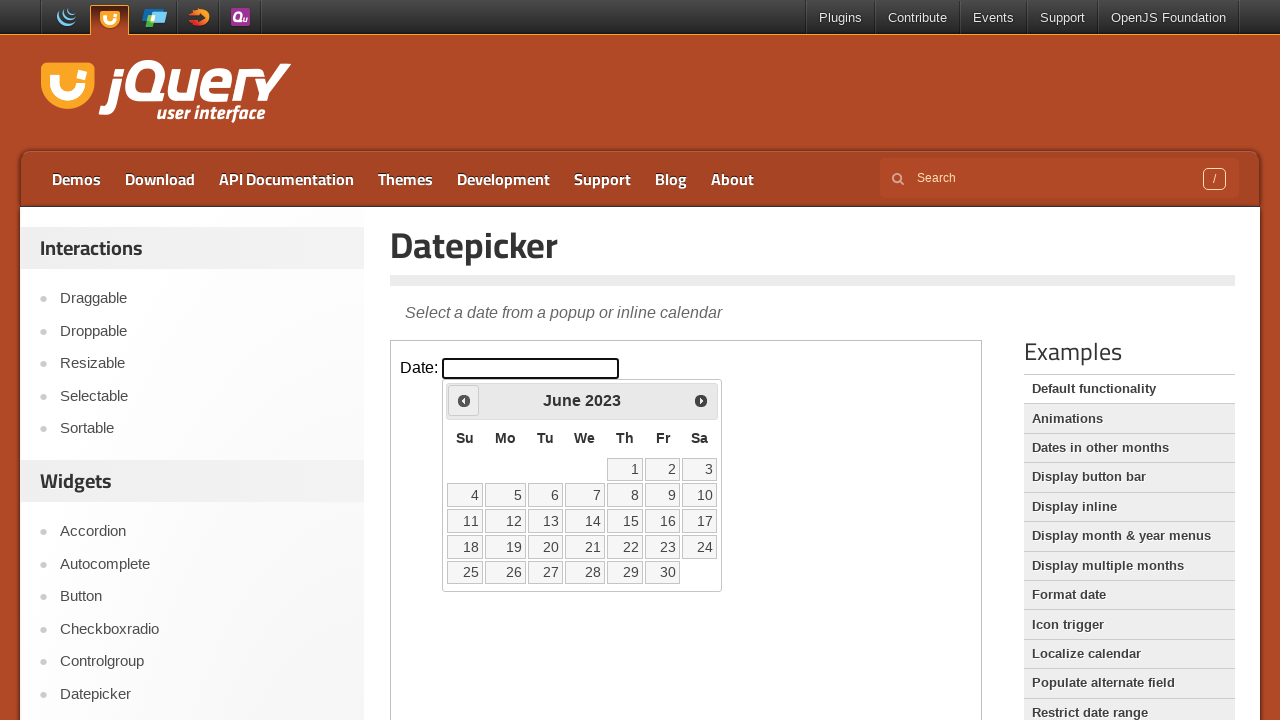

Clicked previous month button to navigate backwards at (464, 400) on iframe.demo-frame >> internal:control=enter-frame >> .ui-datepicker-prev
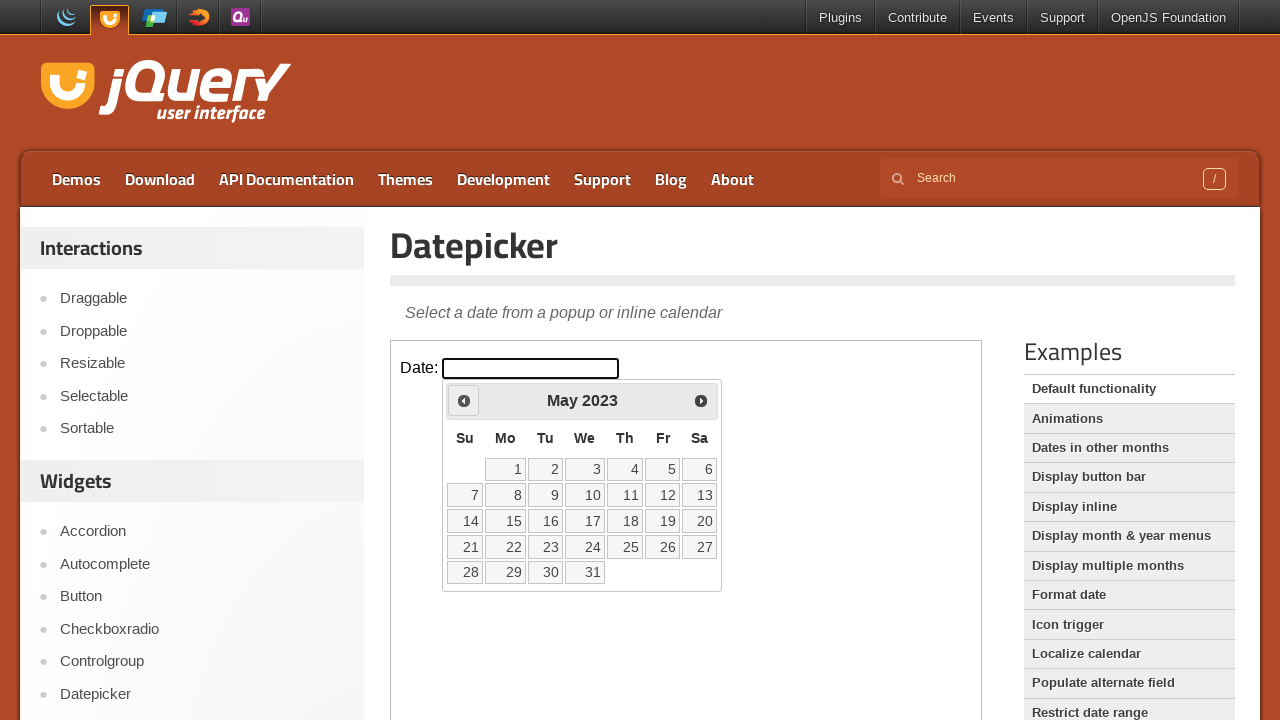

Waited for calendar animation to complete
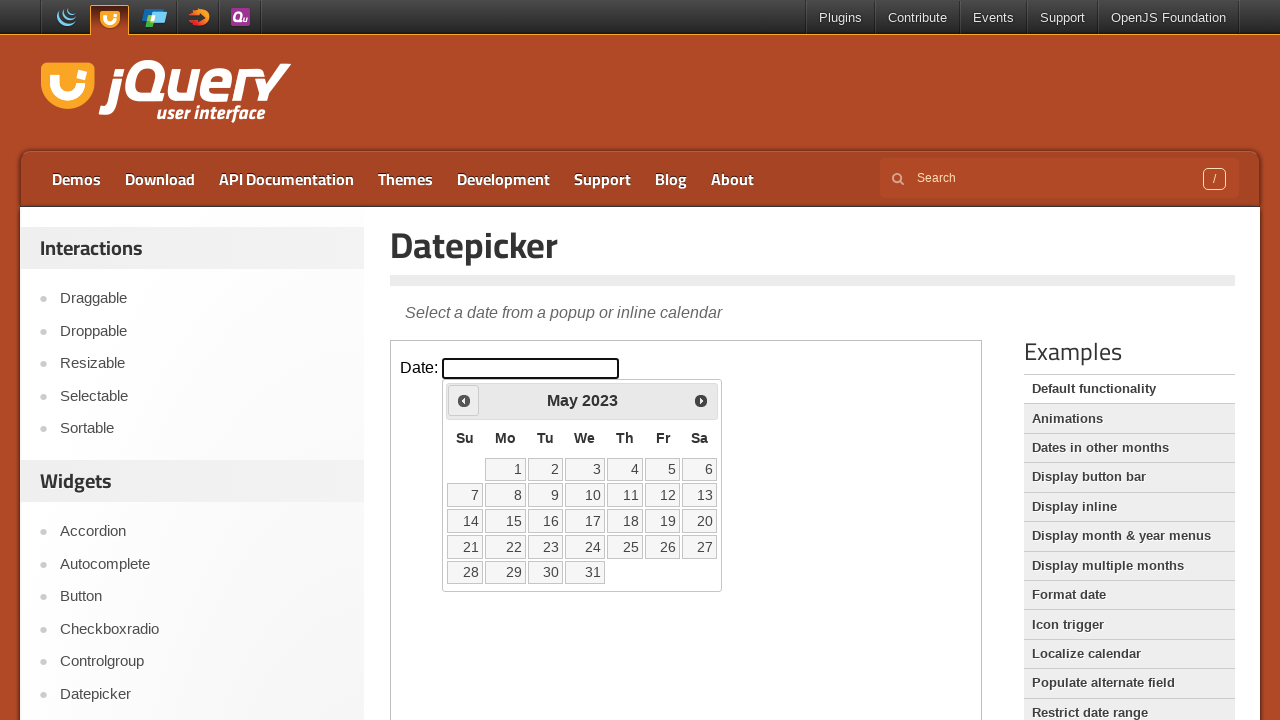

Retrieved calendar header text: May 2023
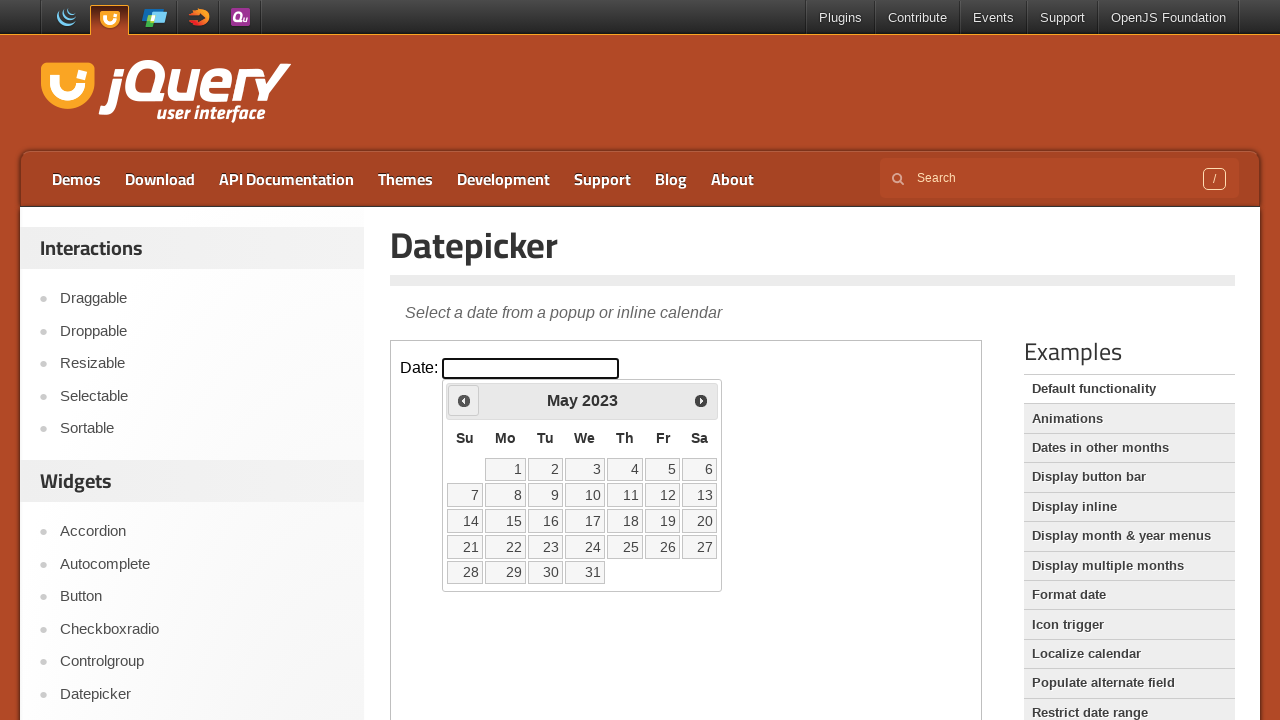

Clicked previous month button to navigate backwards at (464, 400) on iframe.demo-frame >> internal:control=enter-frame >> .ui-datepicker-prev
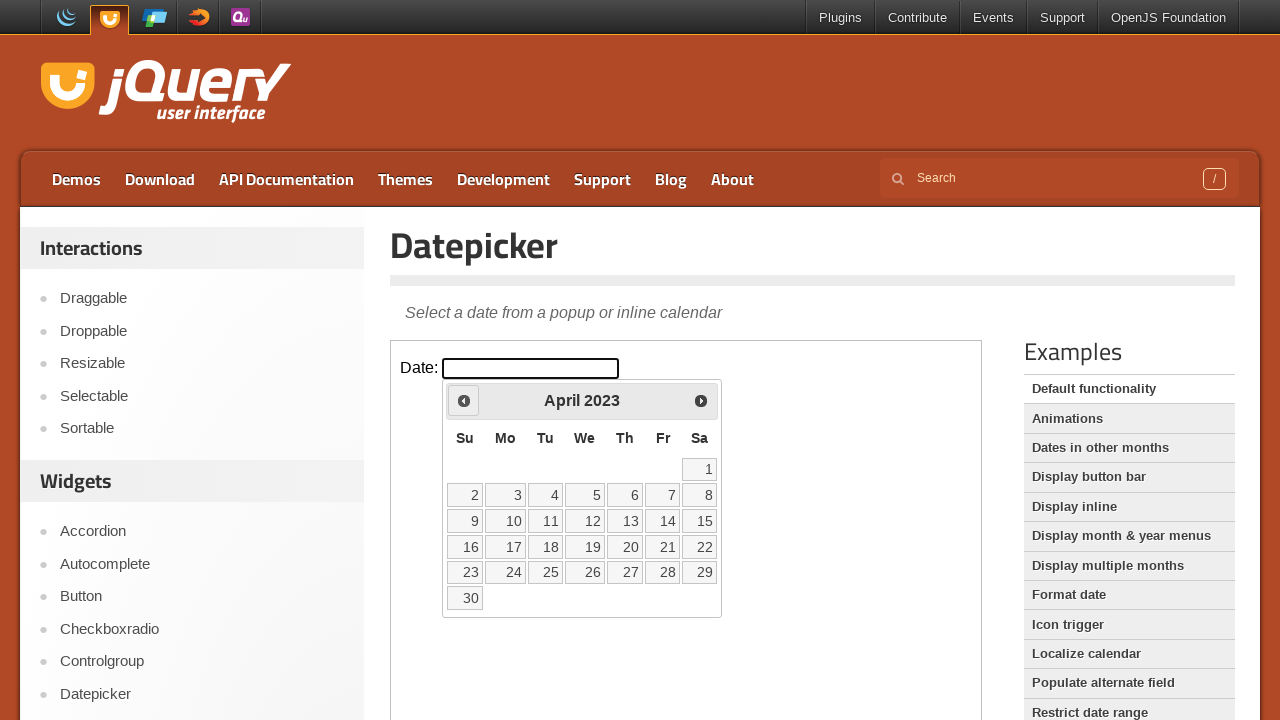

Waited for calendar animation to complete
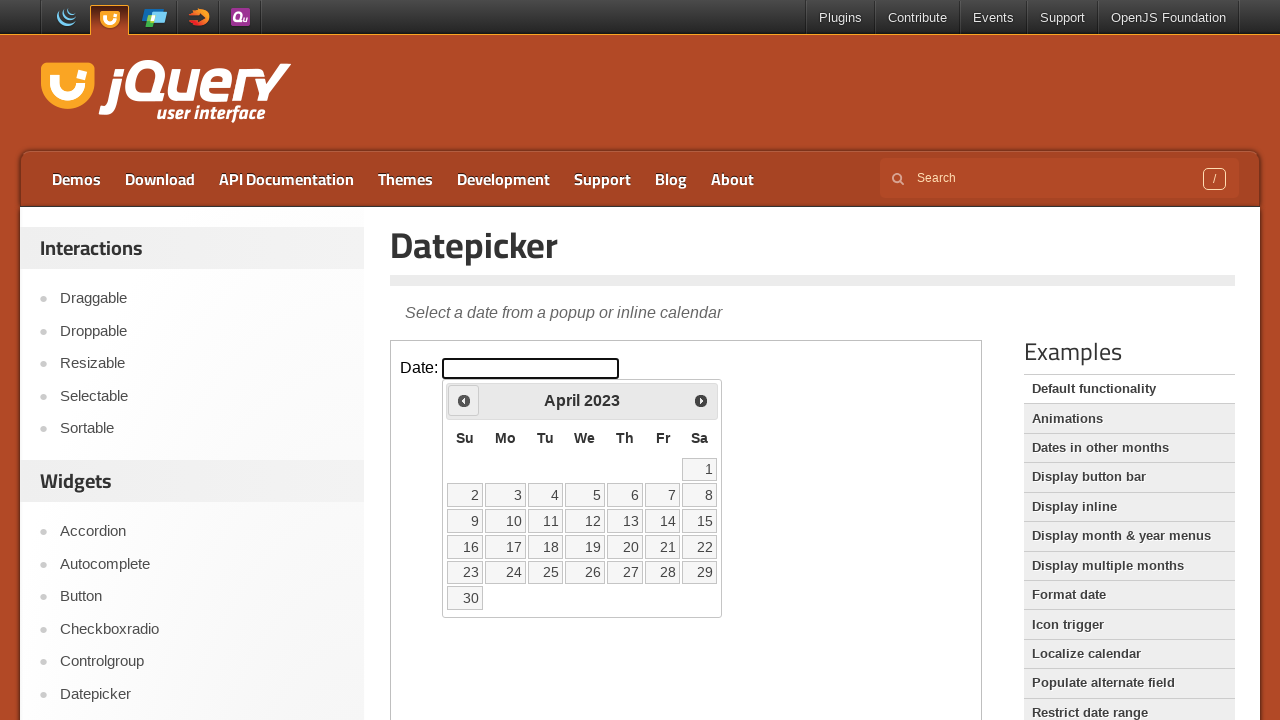

Retrieved calendar header text: April 2023
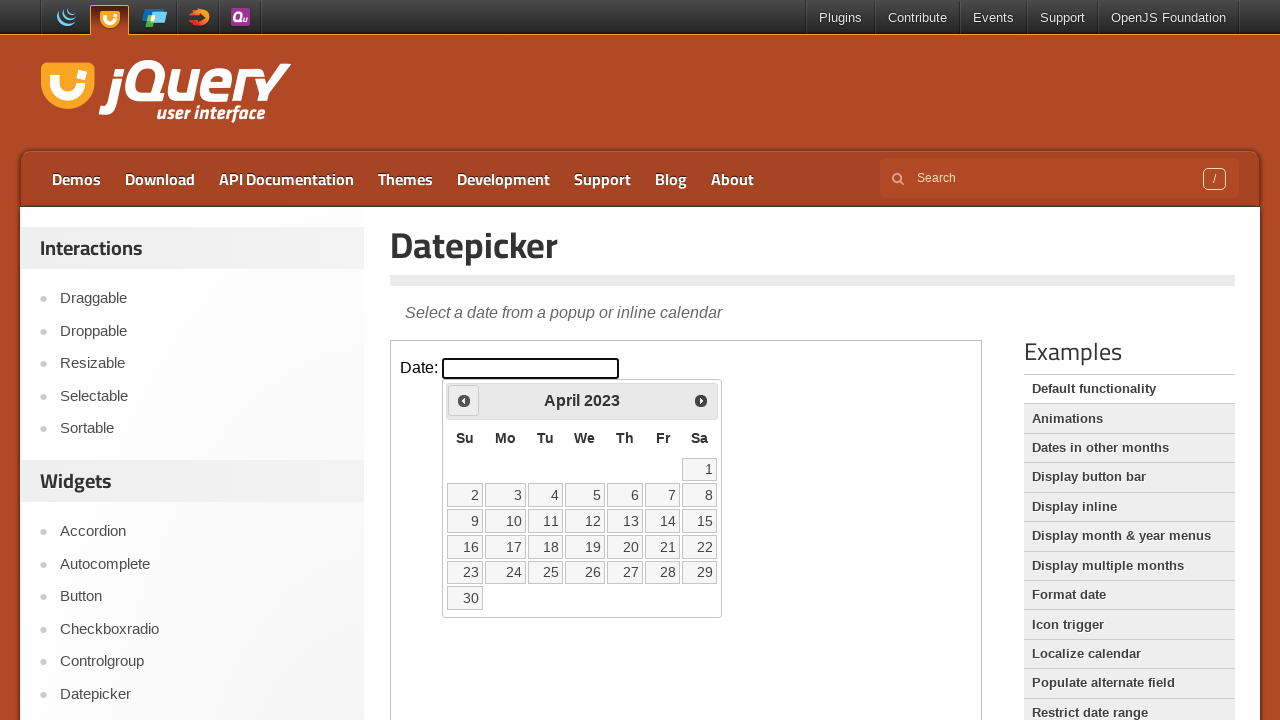

Clicked previous month button to navigate backwards at (464, 400) on iframe.demo-frame >> internal:control=enter-frame >> .ui-datepicker-prev
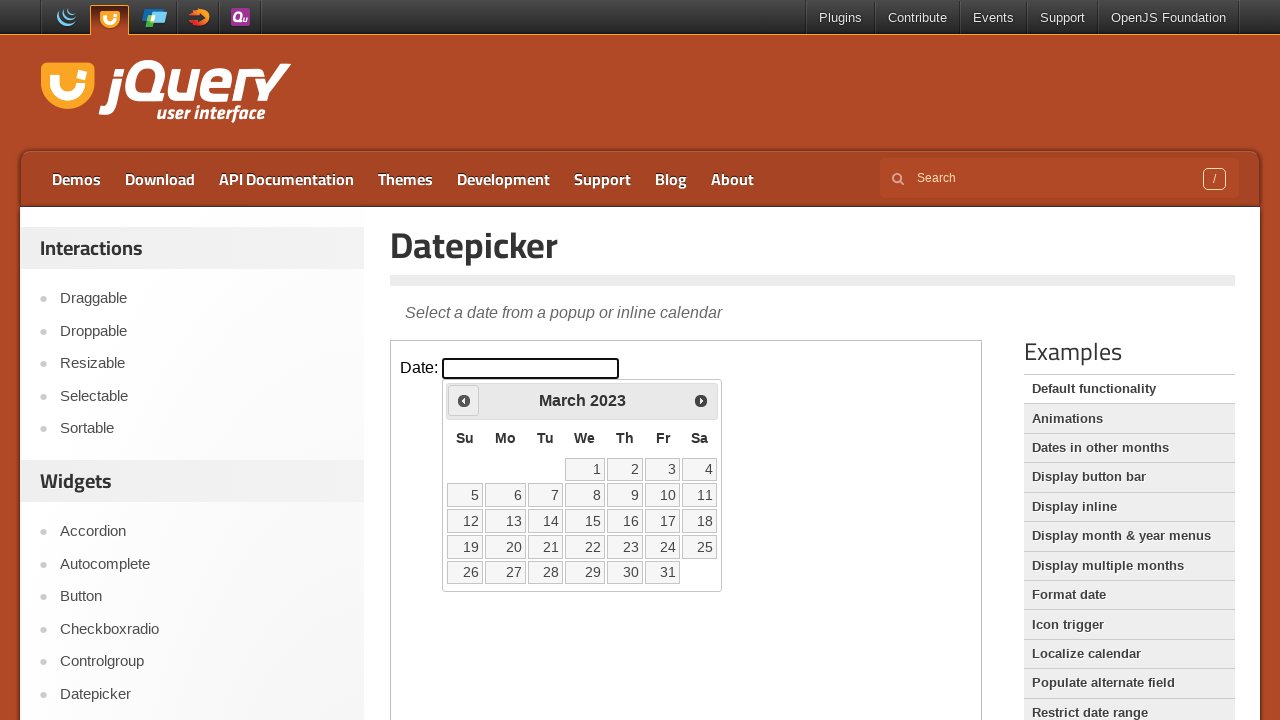

Waited for calendar animation to complete
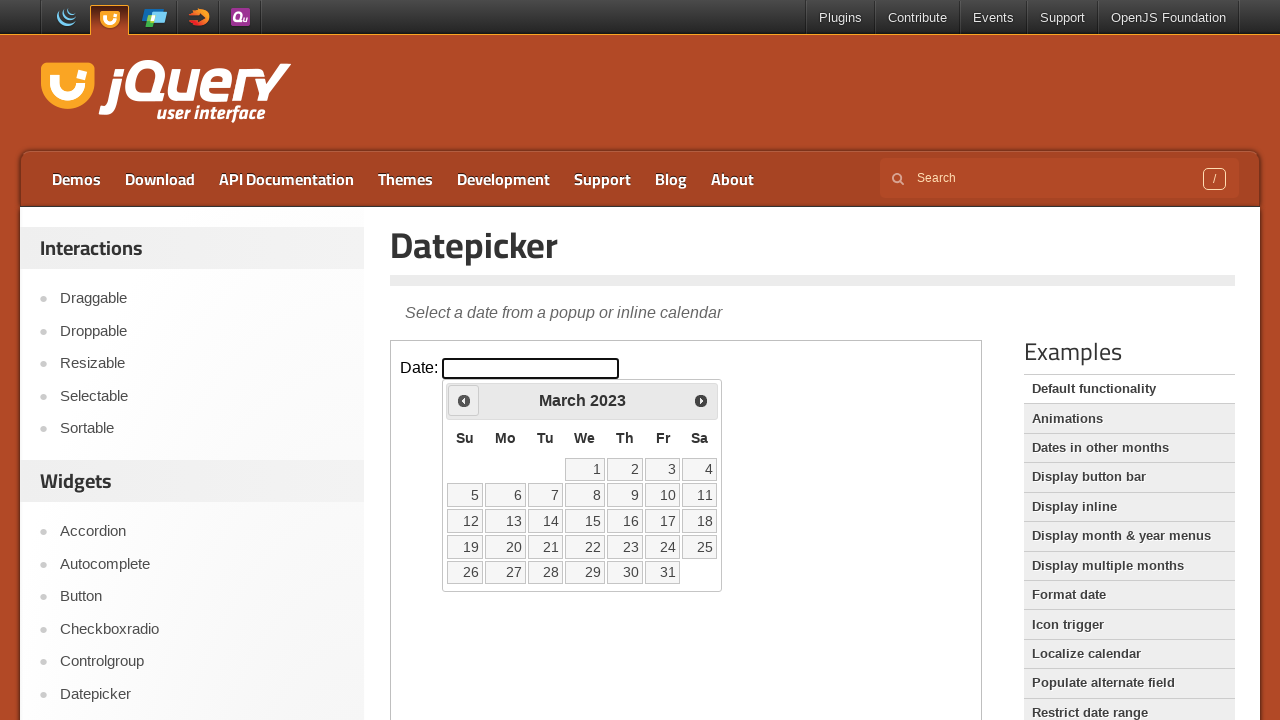

Retrieved calendar header text: March 2023
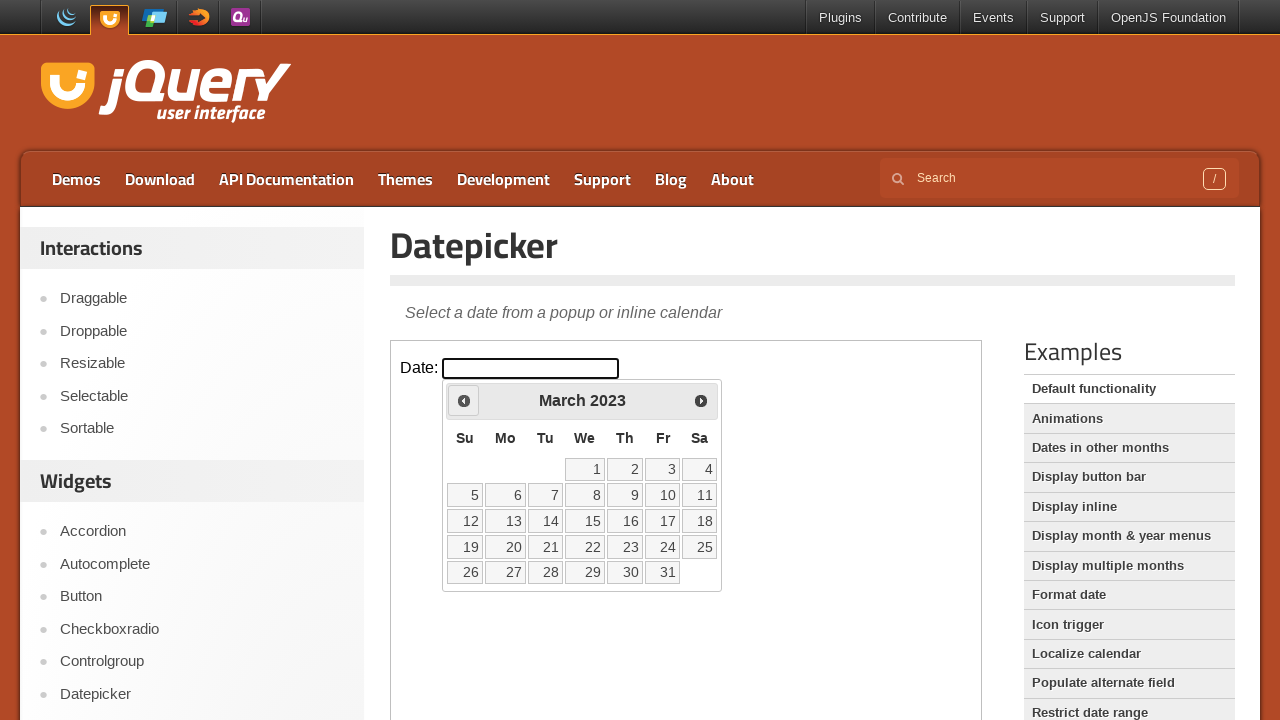

Clicked previous month button to navigate backwards at (464, 400) on iframe.demo-frame >> internal:control=enter-frame >> .ui-datepicker-prev
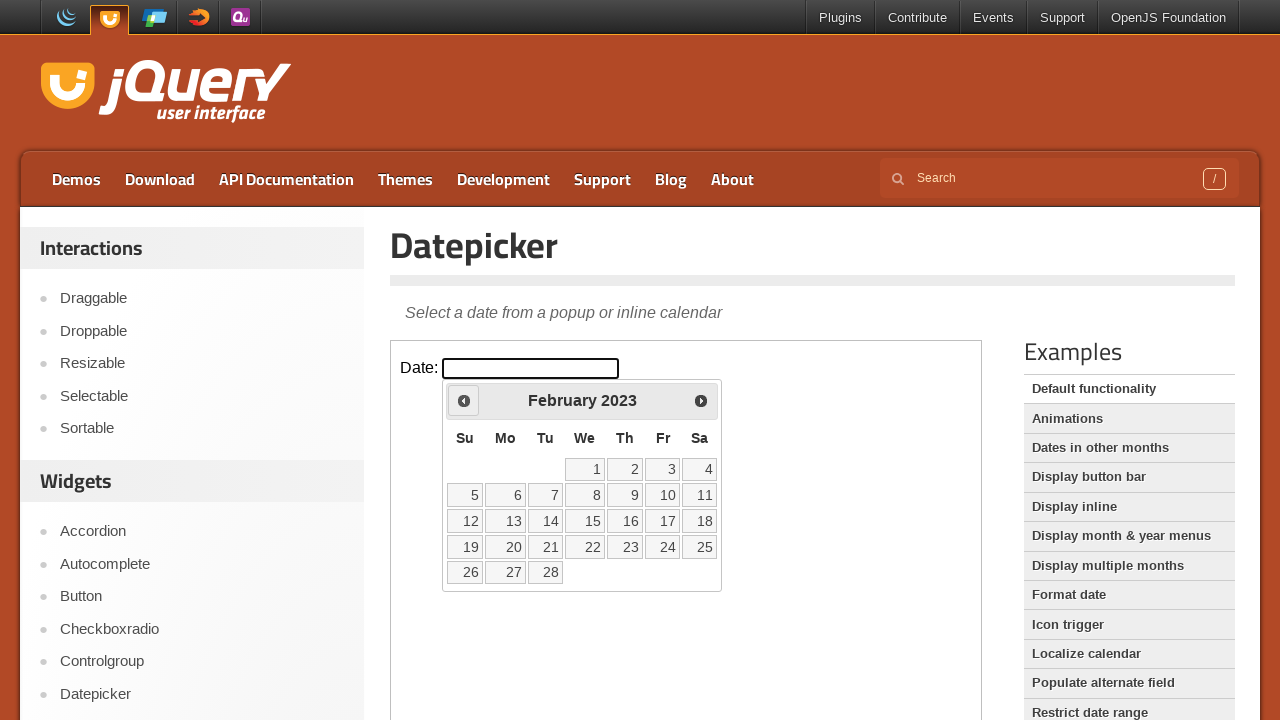

Waited for calendar animation to complete
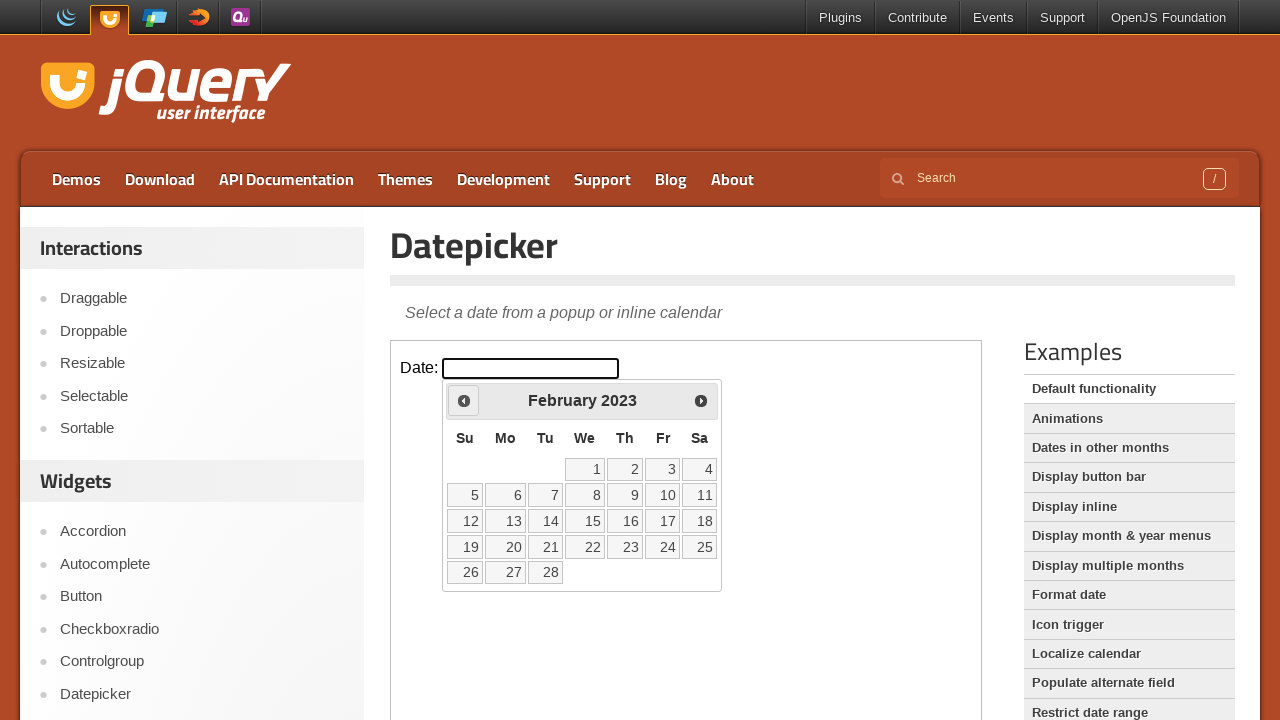

Retrieved calendar header text: February 2023
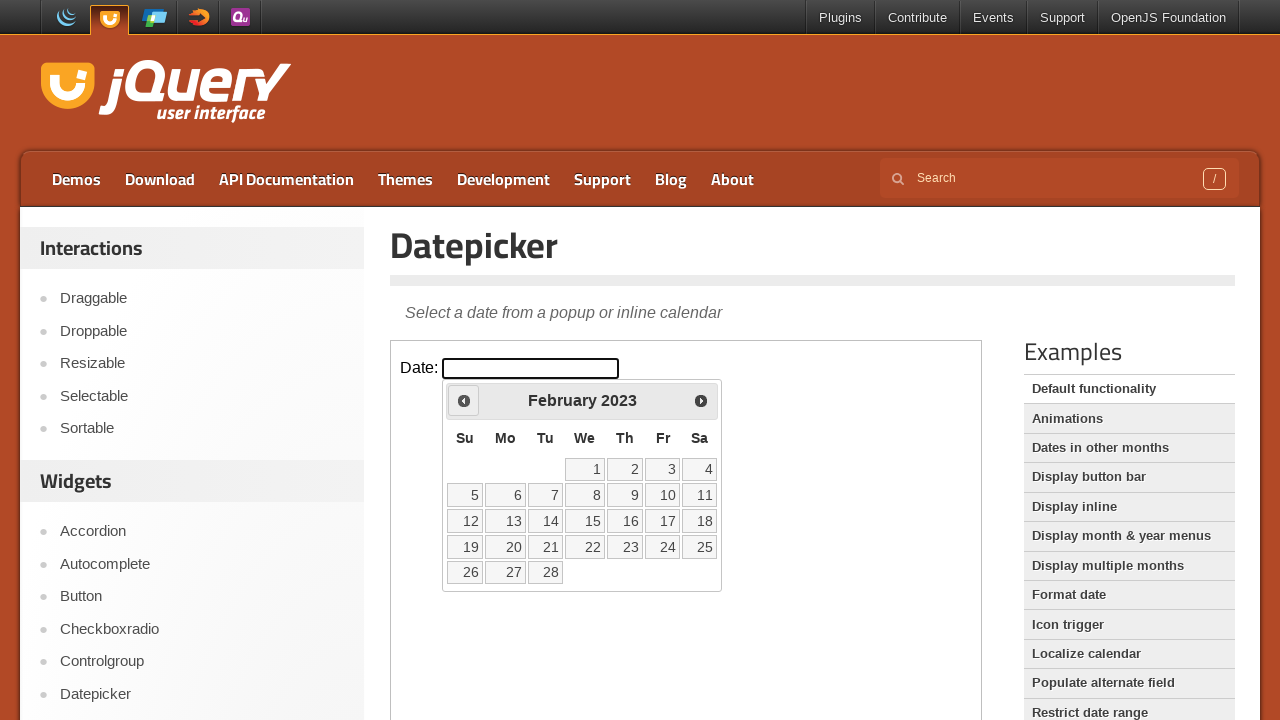

Clicked previous month button to navigate backwards at (464, 400) on iframe.demo-frame >> internal:control=enter-frame >> .ui-datepicker-prev
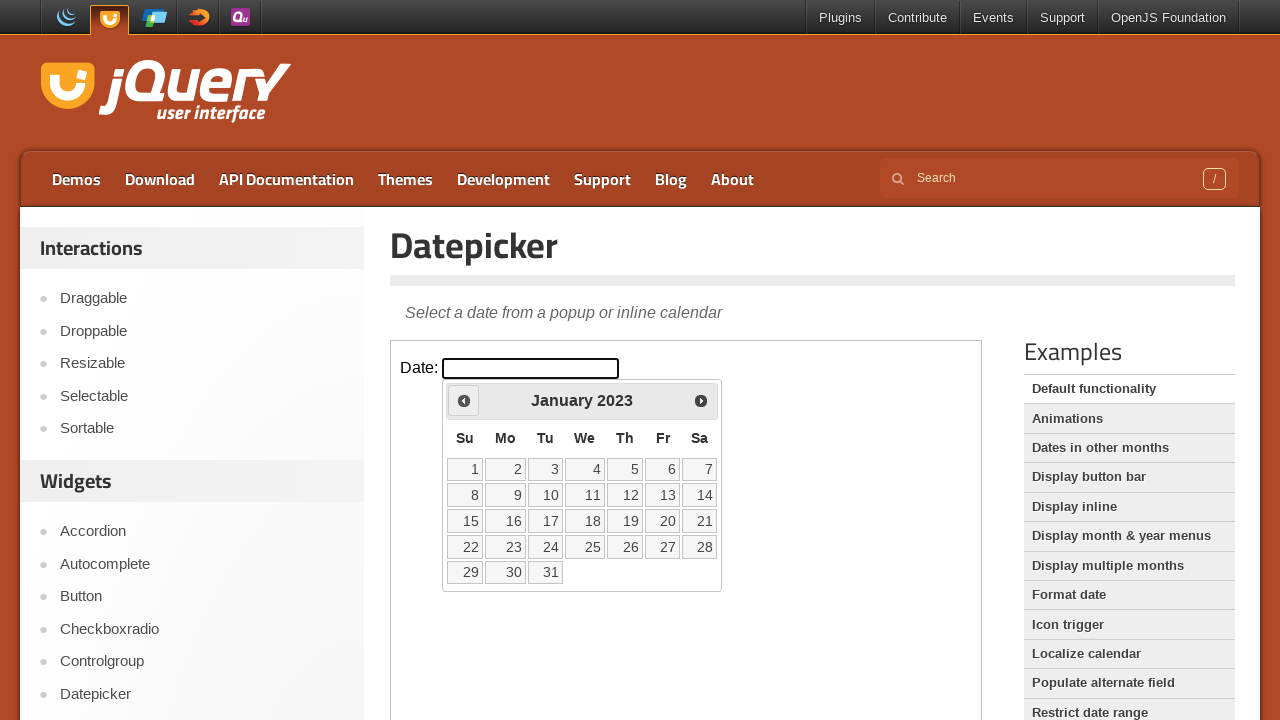

Waited for calendar animation to complete
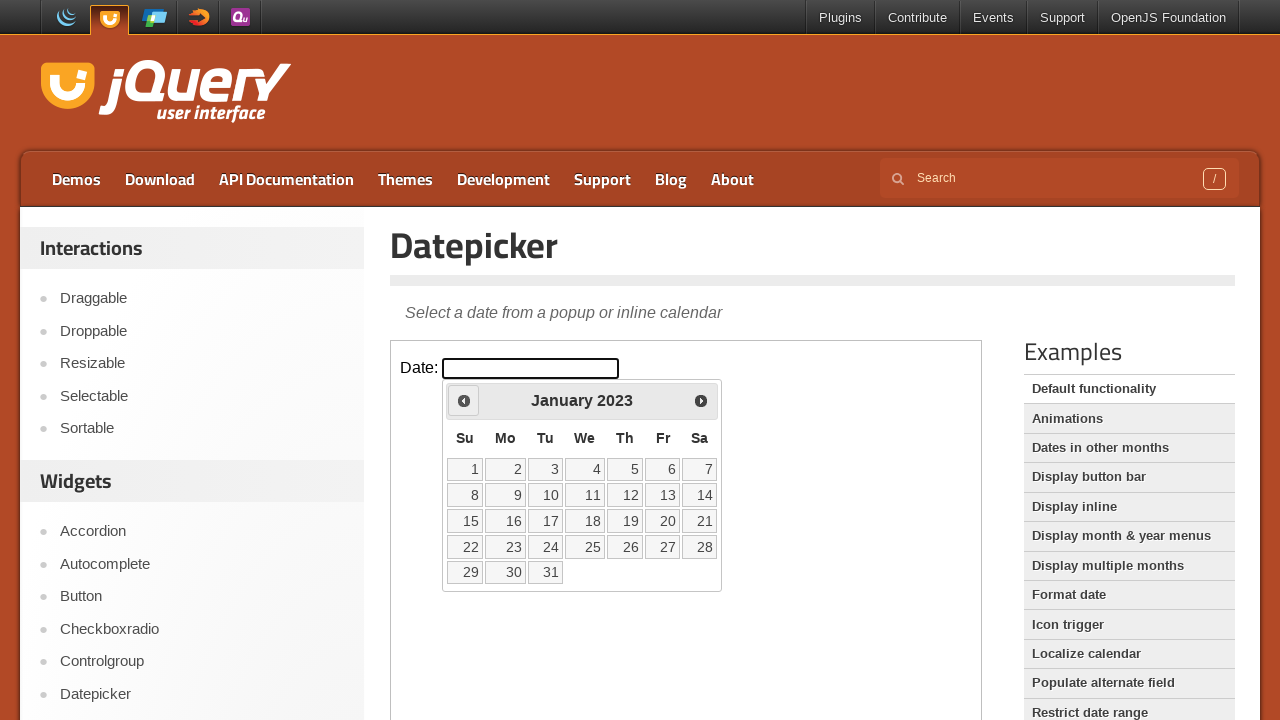

Retrieved calendar header text: January 2023
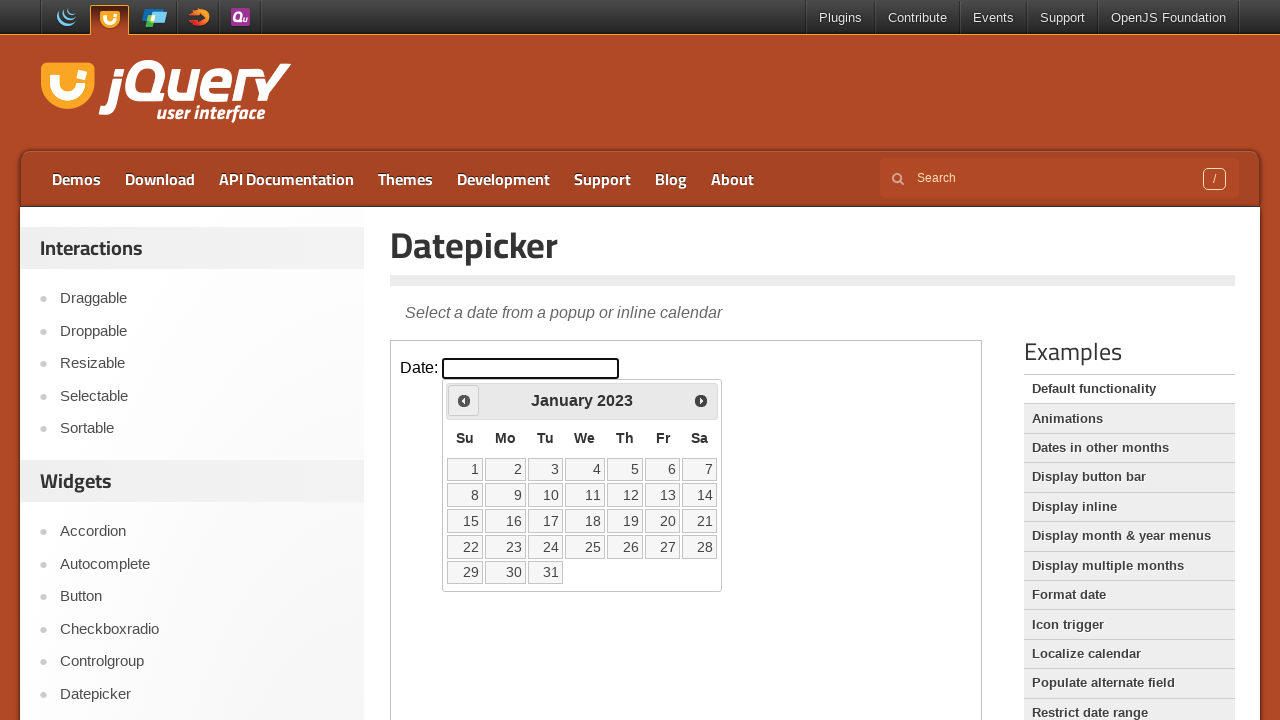

Clicked previous month button to navigate backwards at (464, 400) on iframe.demo-frame >> internal:control=enter-frame >> .ui-datepicker-prev
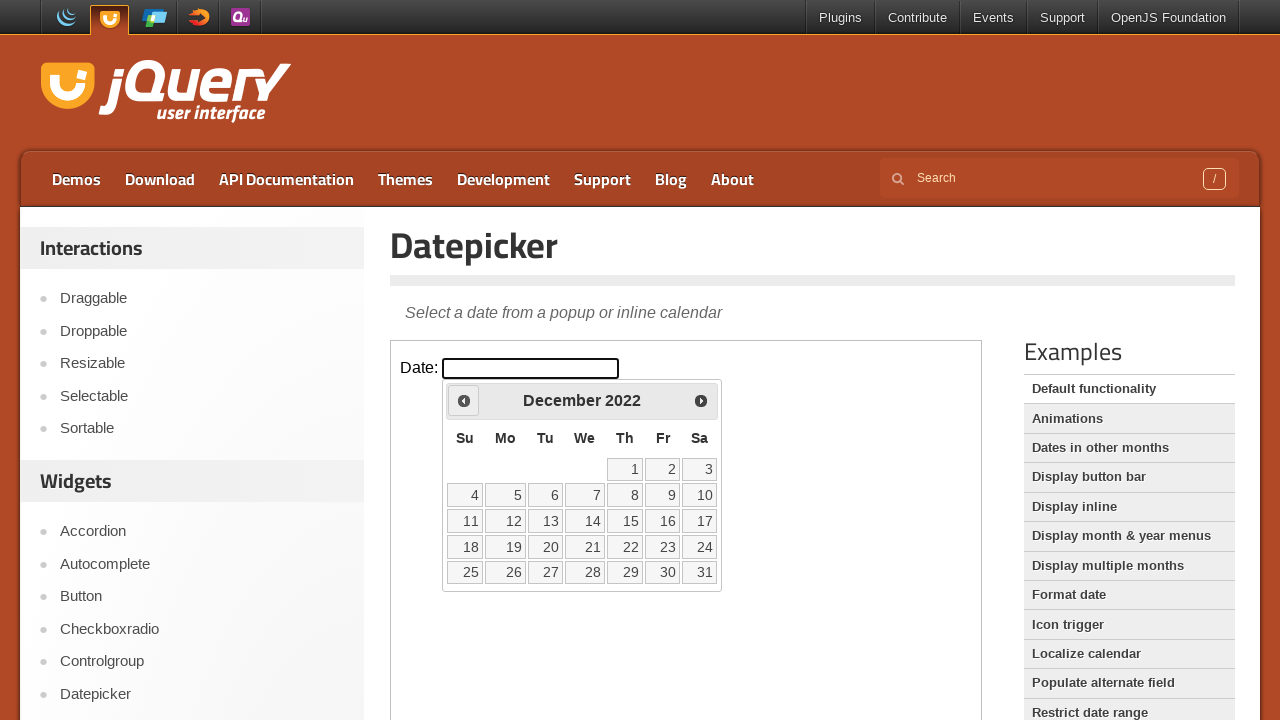

Waited for calendar animation to complete
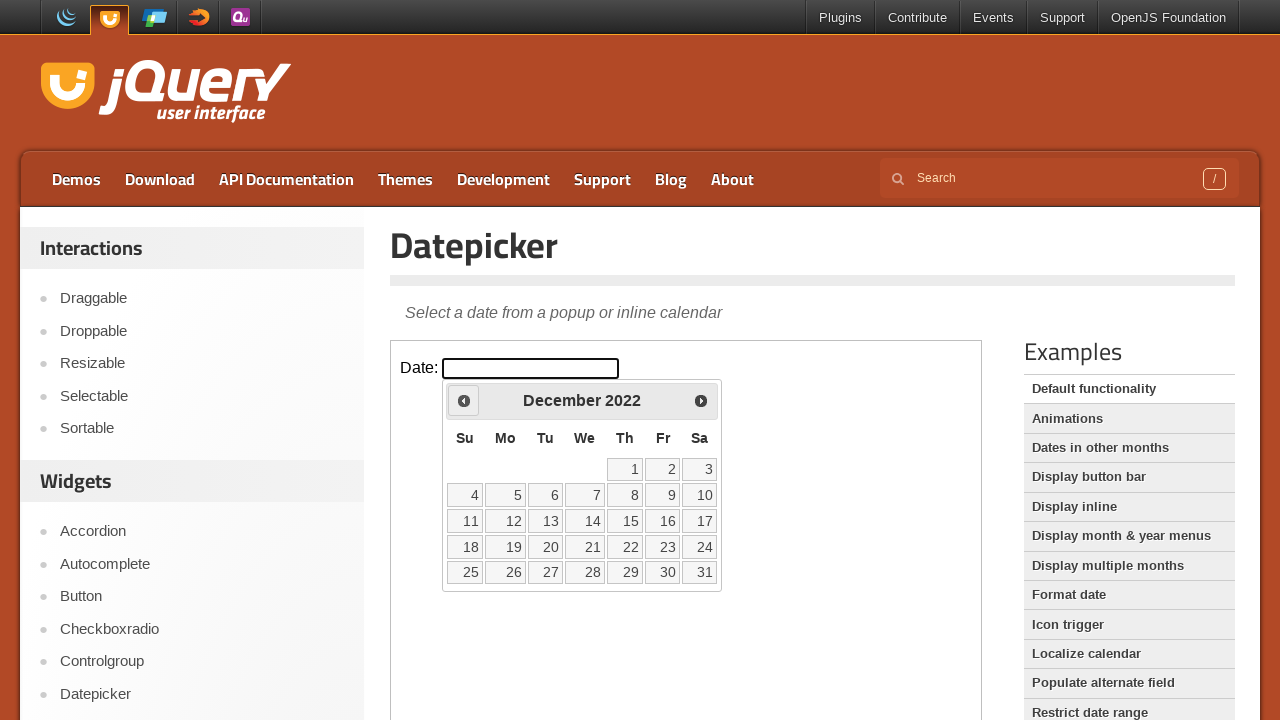

Retrieved calendar header text: December 2022
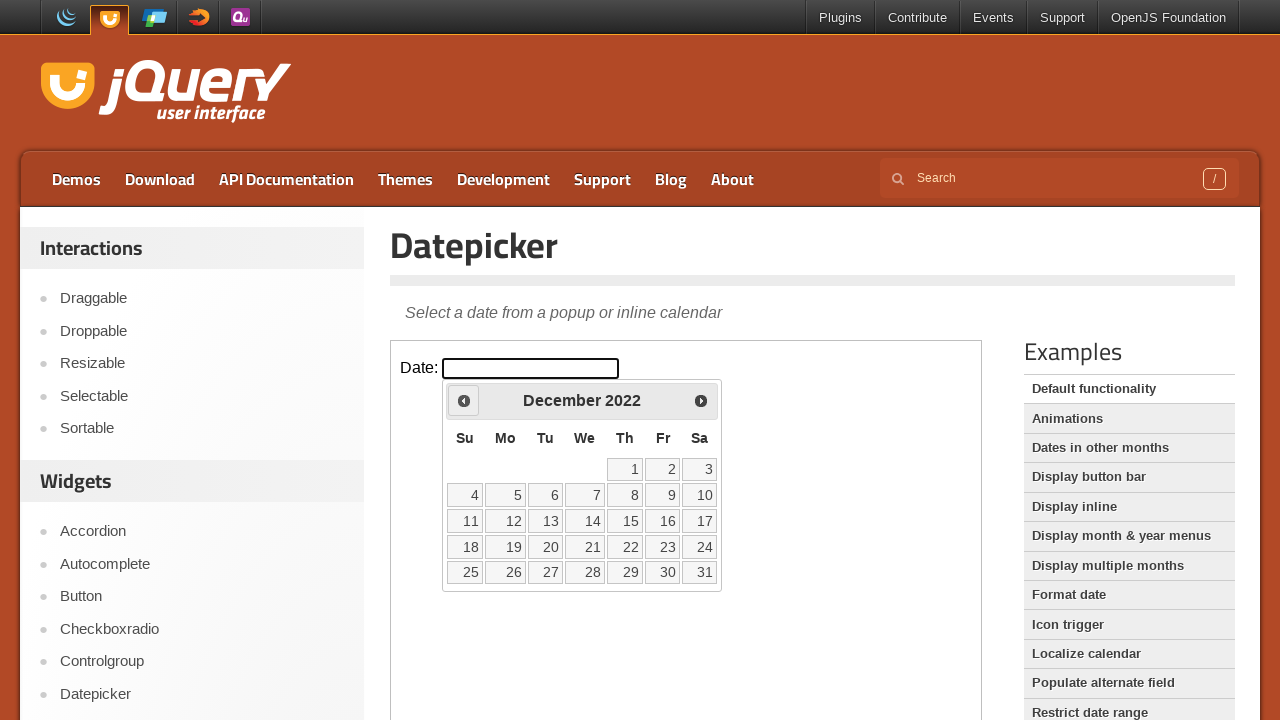

Clicked previous month button to navigate backwards at (464, 400) on iframe.demo-frame >> internal:control=enter-frame >> .ui-datepicker-prev
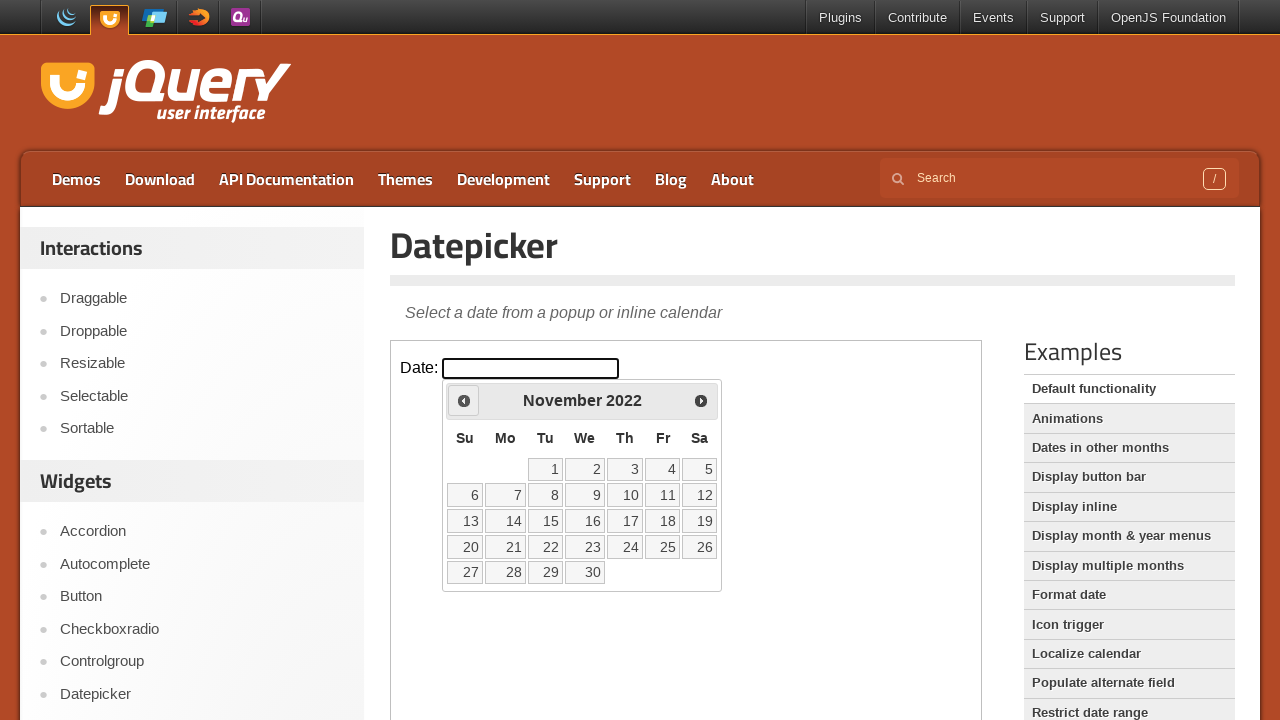

Waited for calendar animation to complete
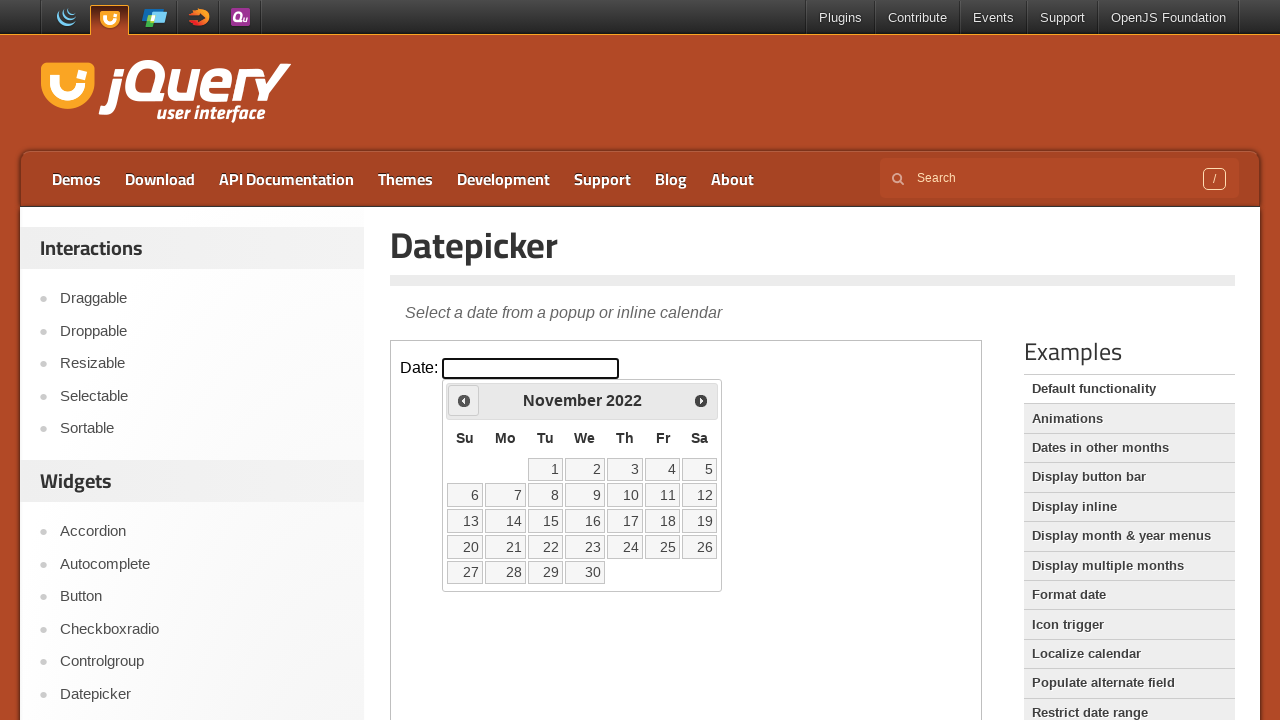

Retrieved calendar header text: November 2022
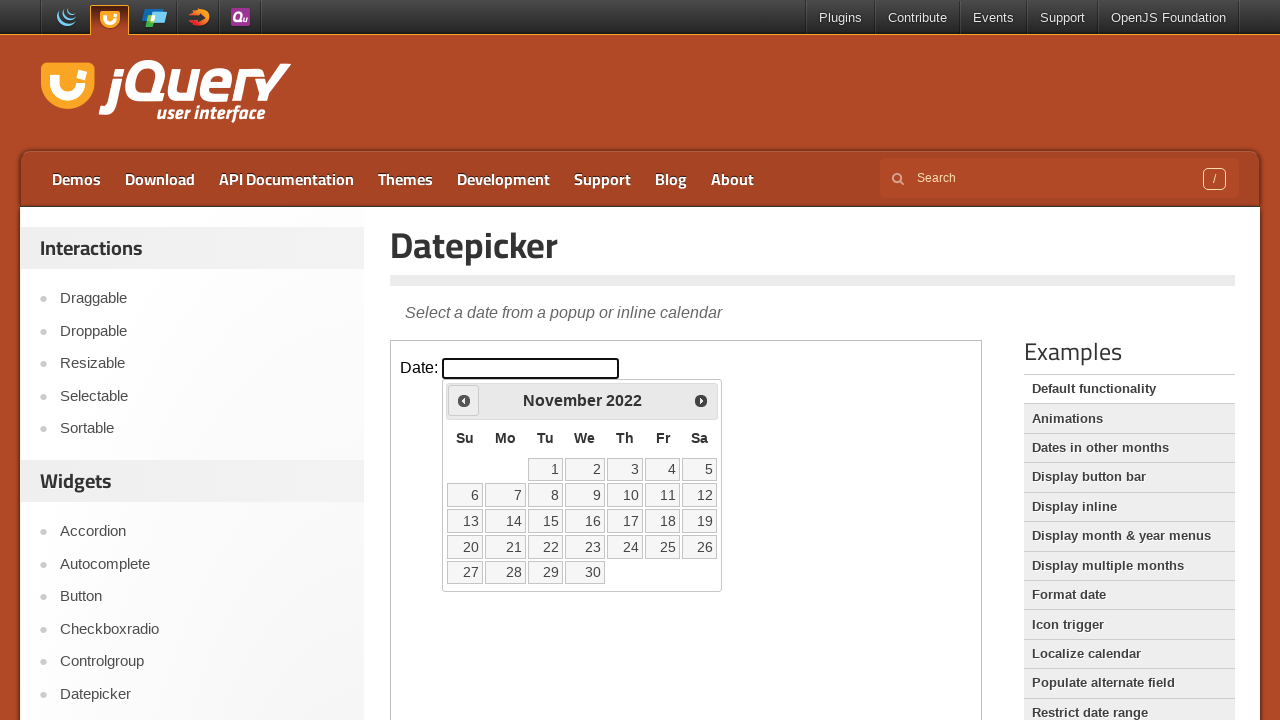

Clicked previous month button to navigate backwards at (464, 400) on iframe.demo-frame >> internal:control=enter-frame >> .ui-datepicker-prev
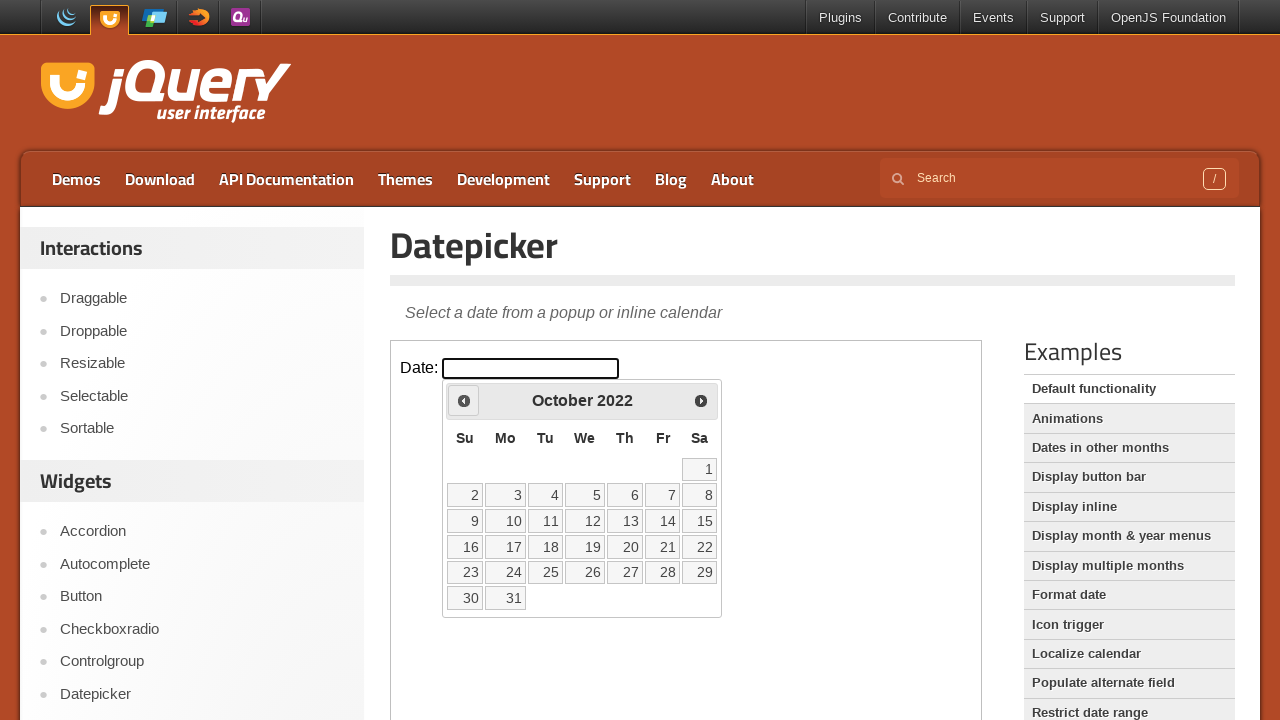

Waited for calendar animation to complete
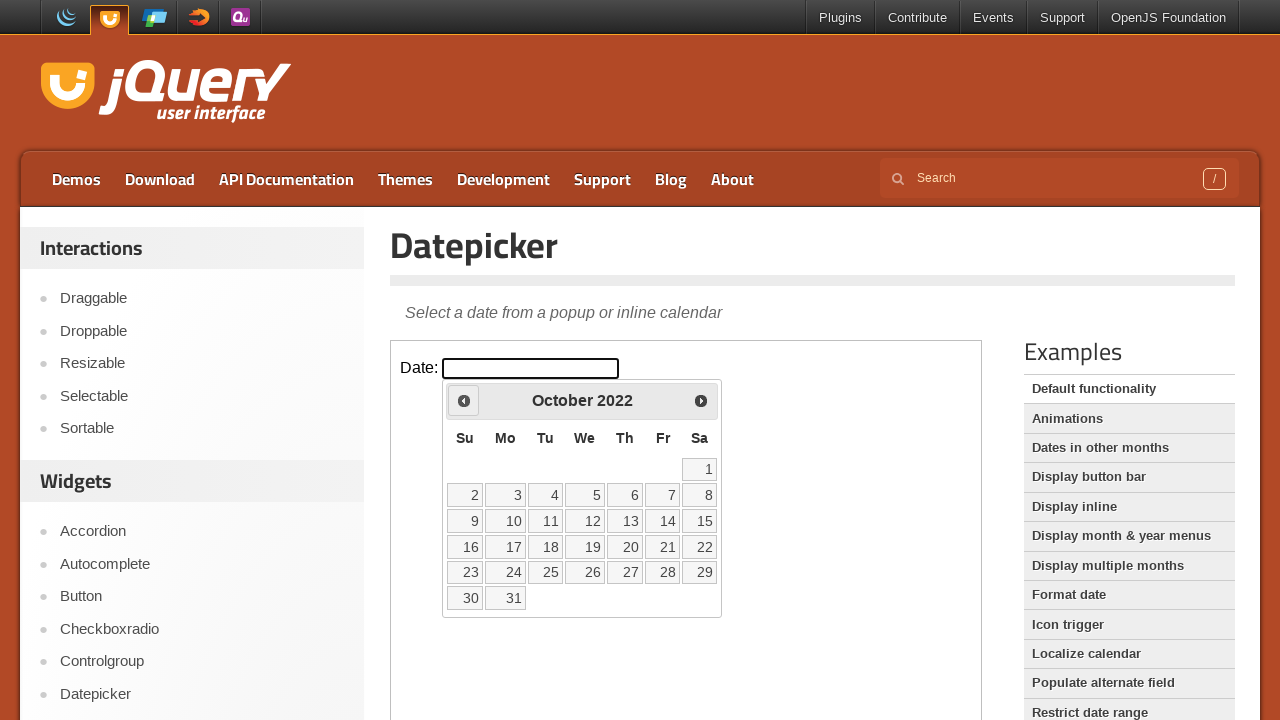

Retrieved calendar header text: October 2022
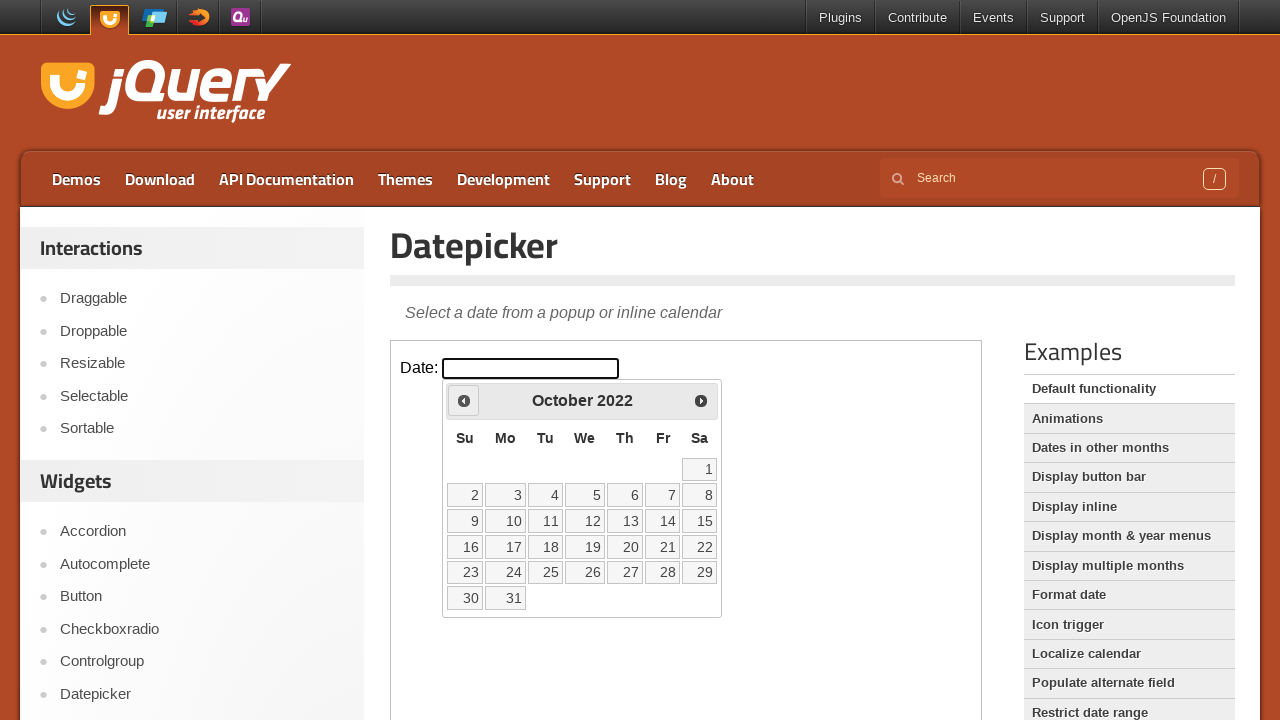

Clicked previous month button to navigate backwards at (464, 400) on iframe.demo-frame >> internal:control=enter-frame >> .ui-datepicker-prev
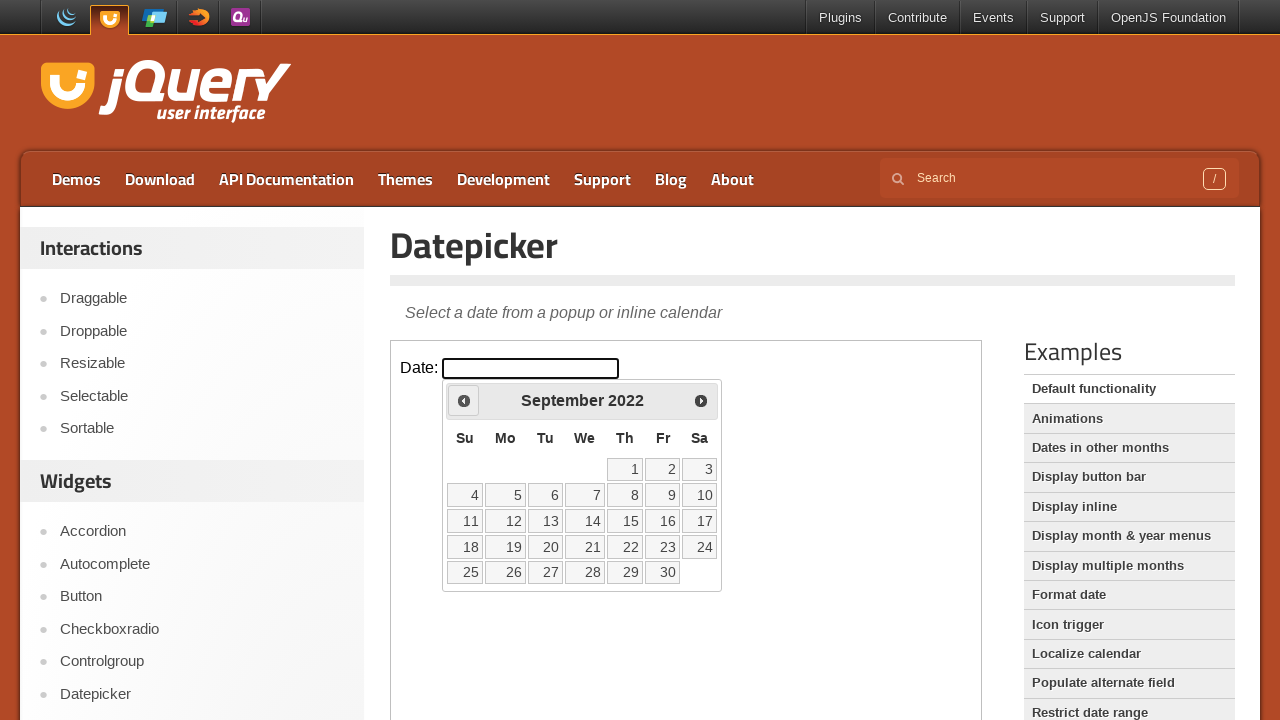

Waited for calendar animation to complete
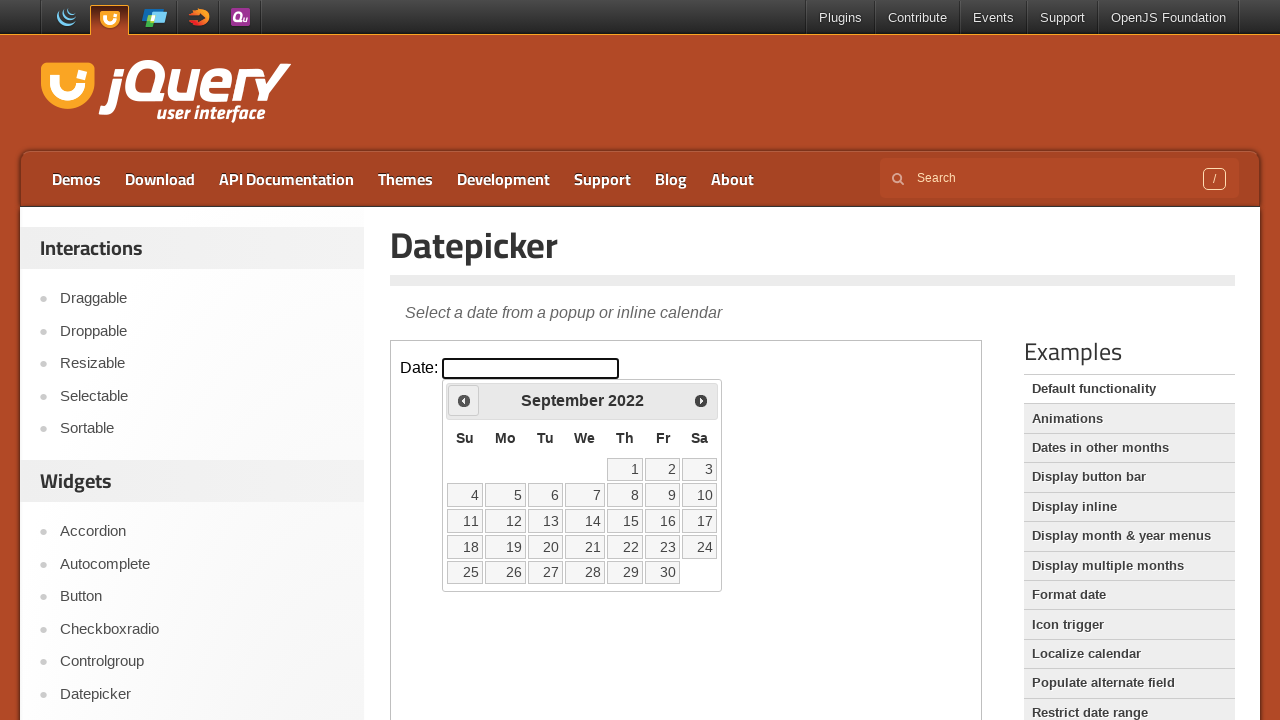

Retrieved calendar header text: September 2022
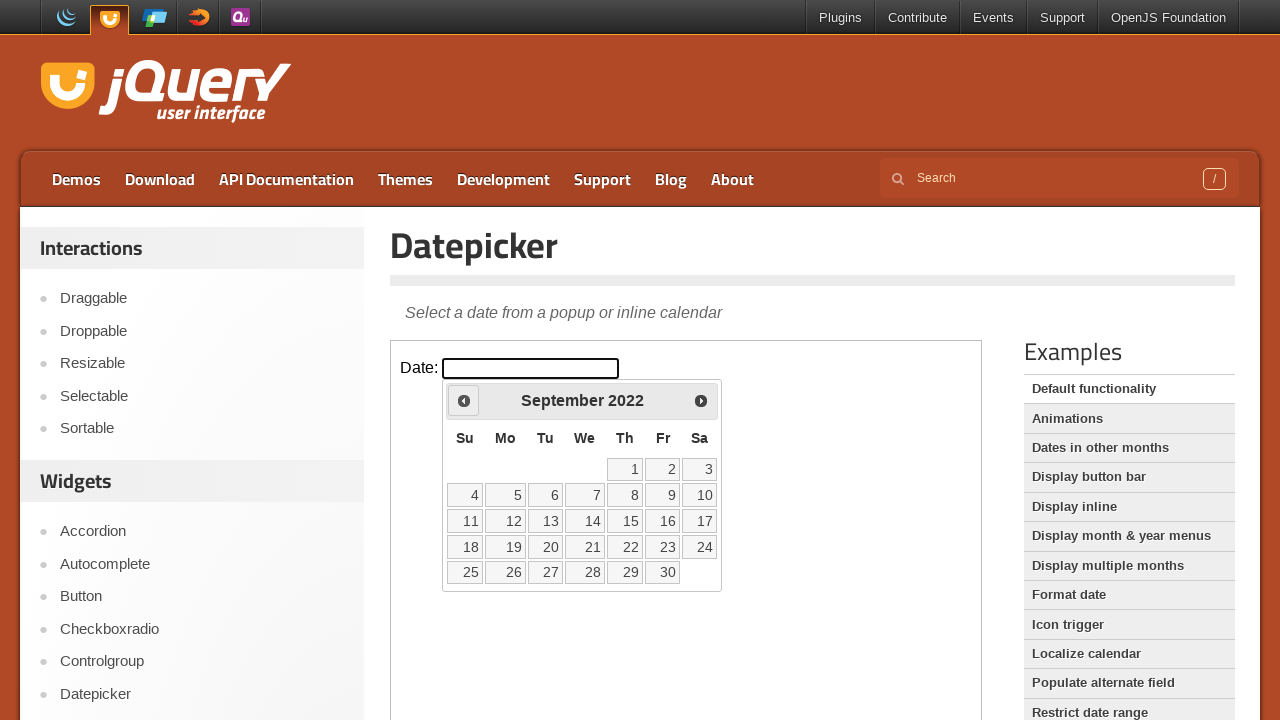

Clicked previous month button to navigate backwards at (464, 400) on iframe.demo-frame >> internal:control=enter-frame >> .ui-datepicker-prev
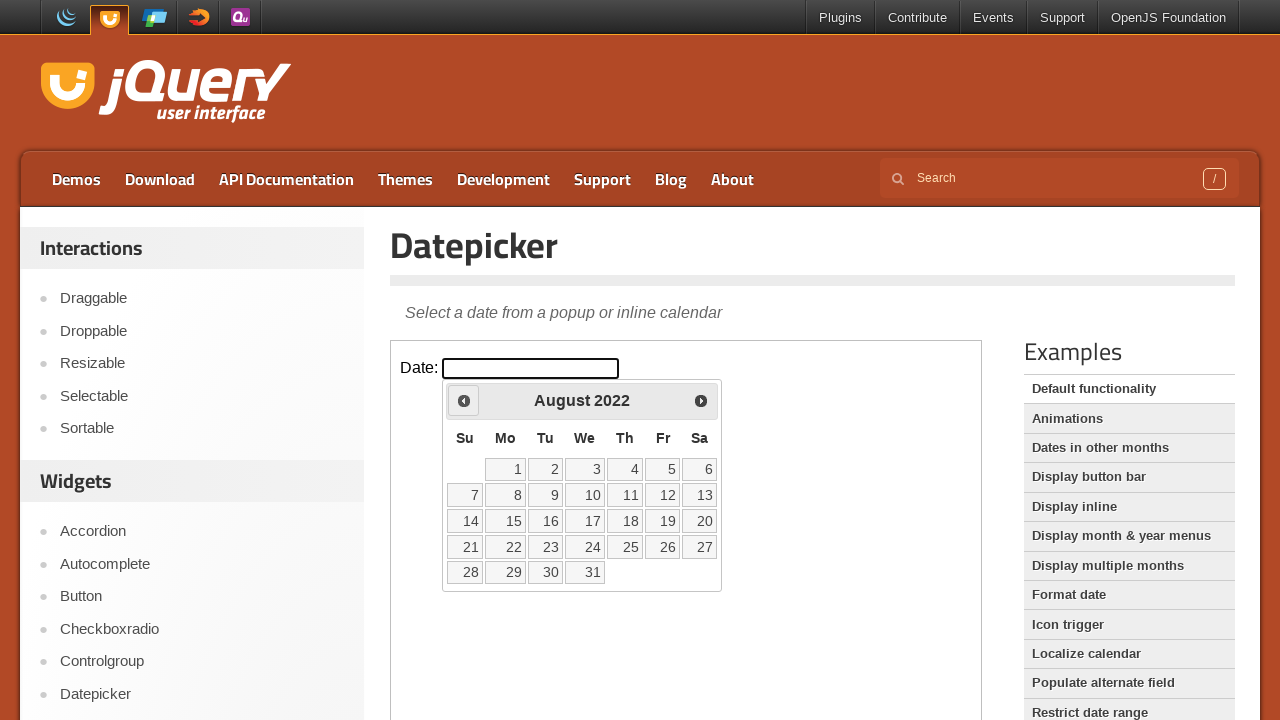

Waited for calendar animation to complete
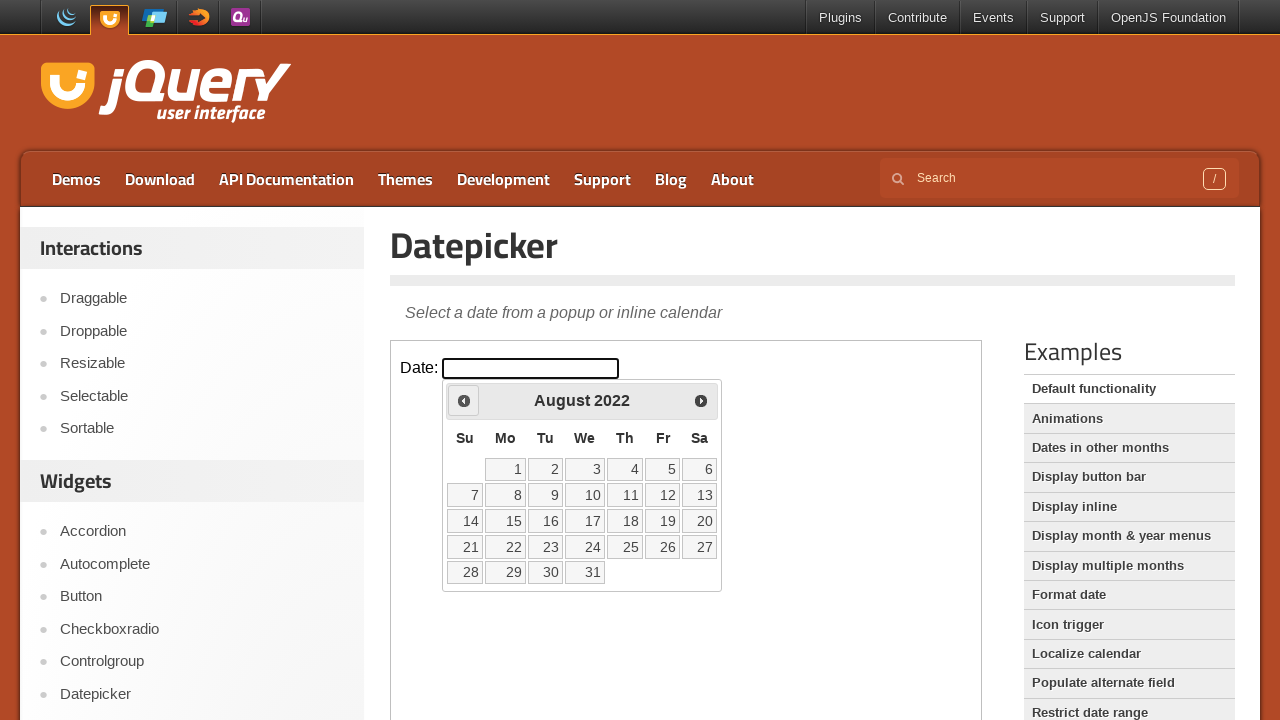

Retrieved calendar header text: August 2022
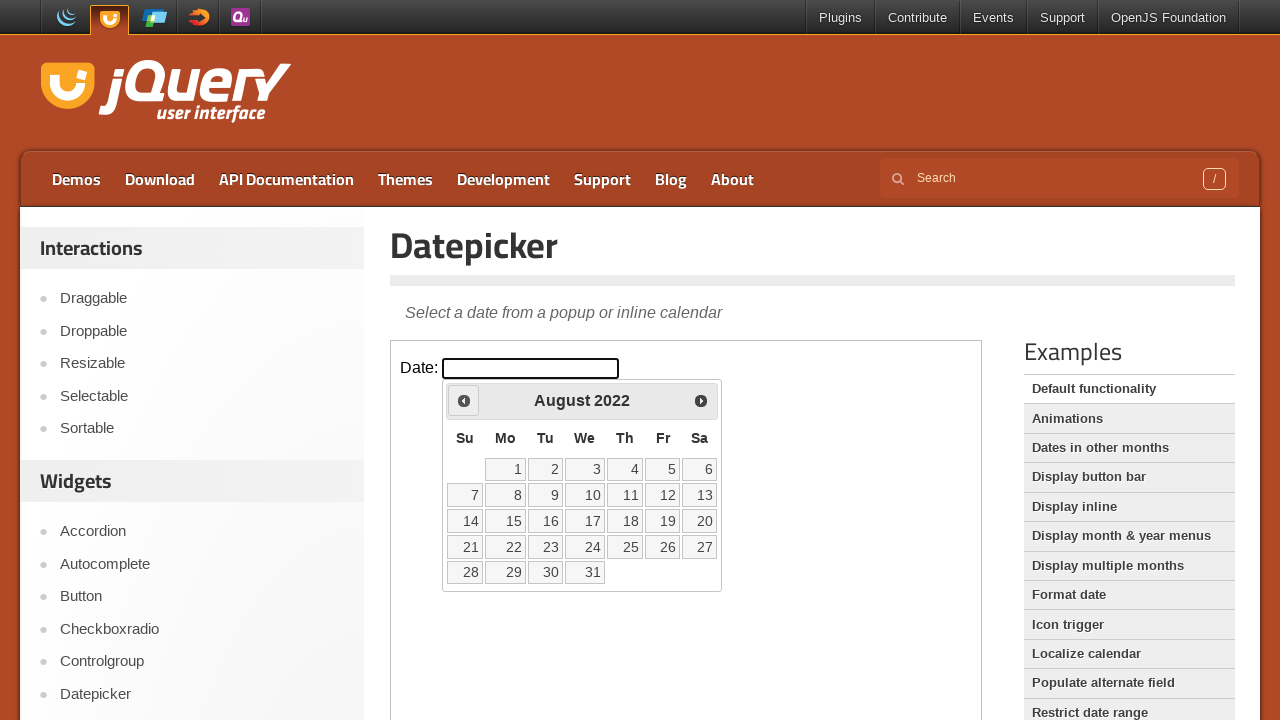

Clicked previous month button to navigate backwards at (464, 400) on iframe.demo-frame >> internal:control=enter-frame >> .ui-datepicker-prev
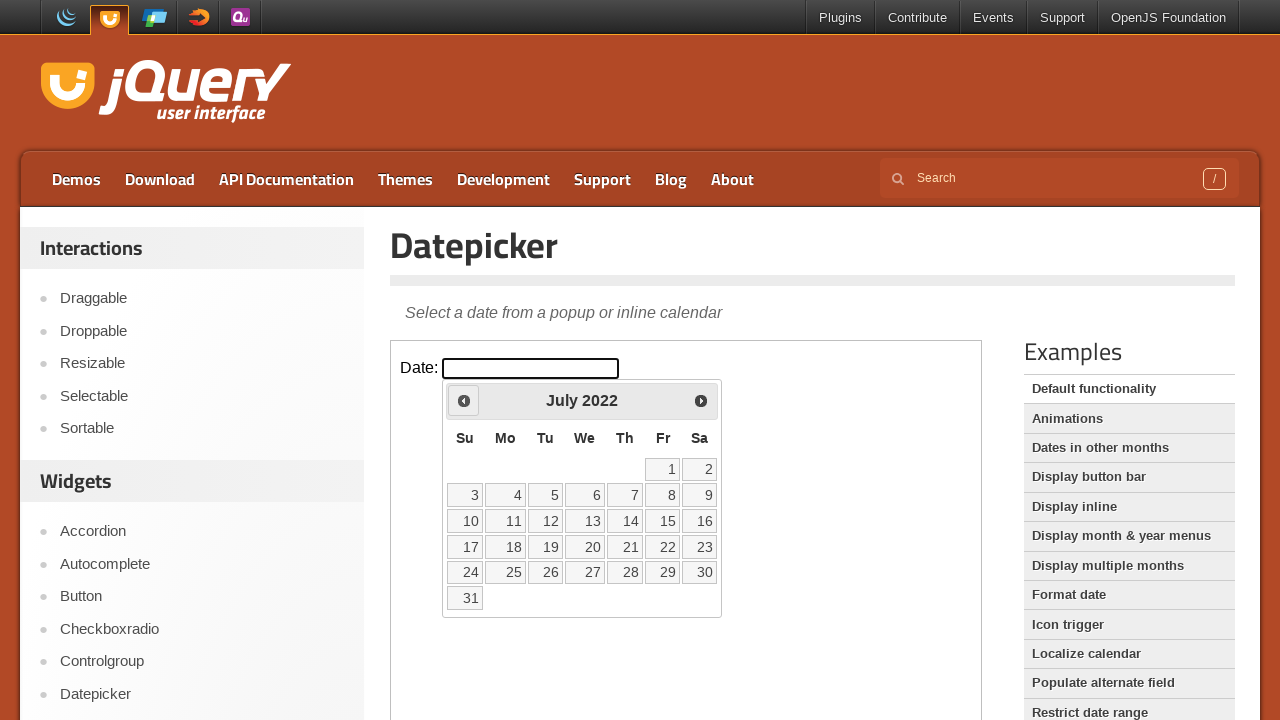

Waited for calendar animation to complete
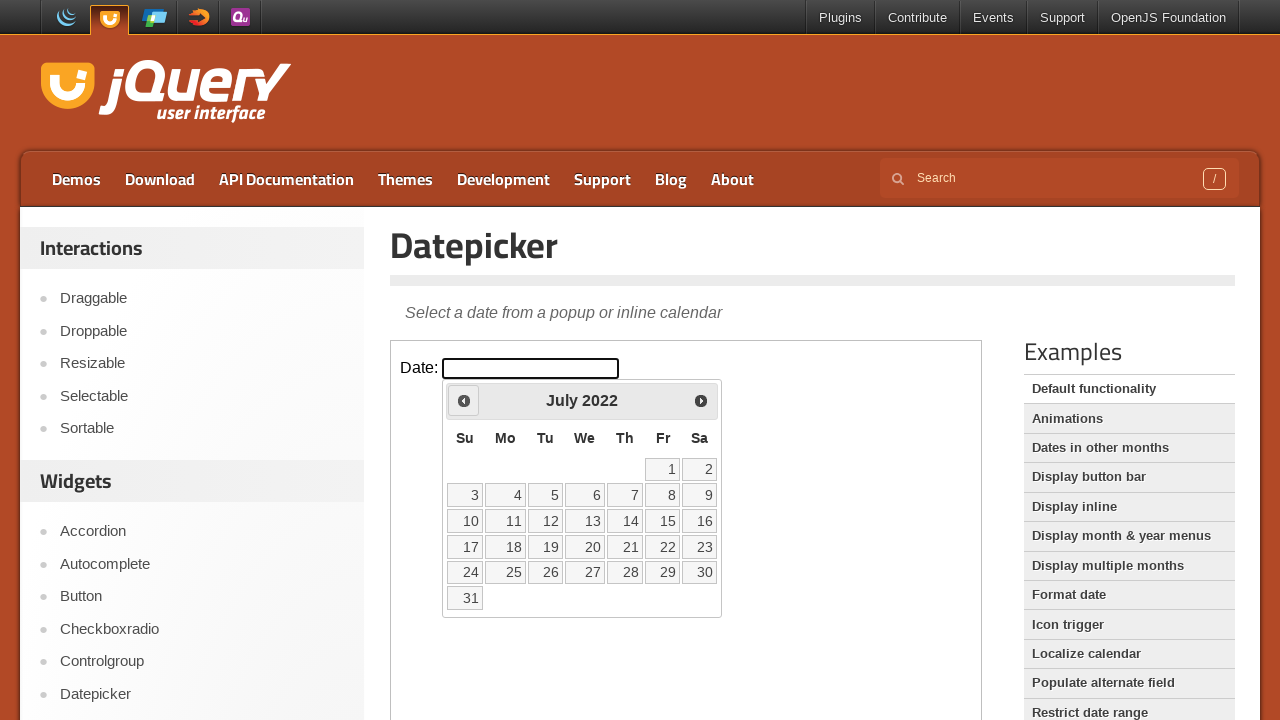

Retrieved calendar header text: July 2022
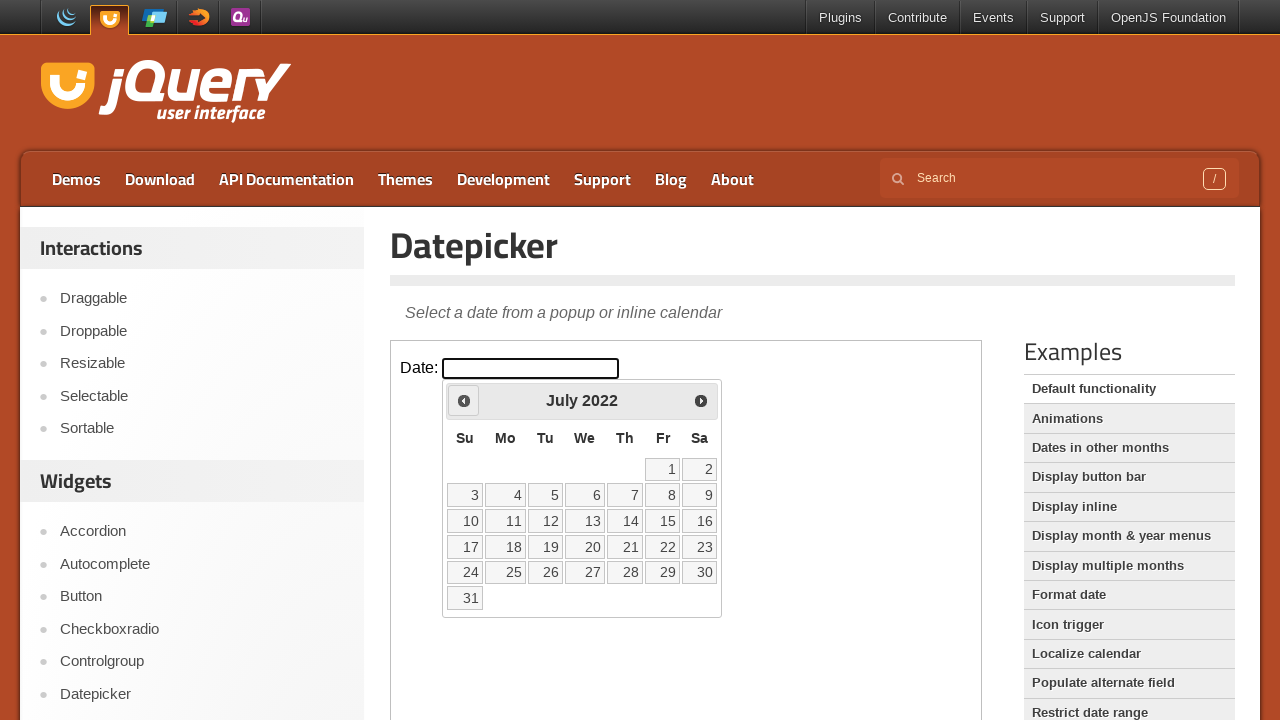

Clicked previous month button to navigate backwards at (464, 400) on iframe.demo-frame >> internal:control=enter-frame >> .ui-datepicker-prev
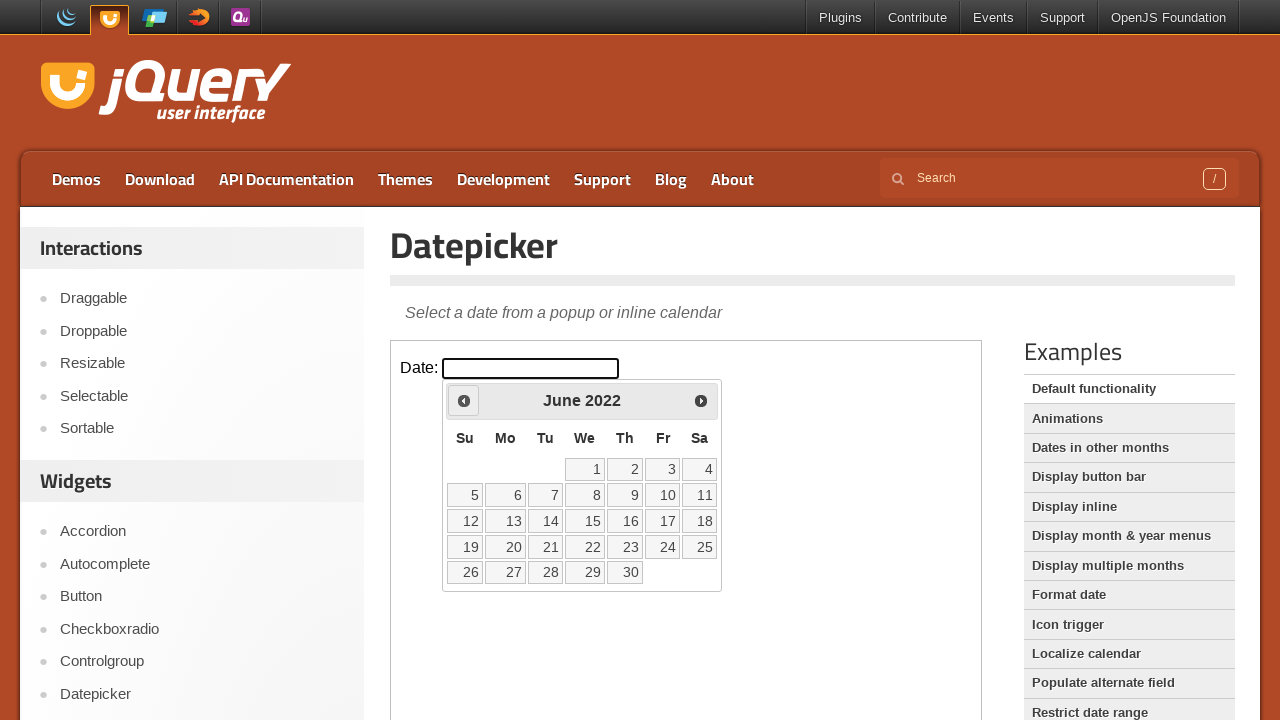

Waited for calendar animation to complete
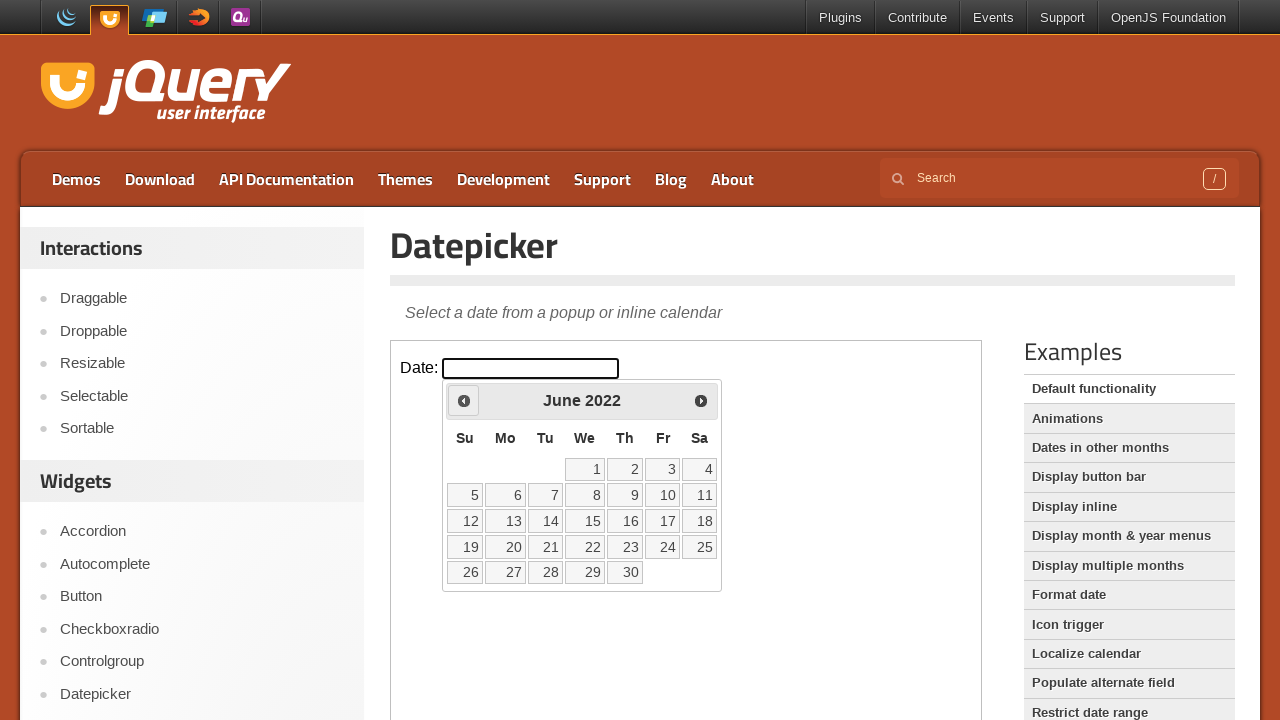

Retrieved calendar header text: June 2022
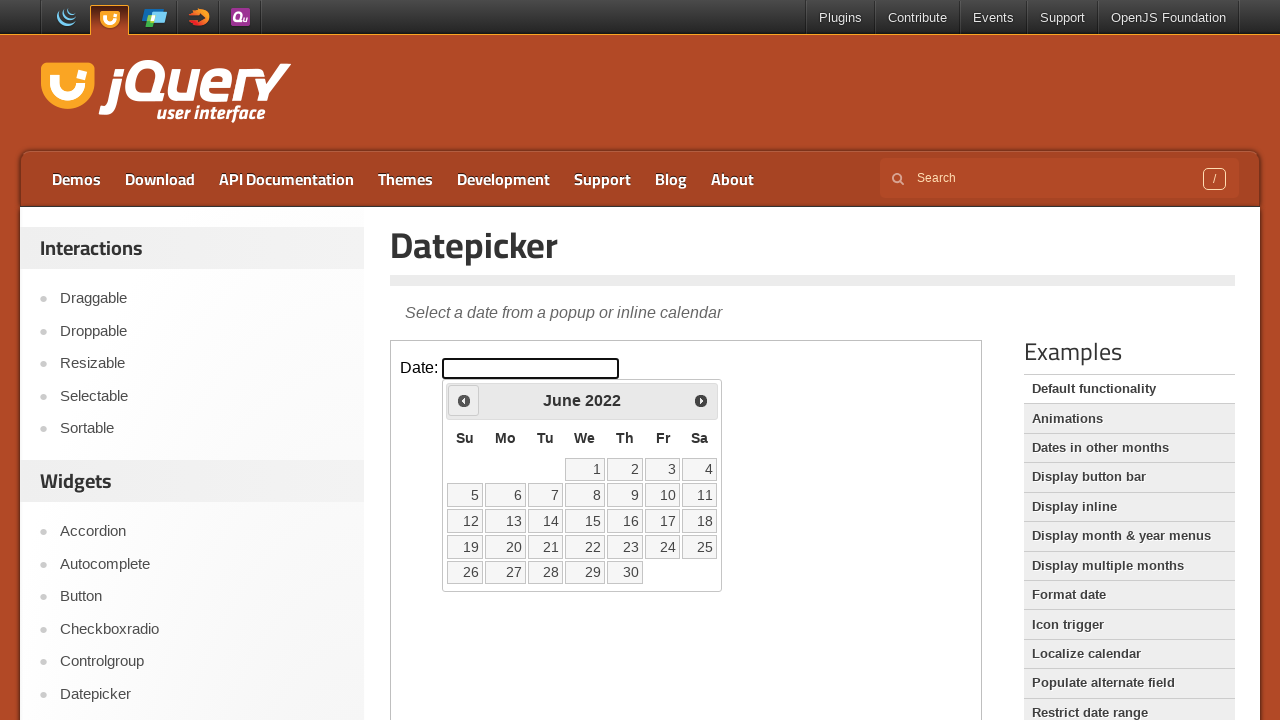

Clicked previous month button to navigate backwards at (464, 400) on iframe.demo-frame >> internal:control=enter-frame >> .ui-datepicker-prev
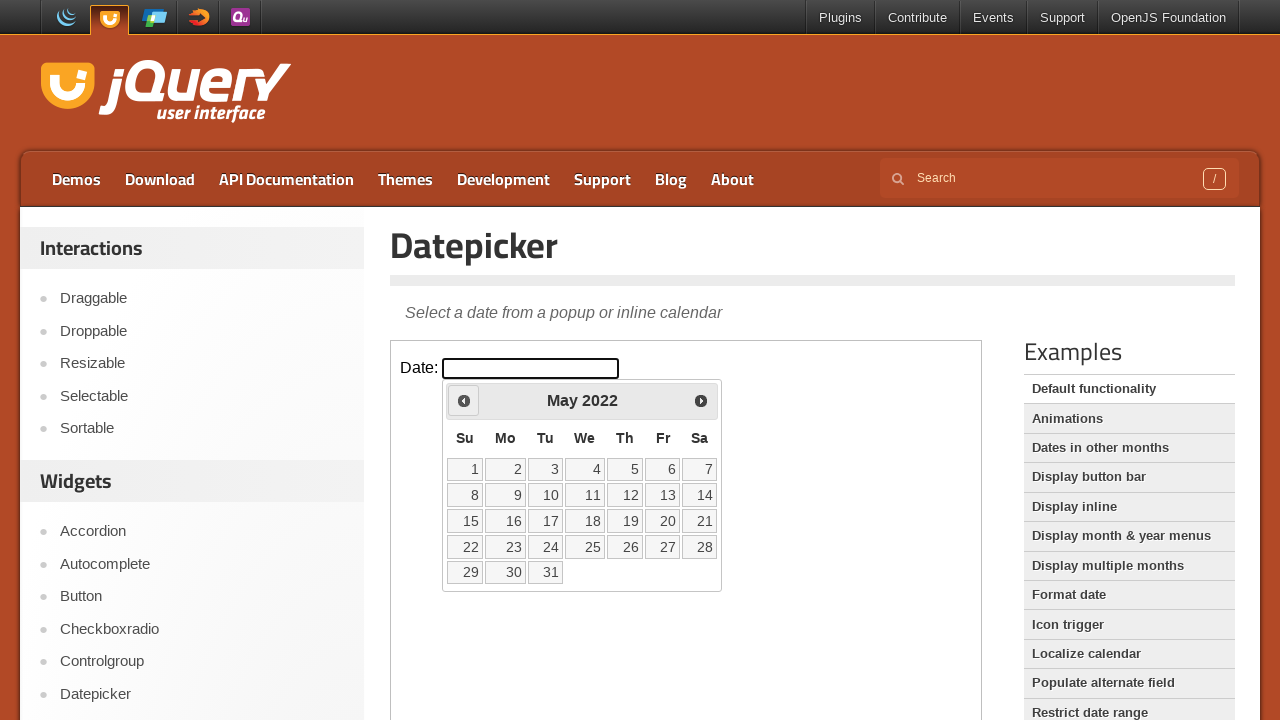

Waited for calendar animation to complete
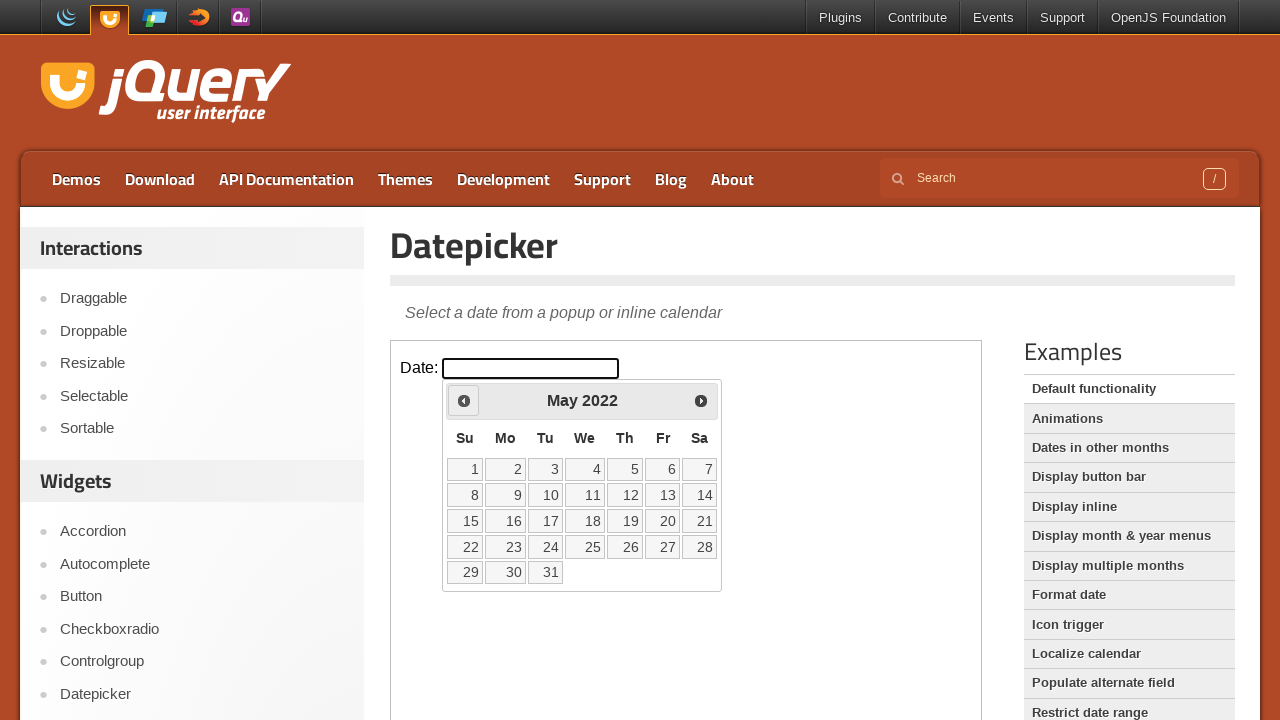

Retrieved calendar header text: May 2022
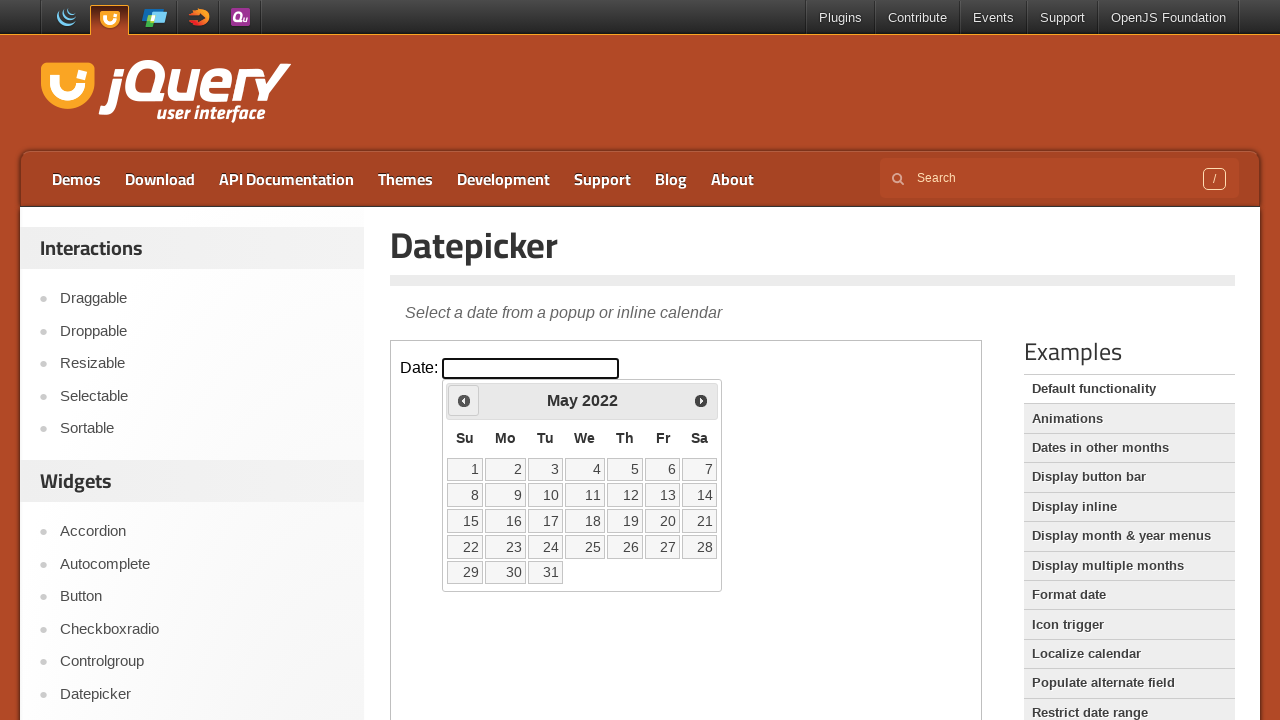

Reached target month/year: May 2022
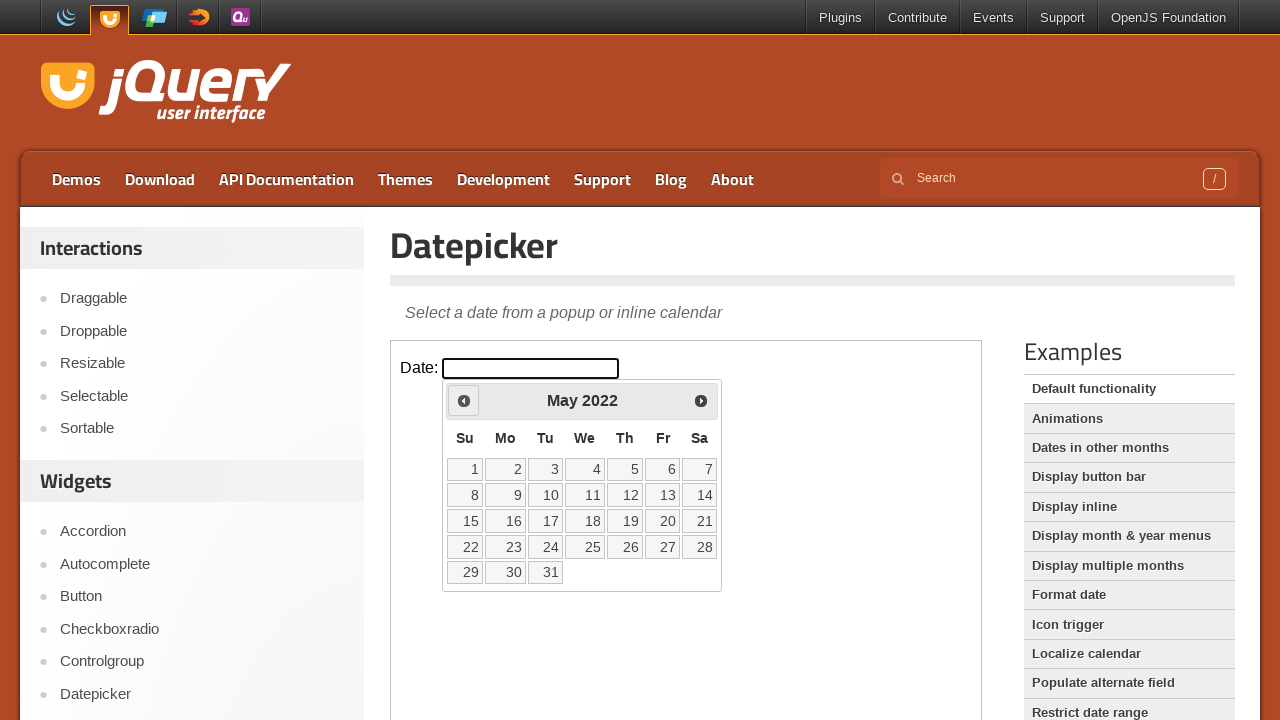

Clicked on day 30 in the calendar grid at (506, 572) on iframe.demo-frame >> internal:control=enter-frame >> table.ui-datepicker-calenda
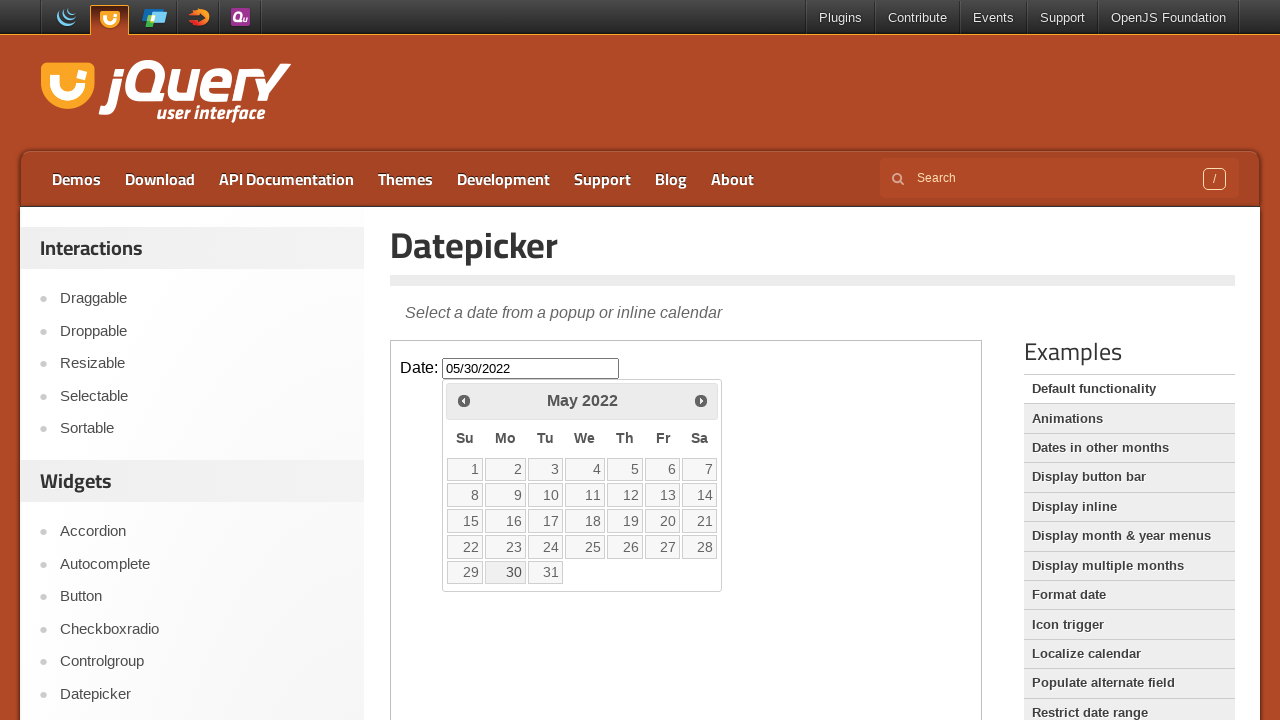

Waited for date selection to register
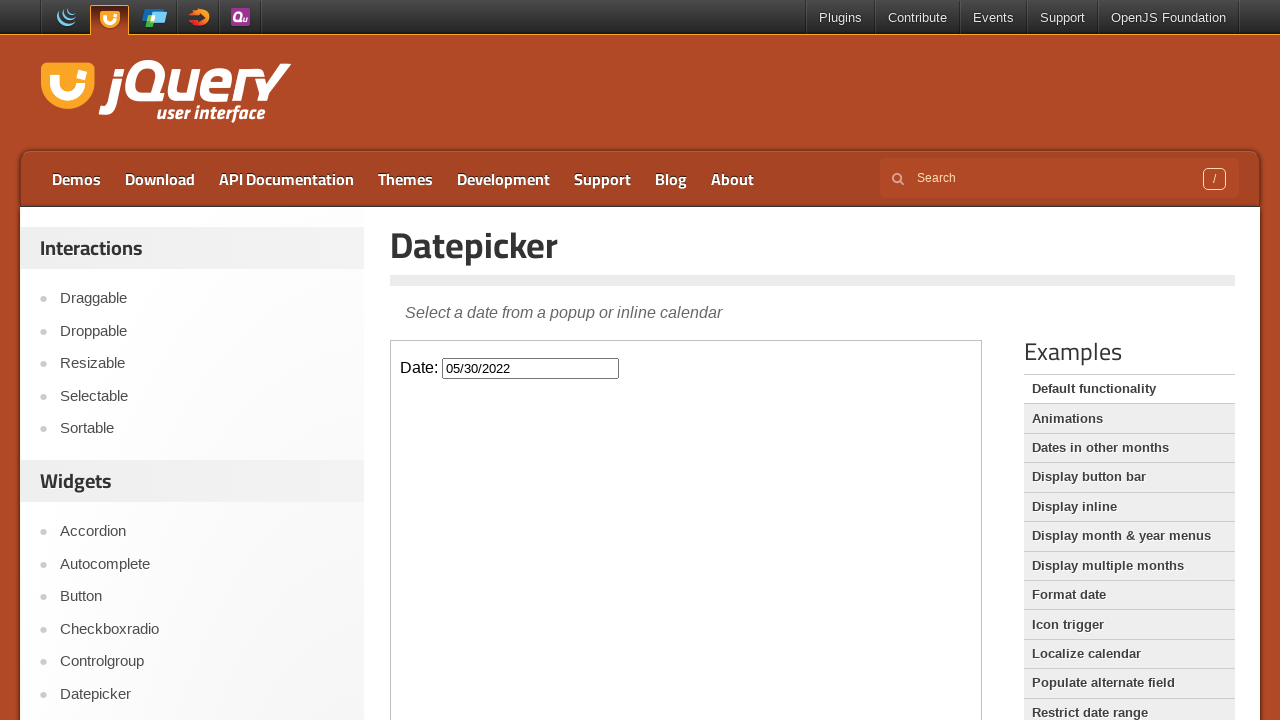

Verified selected date in input field: 05/30/2022
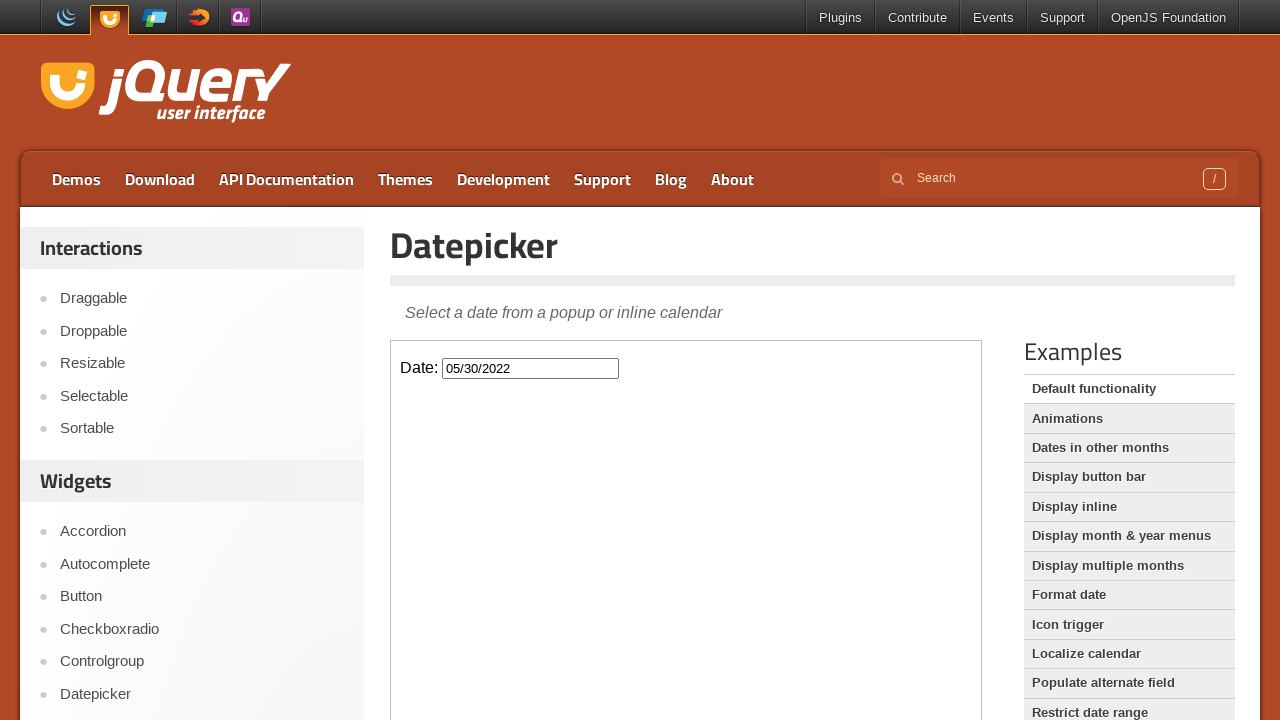

Clicked on date picker input to reopen calendar for future date navigation at (531, 368) on iframe.demo-frame >> internal:control=enter-frame >> #datepicker
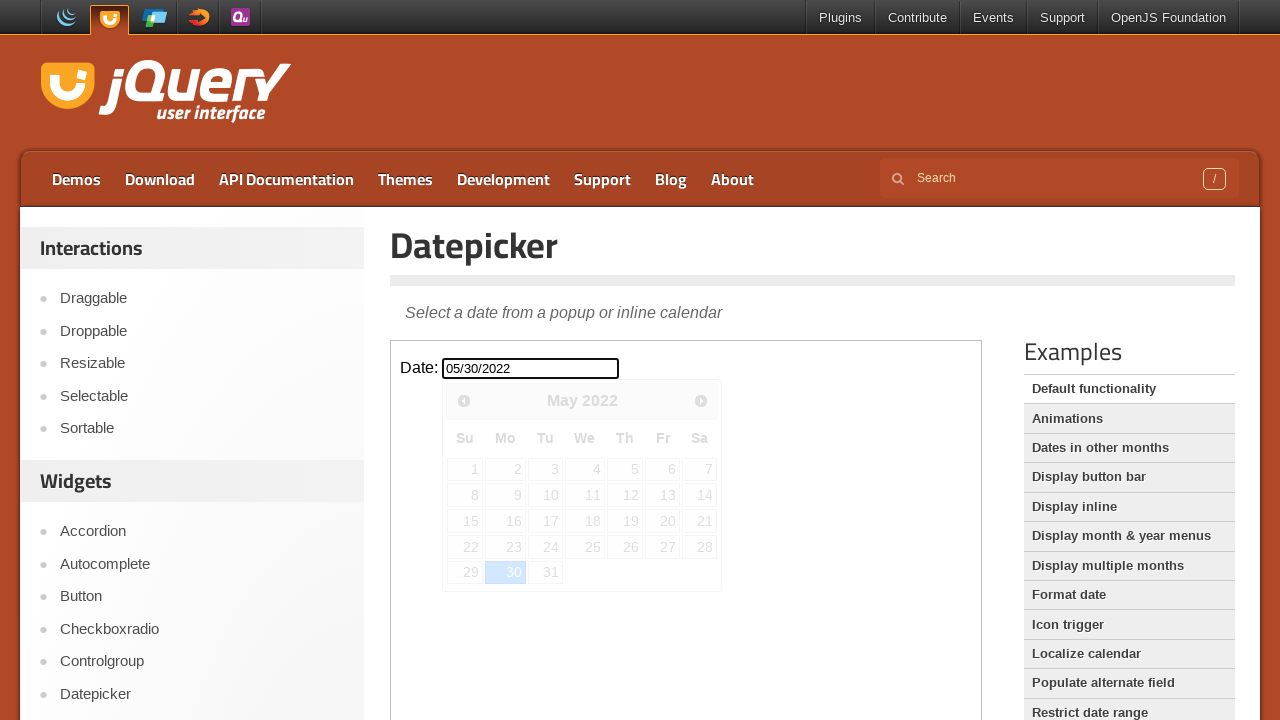

Retrieved calendar header text: May 2022
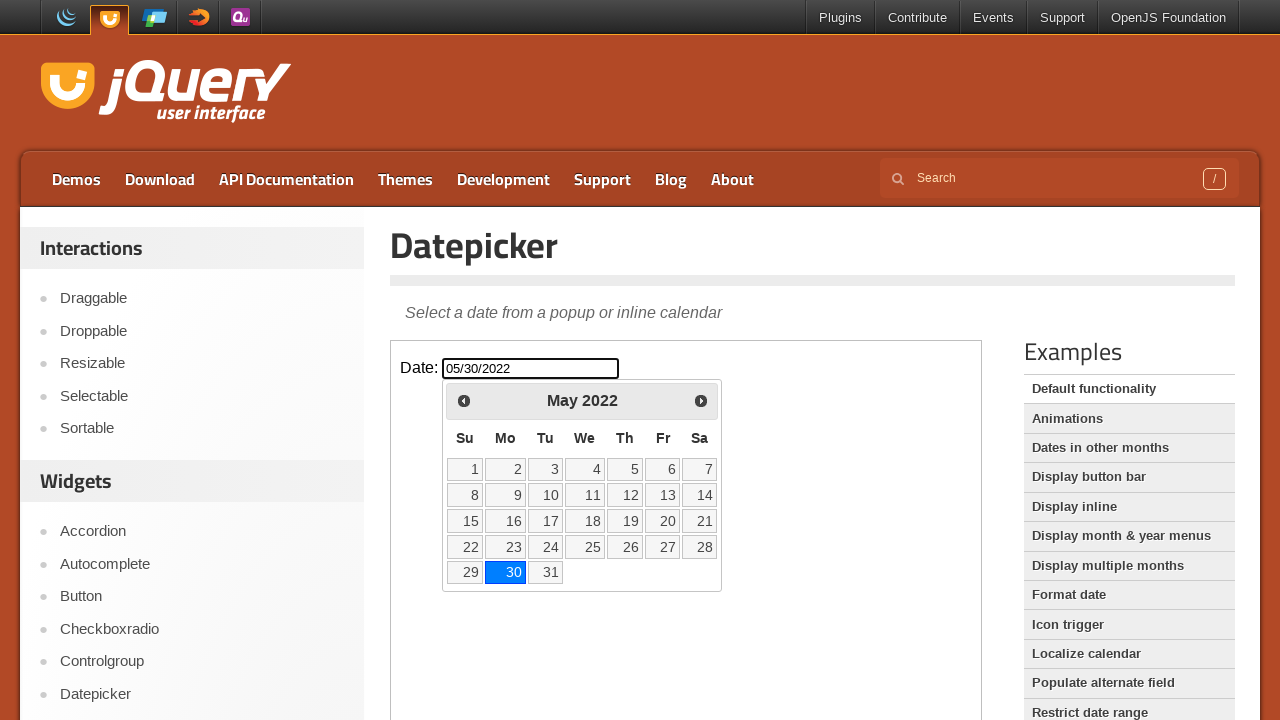

Clicked next month button to navigate forward at (701, 400) on iframe.demo-frame >> internal:control=enter-frame >> .ui-datepicker-next
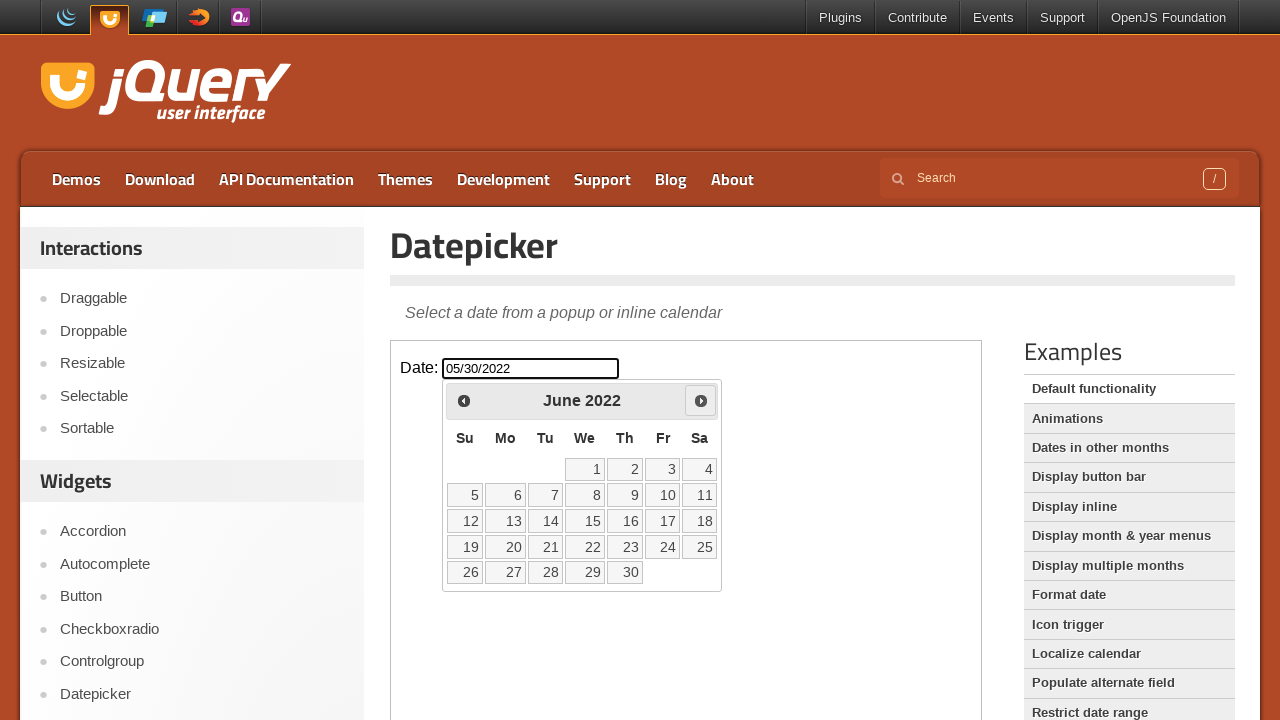

Waited for calendar animation to complete
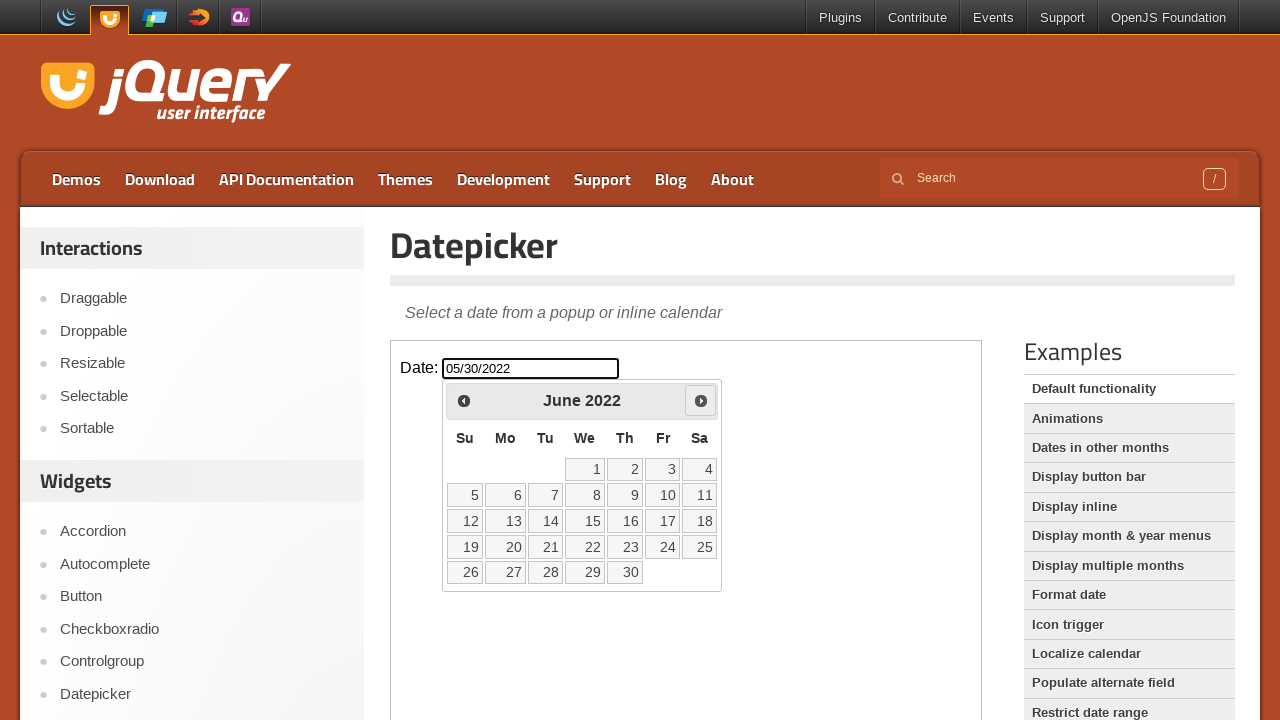

Retrieved calendar header text: June 2022
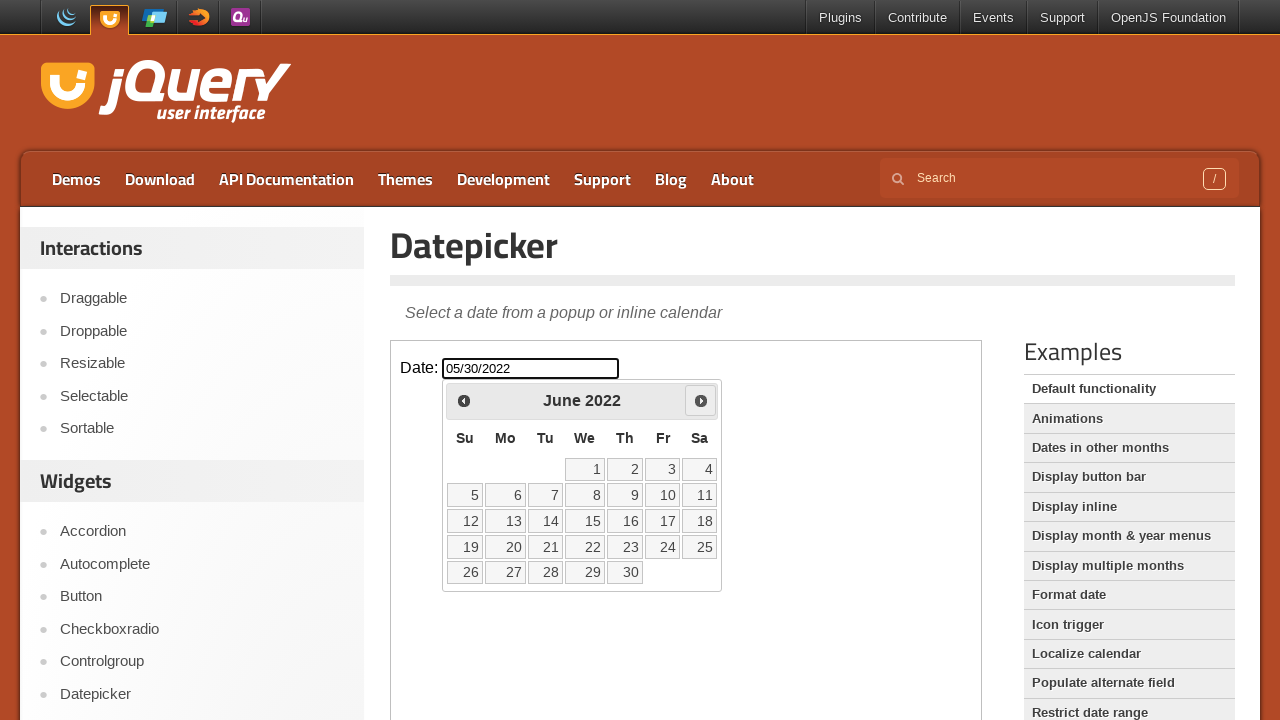

Clicked next month button to navigate forward at (701, 400) on iframe.demo-frame >> internal:control=enter-frame >> .ui-datepicker-next
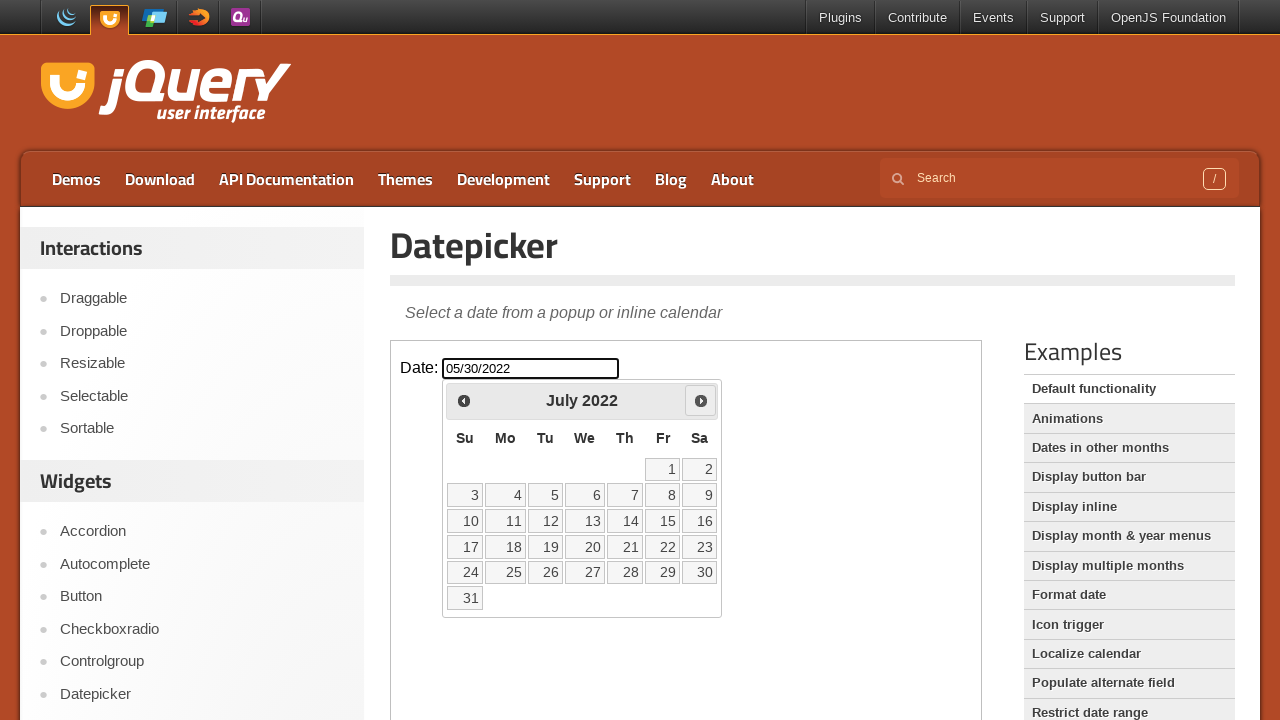

Waited for calendar animation to complete
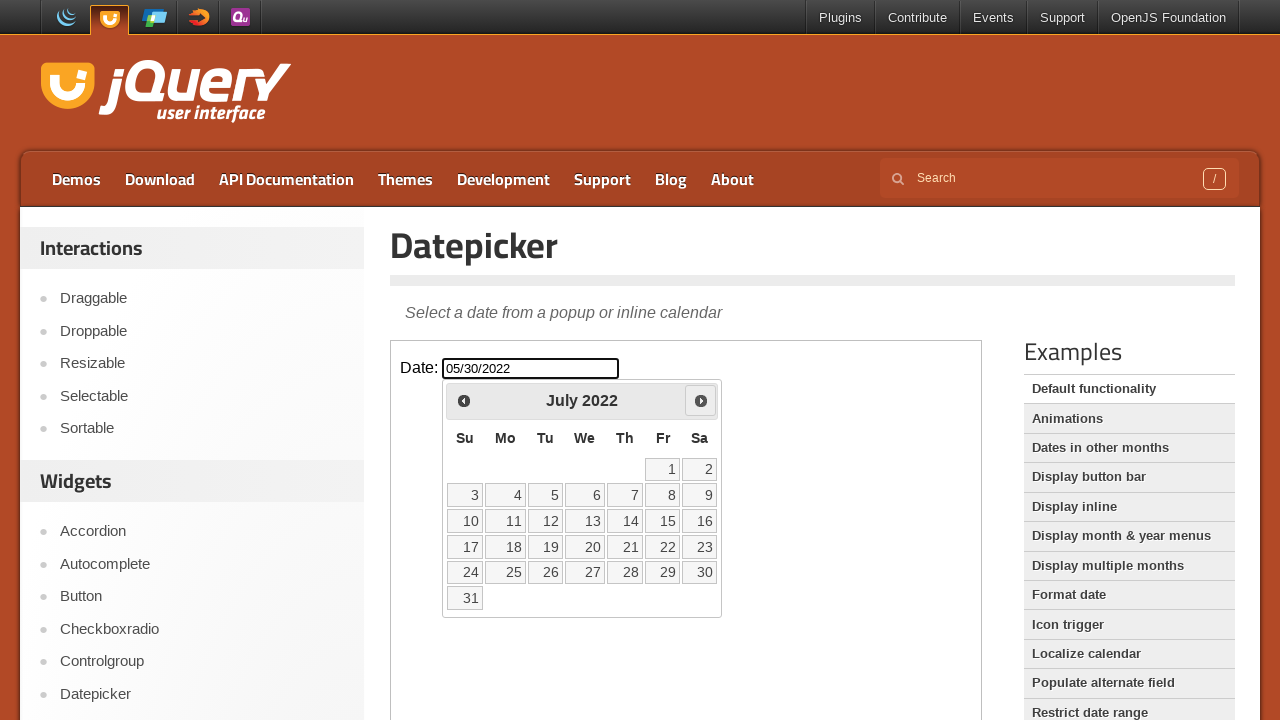

Retrieved calendar header text: July 2022
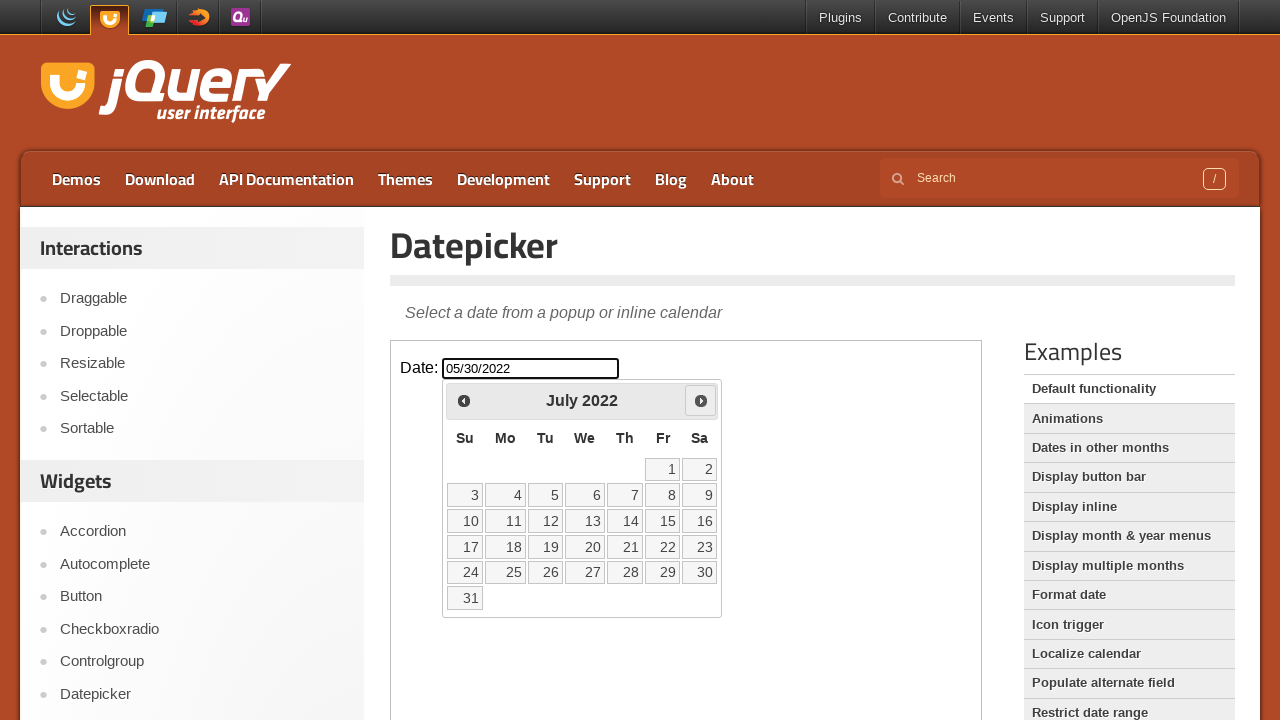

Clicked next month button to navigate forward at (701, 400) on iframe.demo-frame >> internal:control=enter-frame >> .ui-datepicker-next
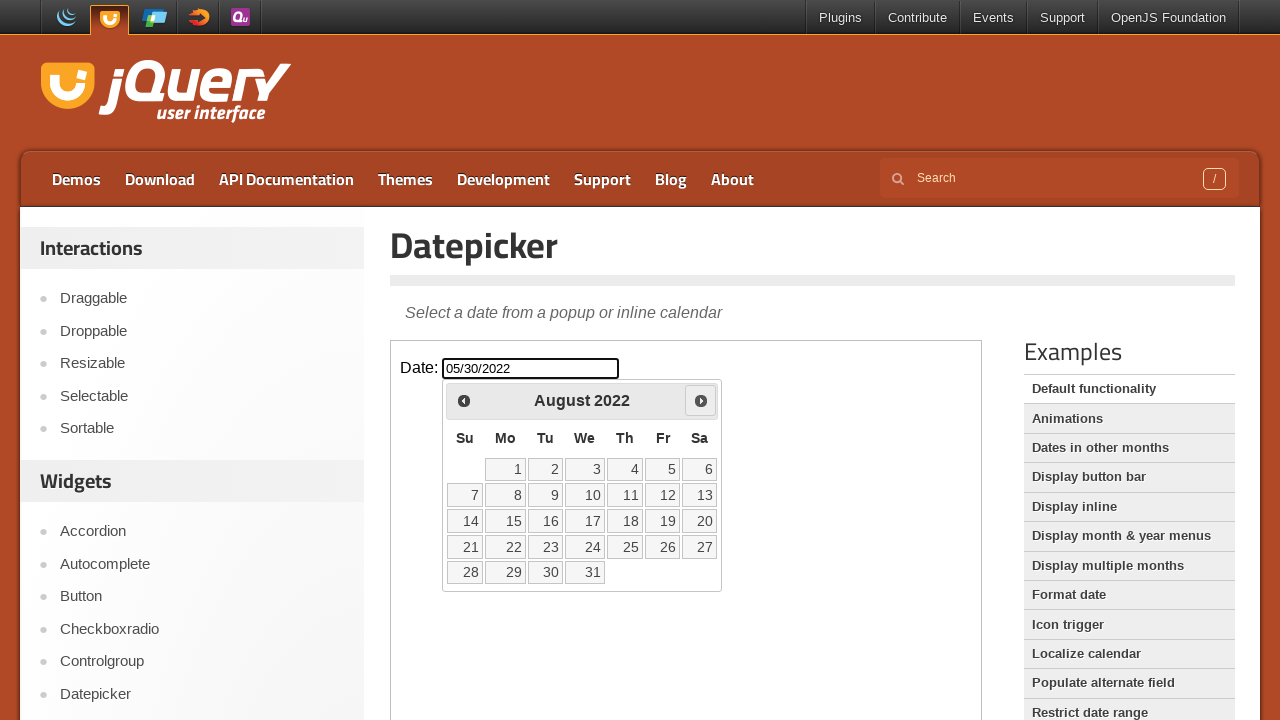

Waited for calendar animation to complete
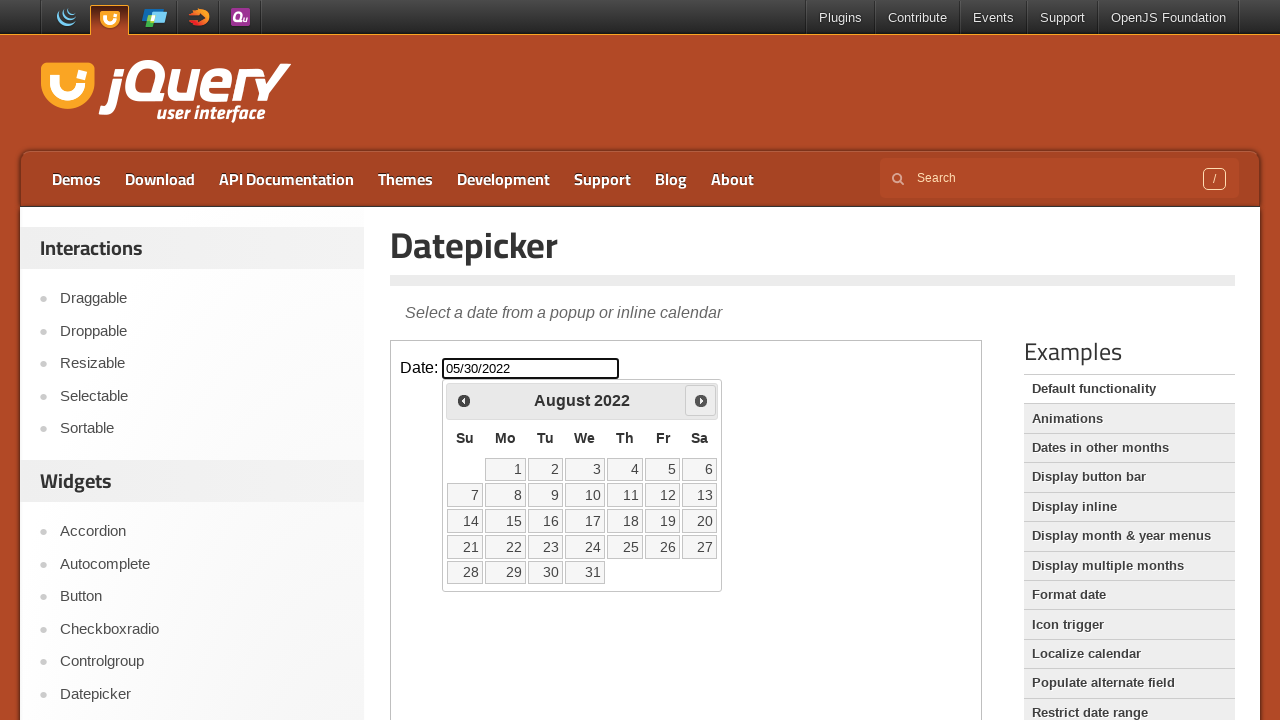

Retrieved calendar header text: August 2022
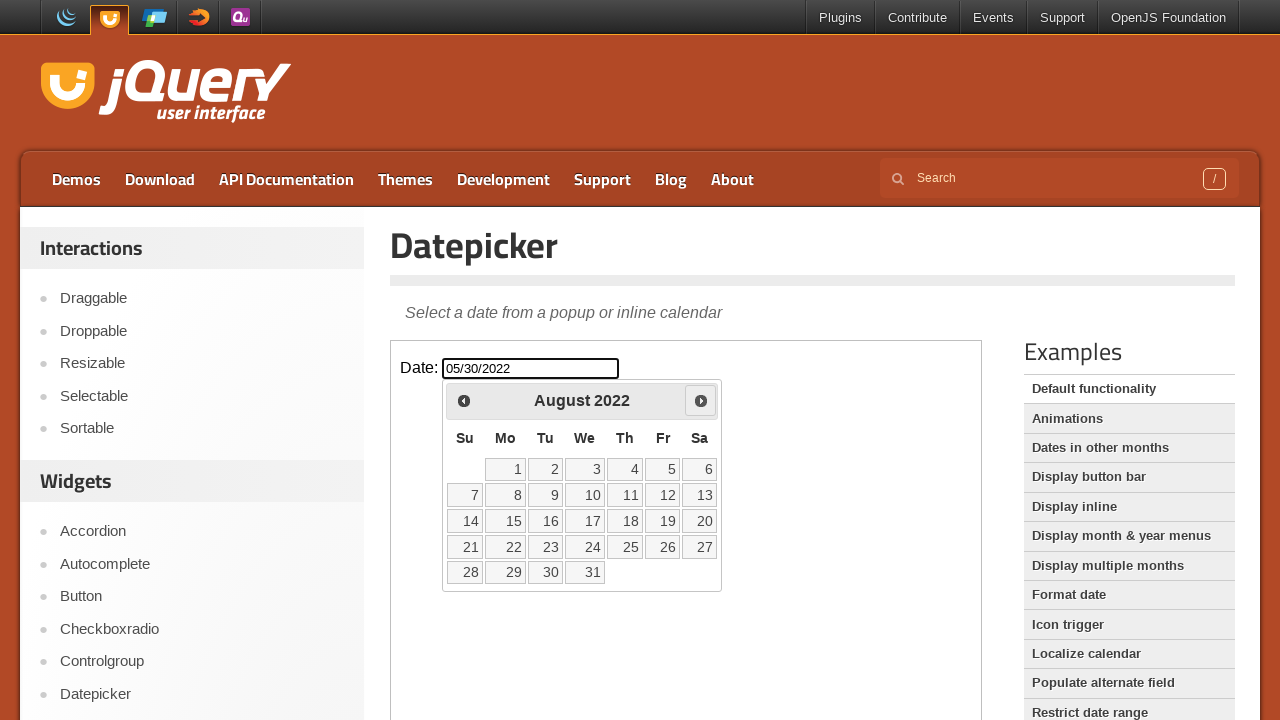

Clicked next month button to navigate forward at (701, 400) on iframe.demo-frame >> internal:control=enter-frame >> .ui-datepicker-next
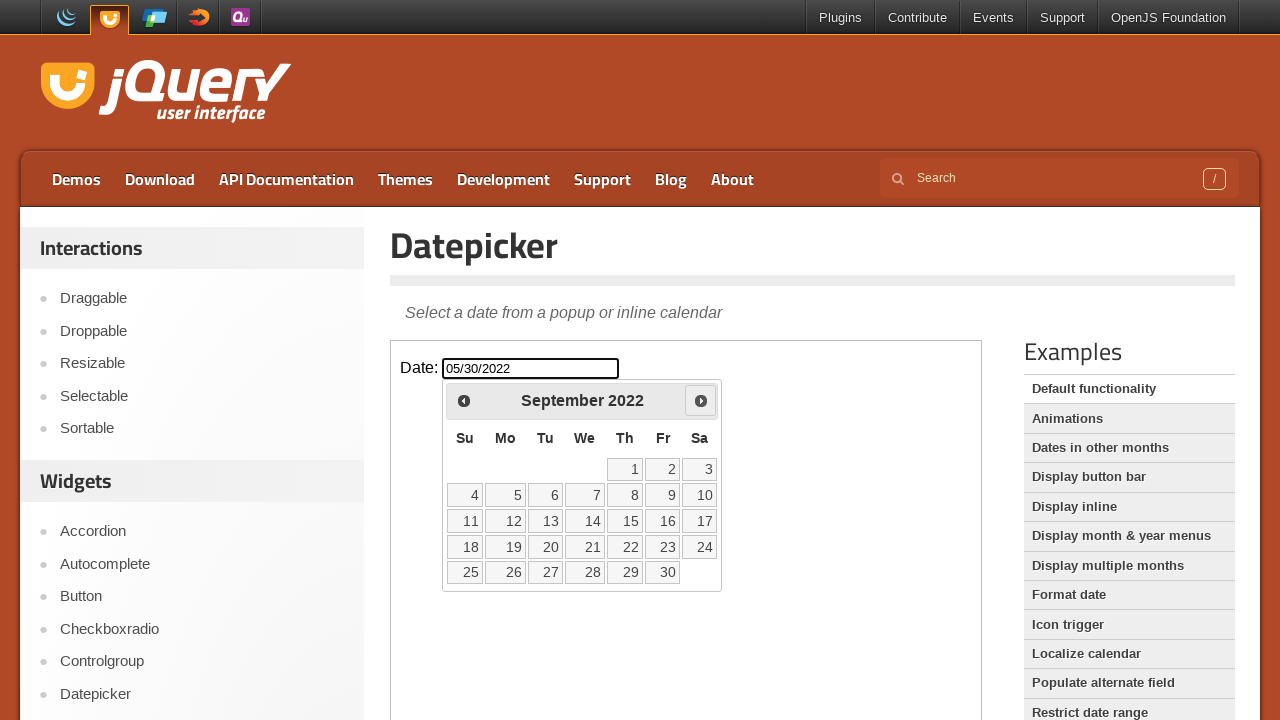

Waited for calendar animation to complete
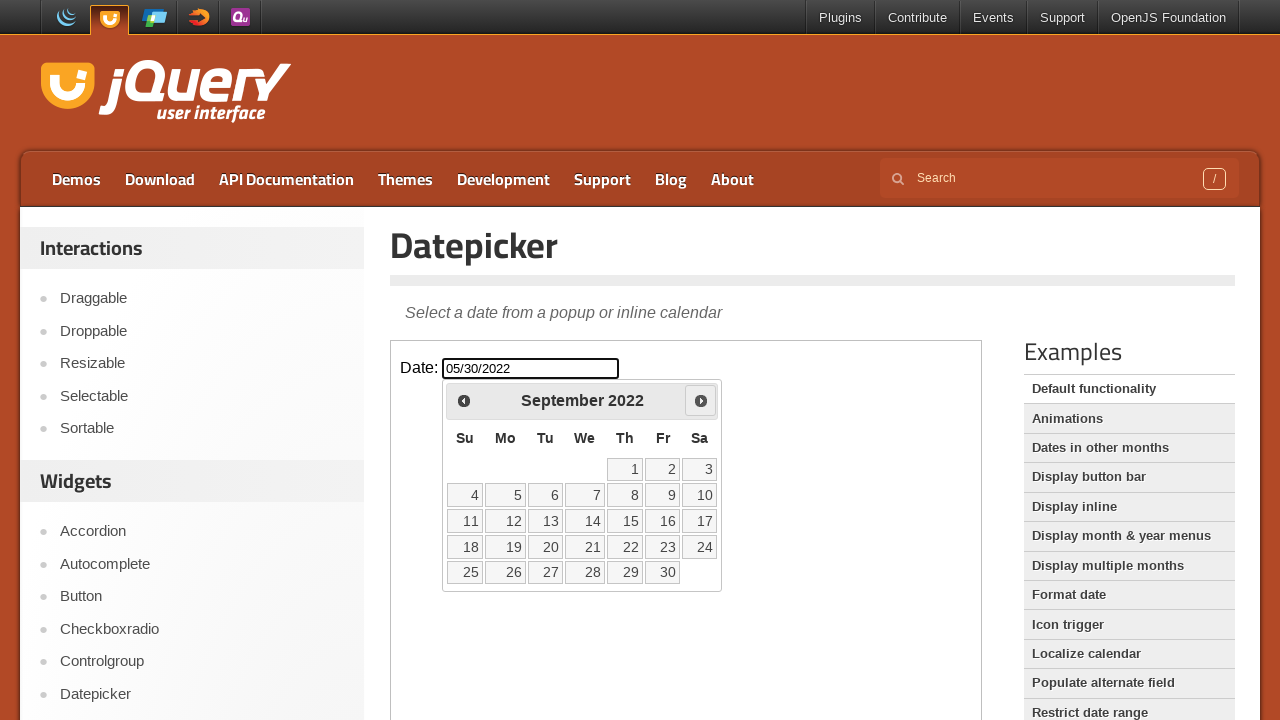

Retrieved calendar header text: September 2022
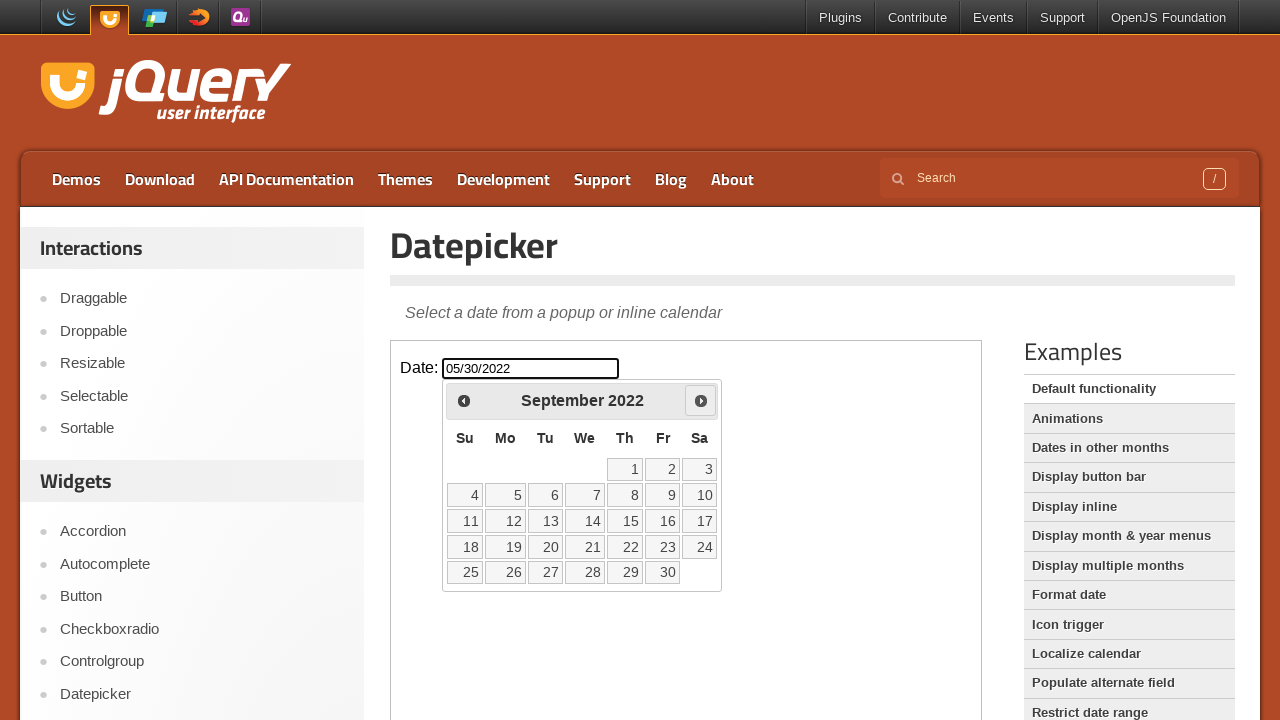

Clicked next month button to navigate forward at (701, 400) on iframe.demo-frame >> internal:control=enter-frame >> .ui-datepicker-next
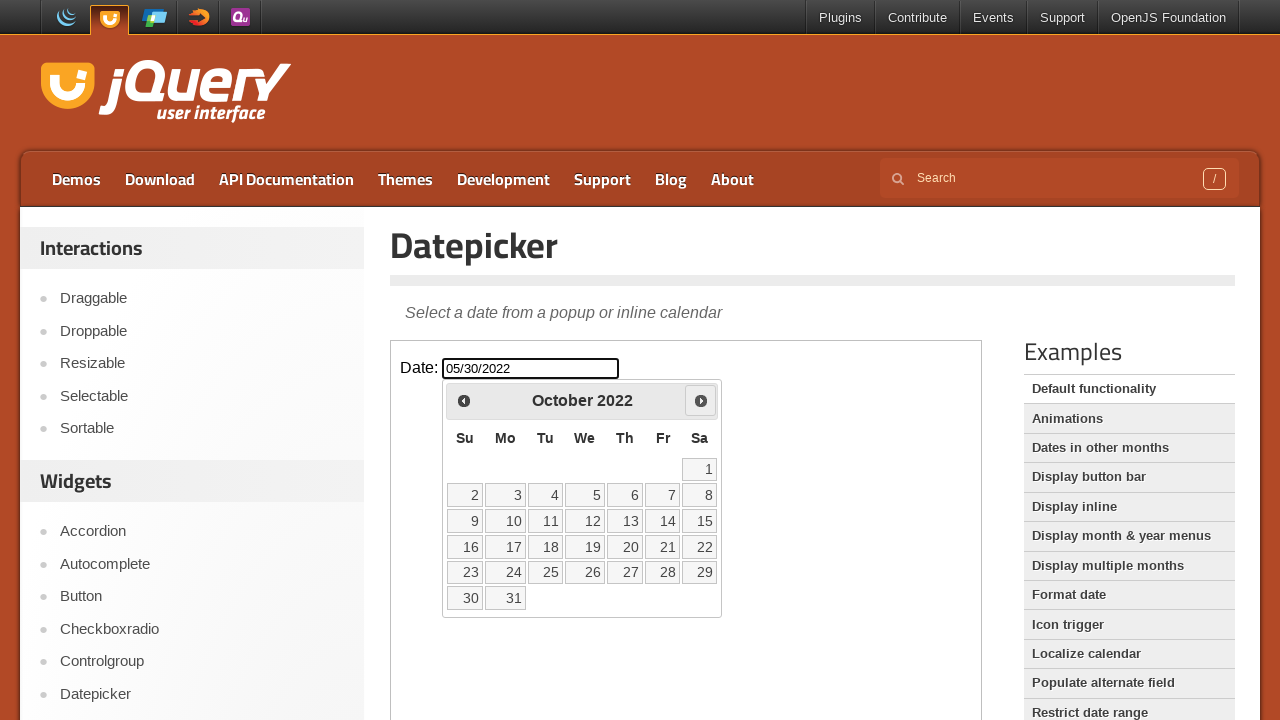

Waited for calendar animation to complete
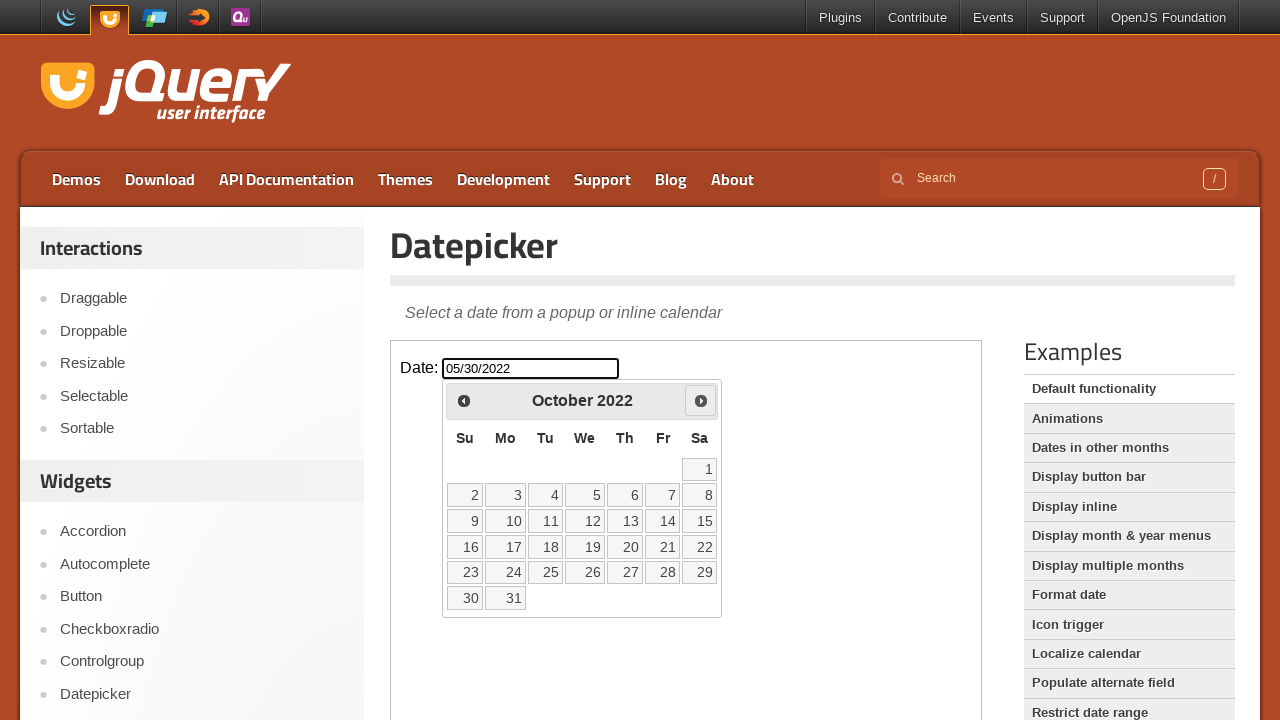

Retrieved calendar header text: October 2022
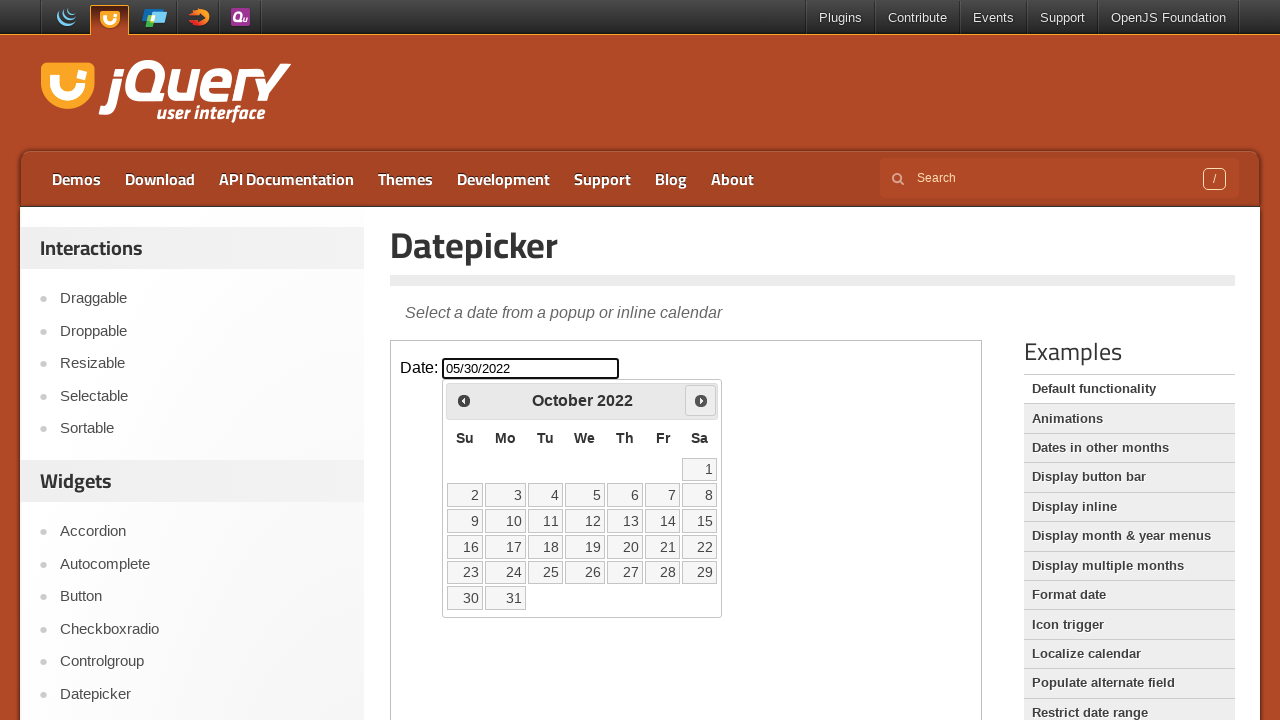

Clicked next month button to navigate forward at (701, 400) on iframe.demo-frame >> internal:control=enter-frame >> .ui-datepicker-next
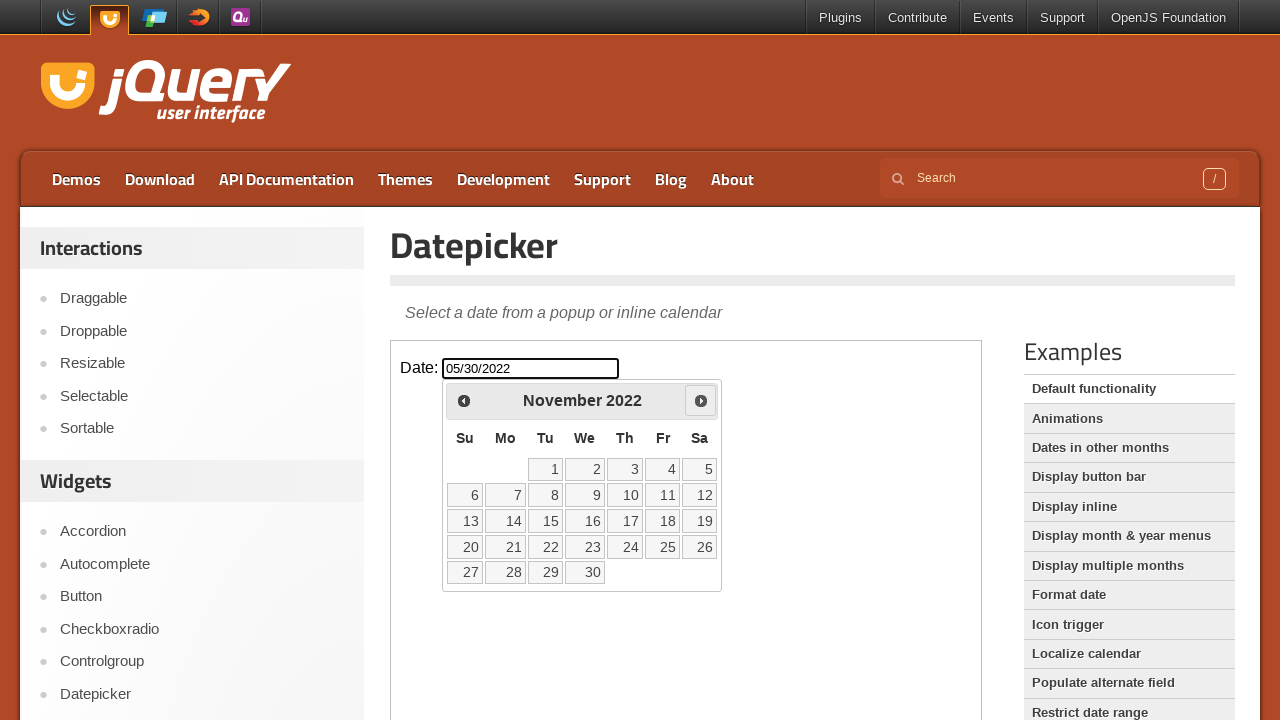

Waited for calendar animation to complete
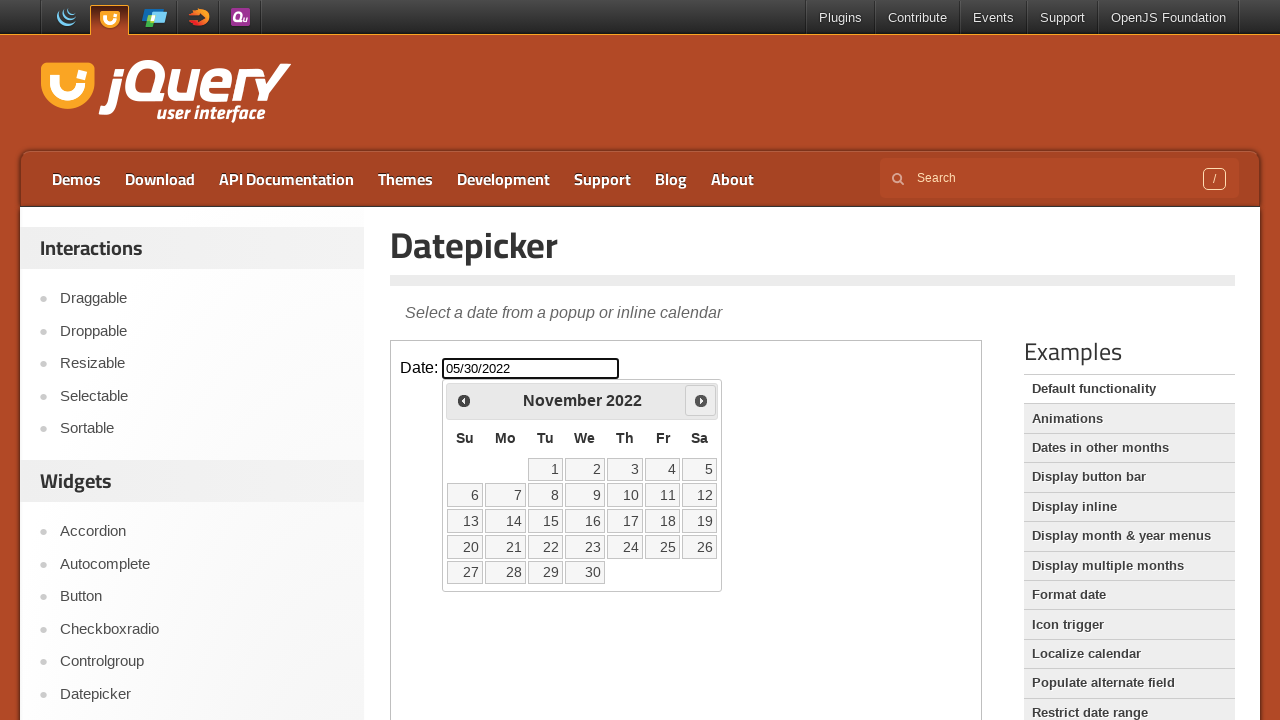

Retrieved calendar header text: November 2022
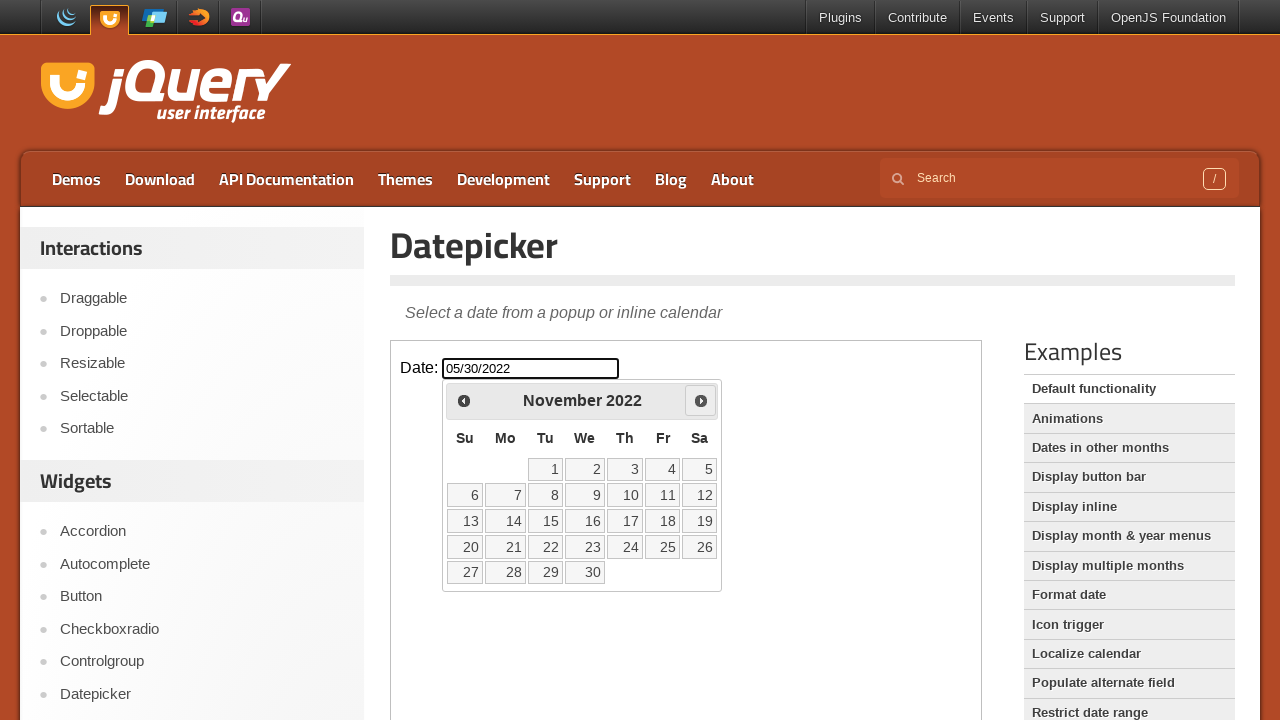

Clicked next month button to navigate forward at (701, 400) on iframe.demo-frame >> internal:control=enter-frame >> .ui-datepicker-next
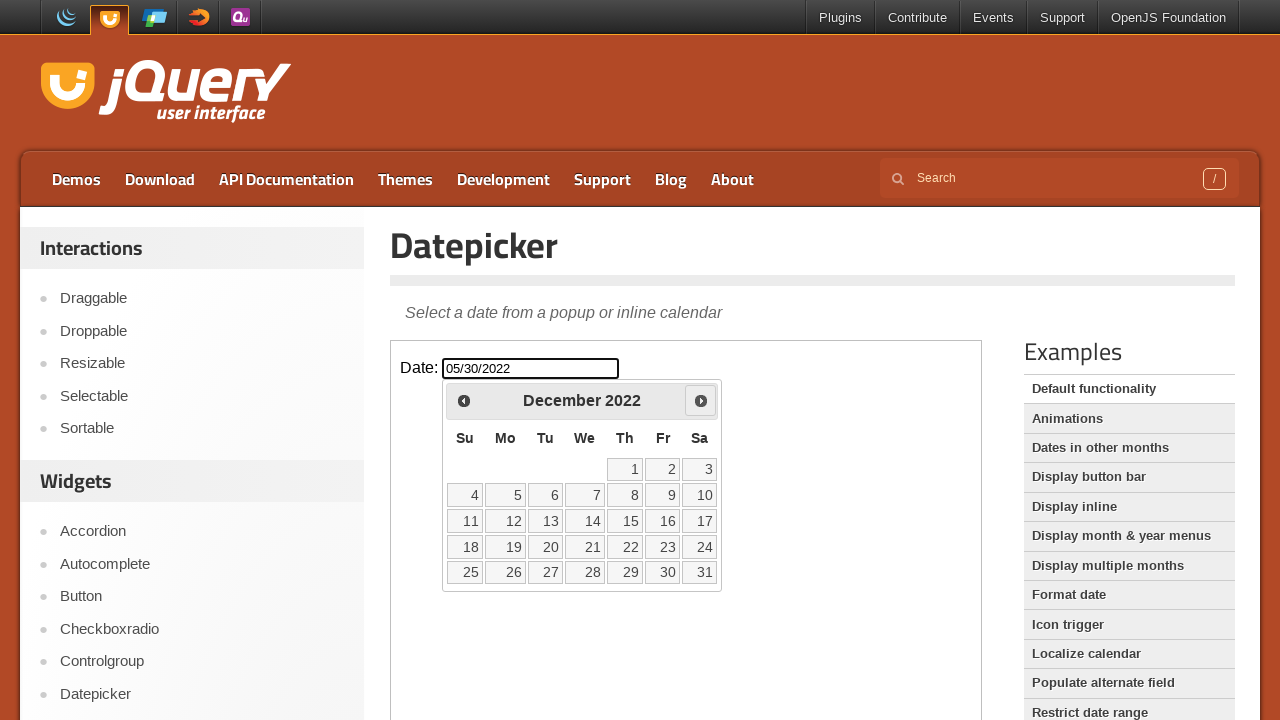

Waited for calendar animation to complete
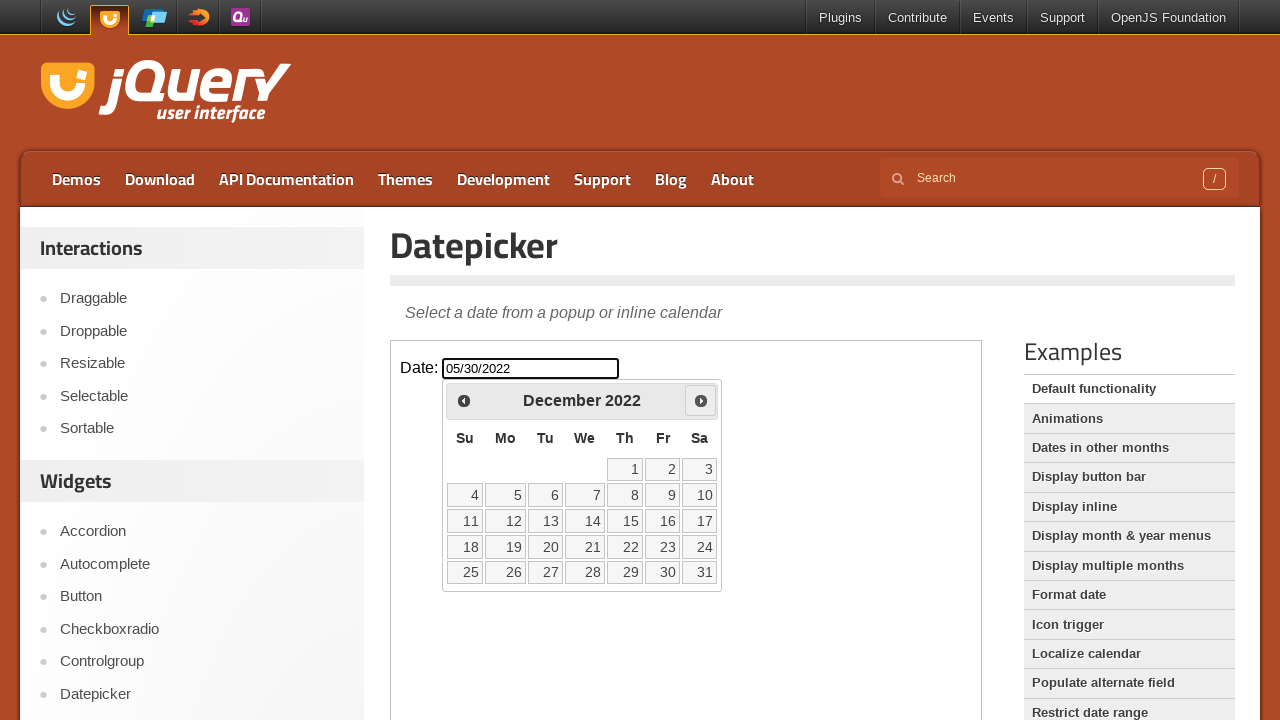

Retrieved calendar header text: December 2022
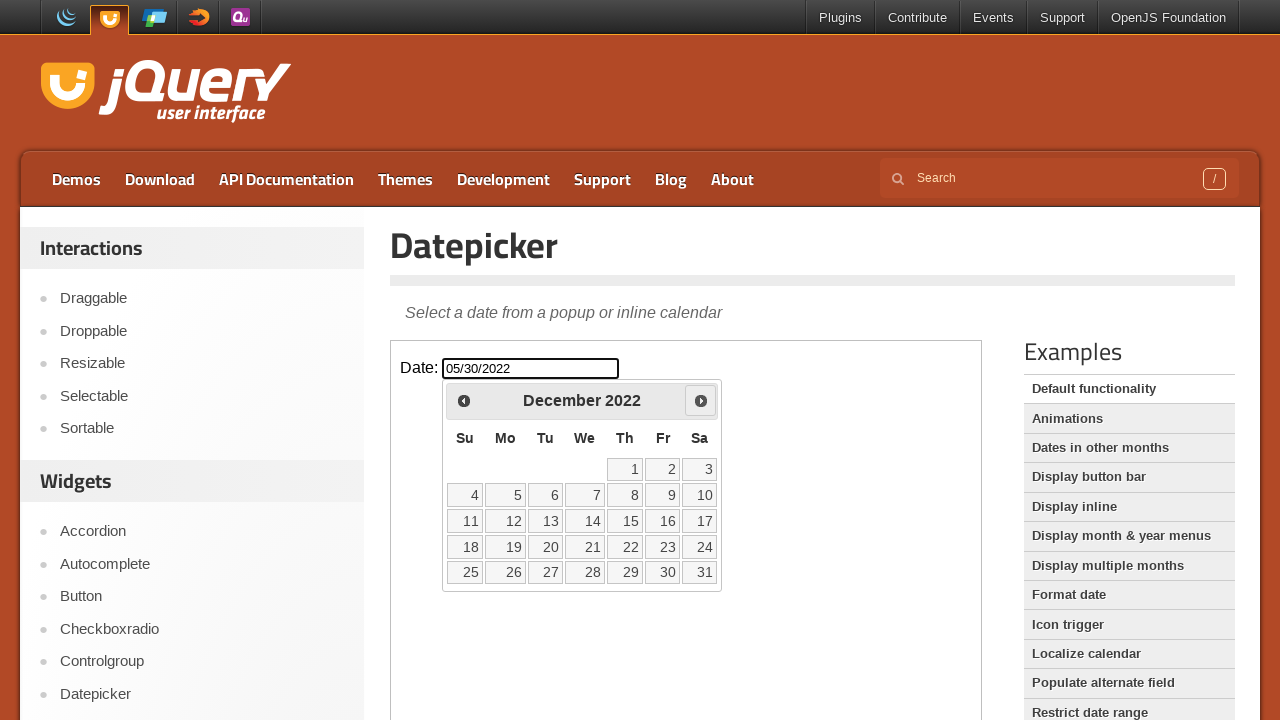

Clicked next month button to navigate forward at (701, 400) on iframe.demo-frame >> internal:control=enter-frame >> .ui-datepicker-next
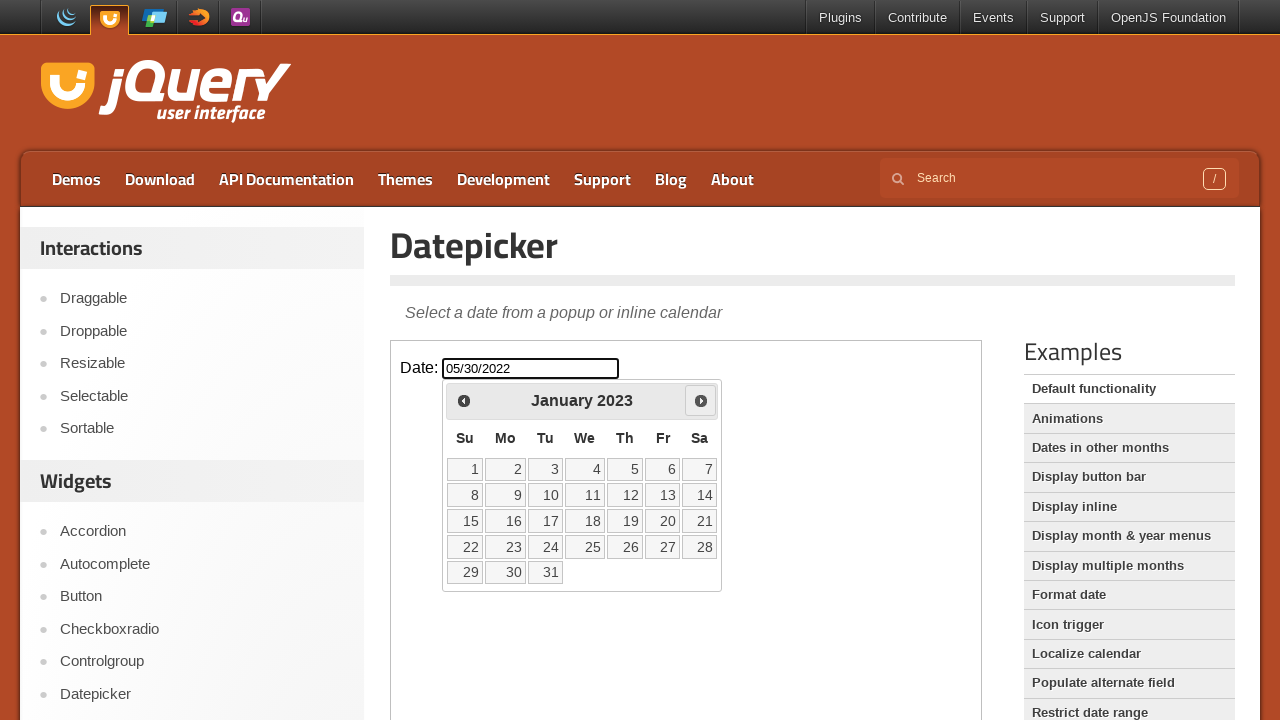

Waited for calendar animation to complete
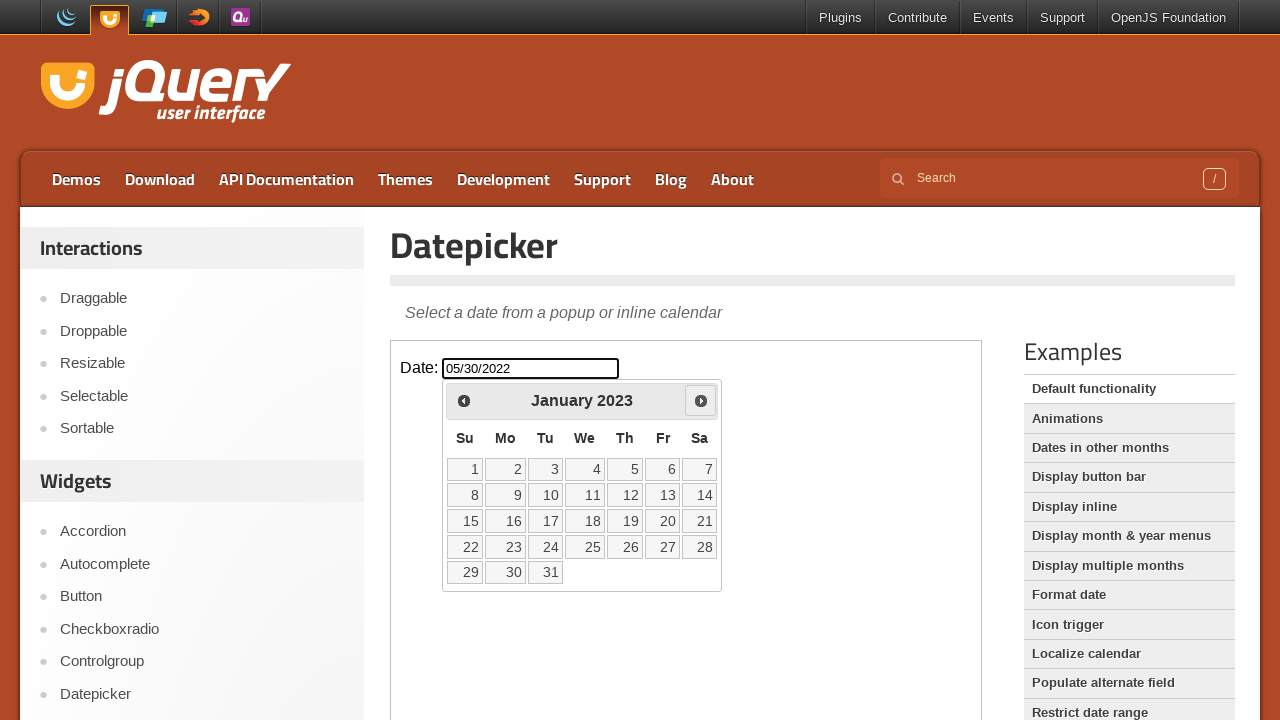

Retrieved calendar header text: January 2023
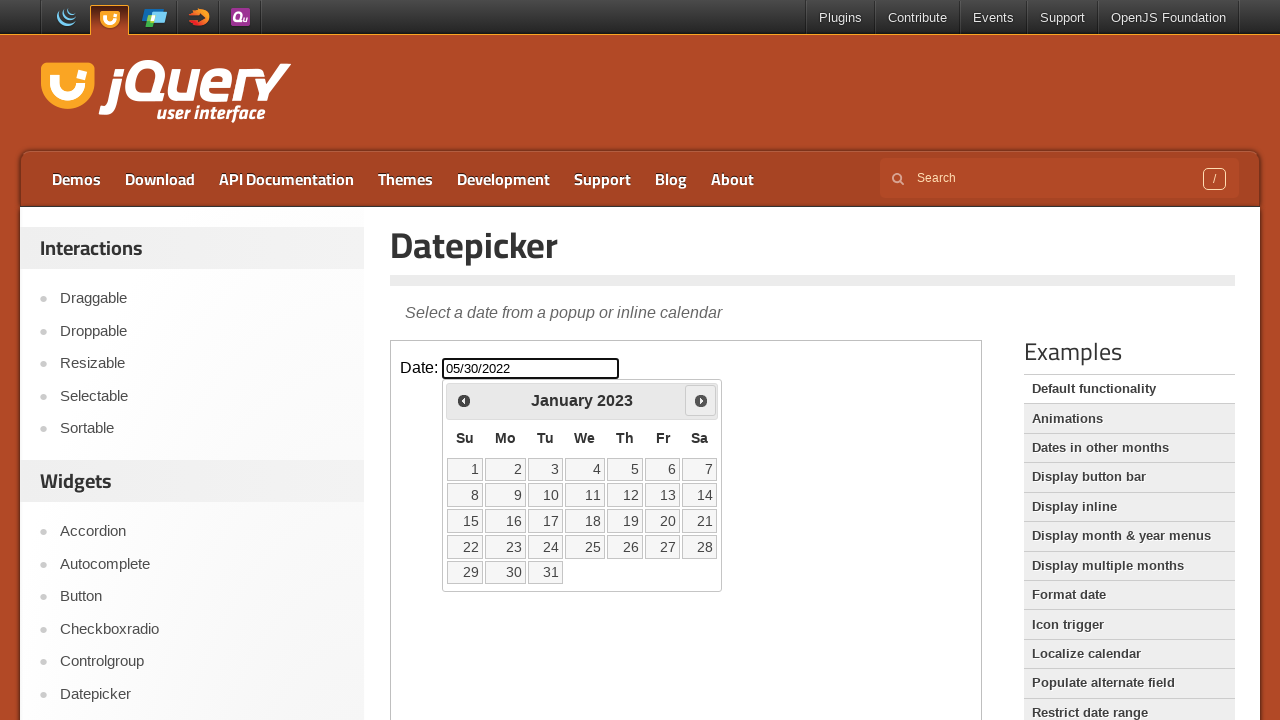

Clicked next month button to navigate forward at (701, 400) on iframe.demo-frame >> internal:control=enter-frame >> .ui-datepicker-next
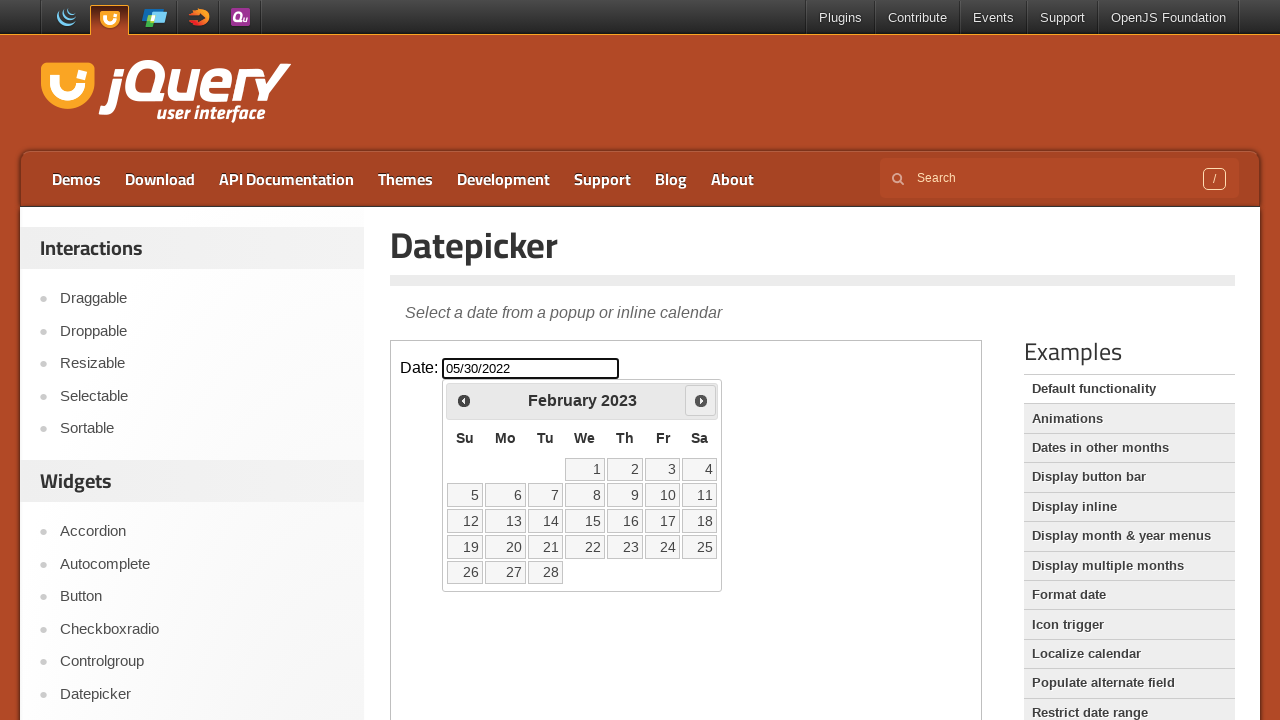

Waited for calendar animation to complete
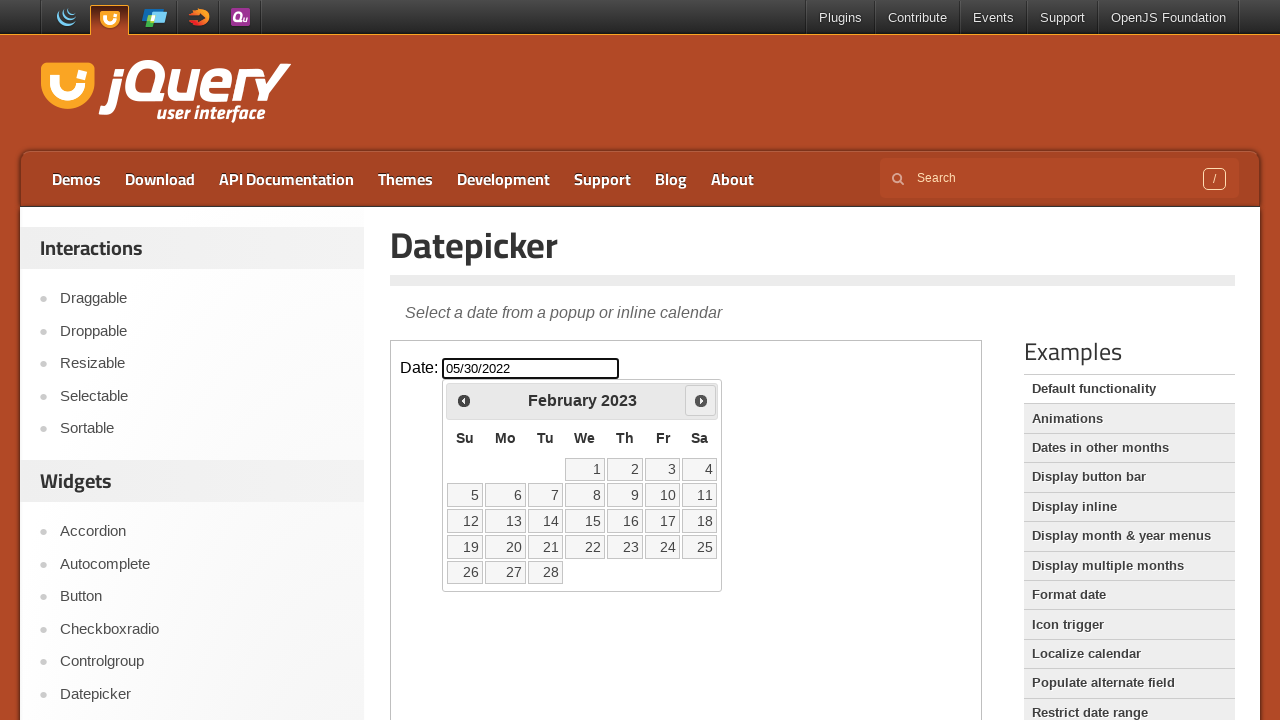

Retrieved calendar header text: February 2023
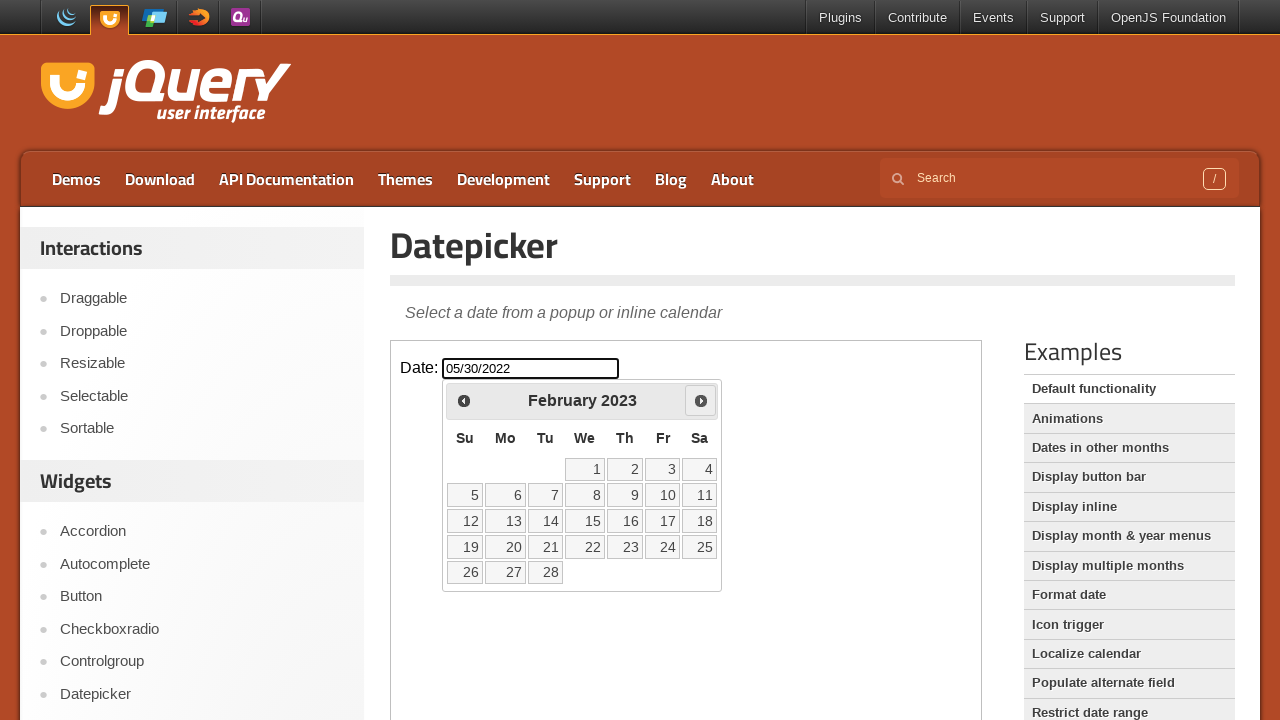

Clicked next month button to navigate forward at (701, 400) on iframe.demo-frame >> internal:control=enter-frame >> .ui-datepicker-next
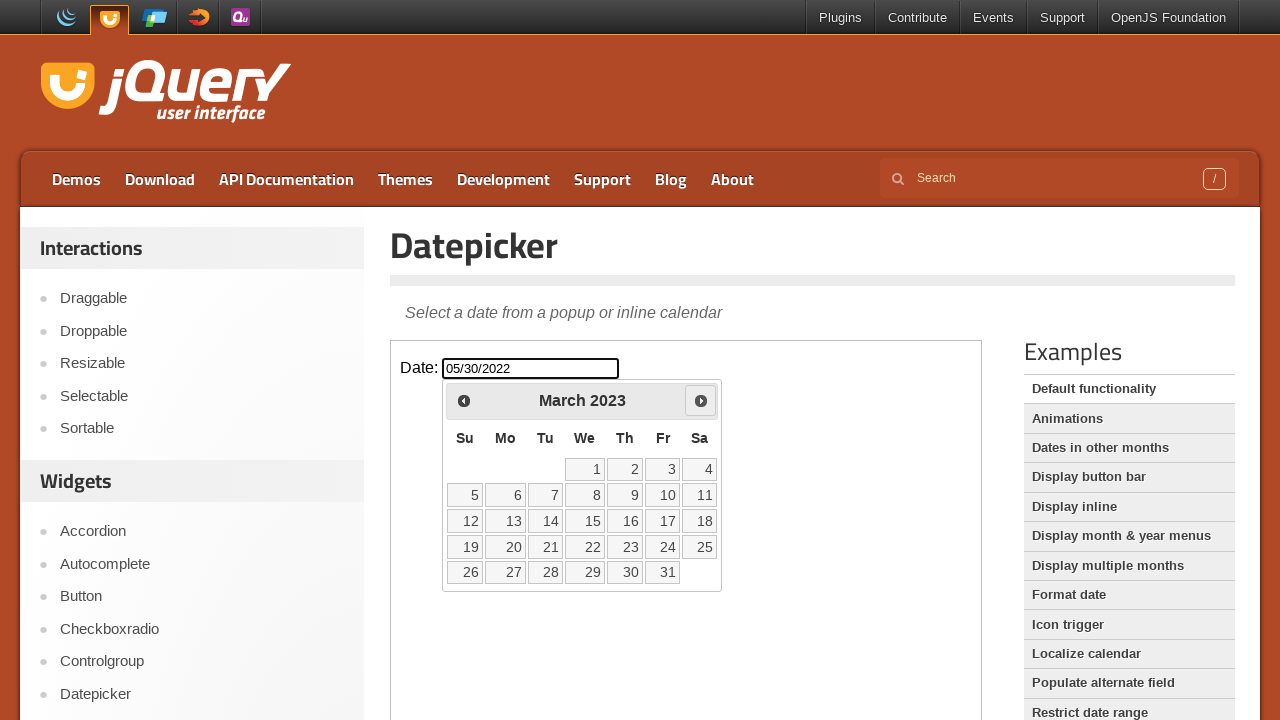

Waited for calendar animation to complete
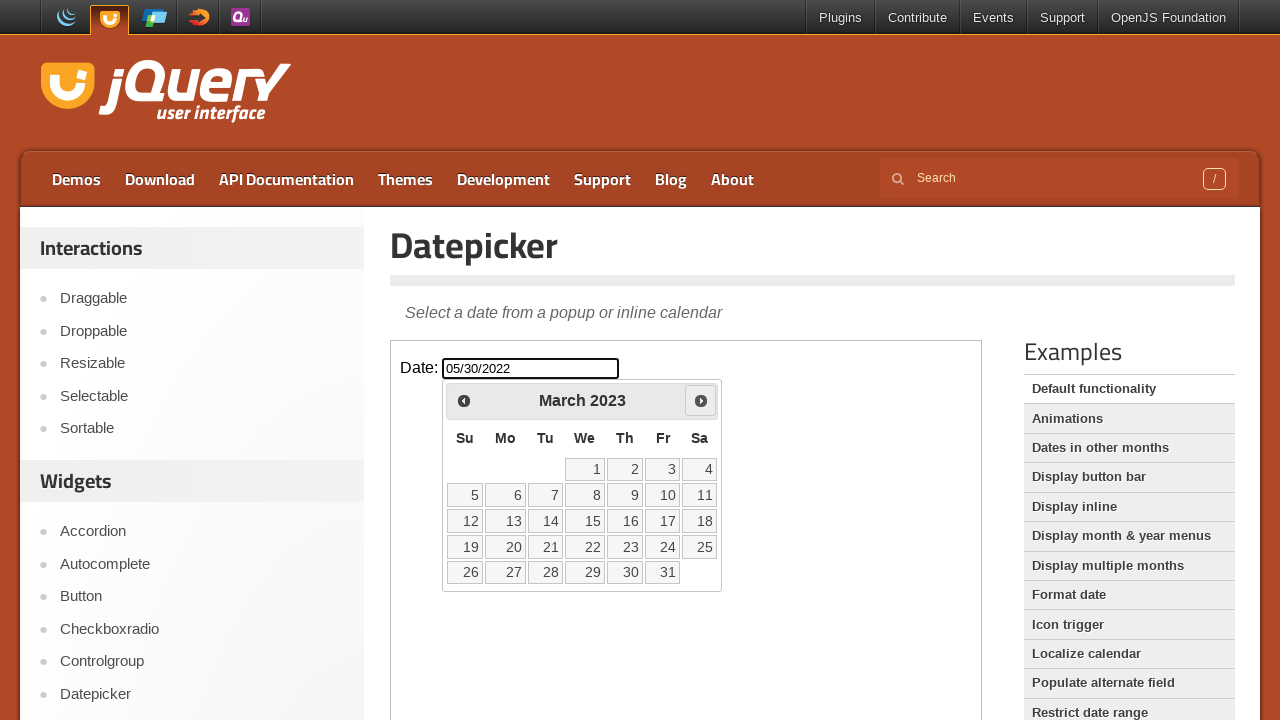

Retrieved calendar header text: March 2023
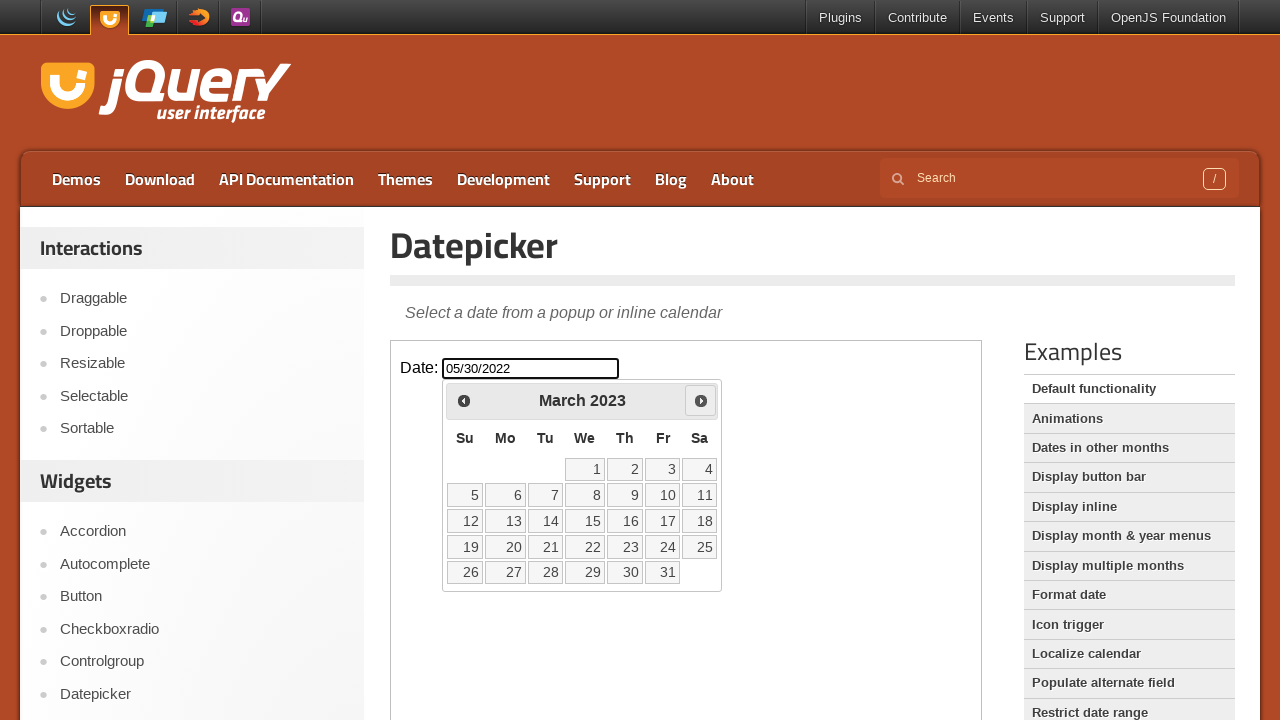

Clicked next month button to navigate forward at (701, 400) on iframe.demo-frame >> internal:control=enter-frame >> .ui-datepicker-next
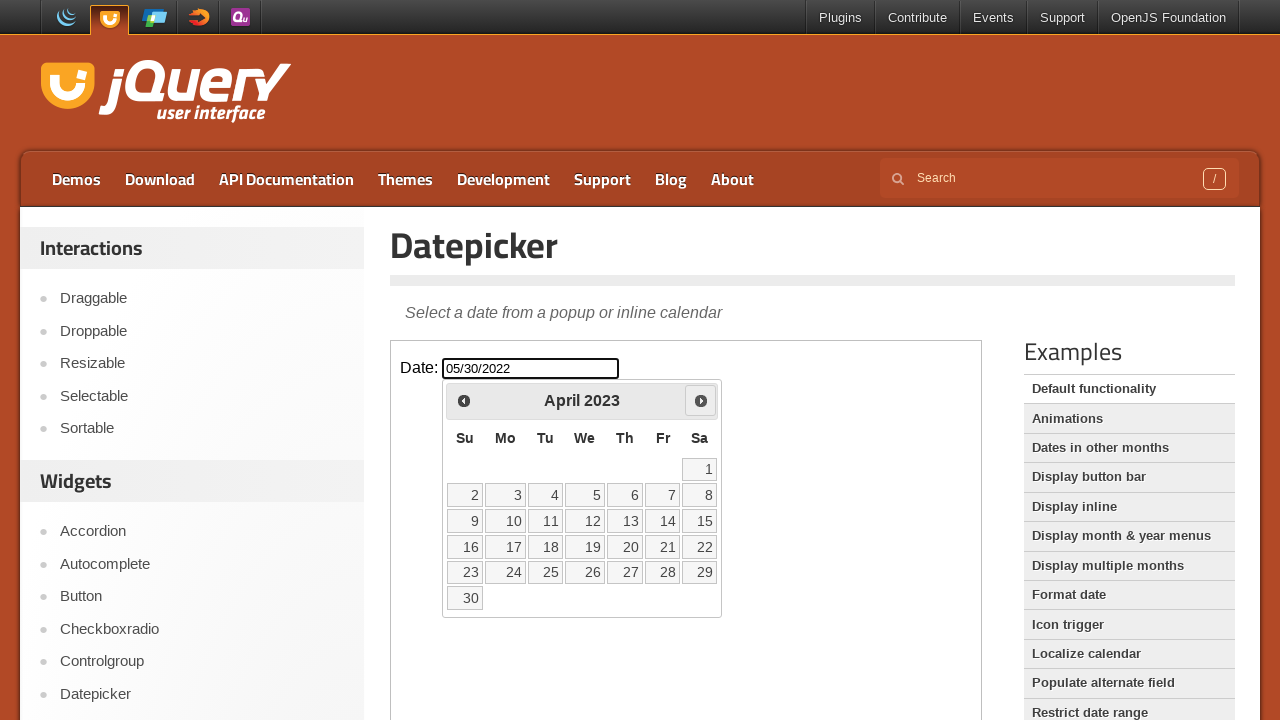

Waited for calendar animation to complete
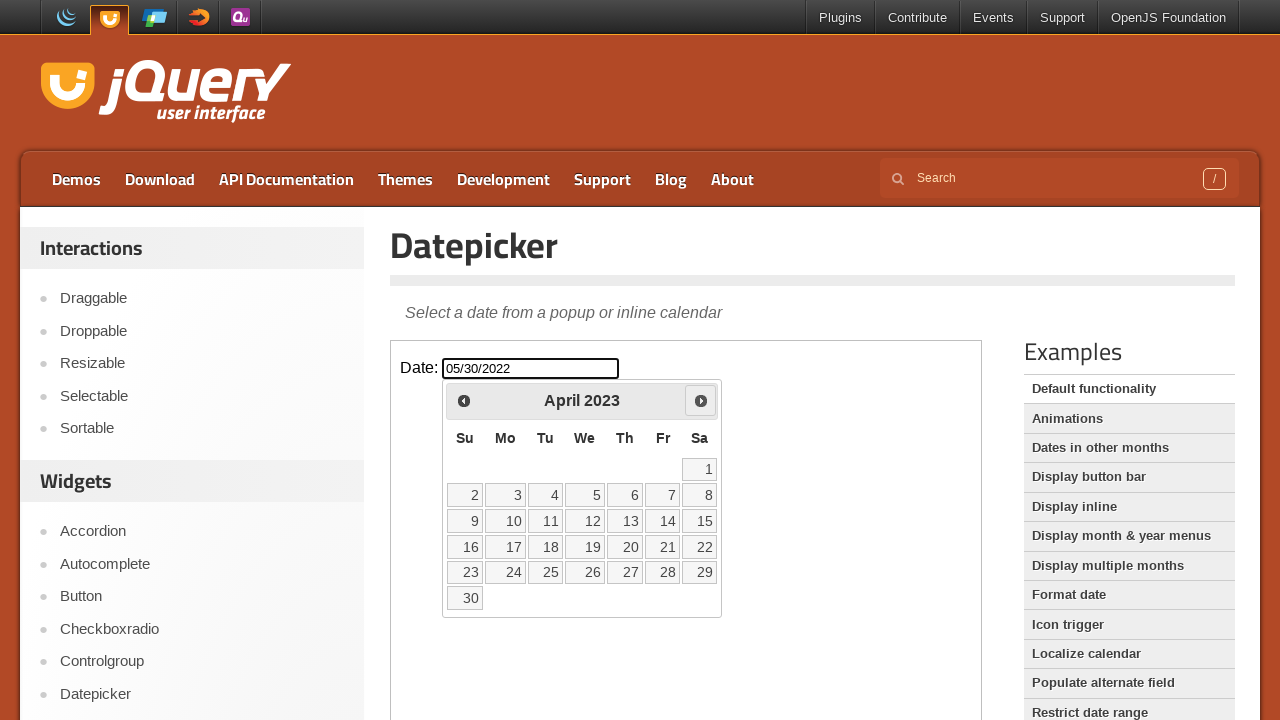

Retrieved calendar header text: April 2023
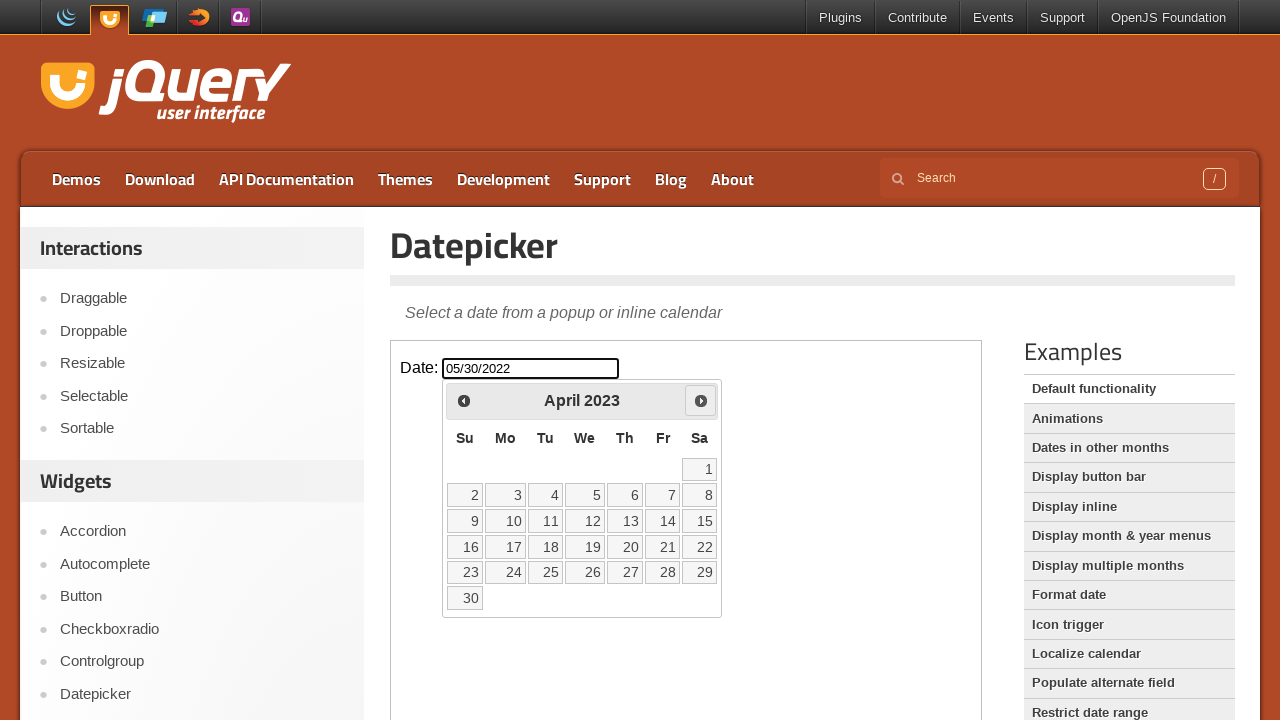

Clicked next month button to navigate forward at (701, 400) on iframe.demo-frame >> internal:control=enter-frame >> .ui-datepicker-next
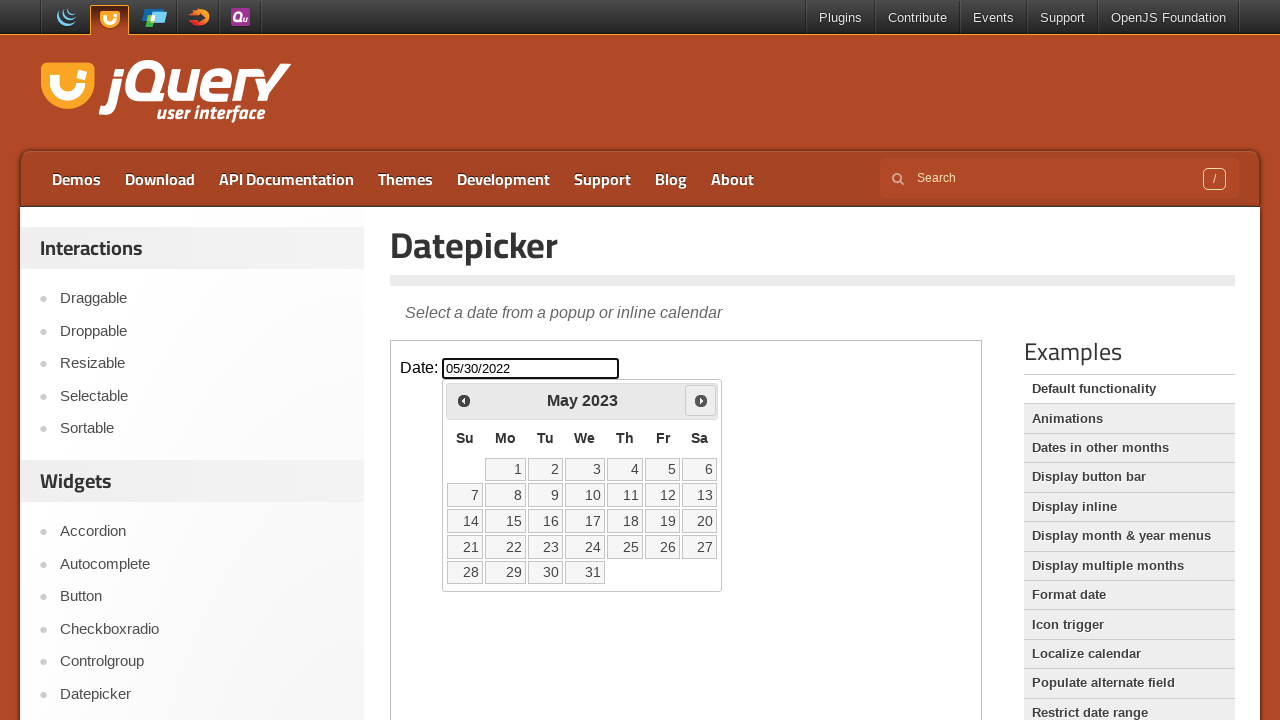

Waited for calendar animation to complete
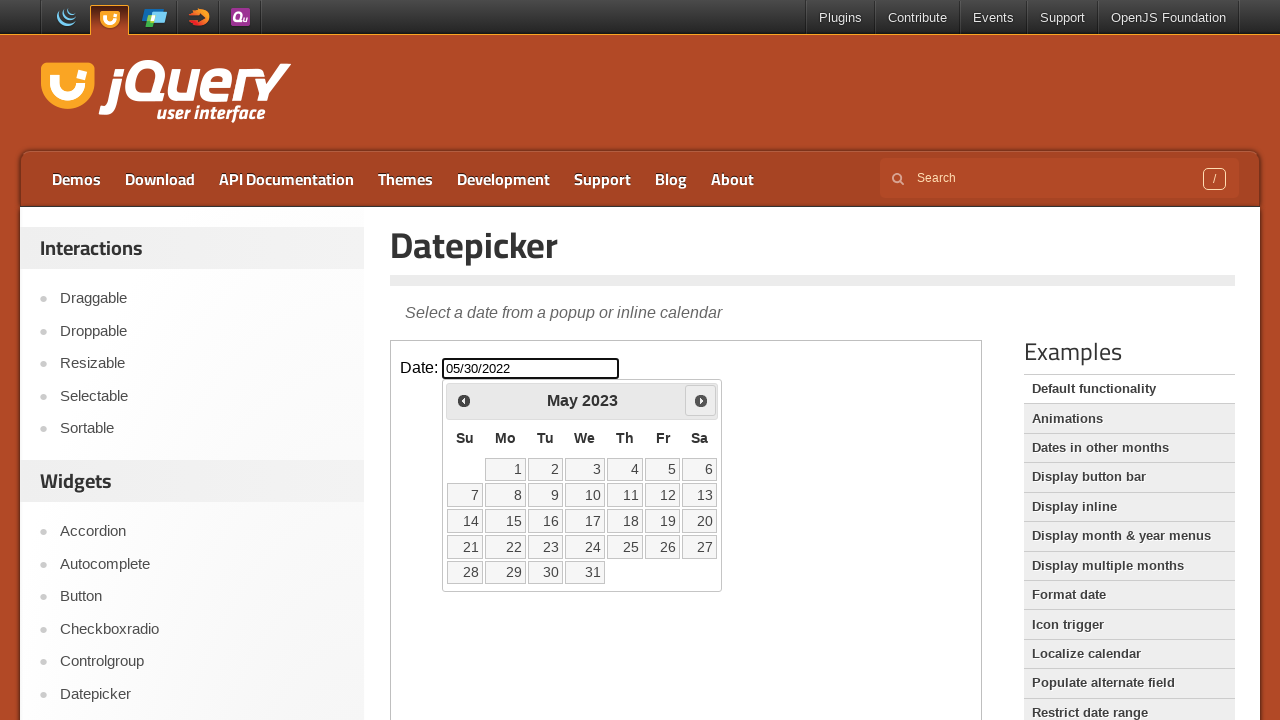

Retrieved calendar header text: May 2023
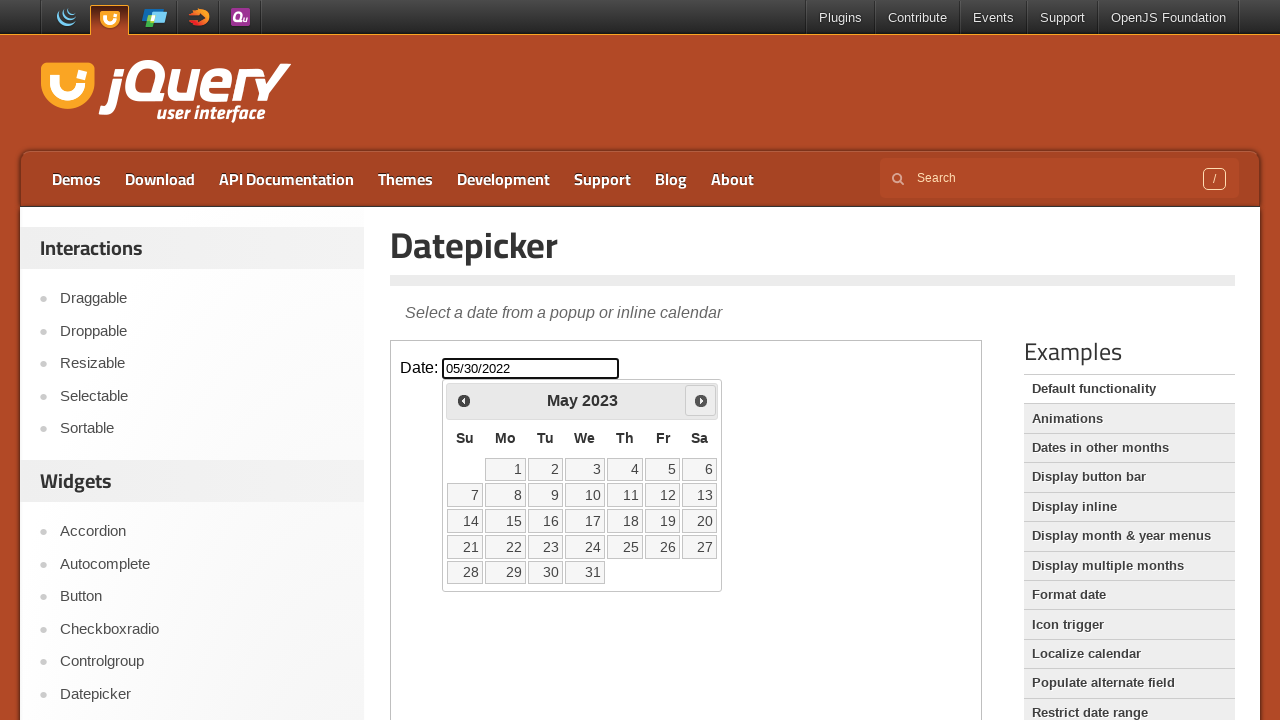

Clicked next month button to navigate forward at (701, 400) on iframe.demo-frame >> internal:control=enter-frame >> .ui-datepicker-next
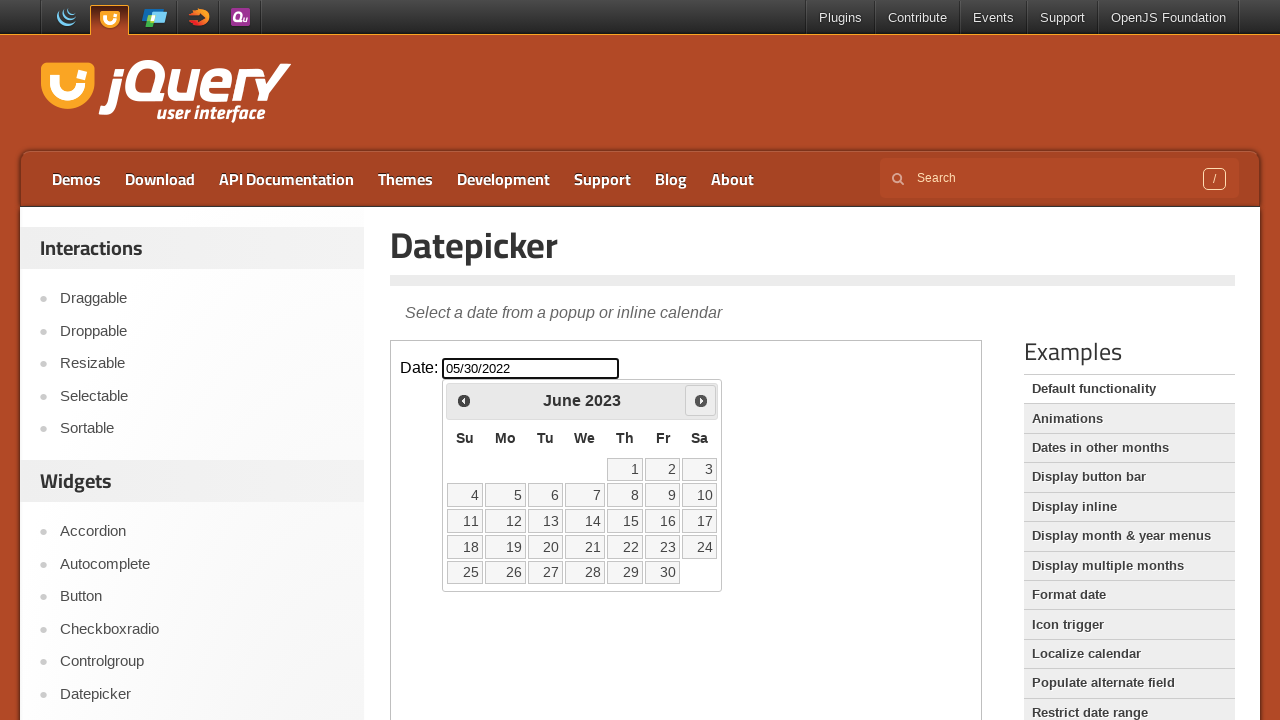

Waited for calendar animation to complete
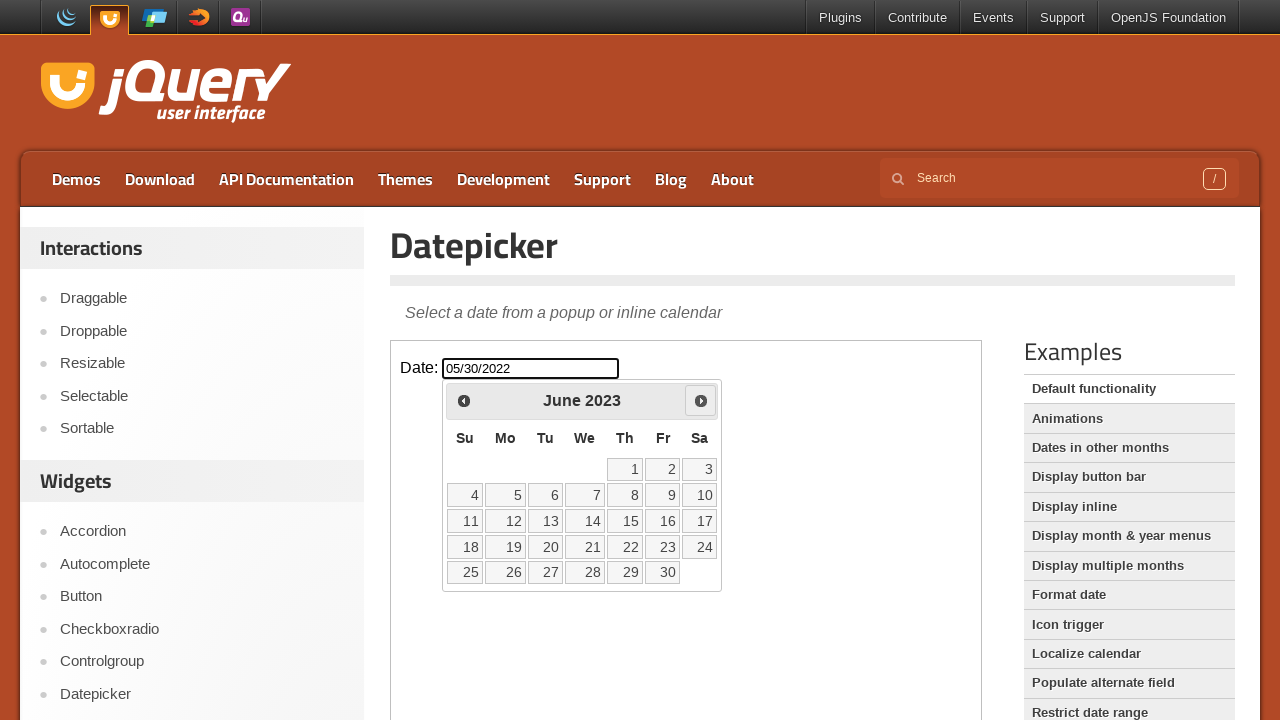

Retrieved calendar header text: June 2023
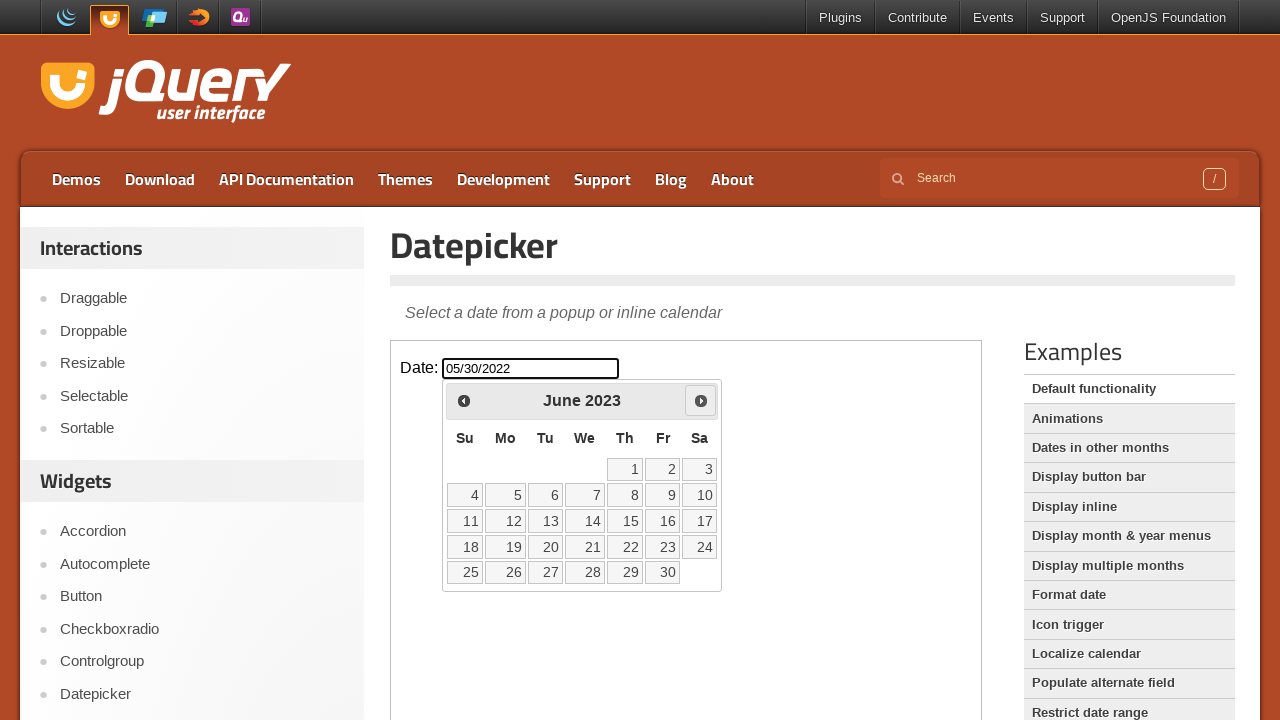

Clicked next month button to navigate forward at (701, 400) on iframe.demo-frame >> internal:control=enter-frame >> .ui-datepicker-next
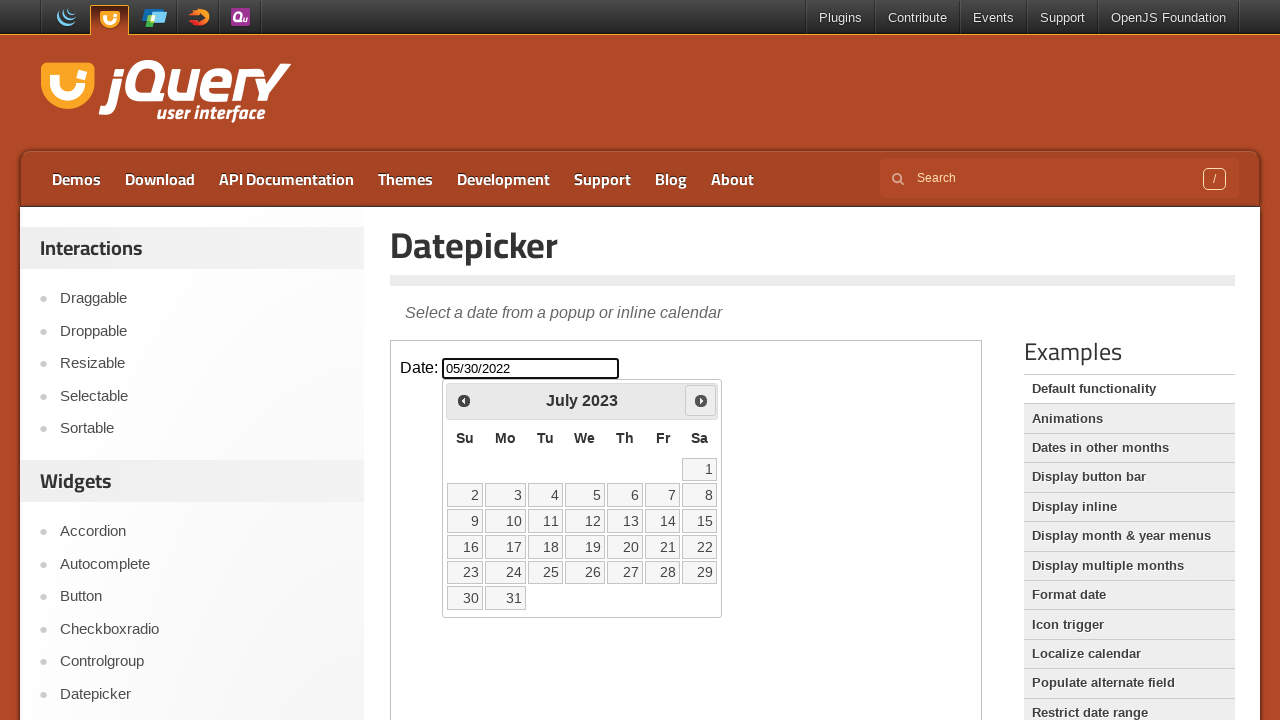

Waited for calendar animation to complete
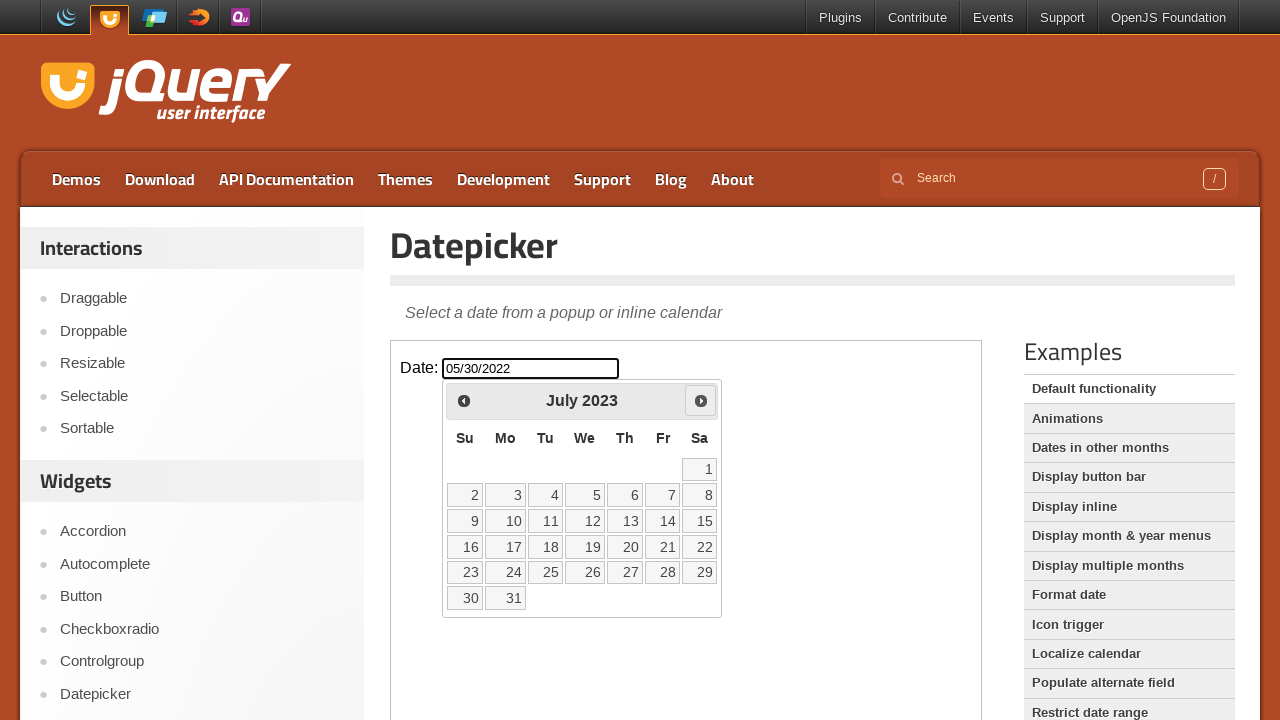

Retrieved calendar header text: July 2023
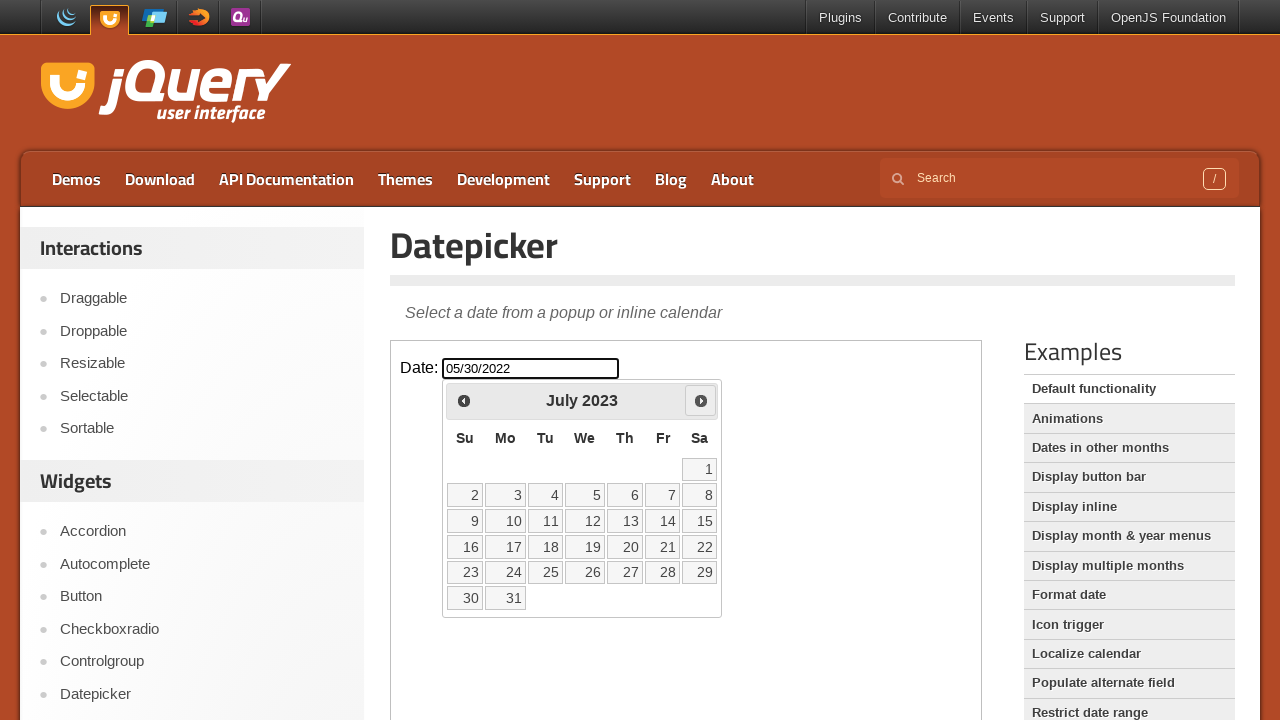

Clicked next month button to navigate forward at (701, 400) on iframe.demo-frame >> internal:control=enter-frame >> .ui-datepicker-next
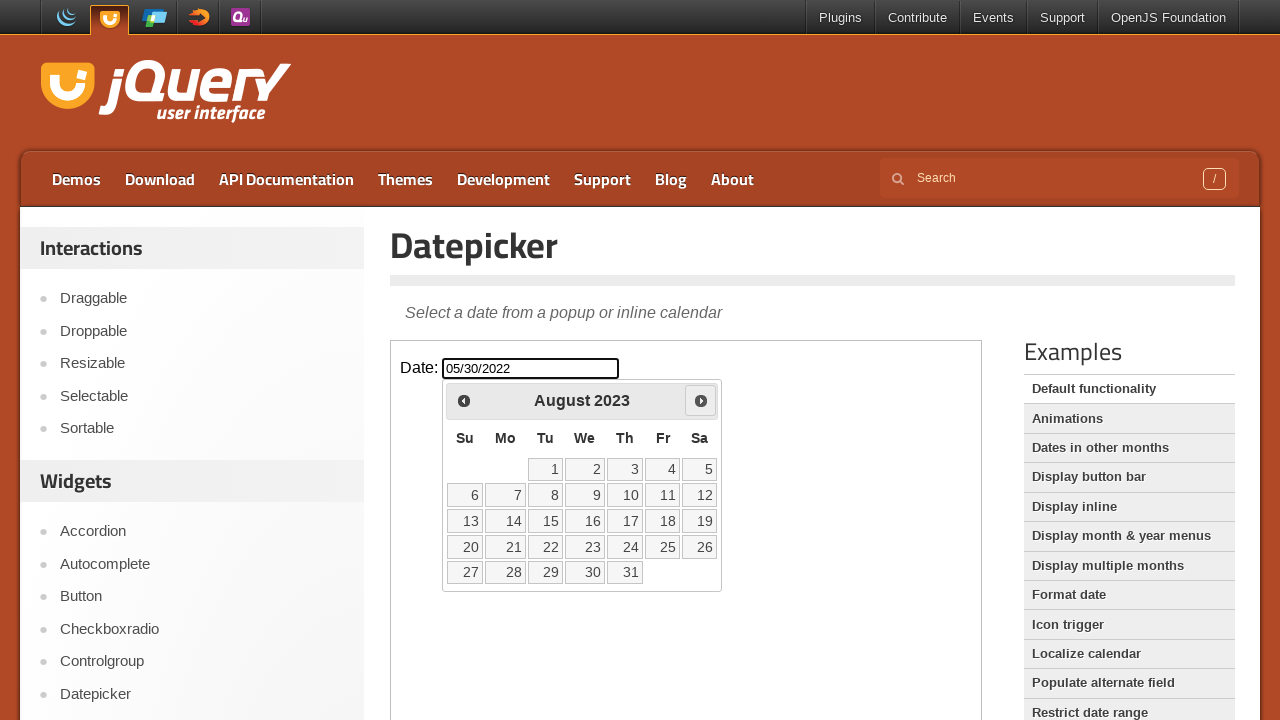

Waited for calendar animation to complete
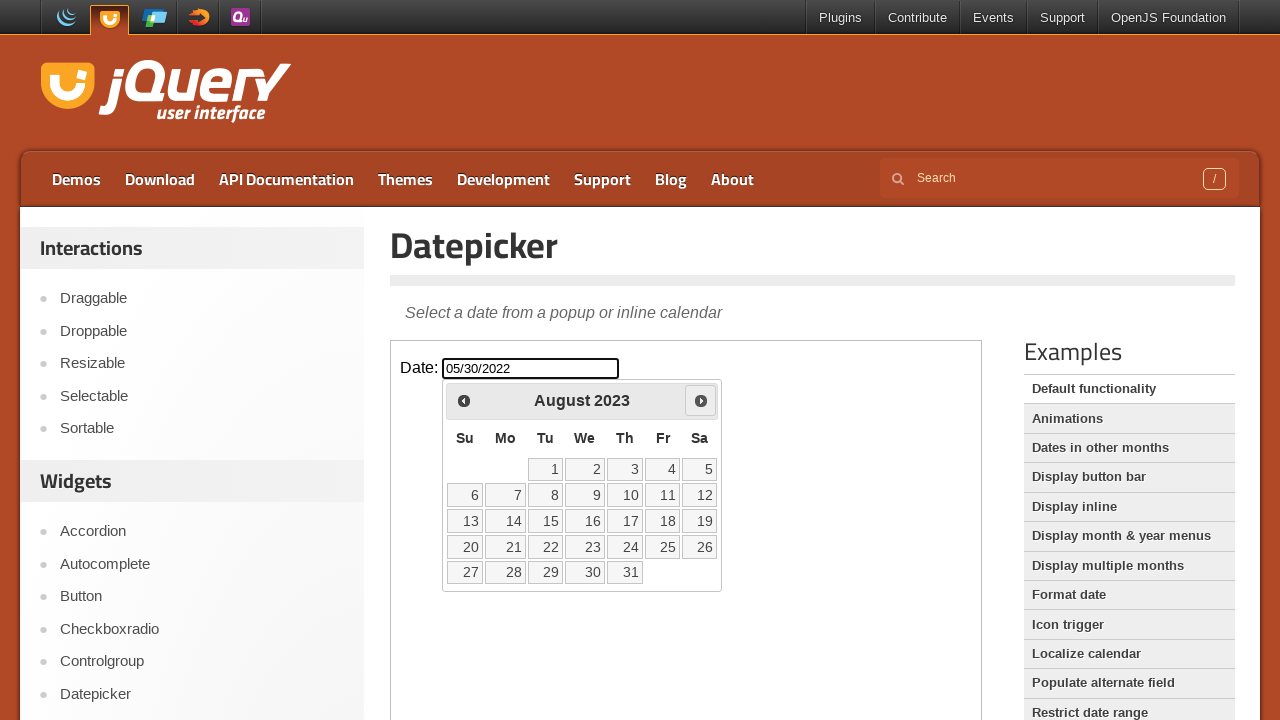

Retrieved calendar header text: August 2023
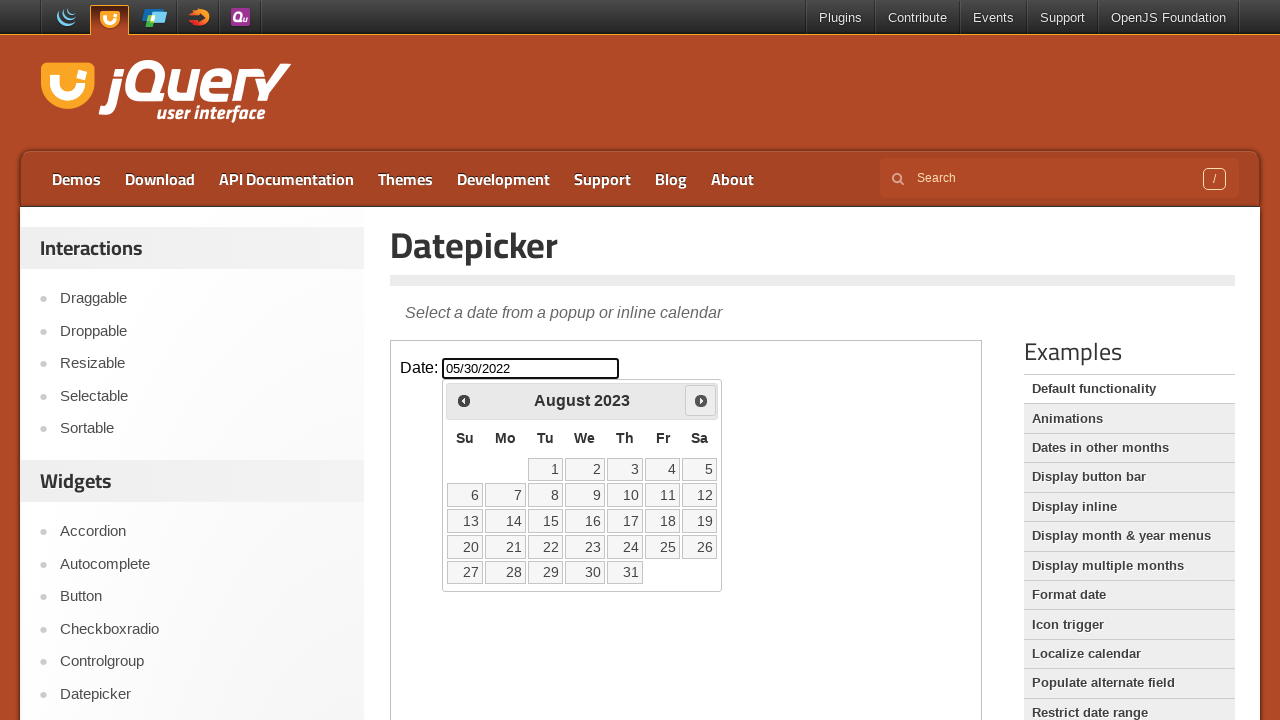

Clicked next month button to navigate forward at (701, 400) on iframe.demo-frame >> internal:control=enter-frame >> .ui-datepicker-next
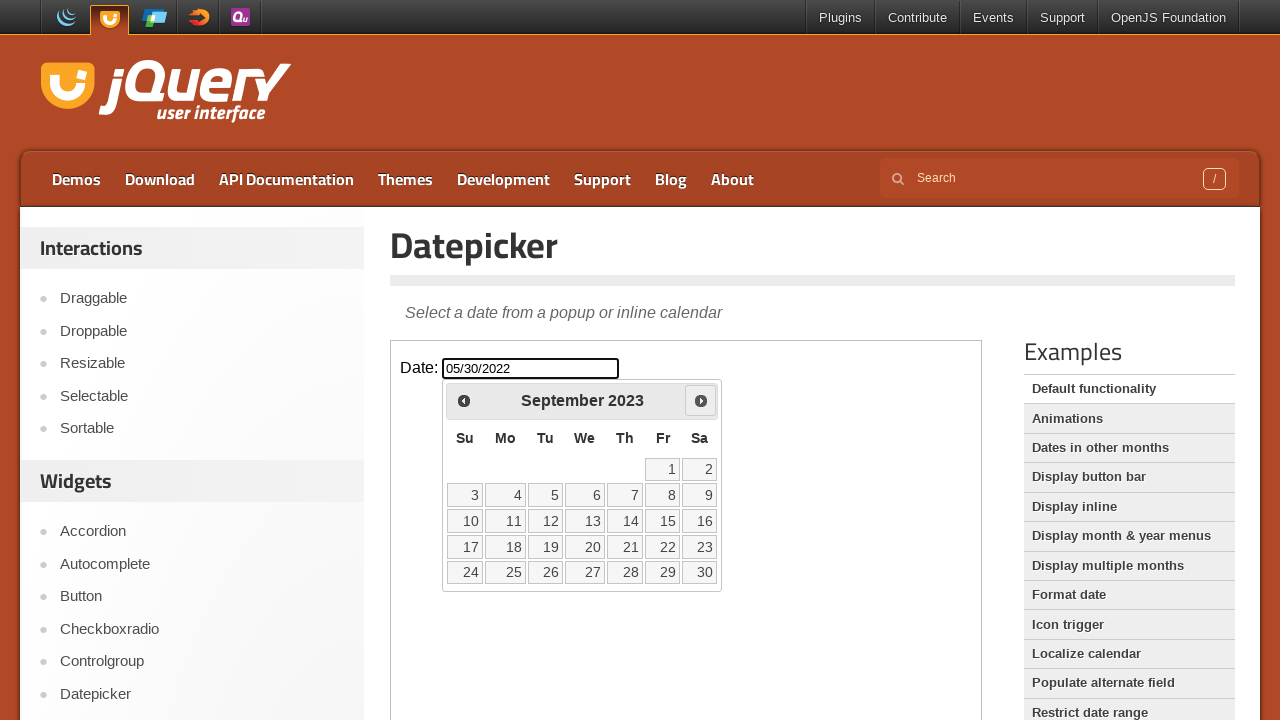

Waited for calendar animation to complete
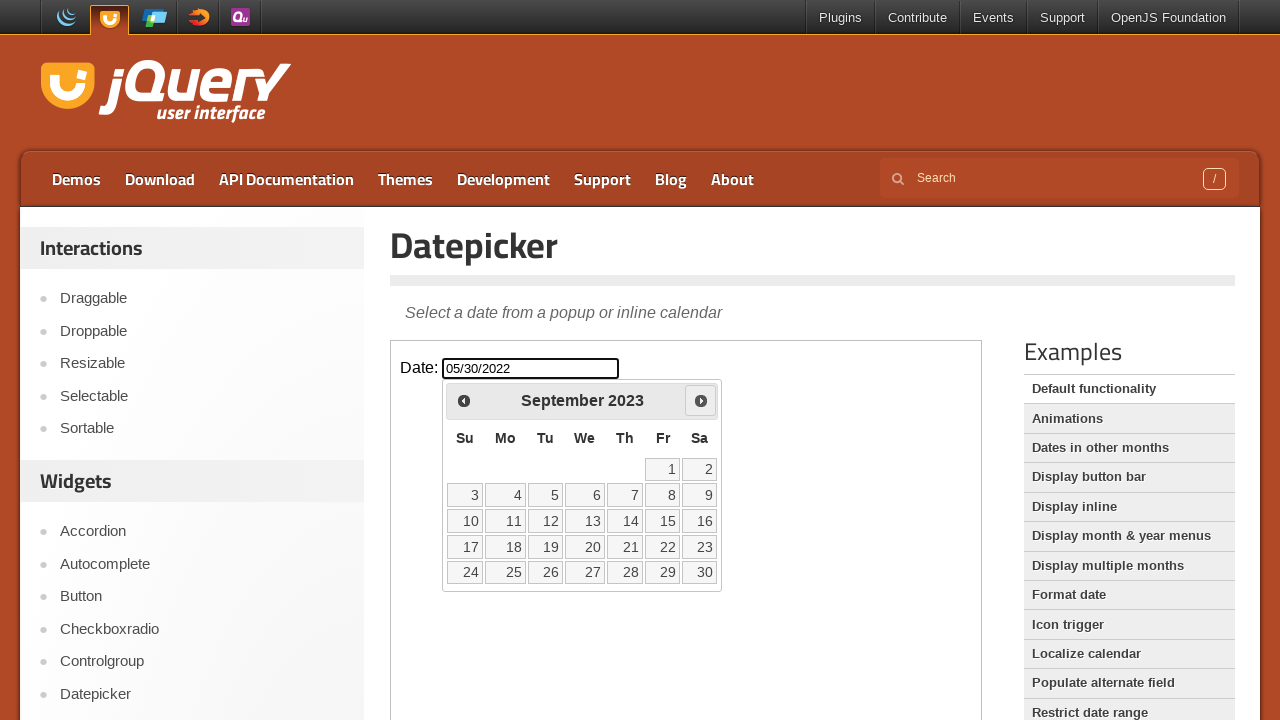

Retrieved calendar header text: September 2023
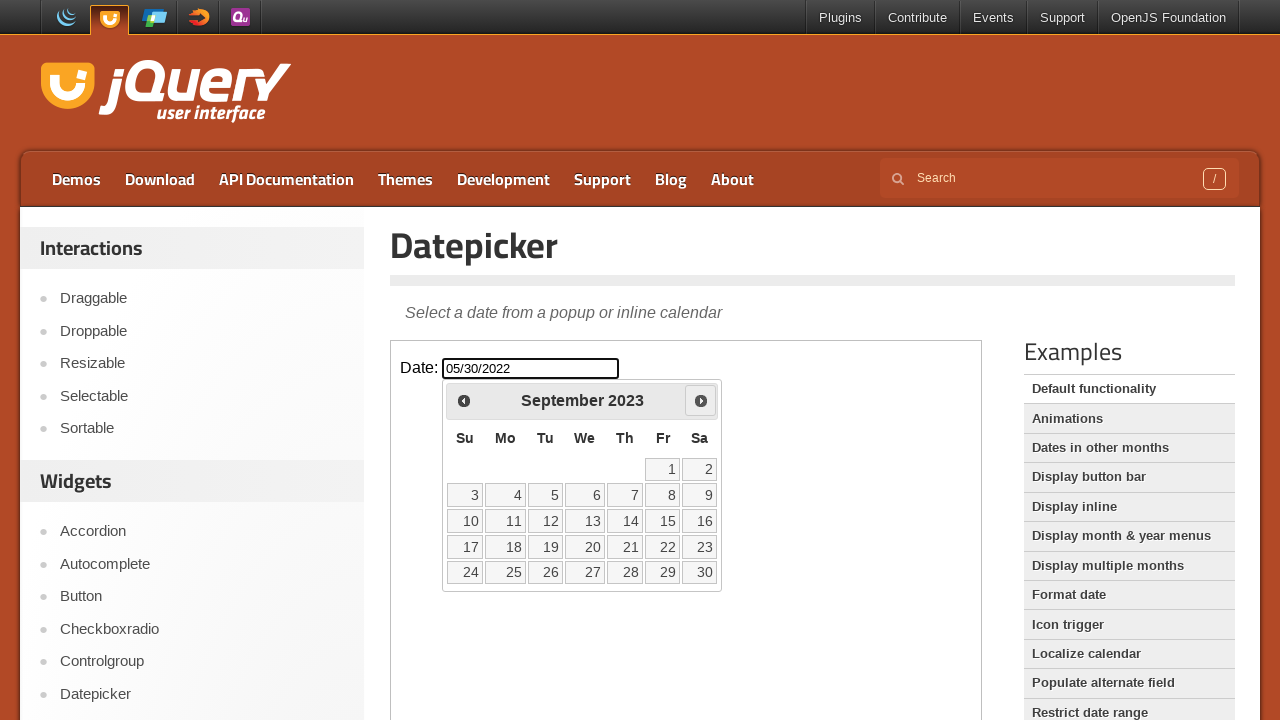

Clicked next month button to navigate forward at (701, 400) on iframe.demo-frame >> internal:control=enter-frame >> .ui-datepicker-next
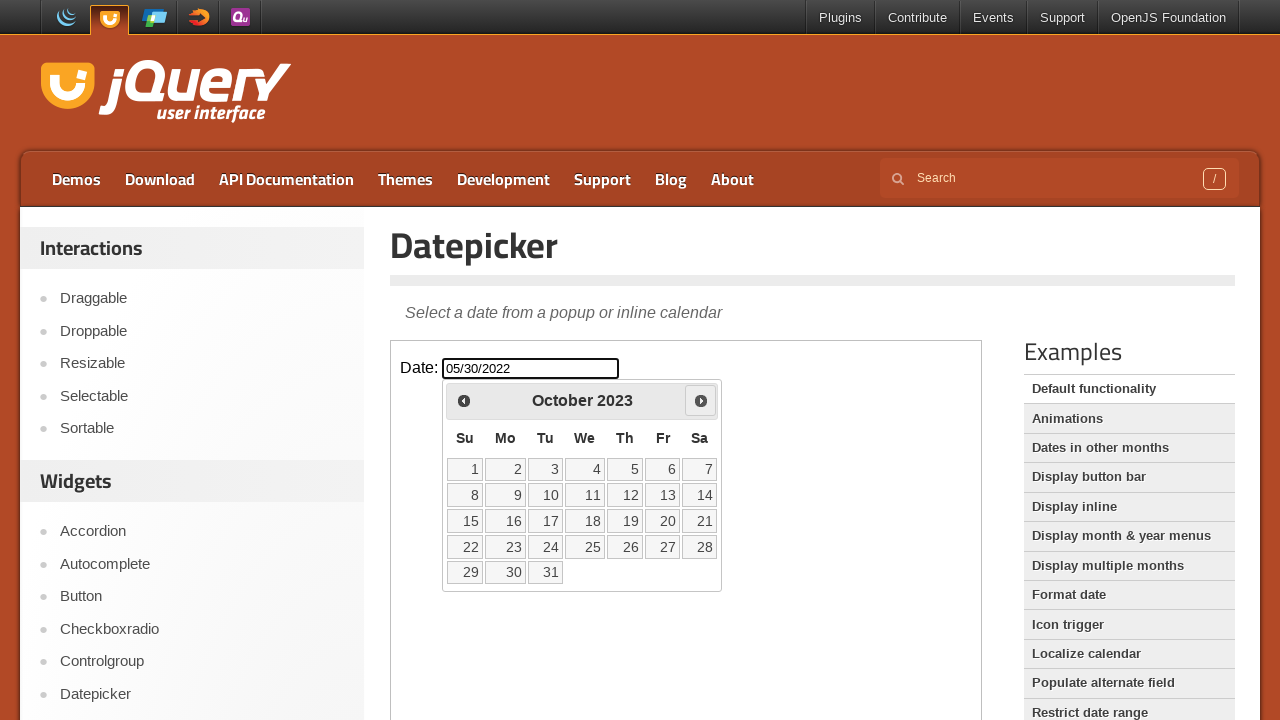

Waited for calendar animation to complete
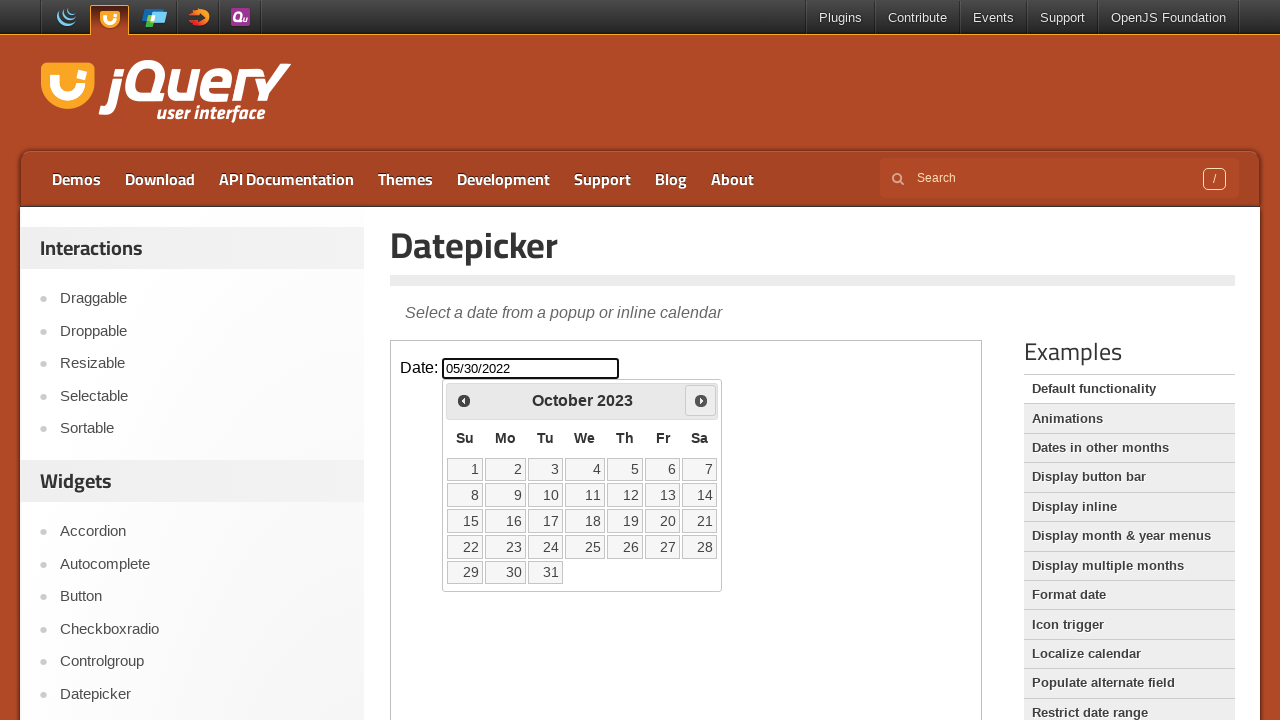

Retrieved calendar header text: October 2023
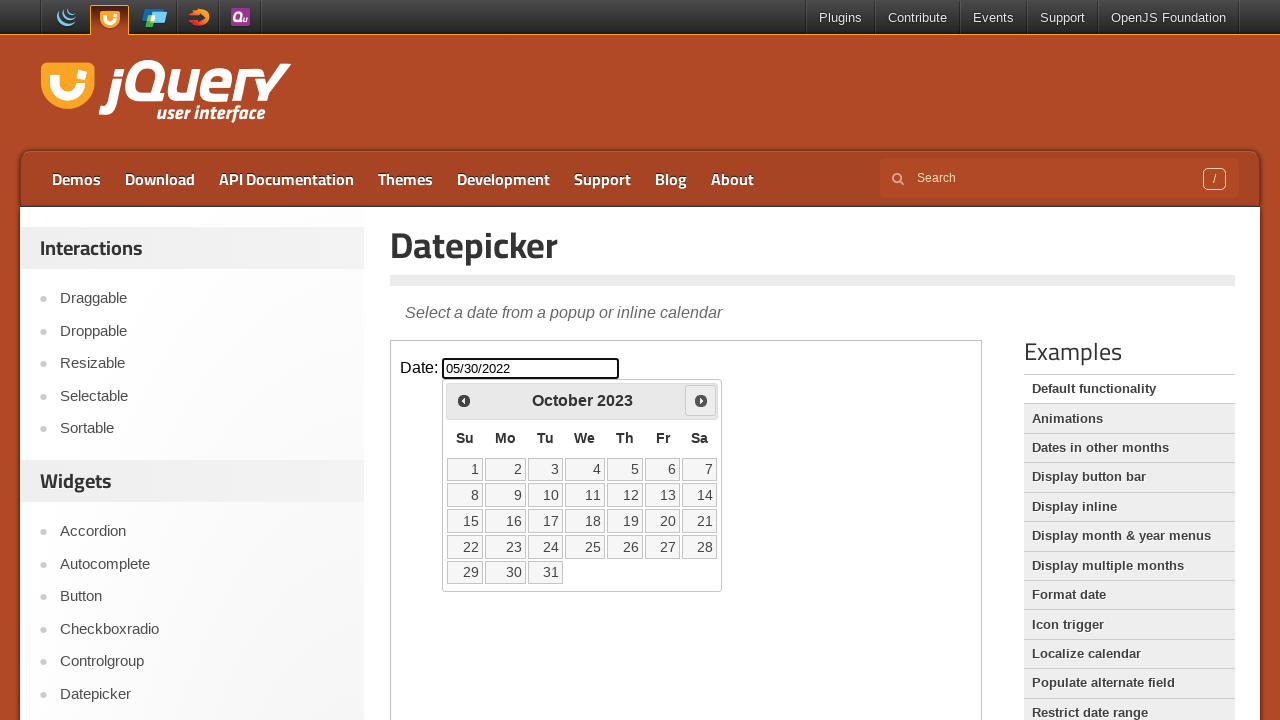

Clicked next month button to navigate forward at (701, 400) on iframe.demo-frame >> internal:control=enter-frame >> .ui-datepicker-next
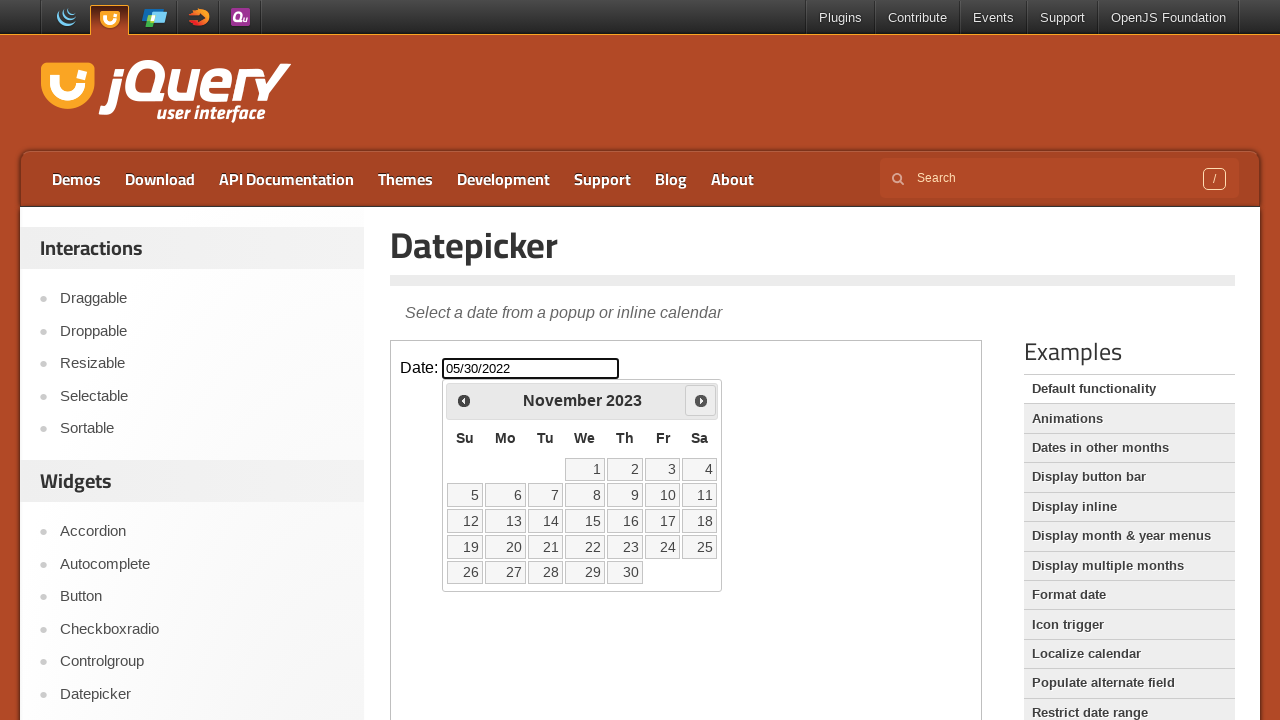

Waited for calendar animation to complete
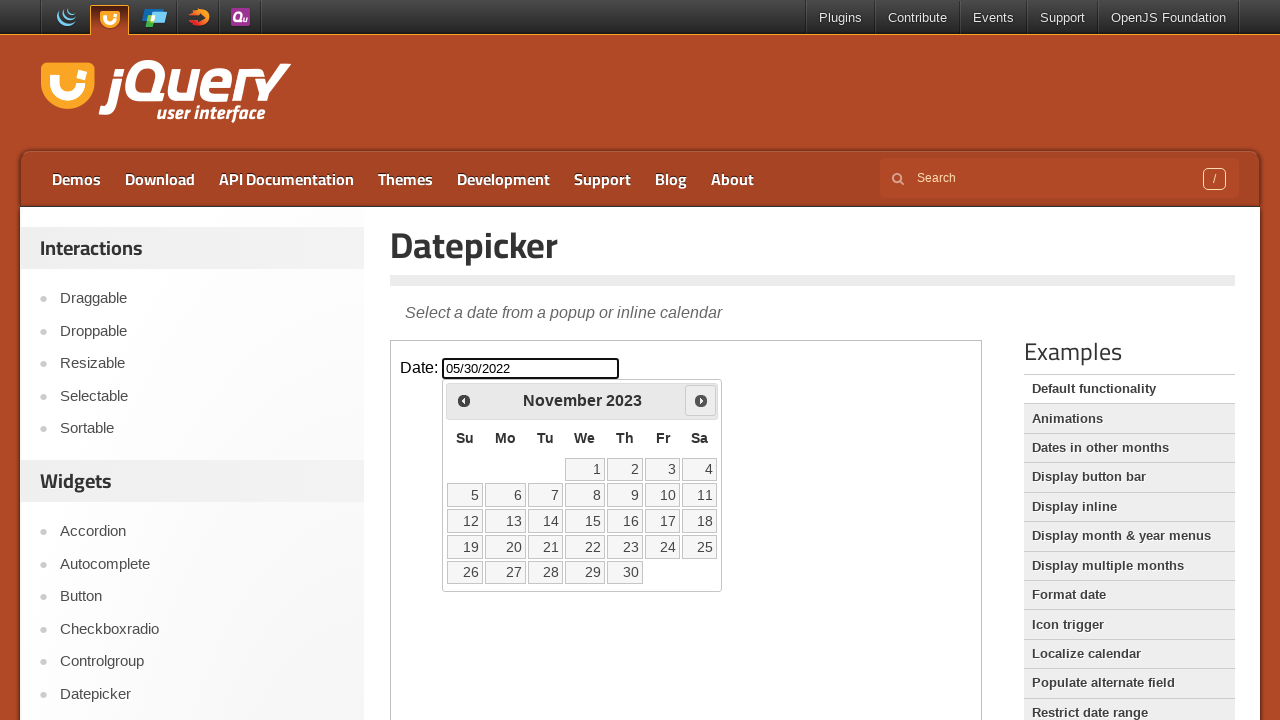

Retrieved calendar header text: November 2023
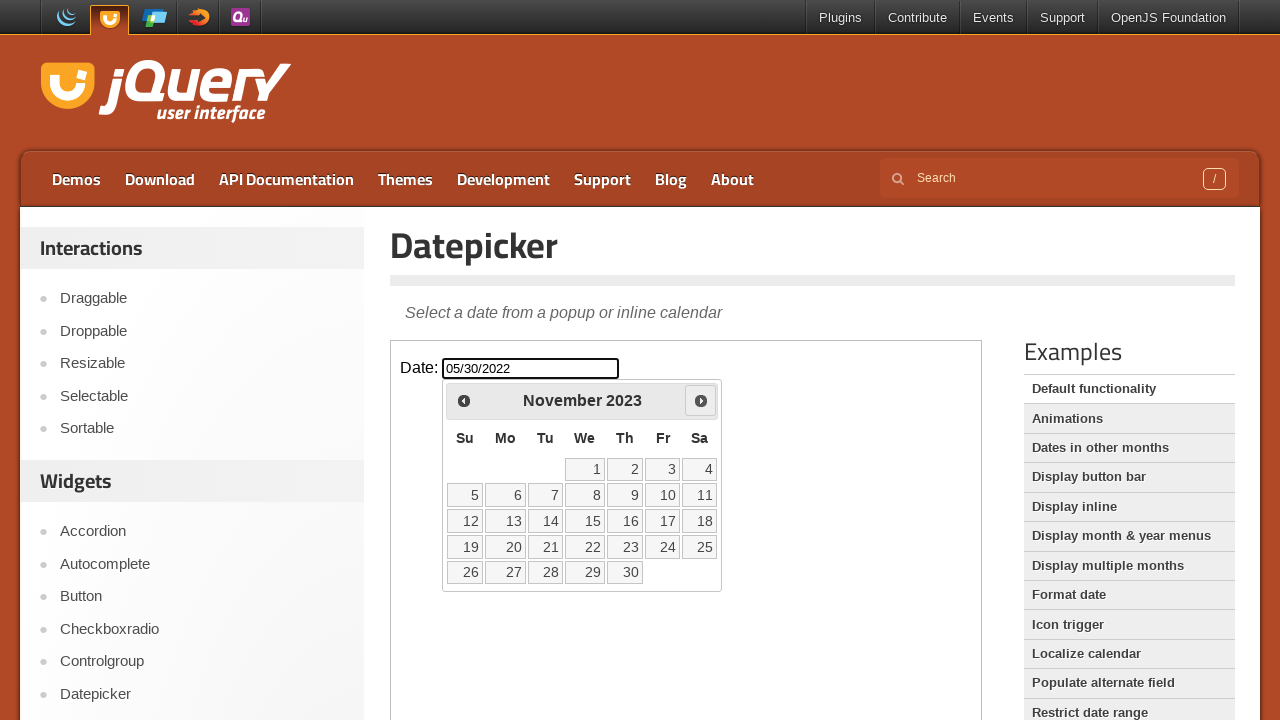

Clicked next month button to navigate forward at (701, 400) on iframe.demo-frame >> internal:control=enter-frame >> .ui-datepicker-next
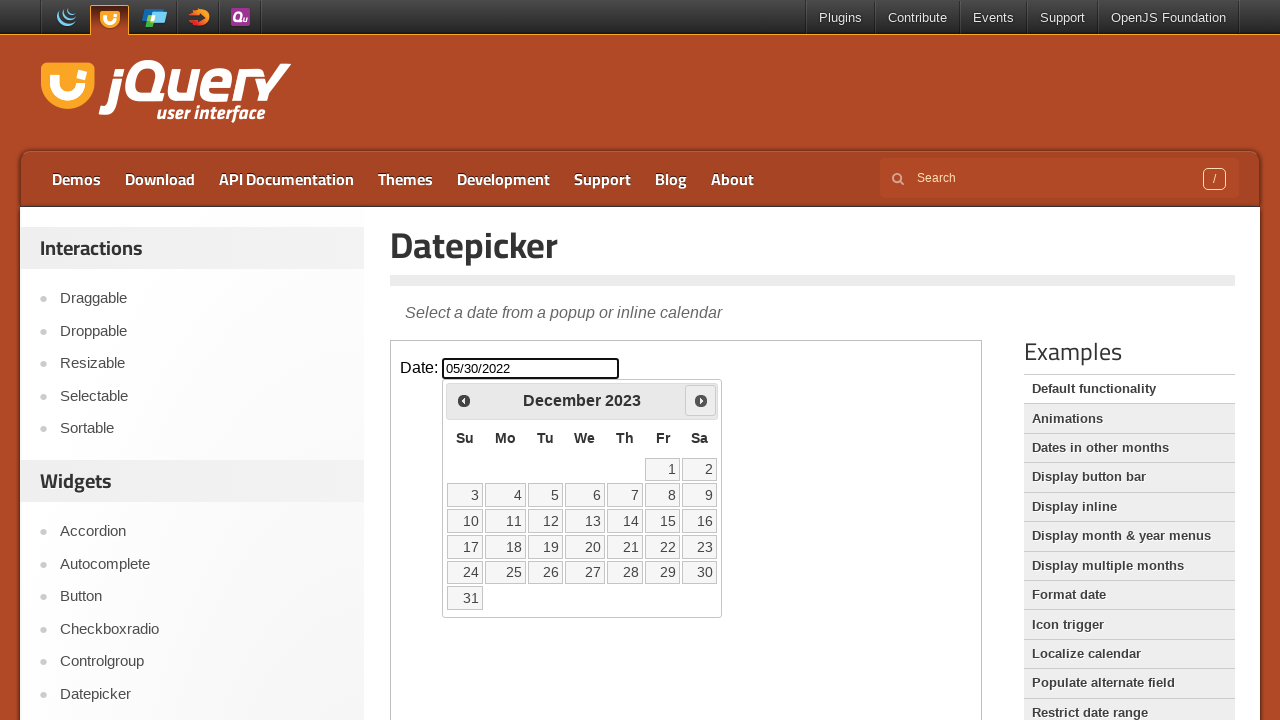

Waited for calendar animation to complete
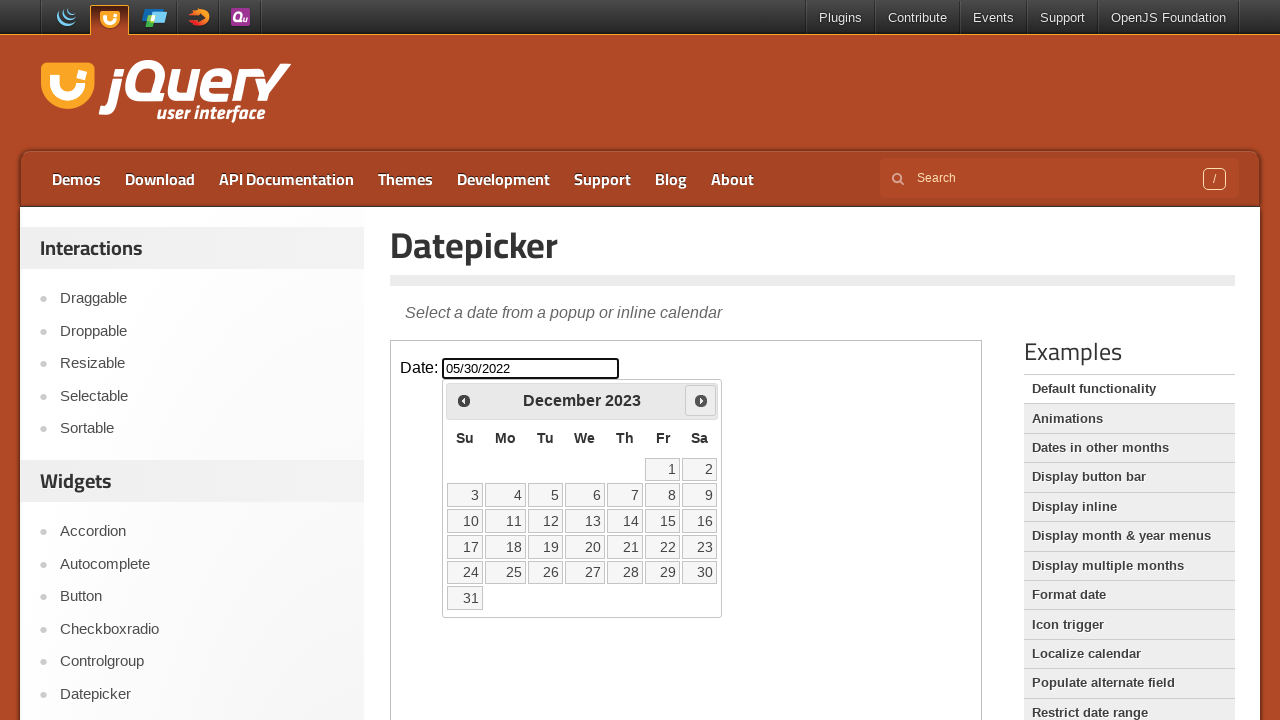

Retrieved calendar header text: December 2023
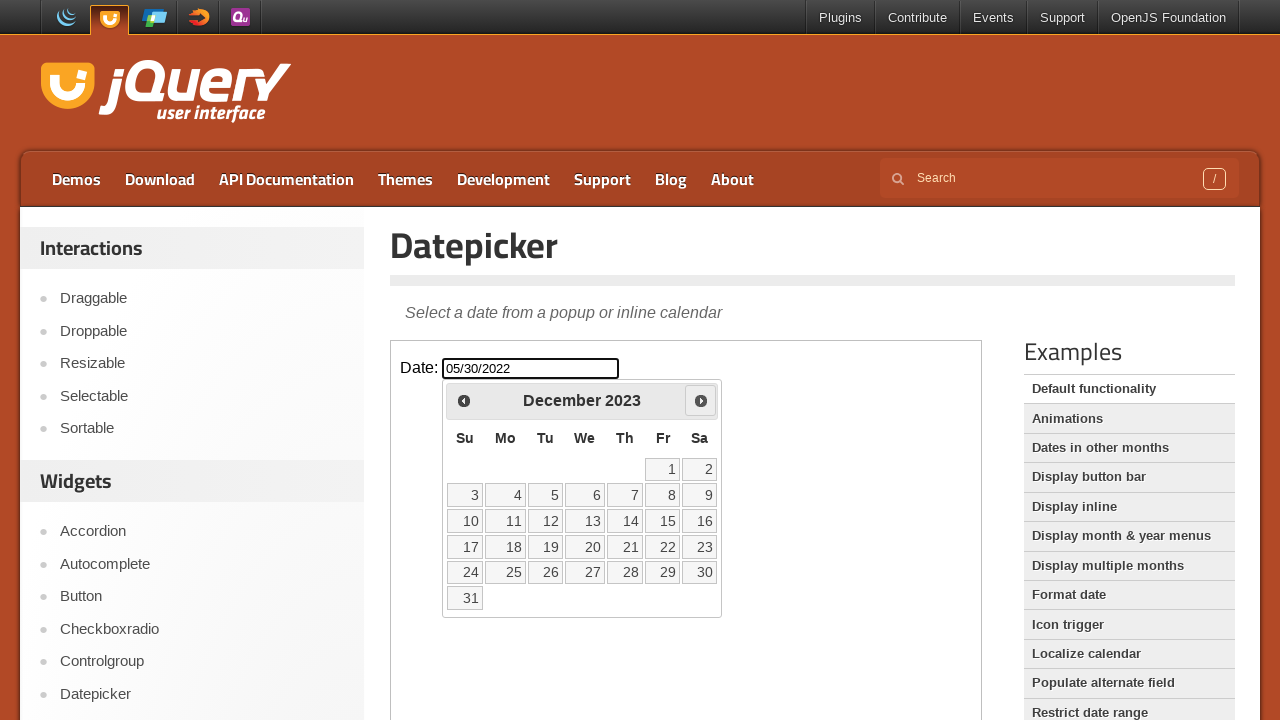

Clicked next month button to navigate forward at (701, 400) on iframe.demo-frame >> internal:control=enter-frame >> .ui-datepicker-next
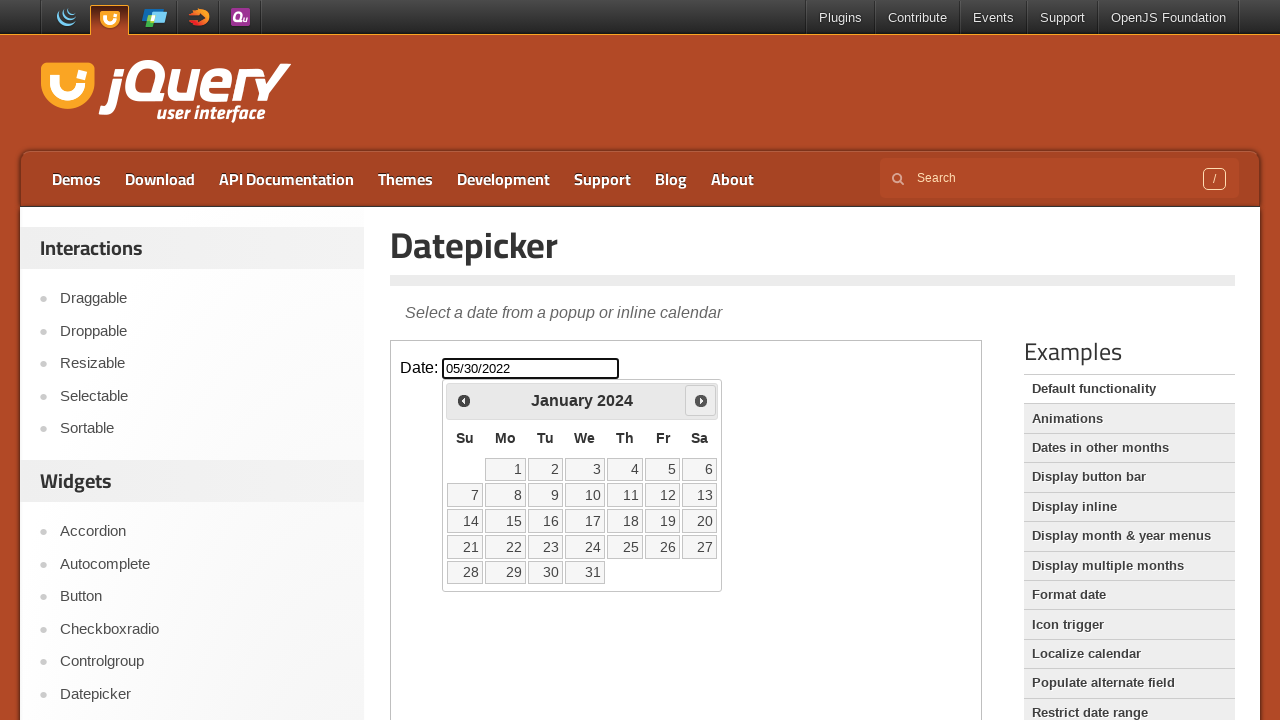

Waited for calendar animation to complete
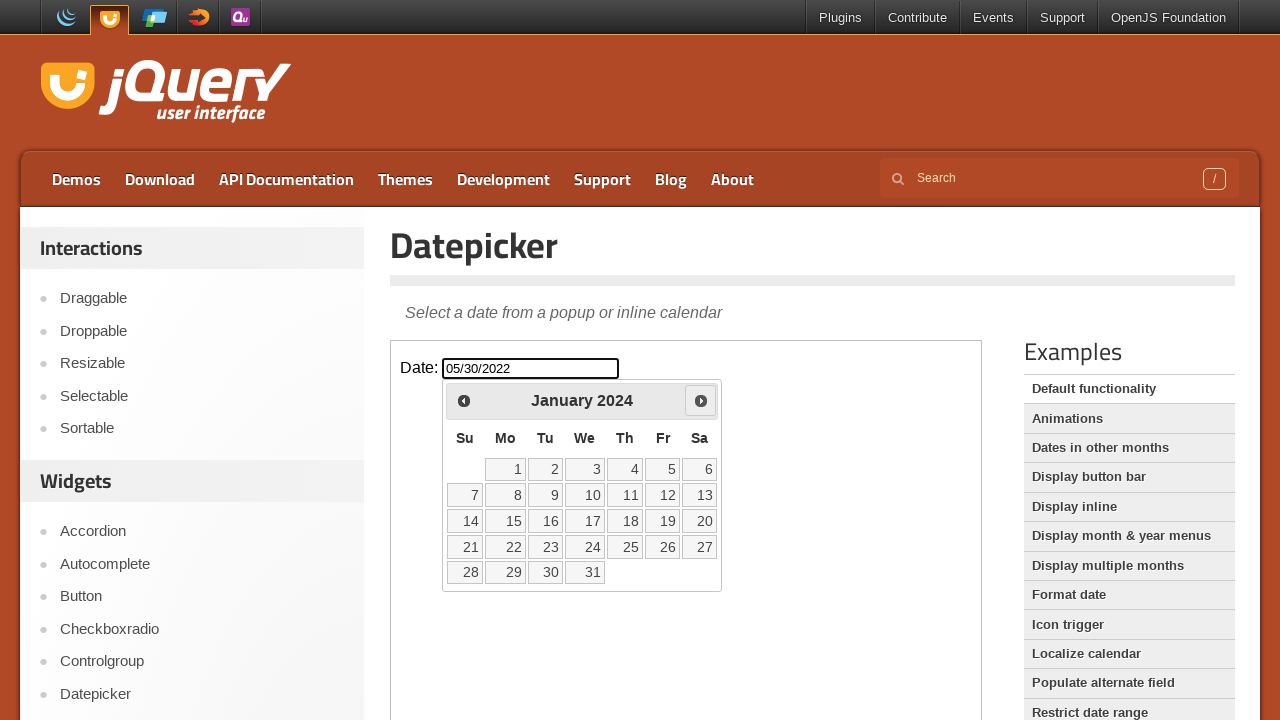

Retrieved calendar header text: January 2024
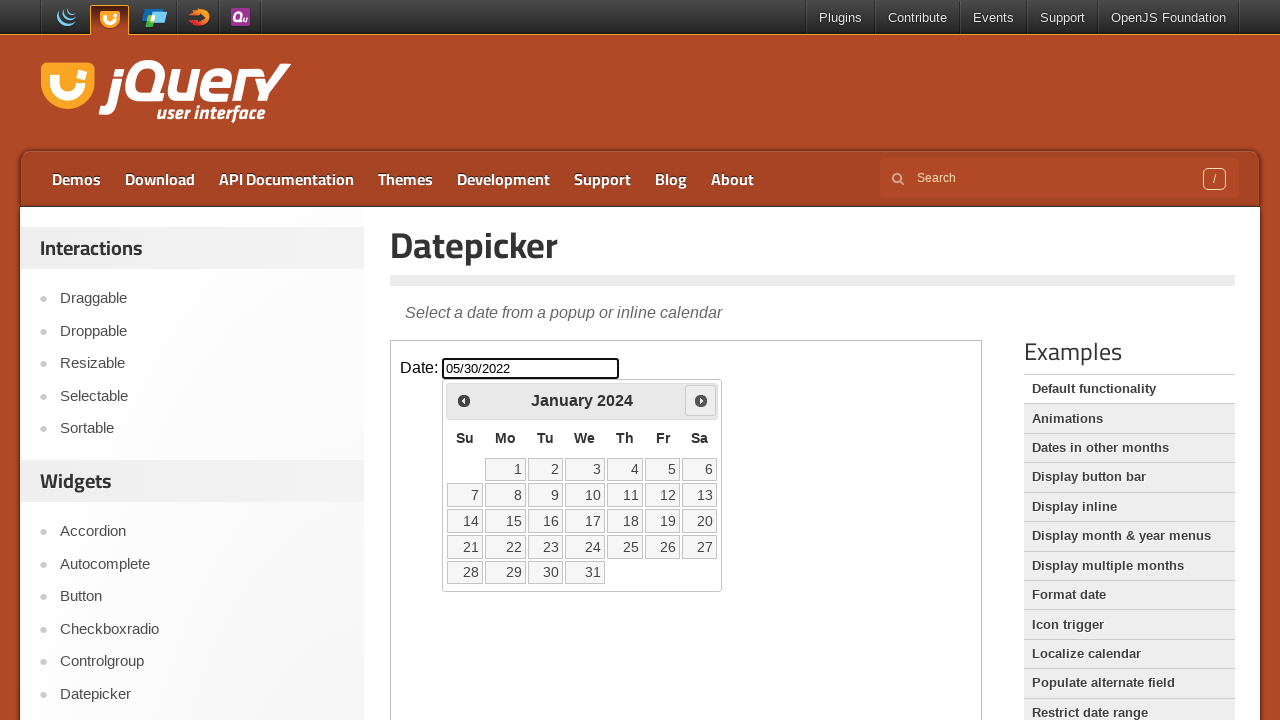

Clicked next month button to navigate forward at (701, 400) on iframe.demo-frame >> internal:control=enter-frame >> .ui-datepicker-next
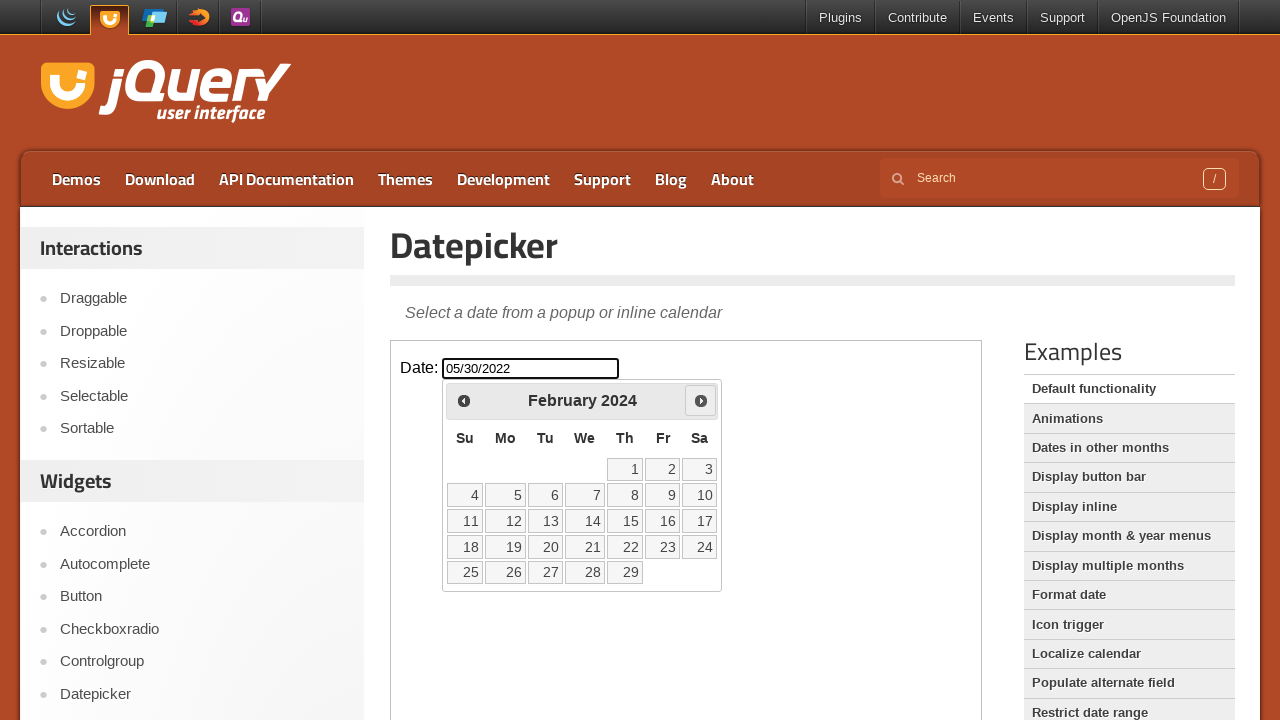

Waited for calendar animation to complete
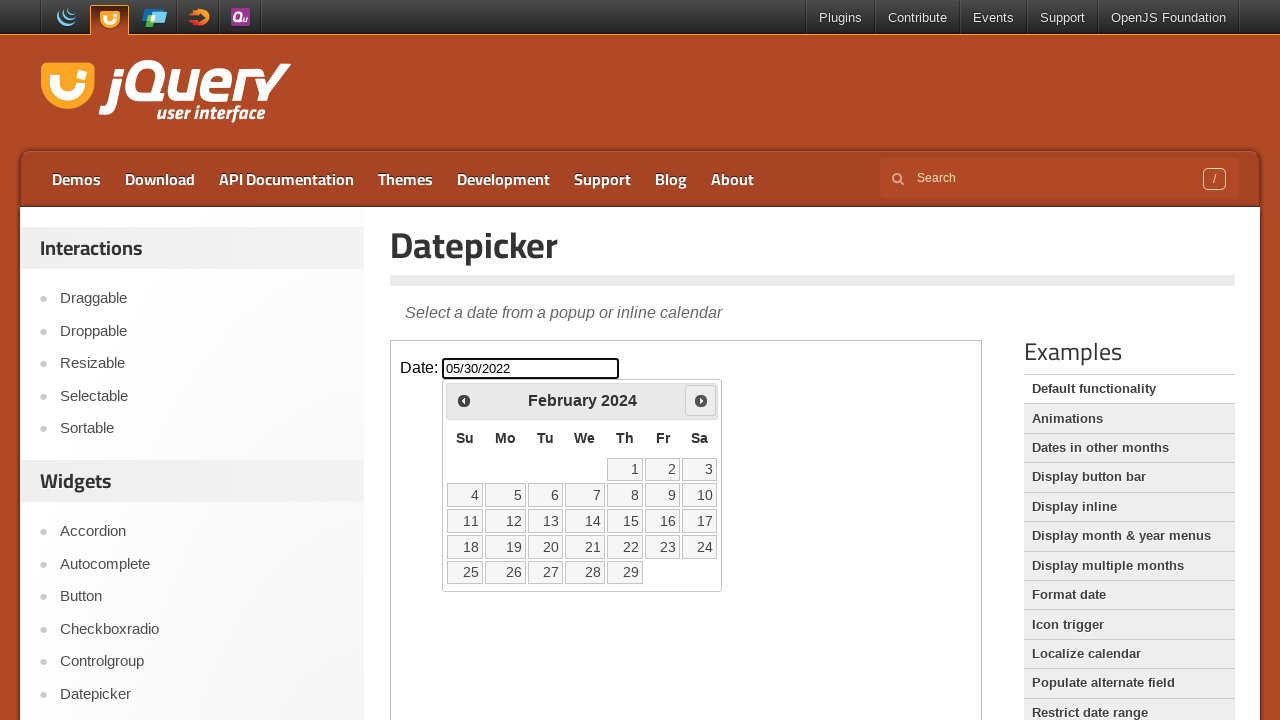

Retrieved calendar header text: February 2024
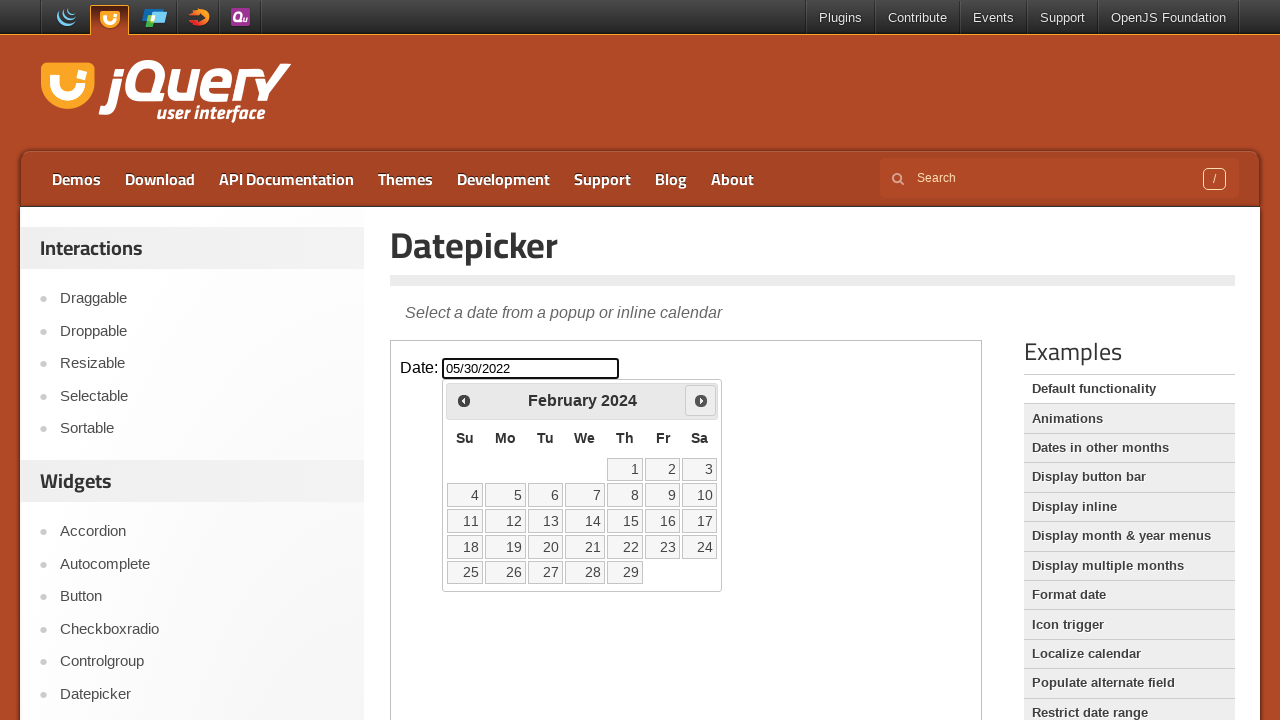

Clicked next month button to navigate forward at (701, 400) on iframe.demo-frame >> internal:control=enter-frame >> .ui-datepicker-next
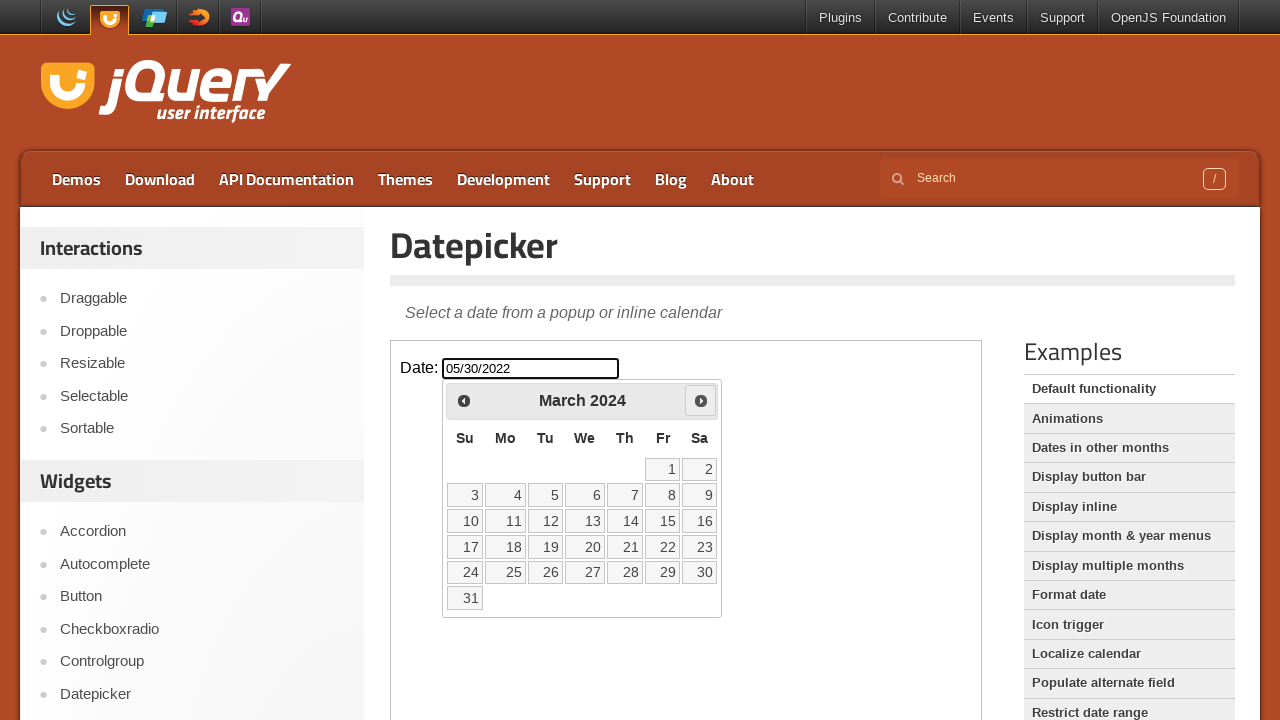

Waited for calendar animation to complete
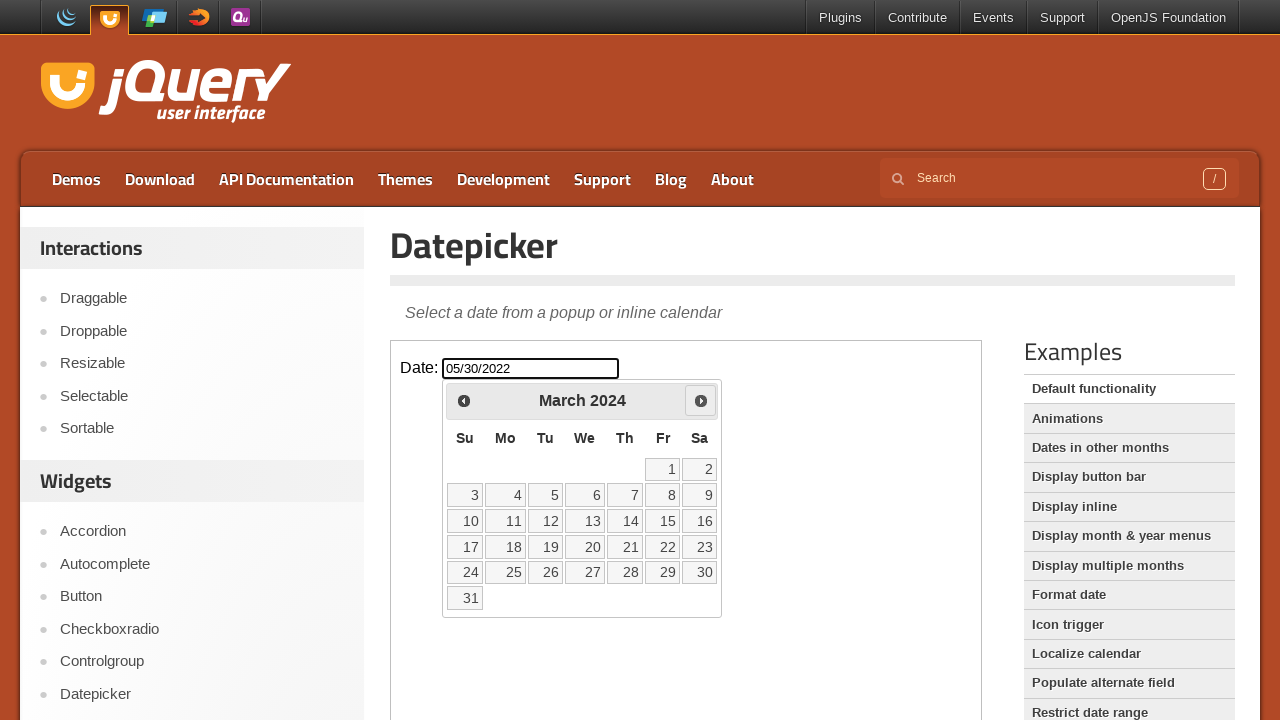

Retrieved calendar header text: March 2024
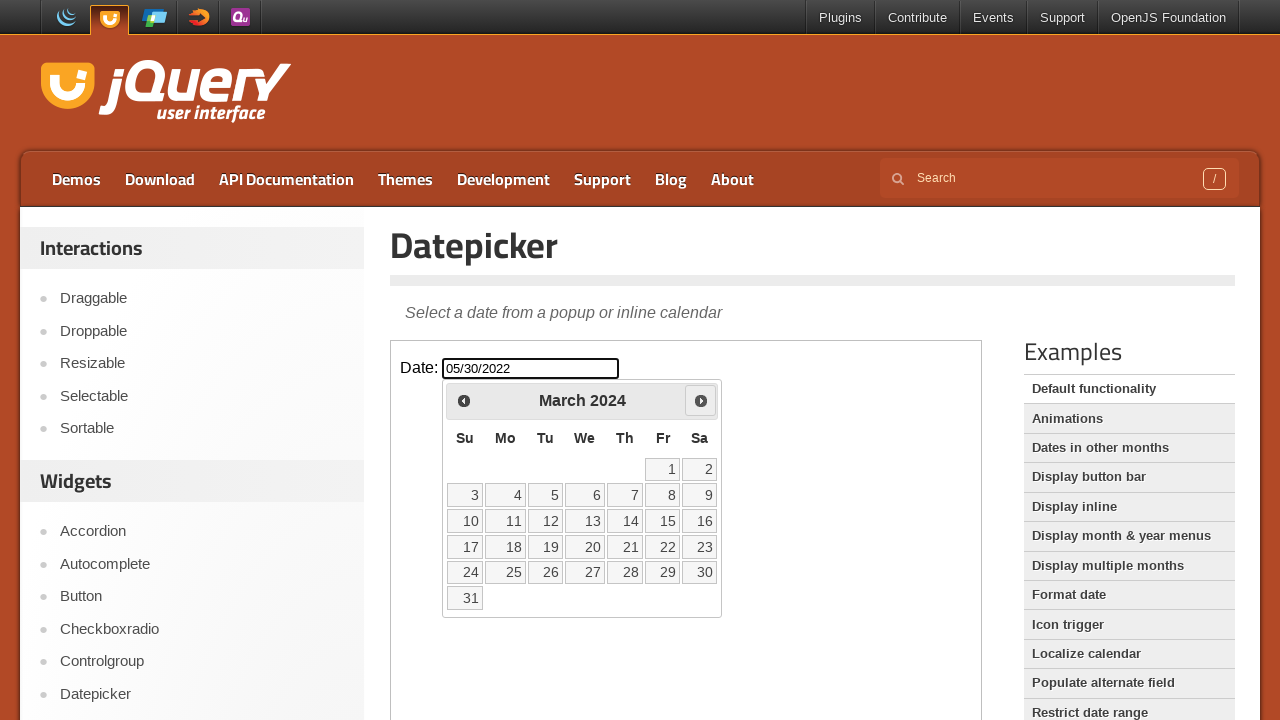

Clicked next month button to navigate forward at (701, 400) on iframe.demo-frame >> internal:control=enter-frame >> .ui-datepicker-next
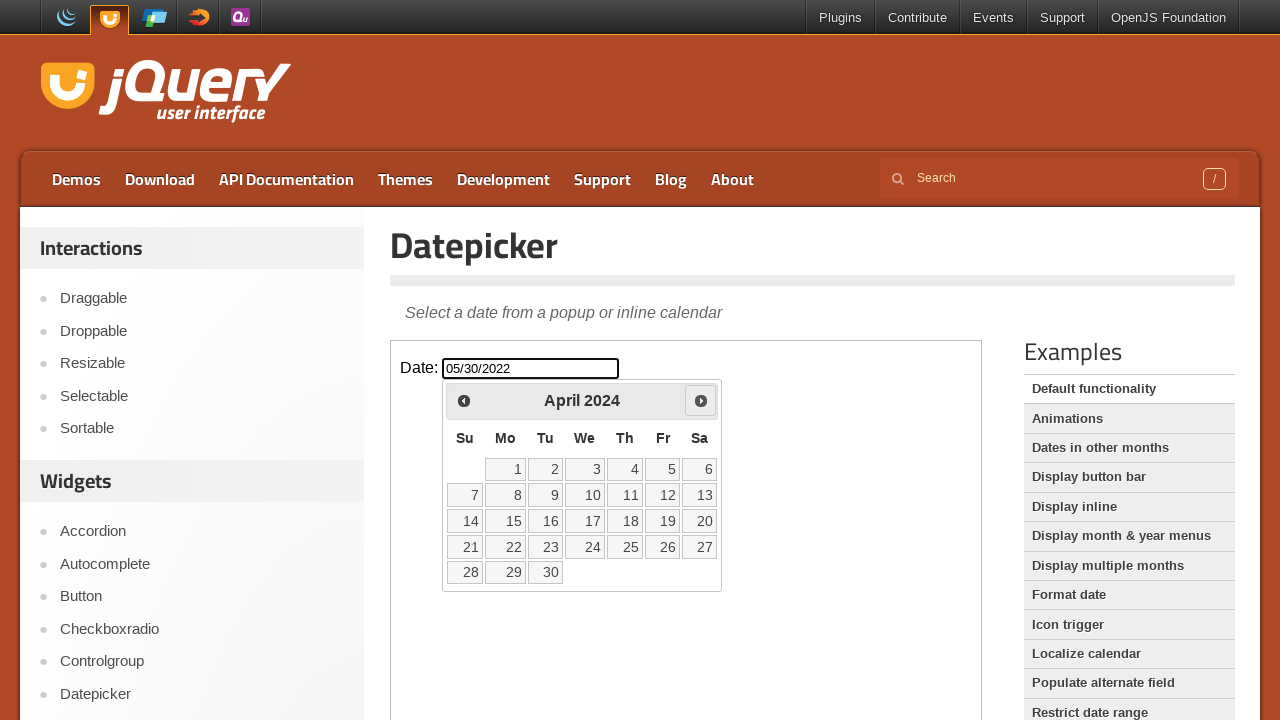

Waited for calendar animation to complete
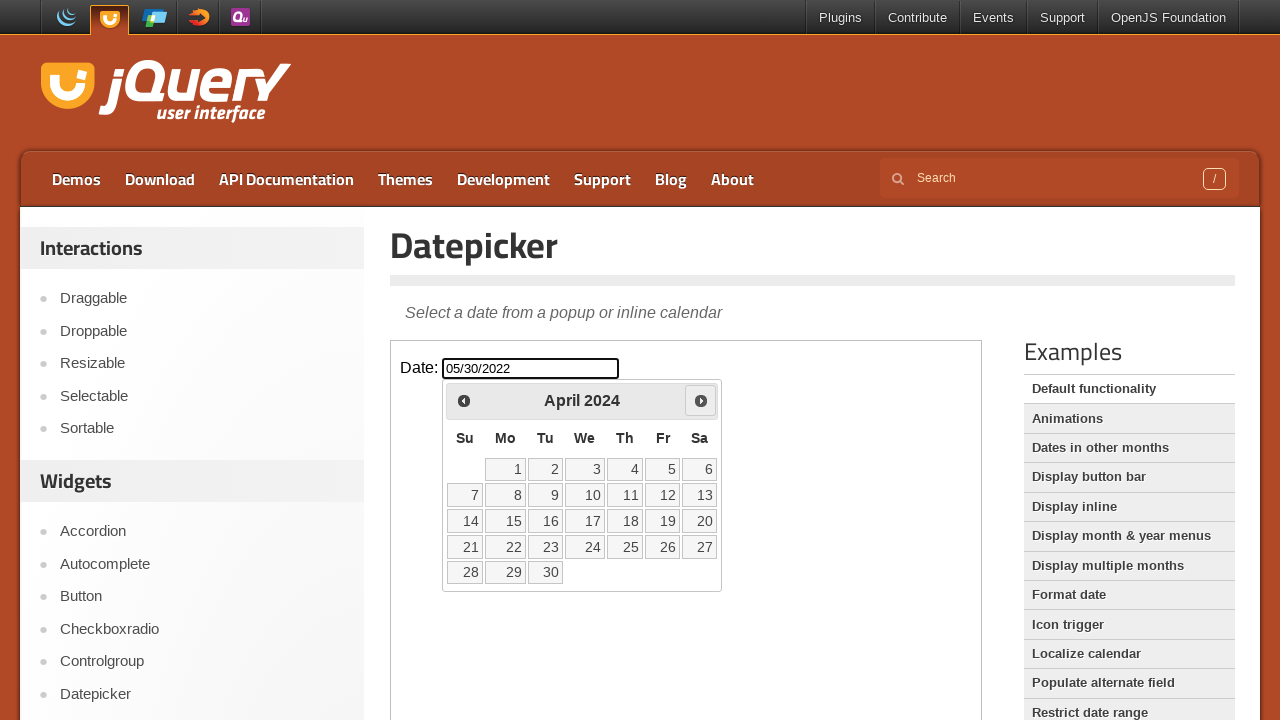

Retrieved calendar header text: April 2024
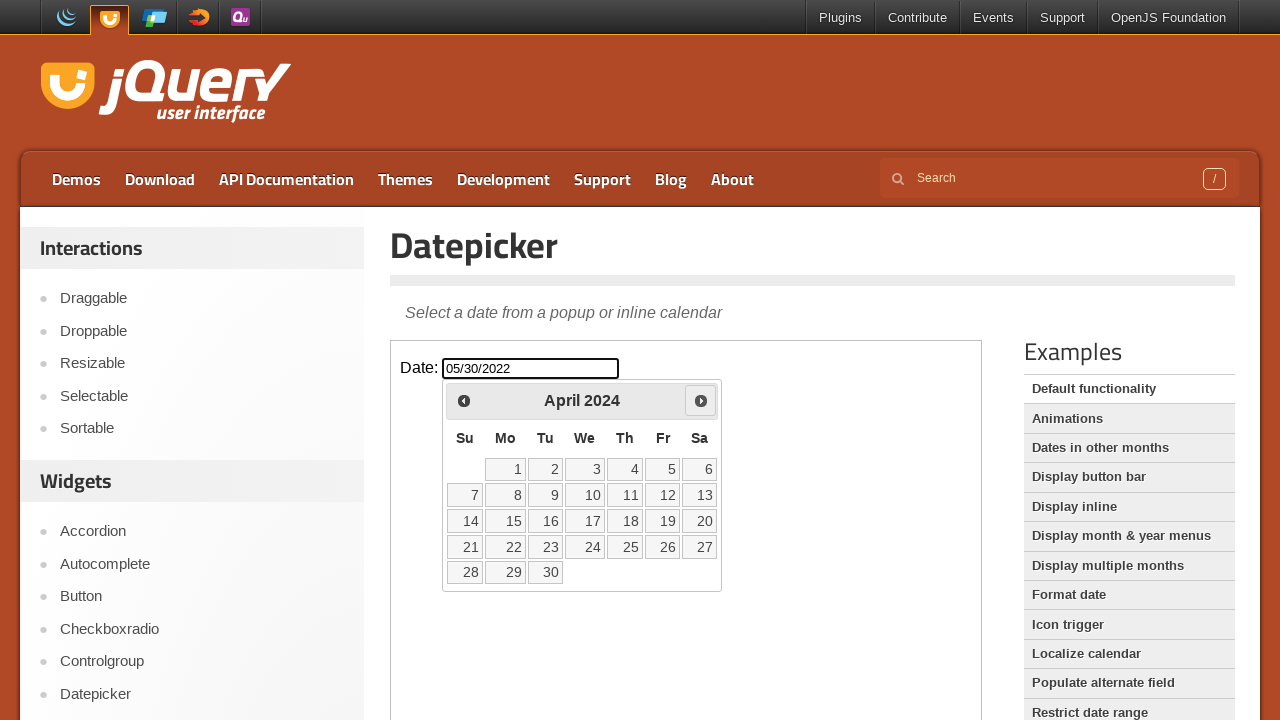

Clicked next month button to navigate forward at (701, 400) on iframe.demo-frame >> internal:control=enter-frame >> .ui-datepicker-next
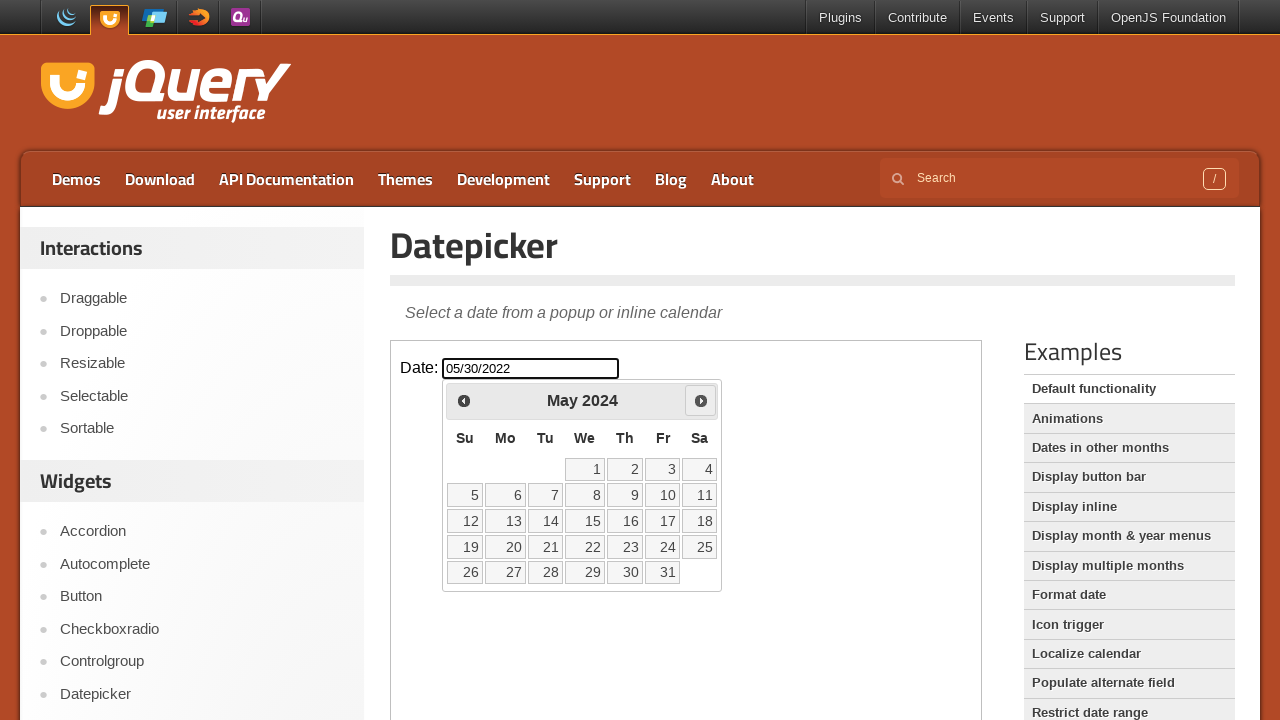

Waited for calendar animation to complete
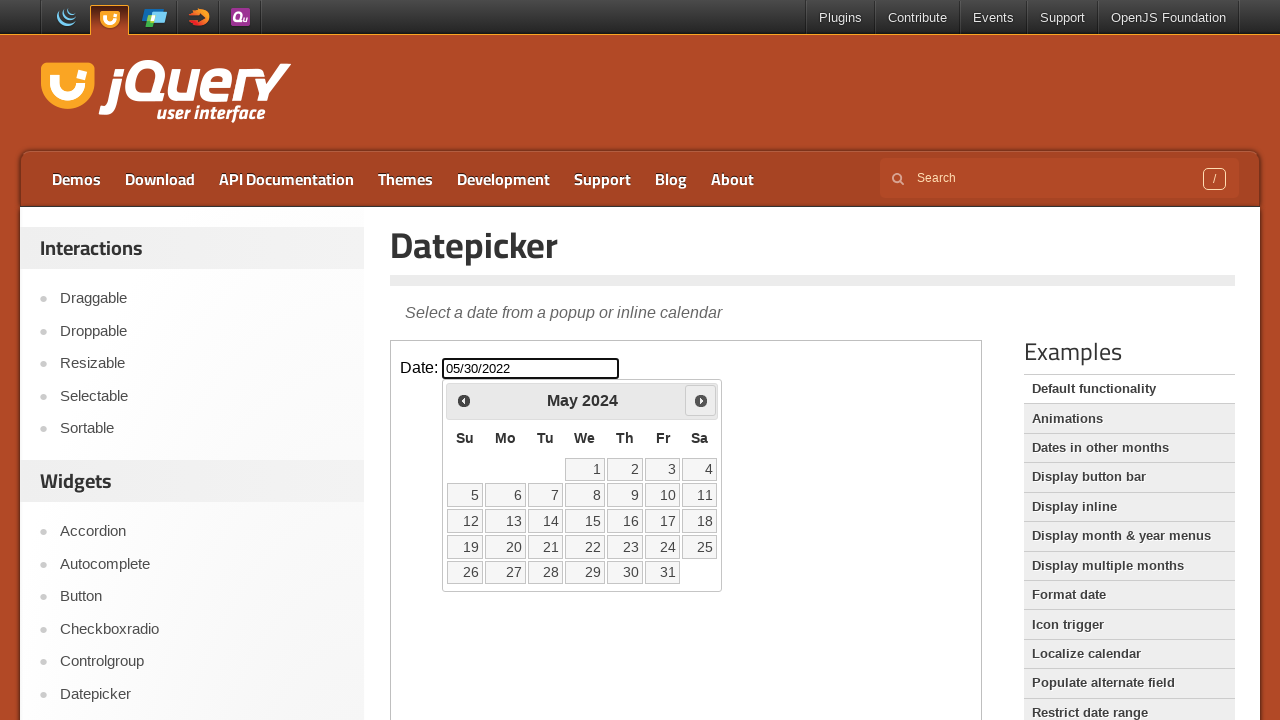

Retrieved calendar header text: May 2024
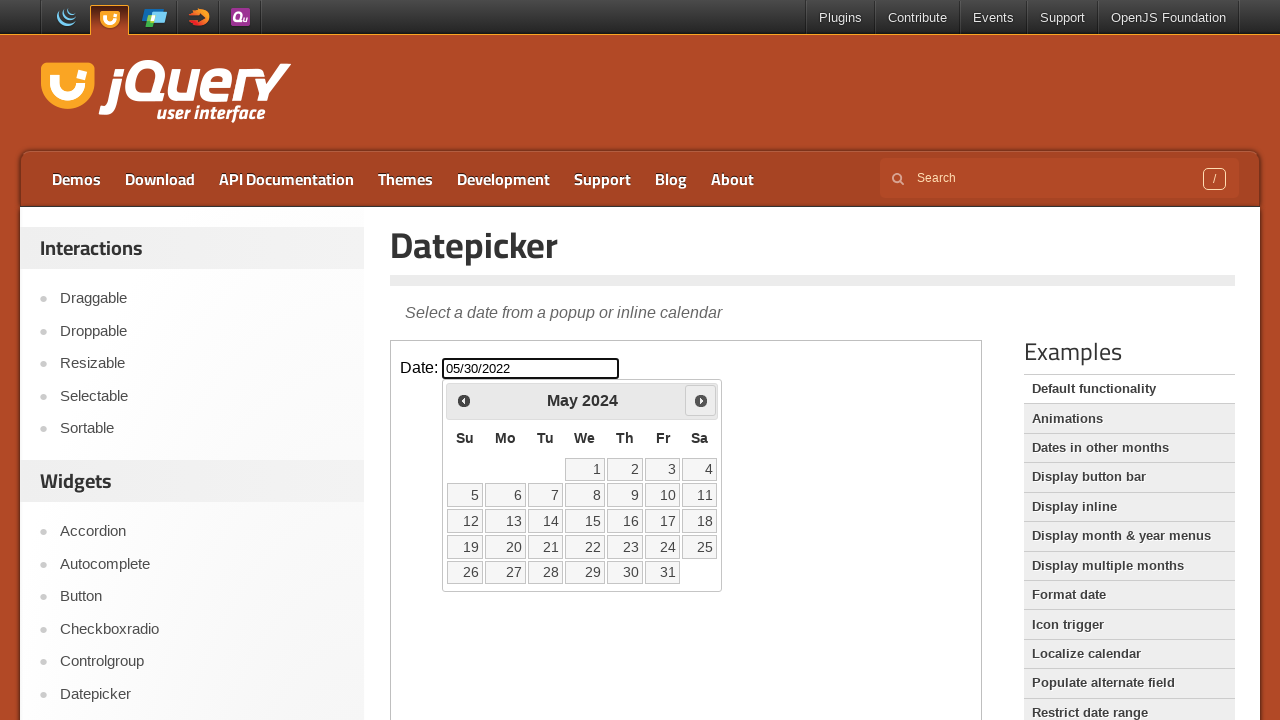

Clicked next month button to navigate forward at (701, 400) on iframe.demo-frame >> internal:control=enter-frame >> .ui-datepicker-next
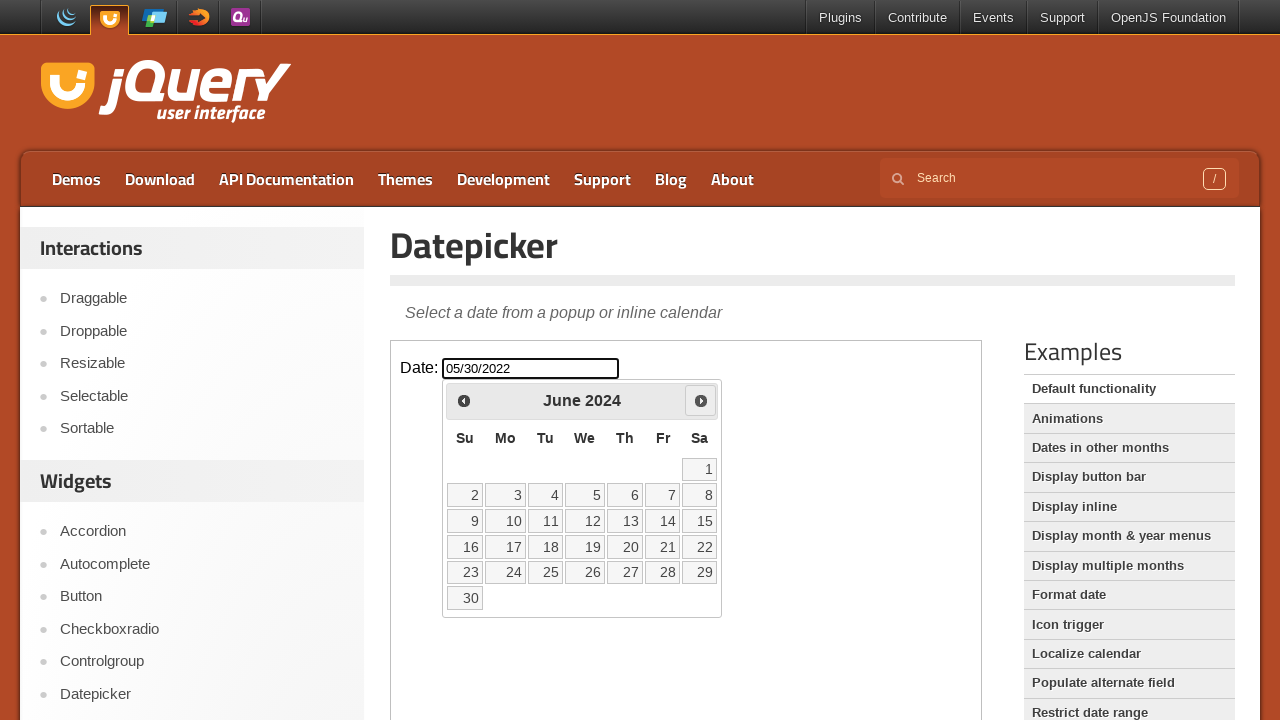

Waited for calendar animation to complete
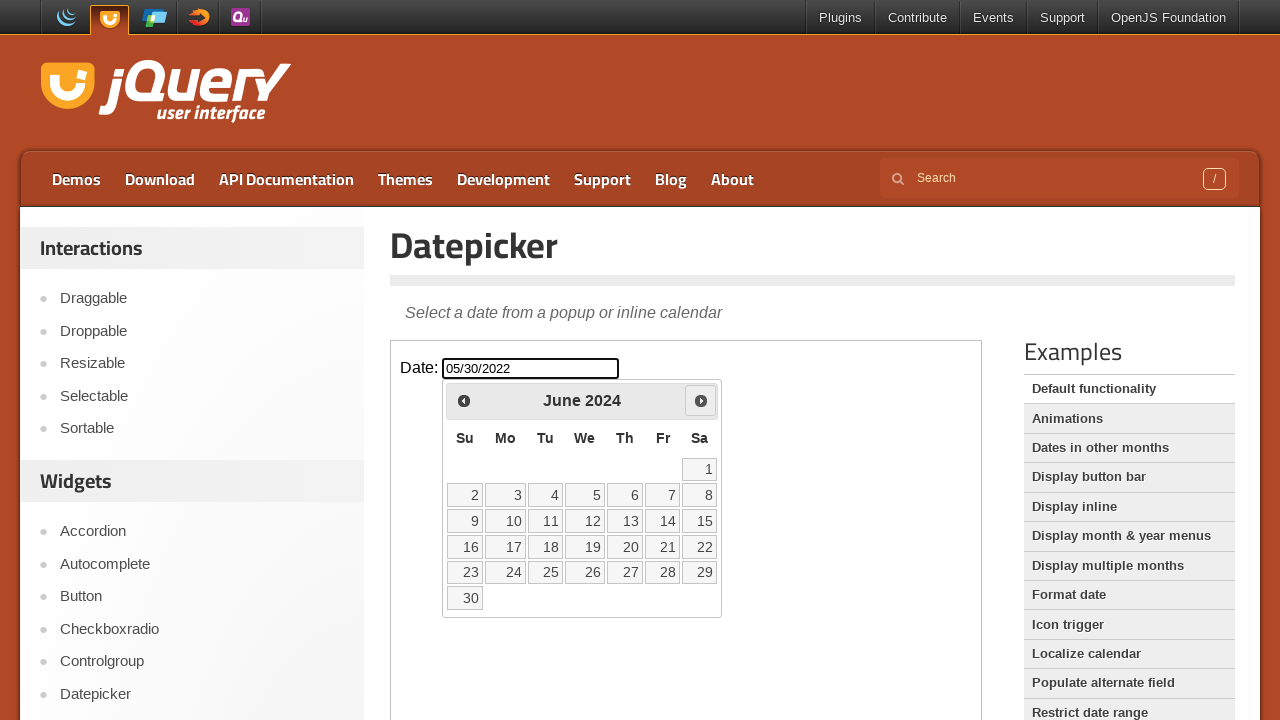

Retrieved calendar header text: June 2024
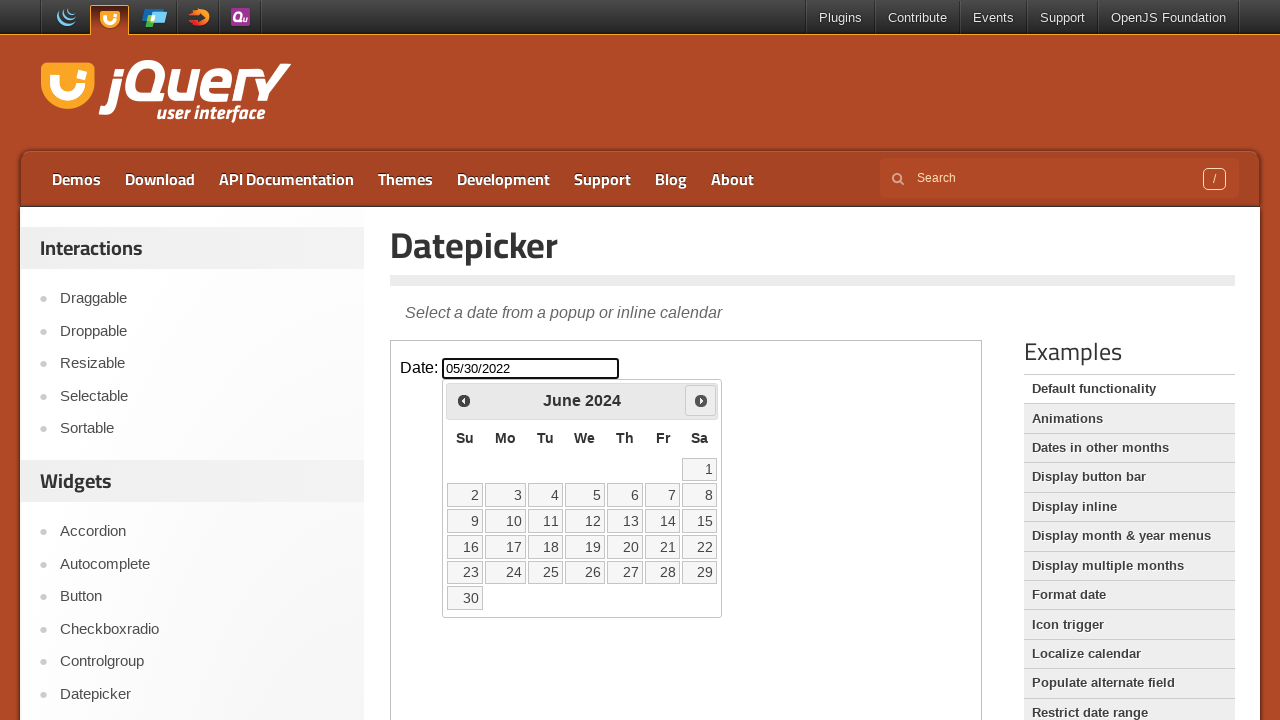

Clicked next month button to navigate forward at (701, 400) on iframe.demo-frame >> internal:control=enter-frame >> .ui-datepicker-next
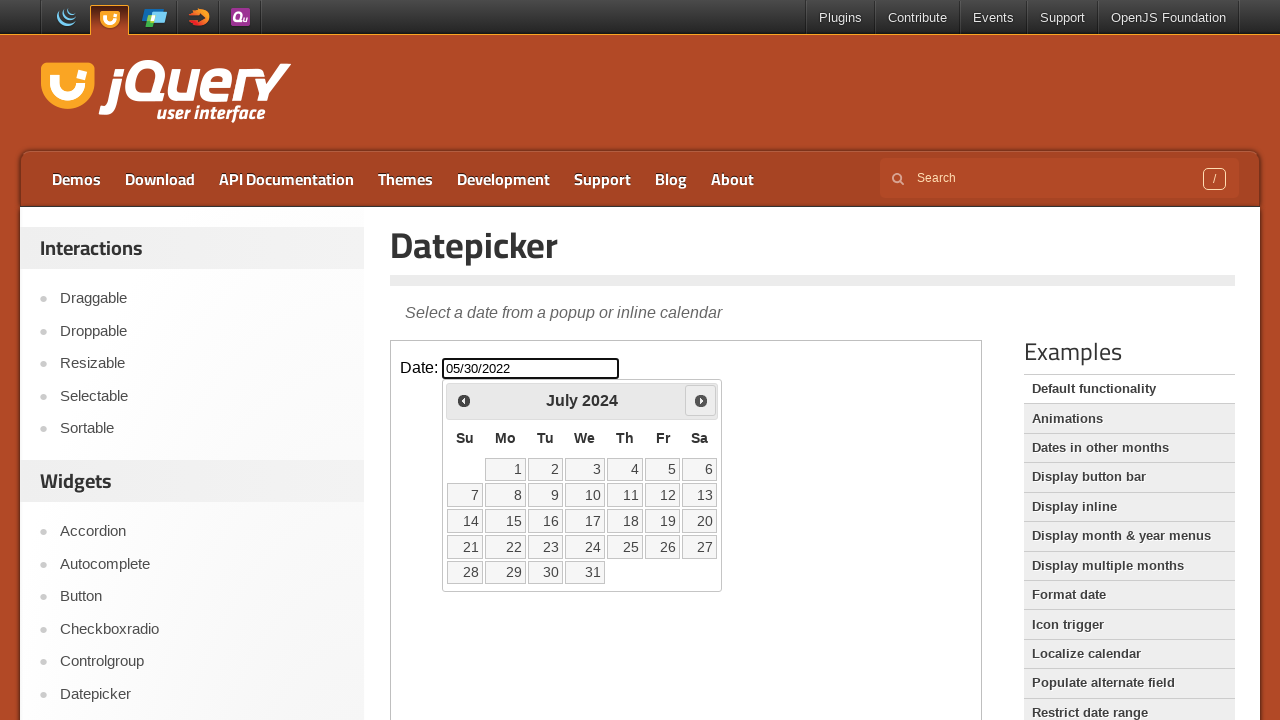

Waited for calendar animation to complete
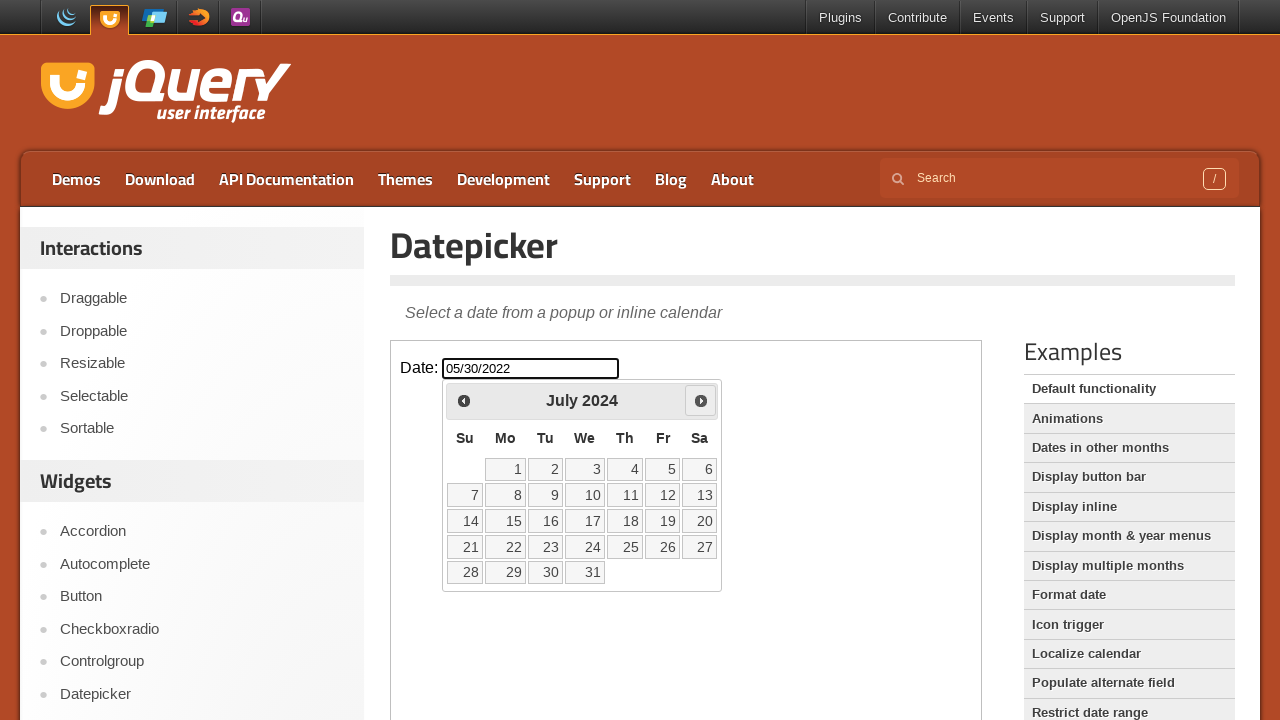

Retrieved calendar header text: July 2024
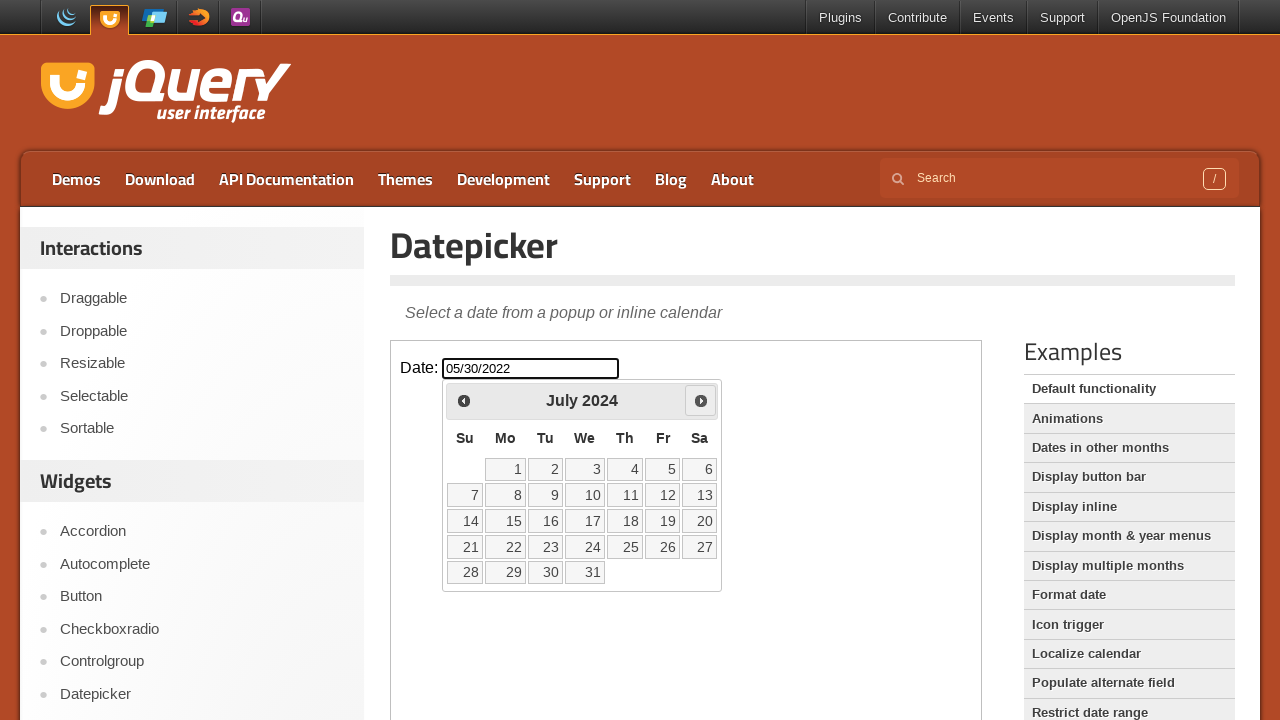

Clicked next month button to navigate forward at (701, 400) on iframe.demo-frame >> internal:control=enter-frame >> .ui-datepicker-next
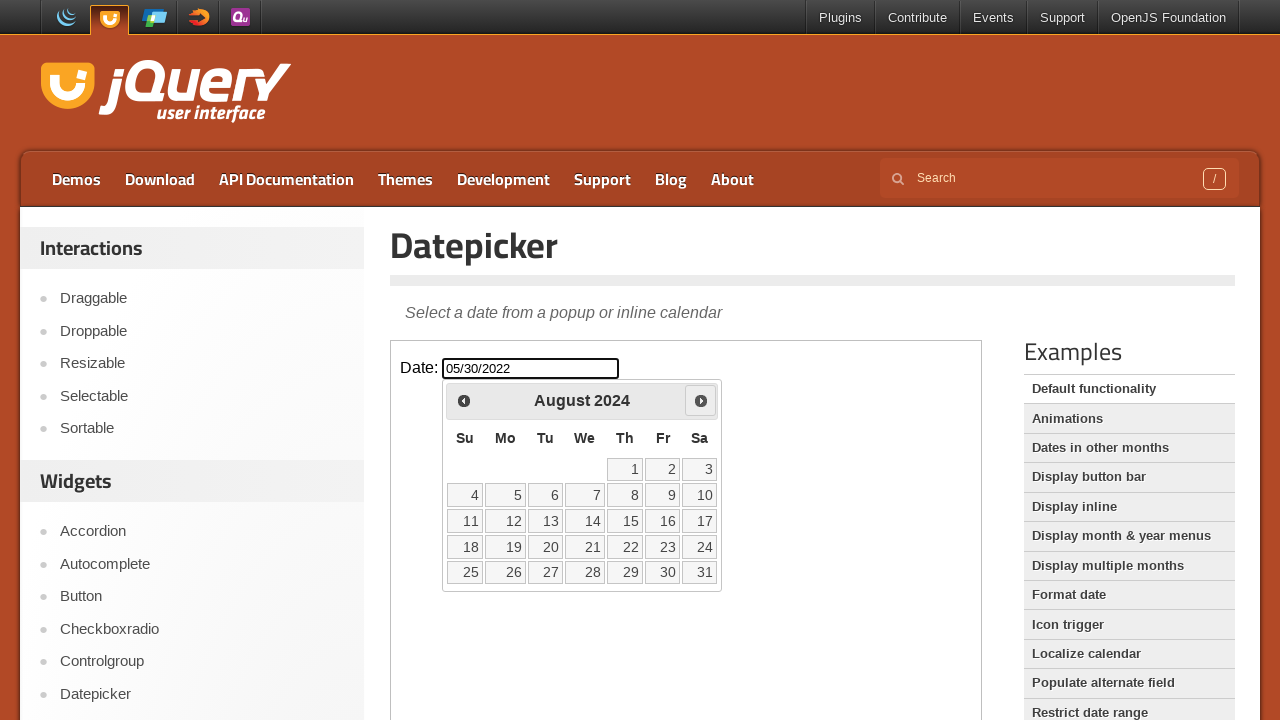

Waited for calendar animation to complete
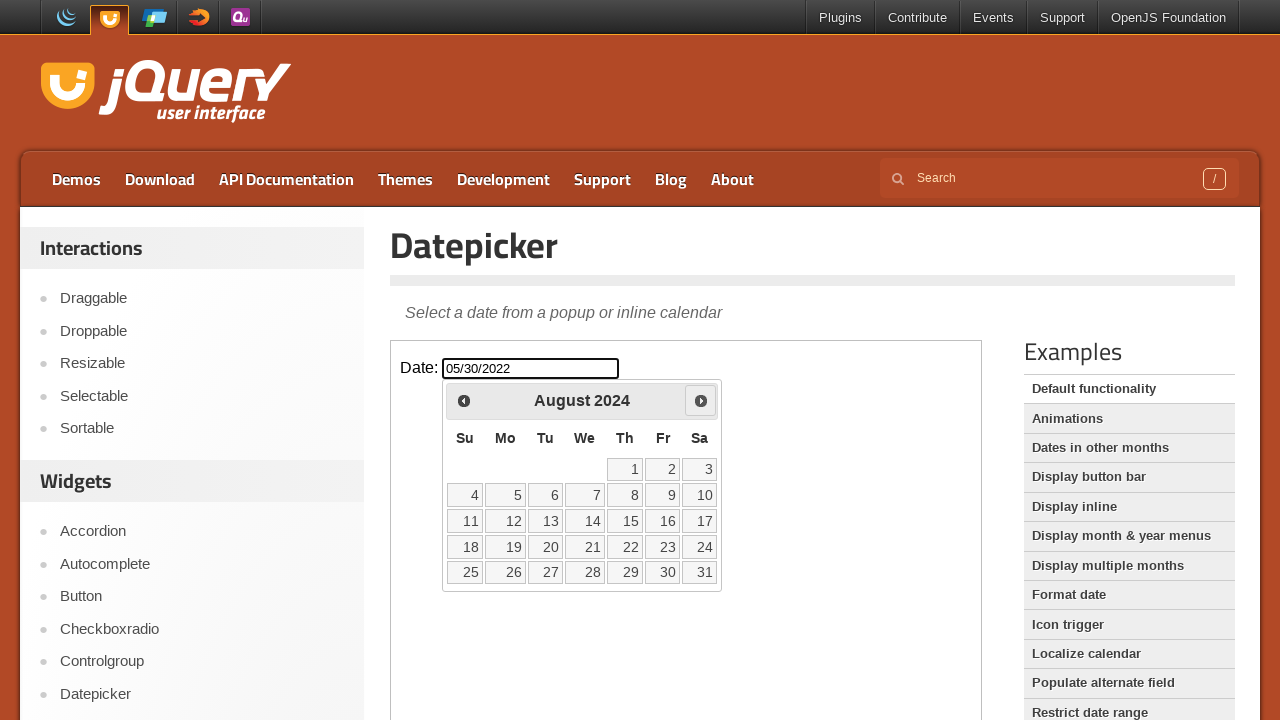

Retrieved calendar header text: August 2024
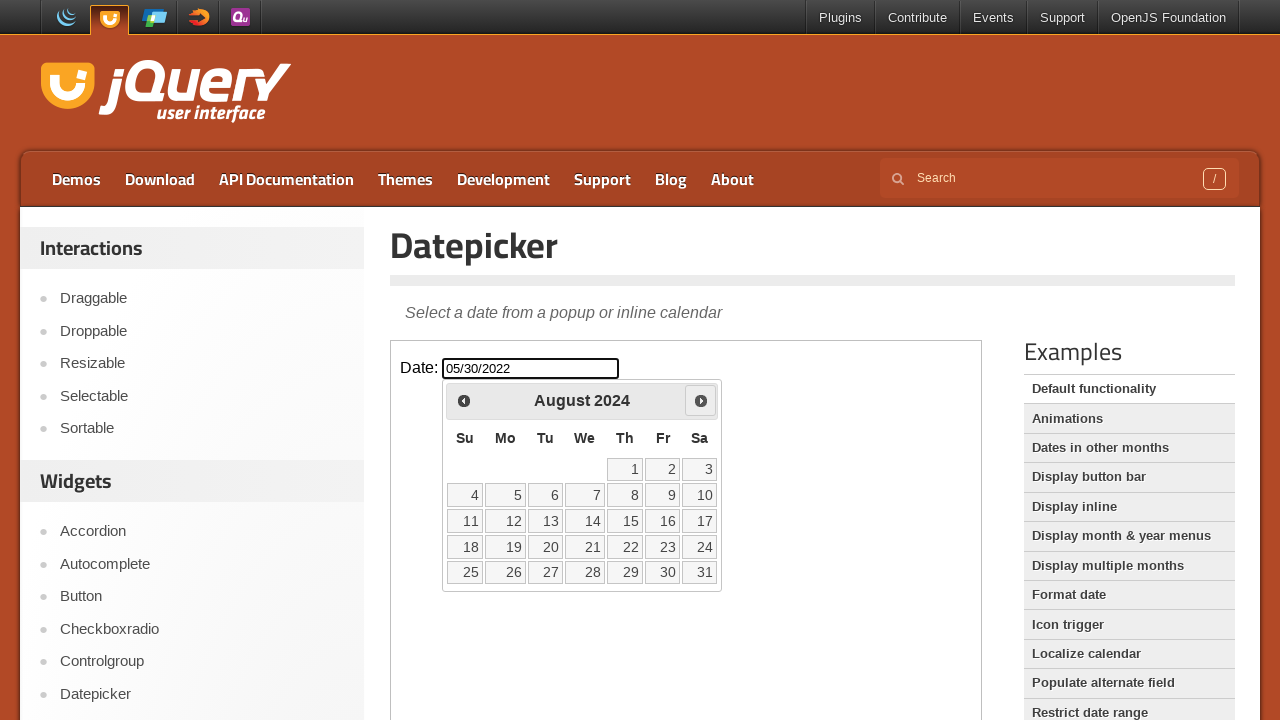

Clicked next month button to navigate forward at (701, 400) on iframe.demo-frame >> internal:control=enter-frame >> .ui-datepicker-next
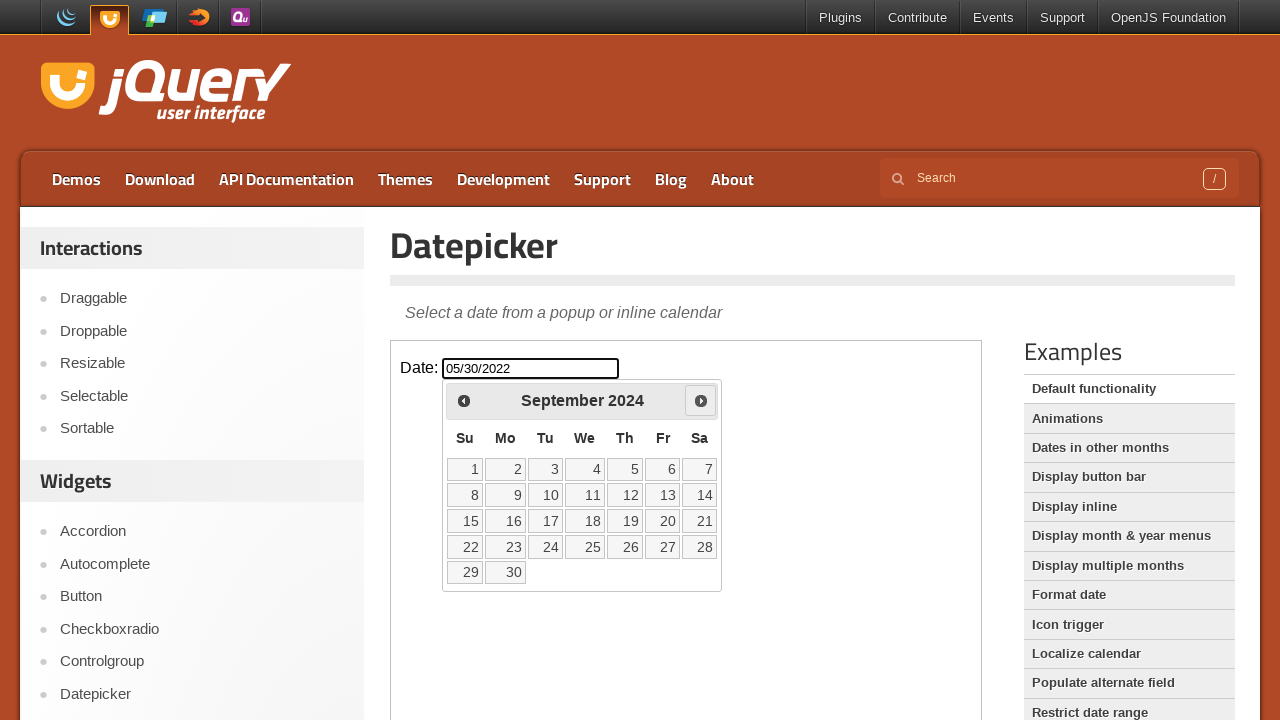

Waited for calendar animation to complete
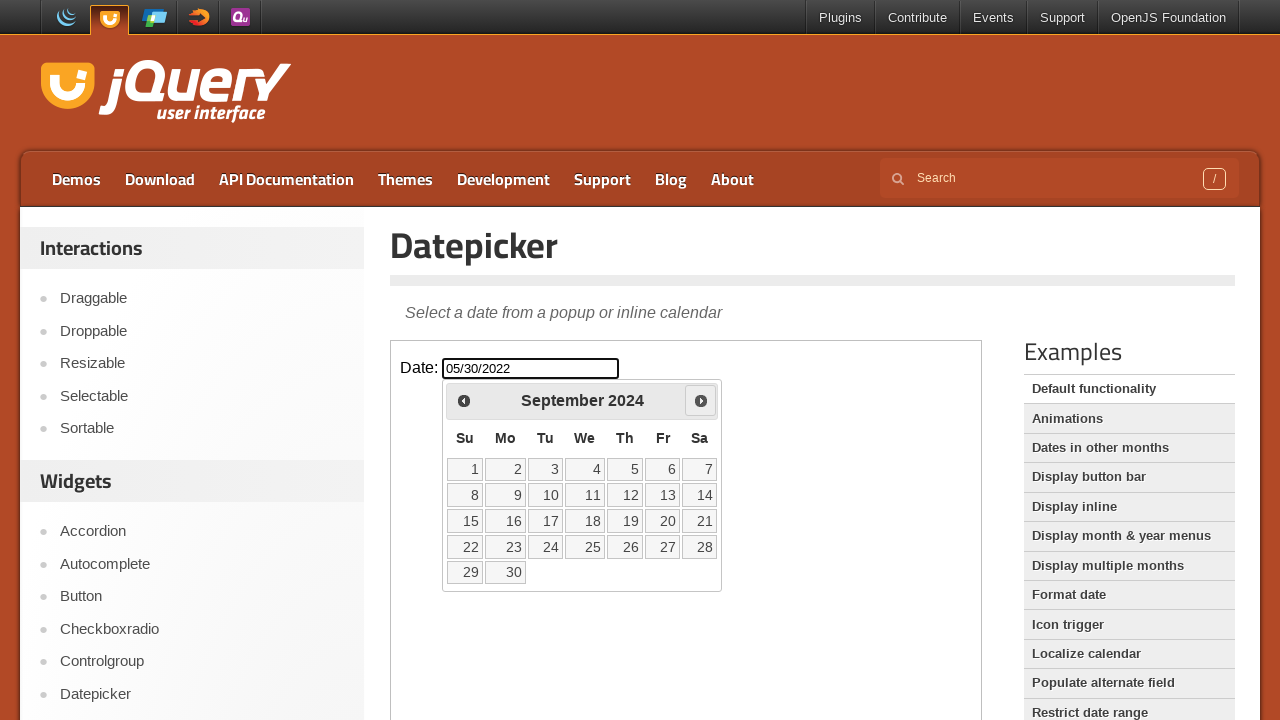

Retrieved calendar header text: September 2024
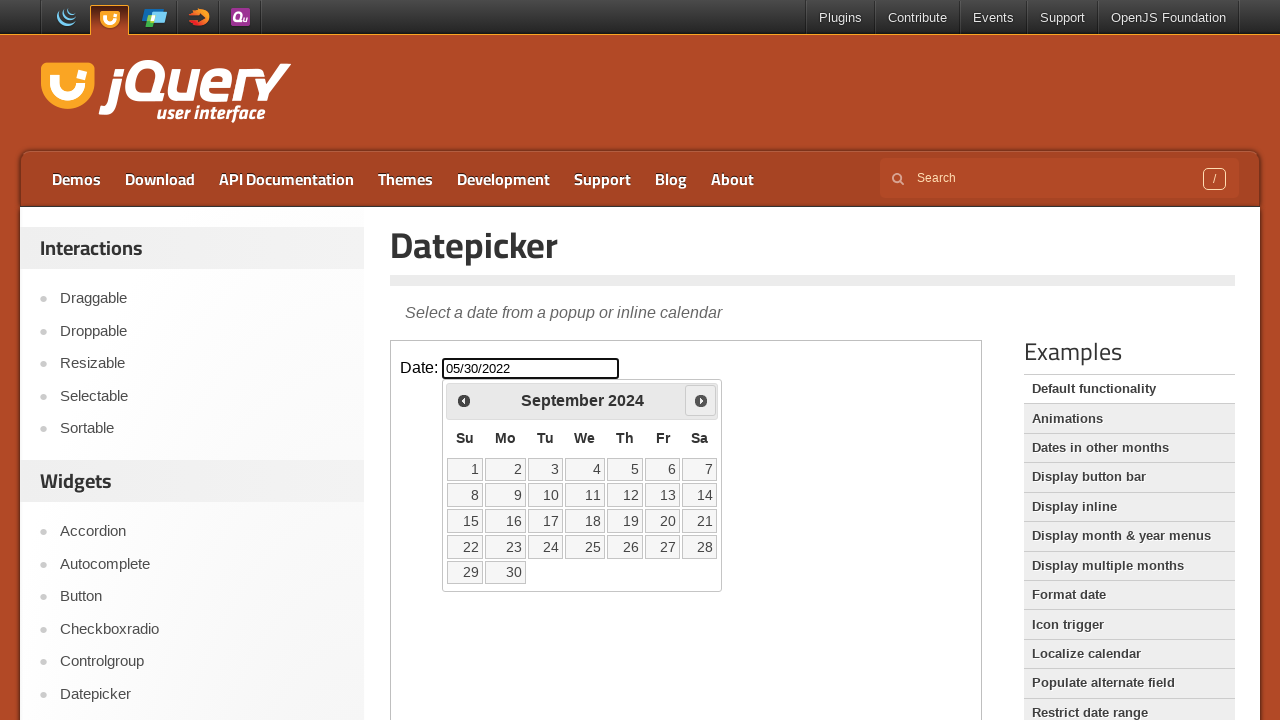

Clicked next month button to navigate forward at (701, 400) on iframe.demo-frame >> internal:control=enter-frame >> .ui-datepicker-next
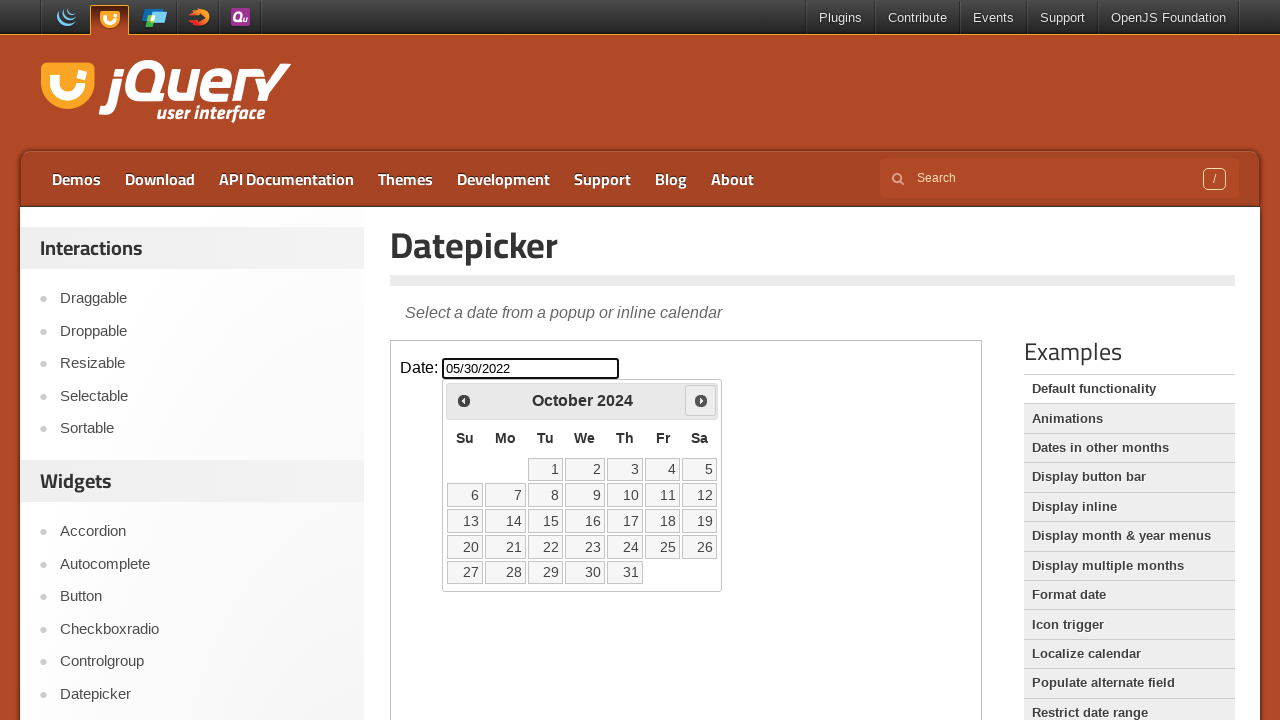

Waited for calendar animation to complete
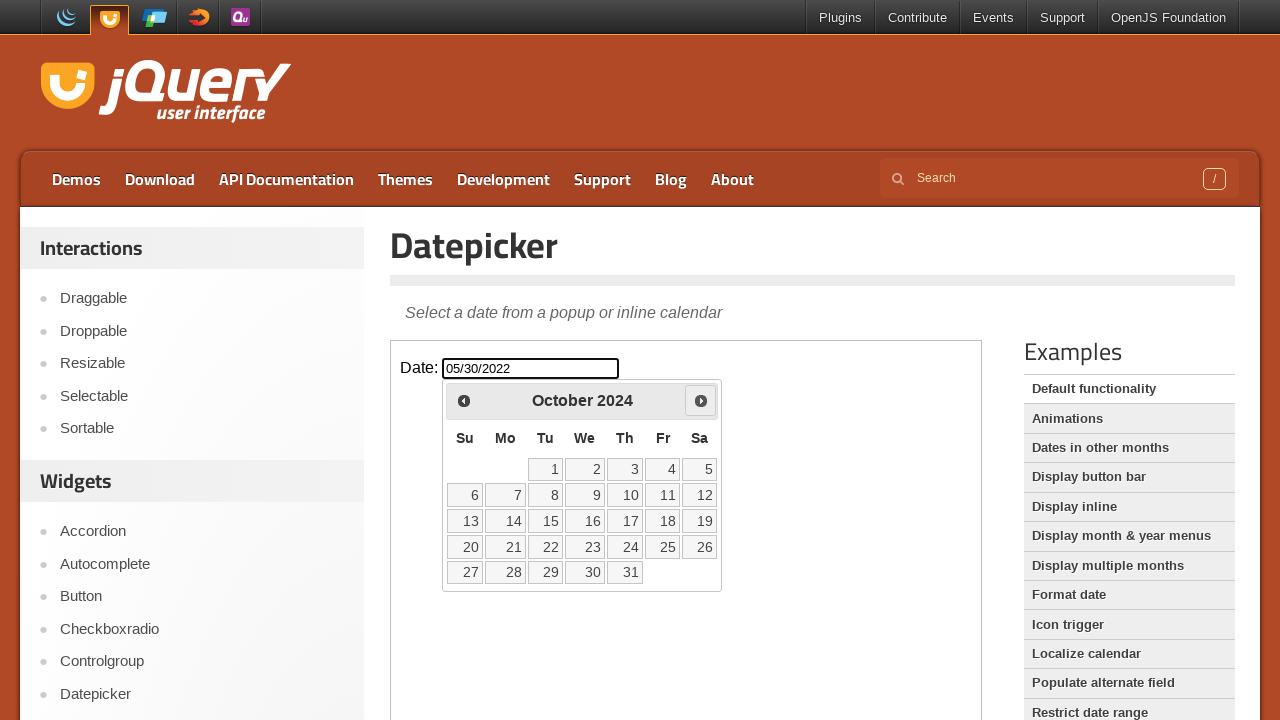

Retrieved calendar header text: October 2024
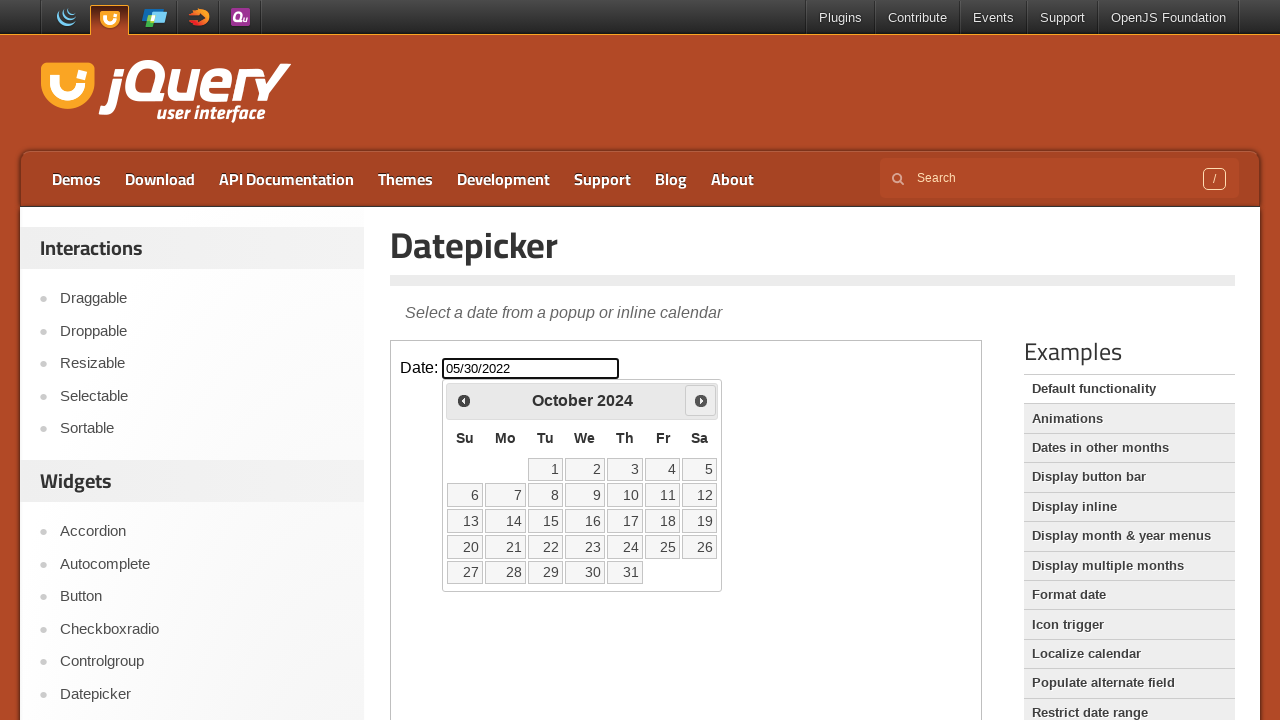

Clicked next month button to navigate forward at (701, 400) on iframe.demo-frame >> internal:control=enter-frame >> .ui-datepicker-next
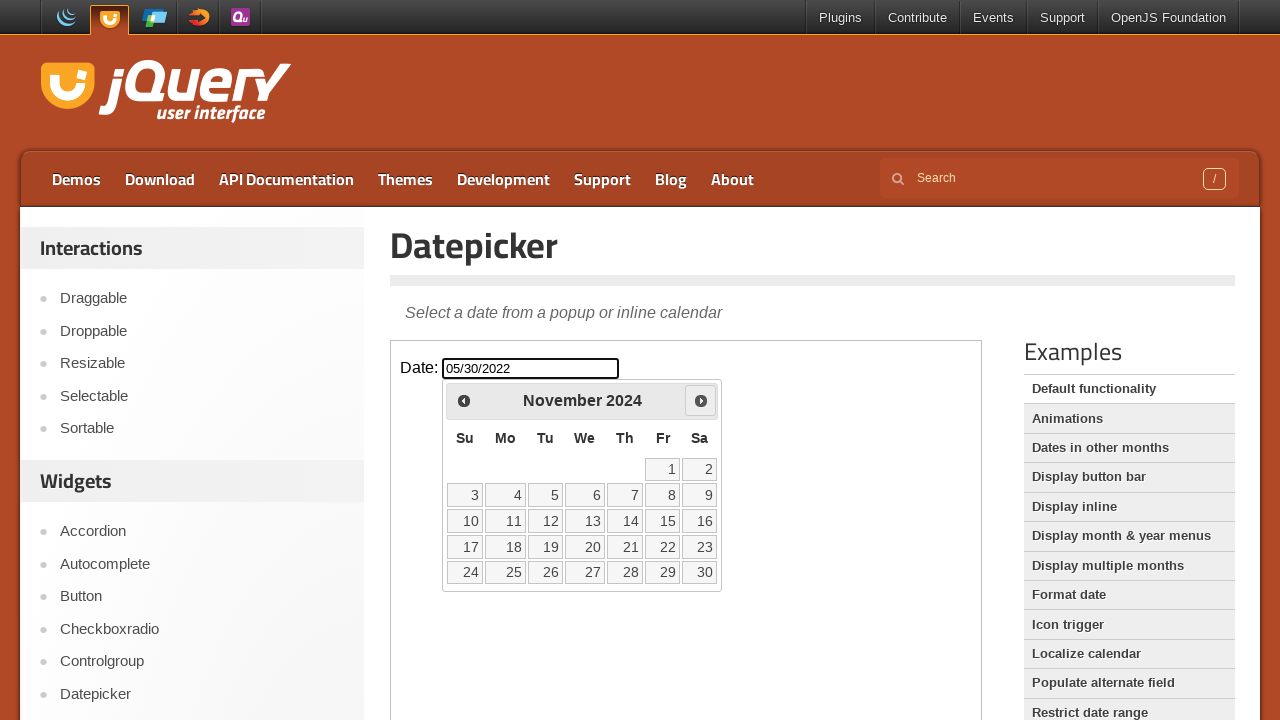

Waited for calendar animation to complete
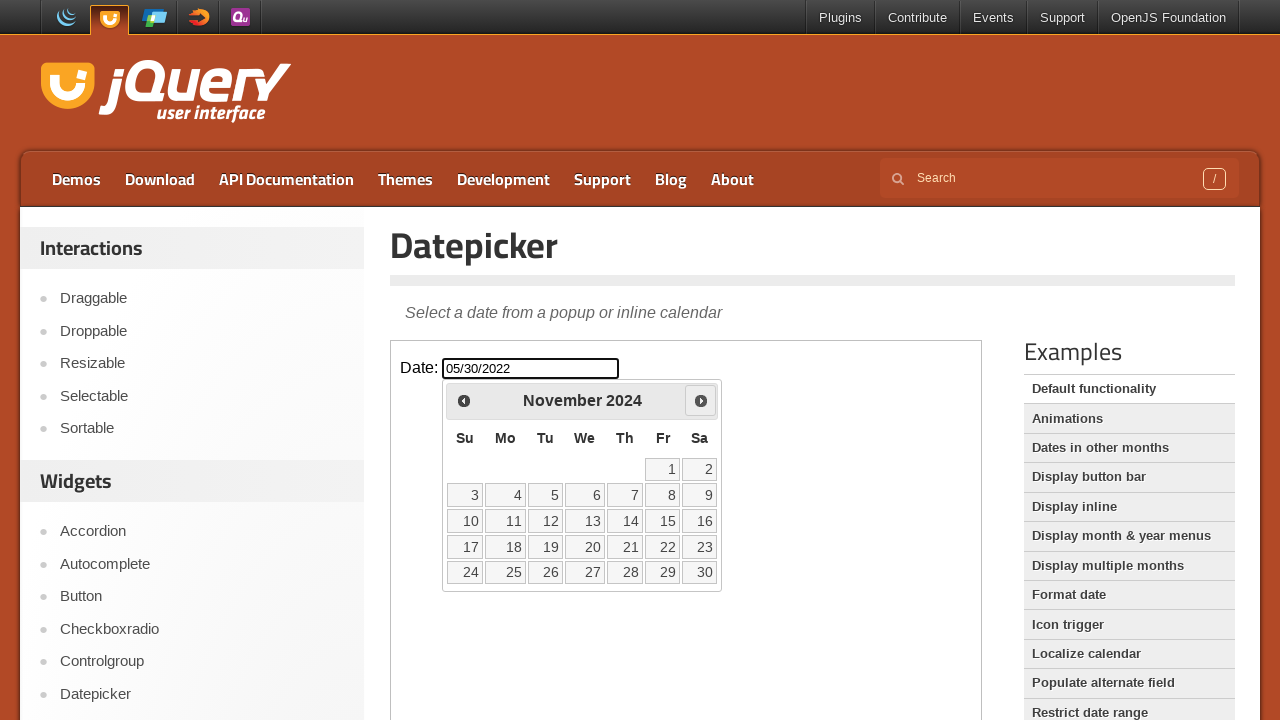

Retrieved calendar header text: November 2024
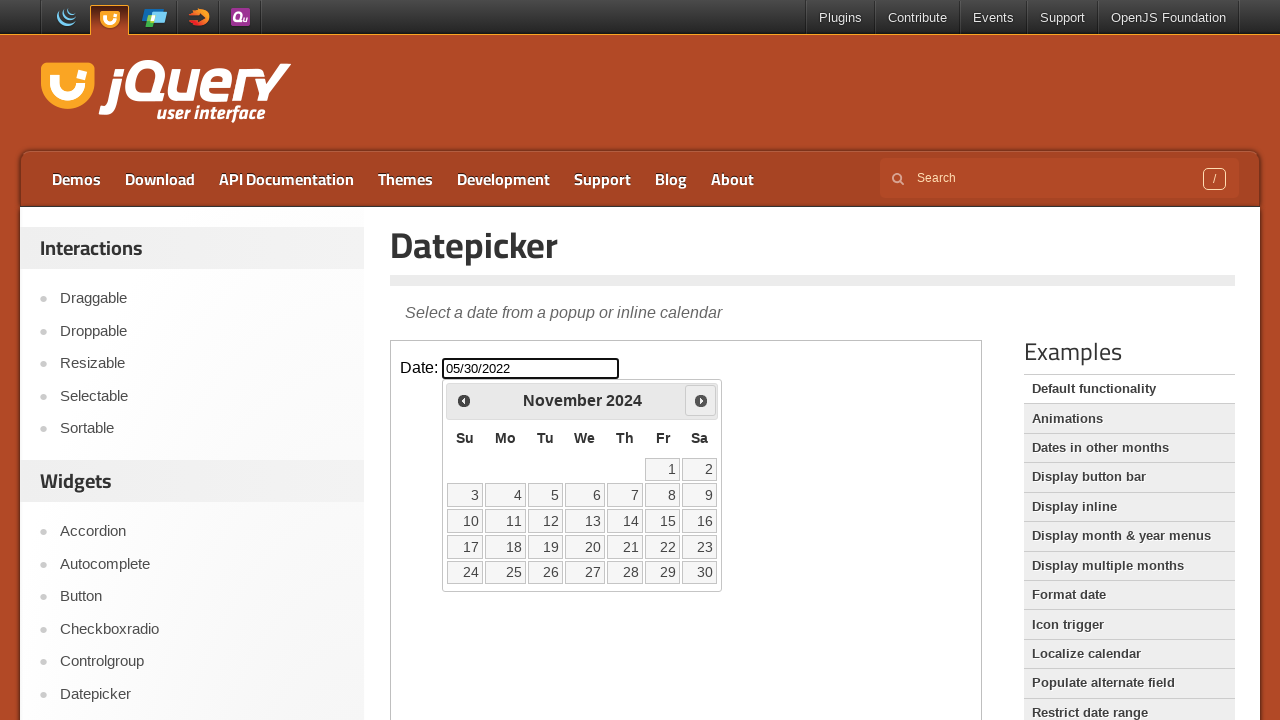

Clicked next month button to navigate forward at (701, 400) on iframe.demo-frame >> internal:control=enter-frame >> .ui-datepicker-next
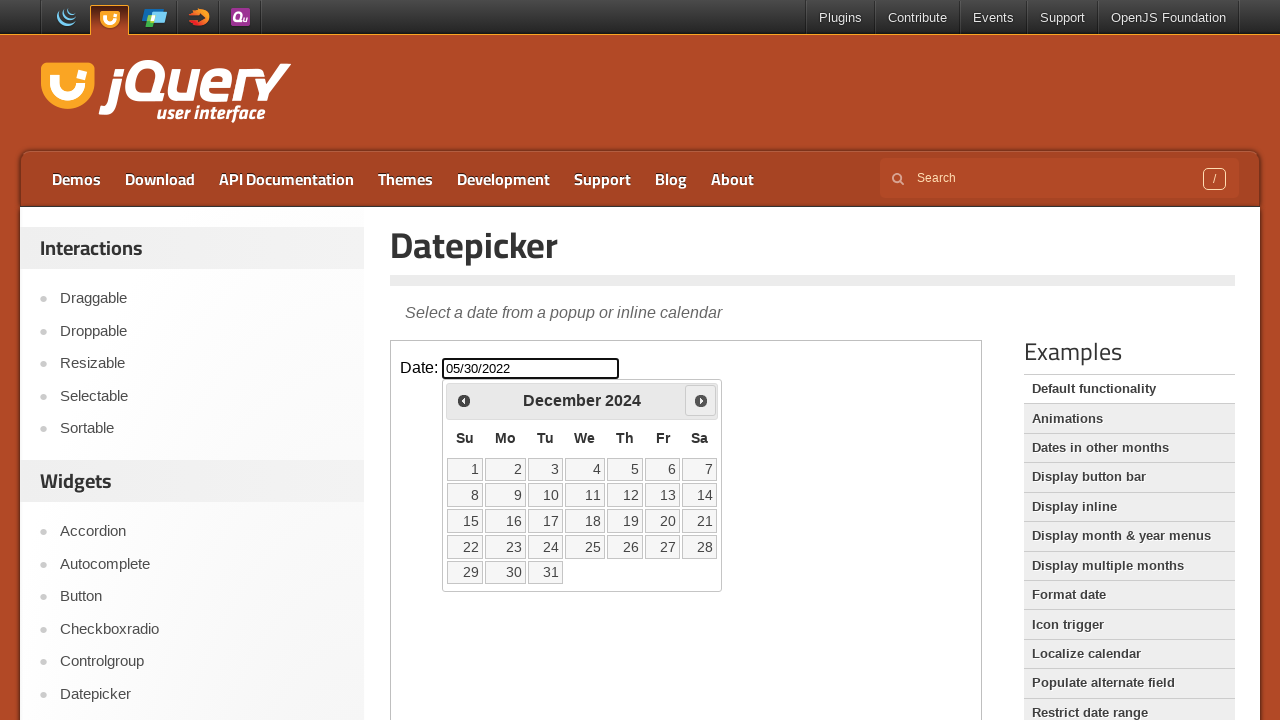

Waited for calendar animation to complete
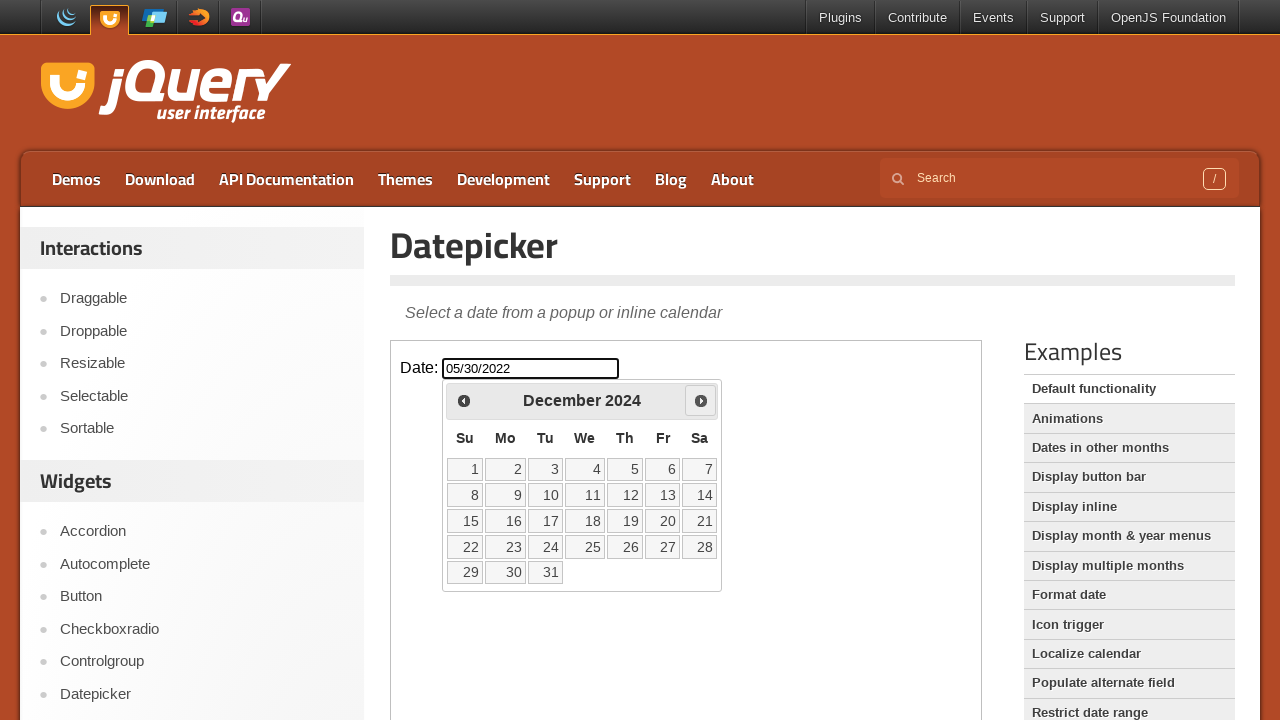

Retrieved calendar header text: December 2024
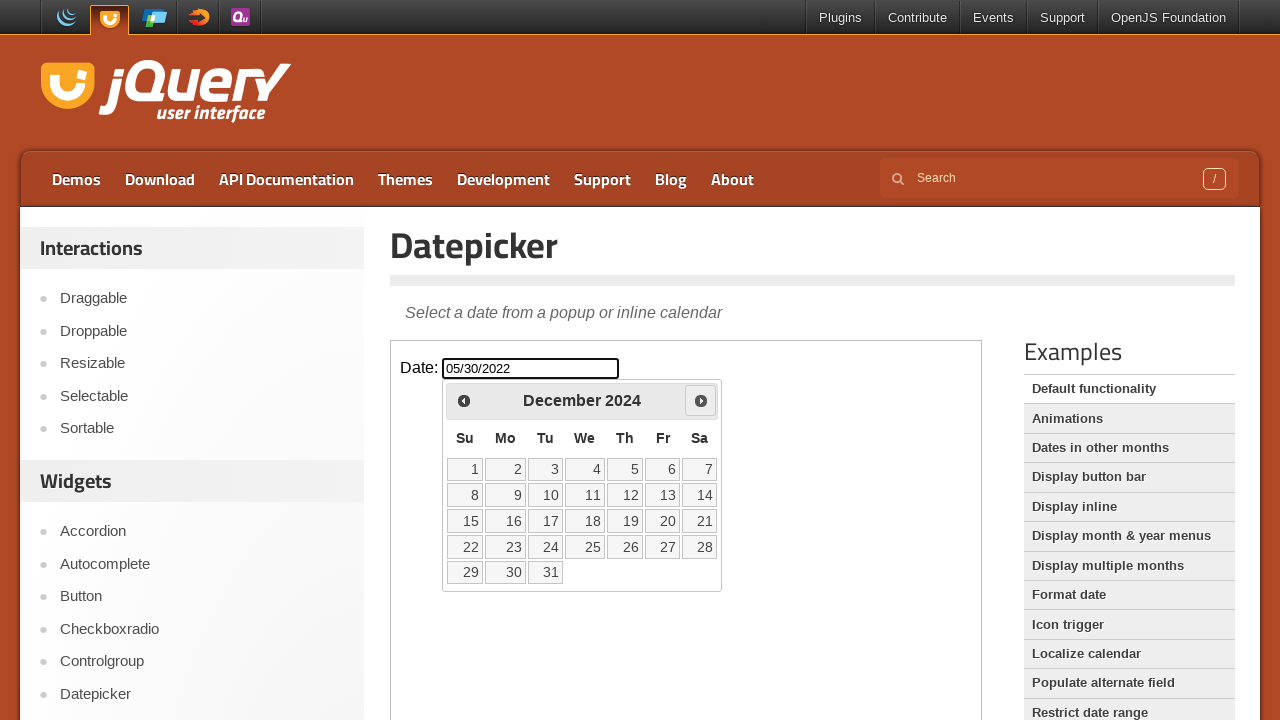

Clicked next month button to navigate forward at (701, 400) on iframe.demo-frame >> internal:control=enter-frame >> .ui-datepicker-next
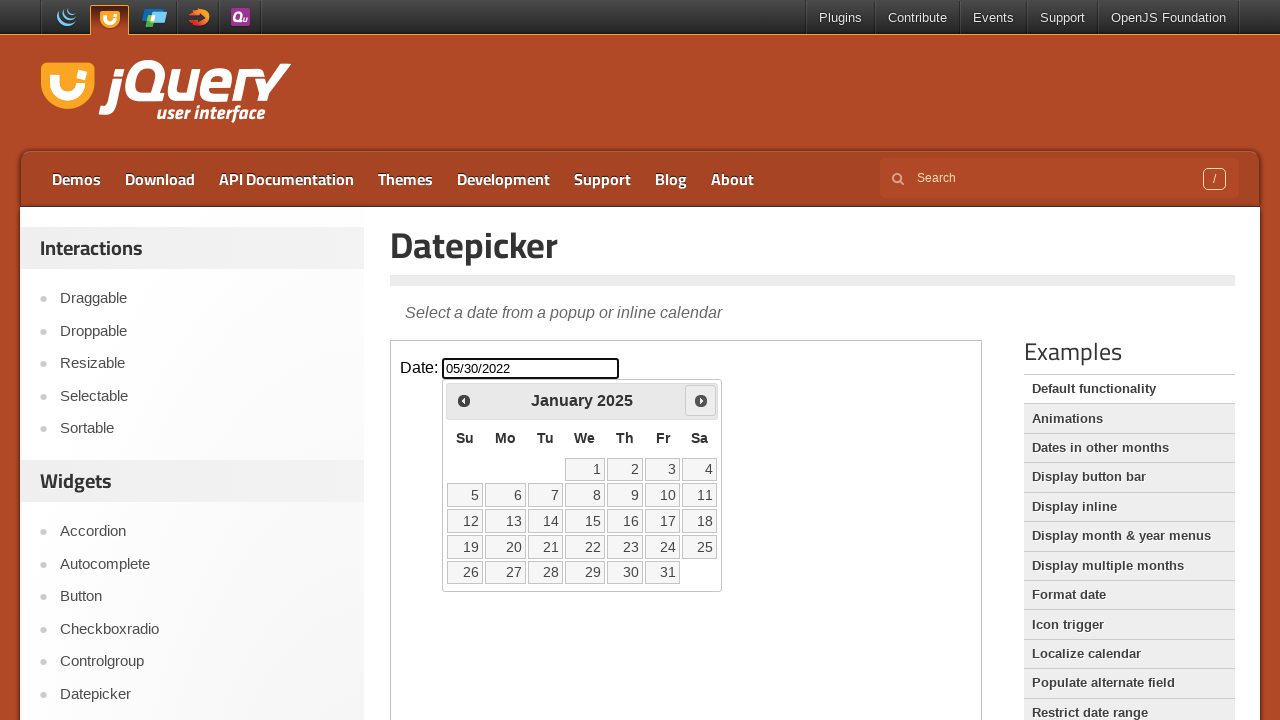

Waited for calendar animation to complete
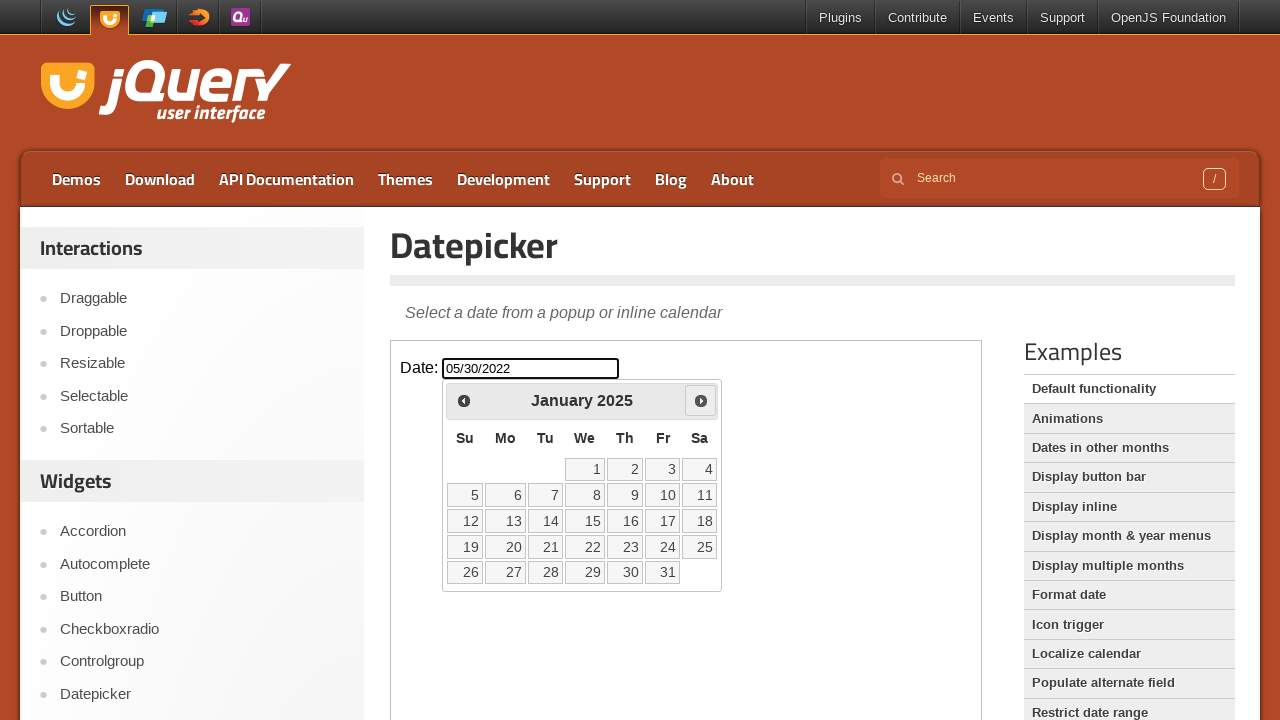

Retrieved calendar header text: January 2025
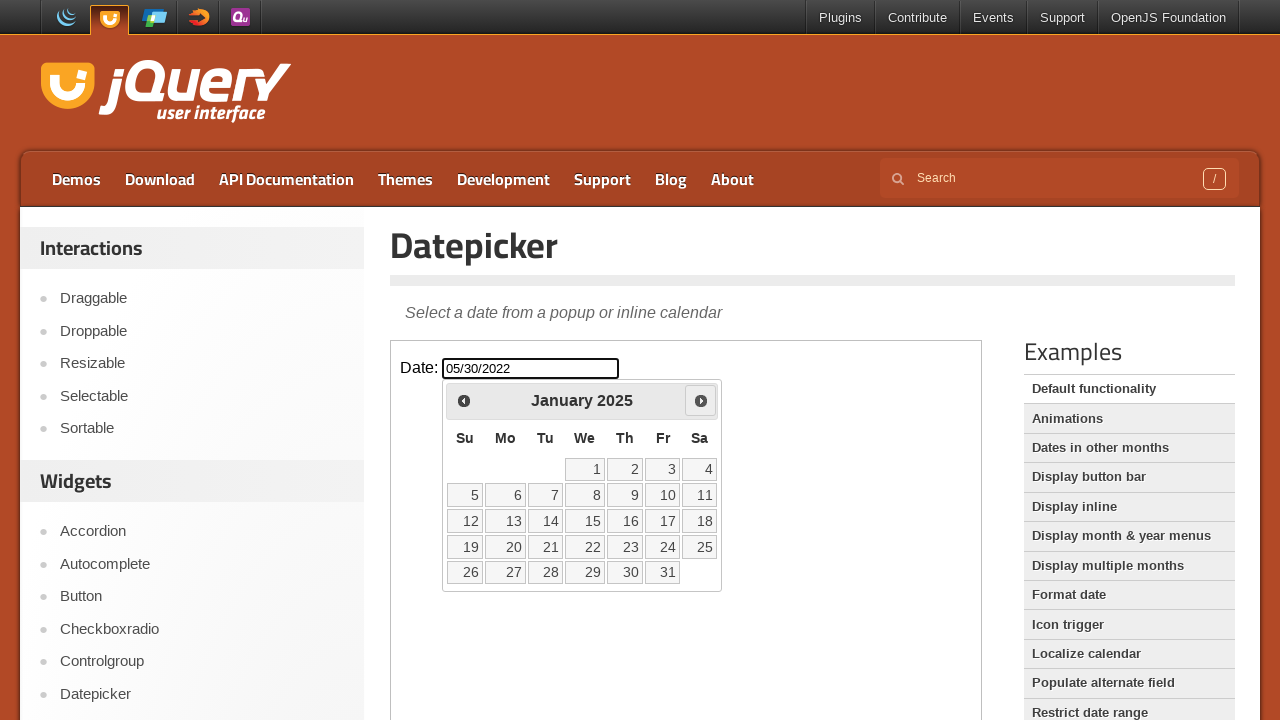

Clicked next month button to navigate forward at (701, 400) on iframe.demo-frame >> internal:control=enter-frame >> .ui-datepicker-next
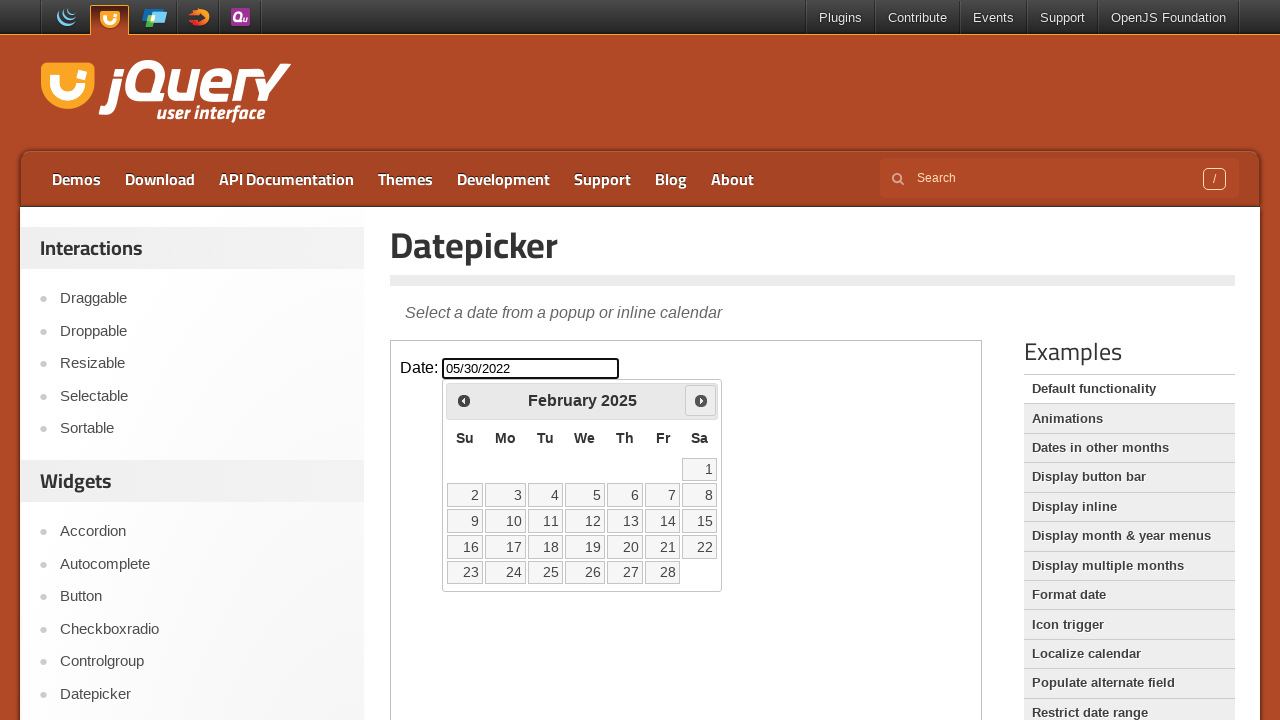

Waited for calendar animation to complete
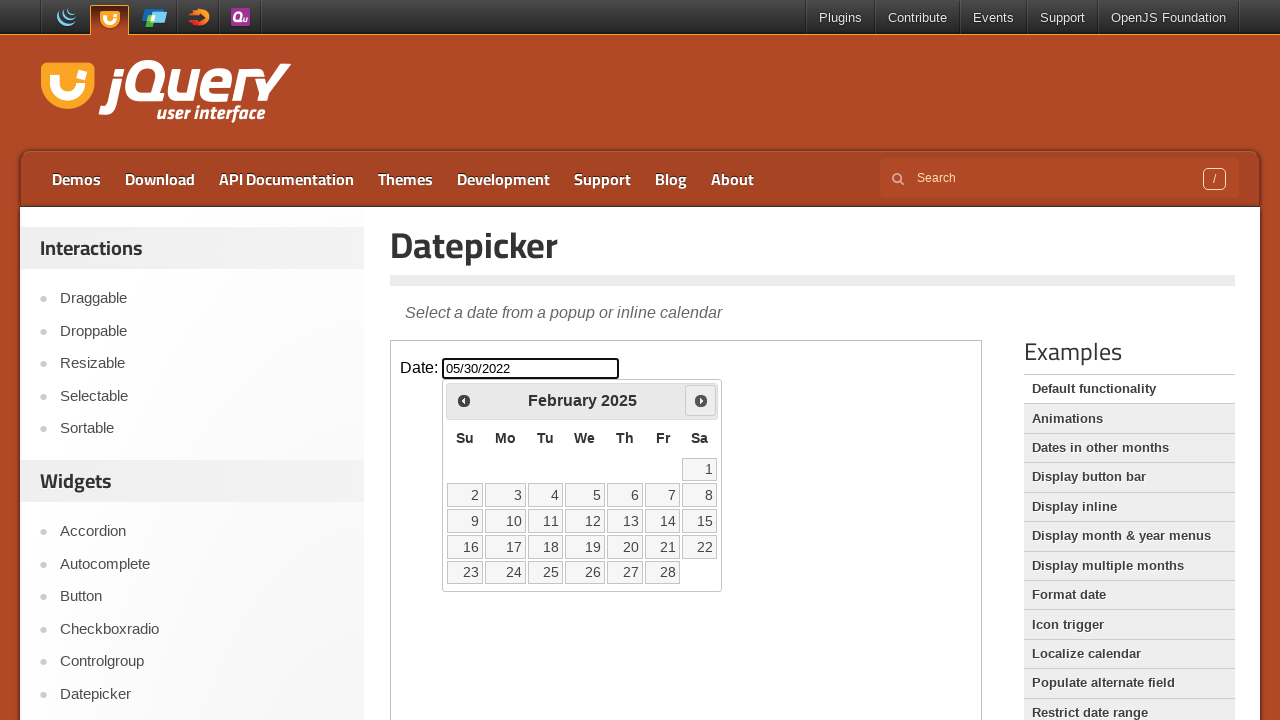

Retrieved calendar header text: February 2025
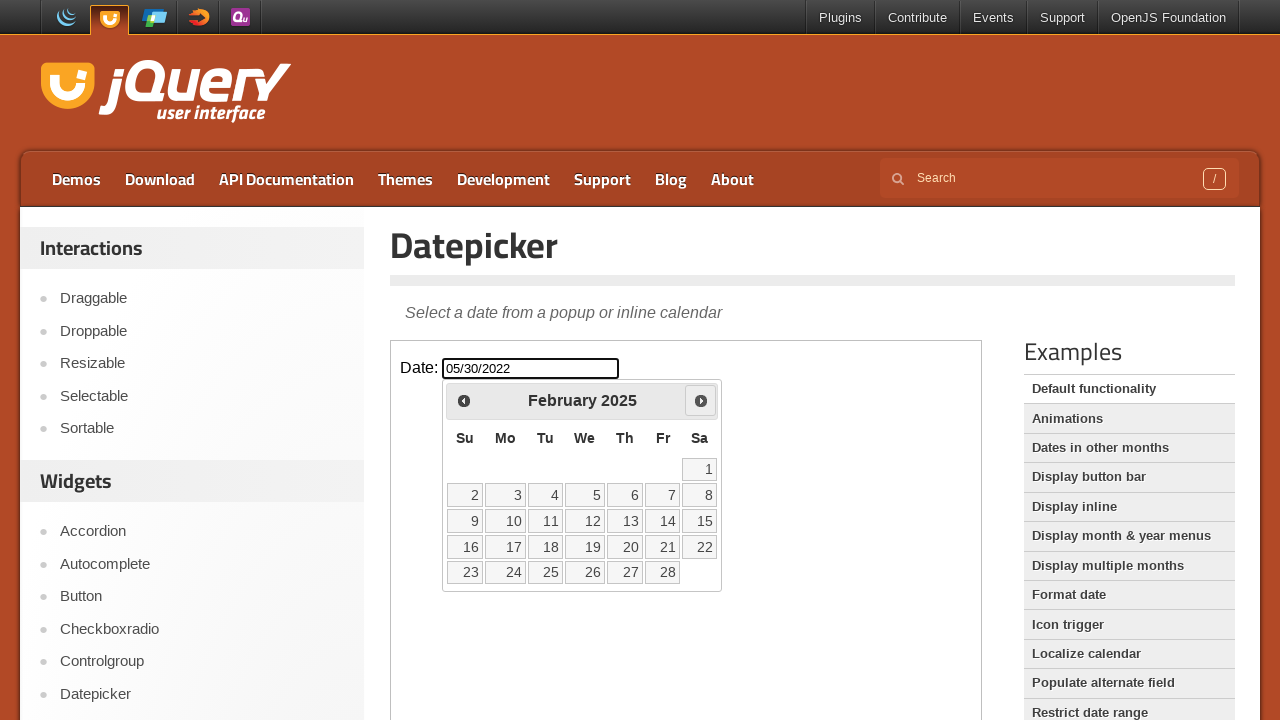

Clicked next month button to navigate forward at (701, 400) on iframe.demo-frame >> internal:control=enter-frame >> .ui-datepicker-next
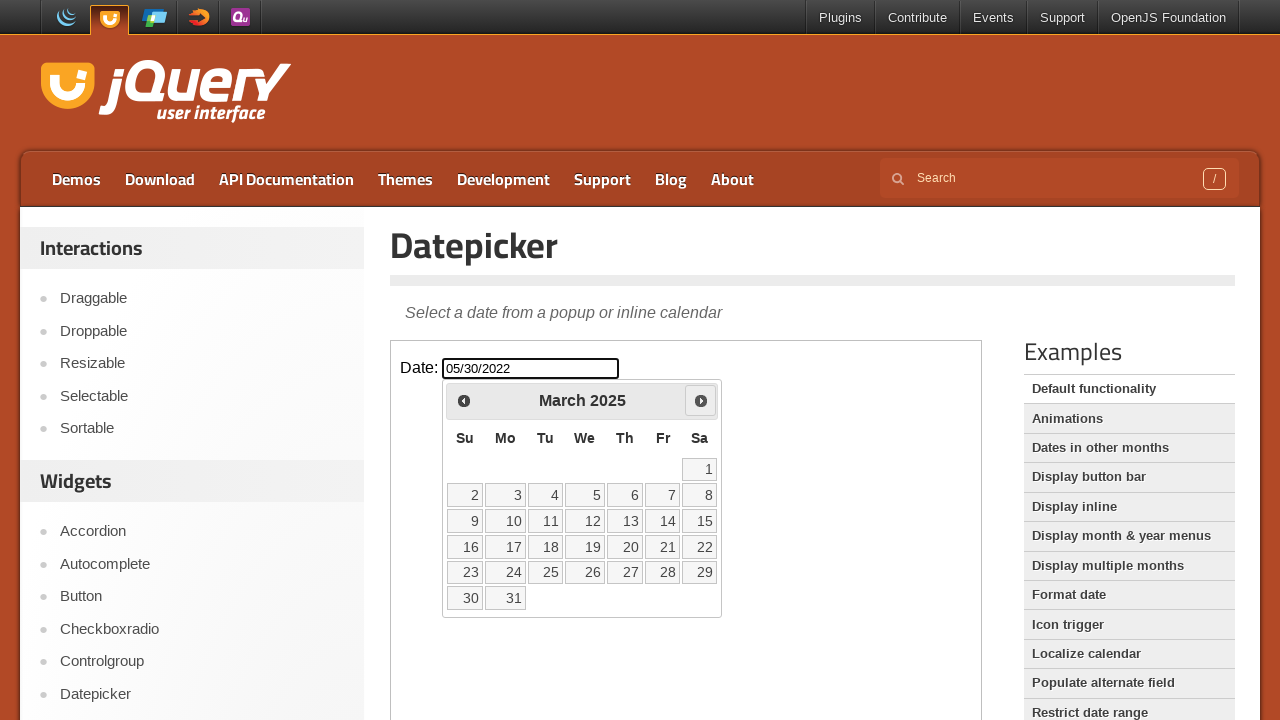

Waited for calendar animation to complete
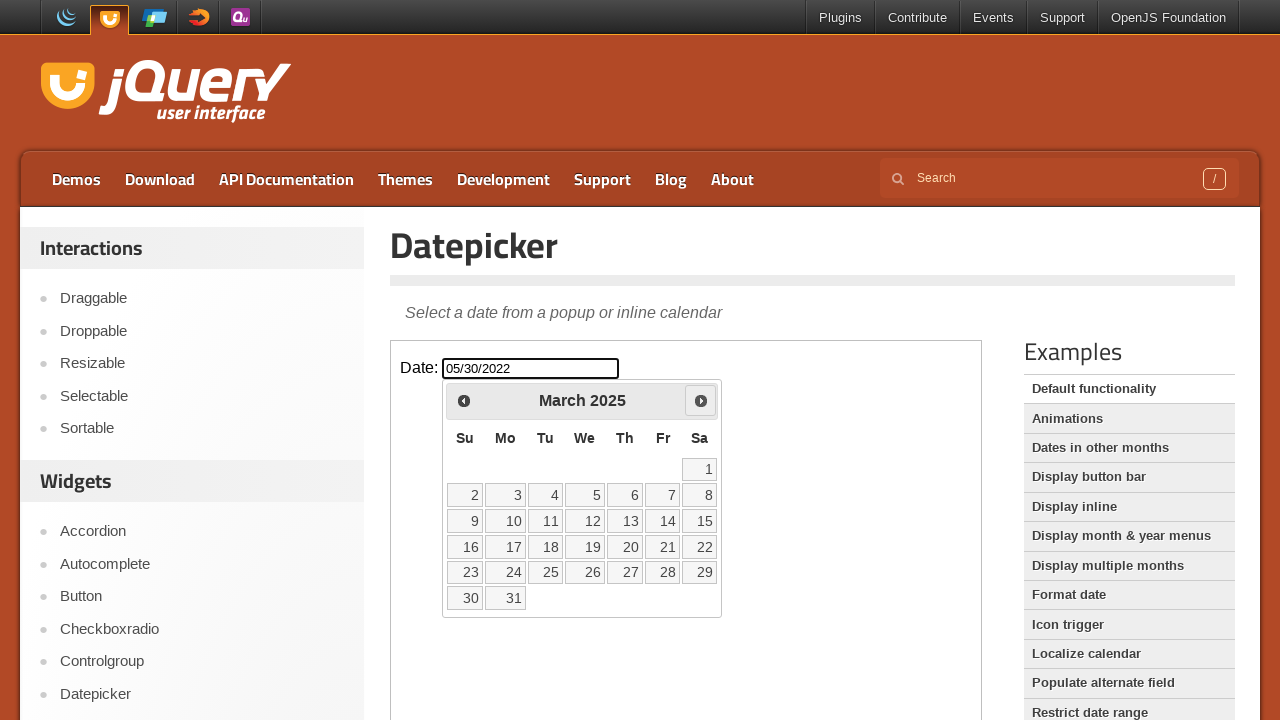

Retrieved calendar header text: March 2025
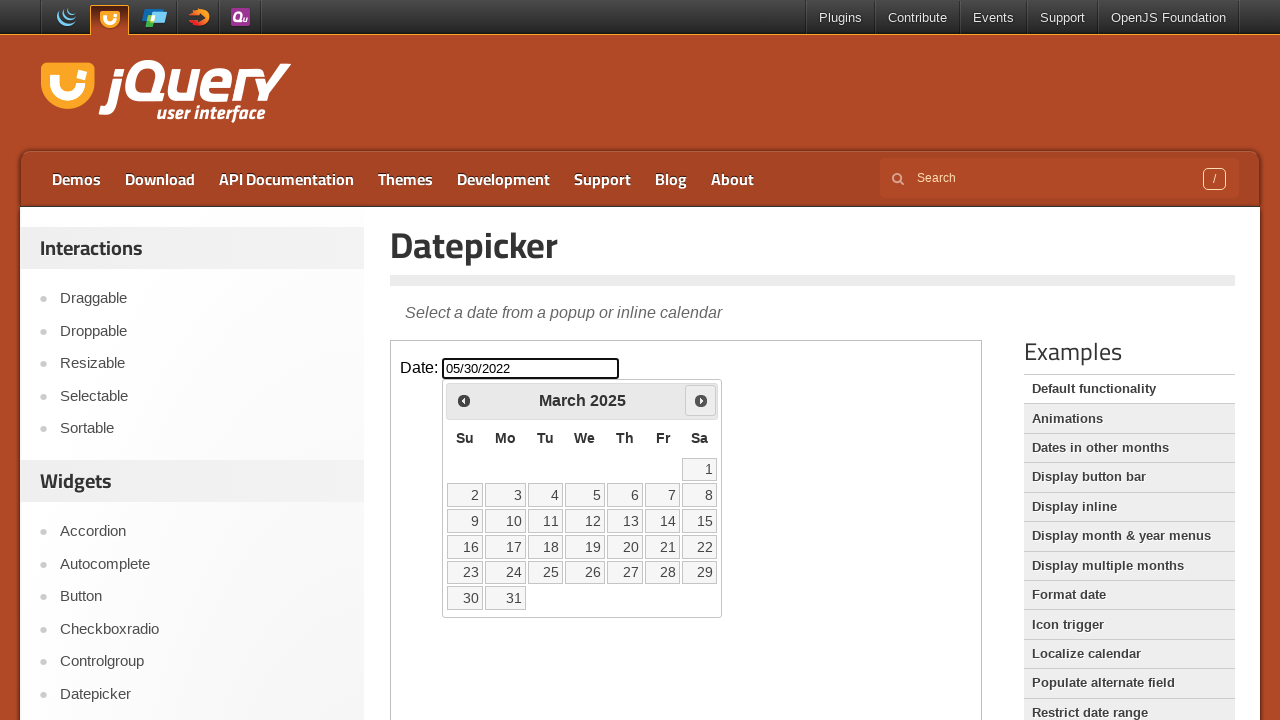

Clicked next month button to navigate forward at (701, 400) on iframe.demo-frame >> internal:control=enter-frame >> .ui-datepicker-next
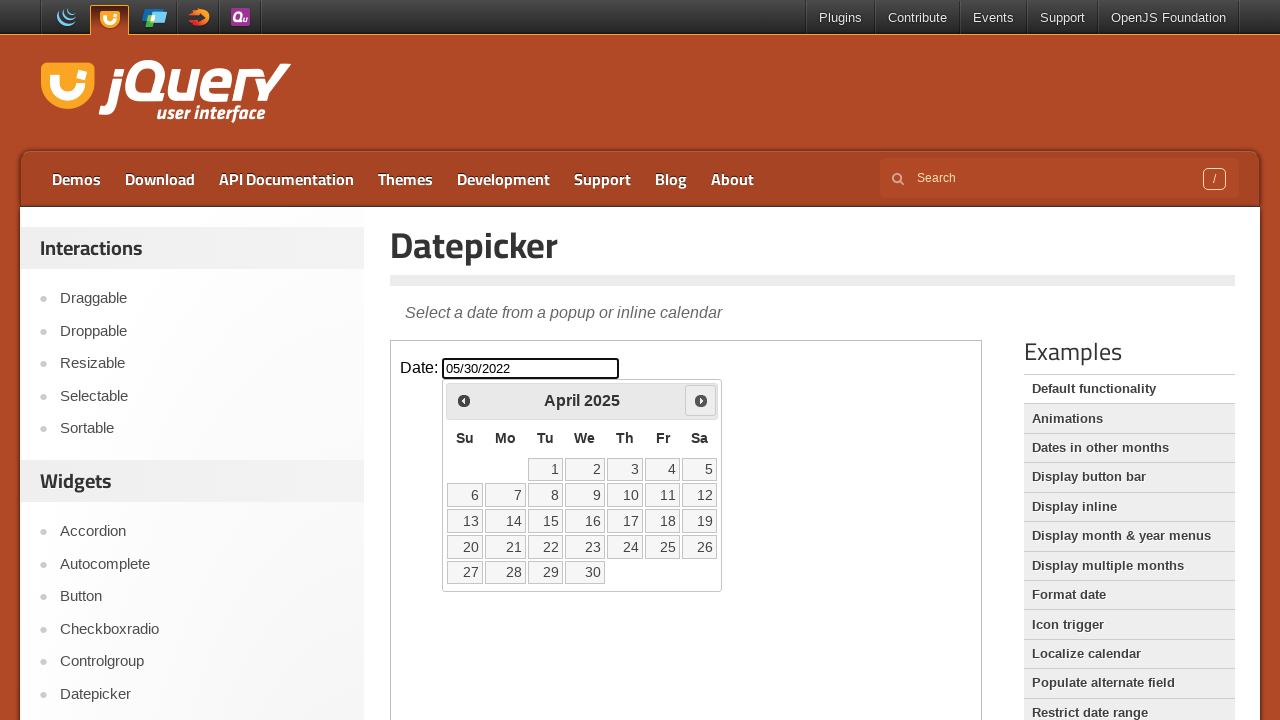

Waited for calendar animation to complete
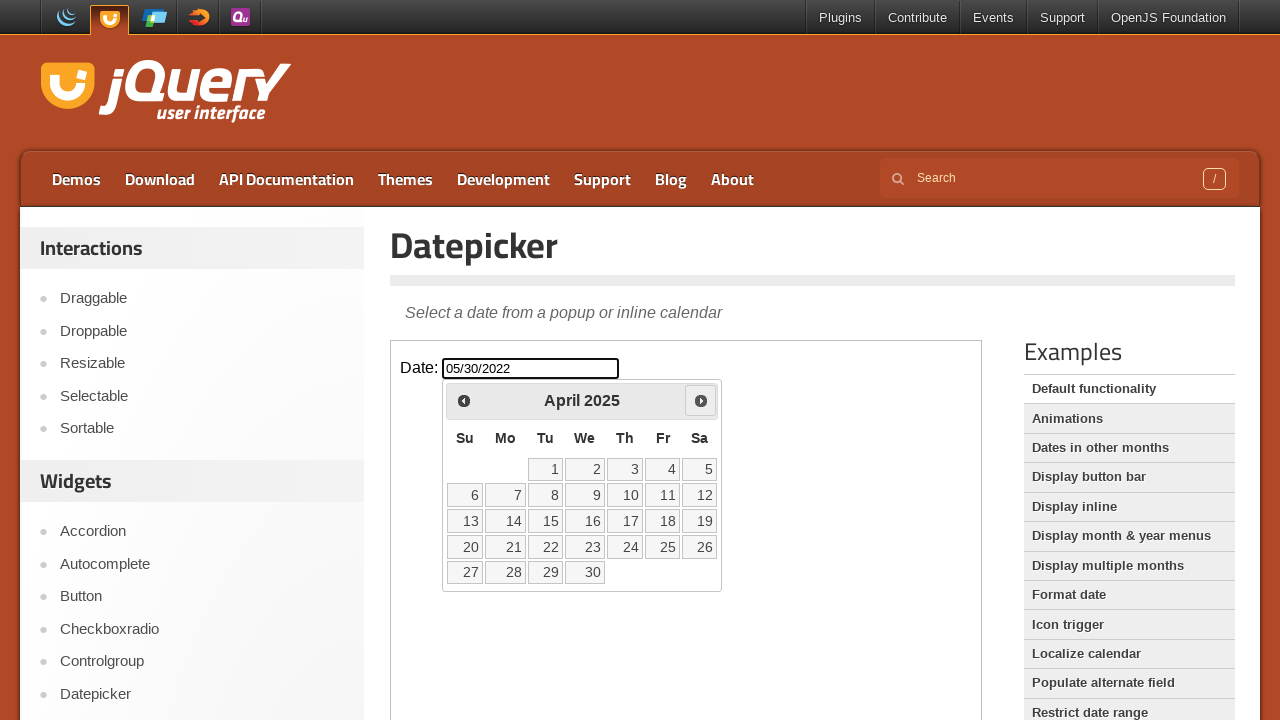

Retrieved calendar header text: April 2025
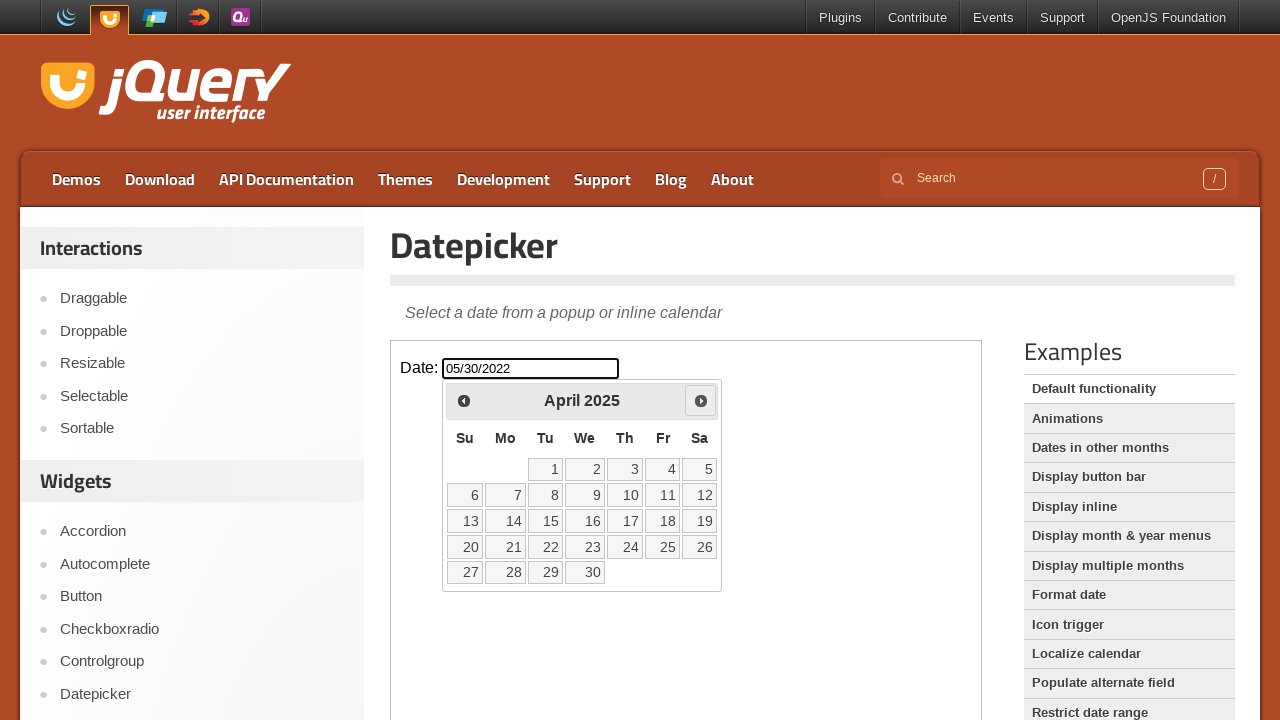

Clicked next month button to navigate forward at (701, 400) on iframe.demo-frame >> internal:control=enter-frame >> .ui-datepicker-next
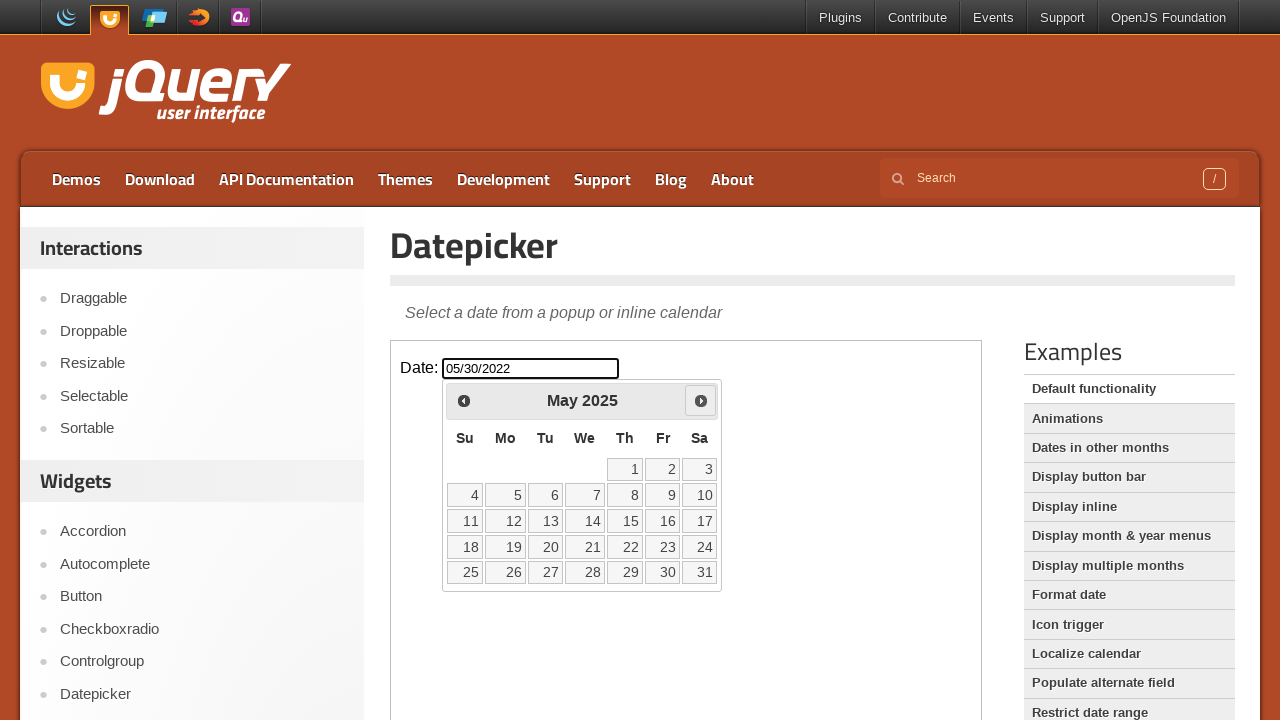

Waited for calendar animation to complete
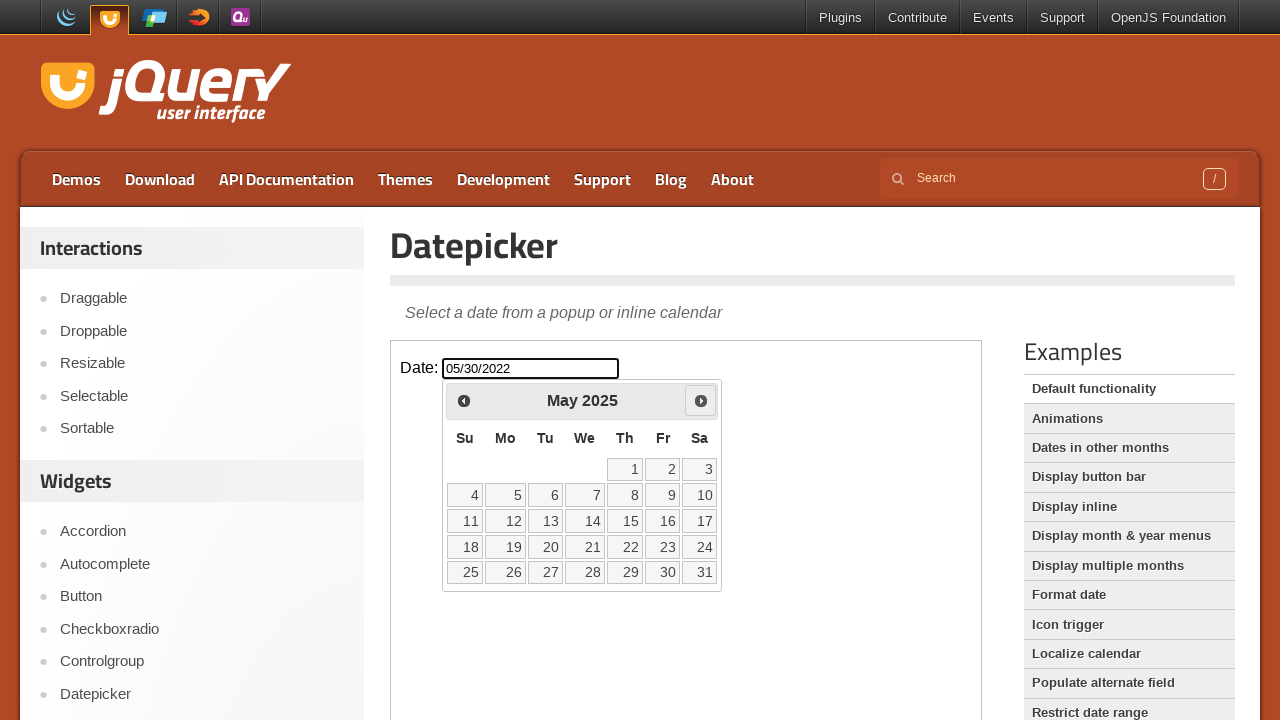

Retrieved calendar header text: May 2025
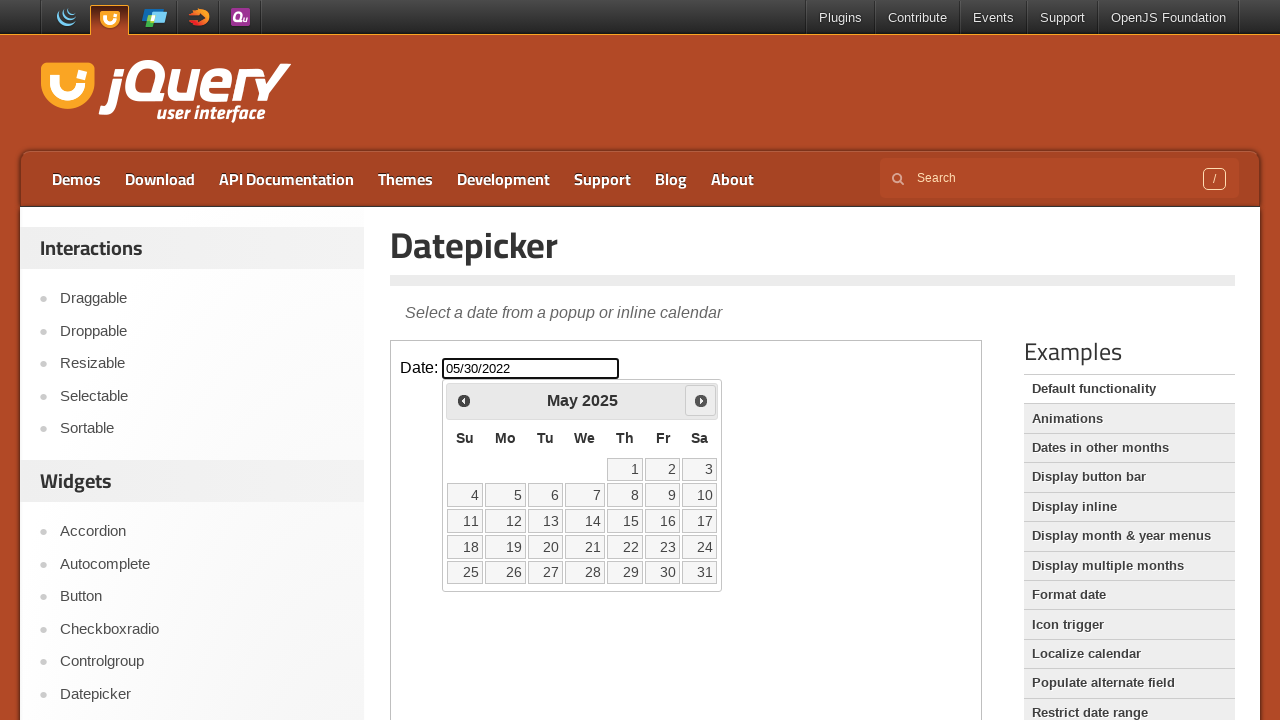

Clicked next month button to navigate forward at (701, 400) on iframe.demo-frame >> internal:control=enter-frame >> .ui-datepicker-next
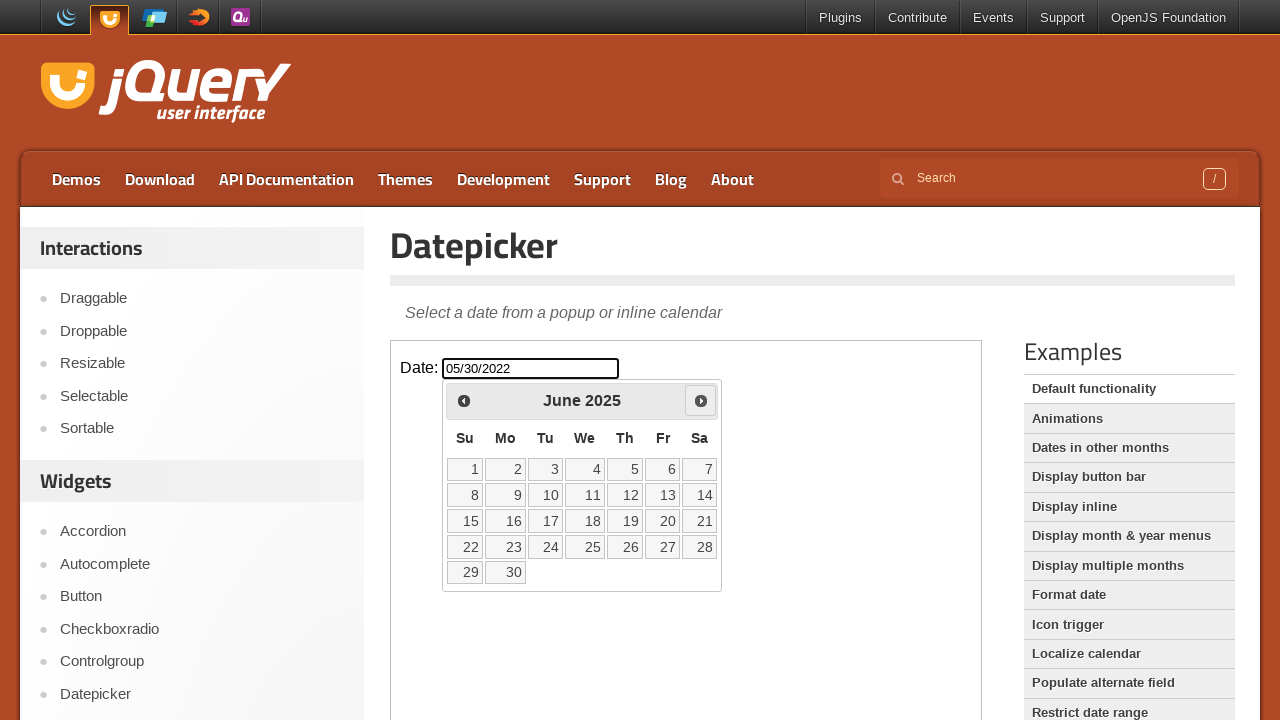

Waited for calendar animation to complete
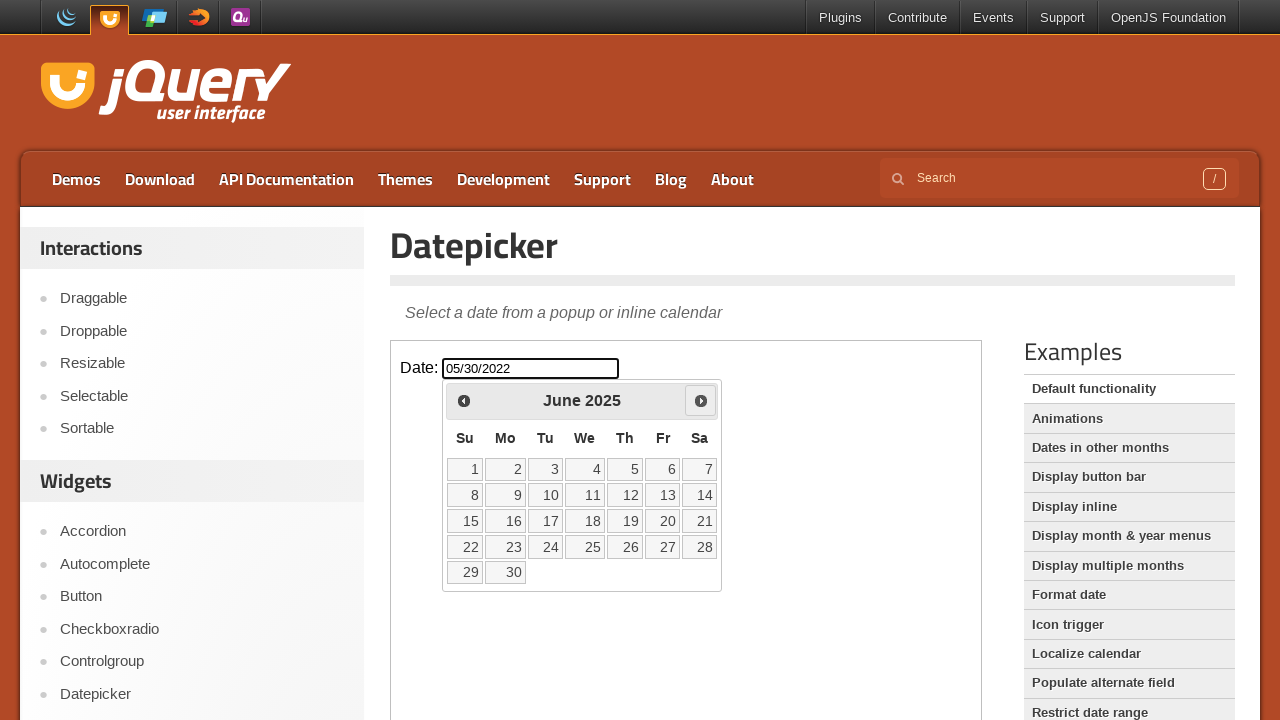

Retrieved calendar header text: June 2025
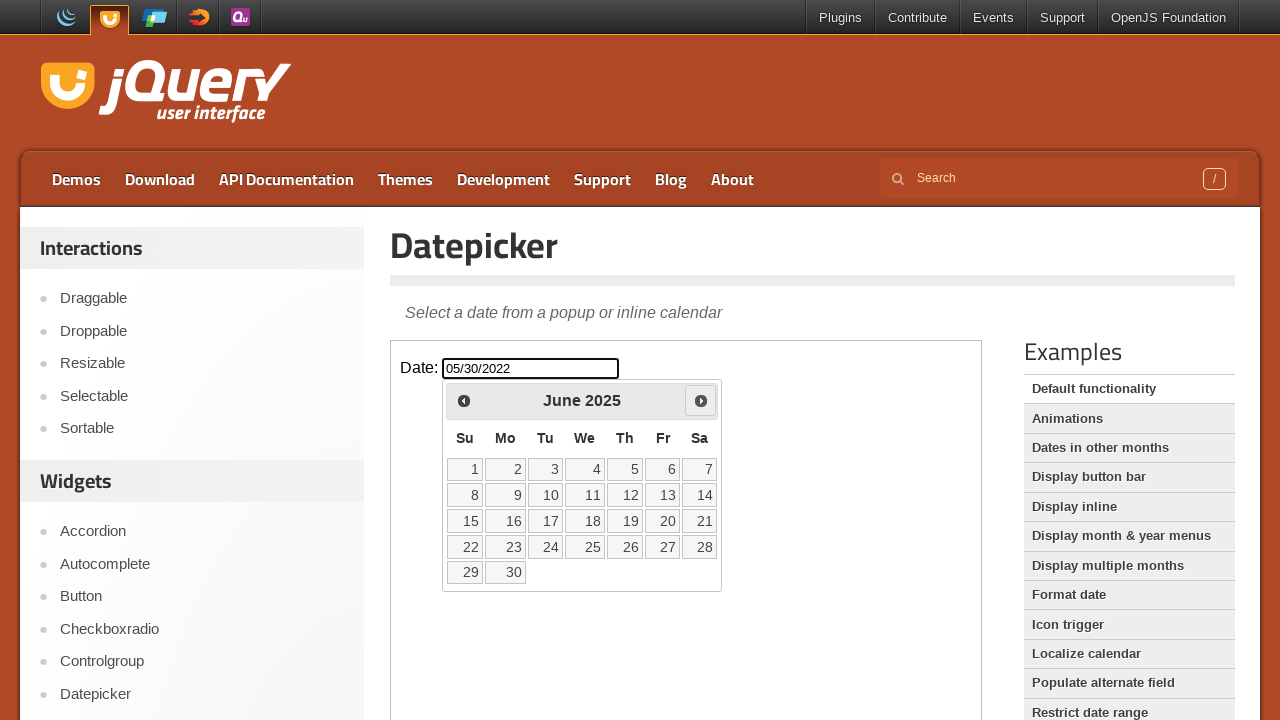

Clicked next month button to navigate forward at (701, 400) on iframe.demo-frame >> internal:control=enter-frame >> .ui-datepicker-next
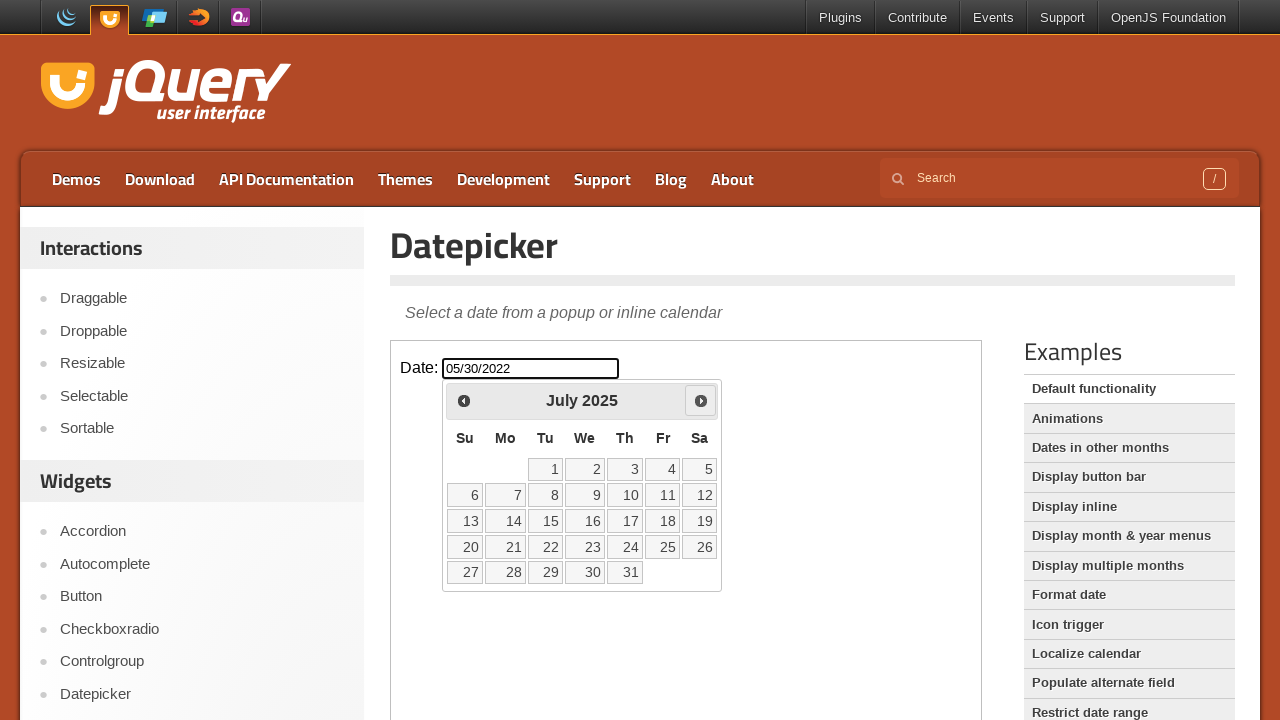

Waited for calendar animation to complete
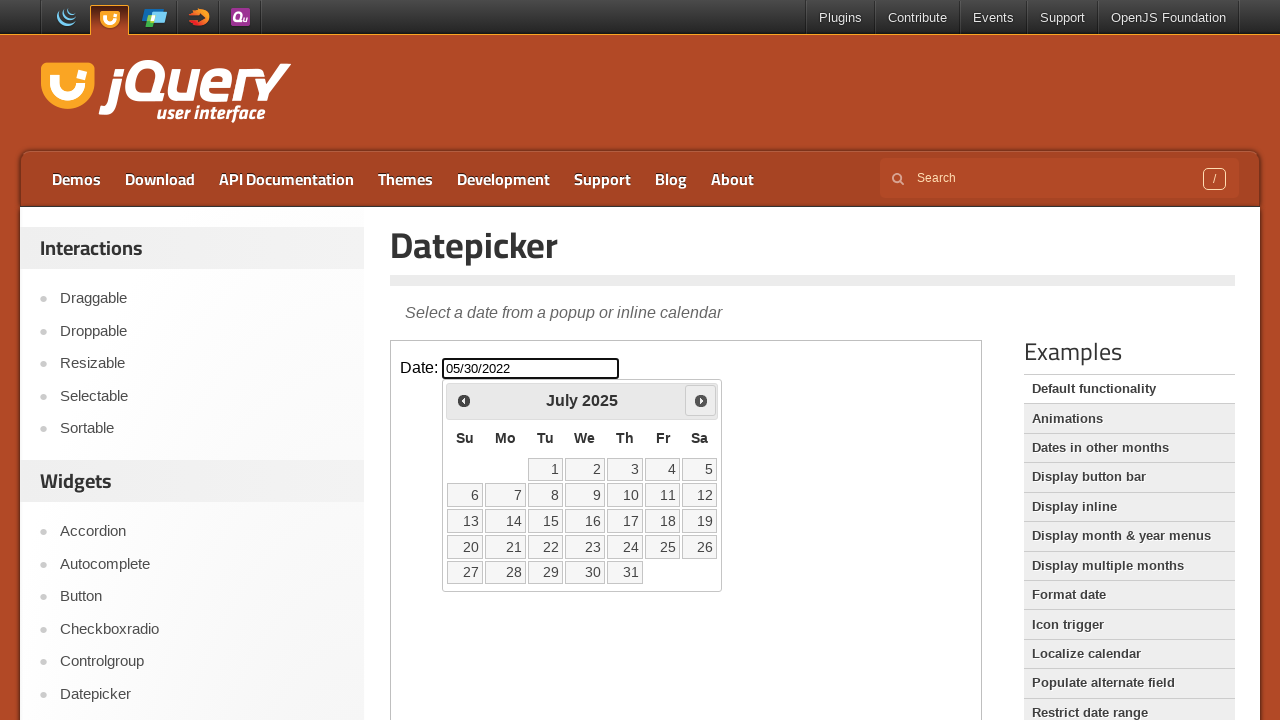

Retrieved calendar header text: July 2025
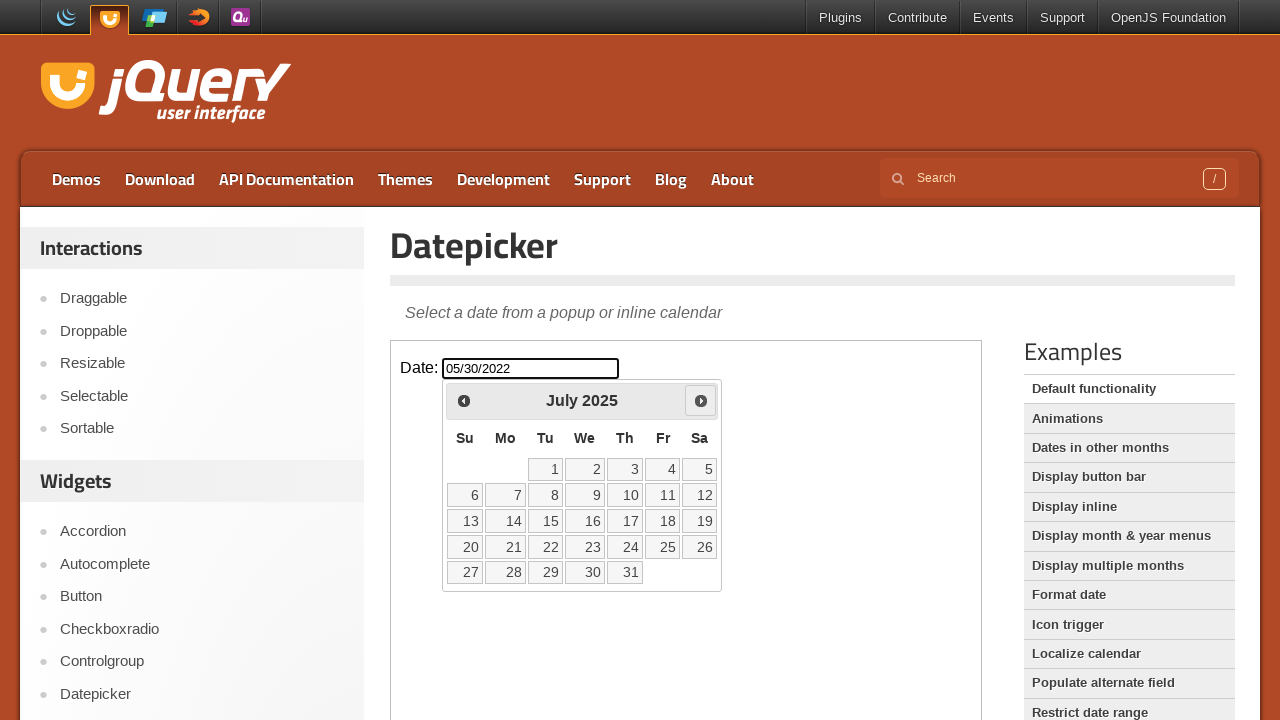

Clicked next month button to navigate forward at (701, 400) on iframe.demo-frame >> internal:control=enter-frame >> .ui-datepicker-next
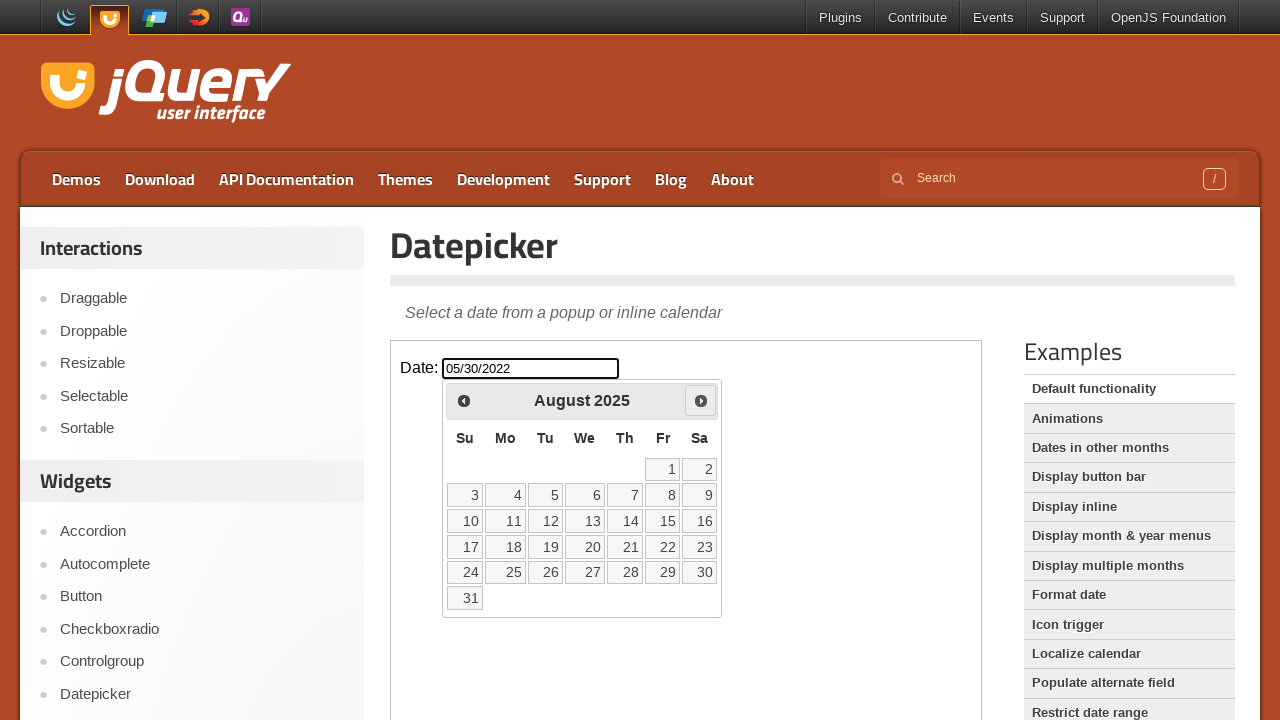

Waited for calendar animation to complete
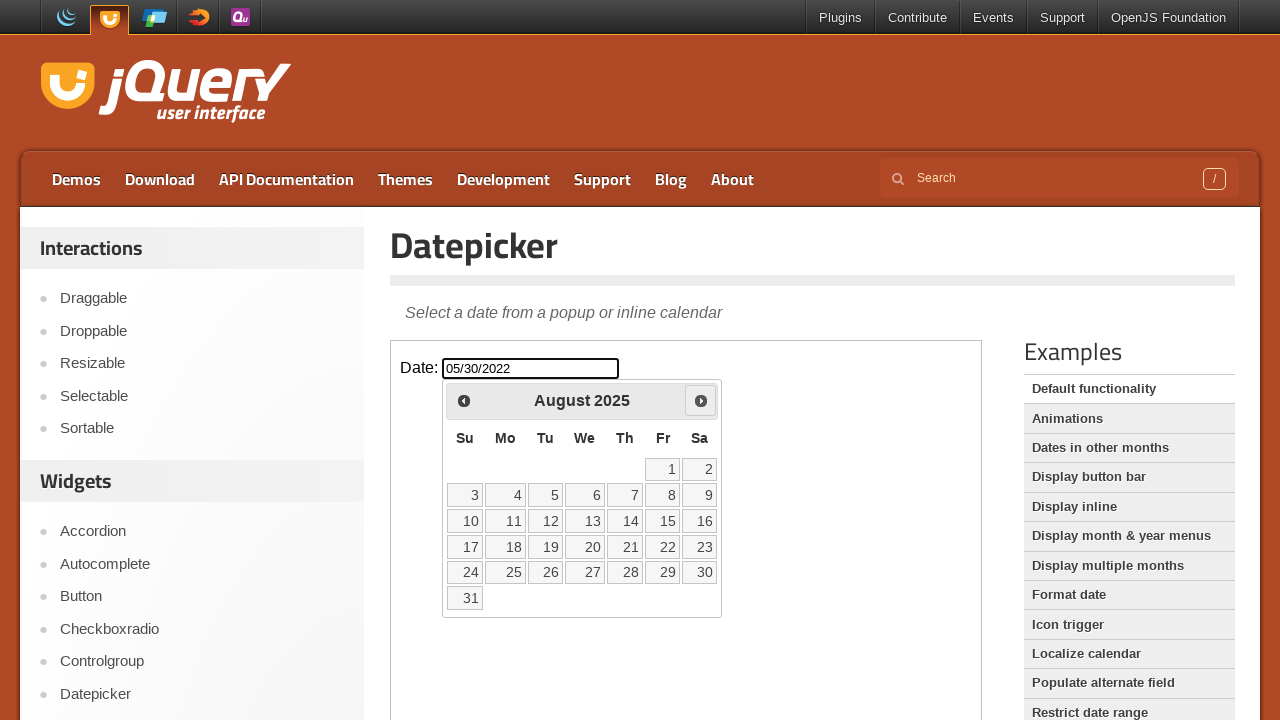

Retrieved calendar header text: August 2025
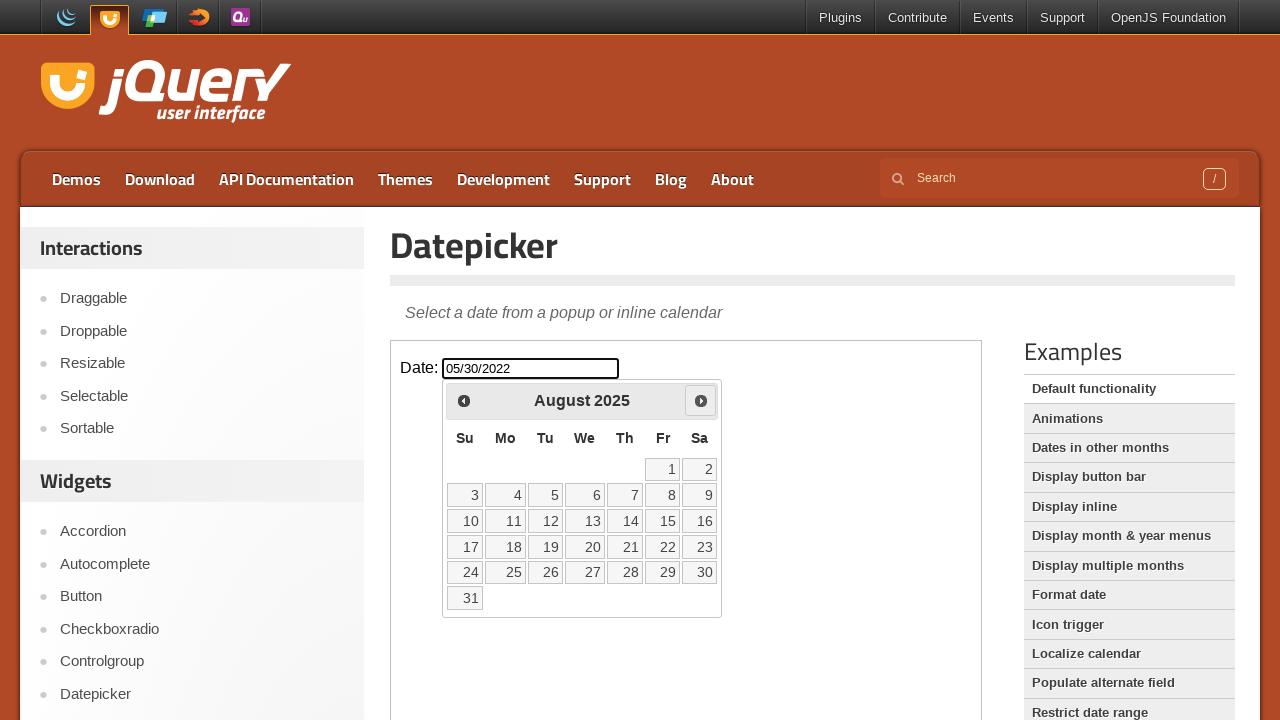

Clicked next month button to navigate forward at (701, 400) on iframe.demo-frame >> internal:control=enter-frame >> .ui-datepicker-next
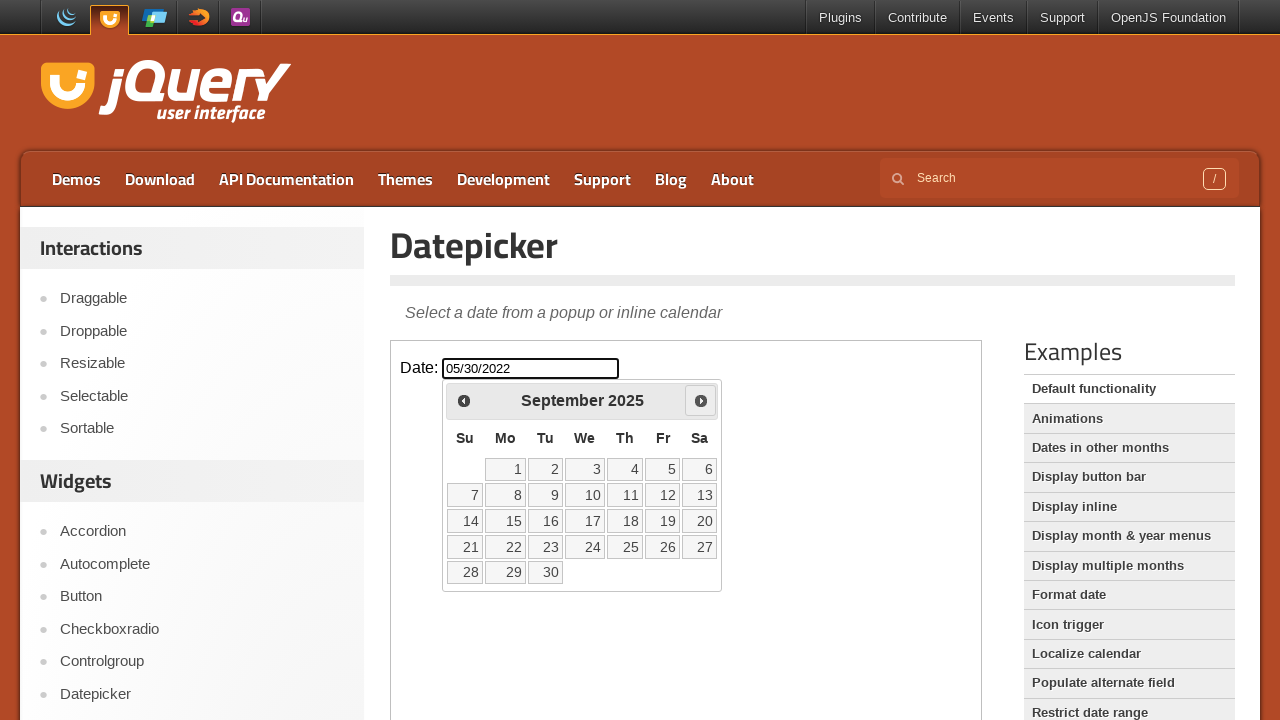

Waited for calendar animation to complete
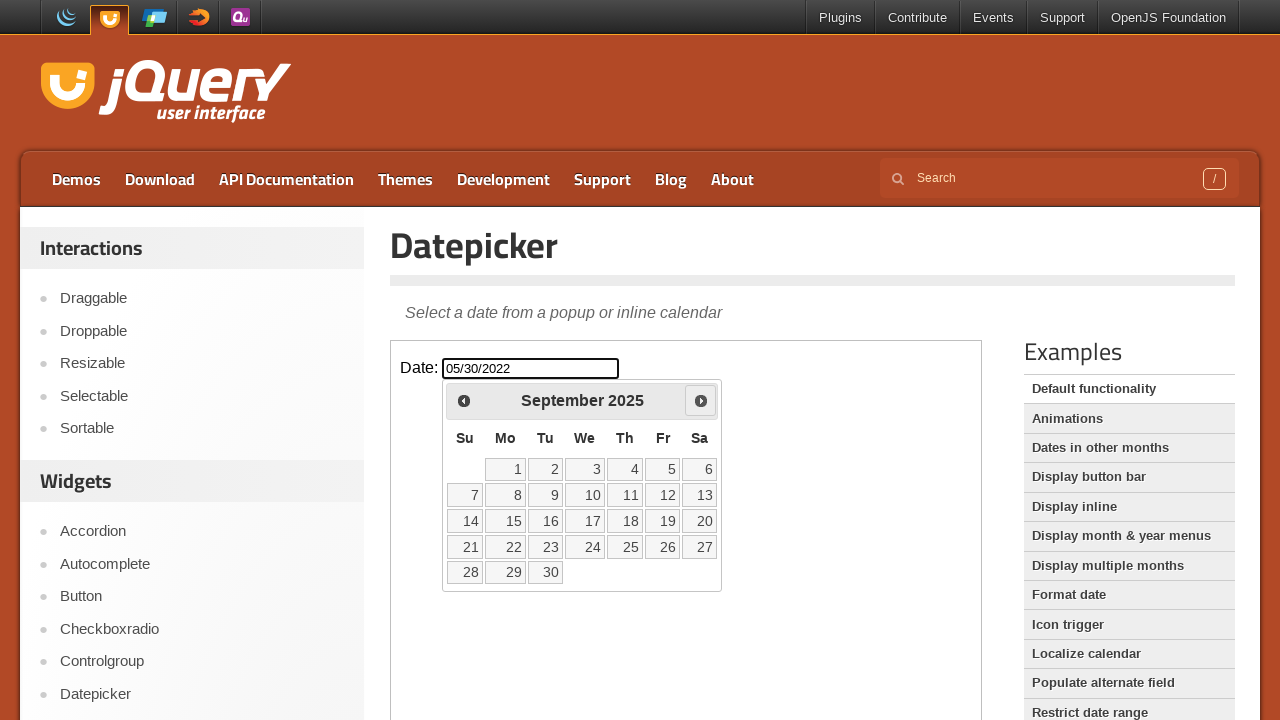

Retrieved calendar header text: September 2025
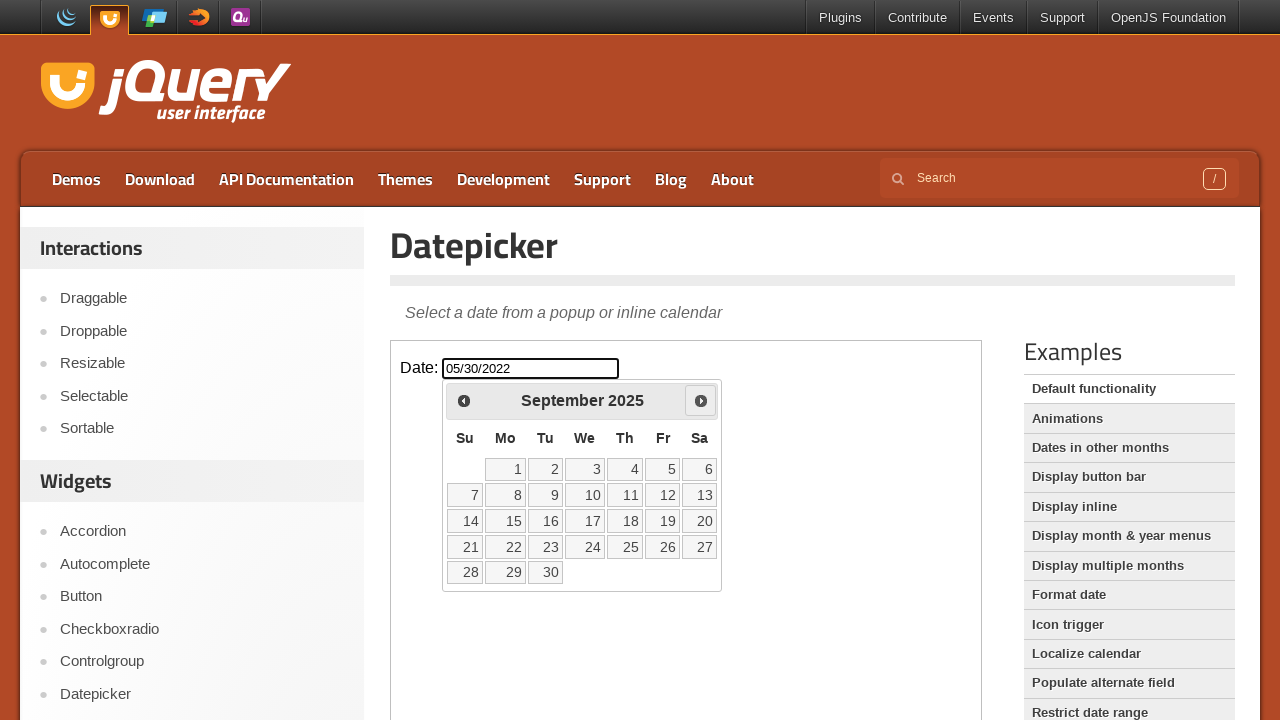

Clicked next month button to navigate forward at (701, 400) on iframe.demo-frame >> internal:control=enter-frame >> .ui-datepicker-next
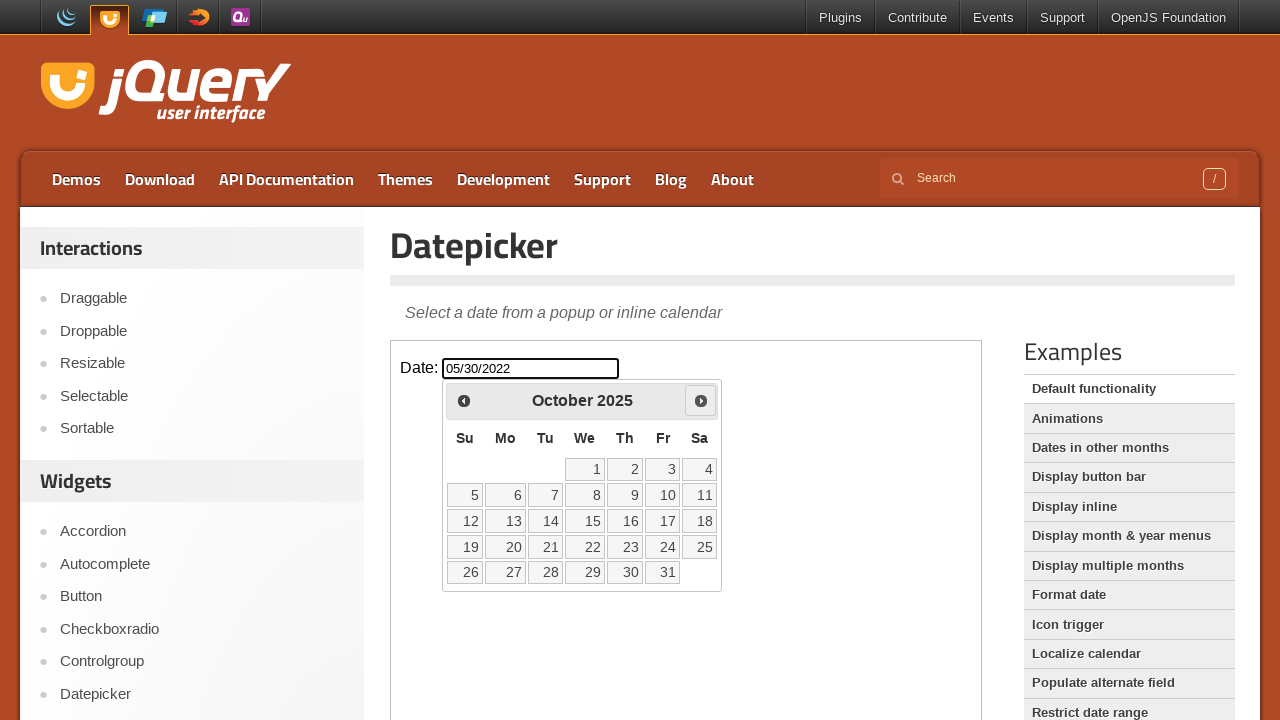

Waited for calendar animation to complete
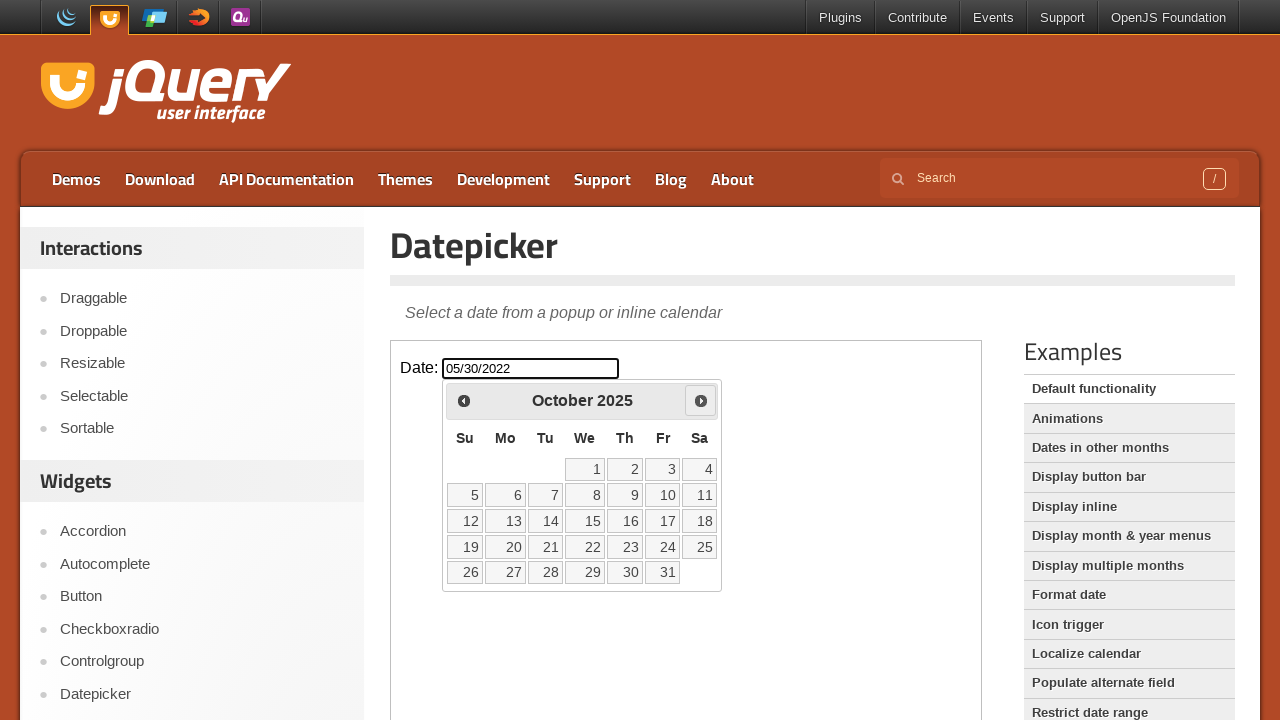

Retrieved calendar header text: October 2025
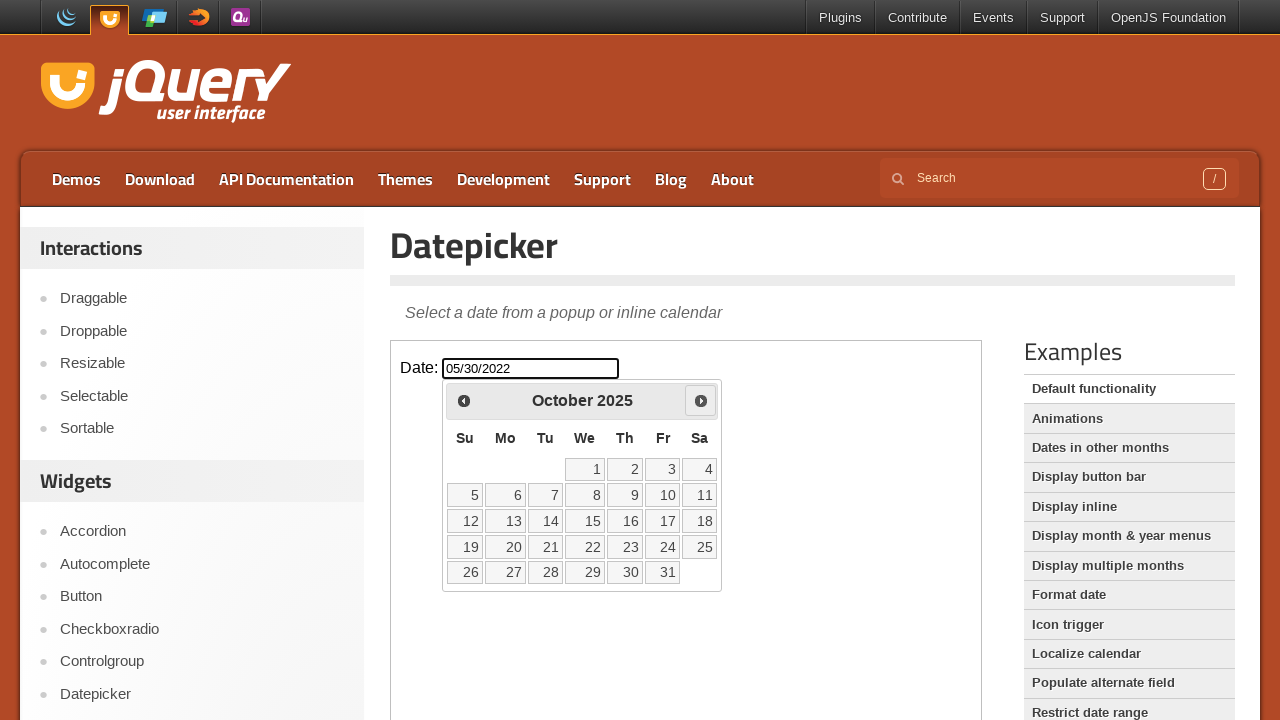

Clicked next month button to navigate forward at (701, 400) on iframe.demo-frame >> internal:control=enter-frame >> .ui-datepicker-next
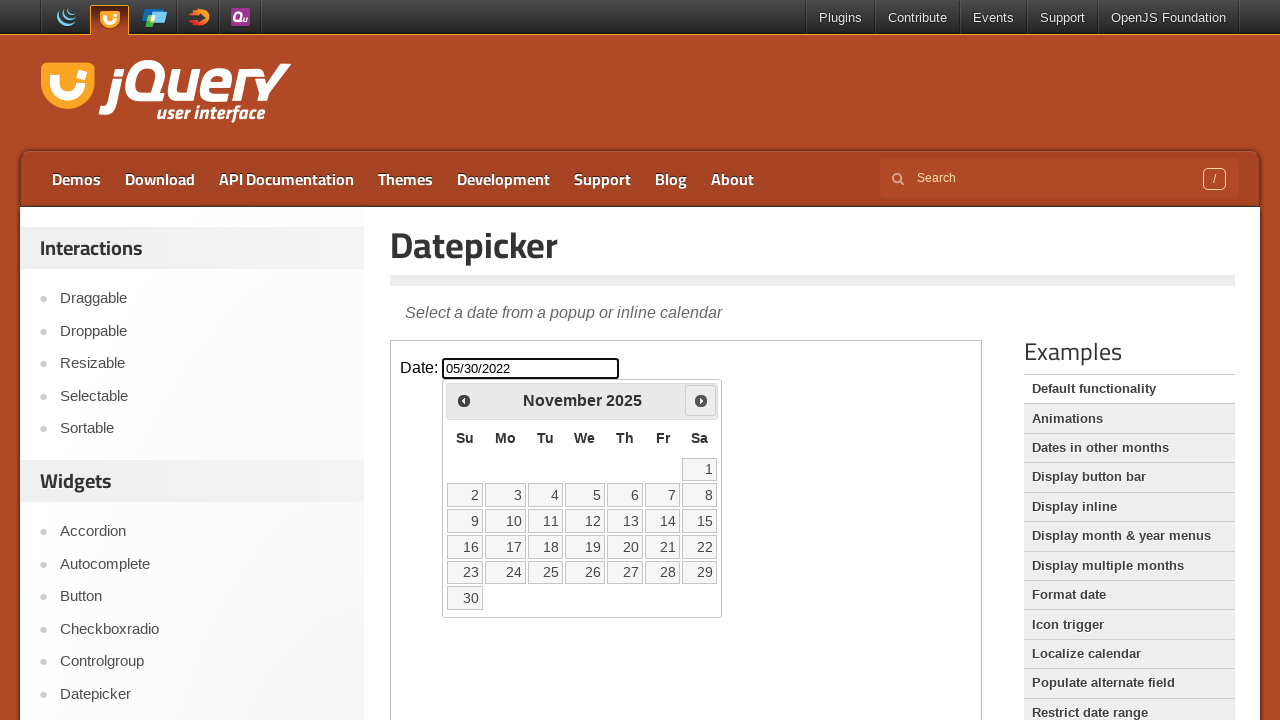

Waited for calendar animation to complete
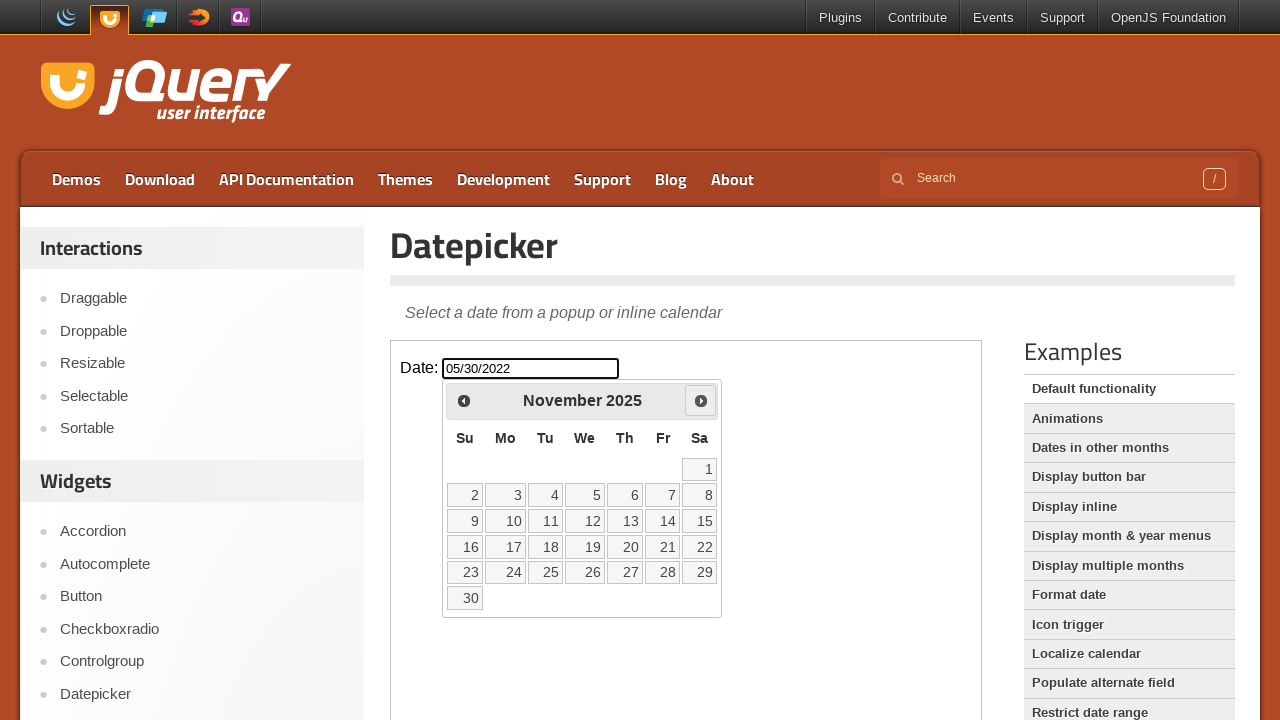

Retrieved calendar header text: November 2025
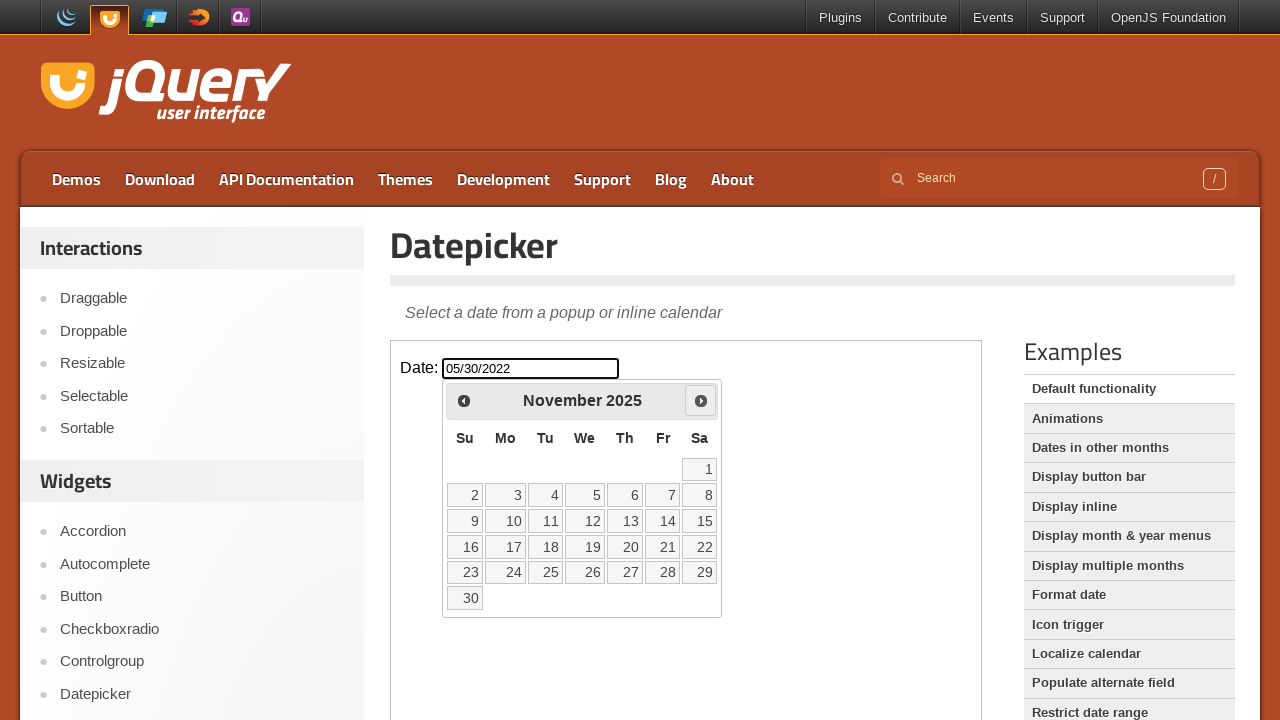

Clicked next month button to navigate forward at (701, 400) on iframe.demo-frame >> internal:control=enter-frame >> .ui-datepicker-next
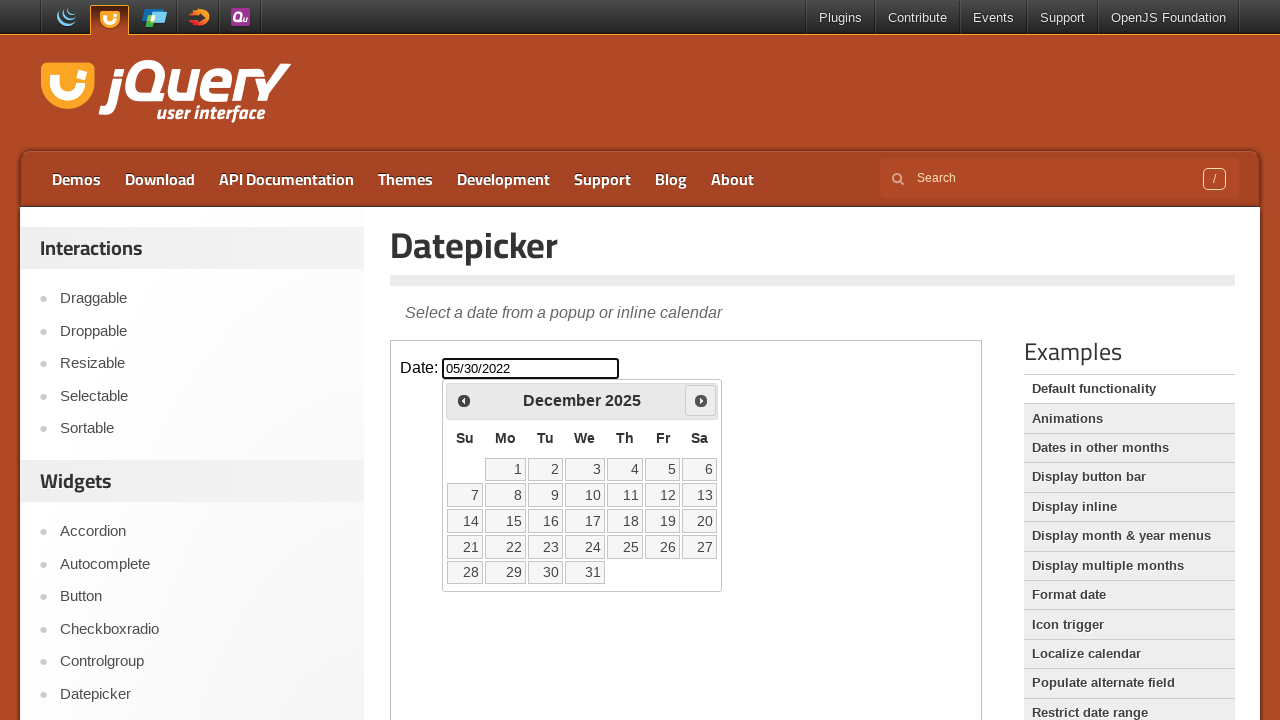

Waited for calendar animation to complete
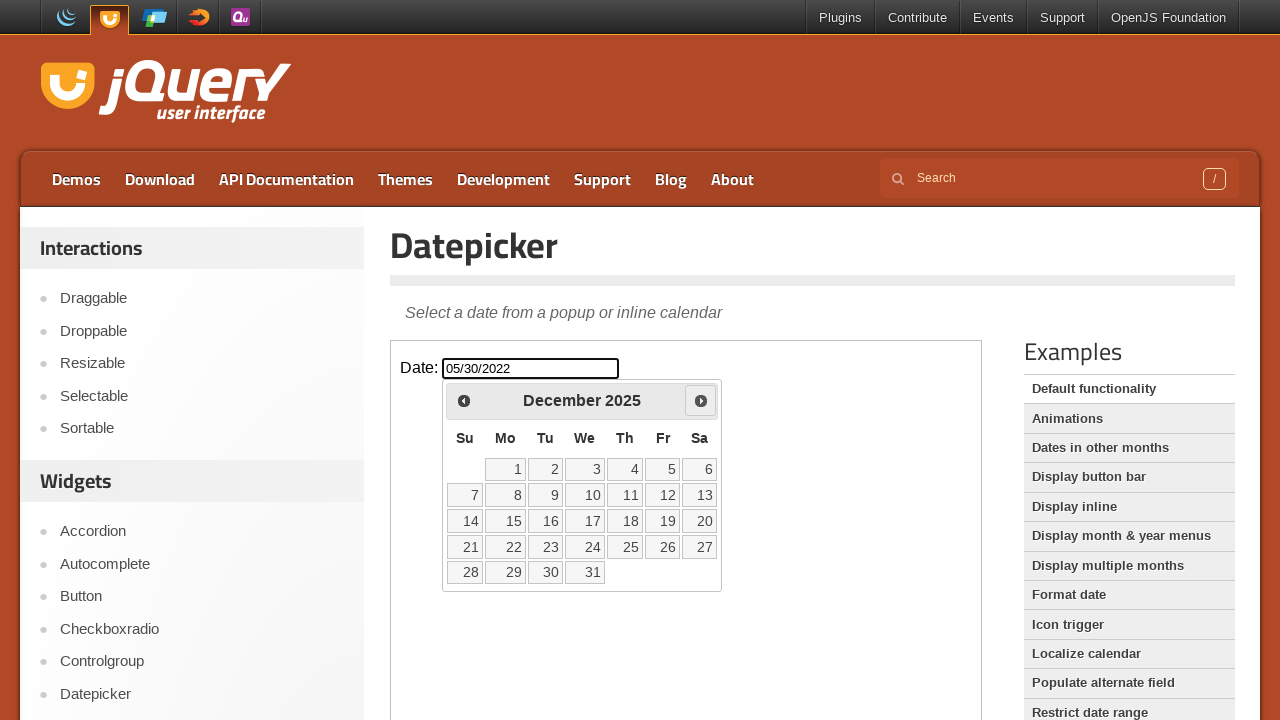

Retrieved calendar header text: December 2025
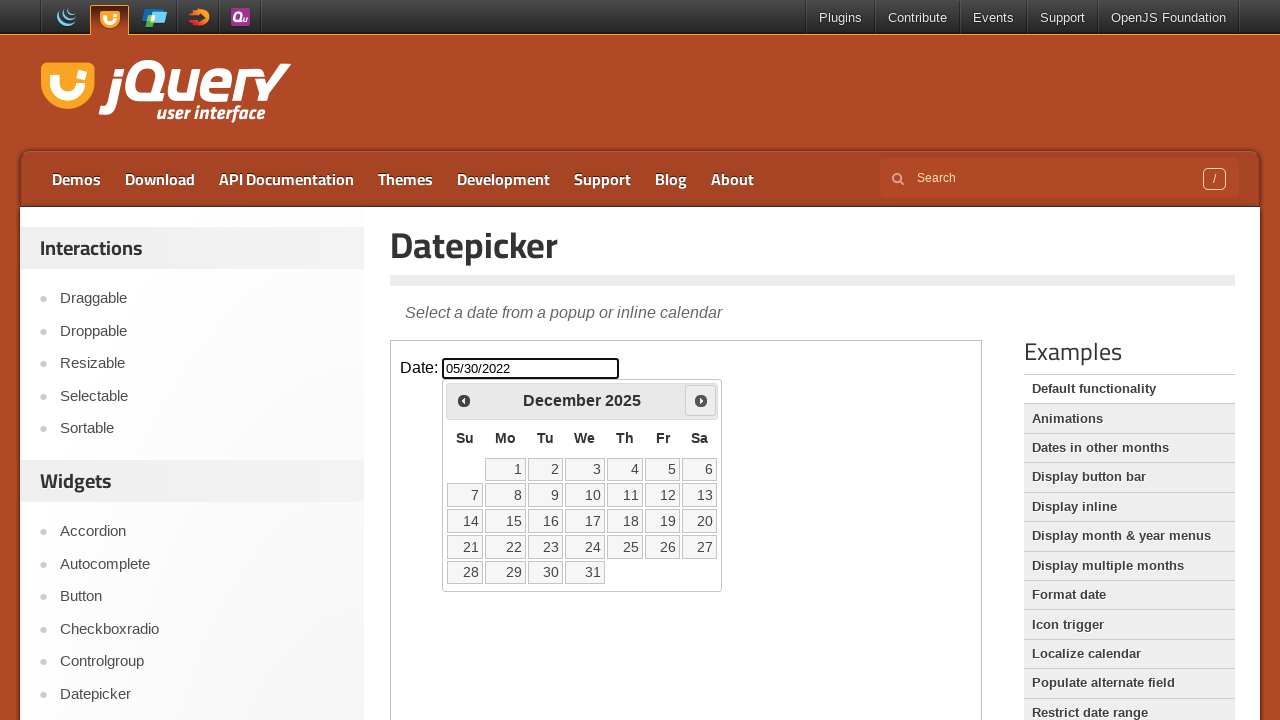

Clicked next month button to navigate forward at (701, 400) on iframe.demo-frame >> internal:control=enter-frame >> .ui-datepicker-next
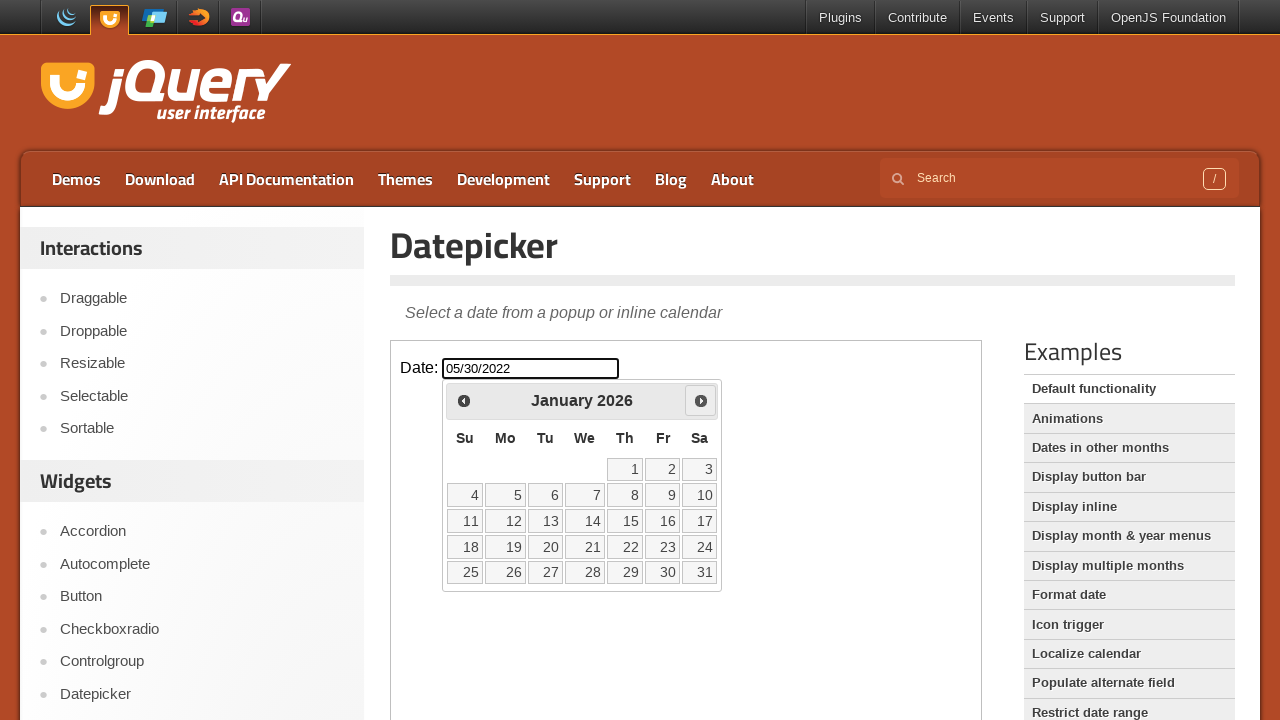

Waited for calendar animation to complete
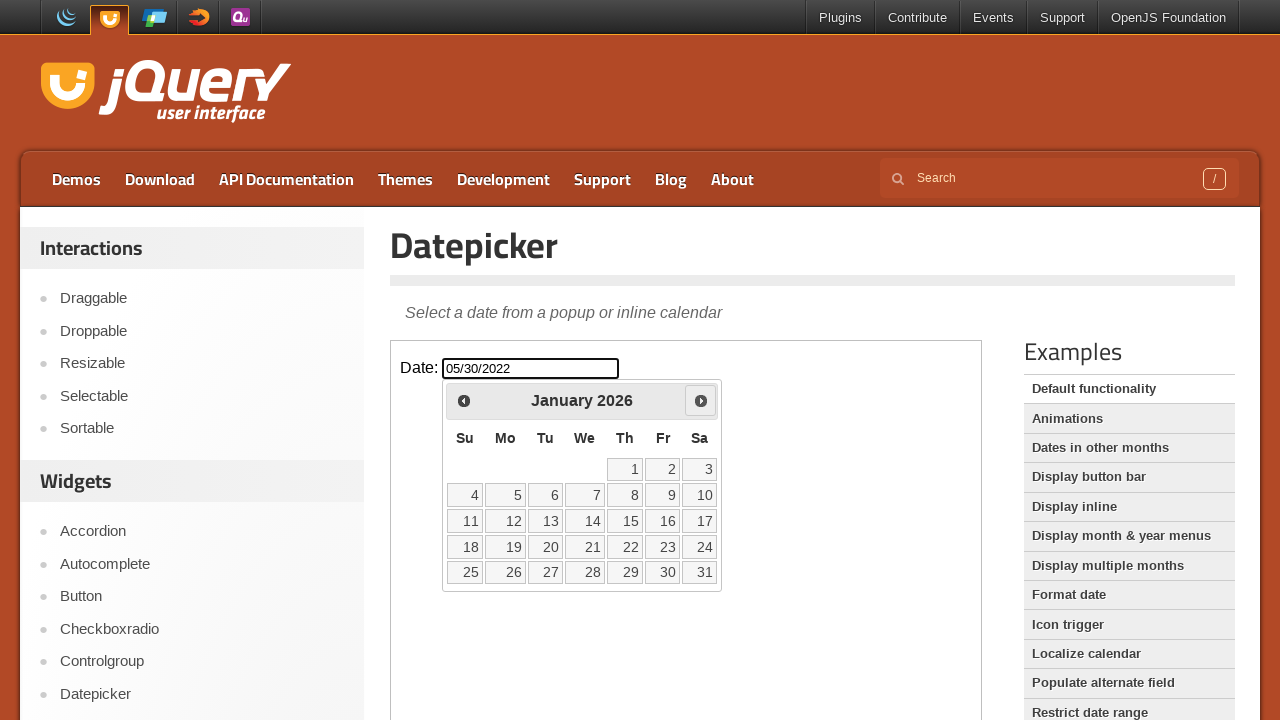

Retrieved calendar header text: January 2026
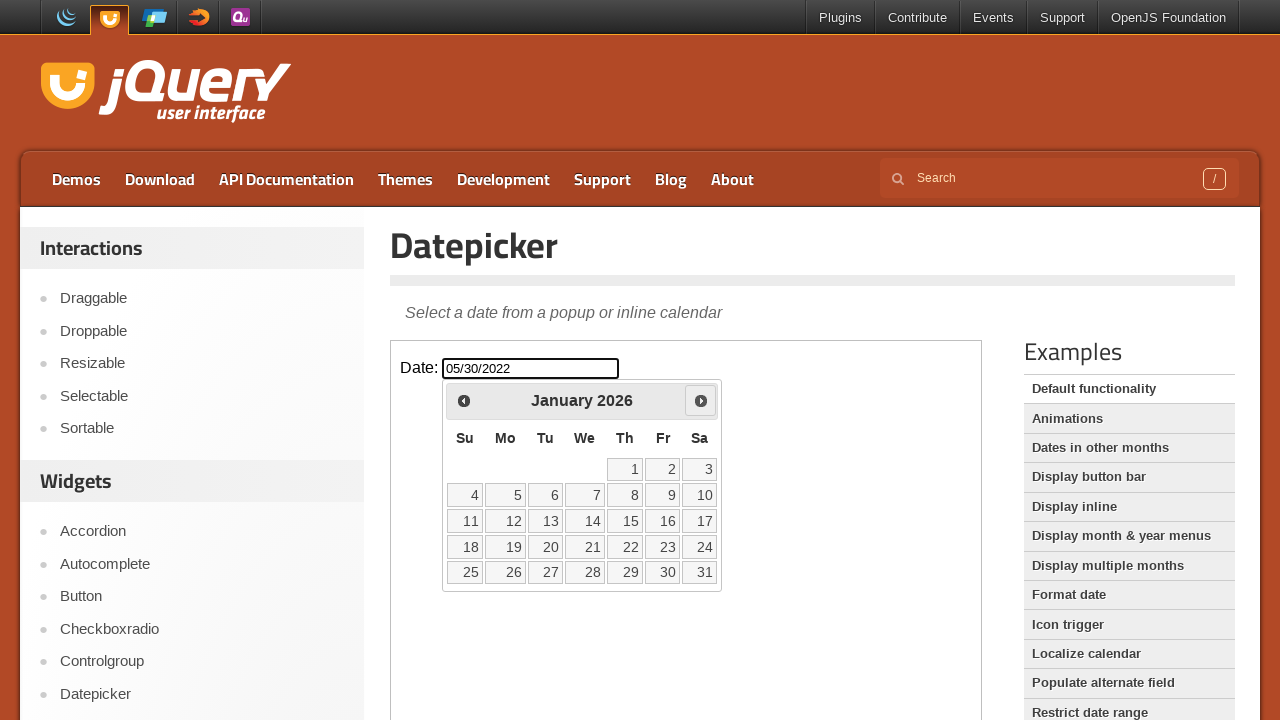

Clicked next month button to navigate forward at (701, 400) on iframe.demo-frame >> internal:control=enter-frame >> .ui-datepicker-next
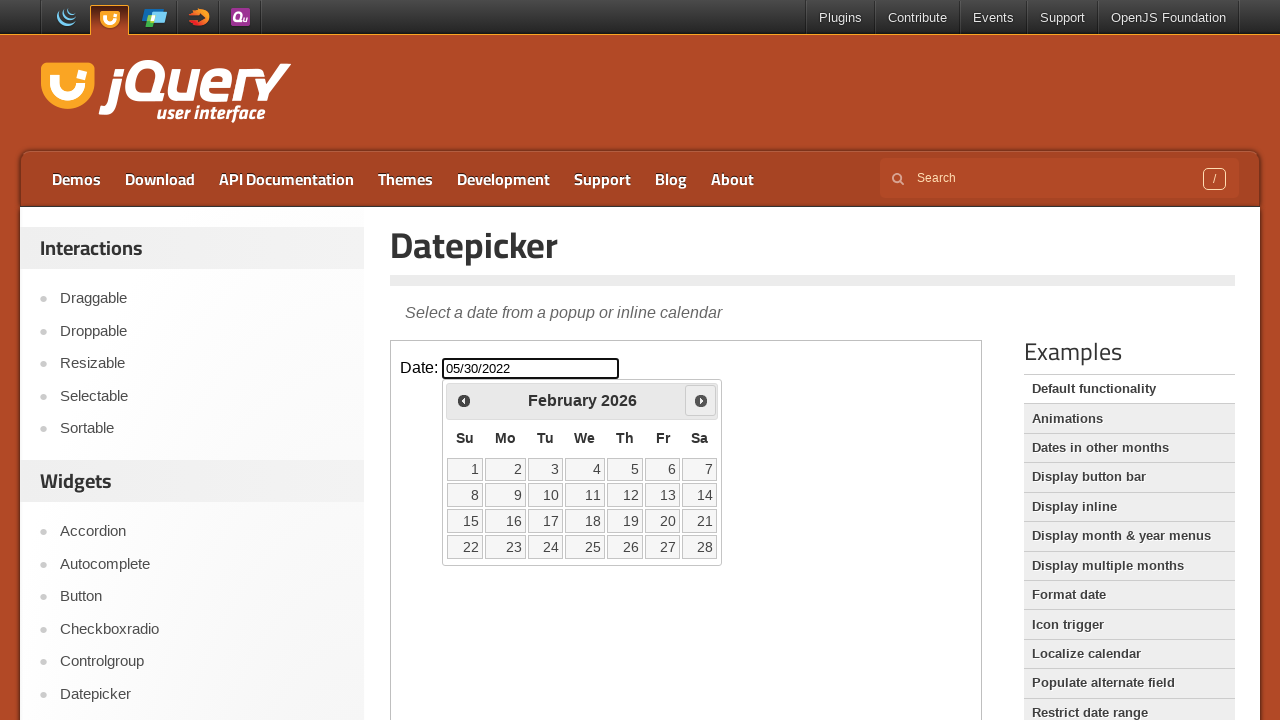

Waited for calendar animation to complete
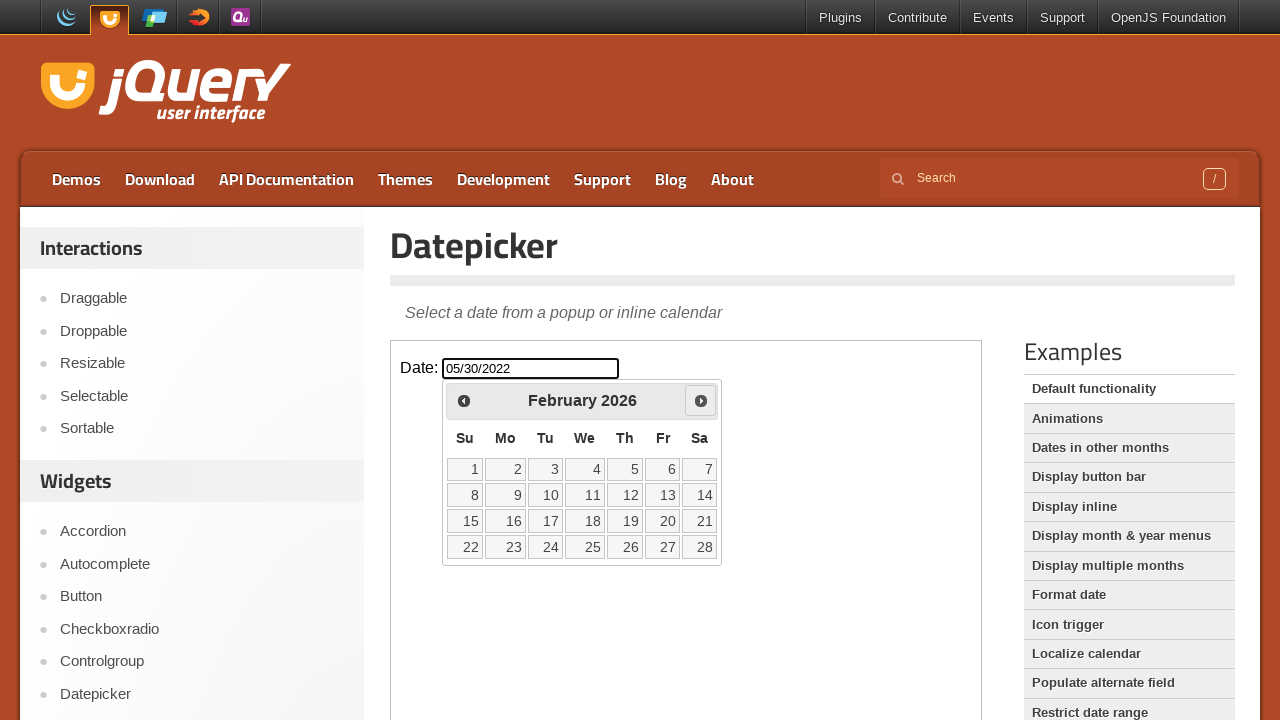

Retrieved calendar header text: February 2026
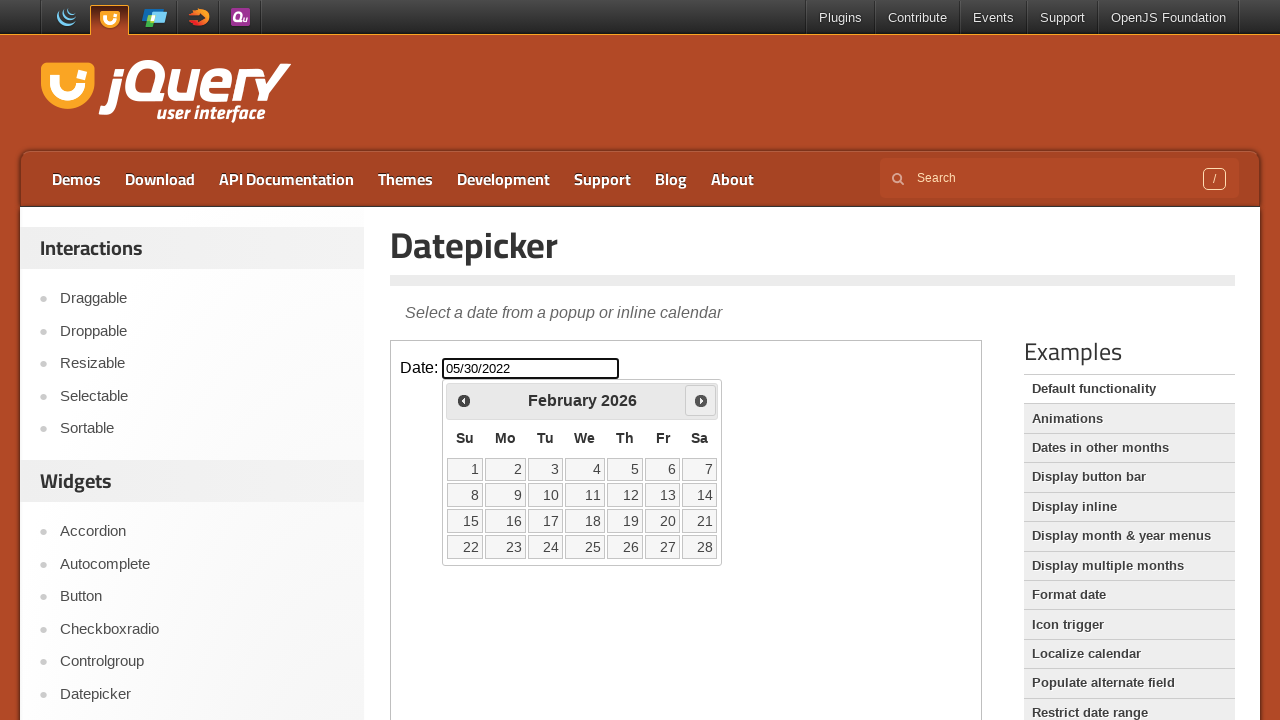

Clicked next month button to navigate forward at (701, 400) on iframe.demo-frame >> internal:control=enter-frame >> .ui-datepicker-next
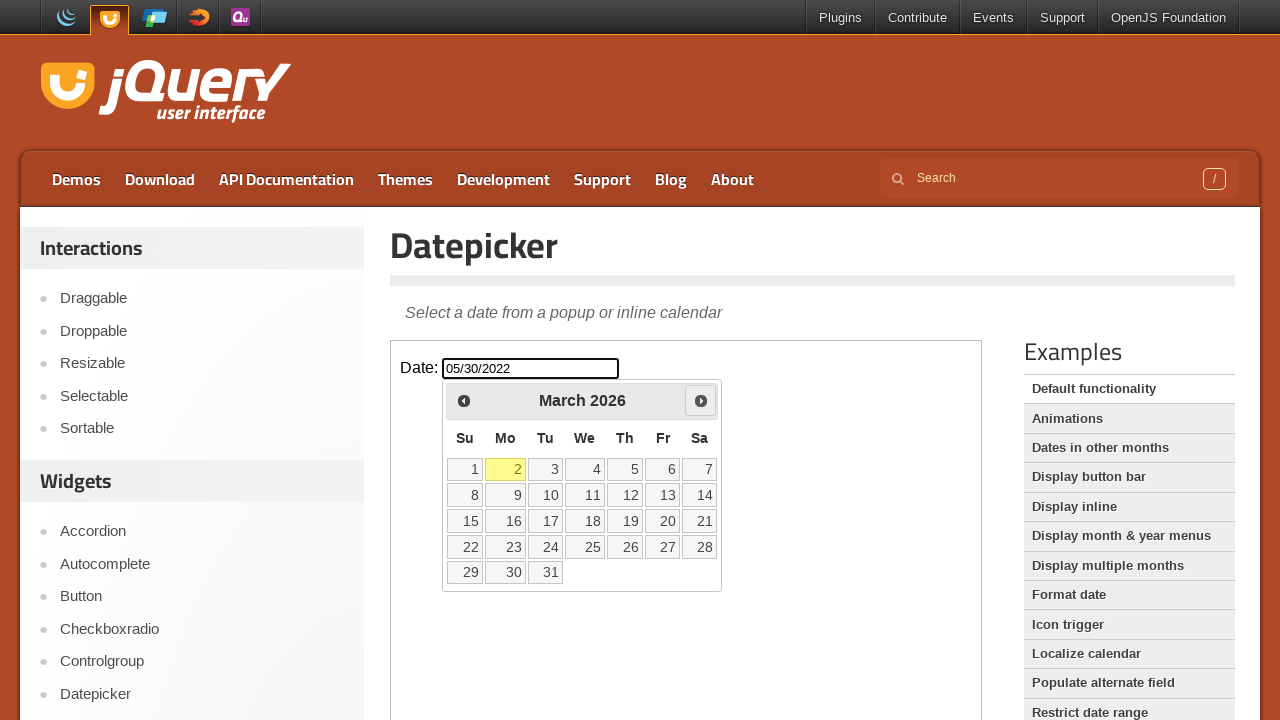

Waited for calendar animation to complete
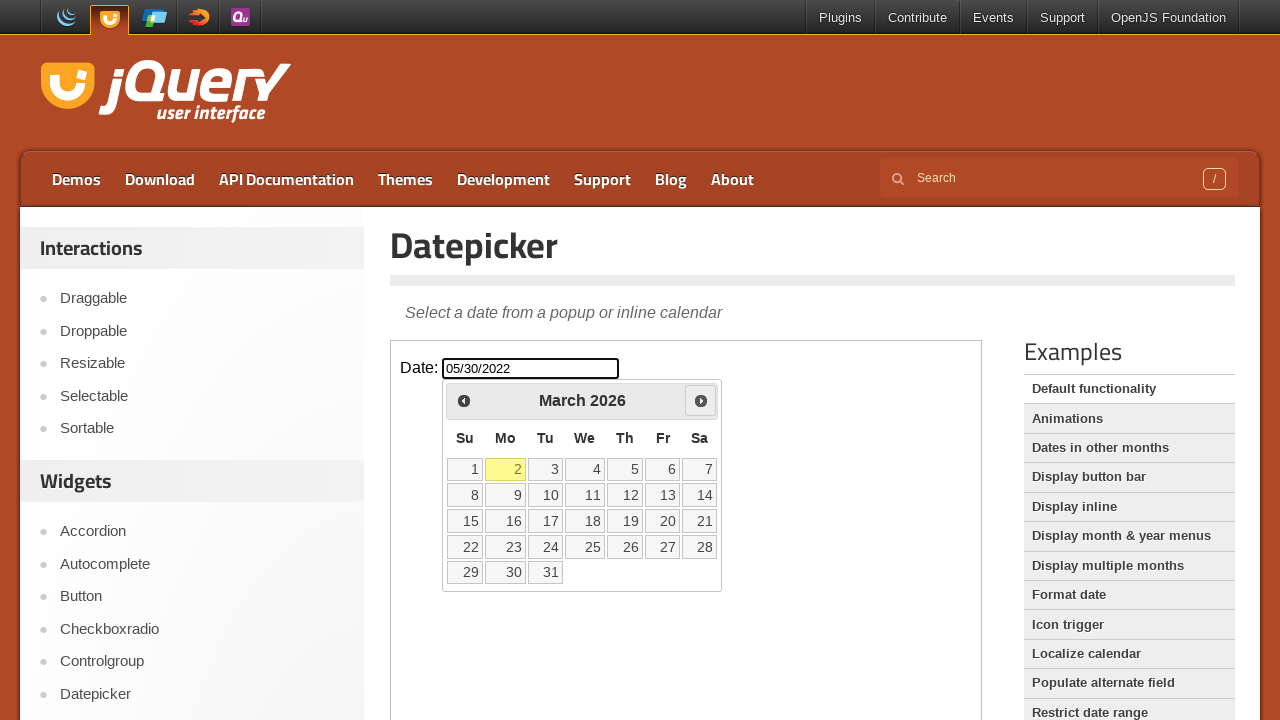

Retrieved calendar header text: March 2026
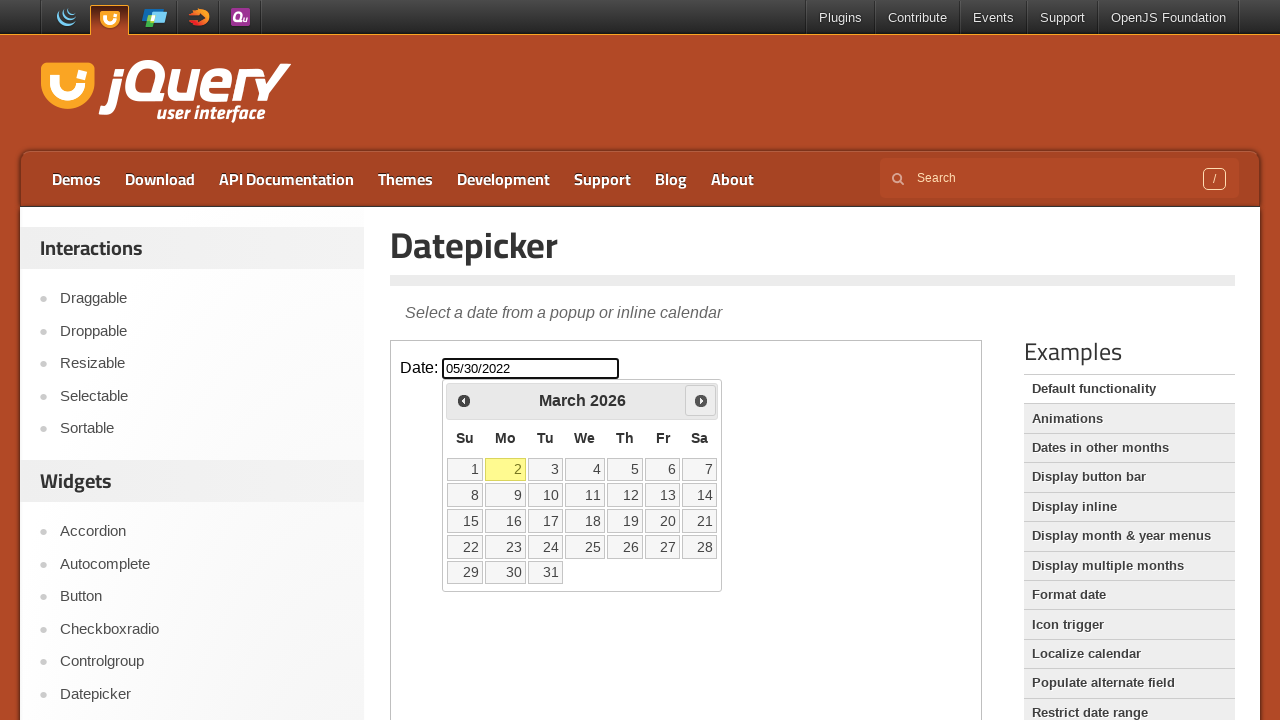

Clicked next month button to navigate forward at (701, 400) on iframe.demo-frame >> internal:control=enter-frame >> .ui-datepicker-next
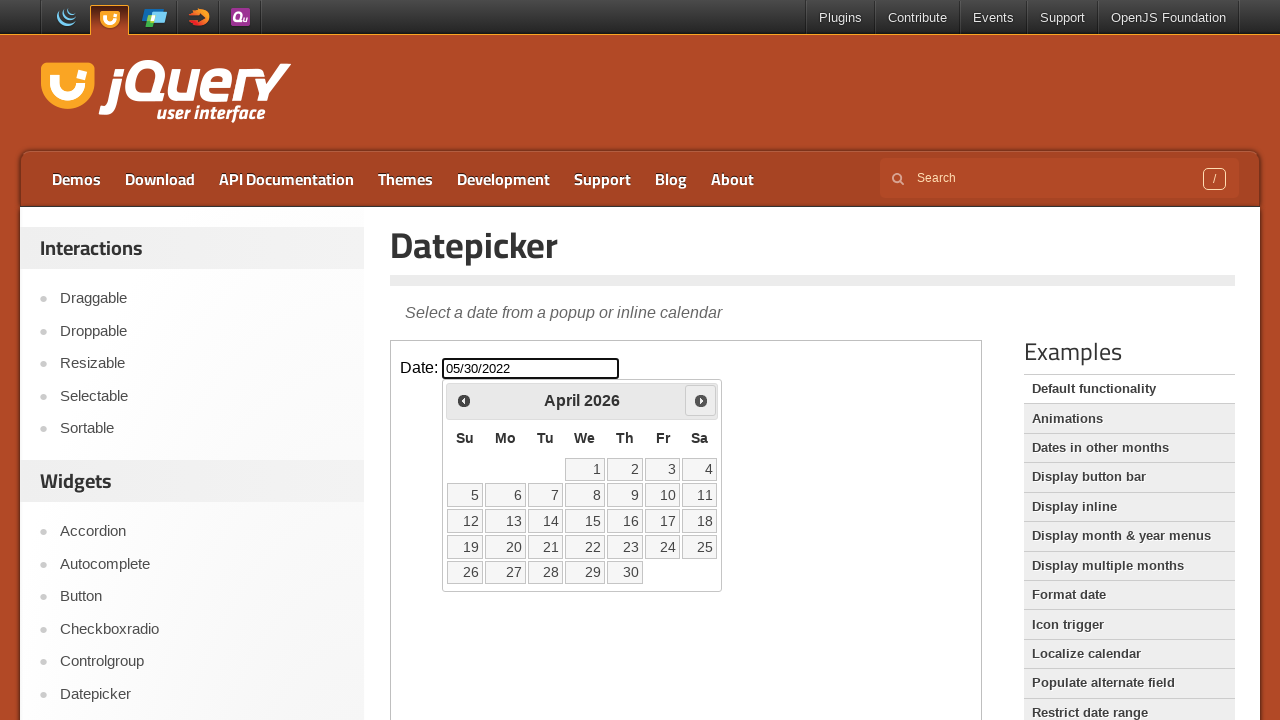

Waited for calendar animation to complete
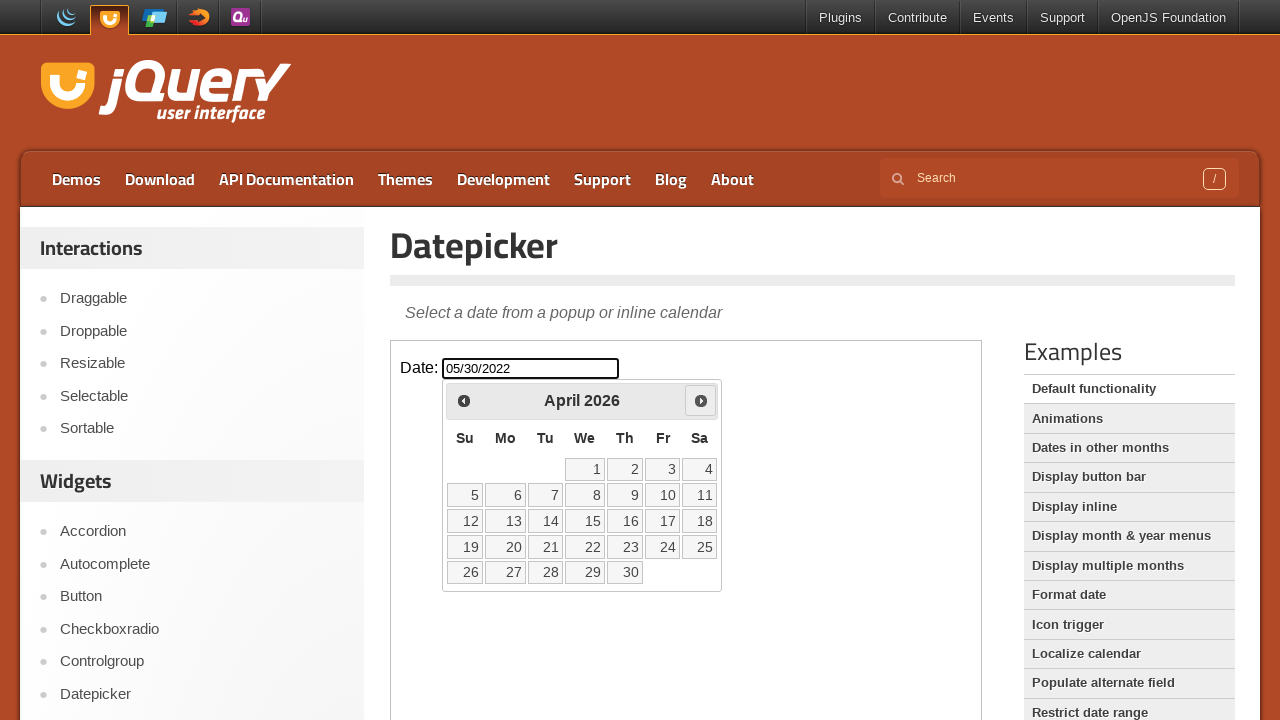

Retrieved calendar header text: April 2026
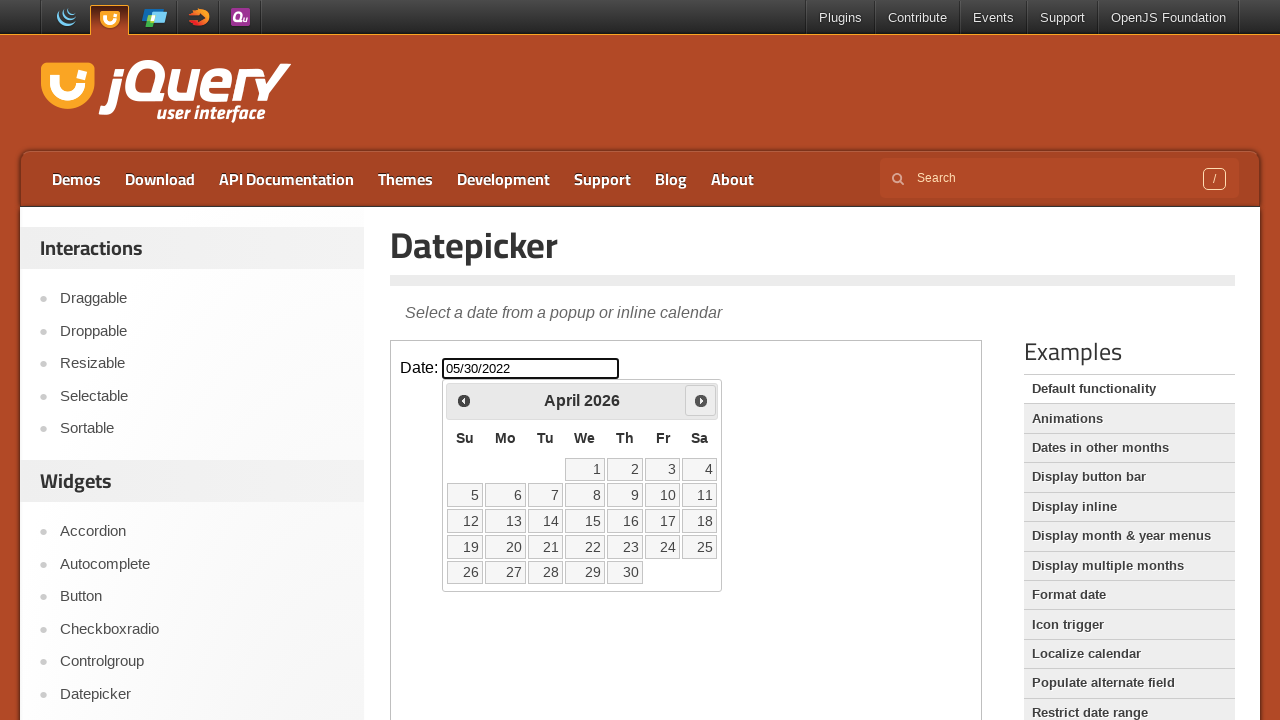

Clicked next month button to navigate forward at (701, 400) on iframe.demo-frame >> internal:control=enter-frame >> .ui-datepicker-next
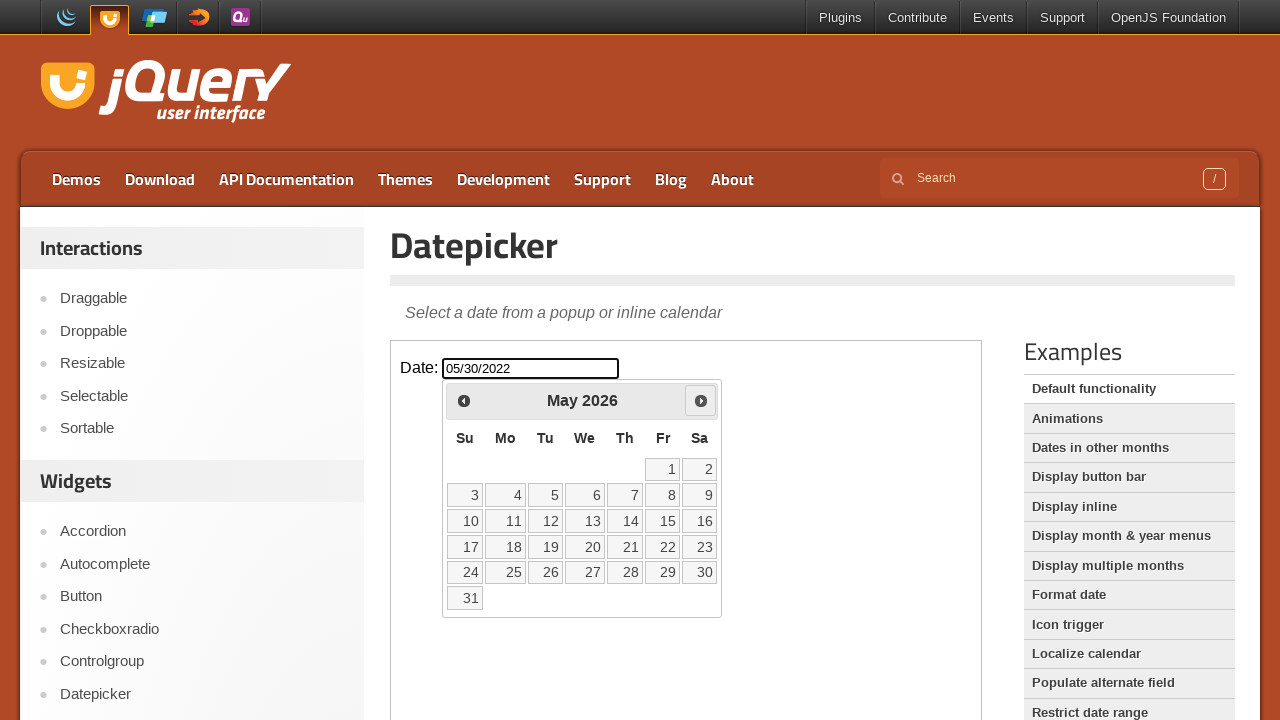

Waited for calendar animation to complete
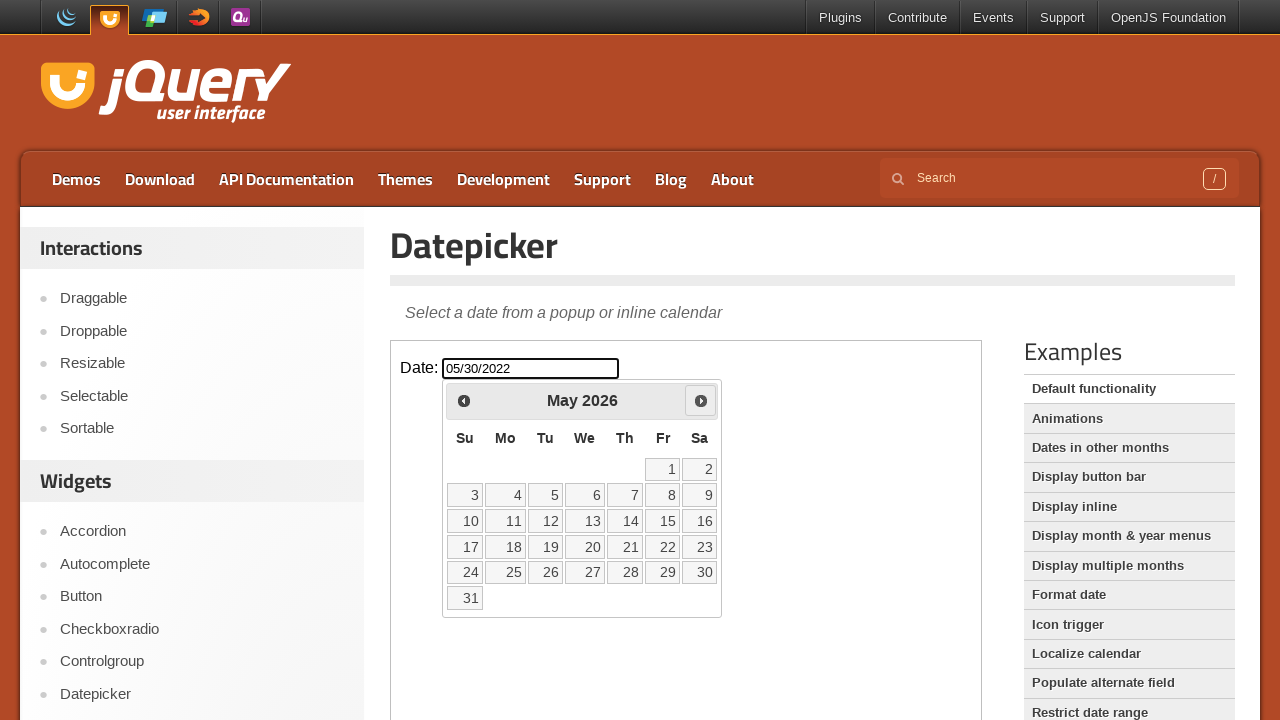

Retrieved calendar header text: May 2026
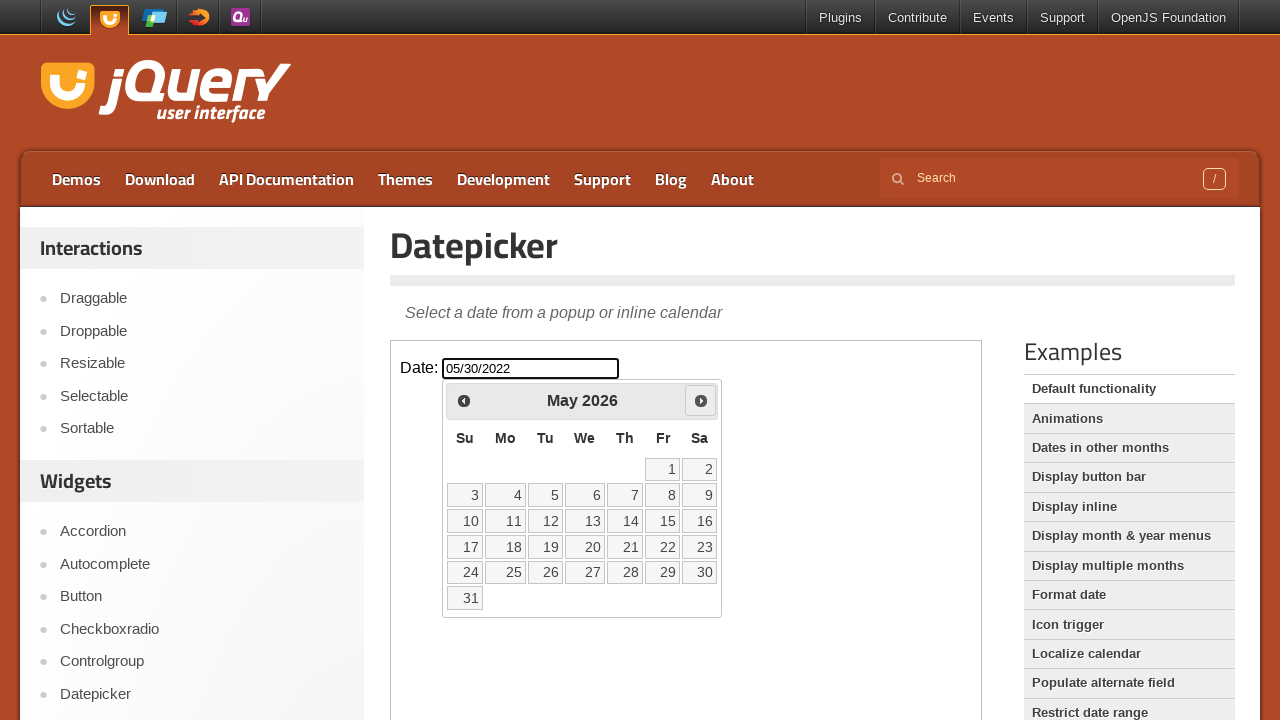

Clicked next month button to navigate forward at (701, 400) on iframe.demo-frame >> internal:control=enter-frame >> .ui-datepicker-next
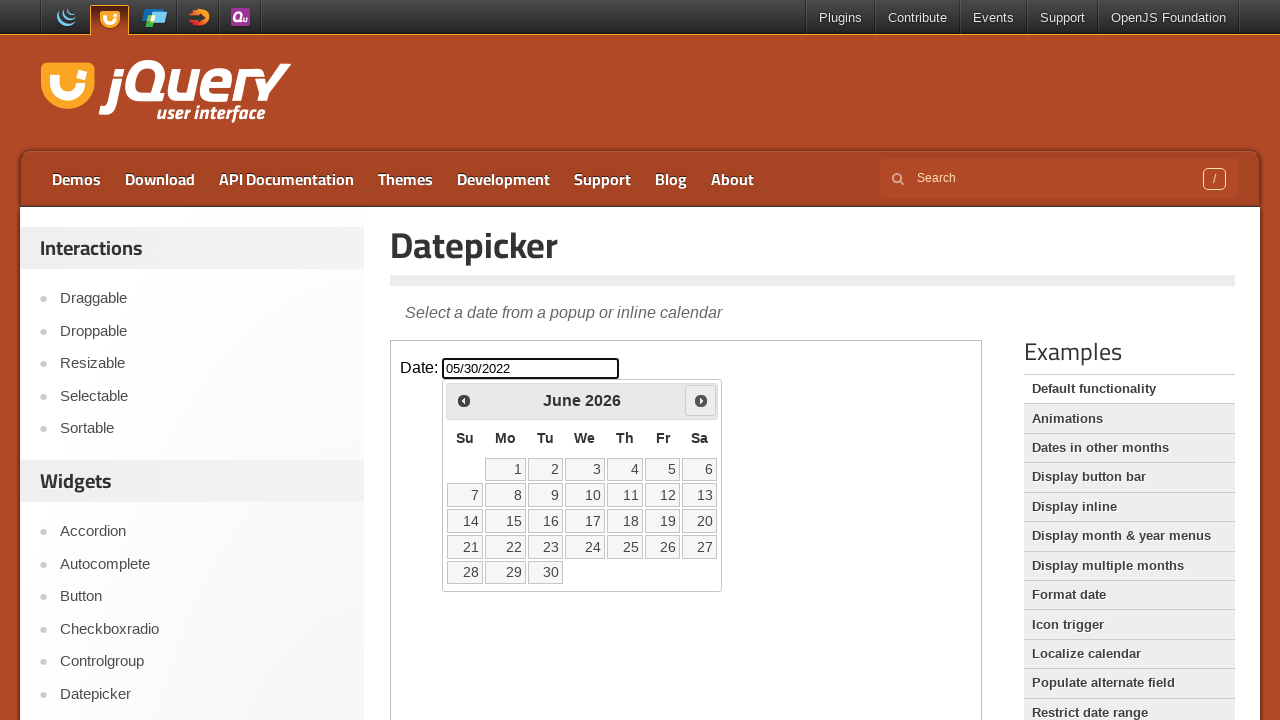

Waited for calendar animation to complete
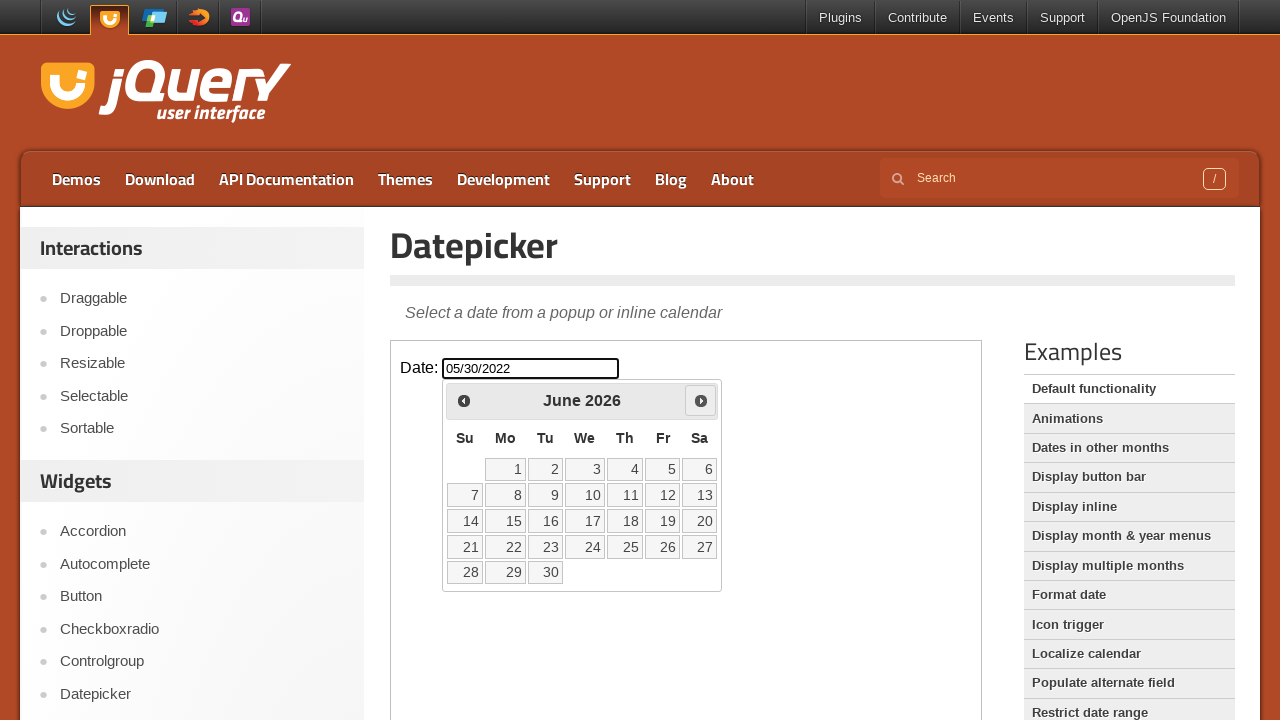

Retrieved calendar header text: June 2026
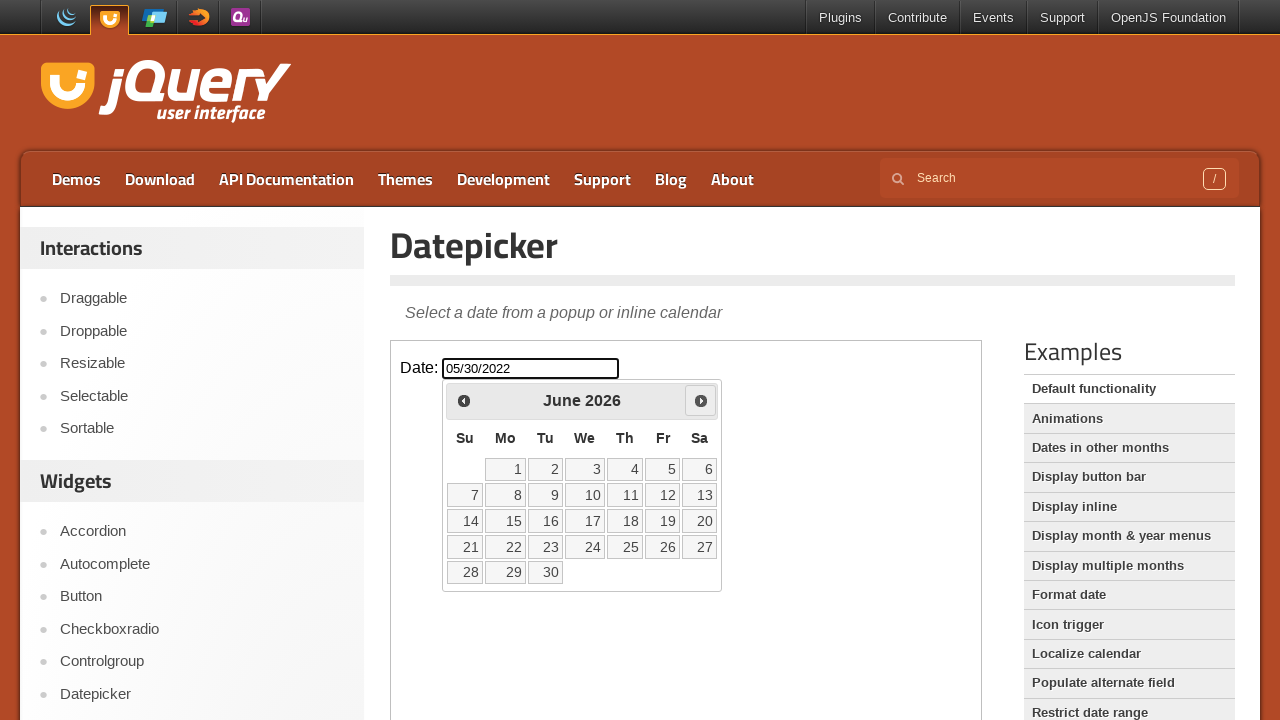

Clicked next month button to navigate forward at (701, 400) on iframe.demo-frame >> internal:control=enter-frame >> .ui-datepicker-next
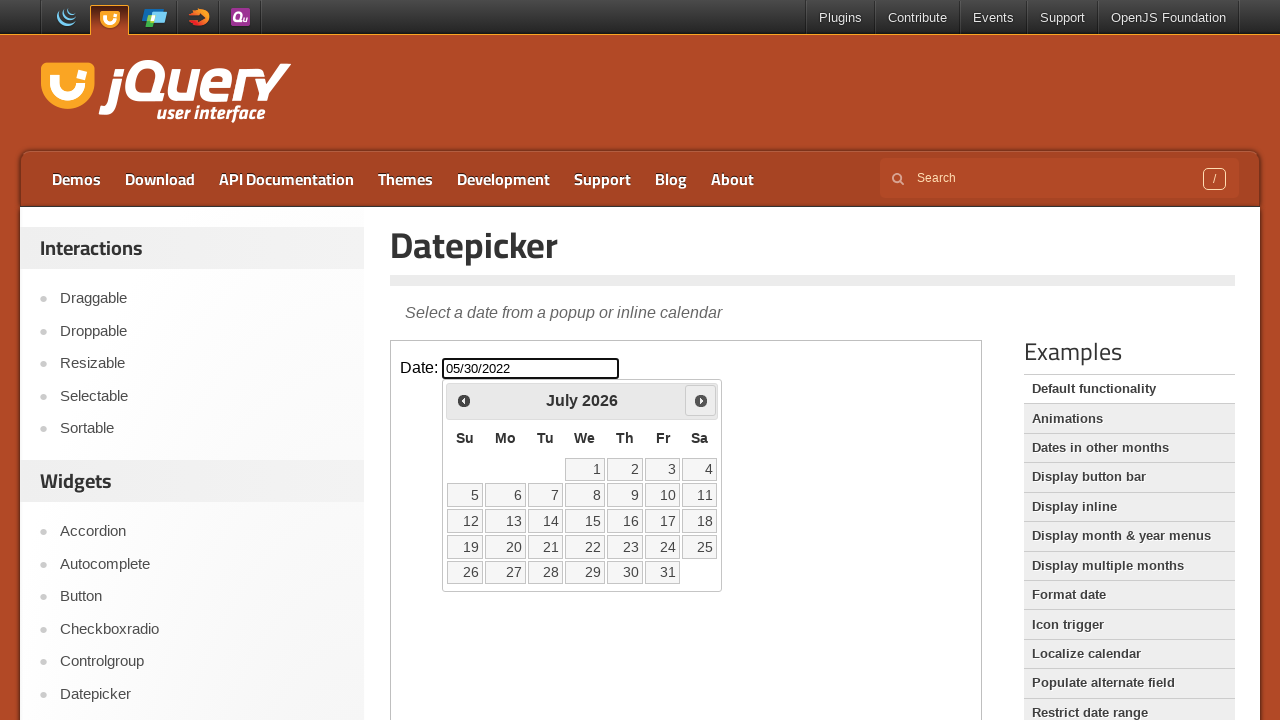

Waited for calendar animation to complete
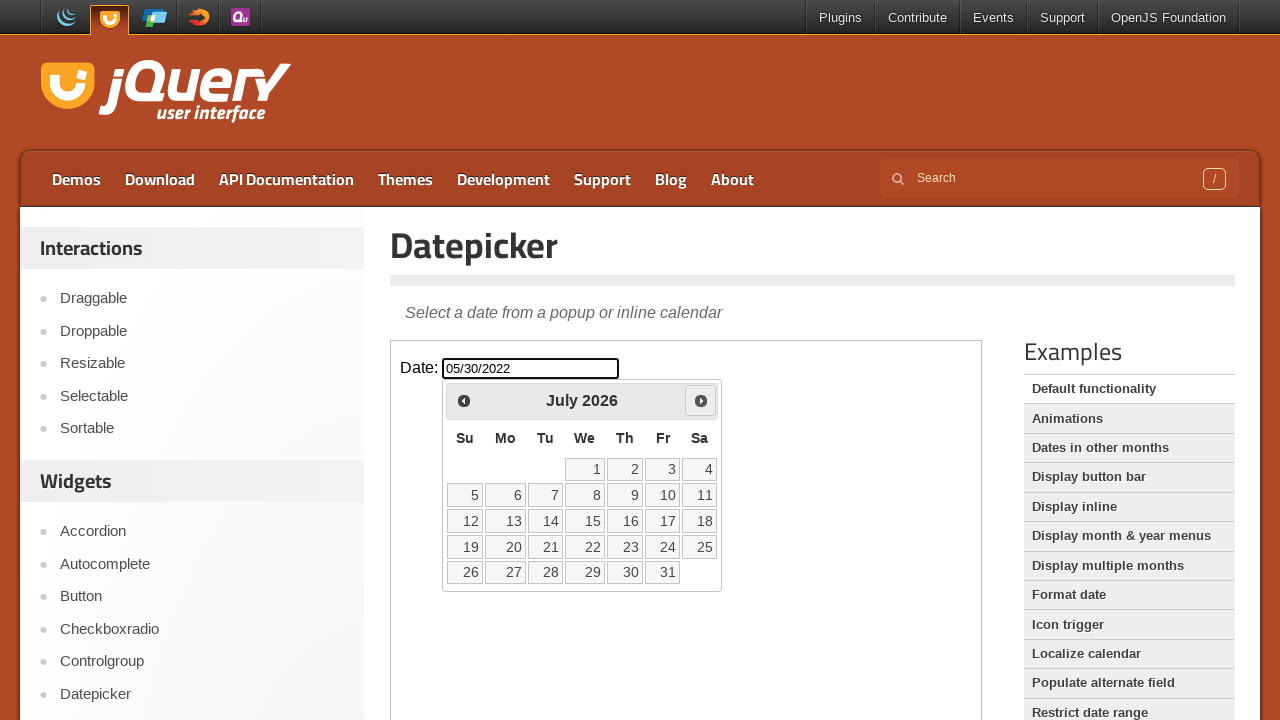

Retrieved calendar header text: July 2026
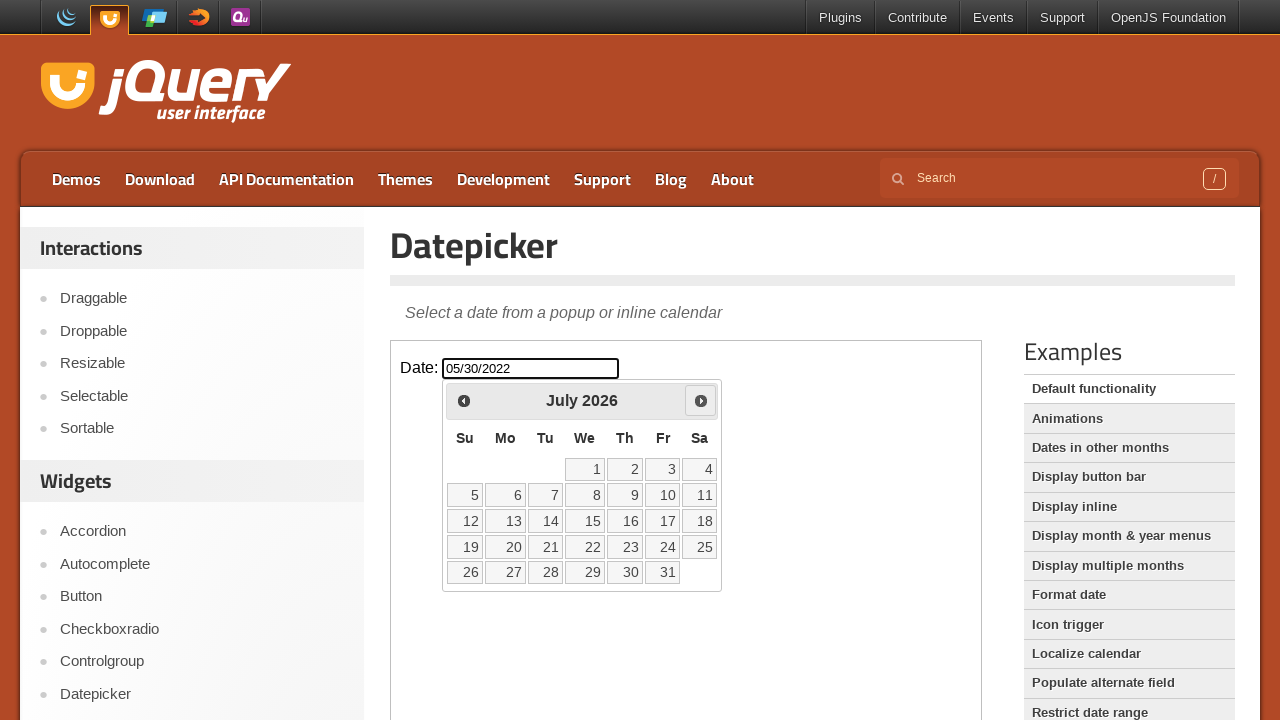

Clicked next month button to navigate forward at (701, 400) on iframe.demo-frame >> internal:control=enter-frame >> .ui-datepicker-next
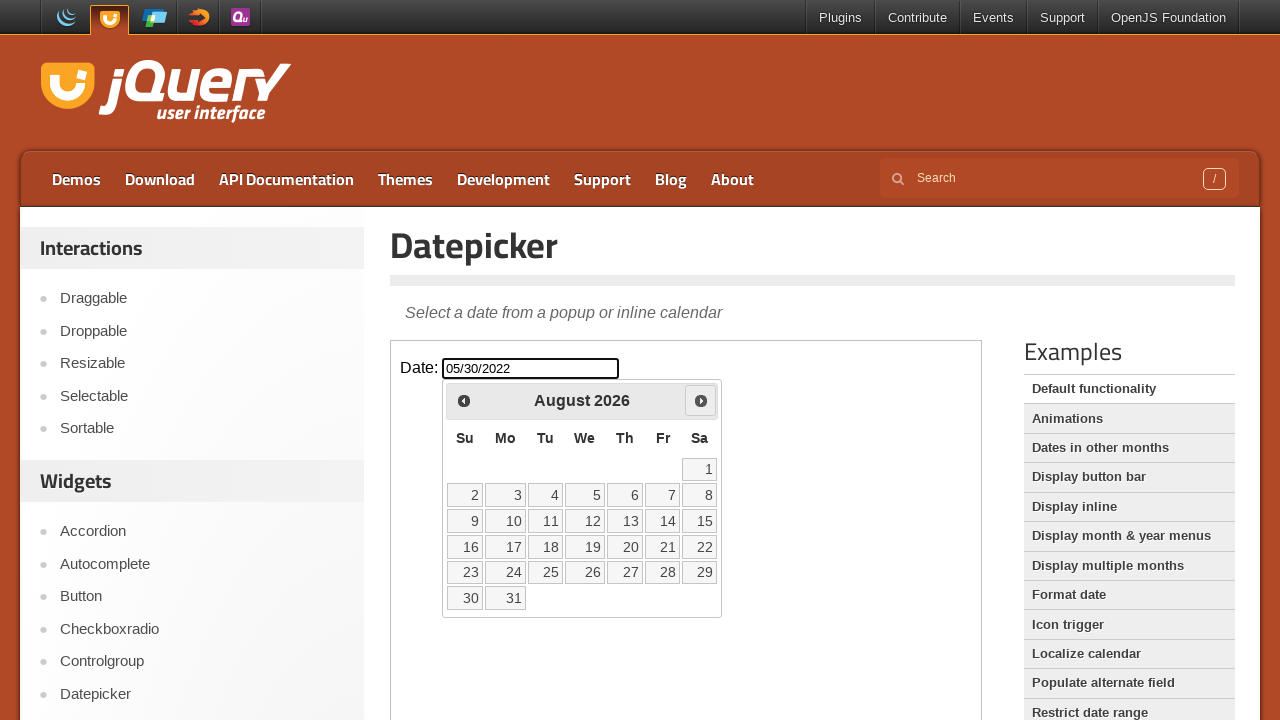

Waited for calendar animation to complete
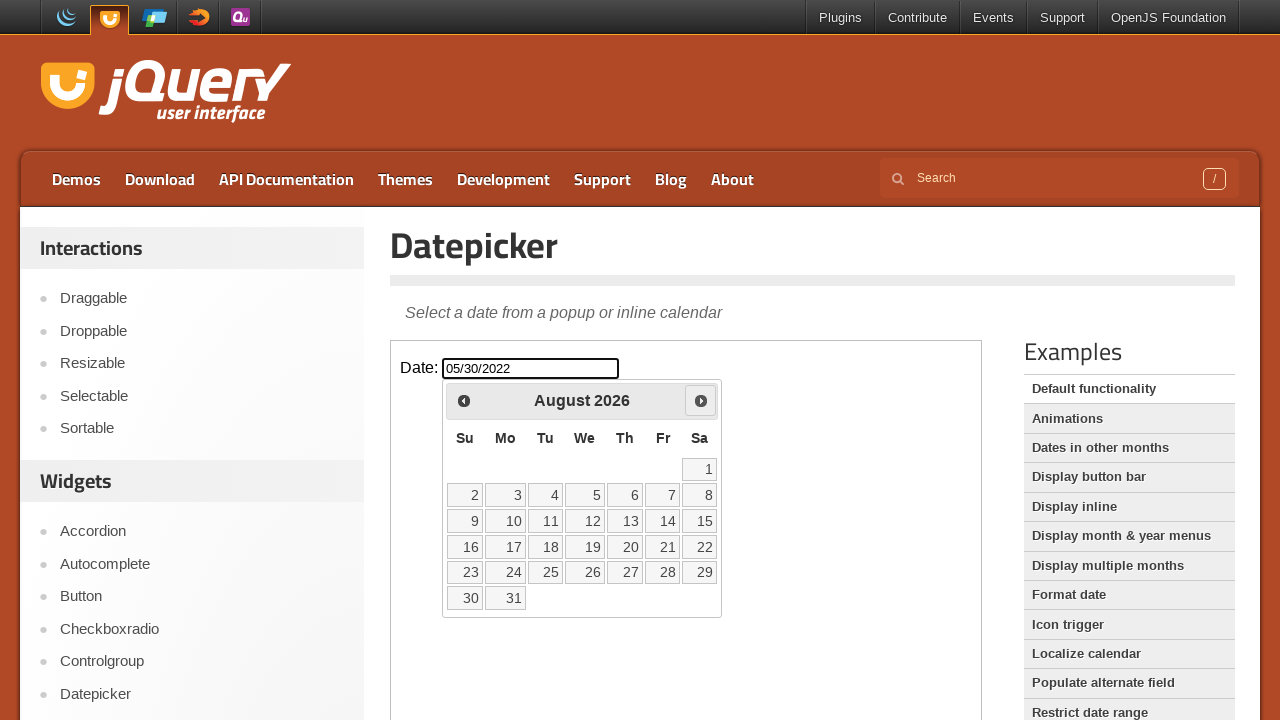

Retrieved calendar header text: August 2026
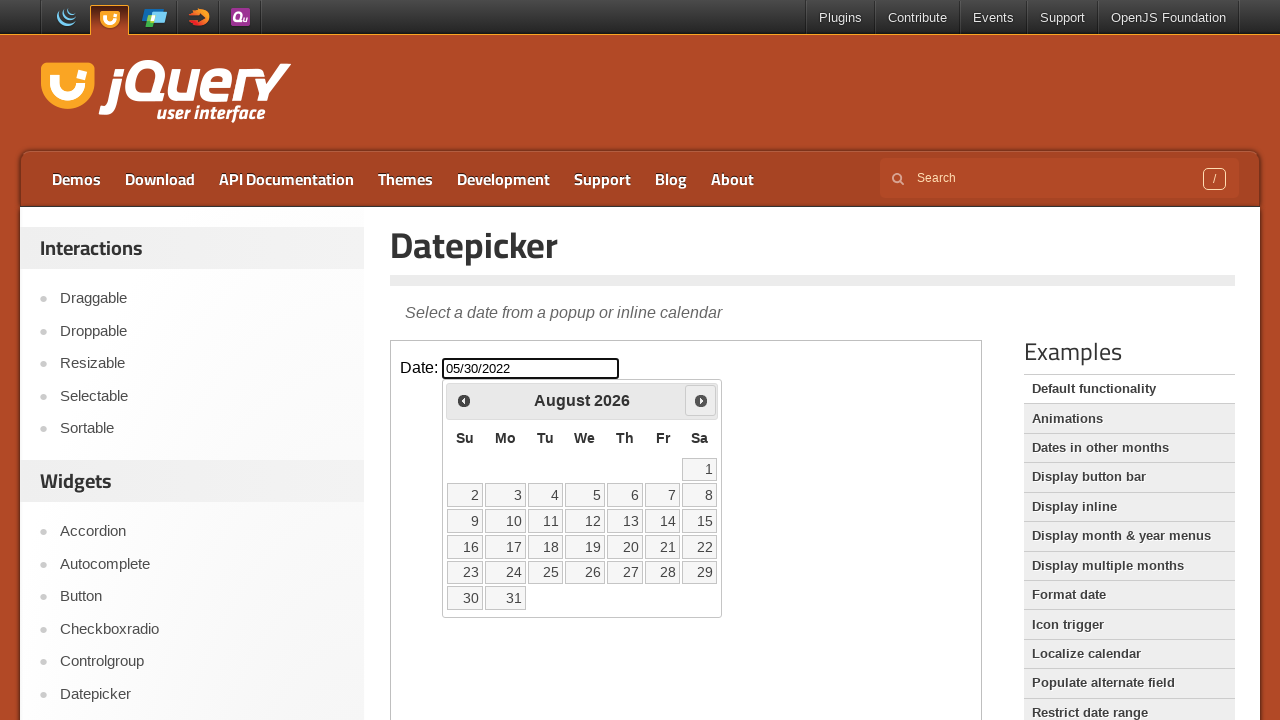

Clicked next month button to navigate forward at (701, 400) on iframe.demo-frame >> internal:control=enter-frame >> .ui-datepicker-next
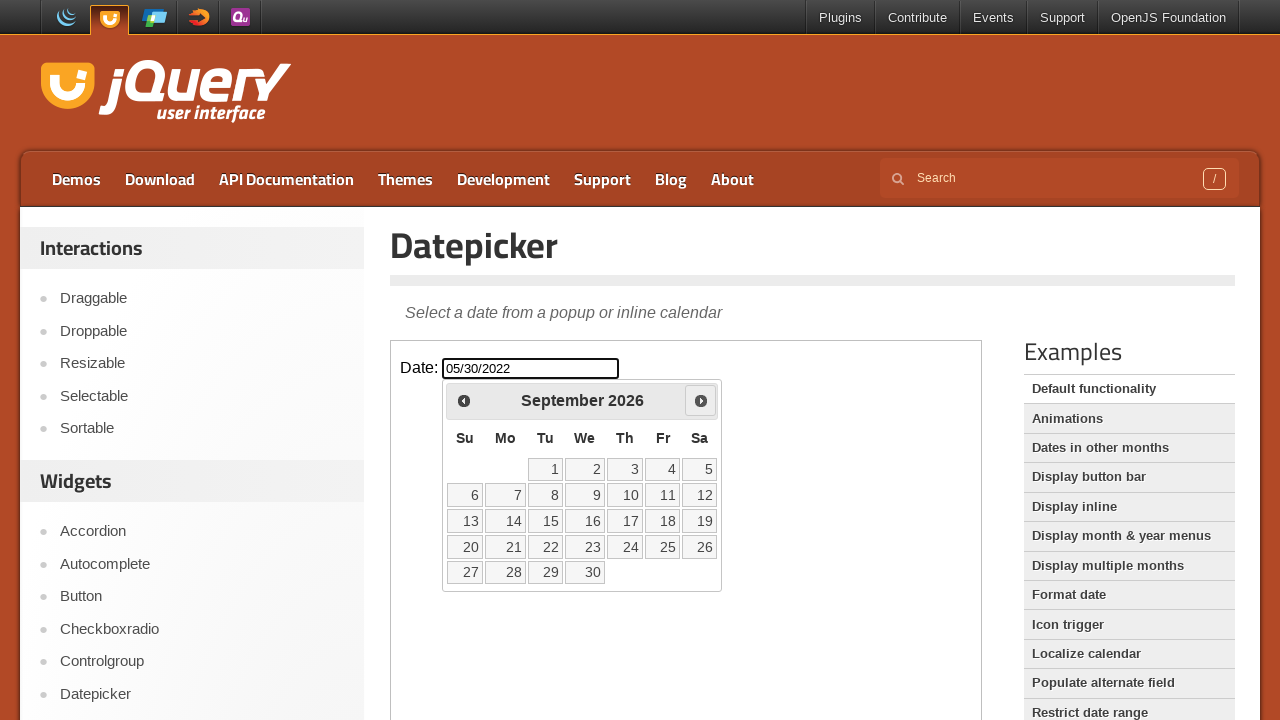

Waited for calendar animation to complete
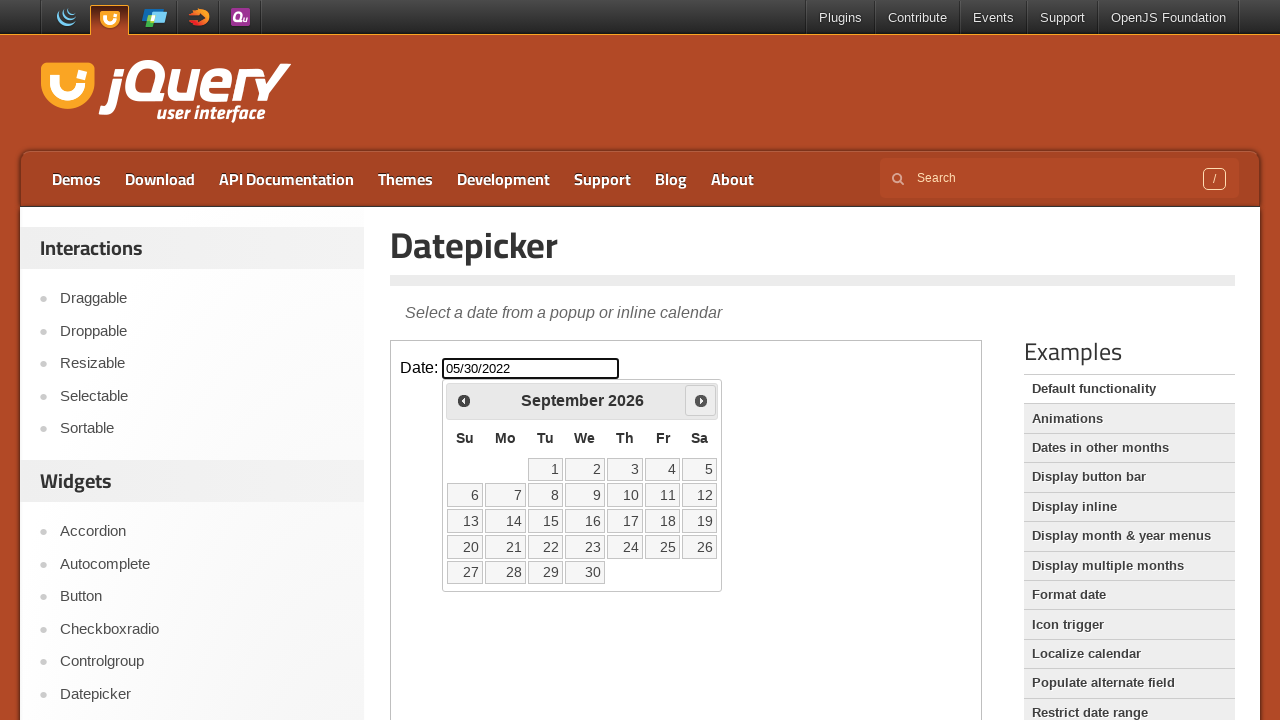

Retrieved calendar header text: September 2026
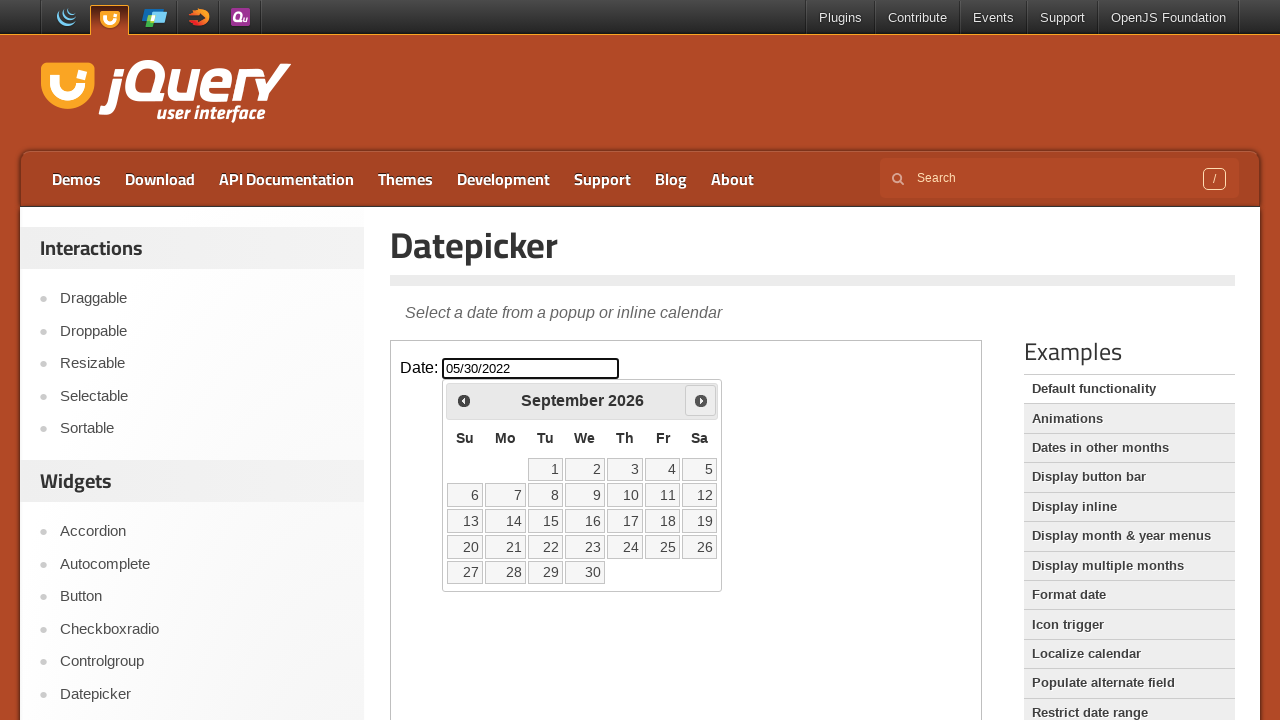

Clicked next month button to navigate forward at (701, 400) on iframe.demo-frame >> internal:control=enter-frame >> .ui-datepicker-next
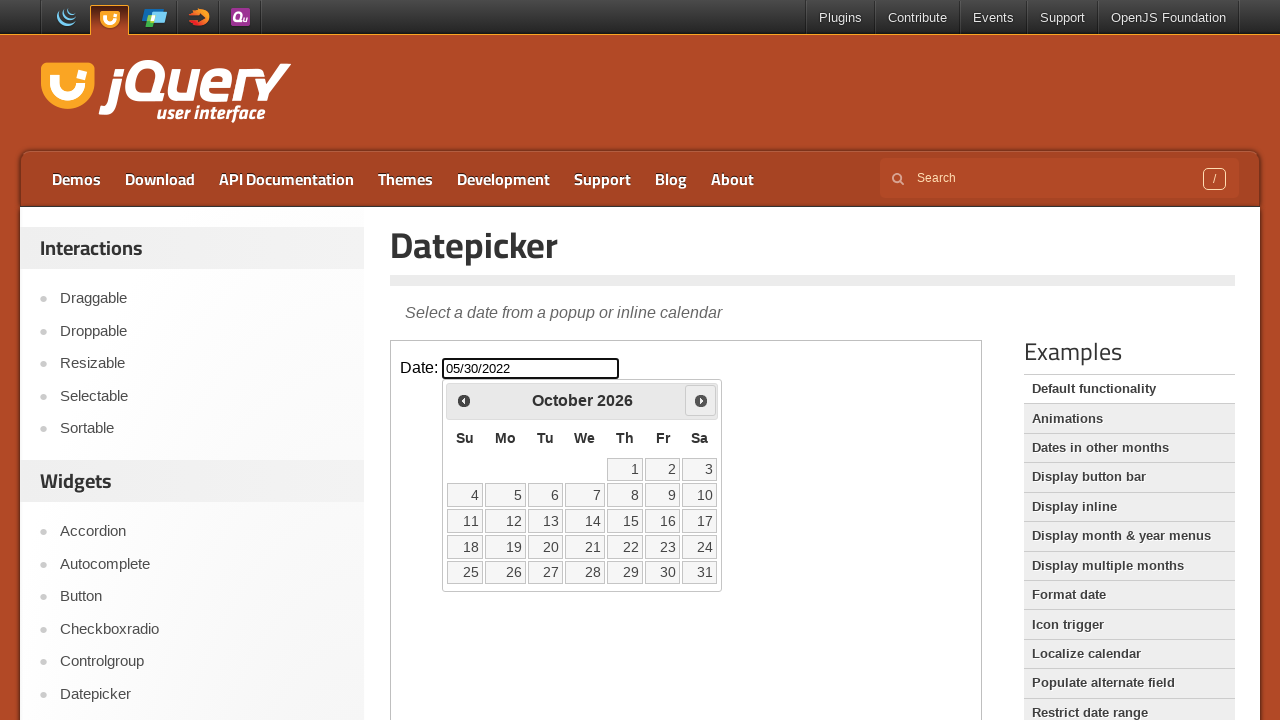

Waited for calendar animation to complete
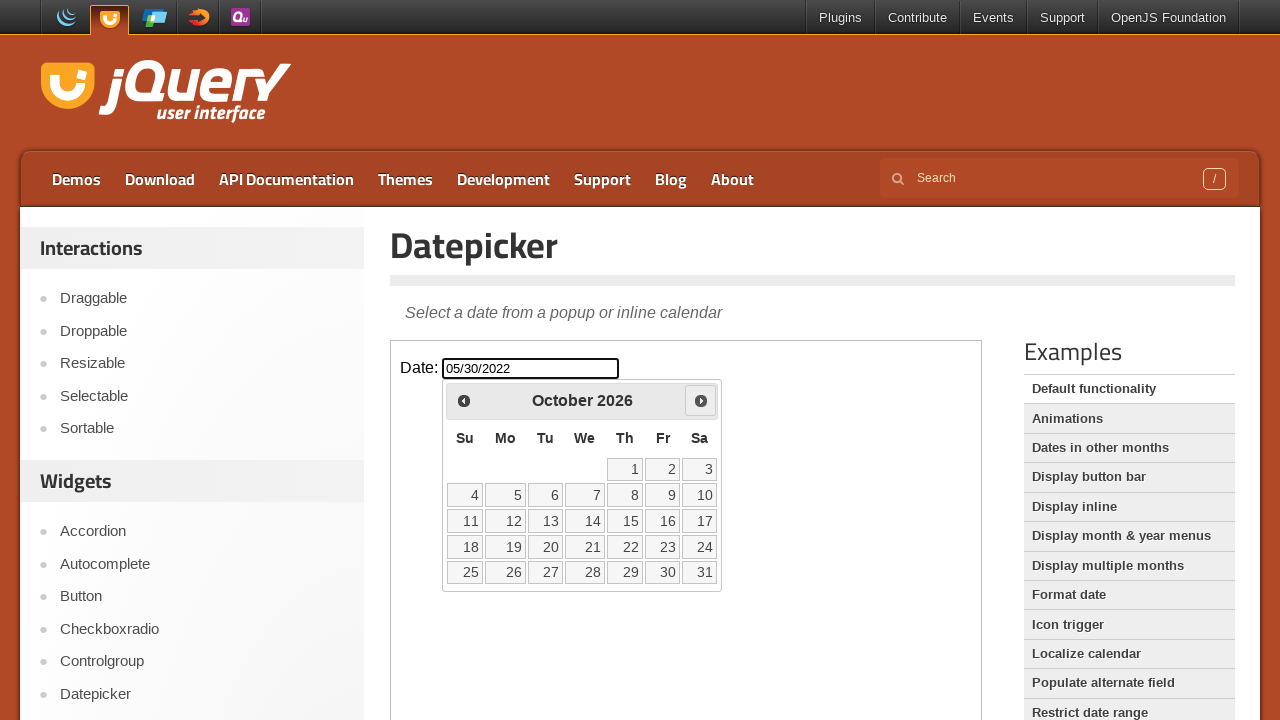

Retrieved calendar header text: October 2026
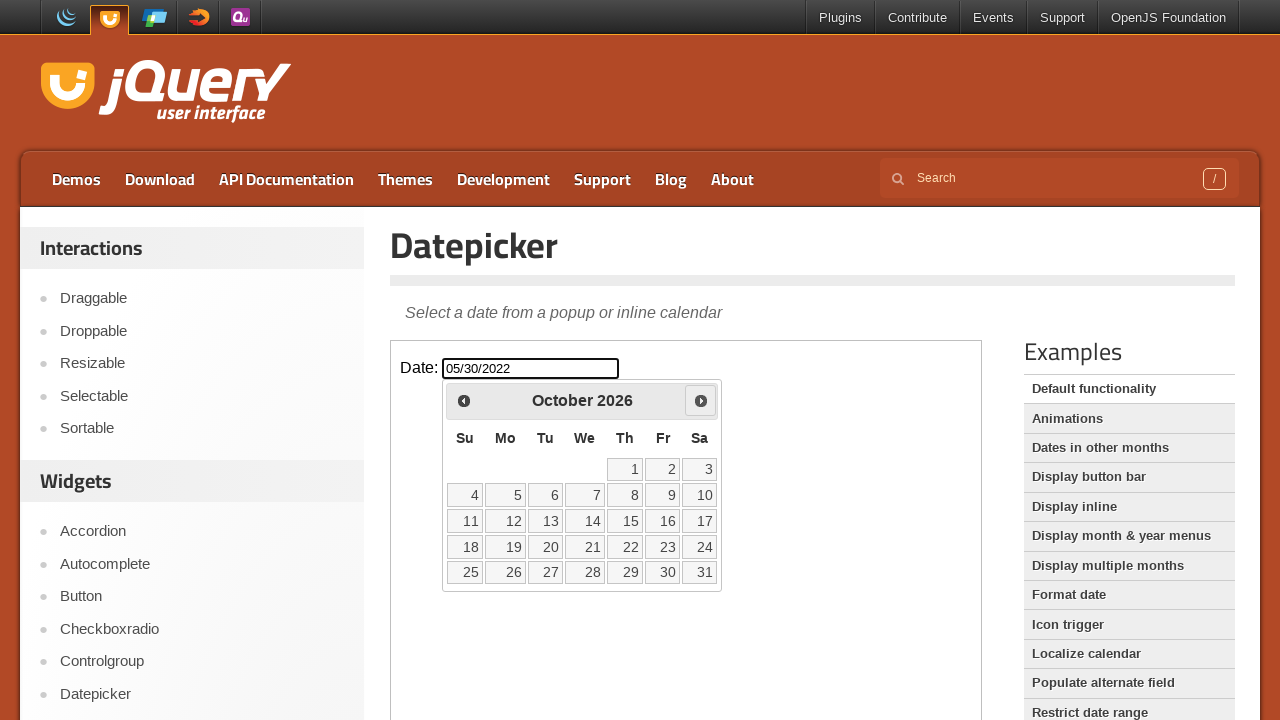

Clicked next month button to navigate forward at (701, 400) on iframe.demo-frame >> internal:control=enter-frame >> .ui-datepicker-next
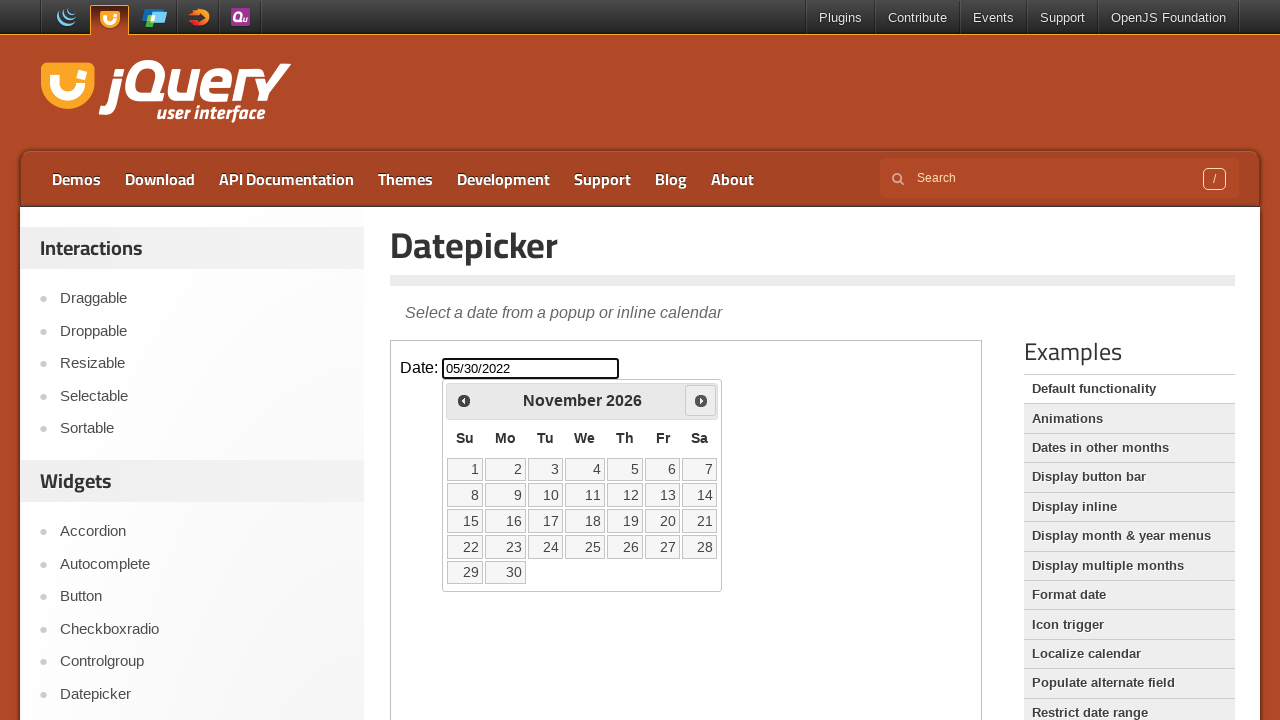

Waited for calendar animation to complete
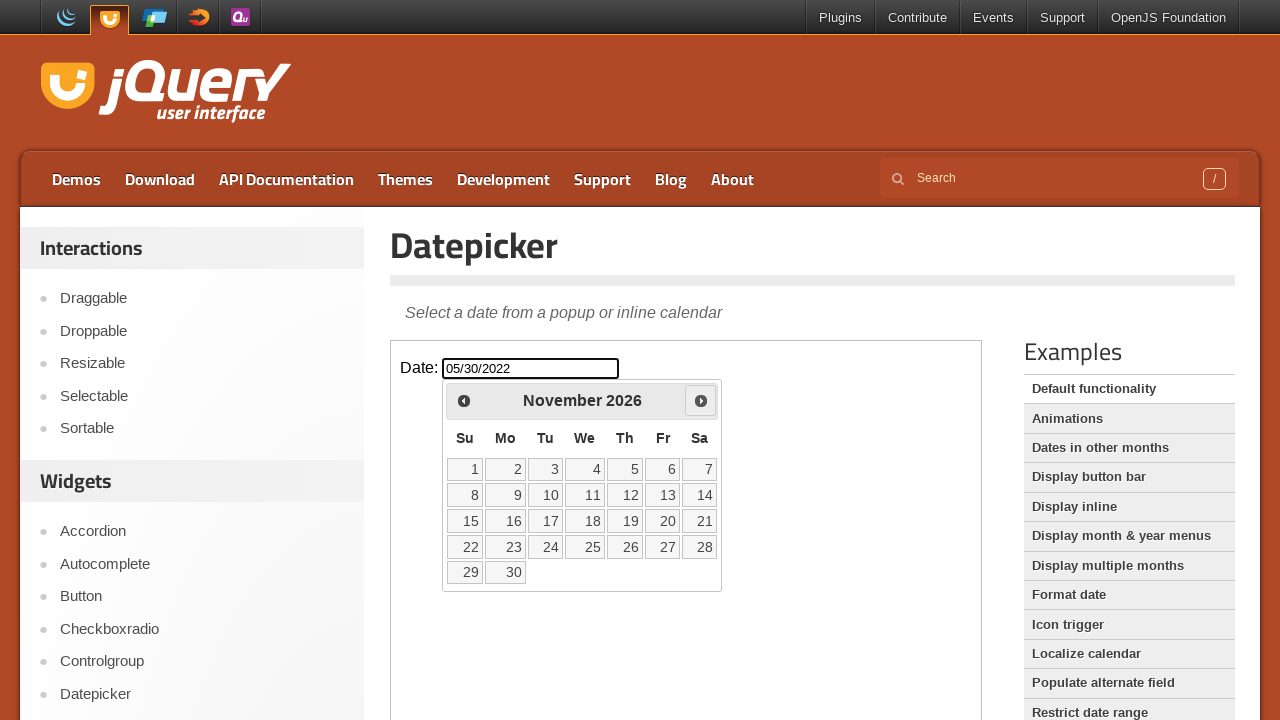

Retrieved calendar header text: November 2026
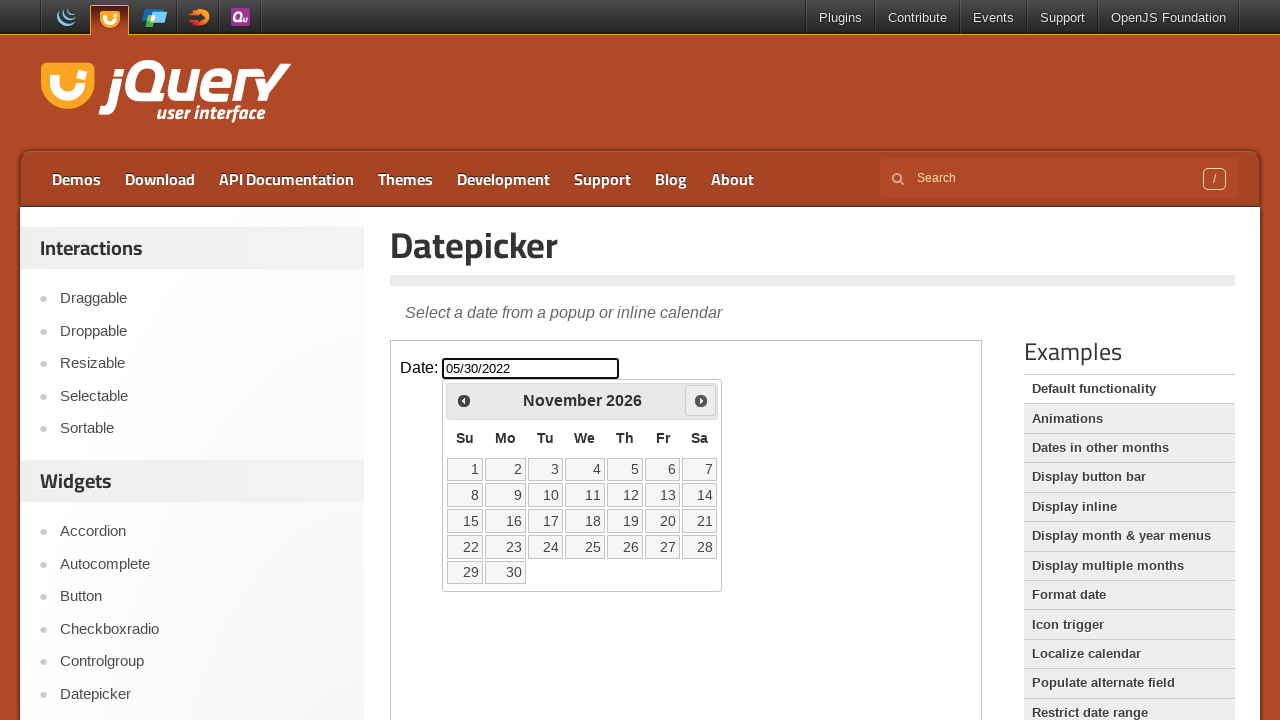

Clicked next month button to navigate forward at (701, 400) on iframe.demo-frame >> internal:control=enter-frame >> .ui-datepicker-next
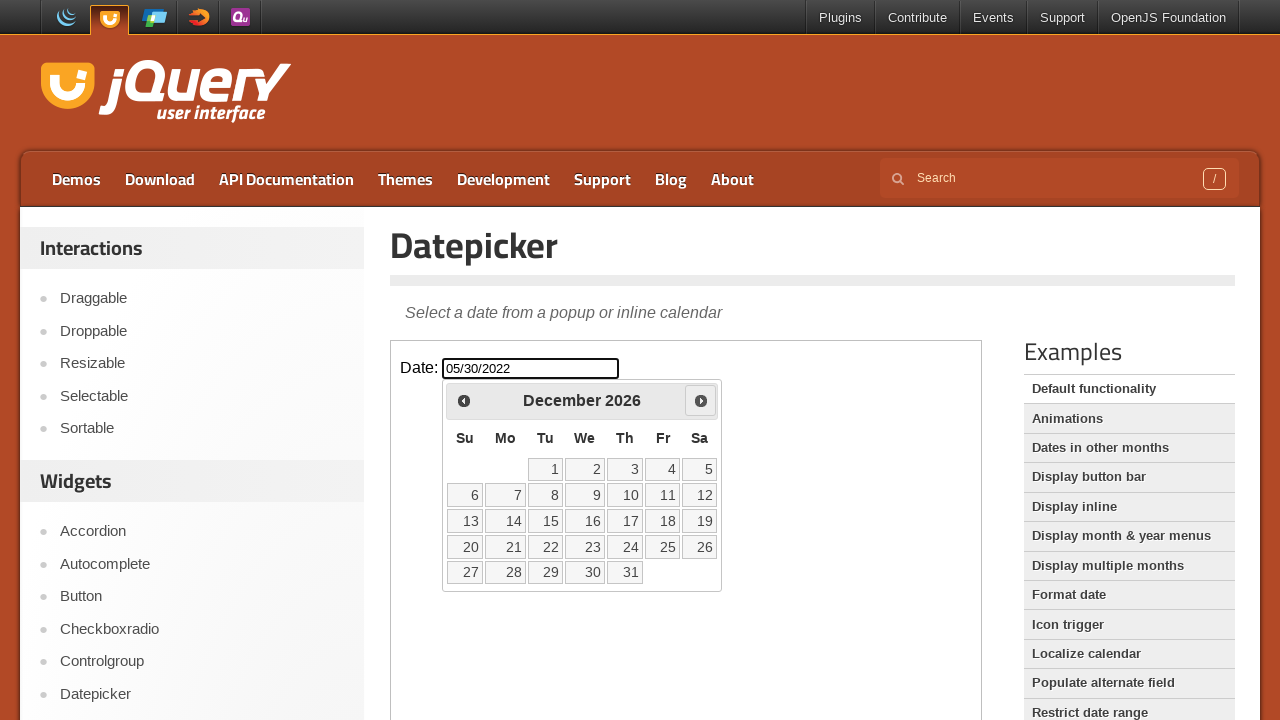

Waited for calendar animation to complete
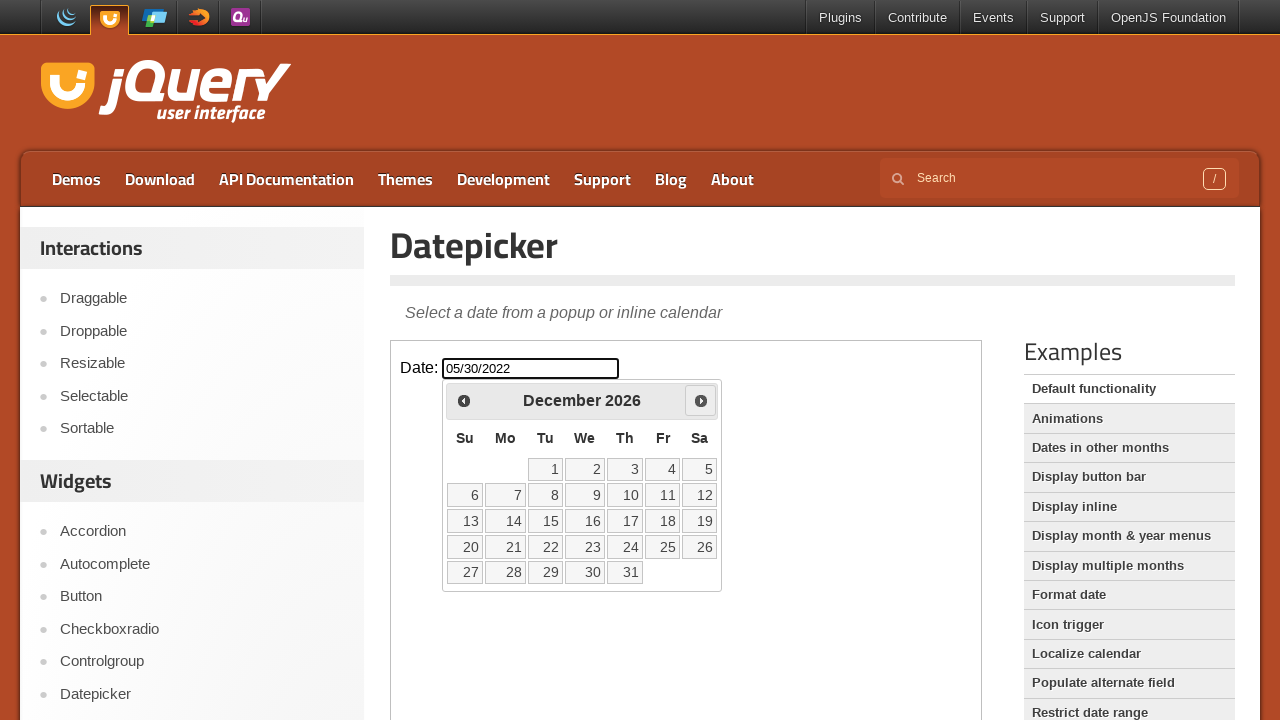

Retrieved calendar header text: December 2026
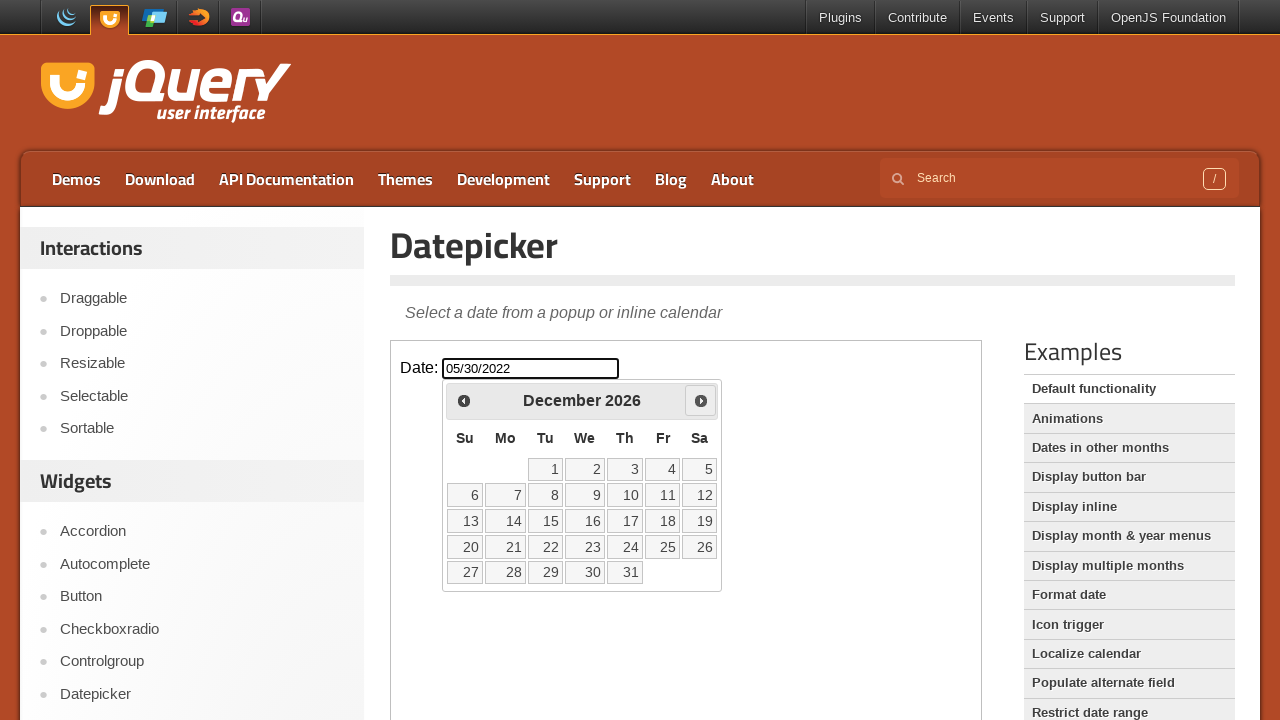

Clicked next month button to navigate forward at (701, 400) on iframe.demo-frame >> internal:control=enter-frame >> .ui-datepicker-next
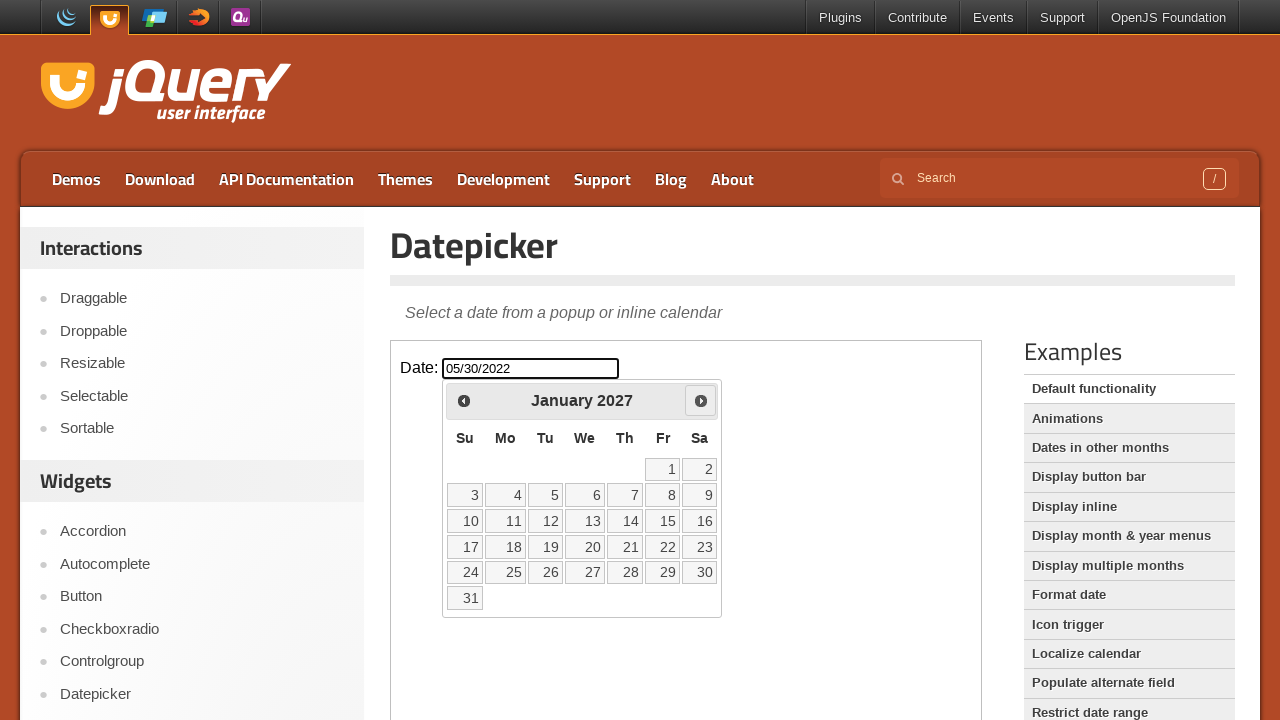

Waited for calendar animation to complete
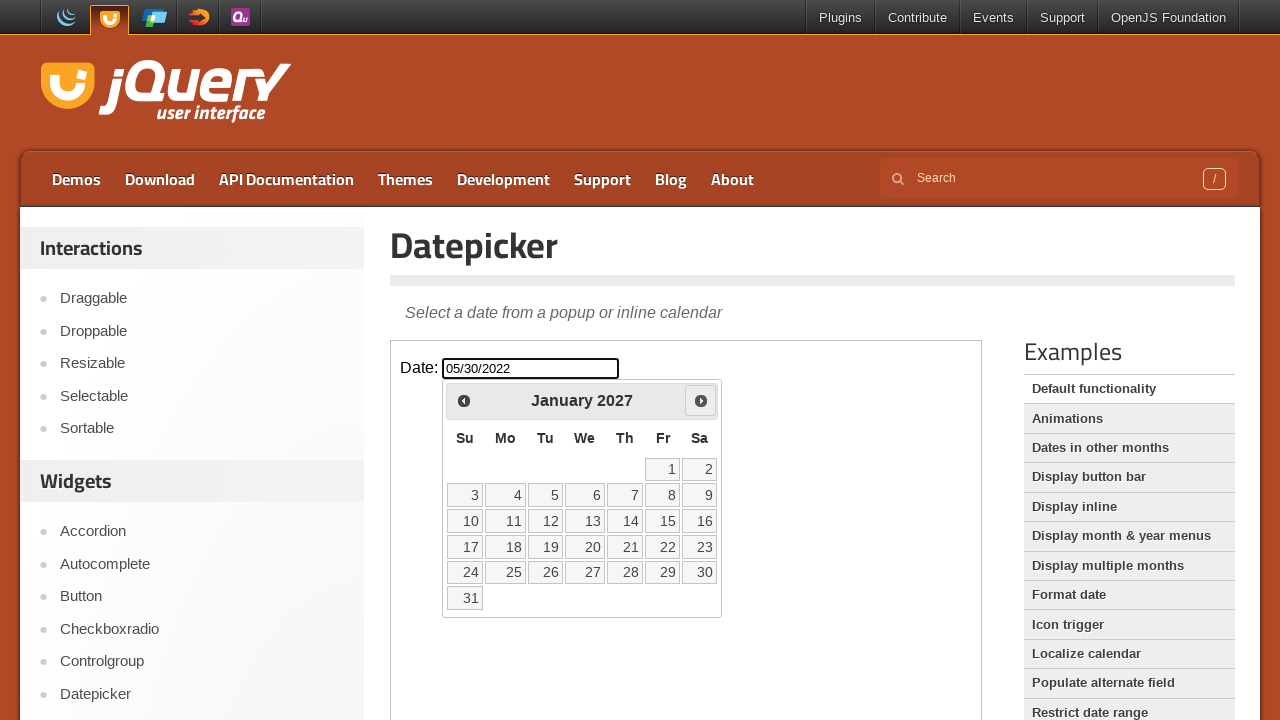

Retrieved calendar header text: January 2027
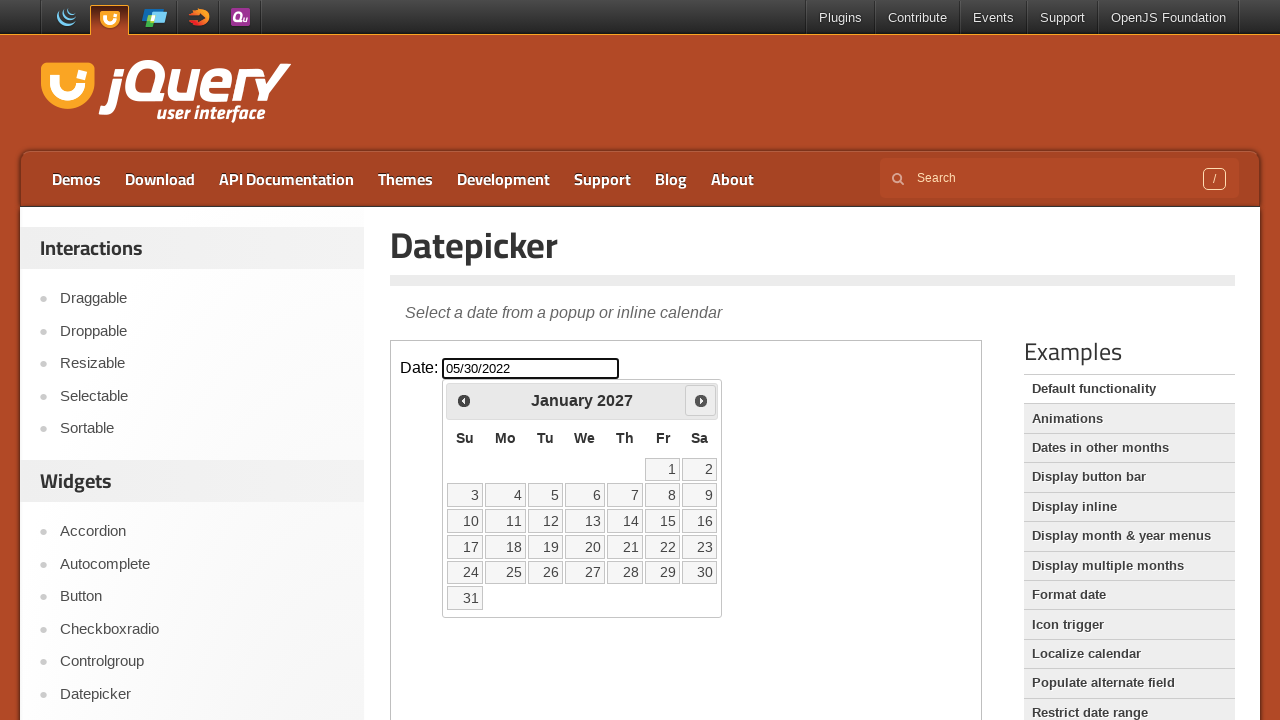

Clicked next month button to navigate forward at (701, 400) on iframe.demo-frame >> internal:control=enter-frame >> .ui-datepicker-next
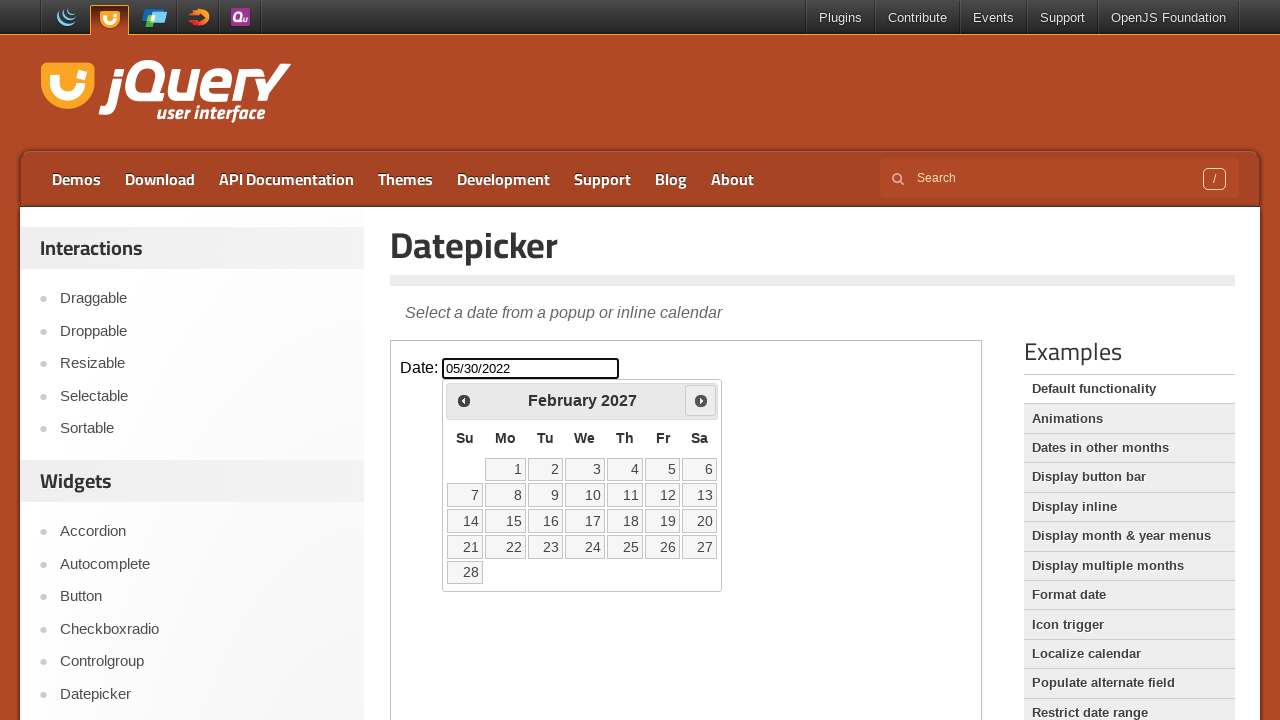

Waited for calendar animation to complete
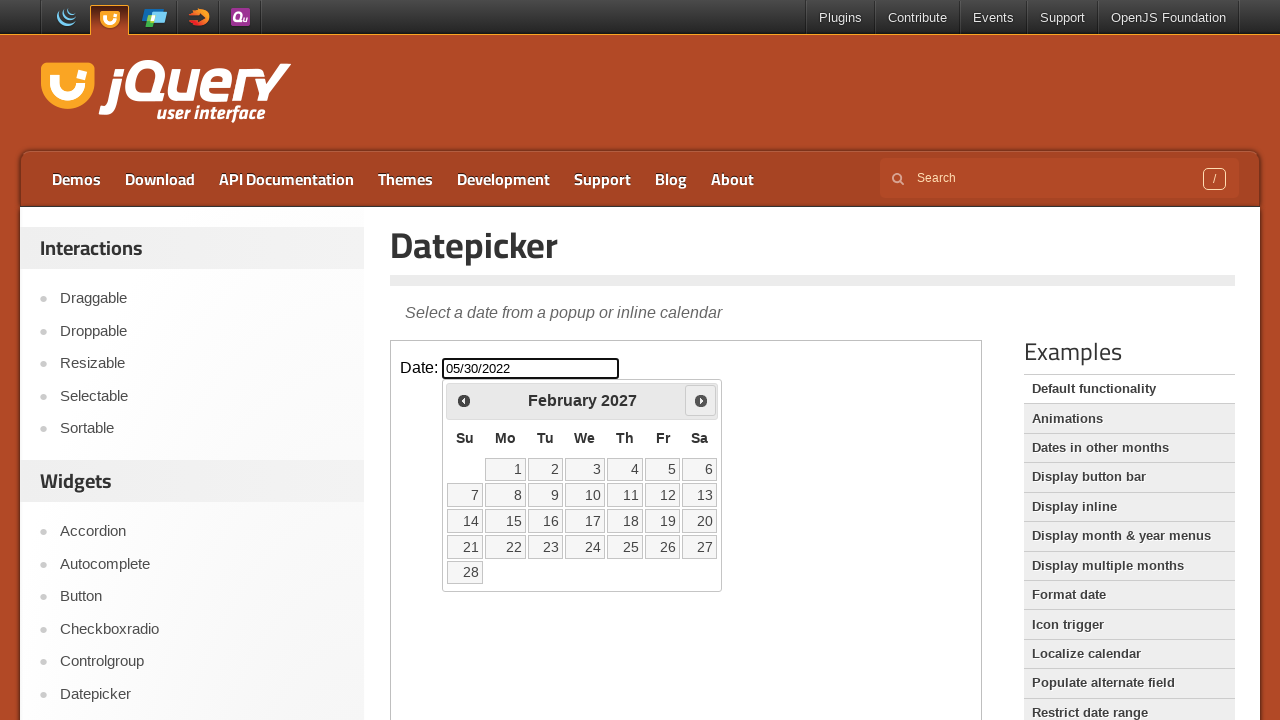

Retrieved calendar header text: February 2027
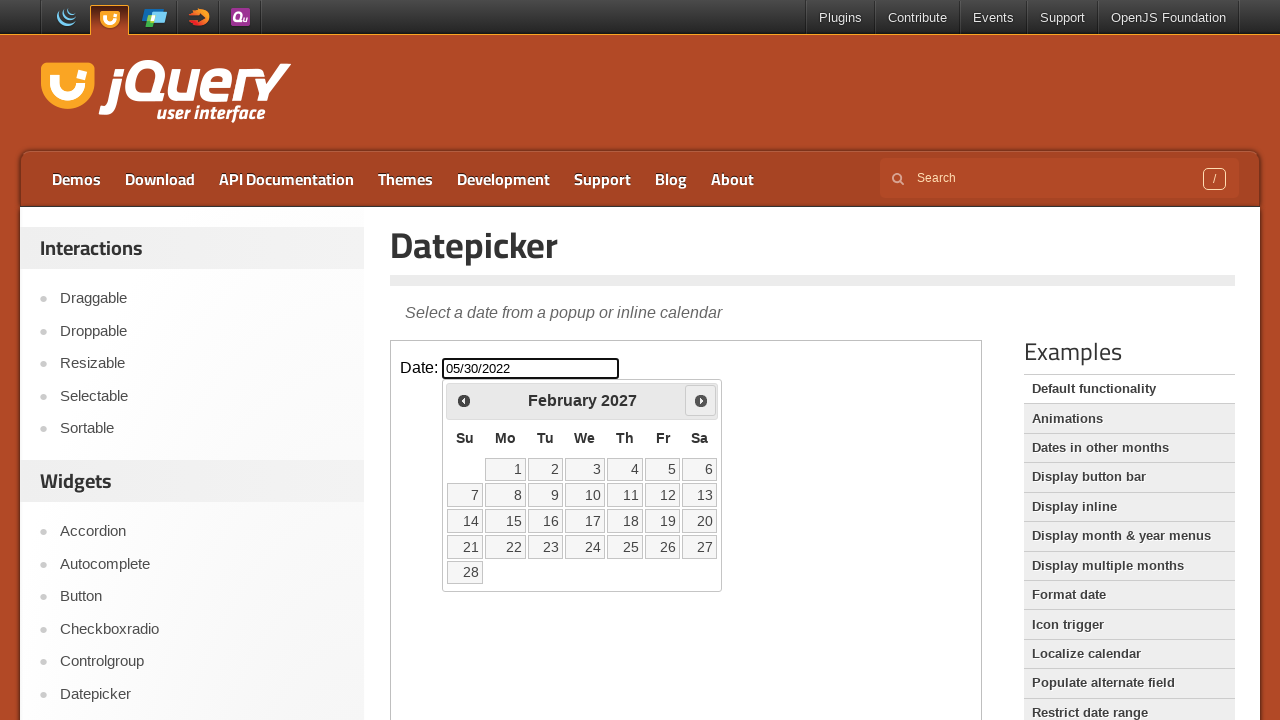

Clicked next month button to navigate forward at (701, 400) on iframe.demo-frame >> internal:control=enter-frame >> .ui-datepicker-next
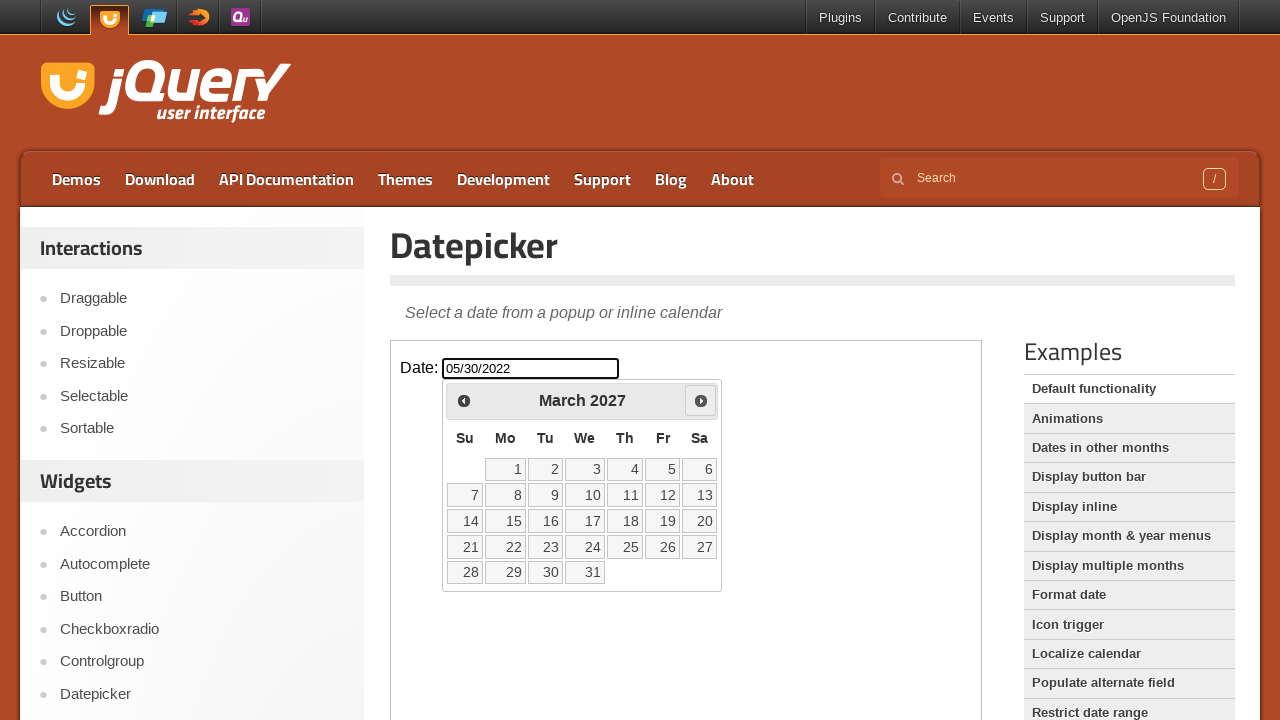

Waited for calendar animation to complete
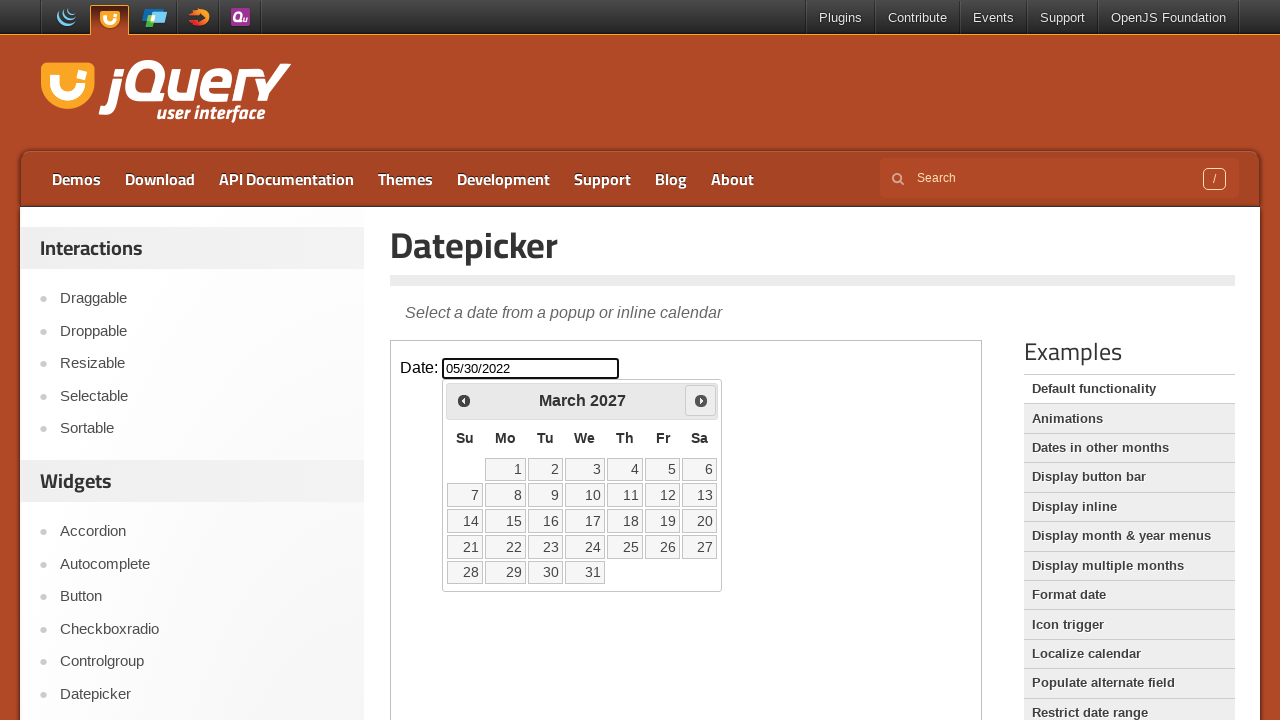

Retrieved calendar header text: March 2027
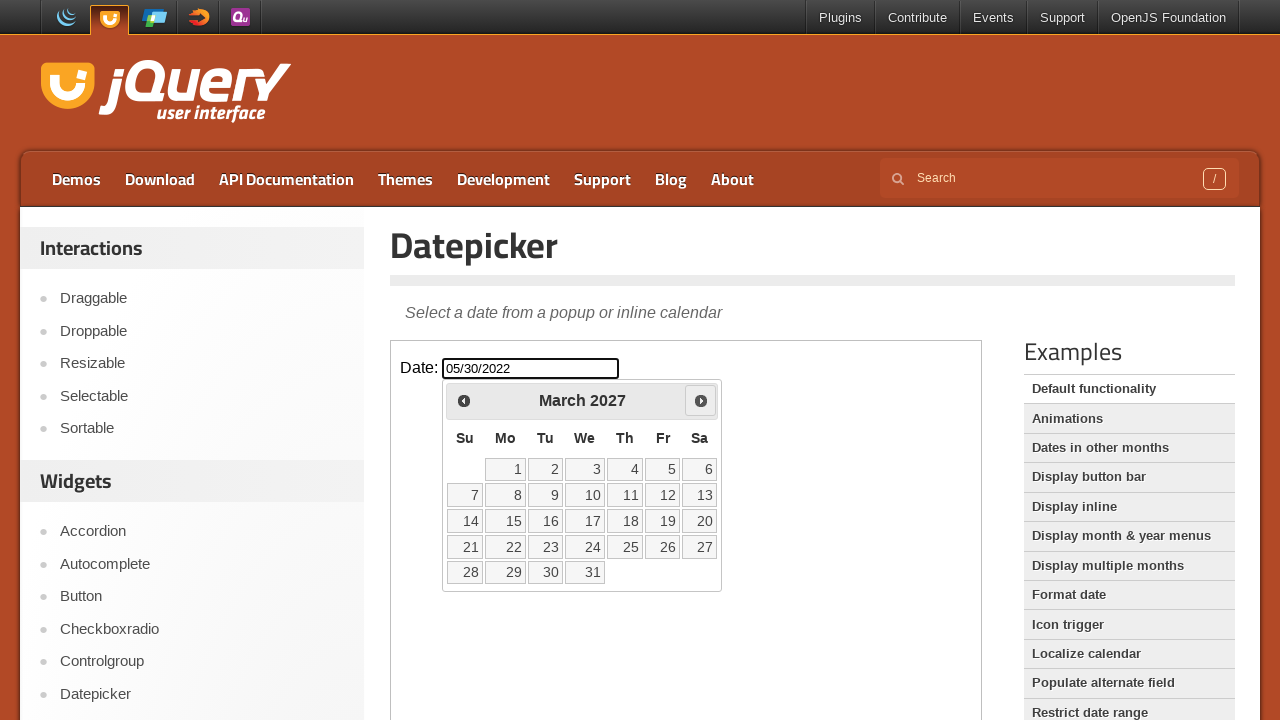

Clicked next month button to navigate forward at (701, 400) on iframe.demo-frame >> internal:control=enter-frame >> .ui-datepicker-next
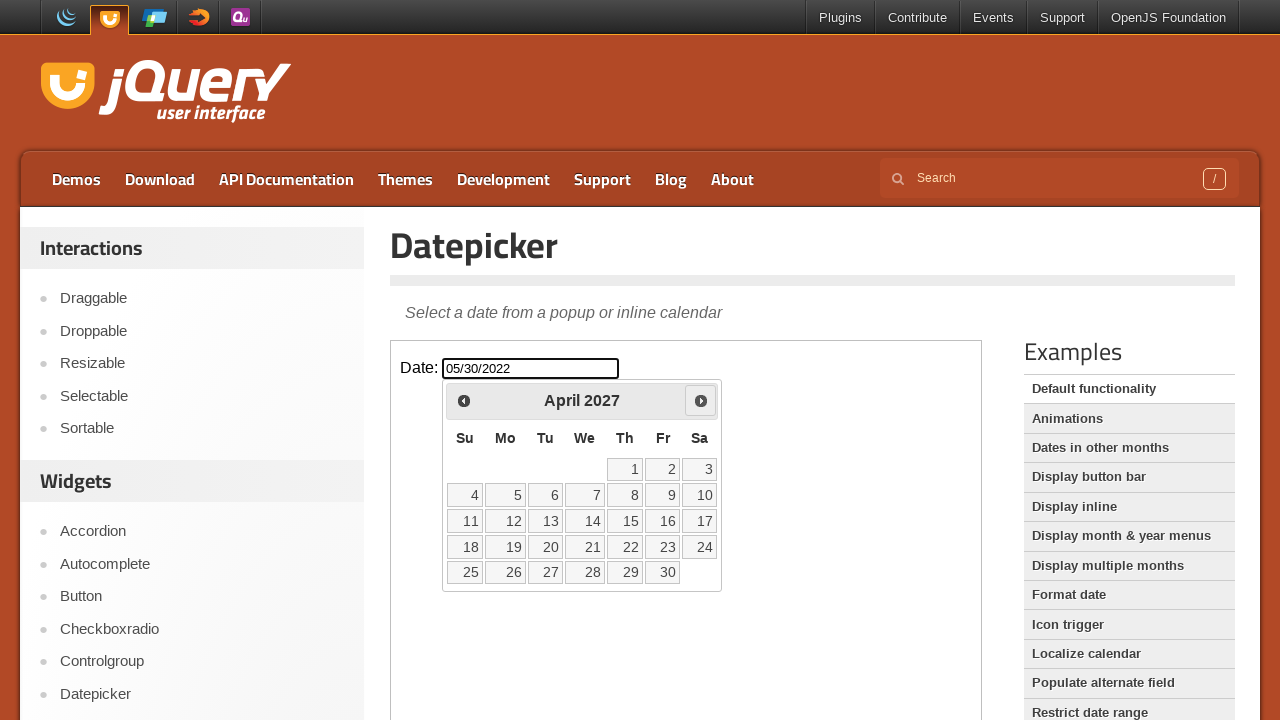

Waited for calendar animation to complete
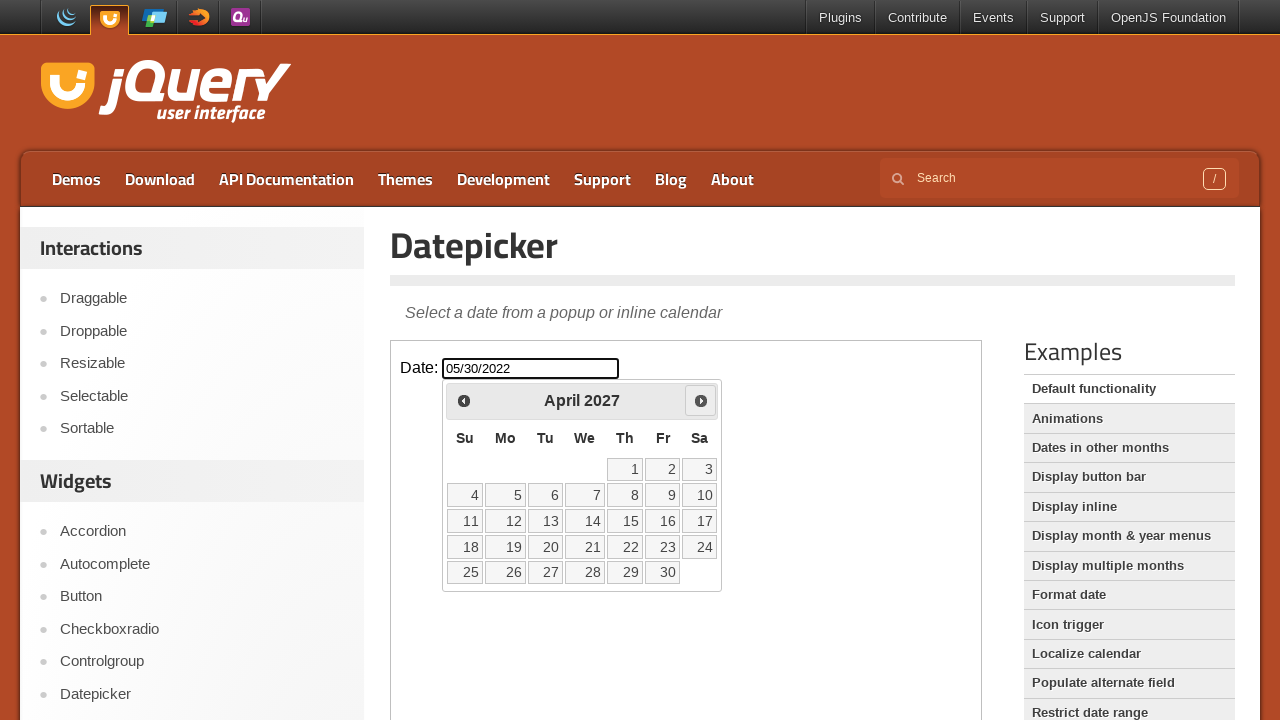

Retrieved calendar header text: April 2027
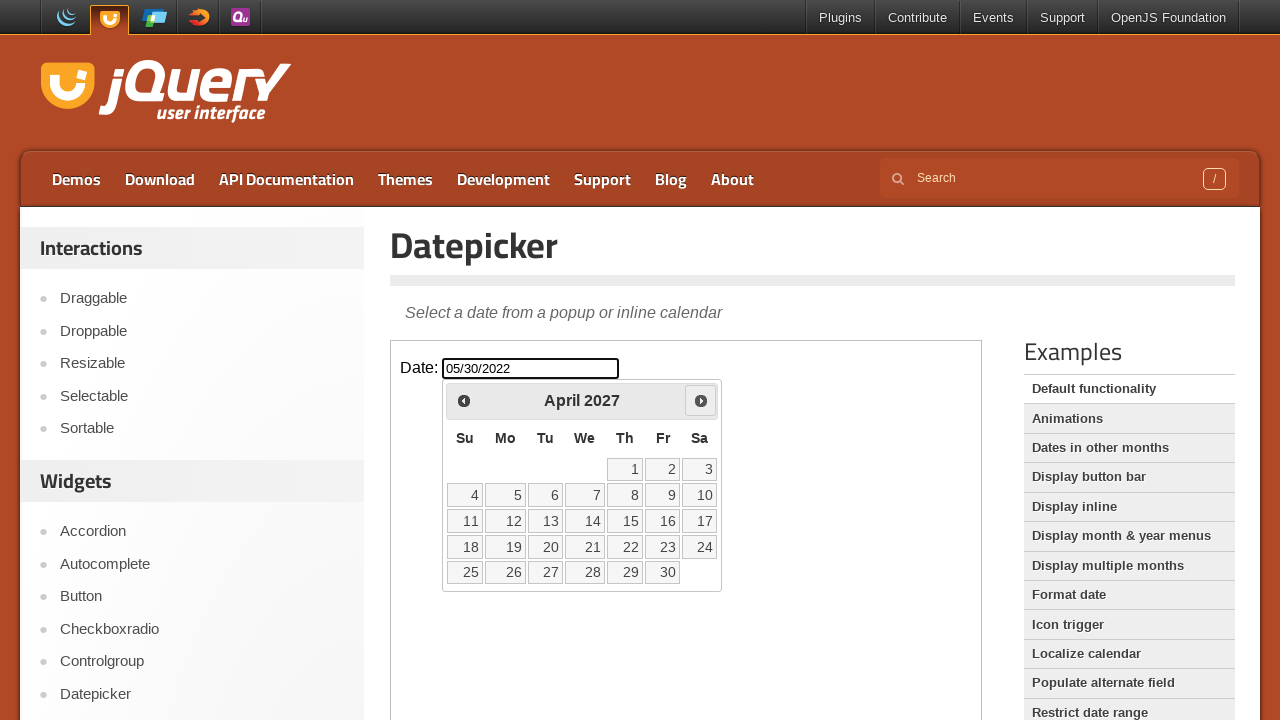

Clicked next month button to navigate forward at (701, 400) on iframe.demo-frame >> internal:control=enter-frame >> .ui-datepicker-next
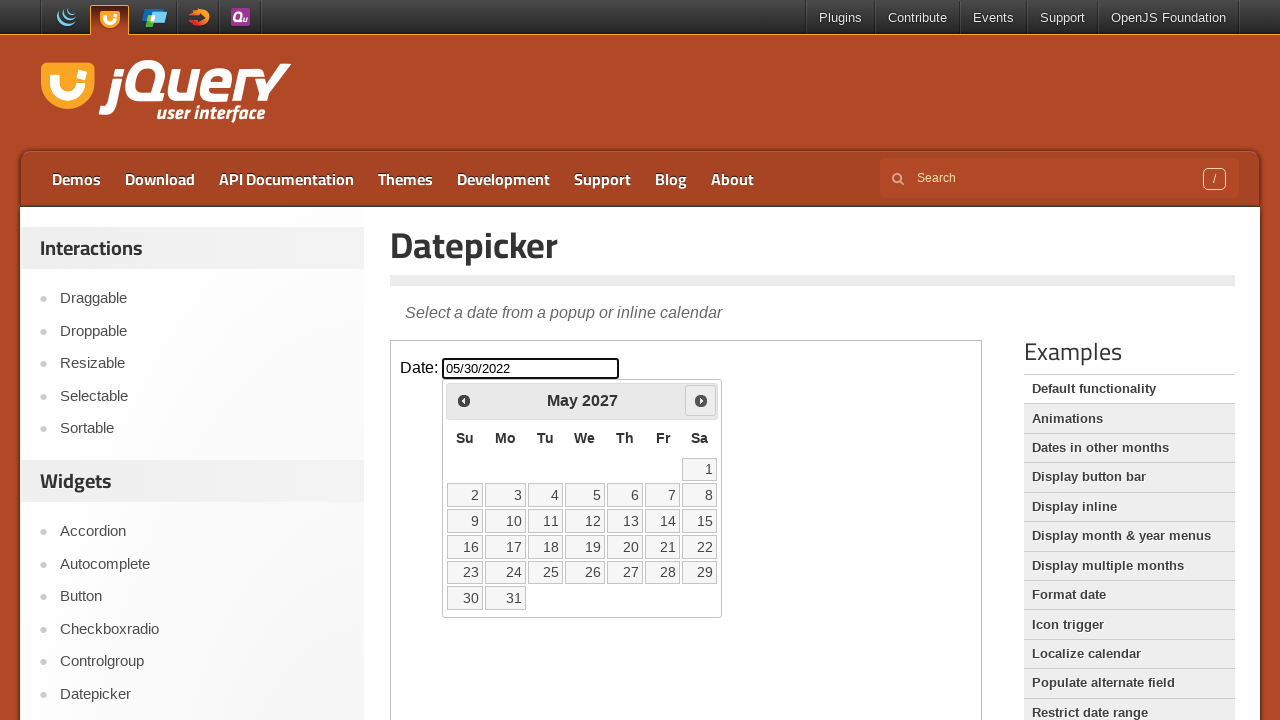

Waited for calendar animation to complete
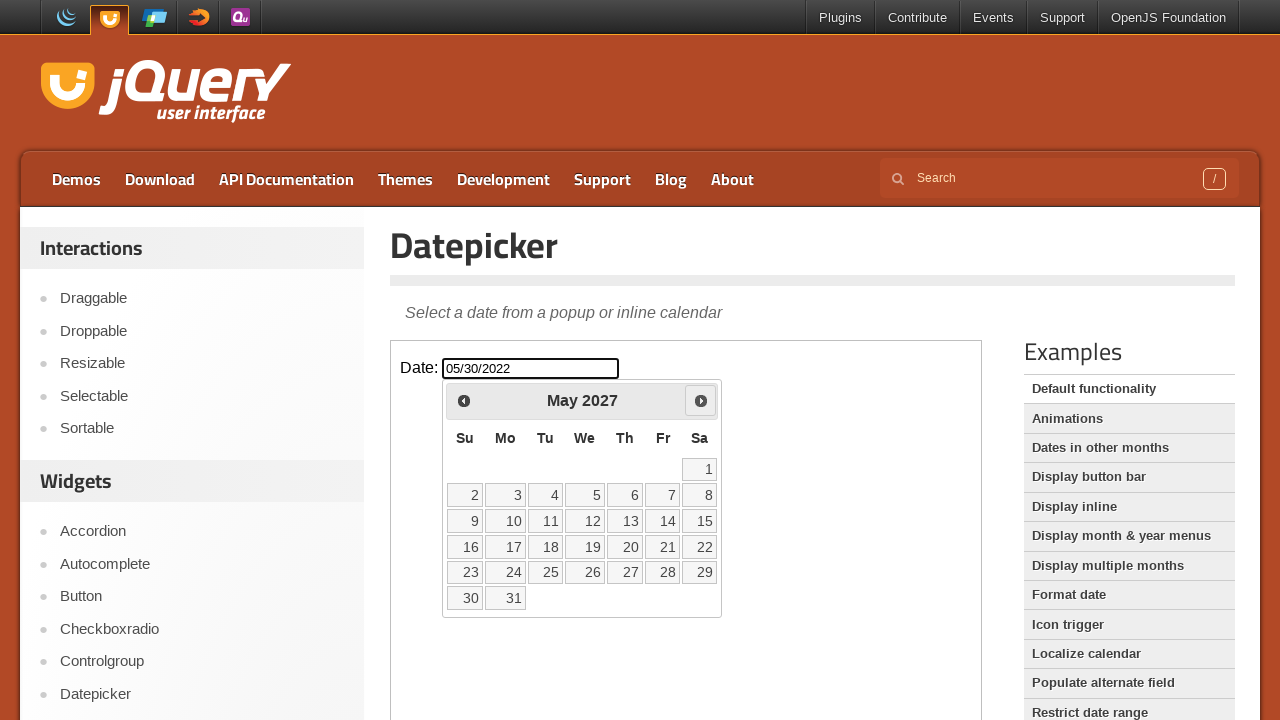

Retrieved calendar header text: May 2027
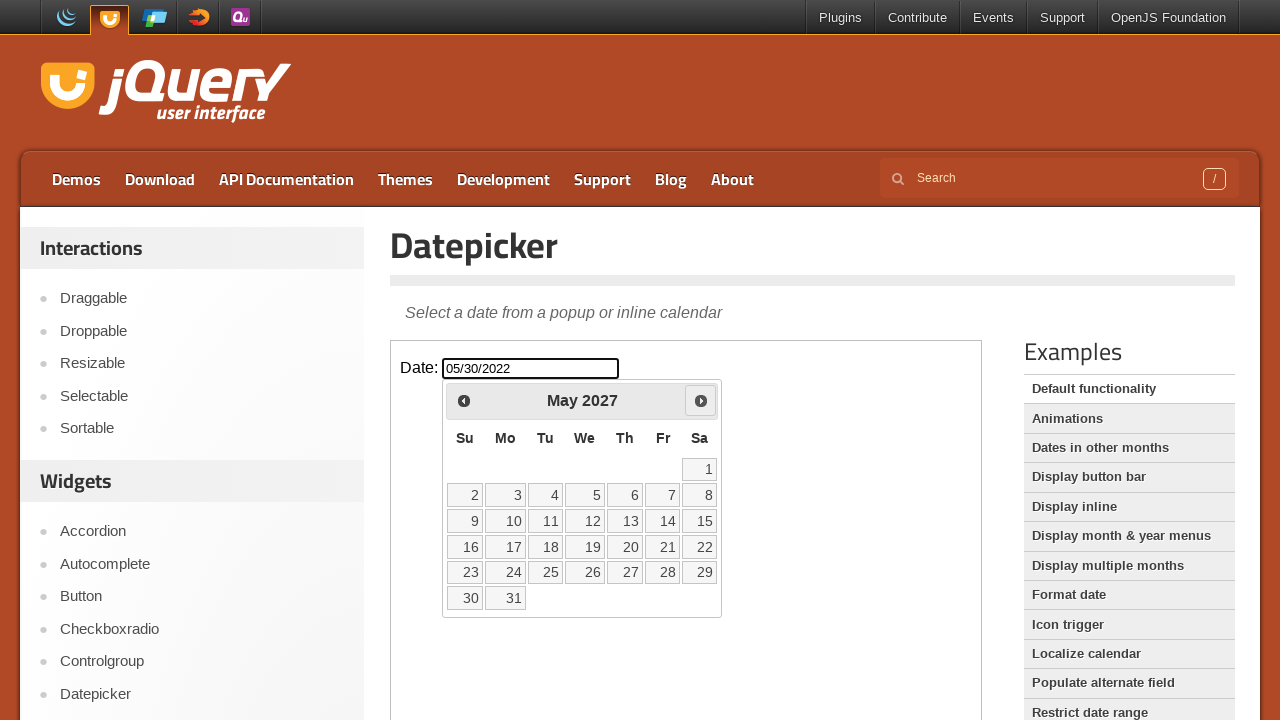

Clicked next month button to navigate forward at (701, 400) on iframe.demo-frame >> internal:control=enter-frame >> .ui-datepicker-next
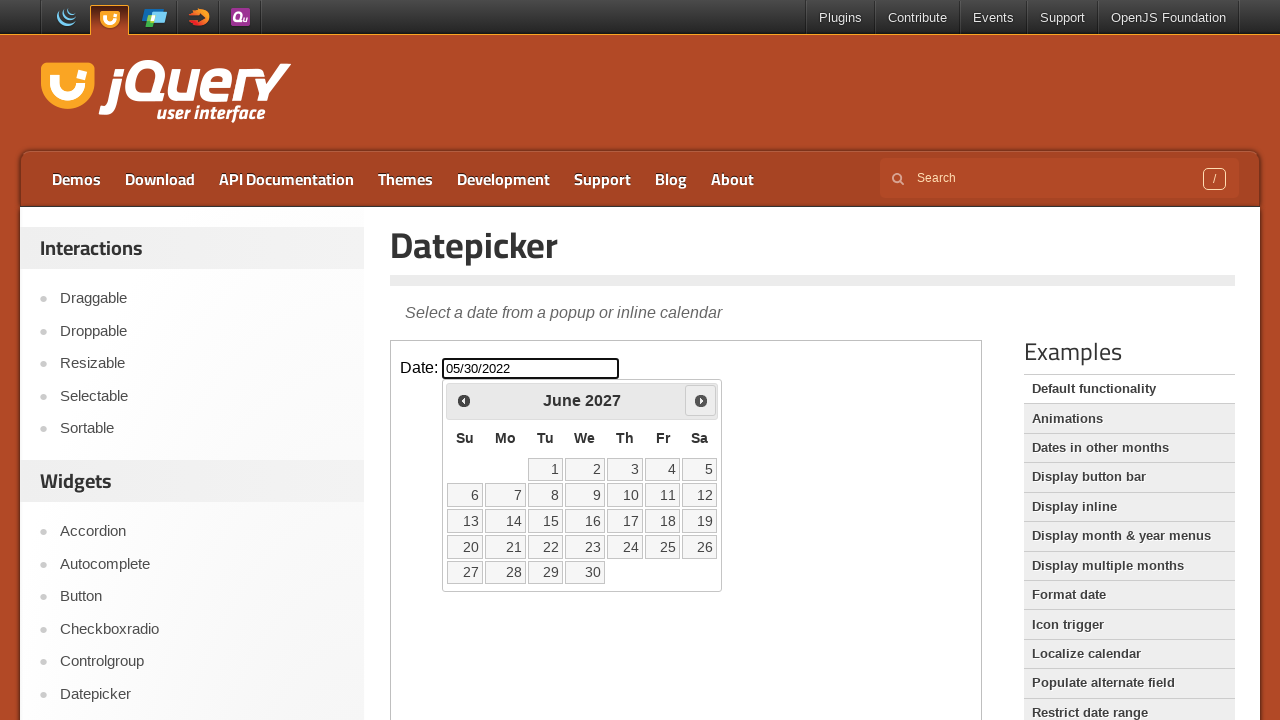

Waited for calendar animation to complete
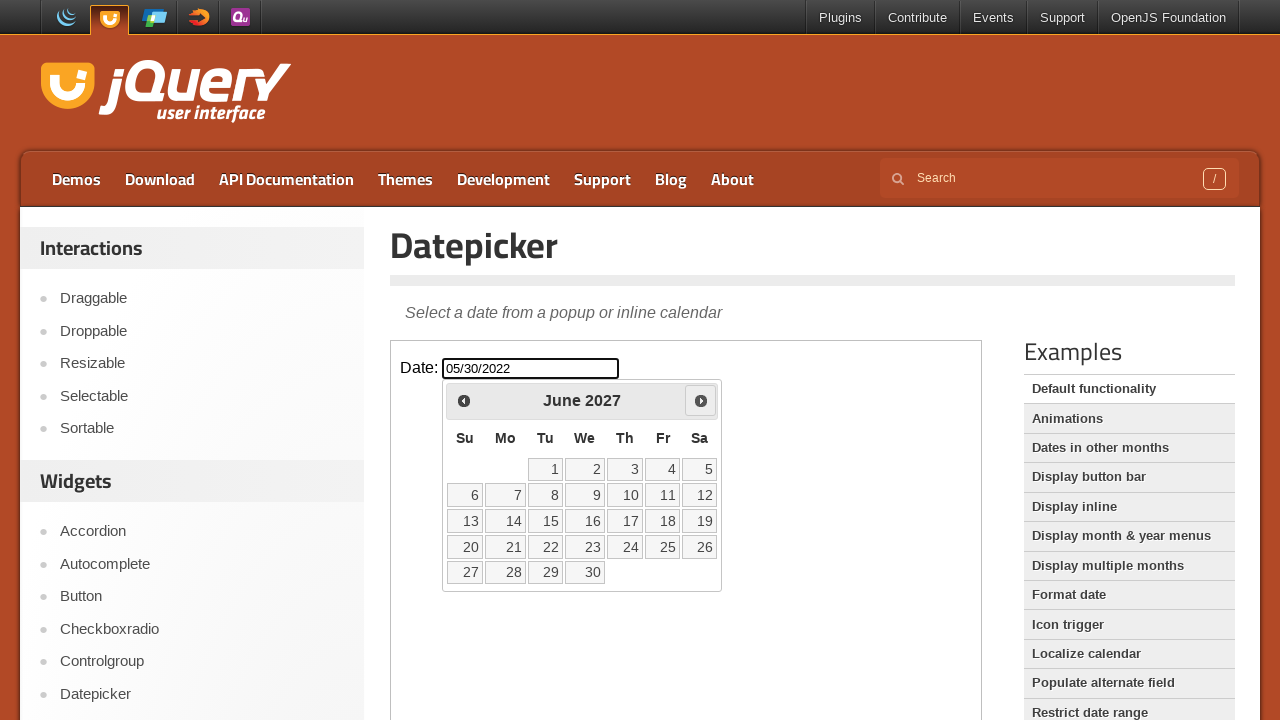

Retrieved calendar header text: June 2027
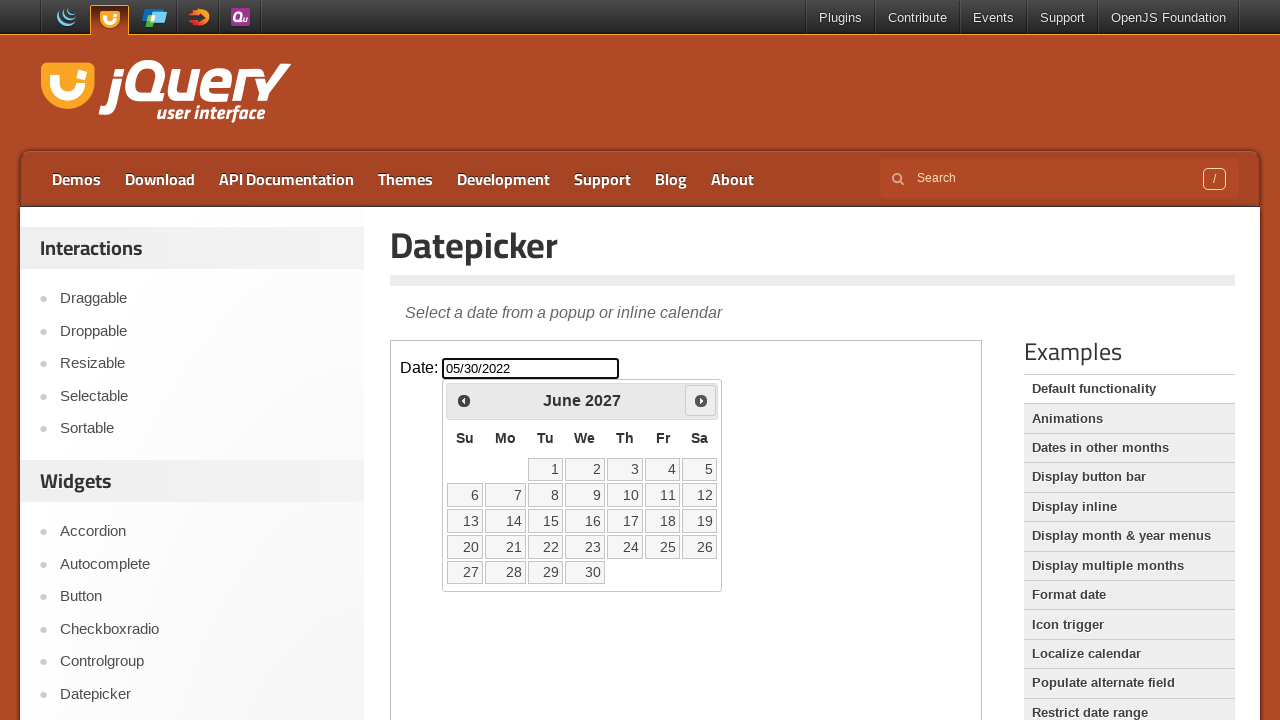

Clicked next month button to navigate forward at (701, 400) on iframe.demo-frame >> internal:control=enter-frame >> .ui-datepicker-next
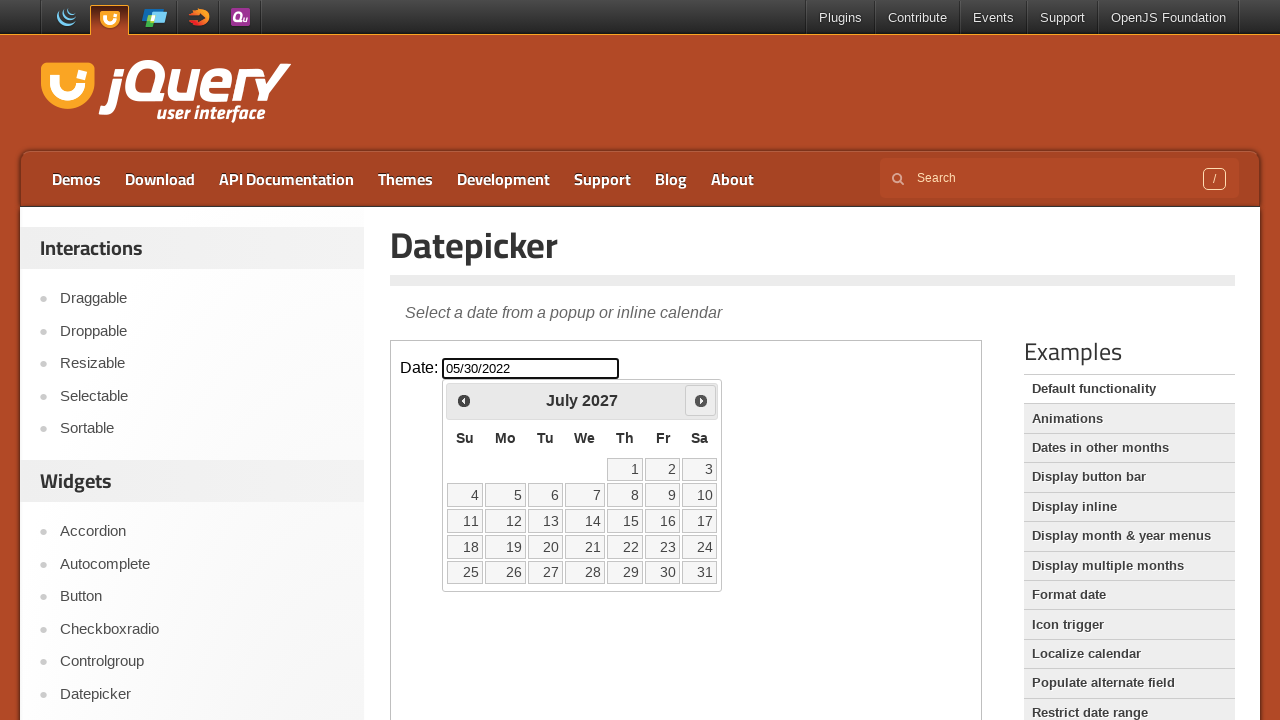

Waited for calendar animation to complete
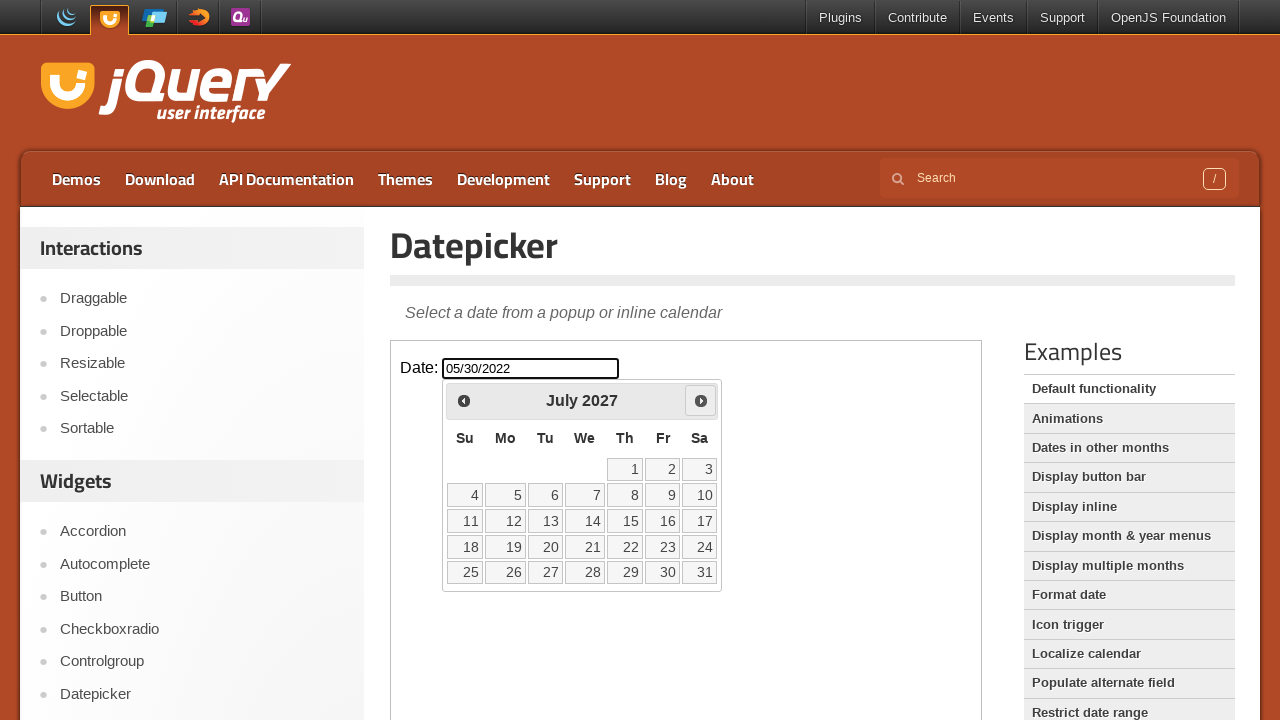

Retrieved calendar header text: July 2027
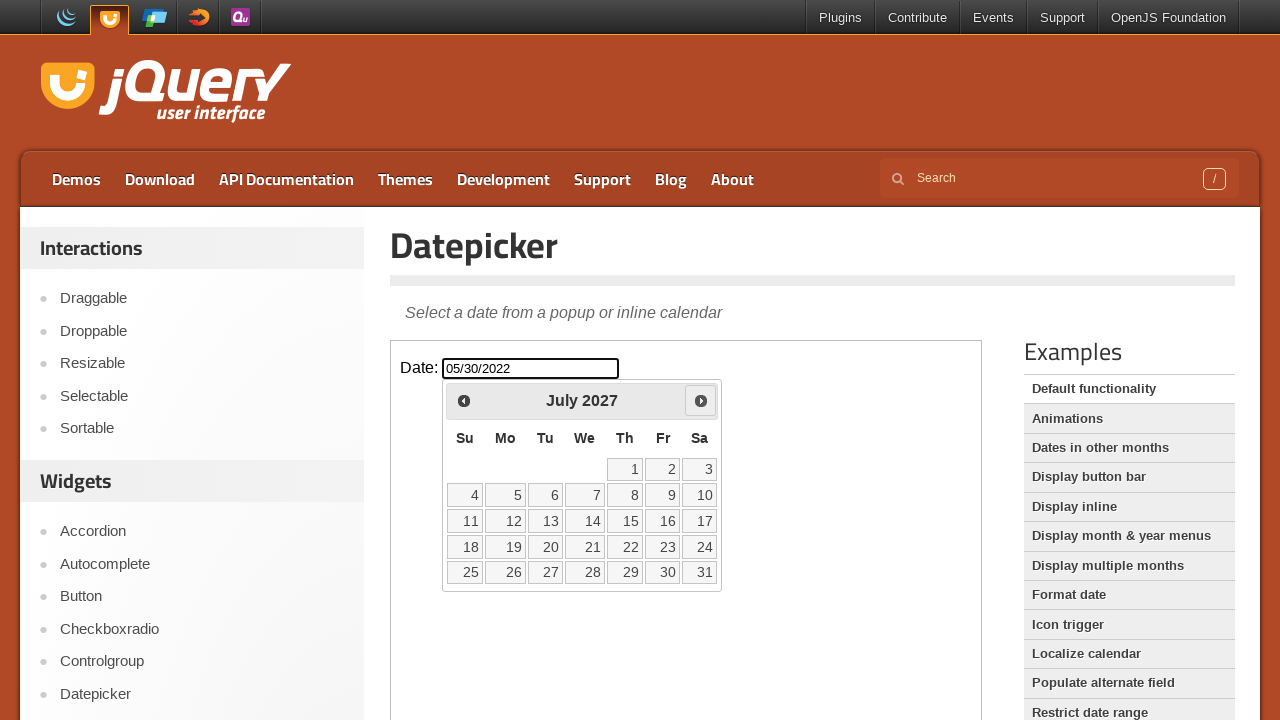

Clicked next month button to navigate forward at (701, 400) on iframe.demo-frame >> internal:control=enter-frame >> .ui-datepicker-next
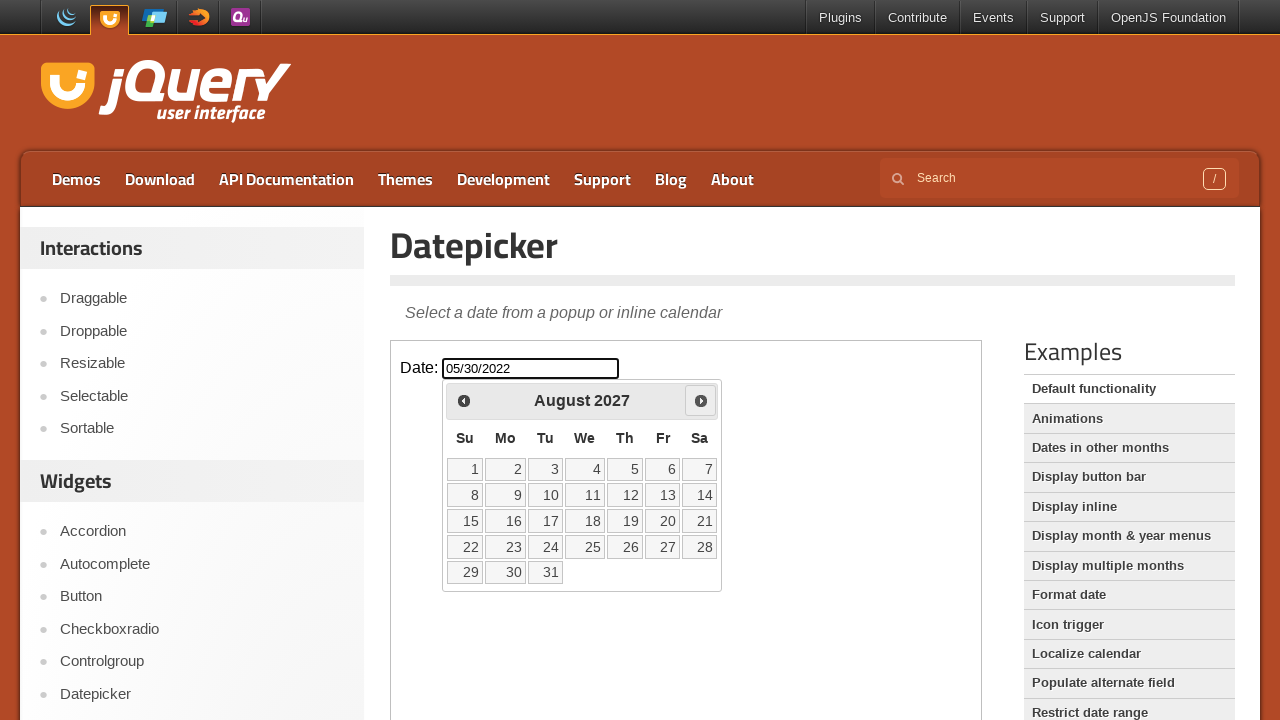

Waited for calendar animation to complete
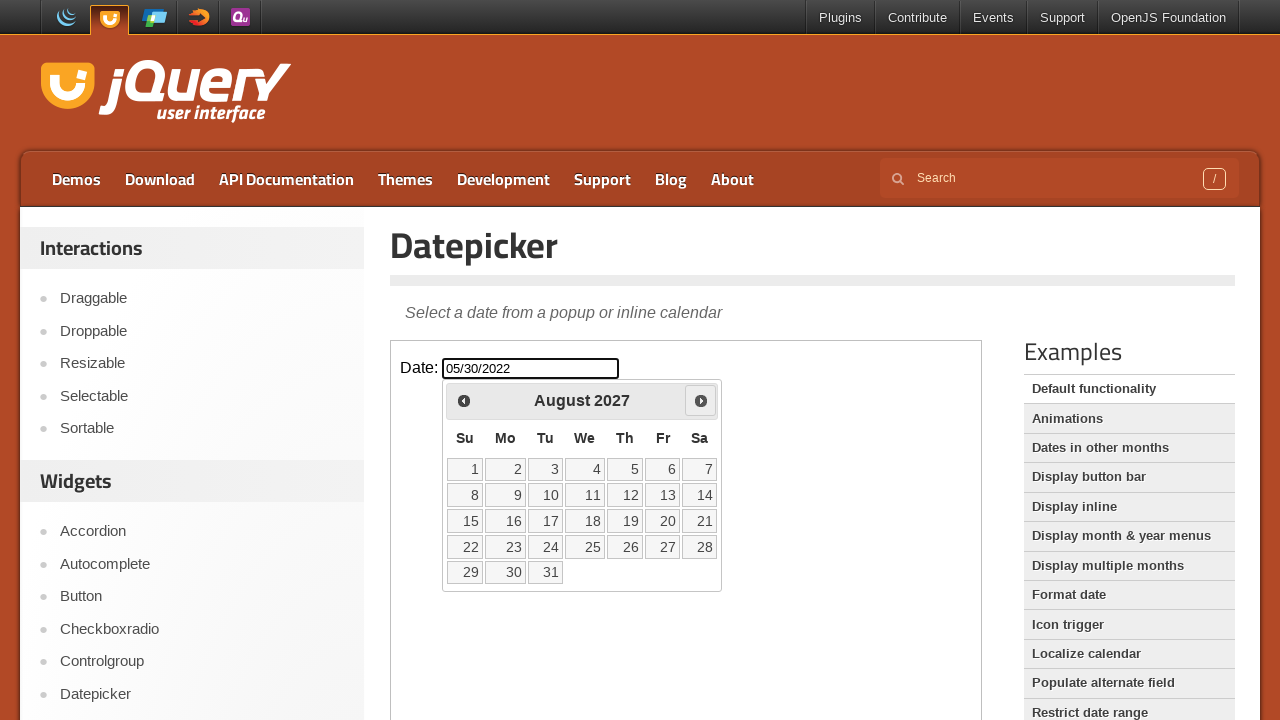

Retrieved calendar header text: August 2027
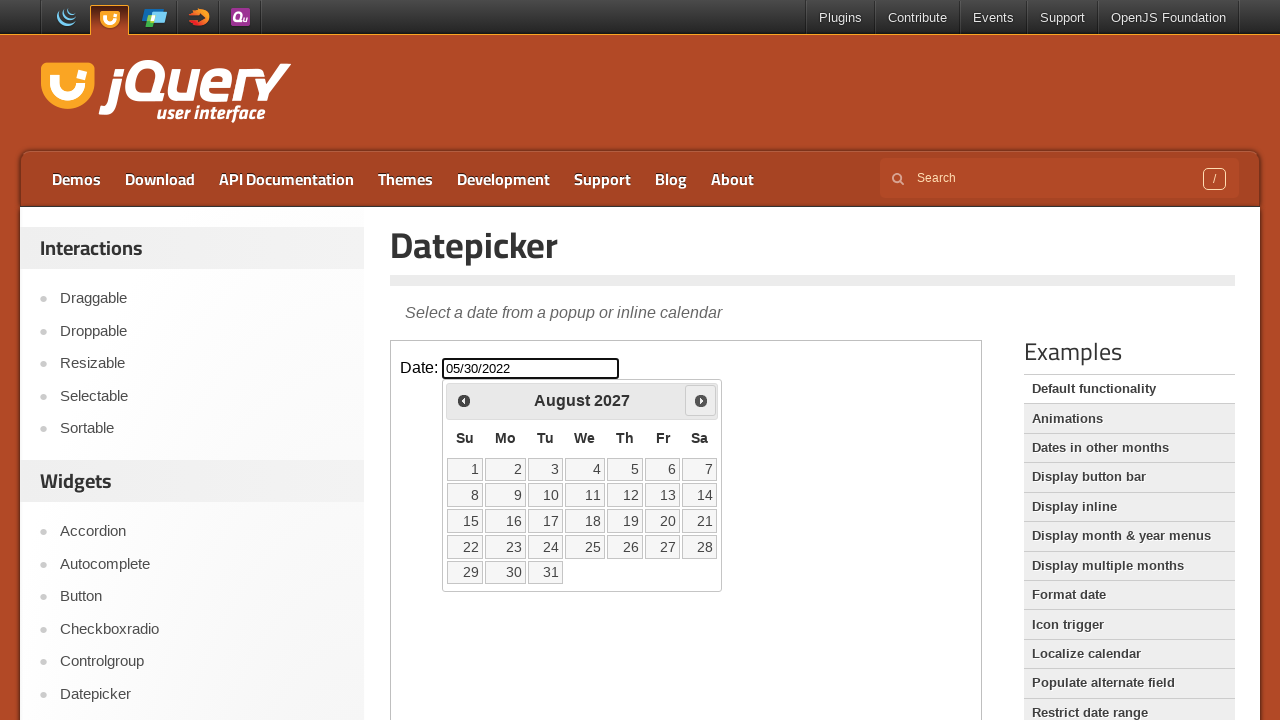

Clicked next month button to navigate forward at (701, 400) on iframe.demo-frame >> internal:control=enter-frame >> .ui-datepicker-next
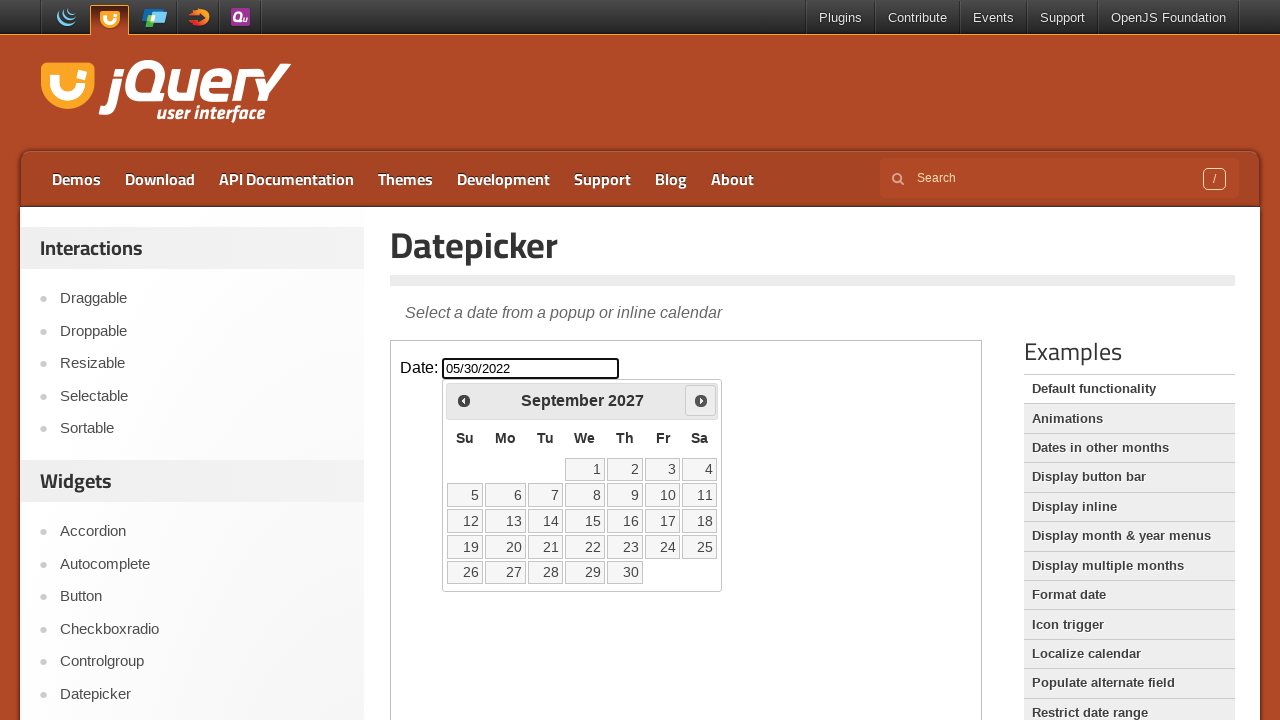

Waited for calendar animation to complete
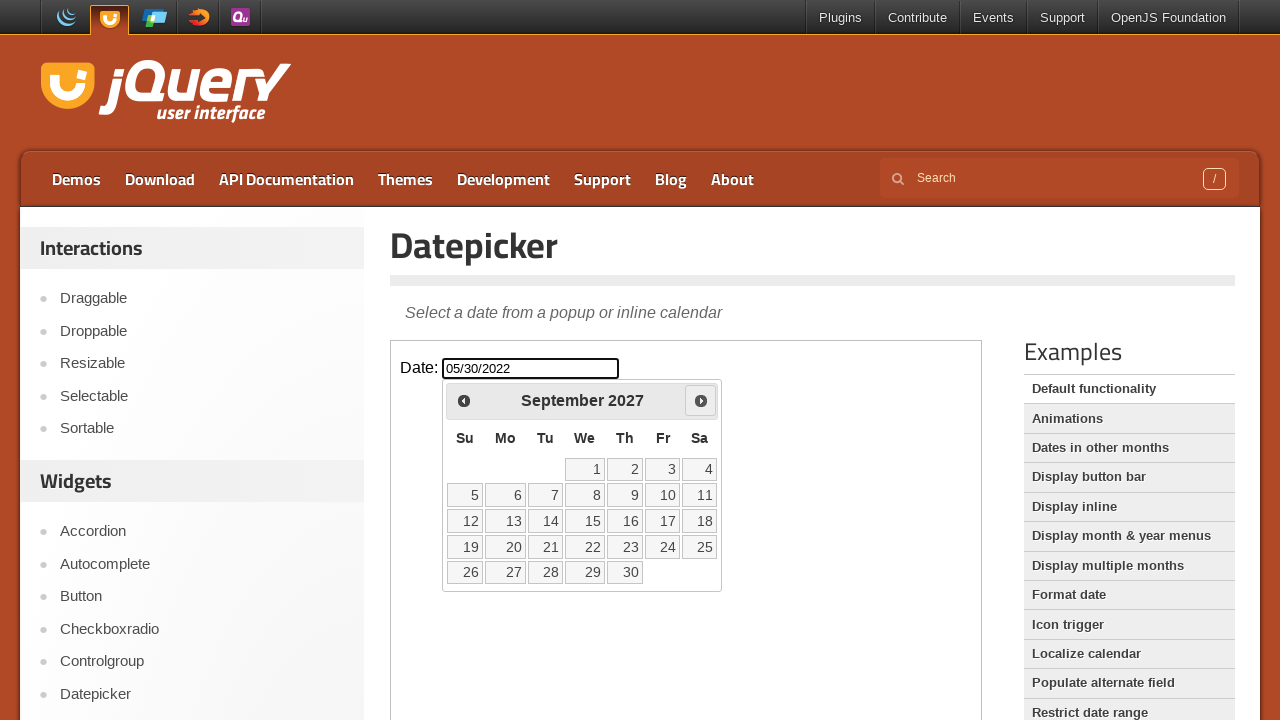

Retrieved calendar header text: September 2027
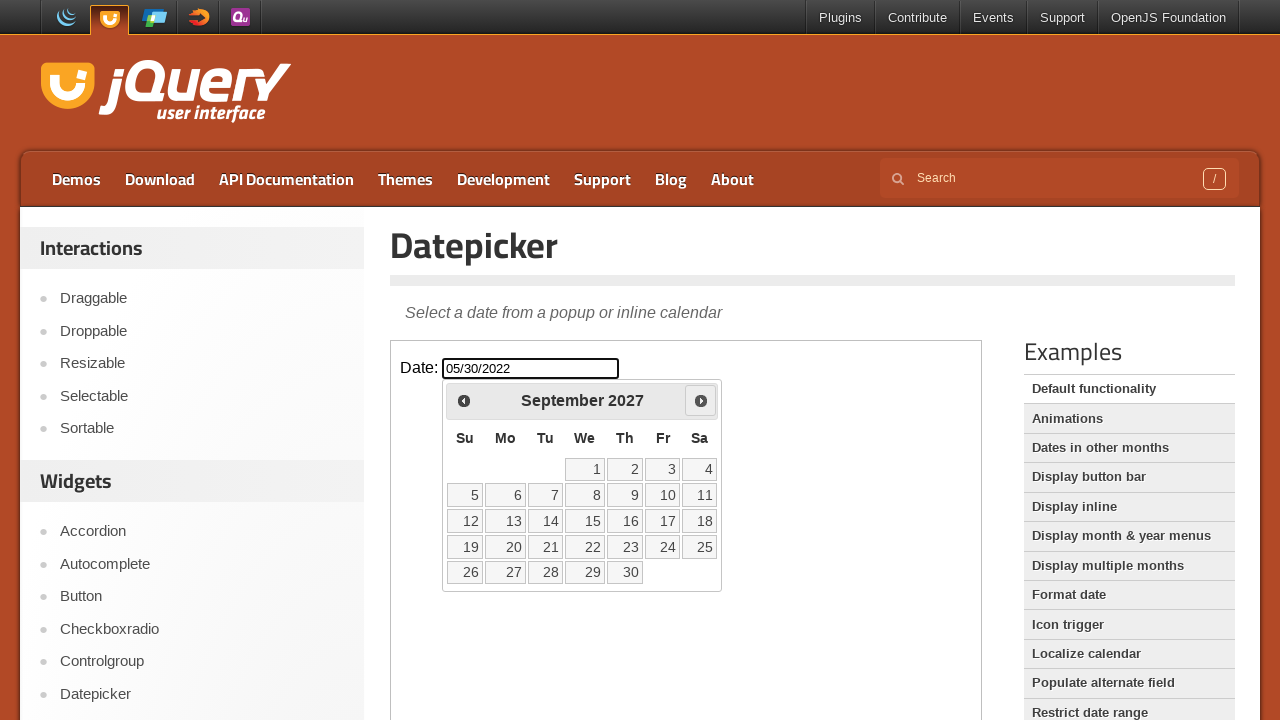

Clicked next month button to navigate forward at (701, 400) on iframe.demo-frame >> internal:control=enter-frame >> .ui-datepicker-next
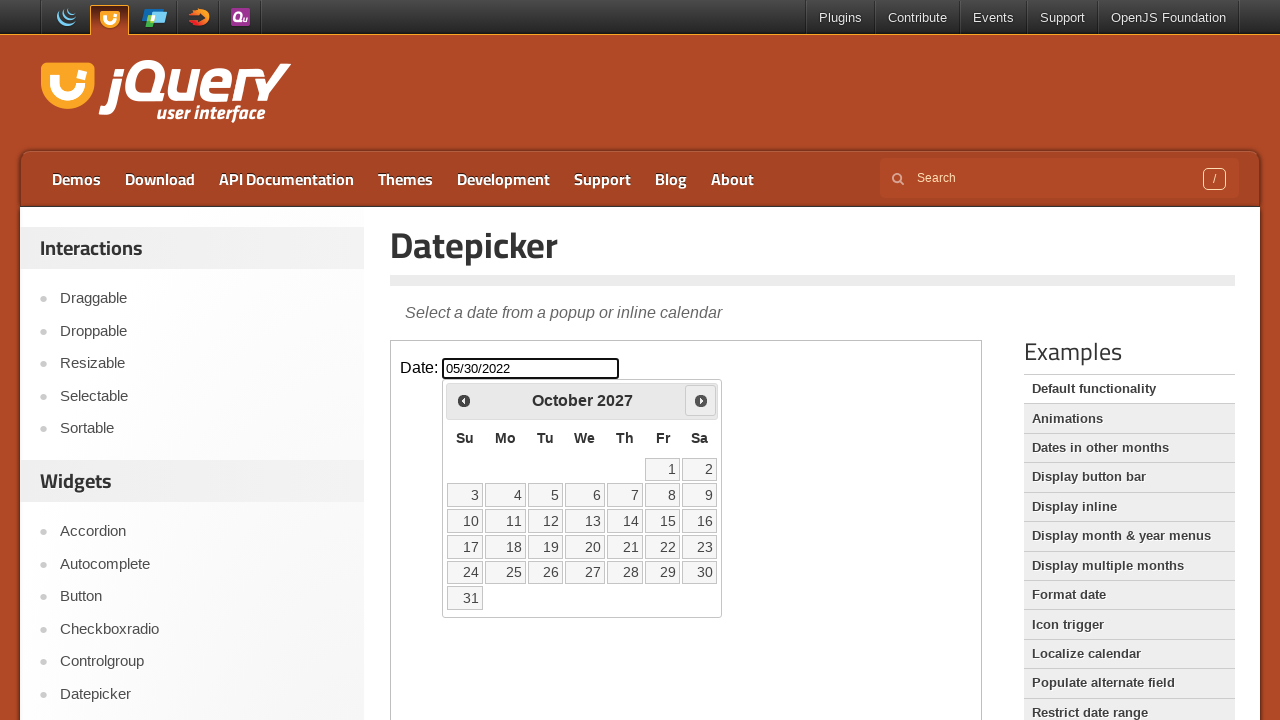

Waited for calendar animation to complete
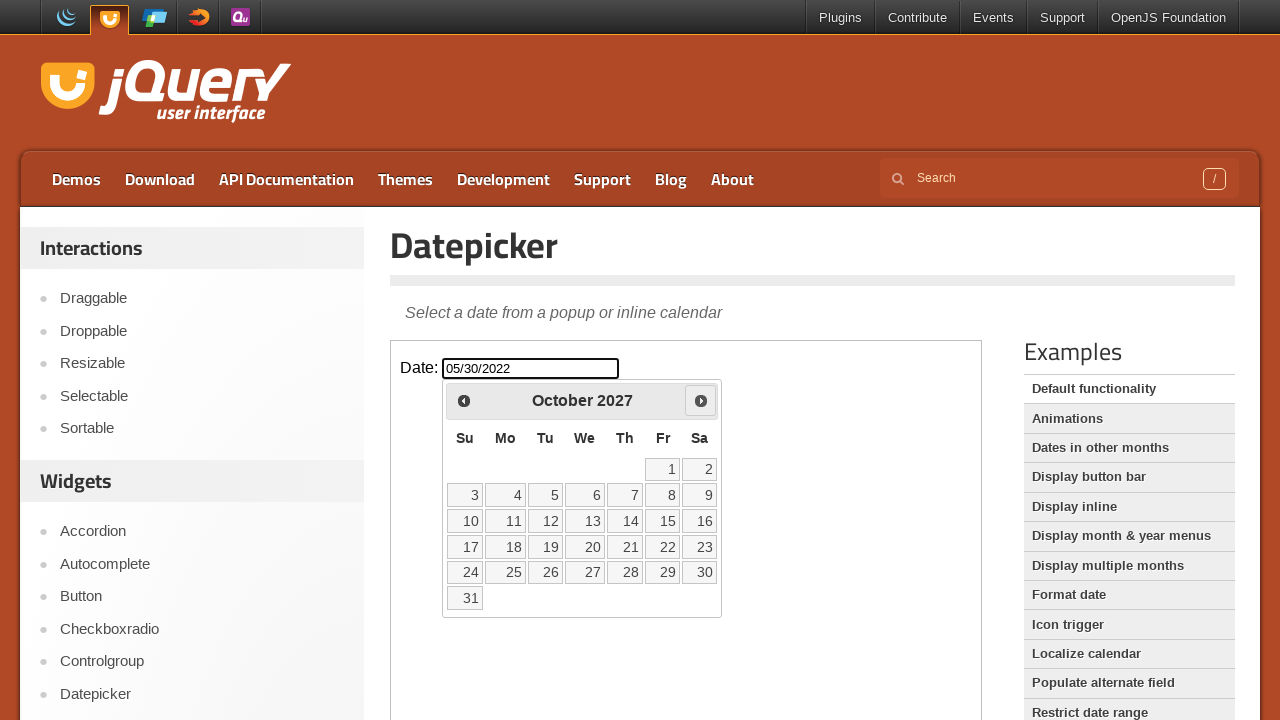

Retrieved calendar header text: October 2027
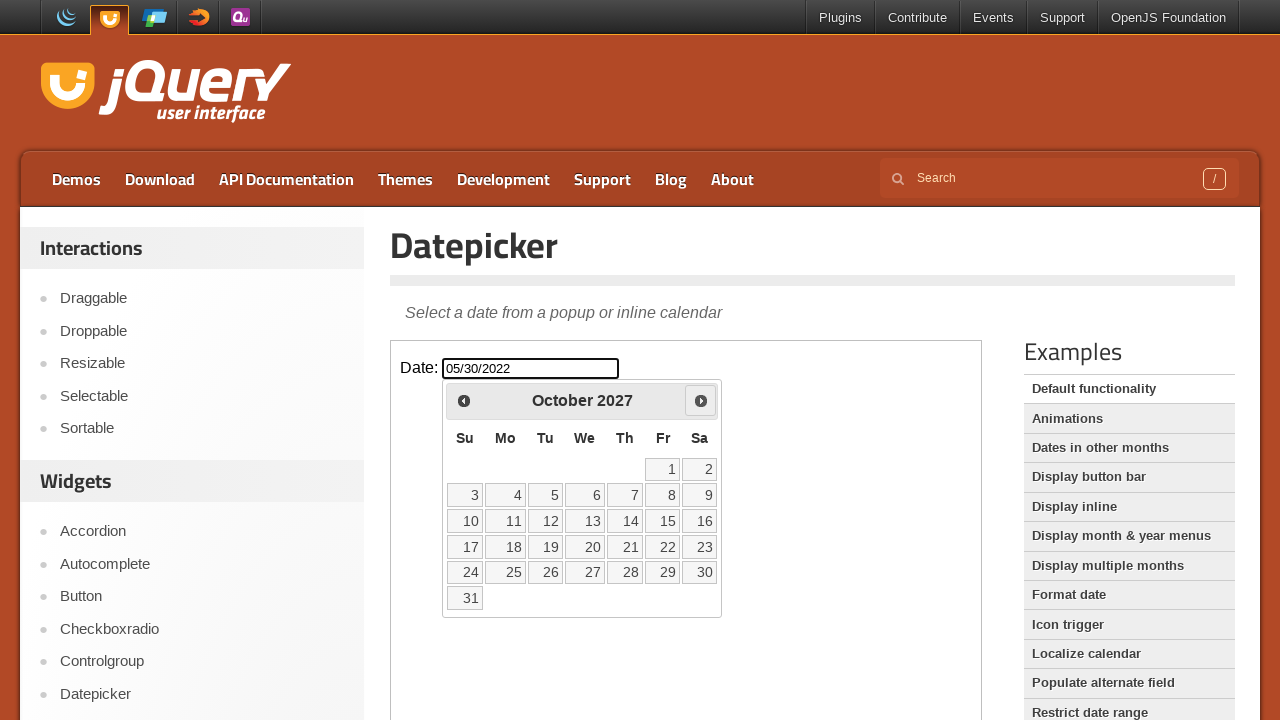

Clicked next month button to navigate forward at (701, 400) on iframe.demo-frame >> internal:control=enter-frame >> .ui-datepicker-next
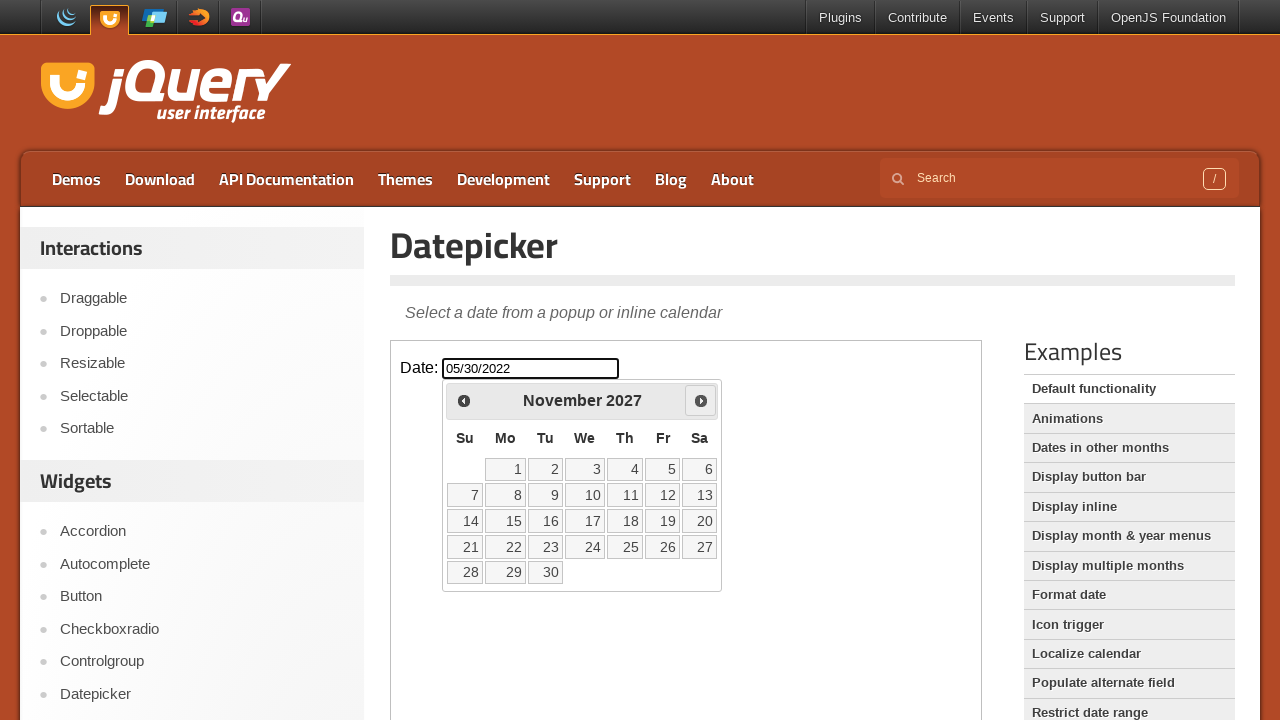

Waited for calendar animation to complete
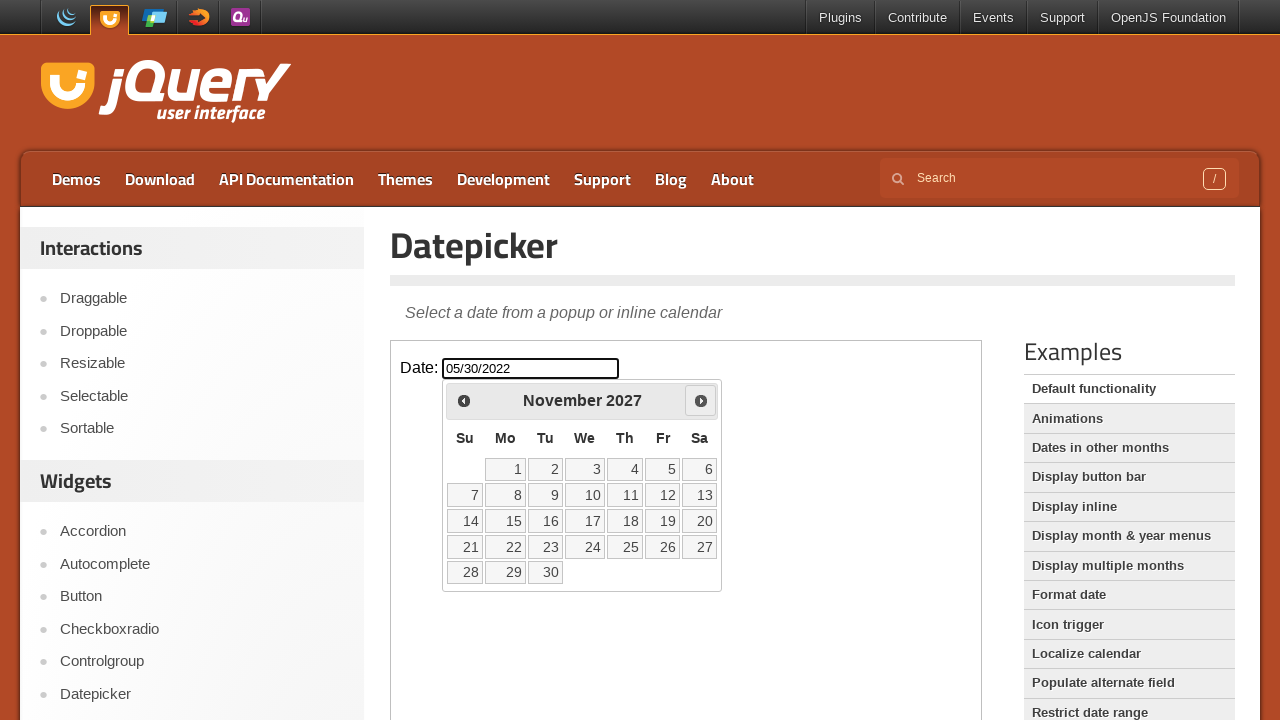

Retrieved calendar header text: November 2027
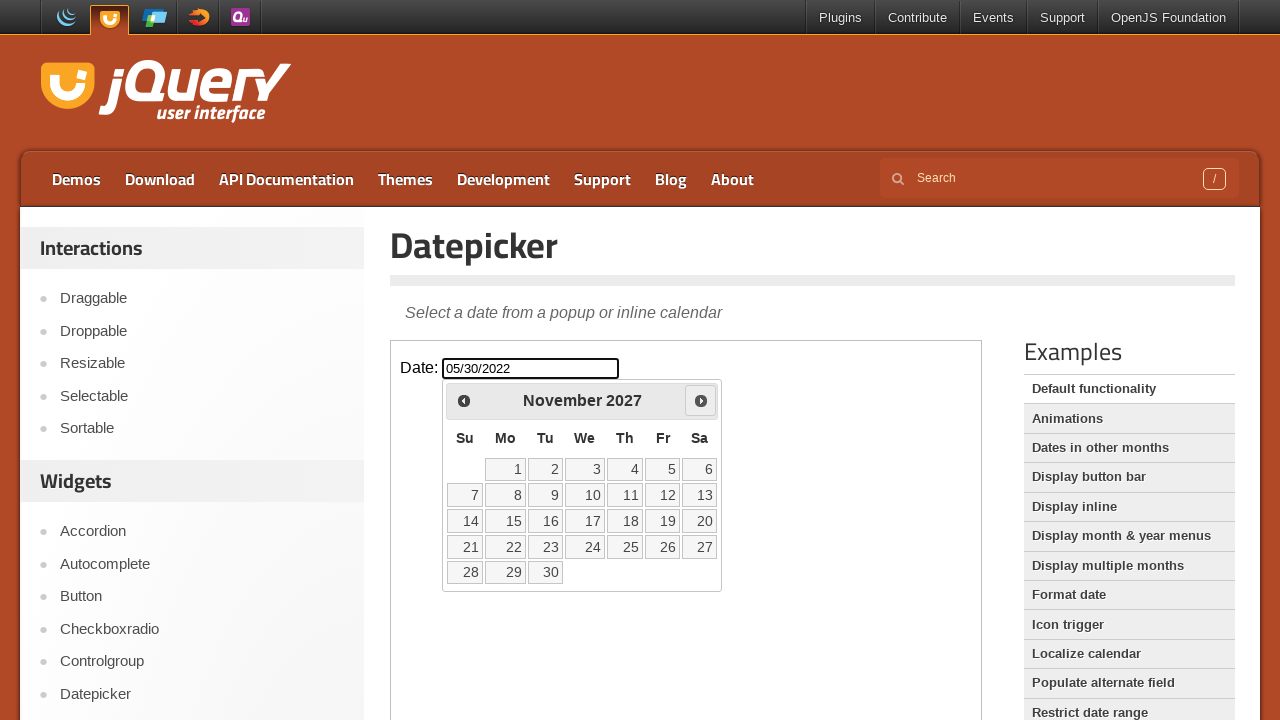

Clicked next month button to navigate forward at (701, 400) on iframe.demo-frame >> internal:control=enter-frame >> .ui-datepicker-next
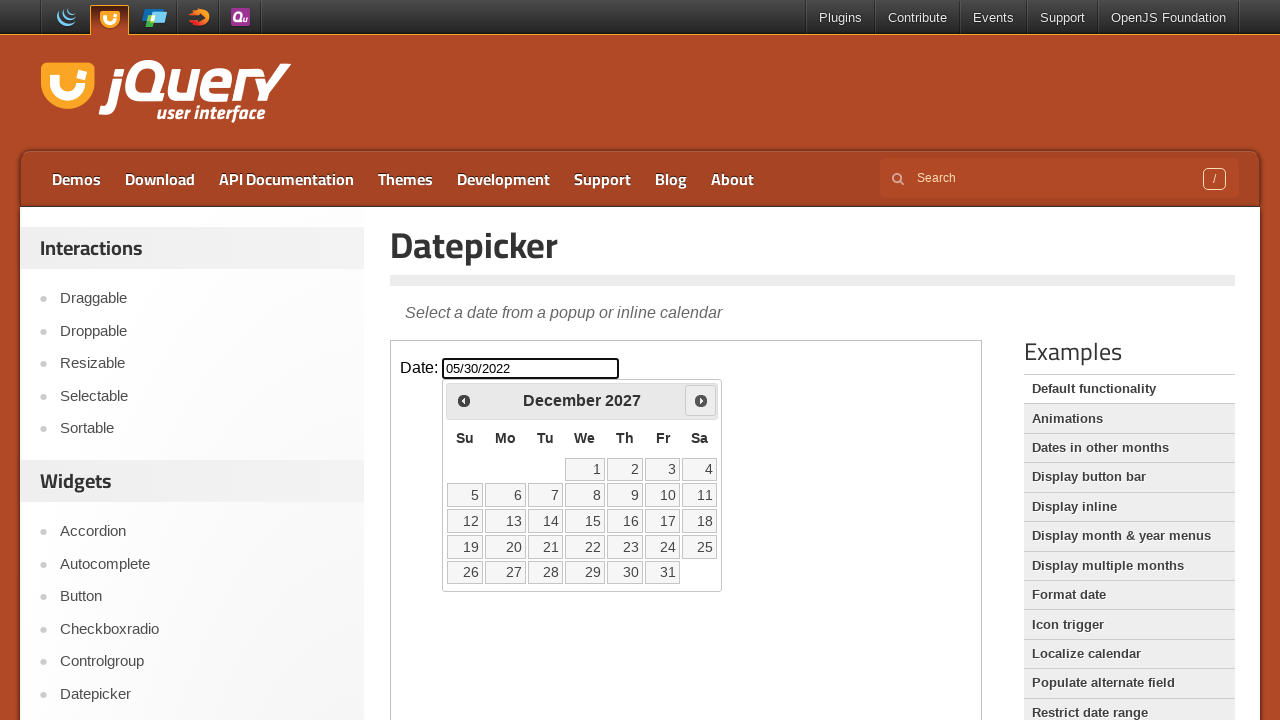

Waited for calendar animation to complete
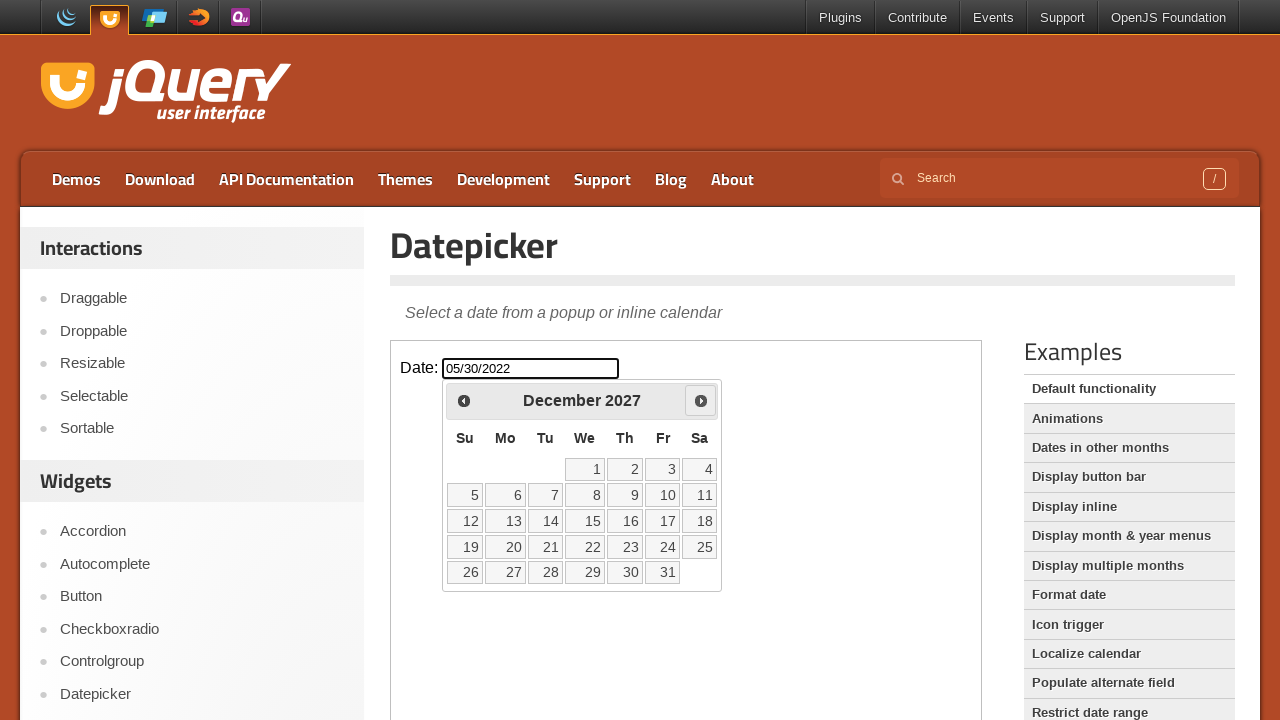

Retrieved calendar header text: December 2027
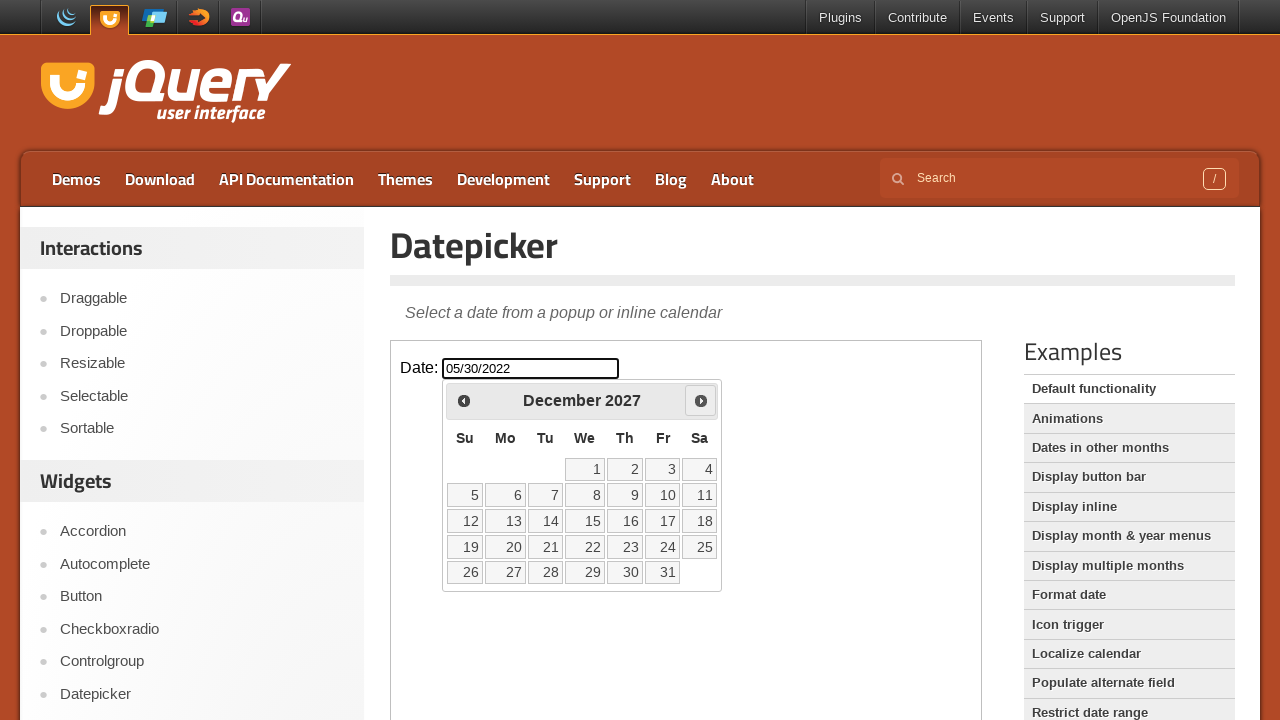

Clicked next month button to navigate forward at (701, 400) on iframe.demo-frame >> internal:control=enter-frame >> .ui-datepicker-next
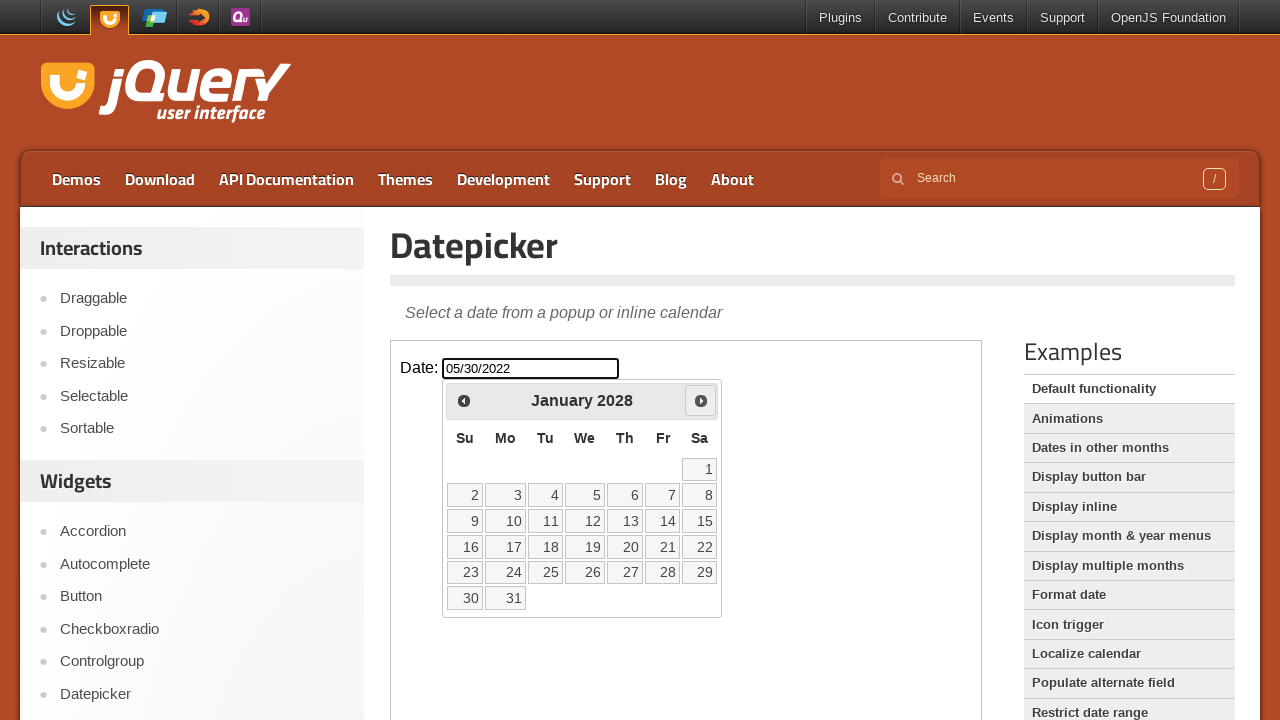

Waited for calendar animation to complete
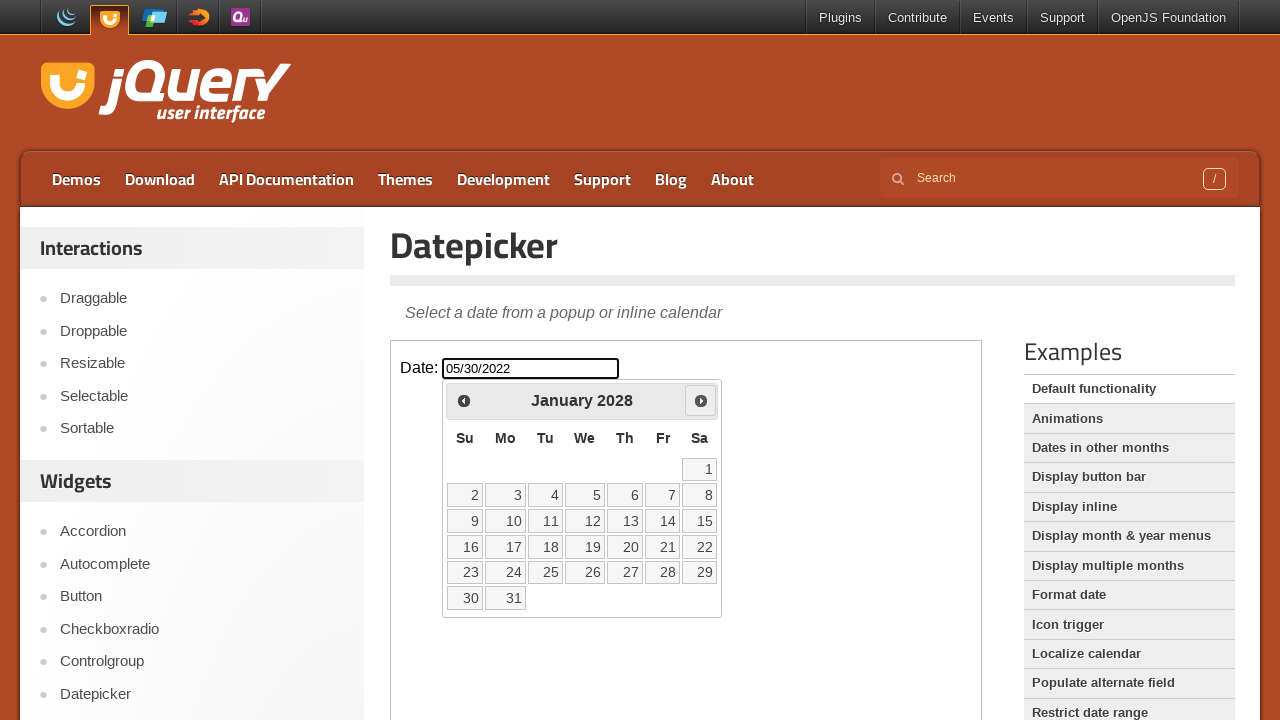

Retrieved calendar header text: January 2028
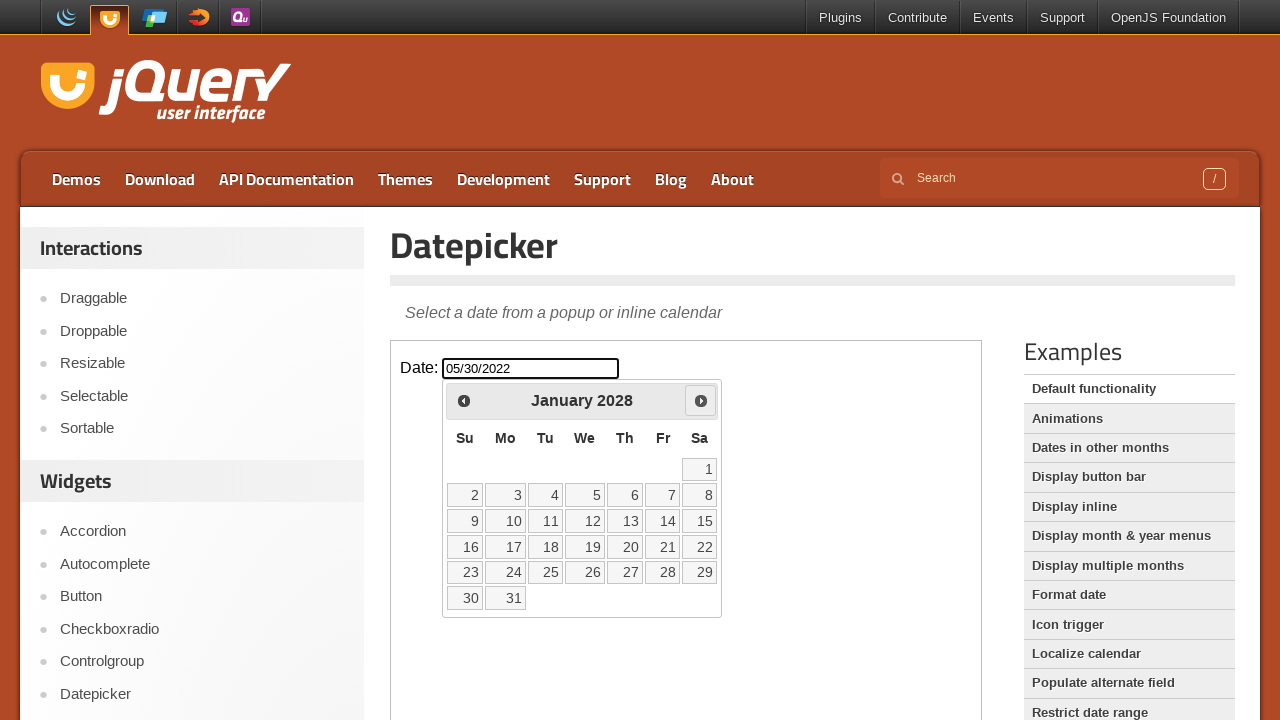

Clicked next month button to navigate forward at (701, 400) on iframe.demo-frame >> internal:control=enter-frame >> .ui-datepicker-next
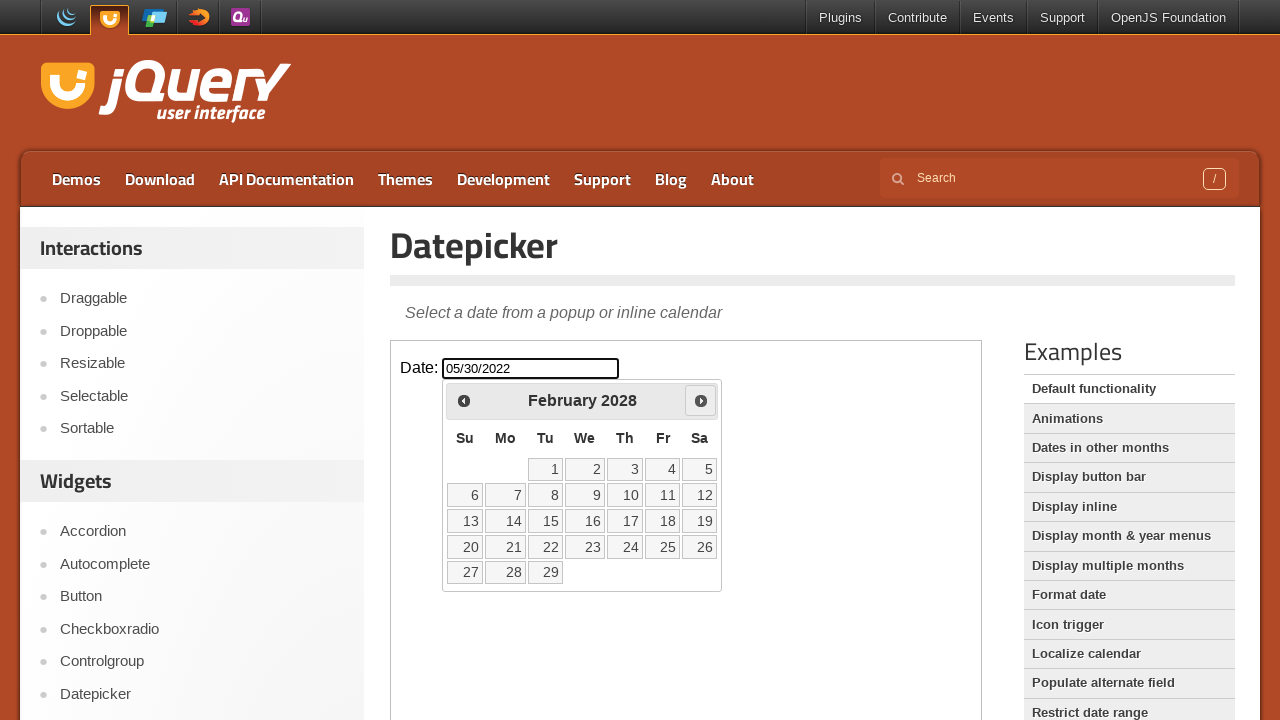

Waited for calendar animation to complete
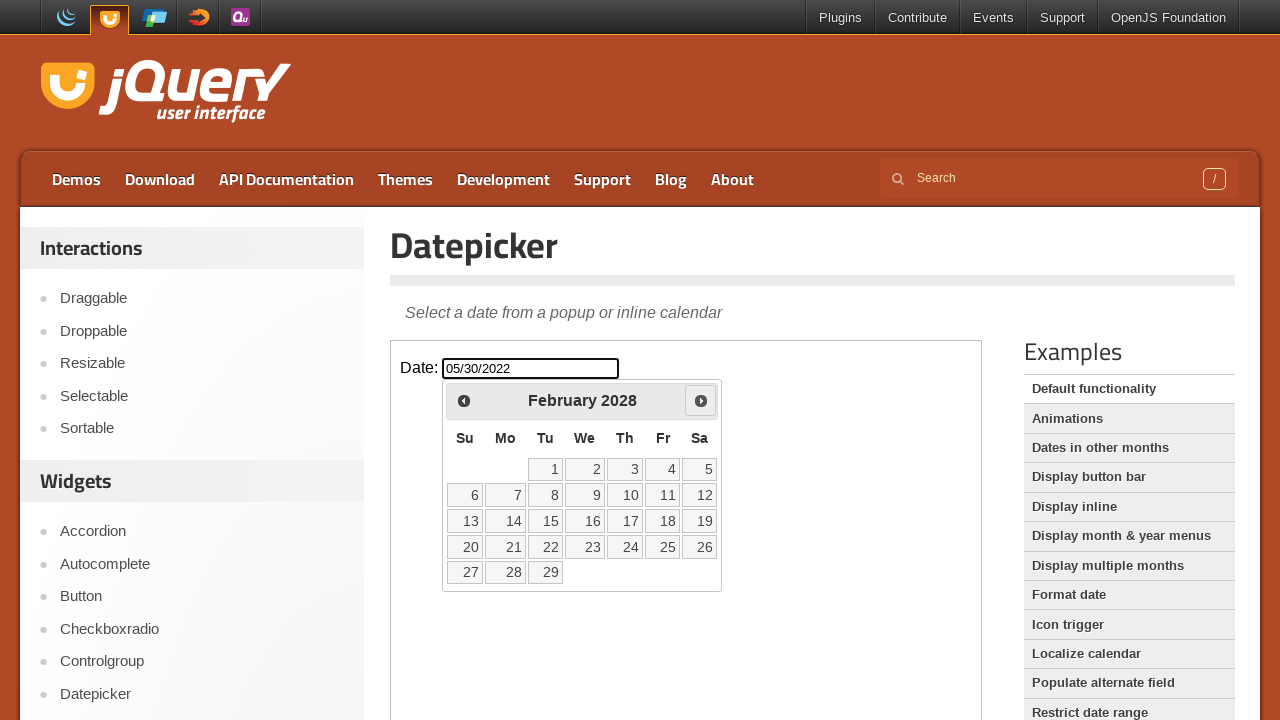

Retrieved calendar header text: February 2028
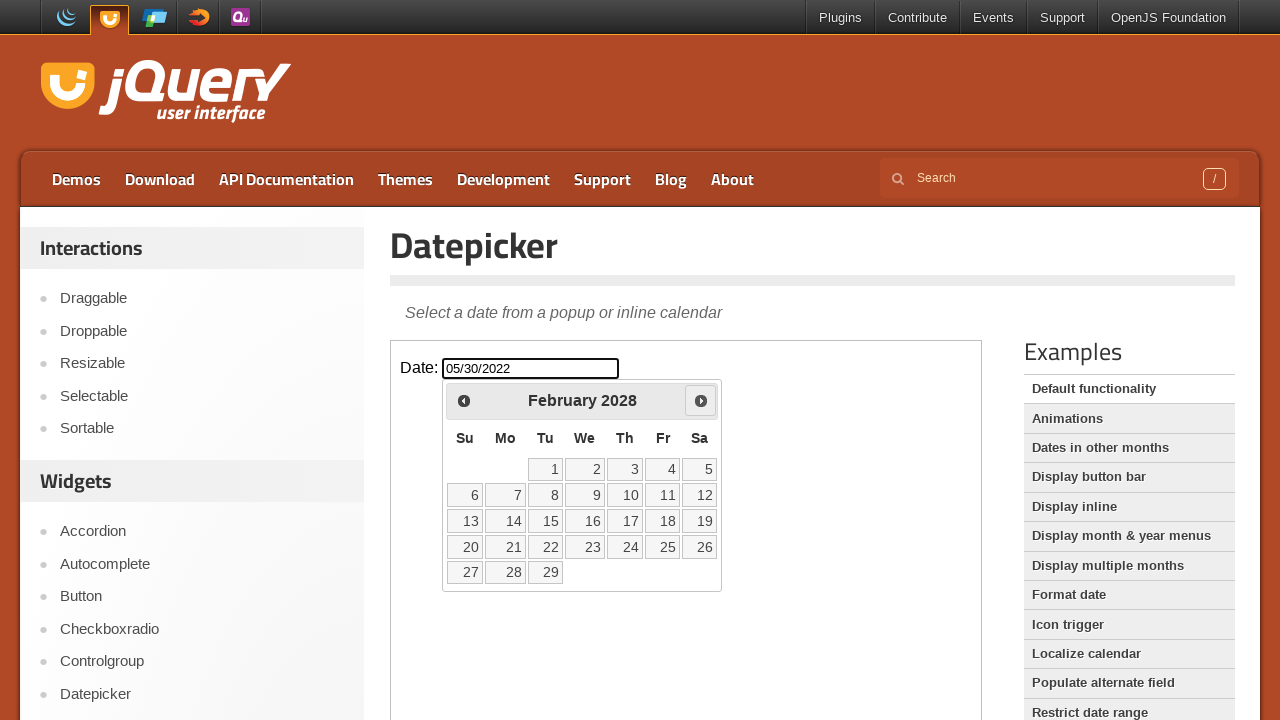

Clicked next month button to navigate forward at (701, 400) on iframe.demo-frame >> internal:control=enter-frame >> .ui-datepicker-next
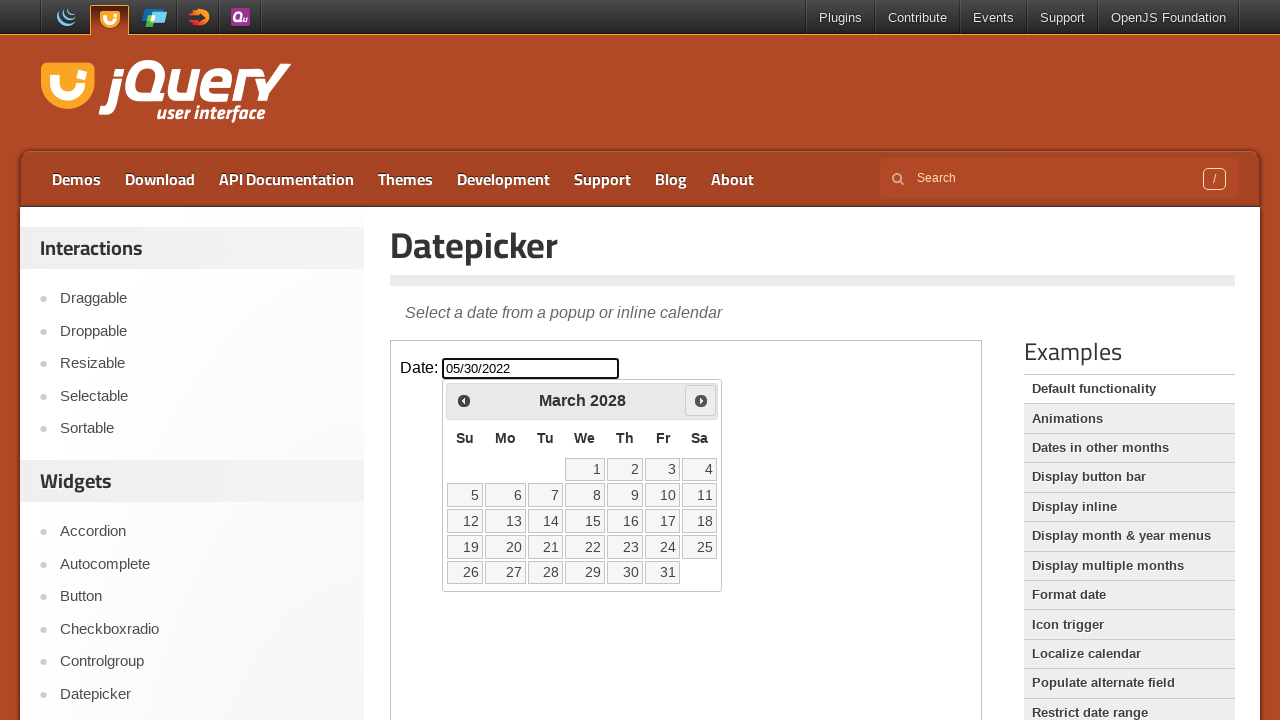

Waited for calendar animation to complete
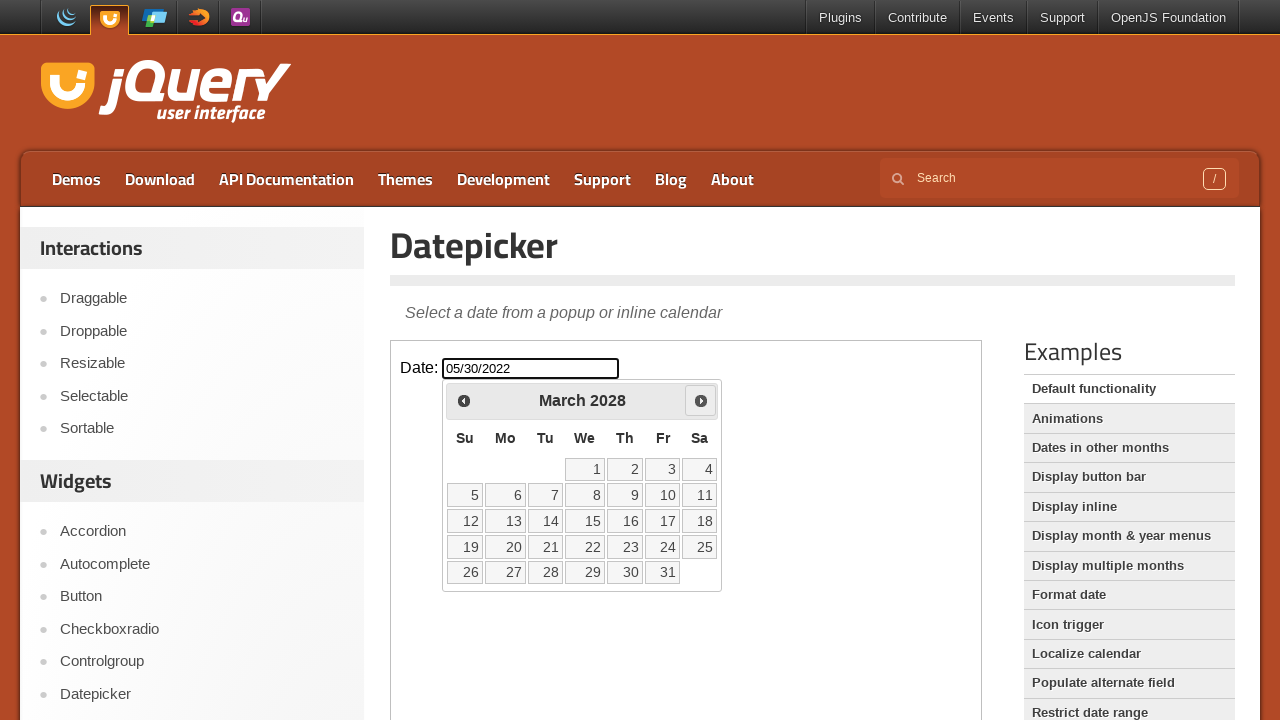

Retrieved calendar header text: March 2028
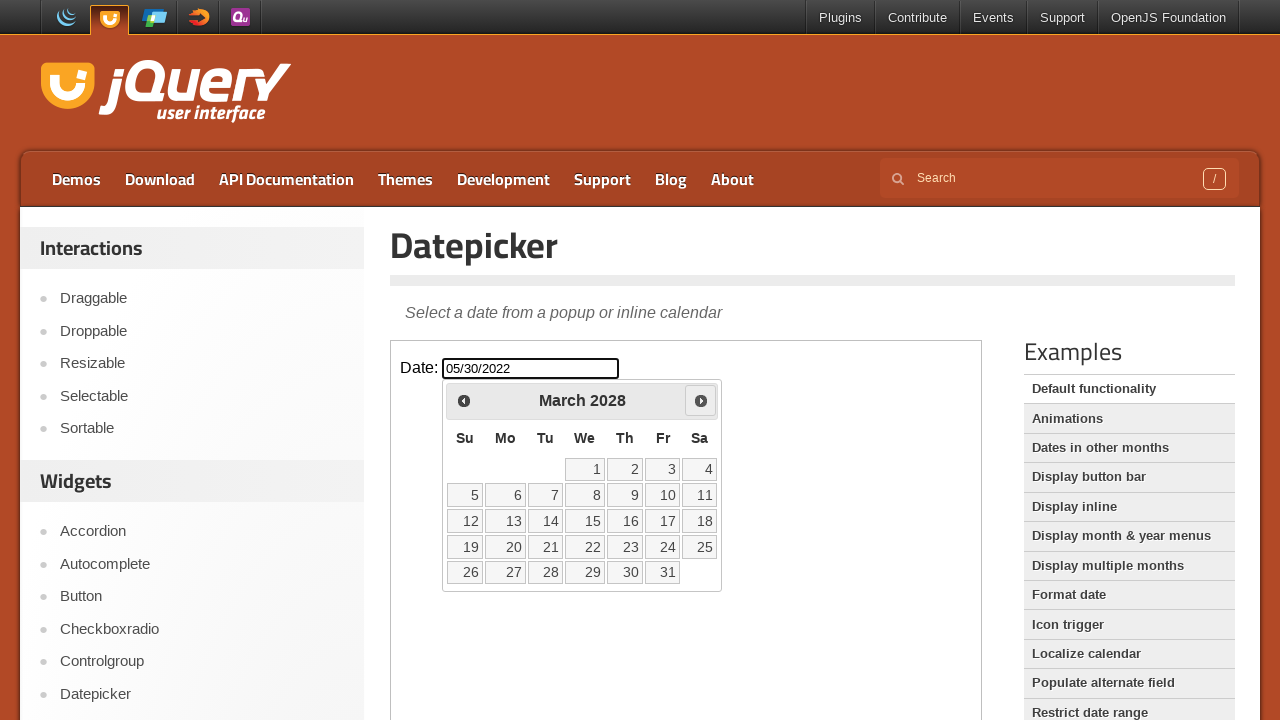

Clicked next month button to navigate forward at (701, 400) on iframe.demo-frame >> internal:control=enter-frame >> .ui-datepicker-next
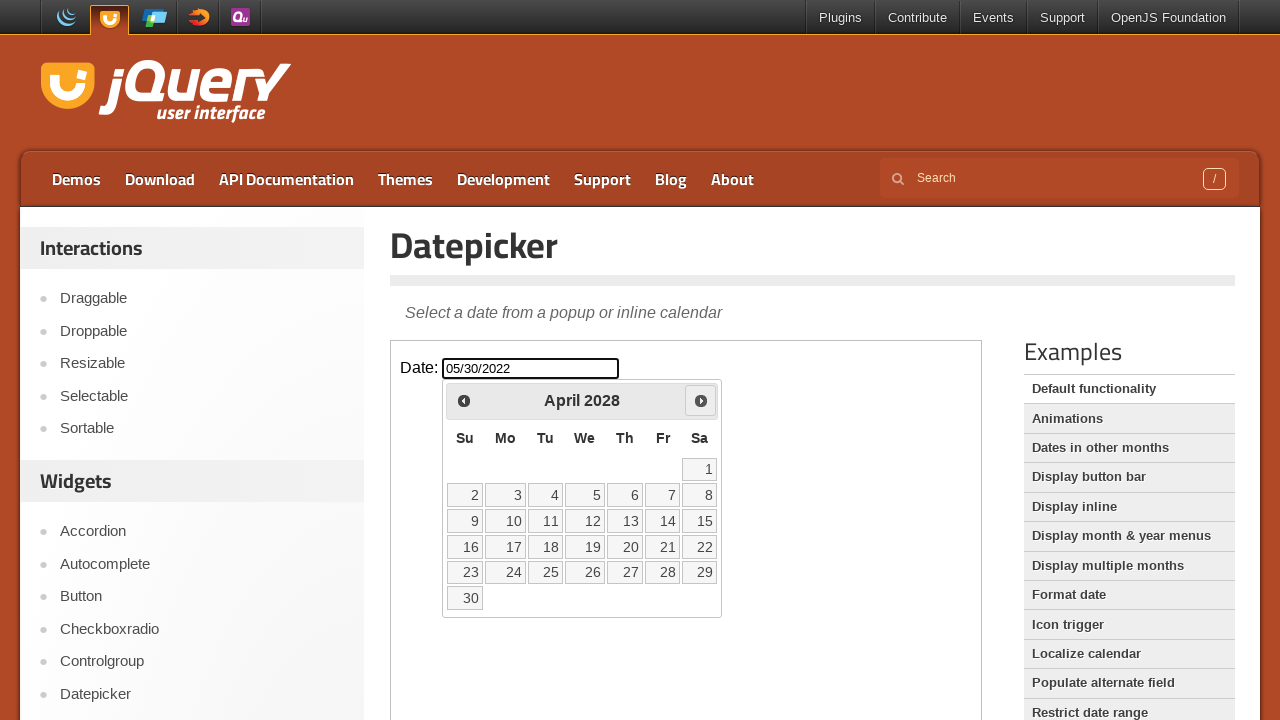

Waited for calendar animation to complete
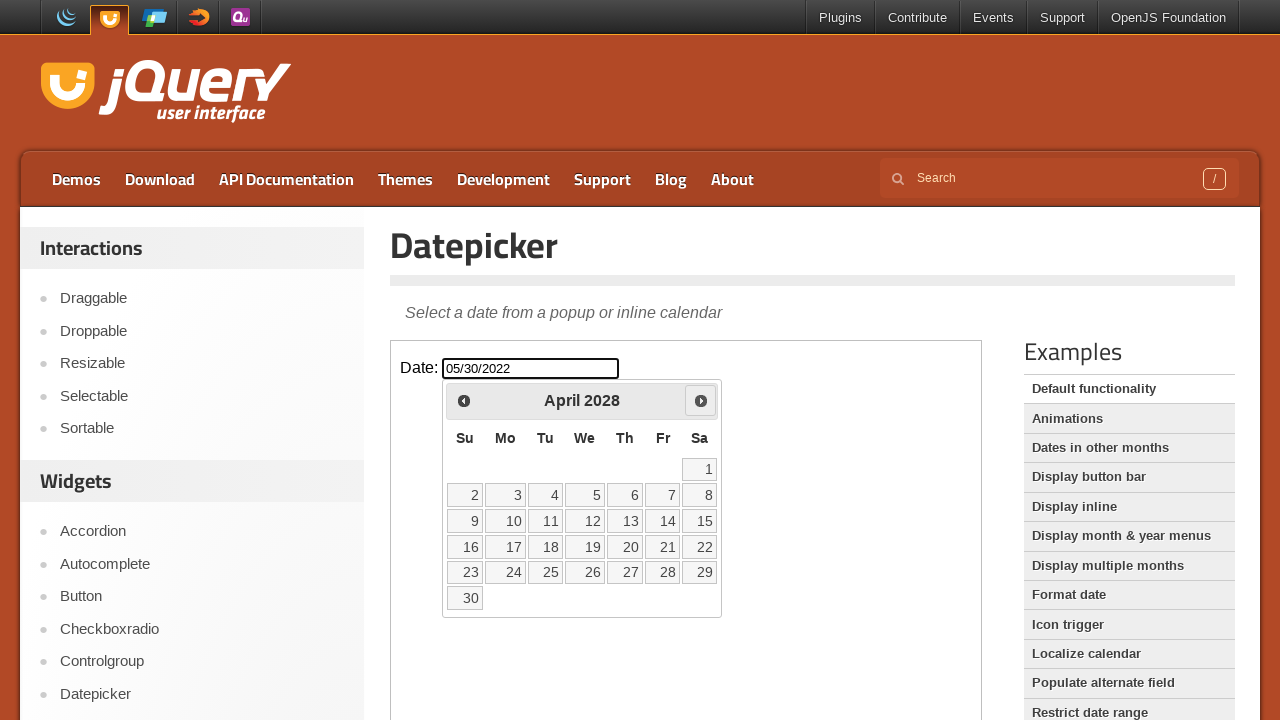

Retrieved calendar header text: April 2028
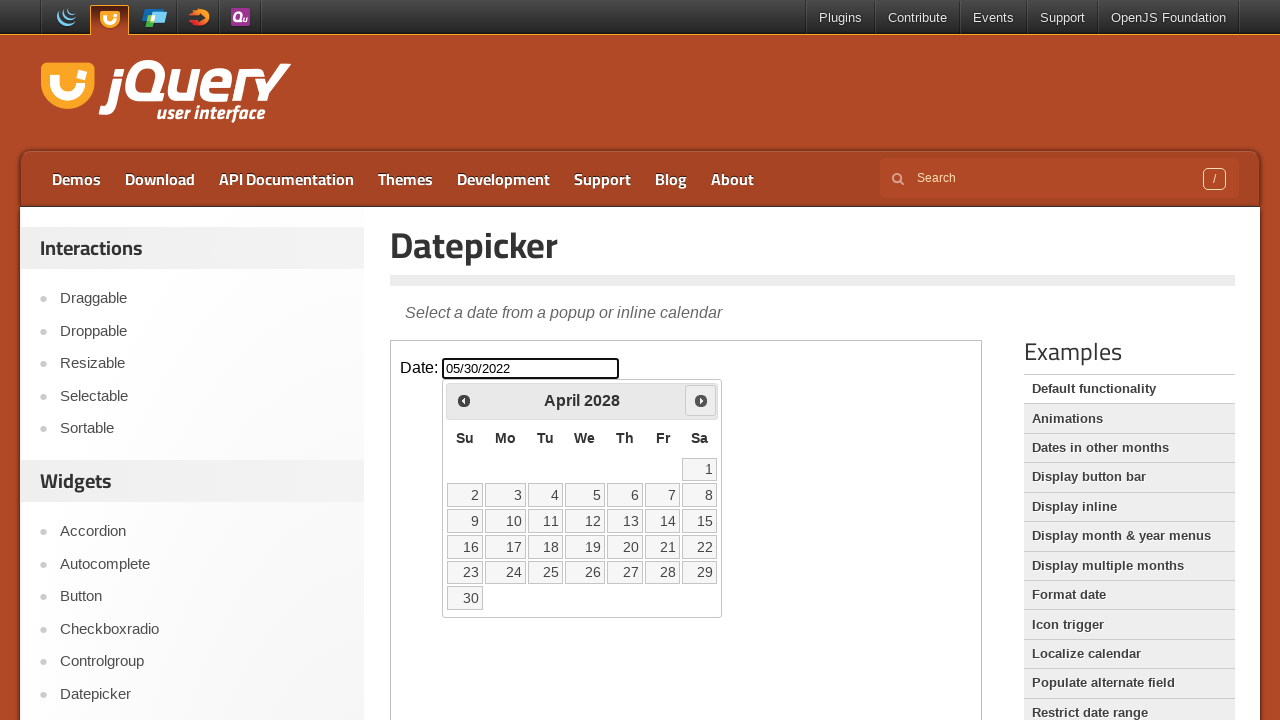

Clicked next month button to navigate forward at (701, 400) on iframe.demo-frame >> internal:control=enter-frame >> .ui-datepicker-next
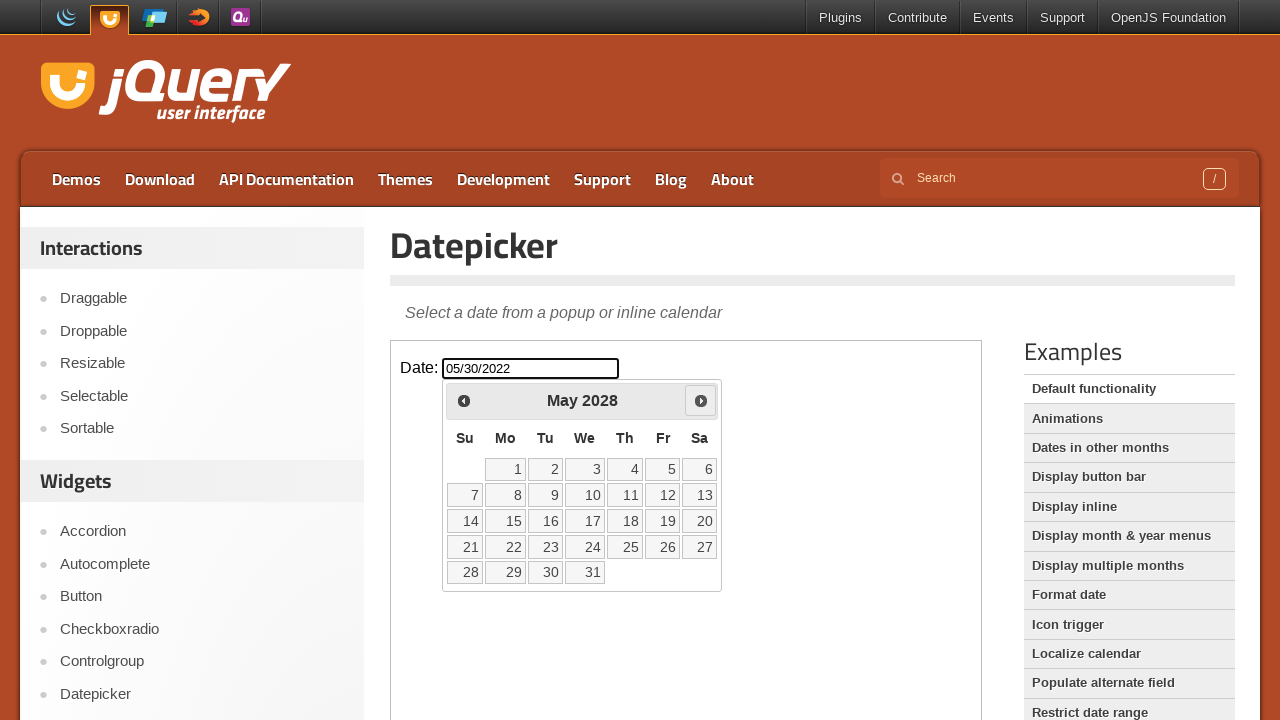

Waited for calendar animation to complete
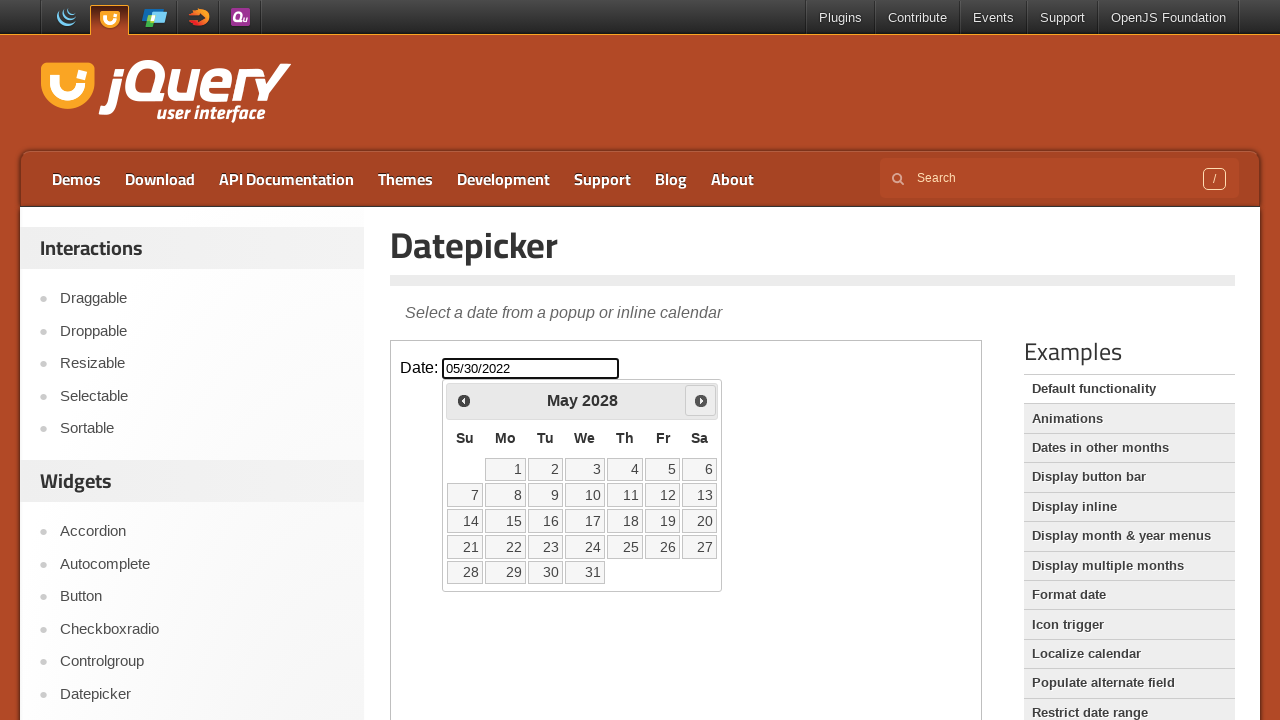

Retrieved calendar header text: May 2028
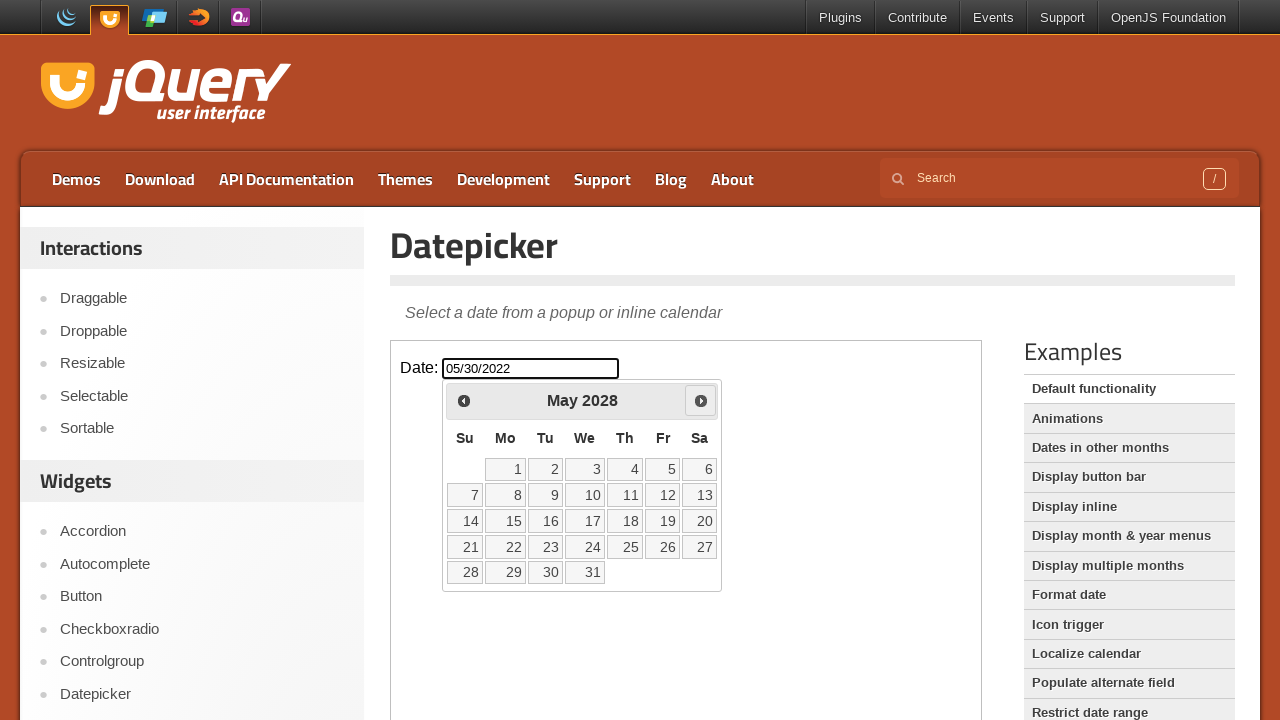

Reached target month/year: May 2028
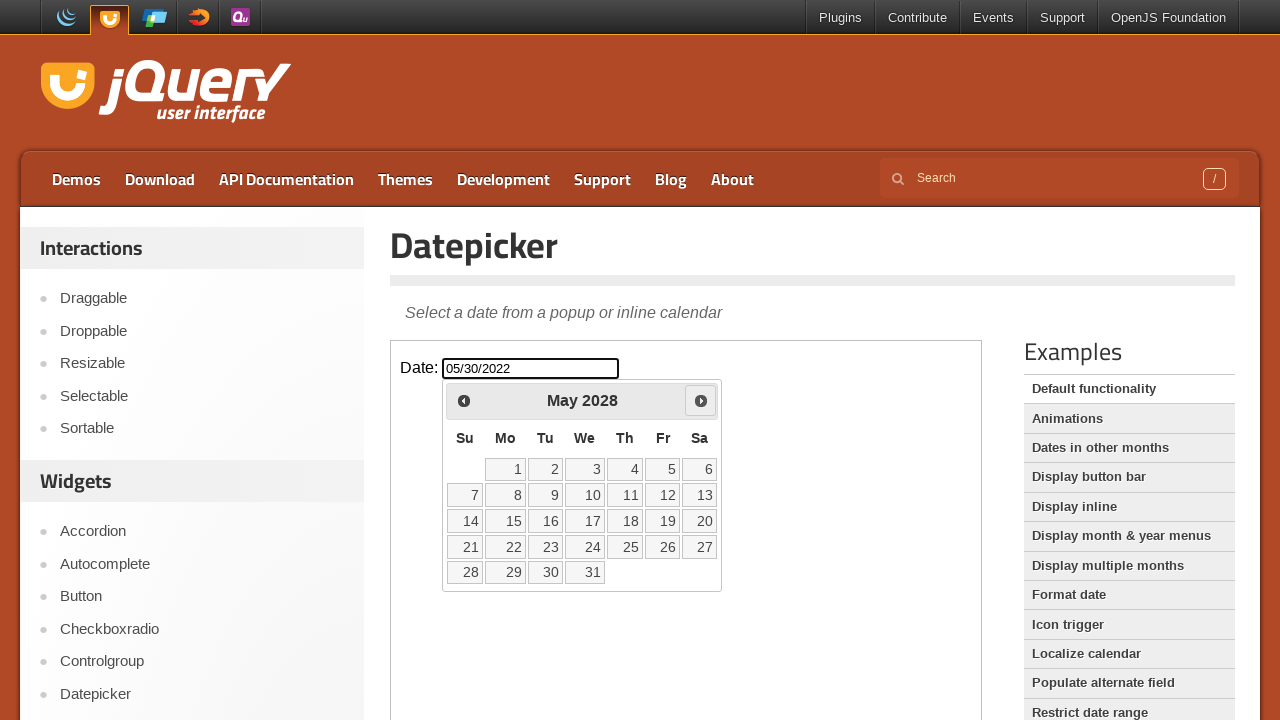

Clicked on day 12 in the calendar grid at (663, 495) on iframe.demo-frame >> internal:control=enter-frame >> table.ui-datepicker-calenda
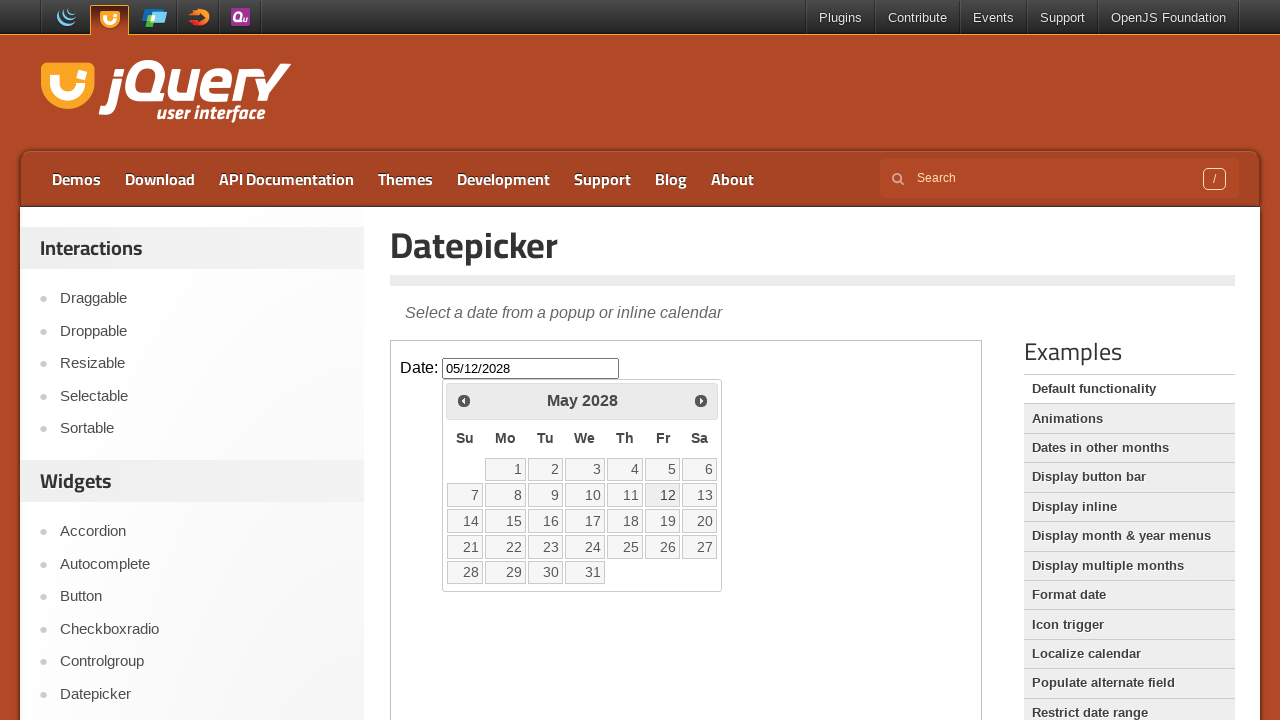

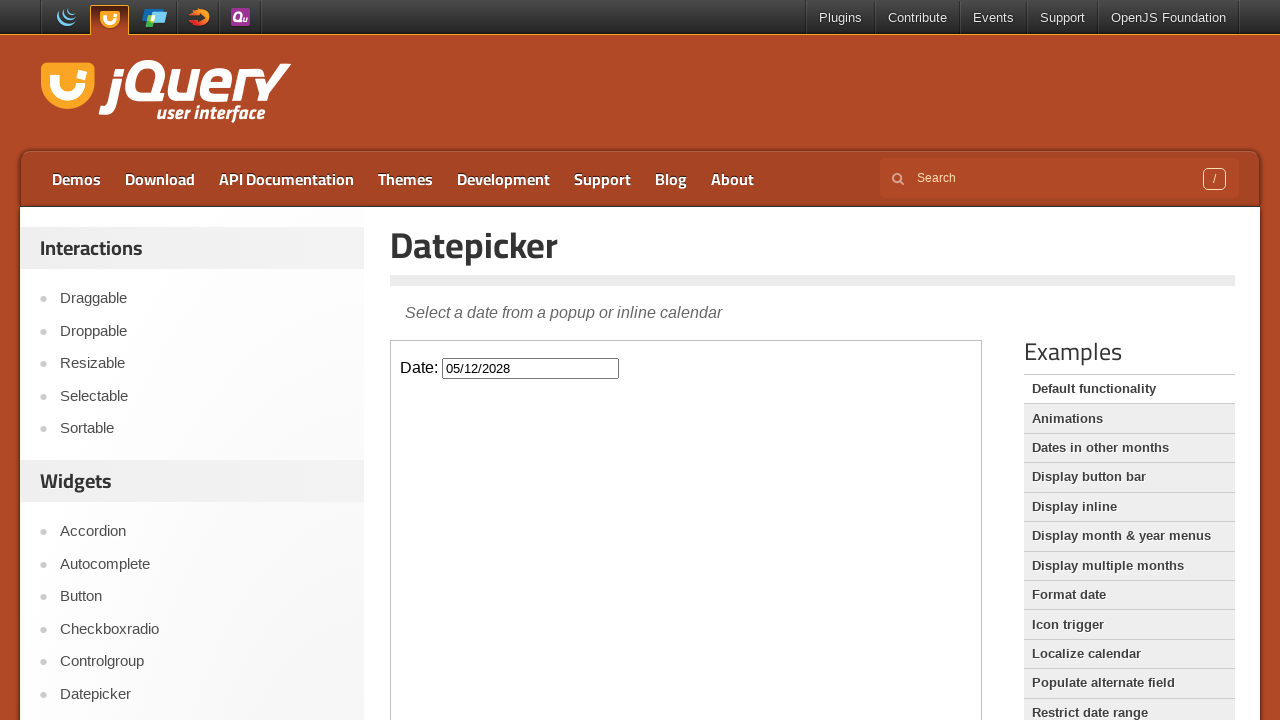